Tests a slider widget by moving it to multiple target values (50, 80, 80, 20, 0) using left and right arrow keys, verifying the slider value updates correctly at each step.

Starting URL: https://seleniumui.moderntester.pl/slider.php

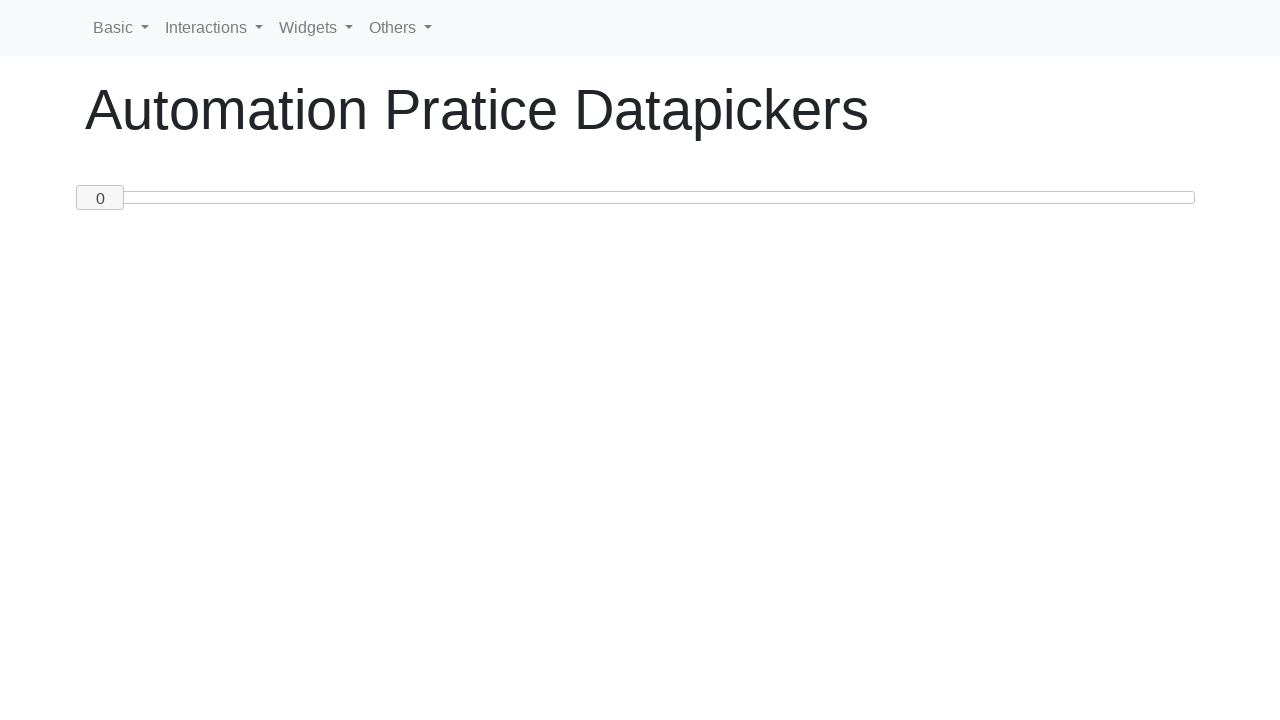

Located slider handle element
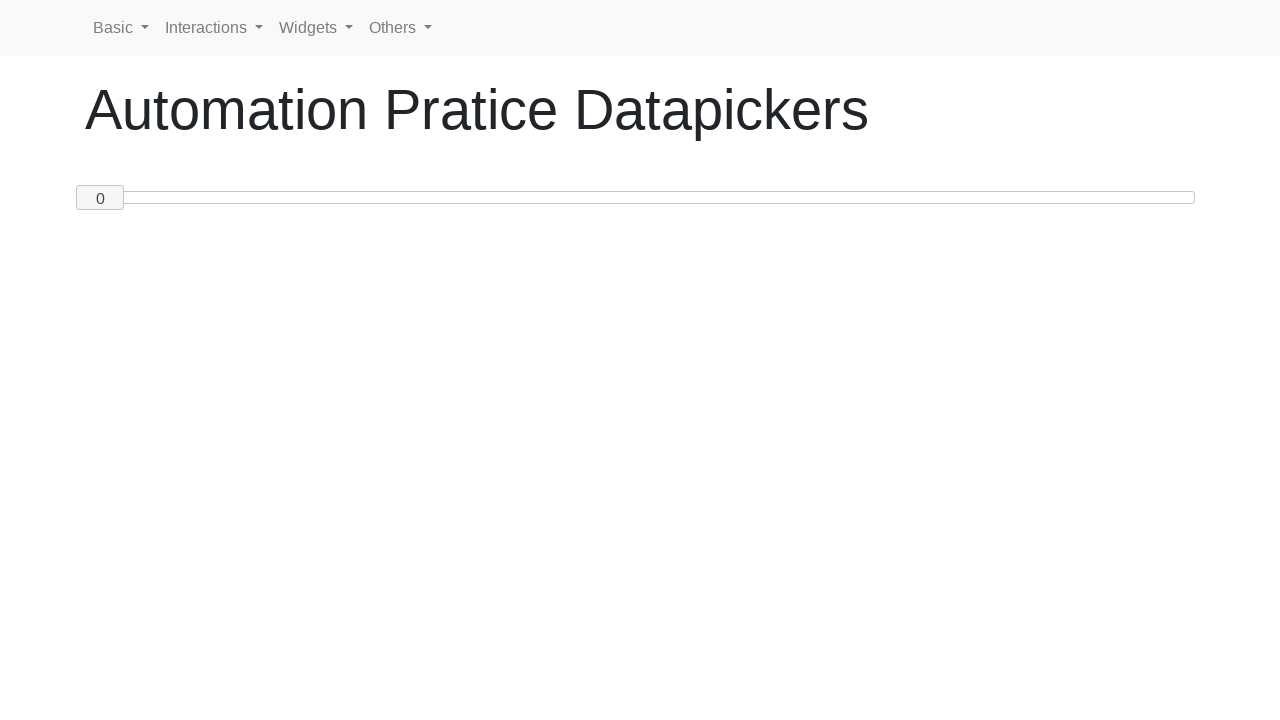

Retrieved current slider value: 0
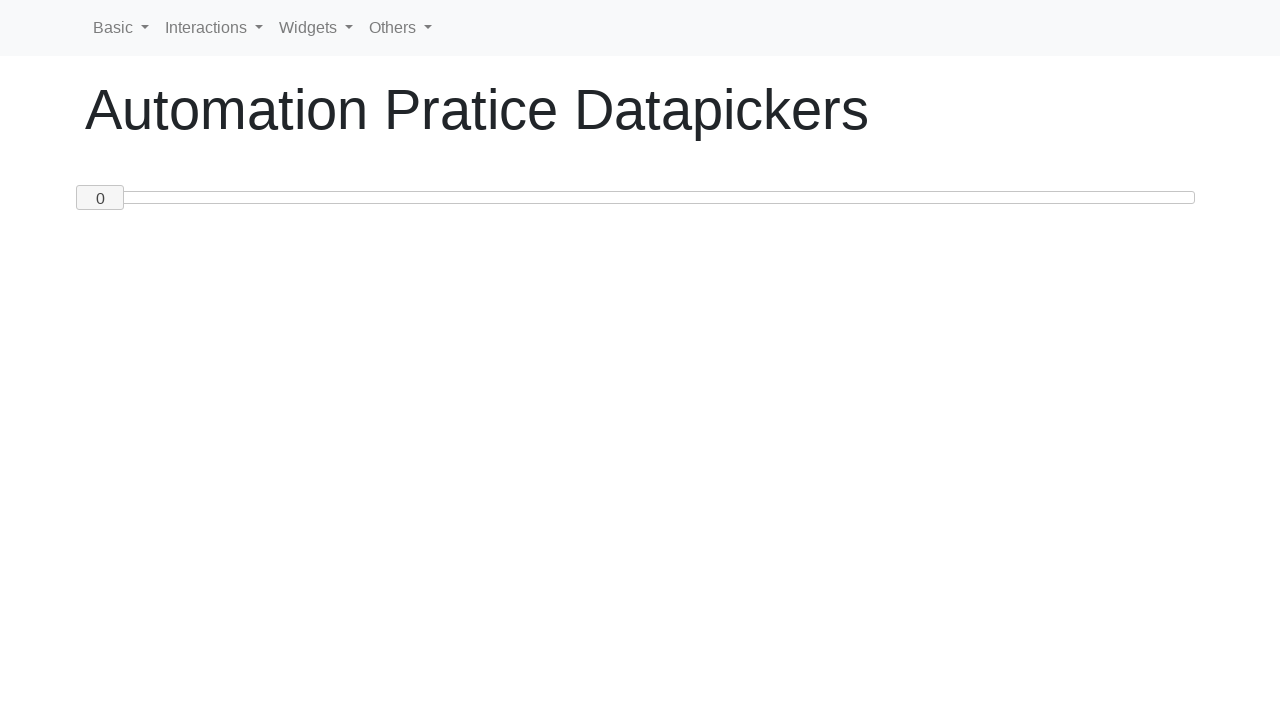

Pressed ArrowRight to increase slider value towards target 50 on #custom-handle
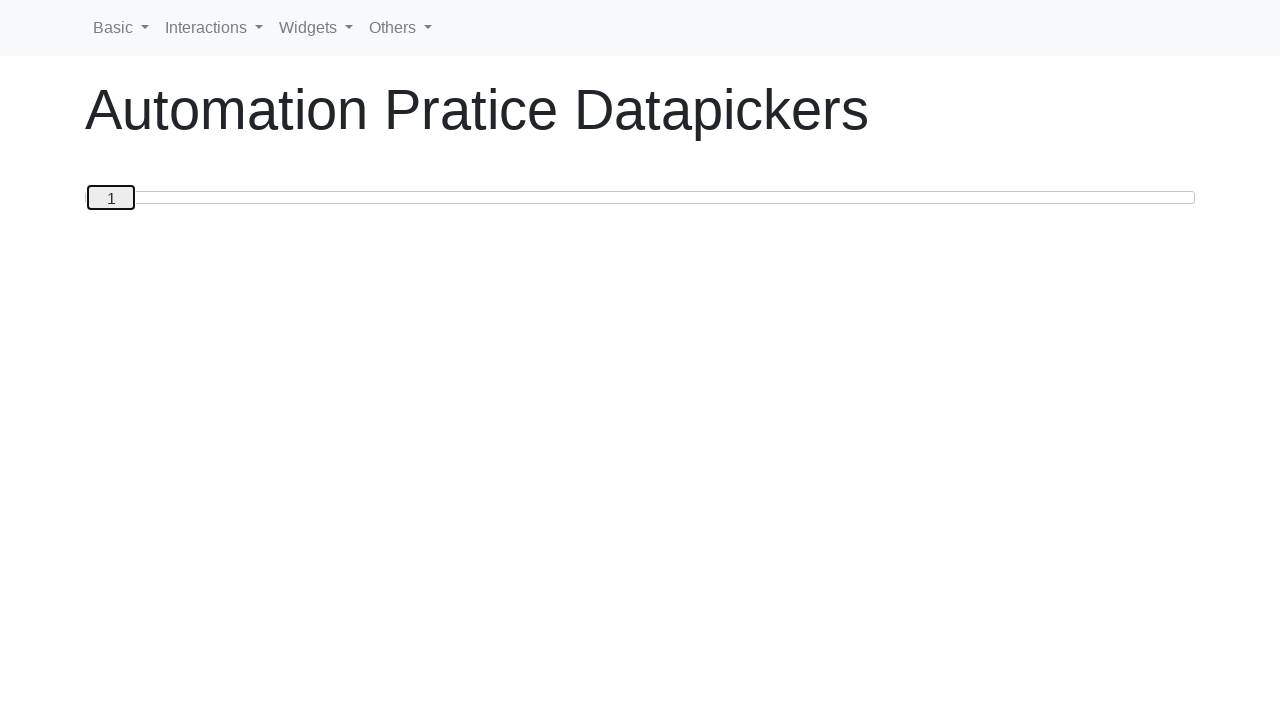

Updated current slider value to: 1
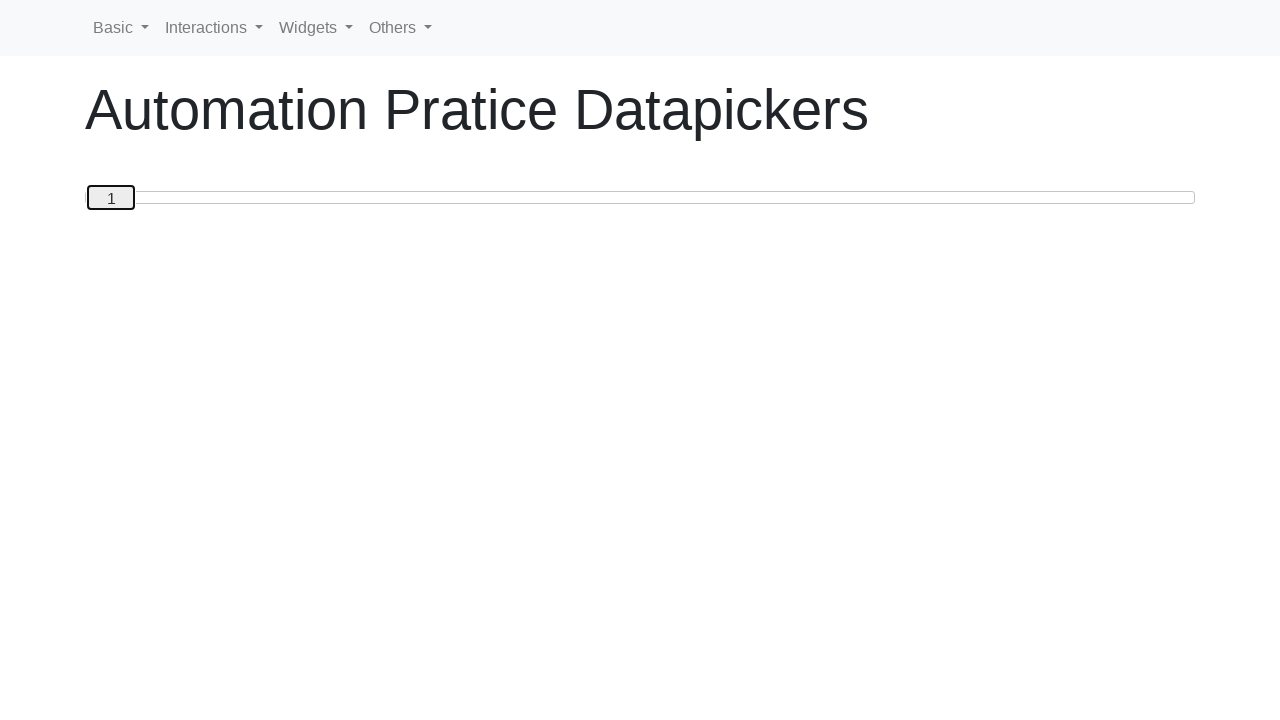

Pressed ArrowRight to increase slider value towards target 50 on #custom-handle
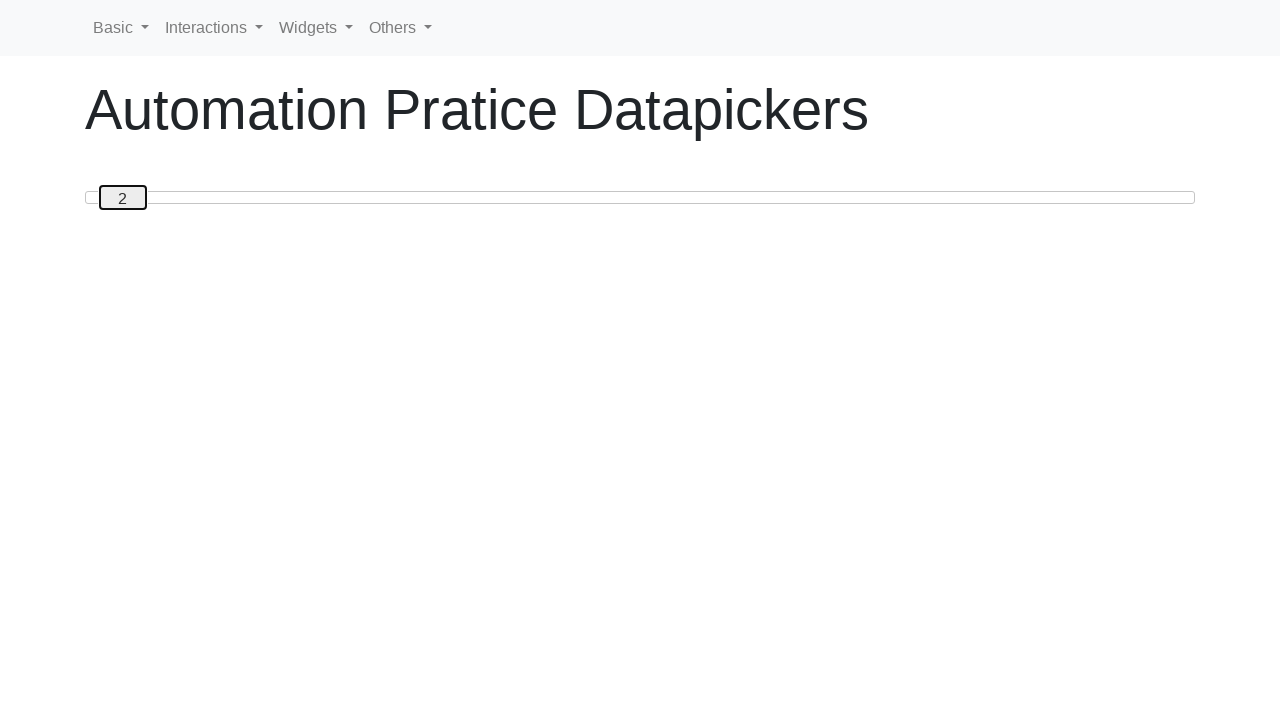

Updated current slider value to: 2
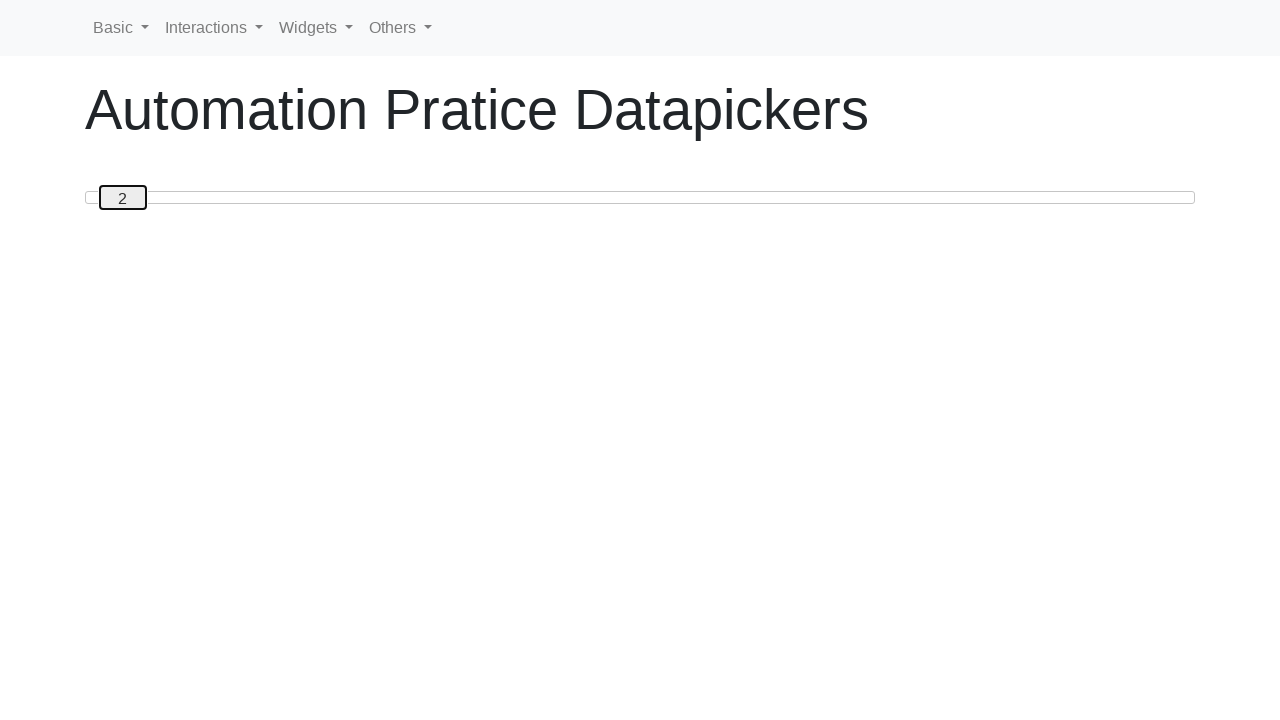

Pressed ArrowRight to increase slider value towards target 50 on #custom-handle
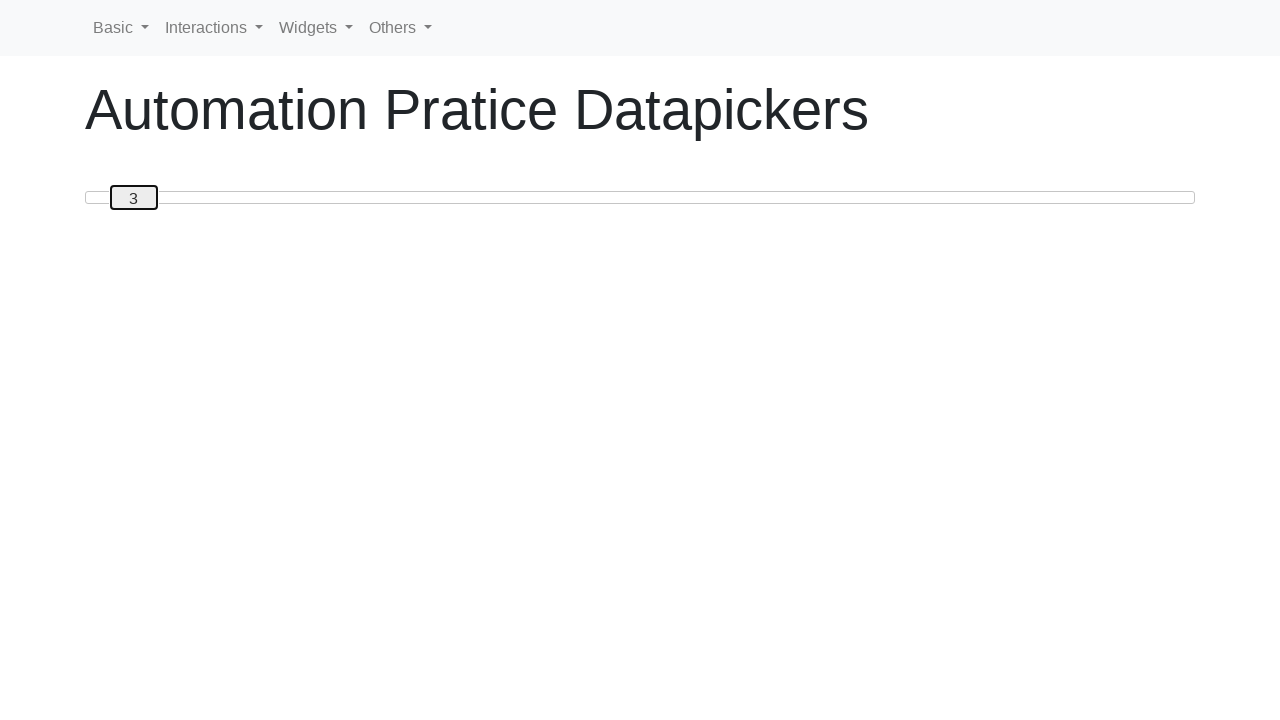

Updated current slider value to: 3
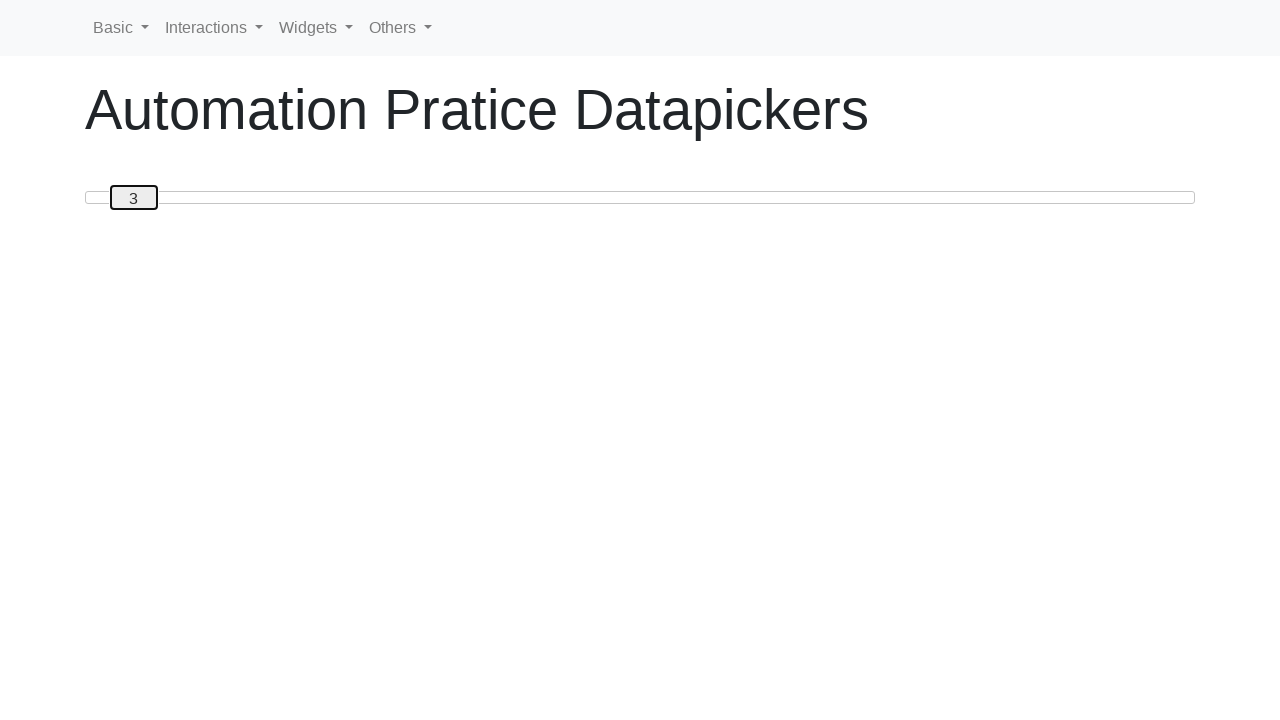

Pressed ArrowRight to increase slider value towards target 50 on #custom-handle
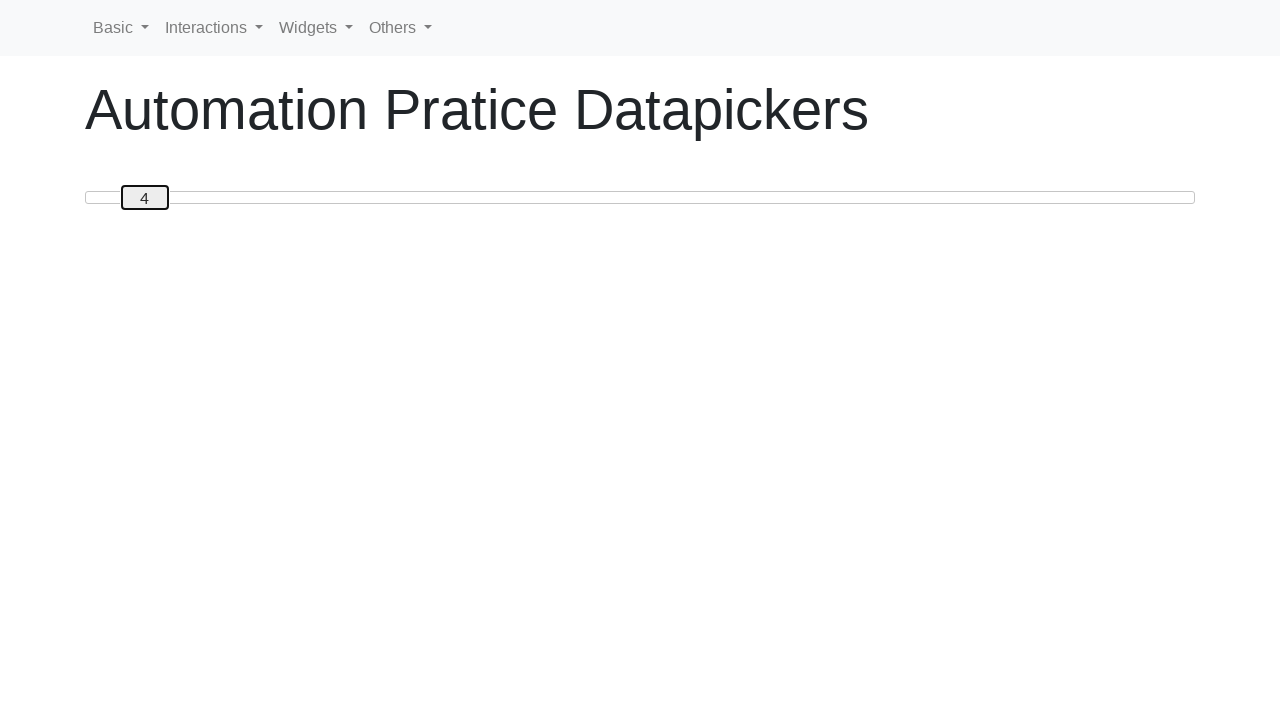

Updated current slider value to: 4
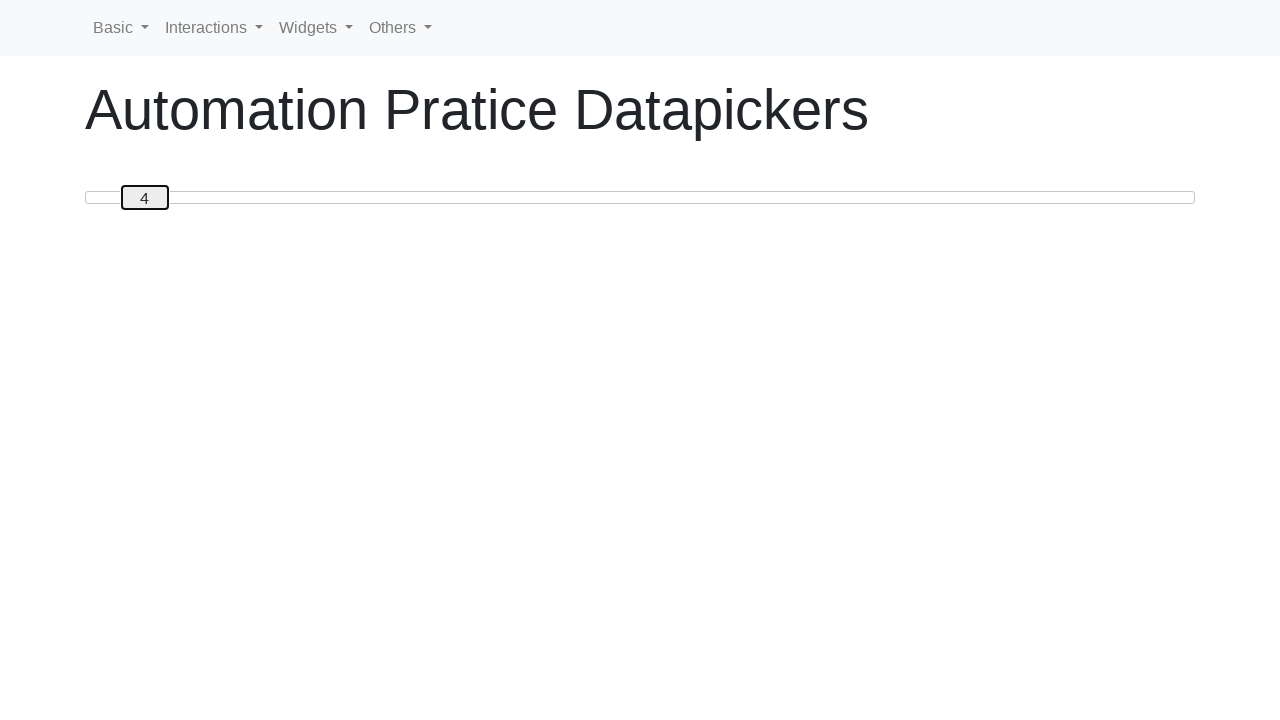

Pressed ArrowRight to increase slider value towards target 50 on #custom-handle
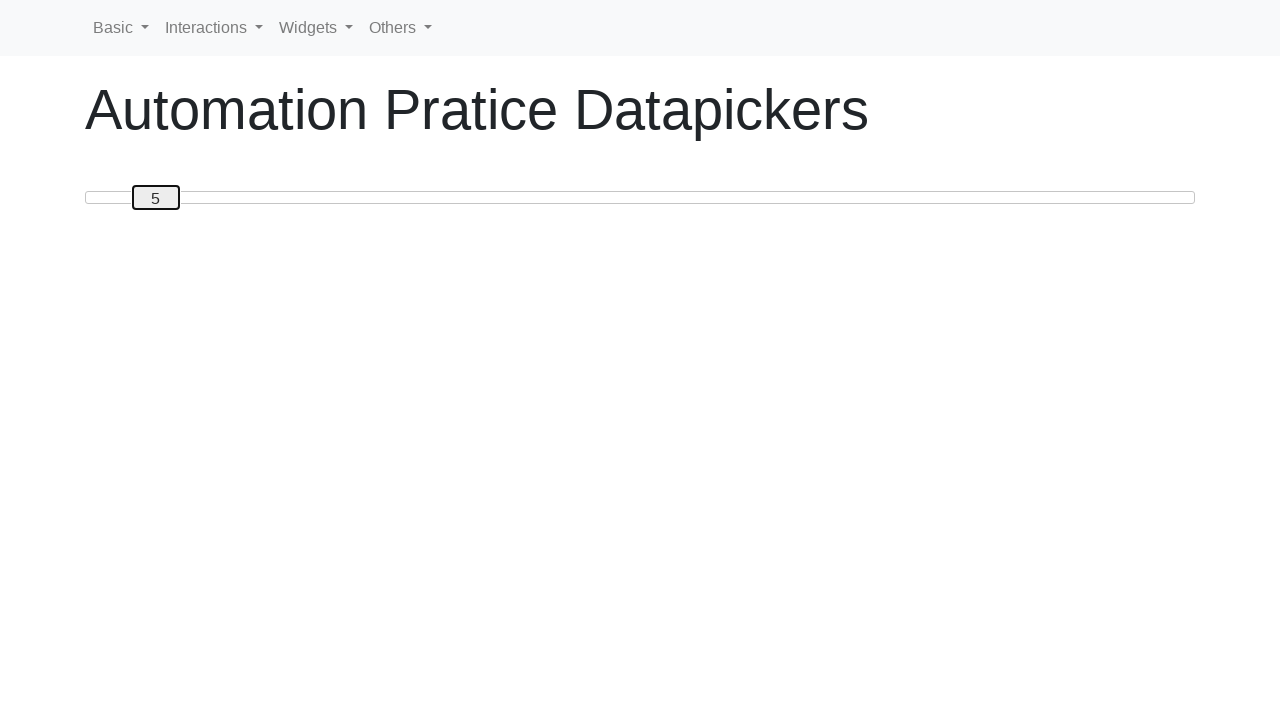

Updated current slider value to: 5
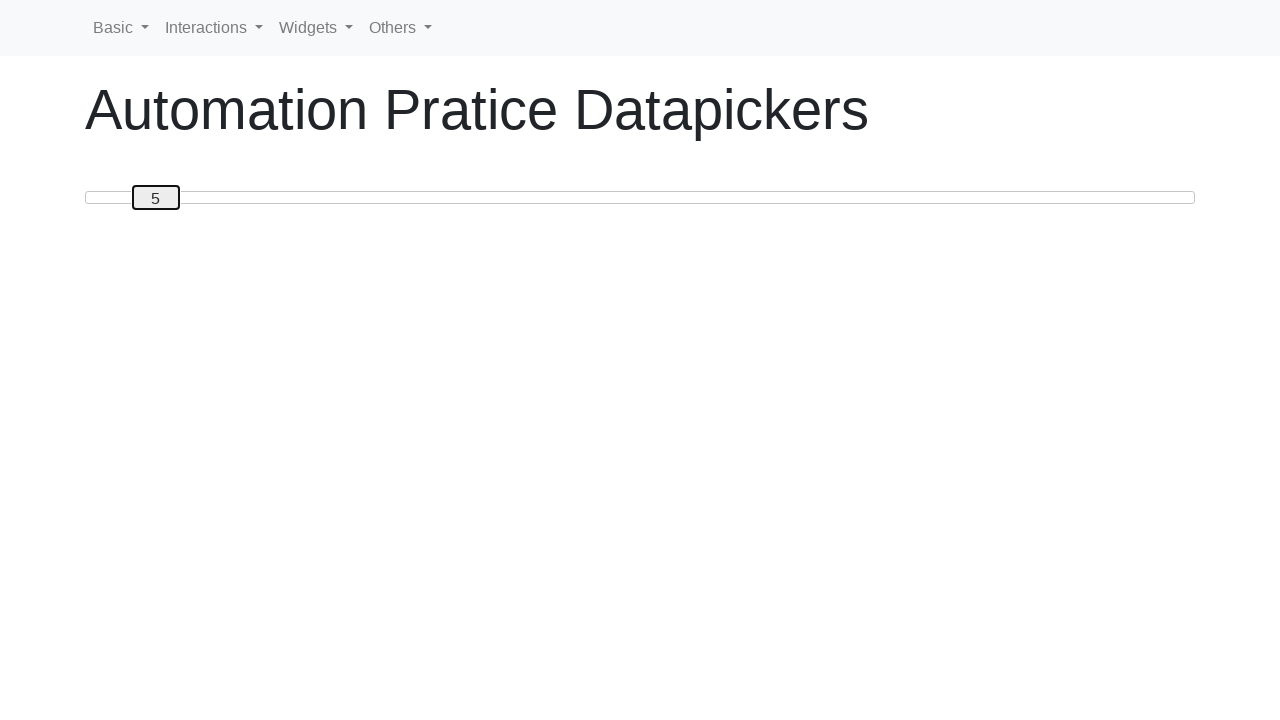

Pressed ArrowRight to increase slider value towards target 50 on #custom-handle
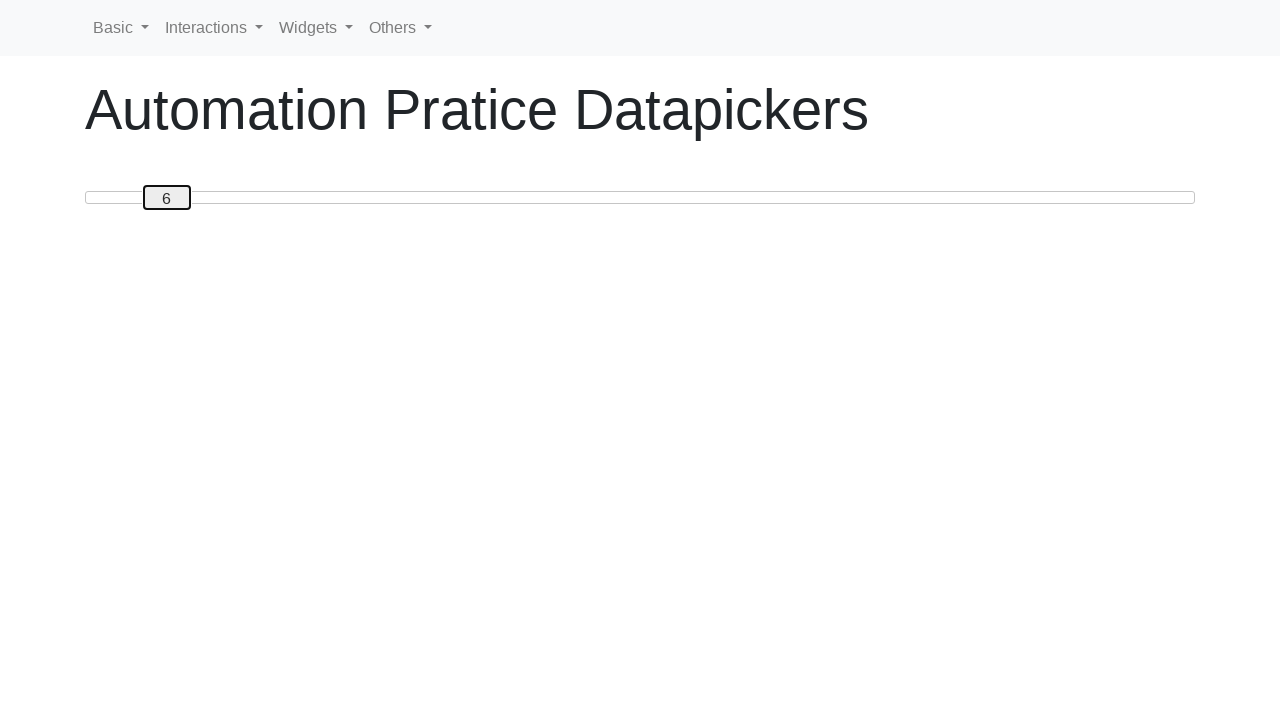

Updated current slider value to: 6
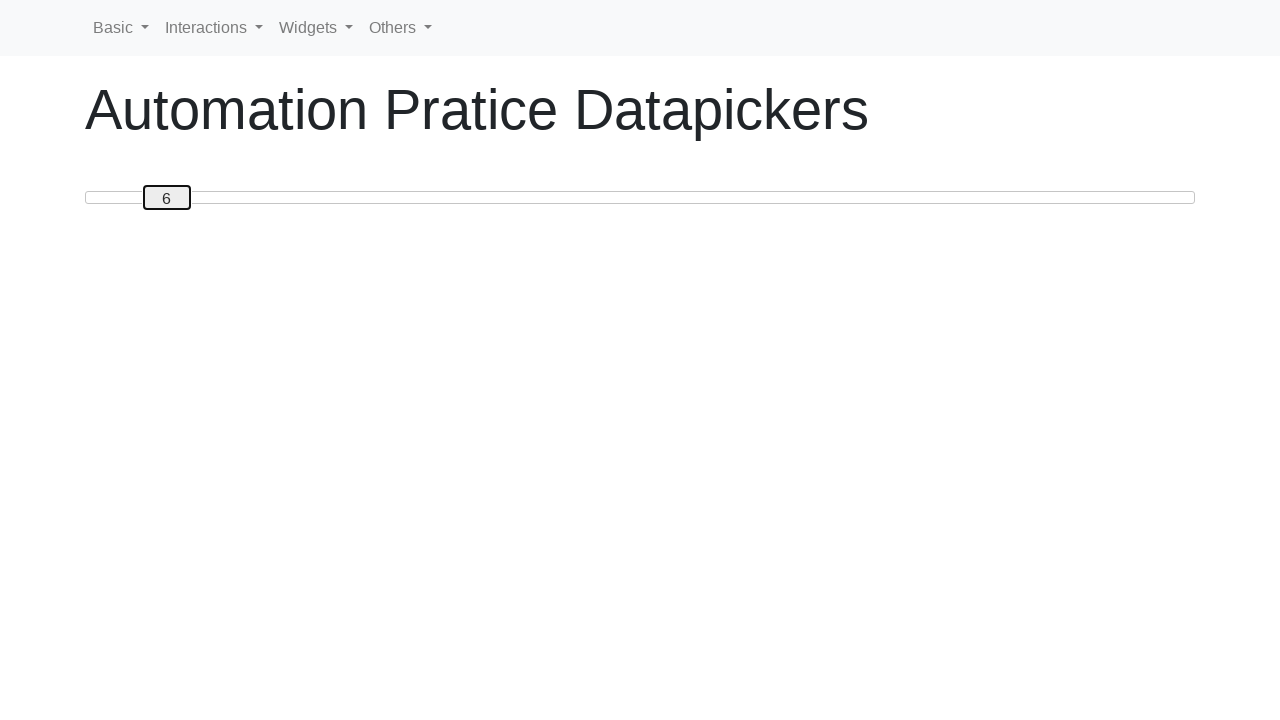

Pressed ArrowRight to increase slider value towards target 50 on #custom-handle
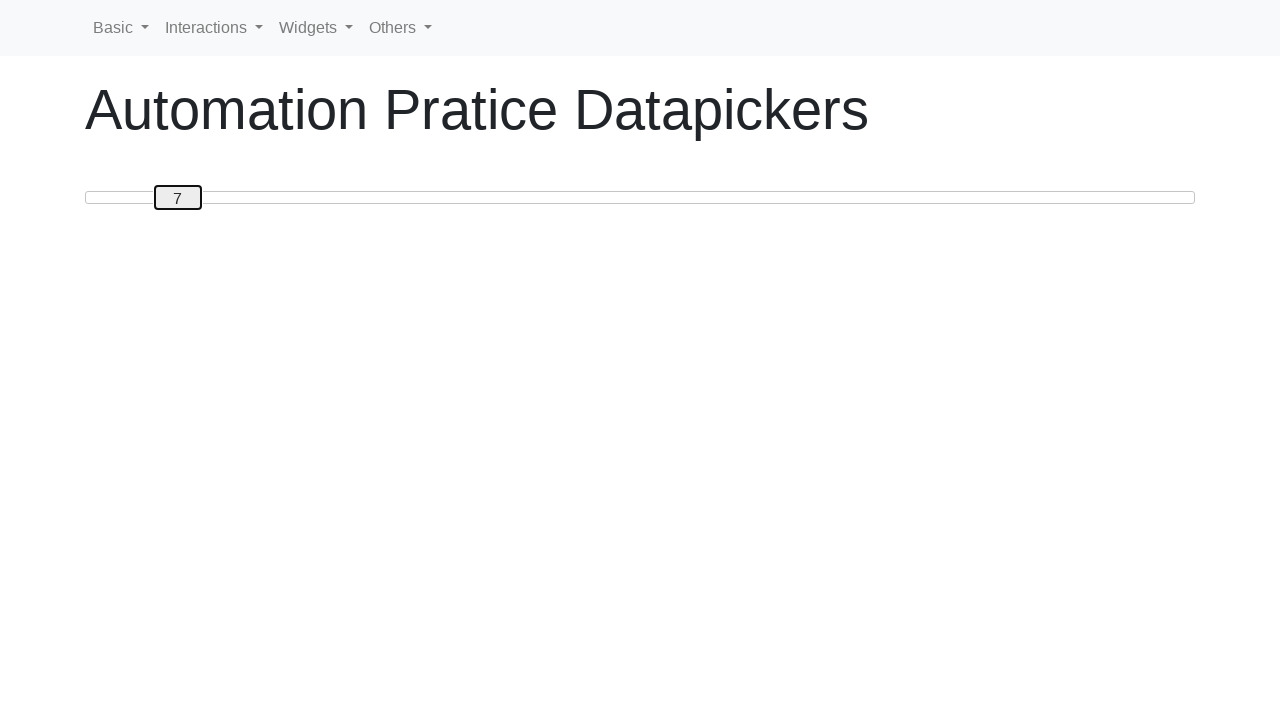

Updated current slider value to: 7
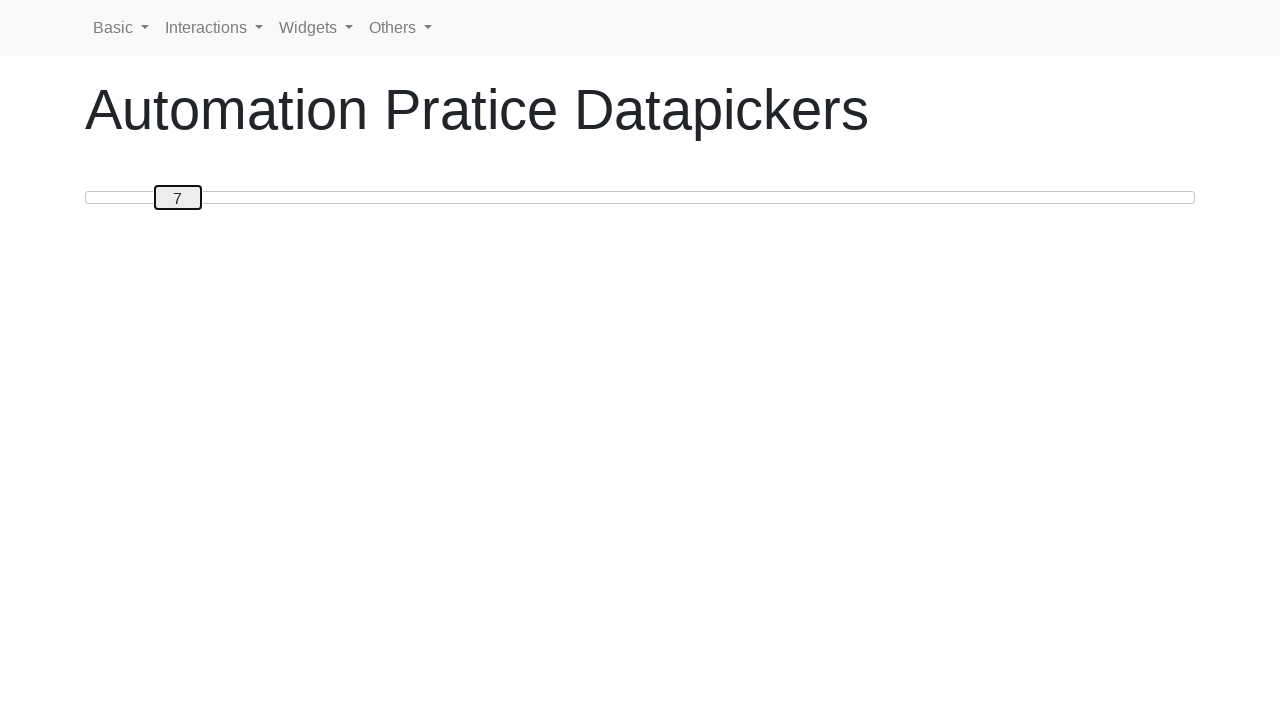

Pressed ArrowRight to increase slider value towards target 50 on #custom-handle
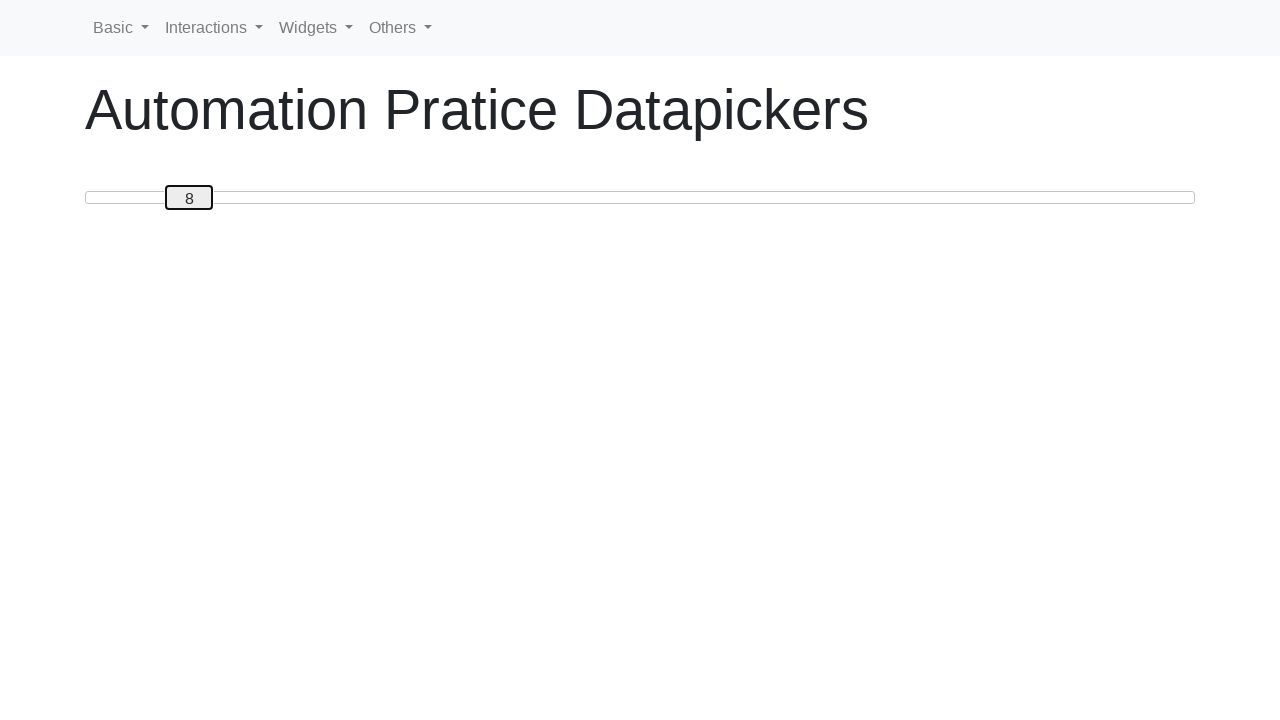

Updated current slider value to: 8
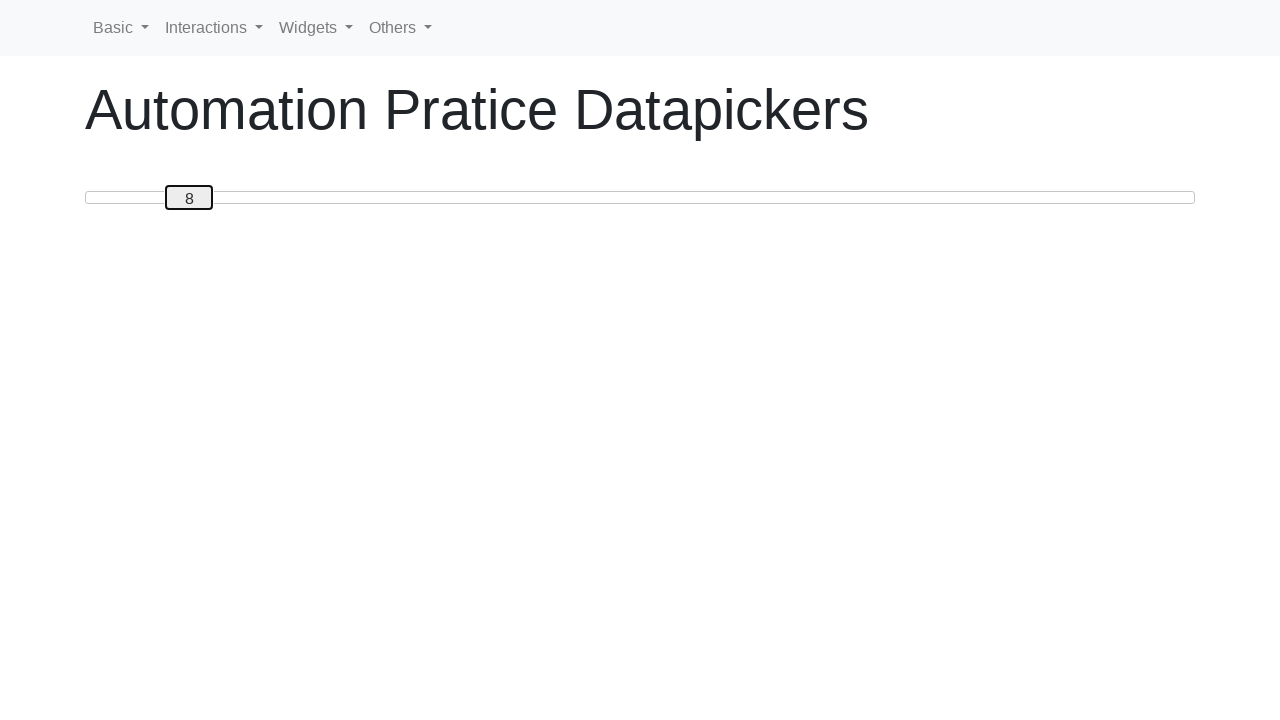

Pressed ArrowRight to increase slider value towards target 50 on #custom-handle
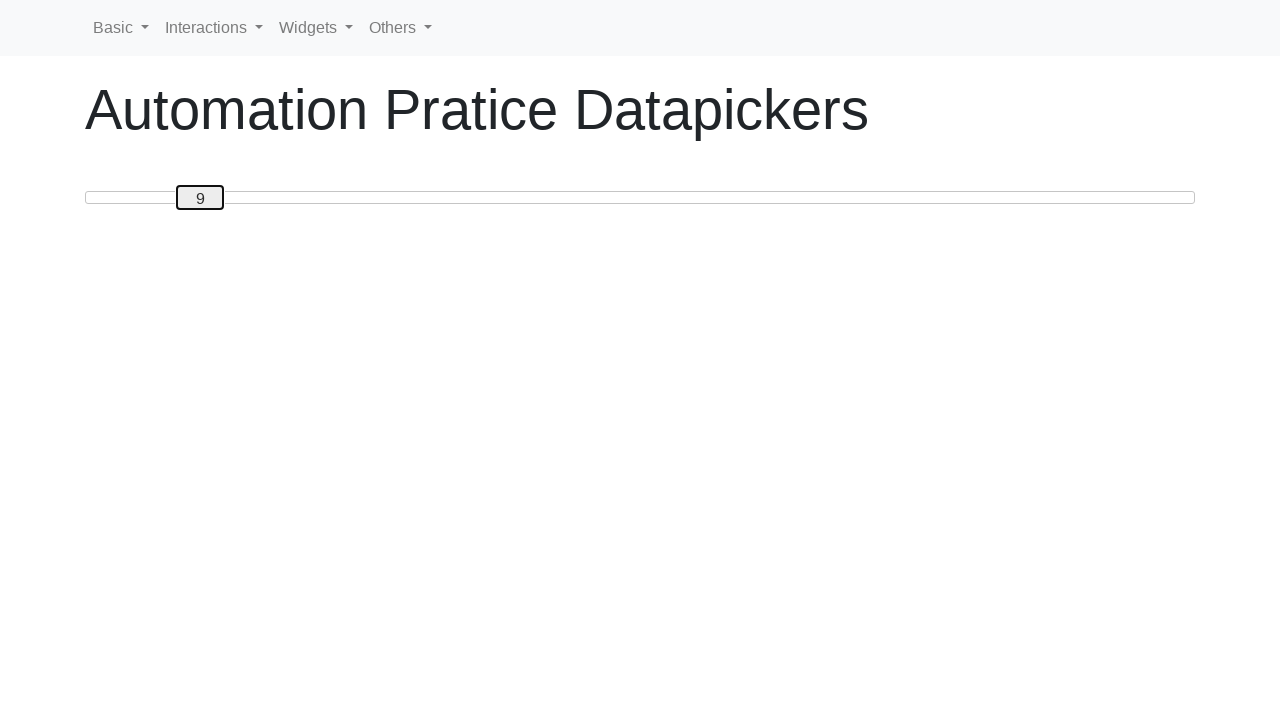

Updated current slider value to: 9
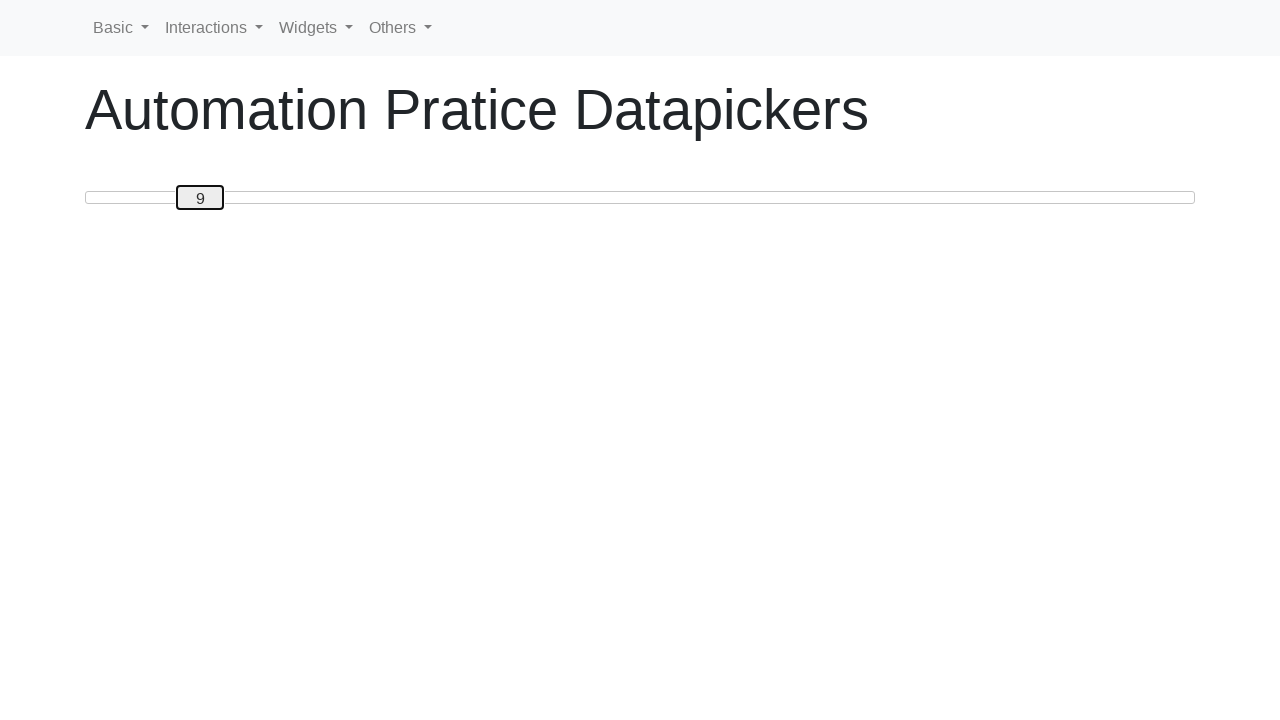

Pressed ArrowRight to increase slider value towards target 50 on #custom-handle
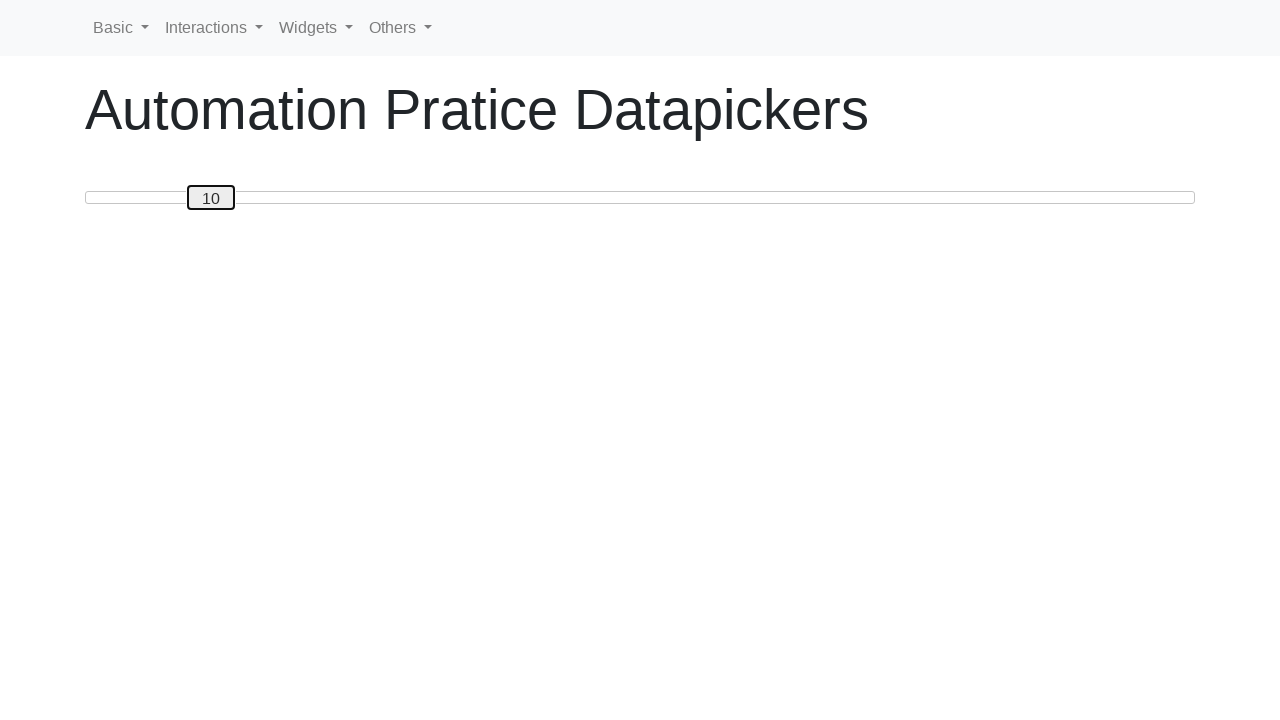

Updated current slider value to: 10
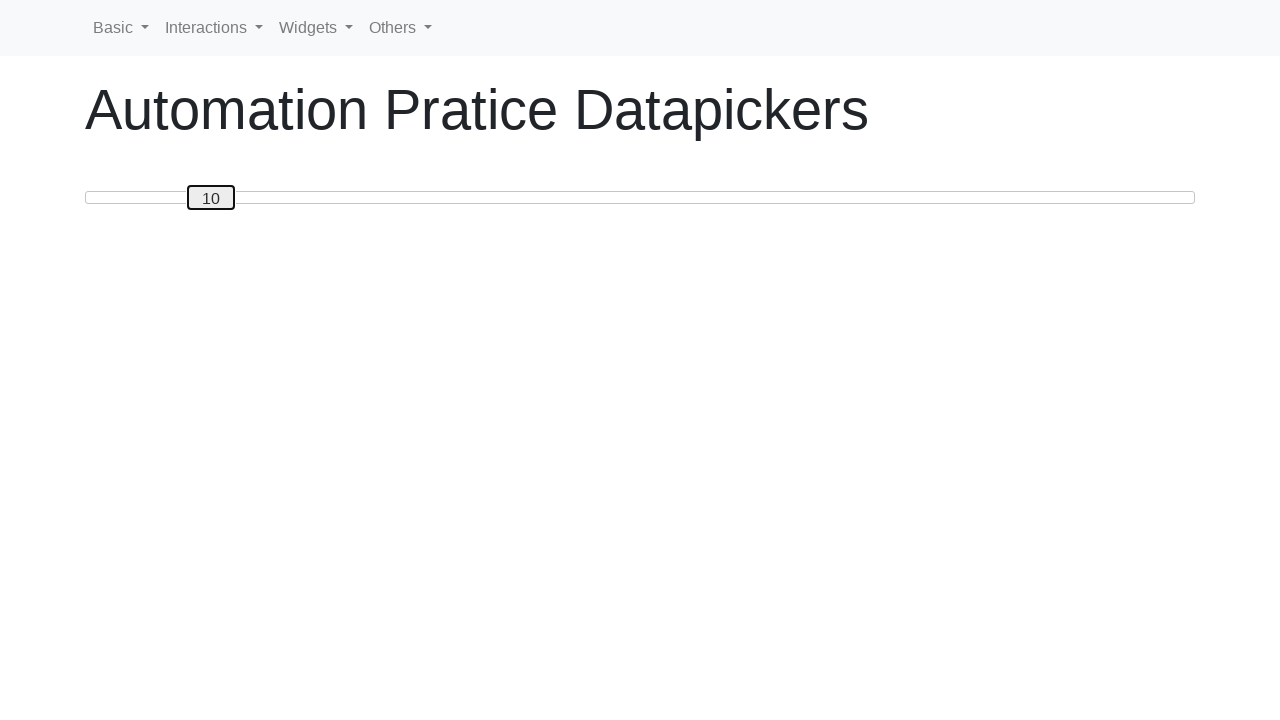

Pressed ArrowRight to increase slider value towards target 50 on #custom-handle
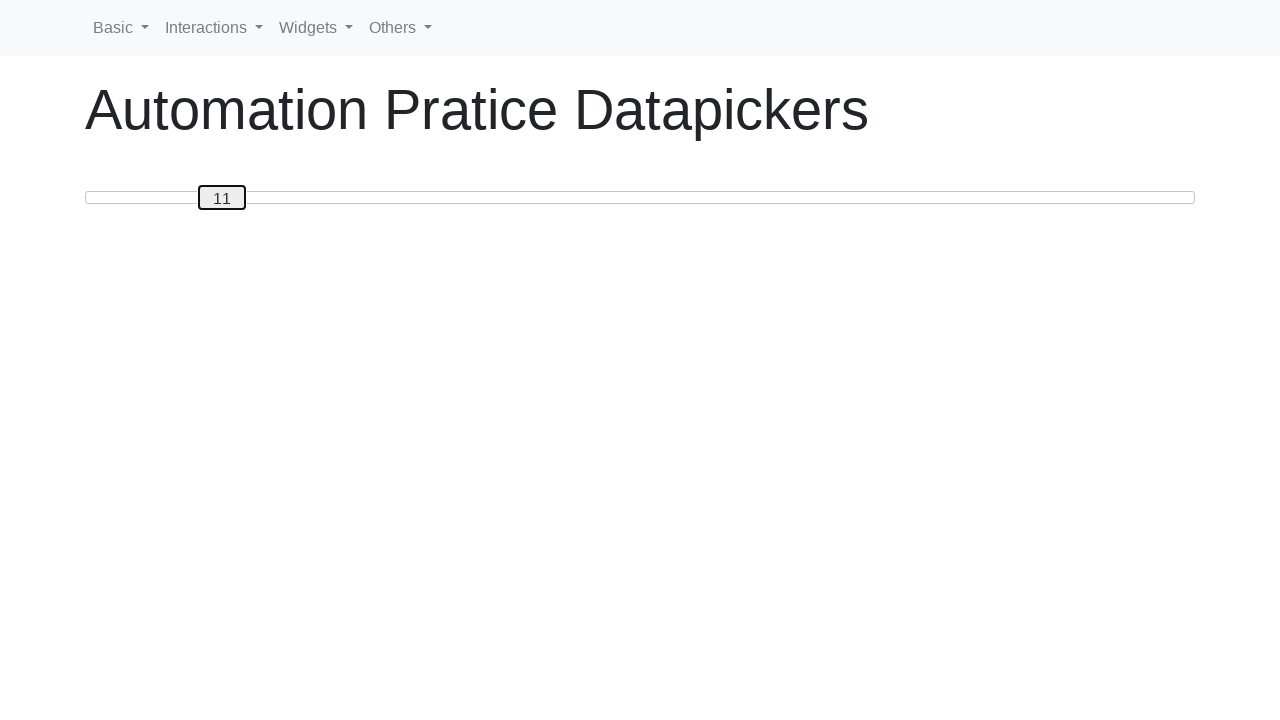

Updated current slider value to: 11
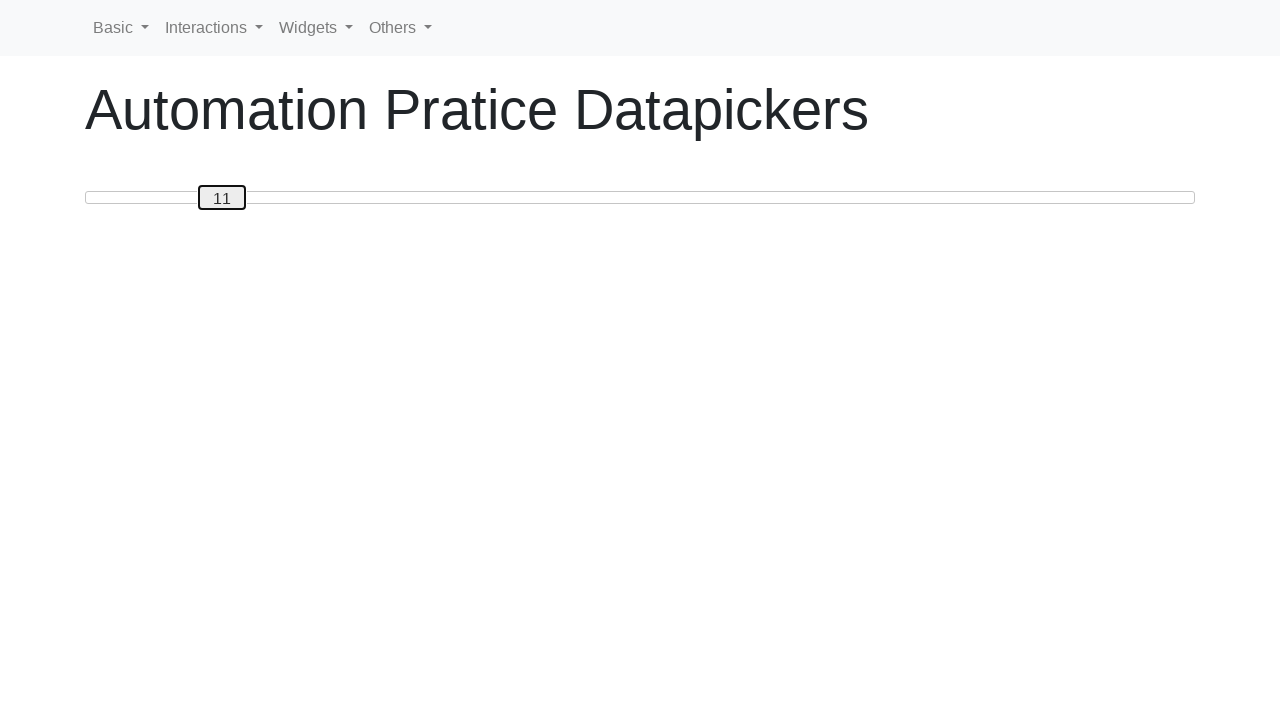

Pressed ArrowRight to increase slider value towards target 50 on #custom-handle
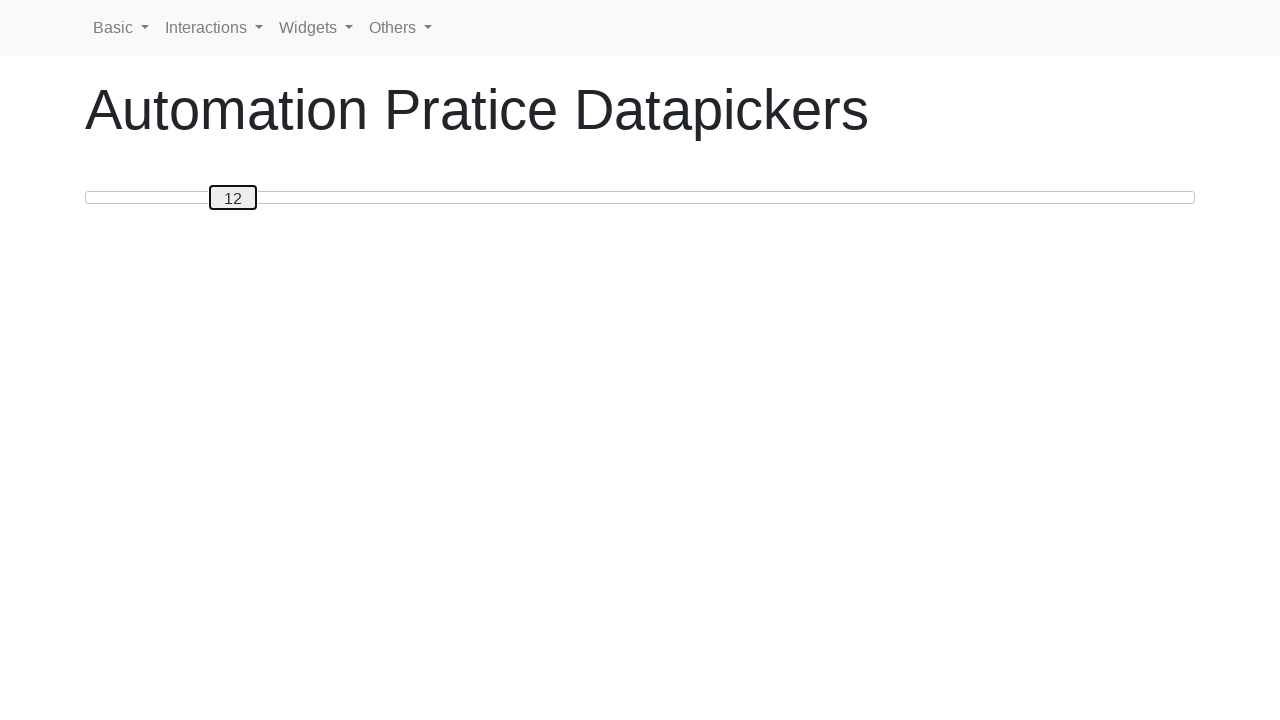

Updated current slider value to: 12
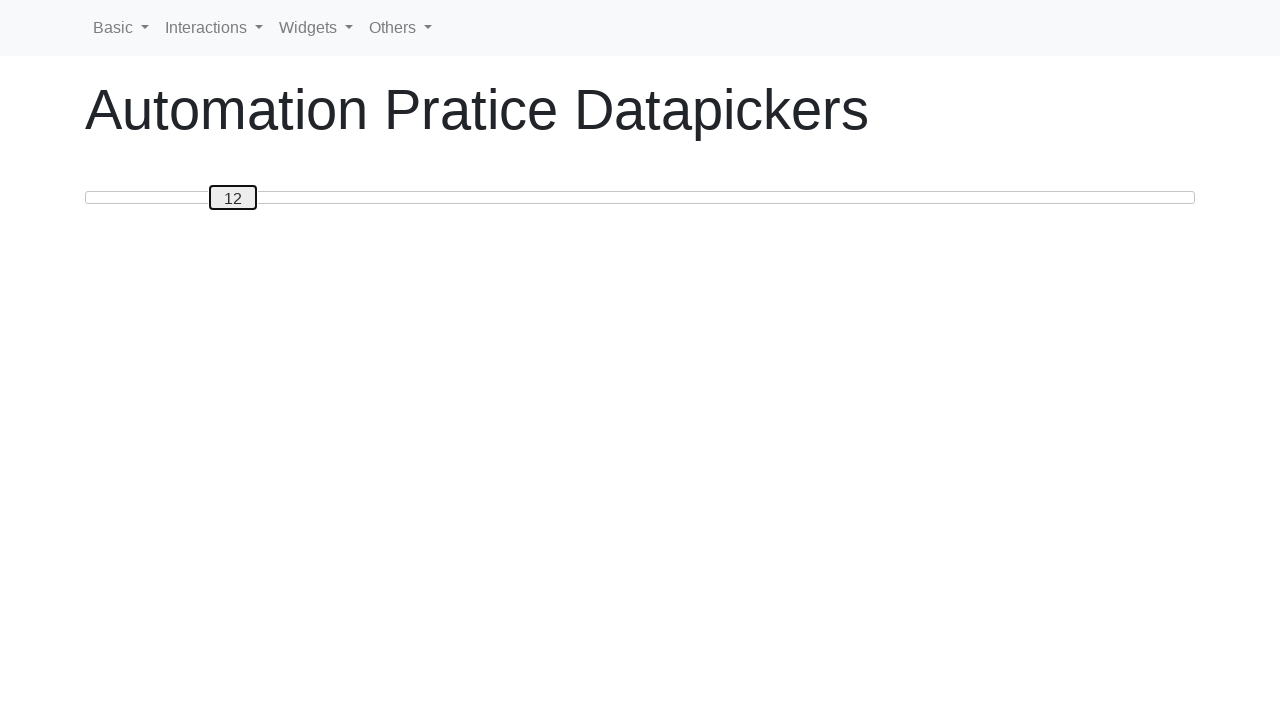

Pressed ArrowRight to increase slider value towards target 50 on #custom-handle
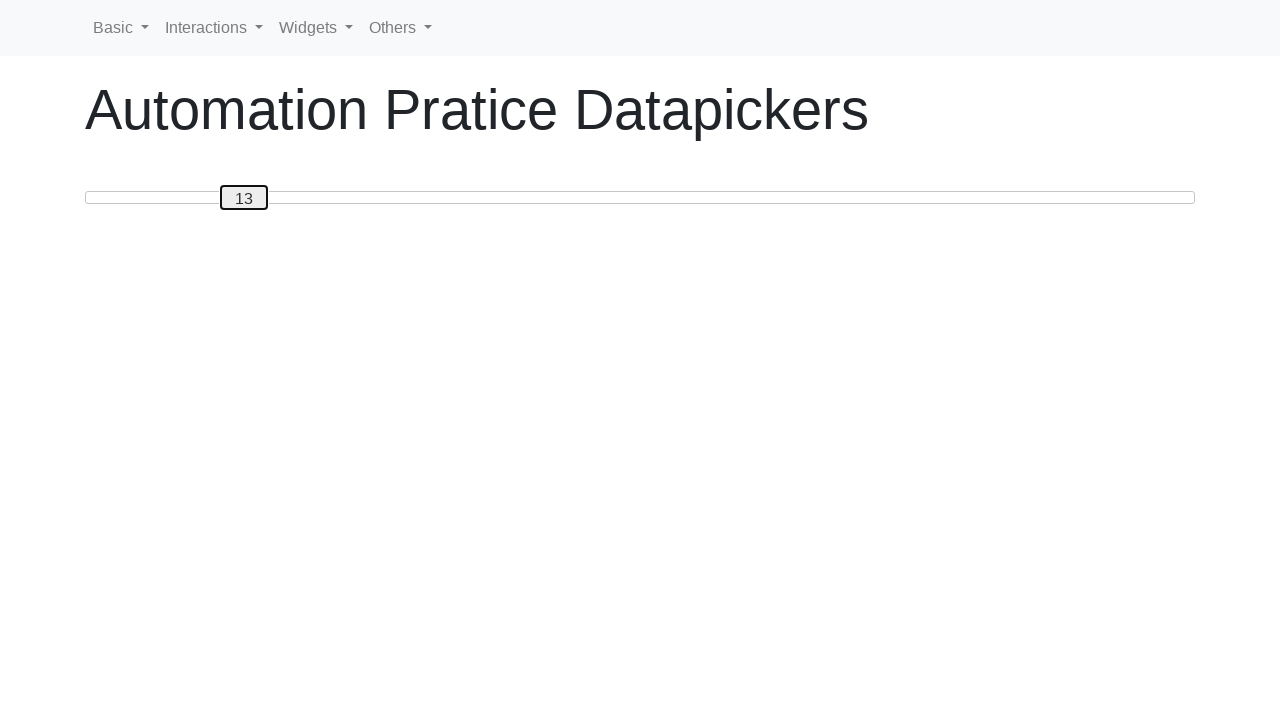

Updated current slider value to: 13
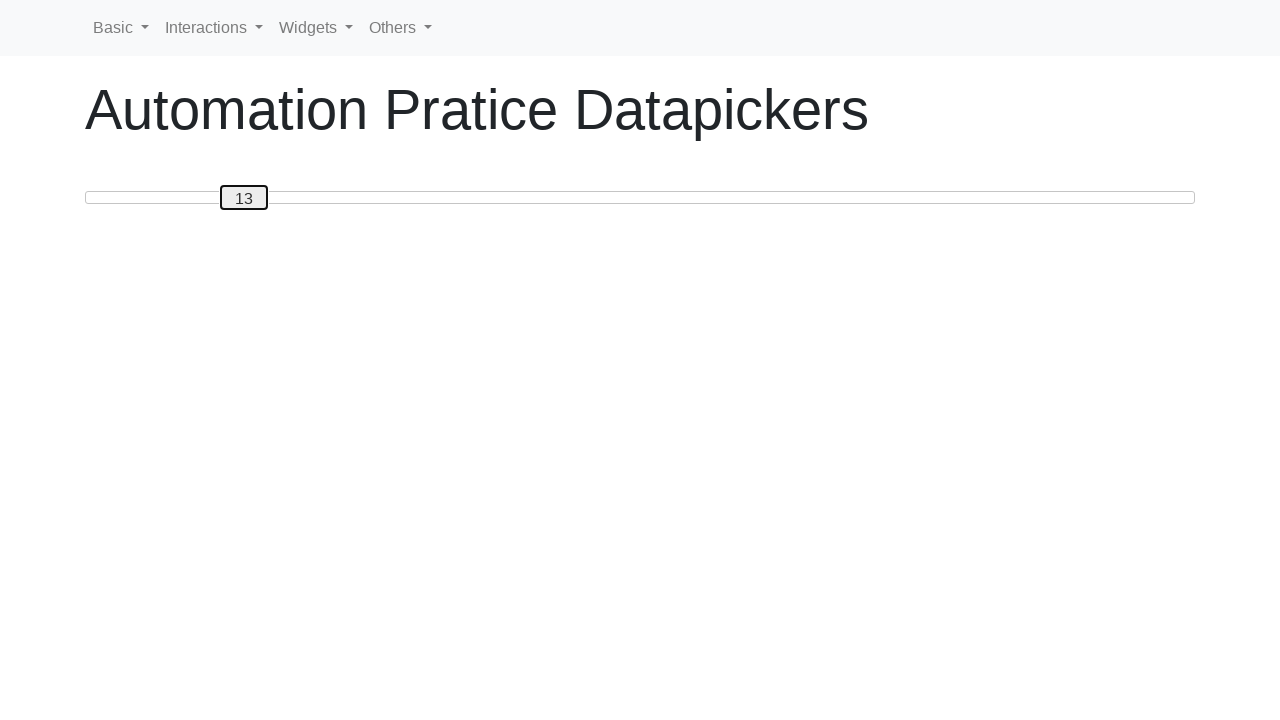

Pressed ArrowRight to increase slider value towards target 50 on #custom-handle
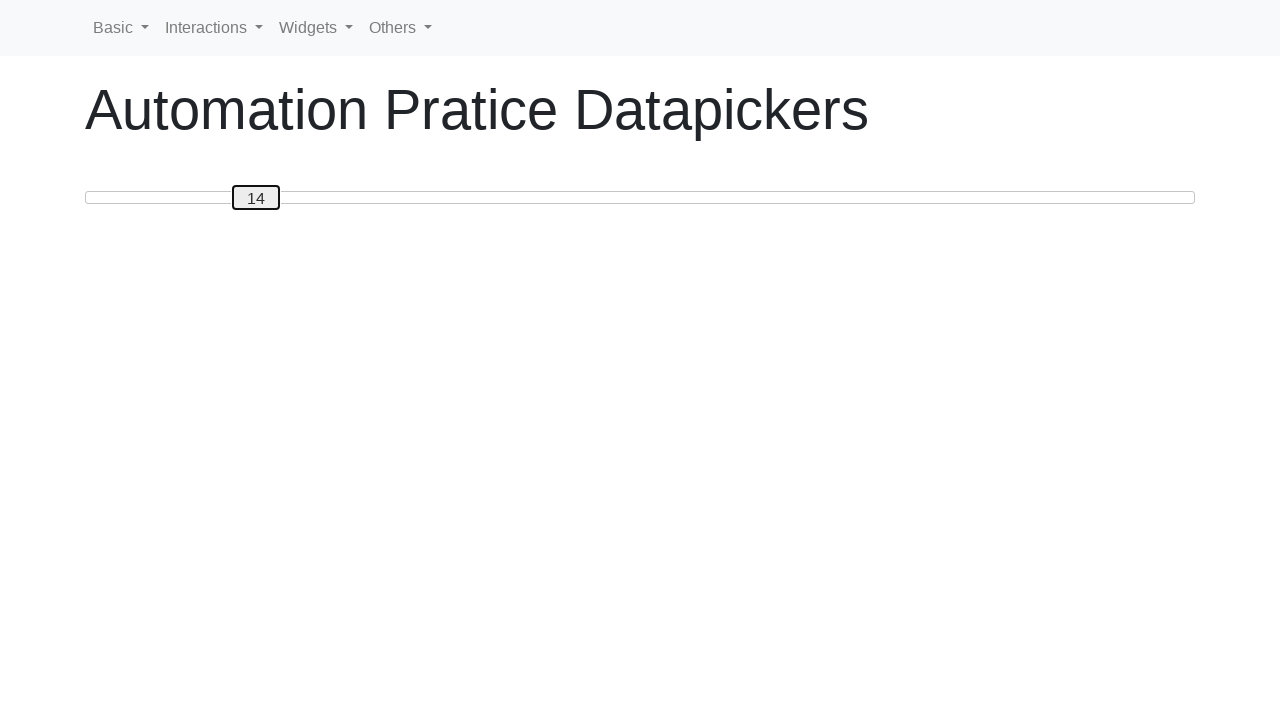

Updated current slider value to: 14
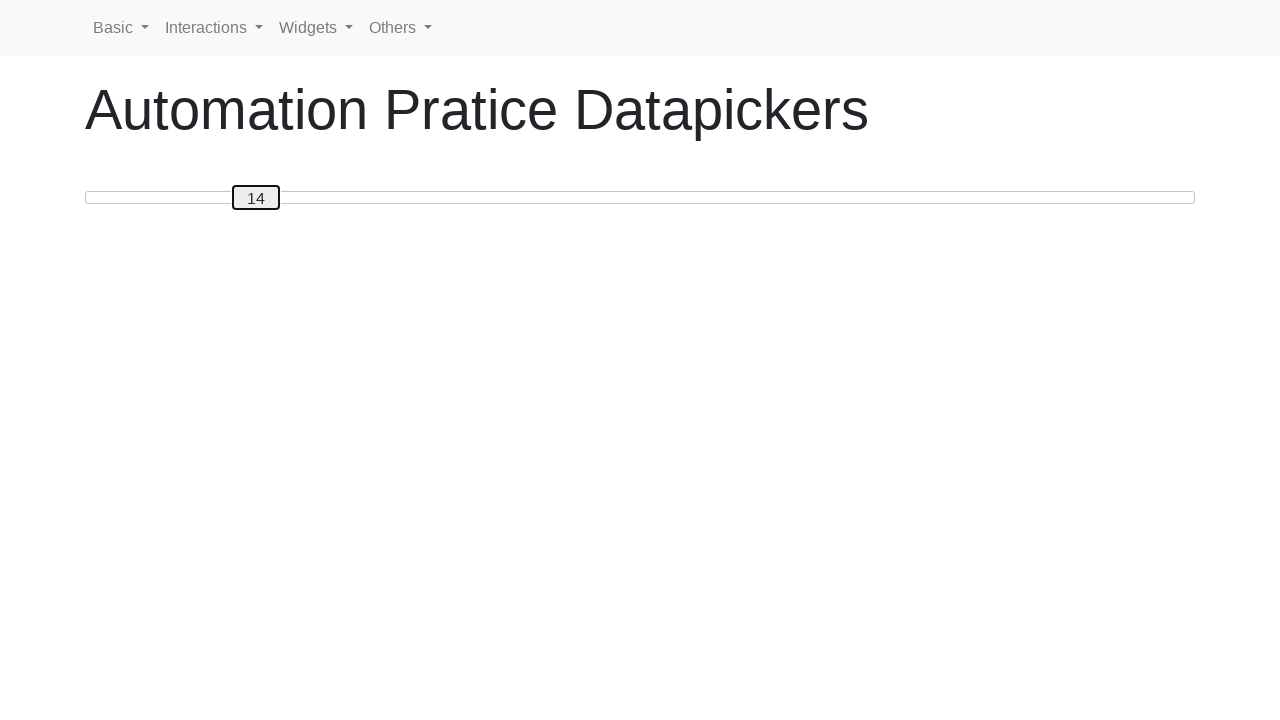

Pressed ArrowRight to increase slider value towards target 50 on #custom-handle
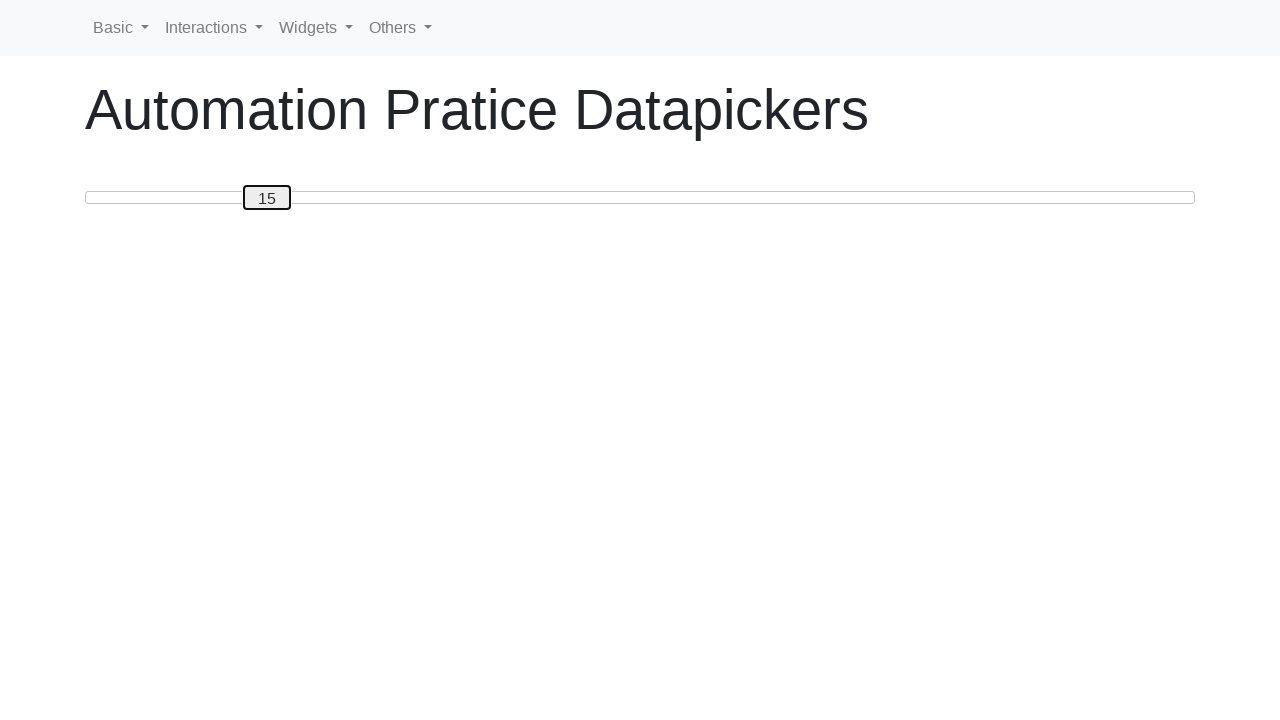

Updated current slider value to: 15
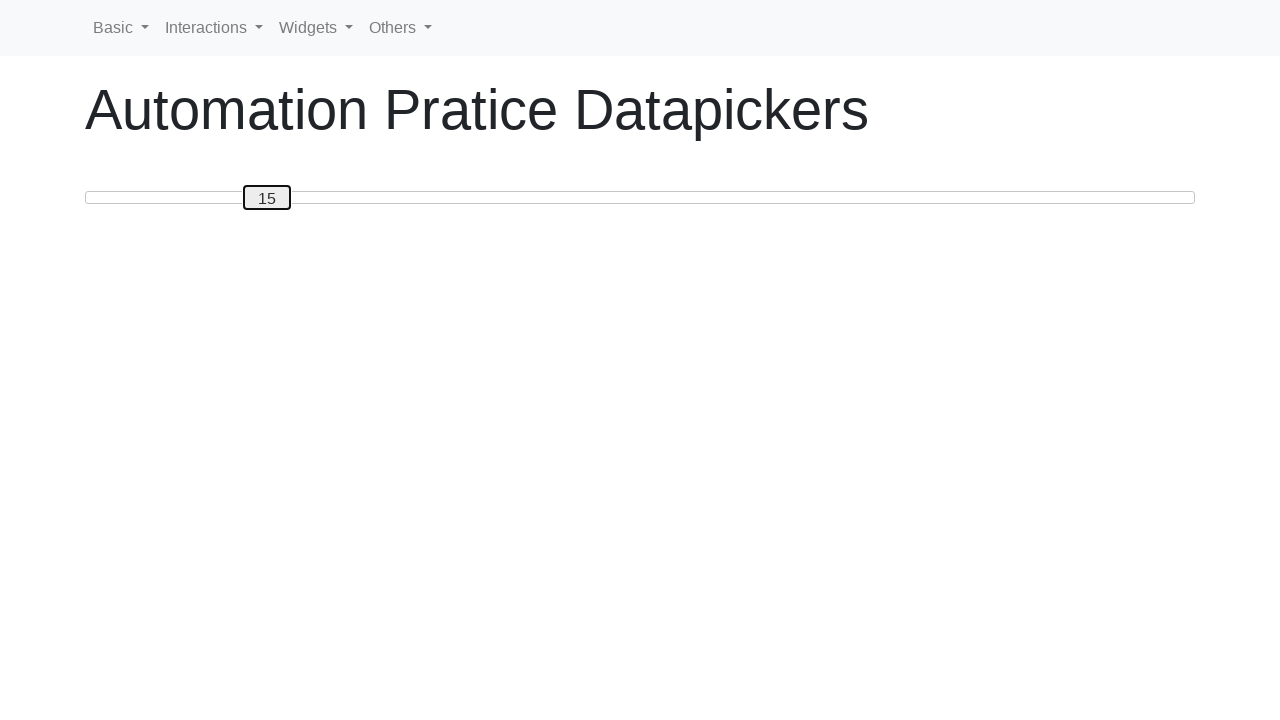

Pressed ArrowRight to increase slider value towards target 50 on #custom-handle
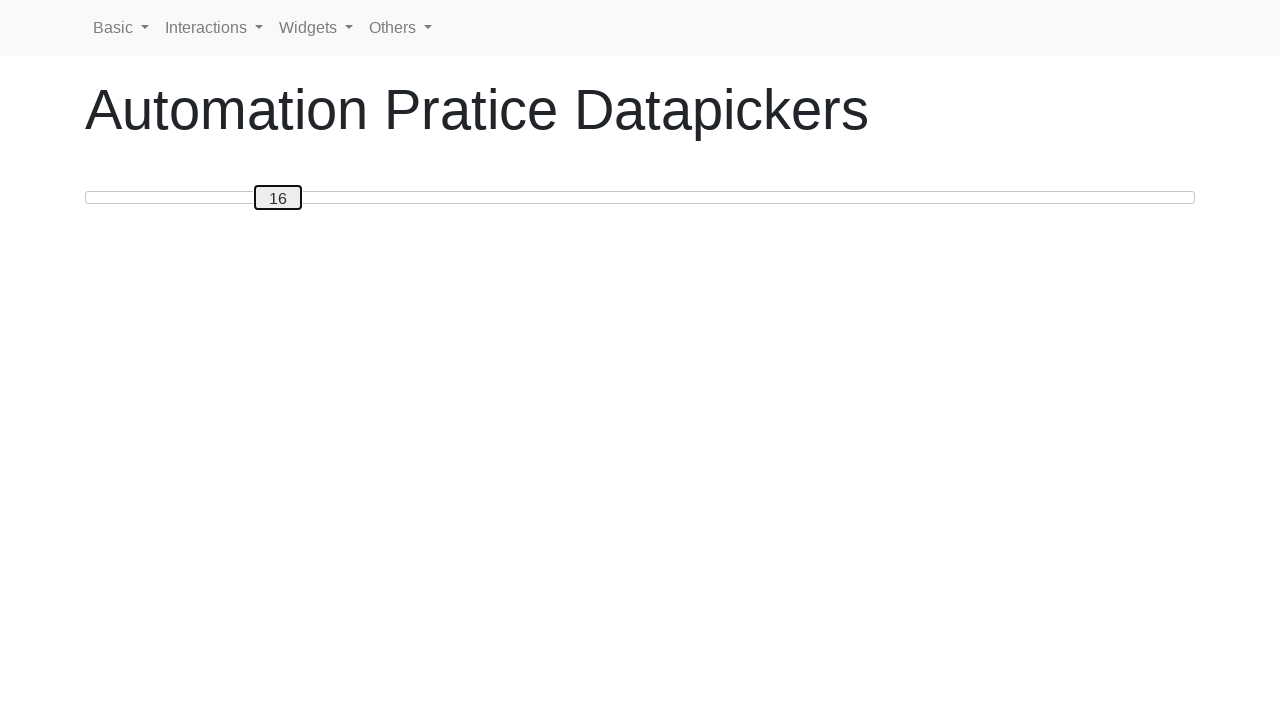

Updated current slider value to: 16
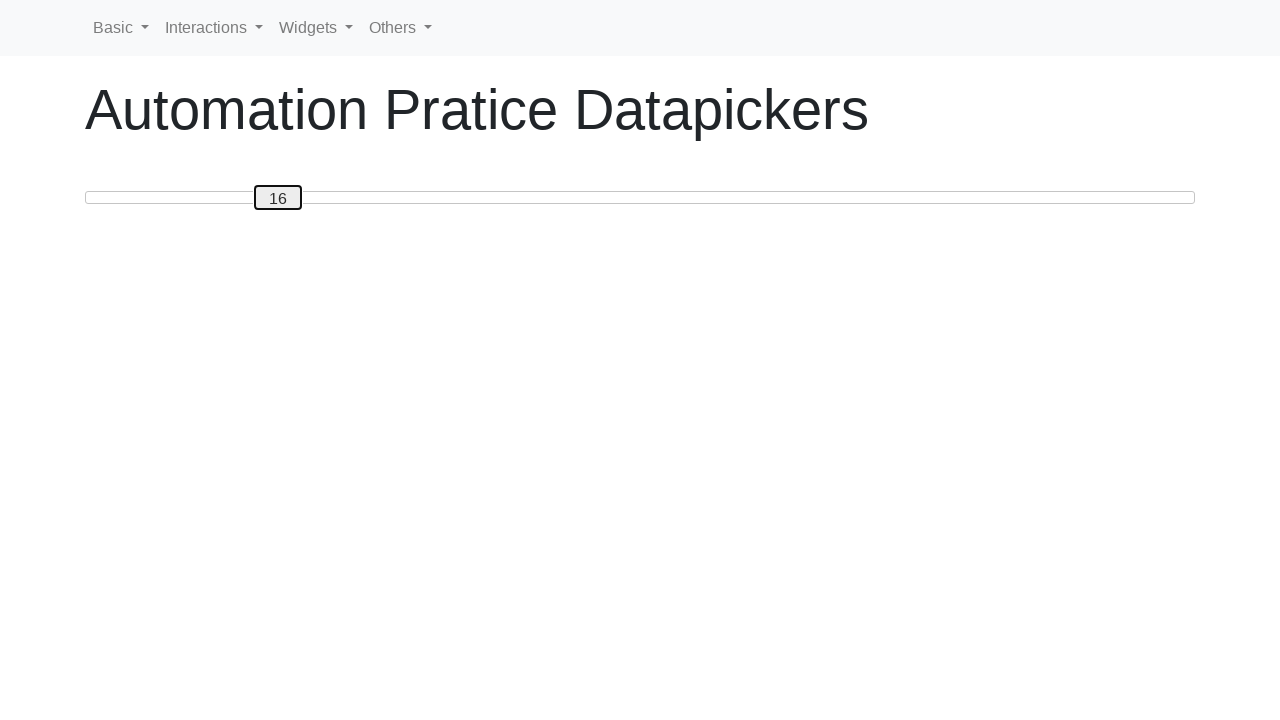

Pressed ArrowRight to increase slider value towards target 50 on #custom-handle
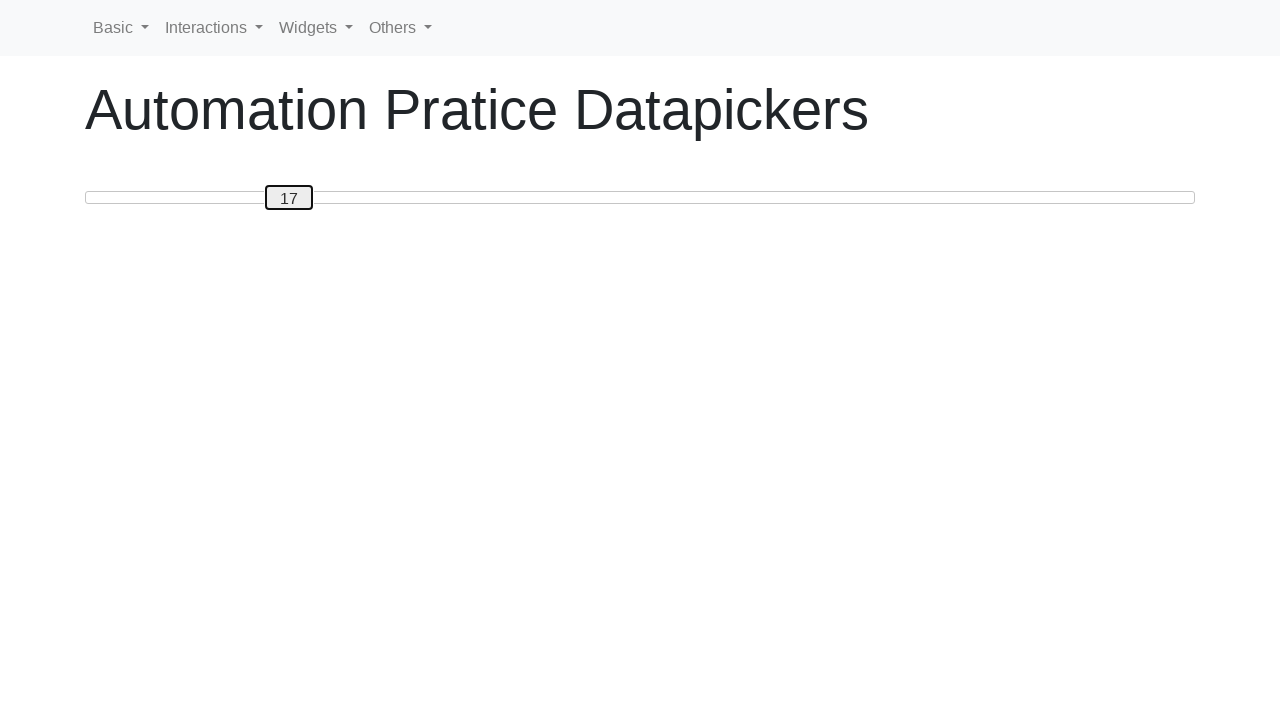

Updated current slider value to: 17
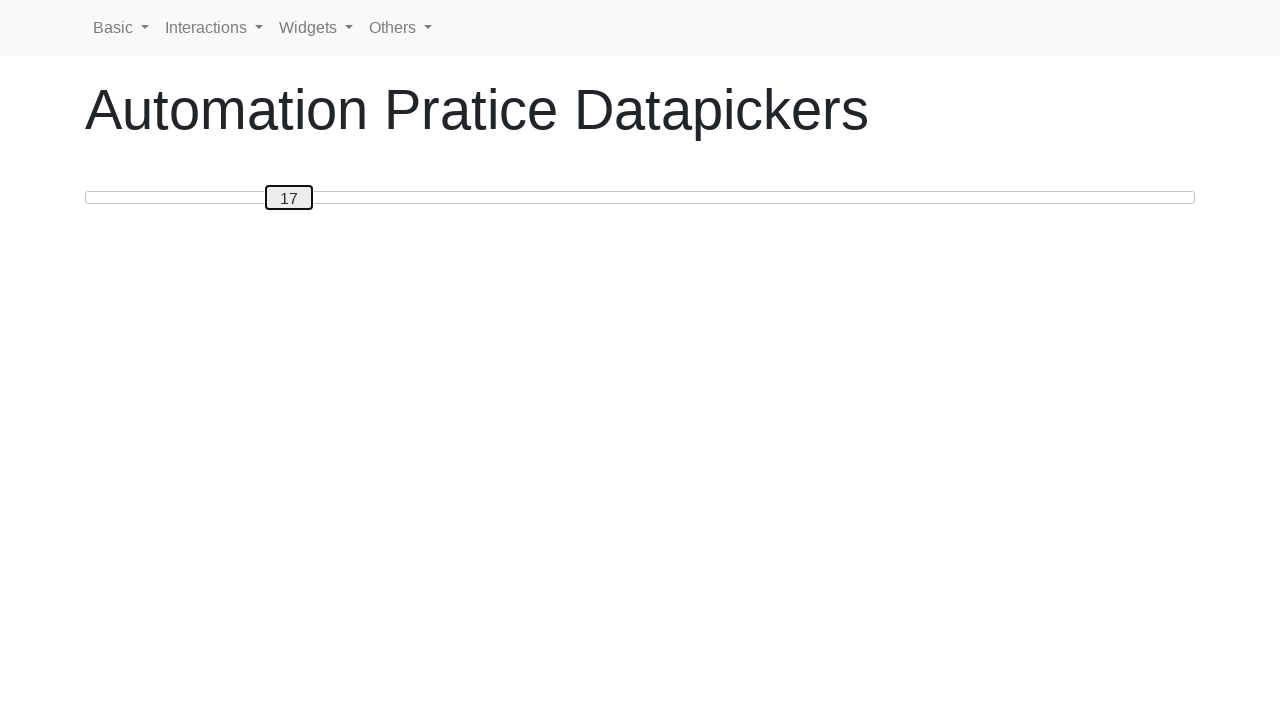

Pressed ArrowRight to increase slider value towards target 50 on #custom-handle
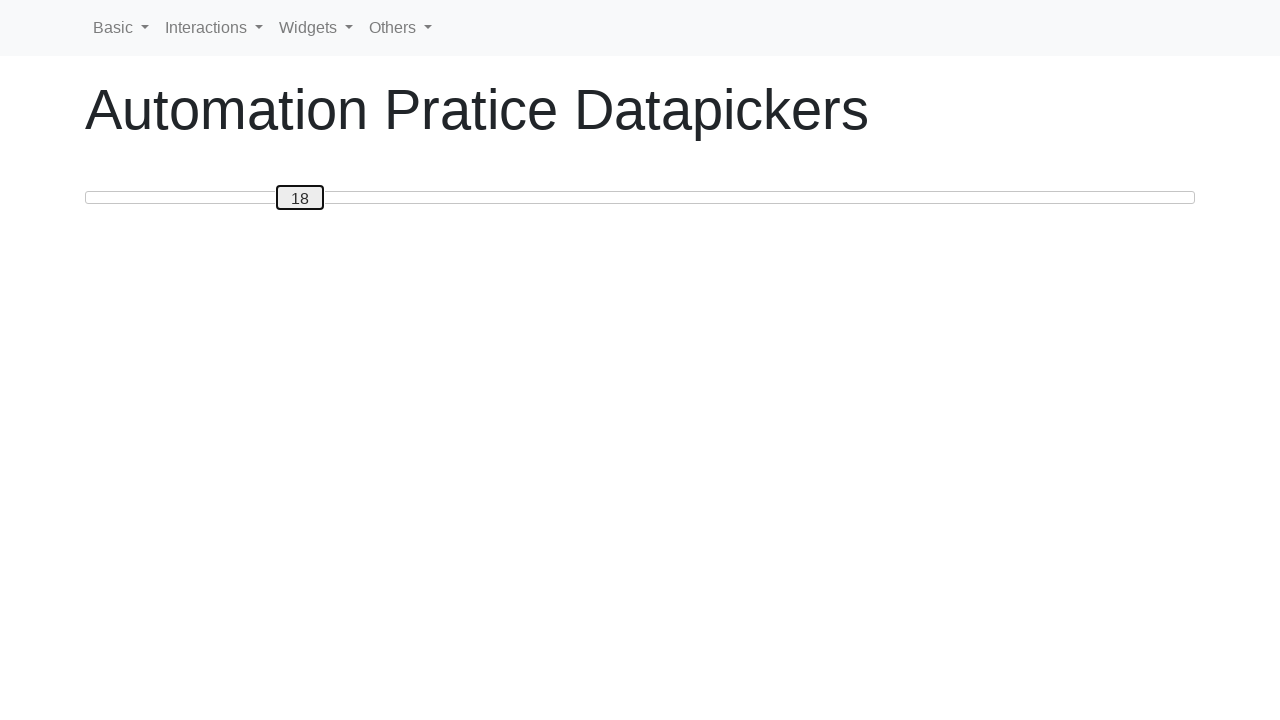

Updated current slider value to: 18
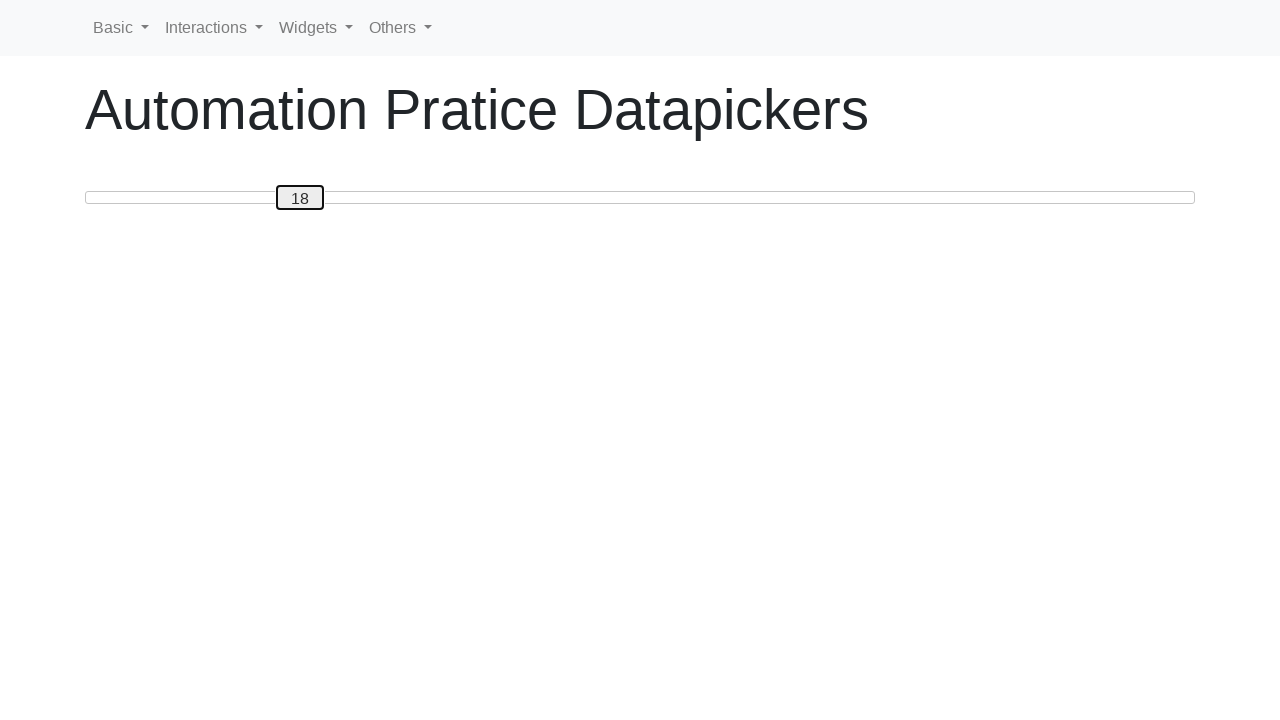

Pressed ArrowRight to increase slider value towards target 50 on #custom-handle
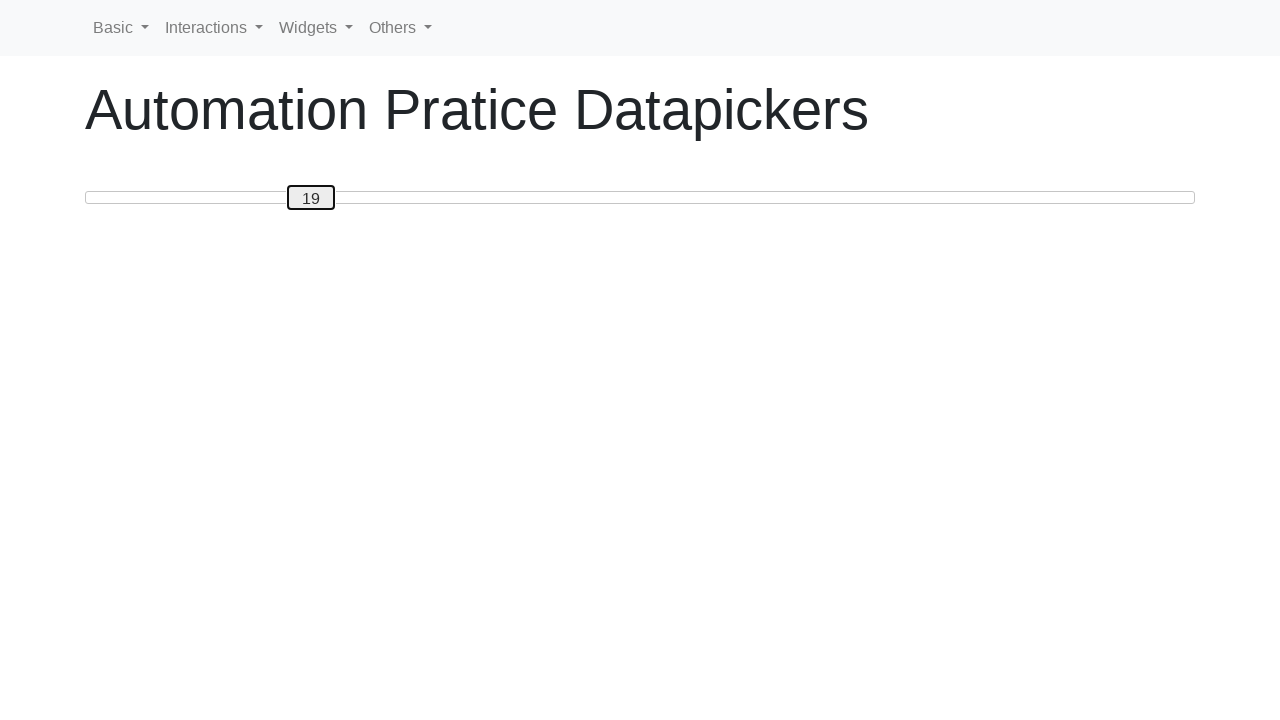

Updated current slider value to: 19
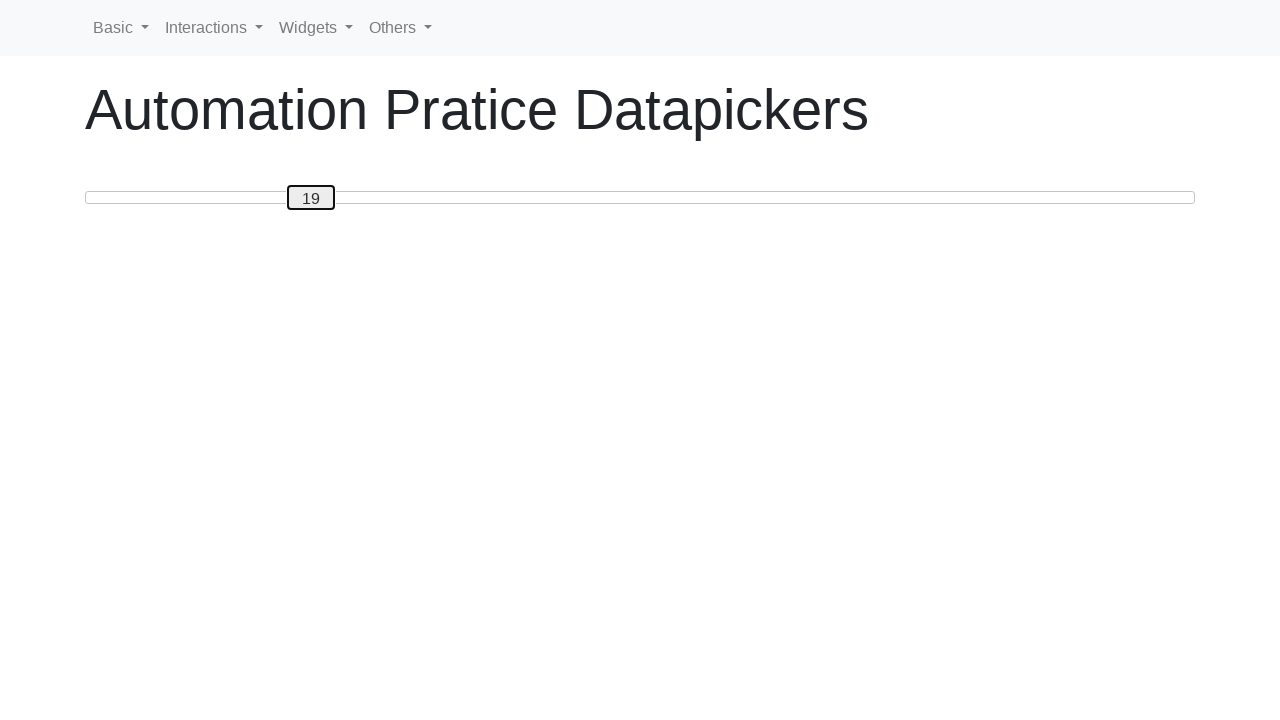

Pressed ArrowRight to increase slider value towards target 50 on #custom-handle
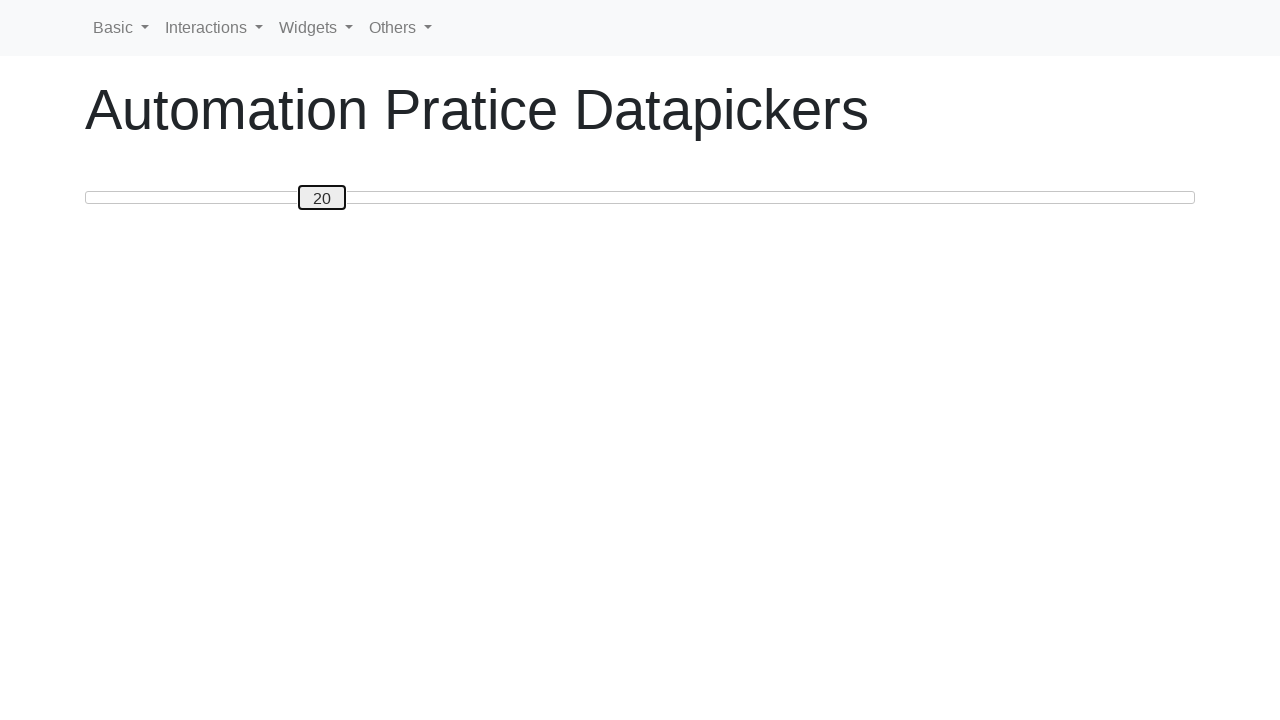

Updated current slider value to: 20
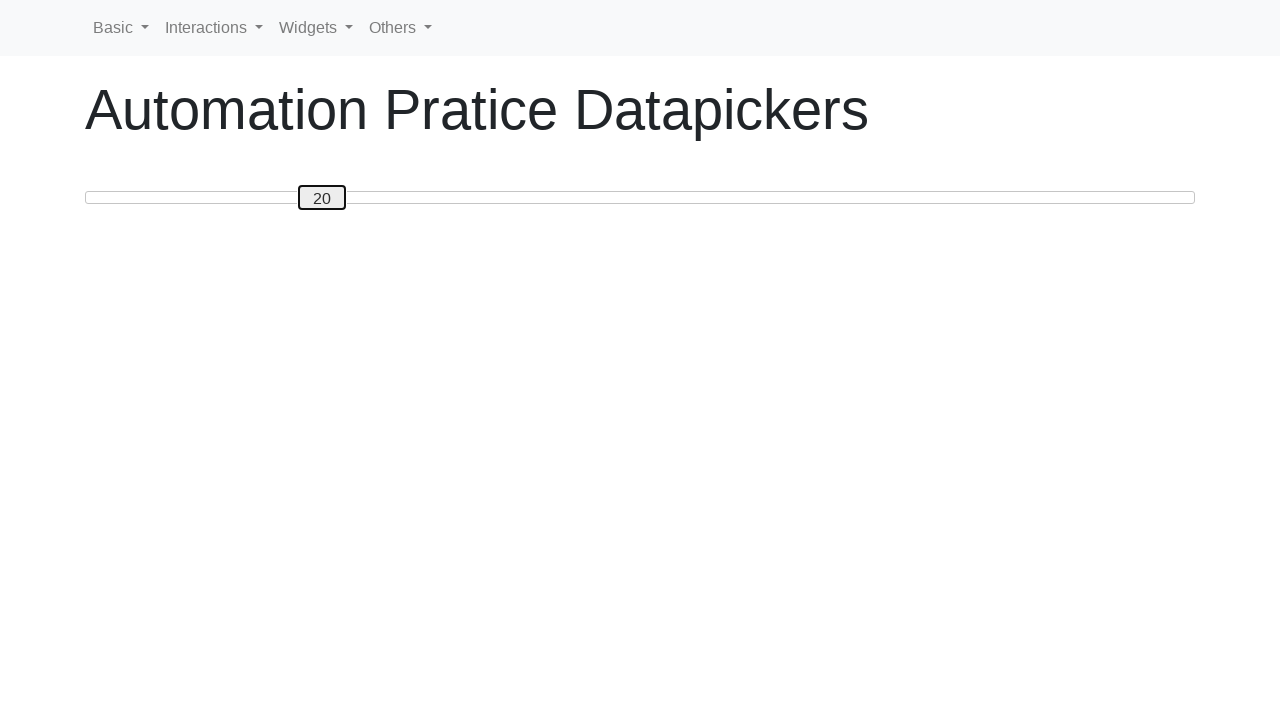

Pressed ArrowRight to increase slider value towards target 50 on #custom-handle
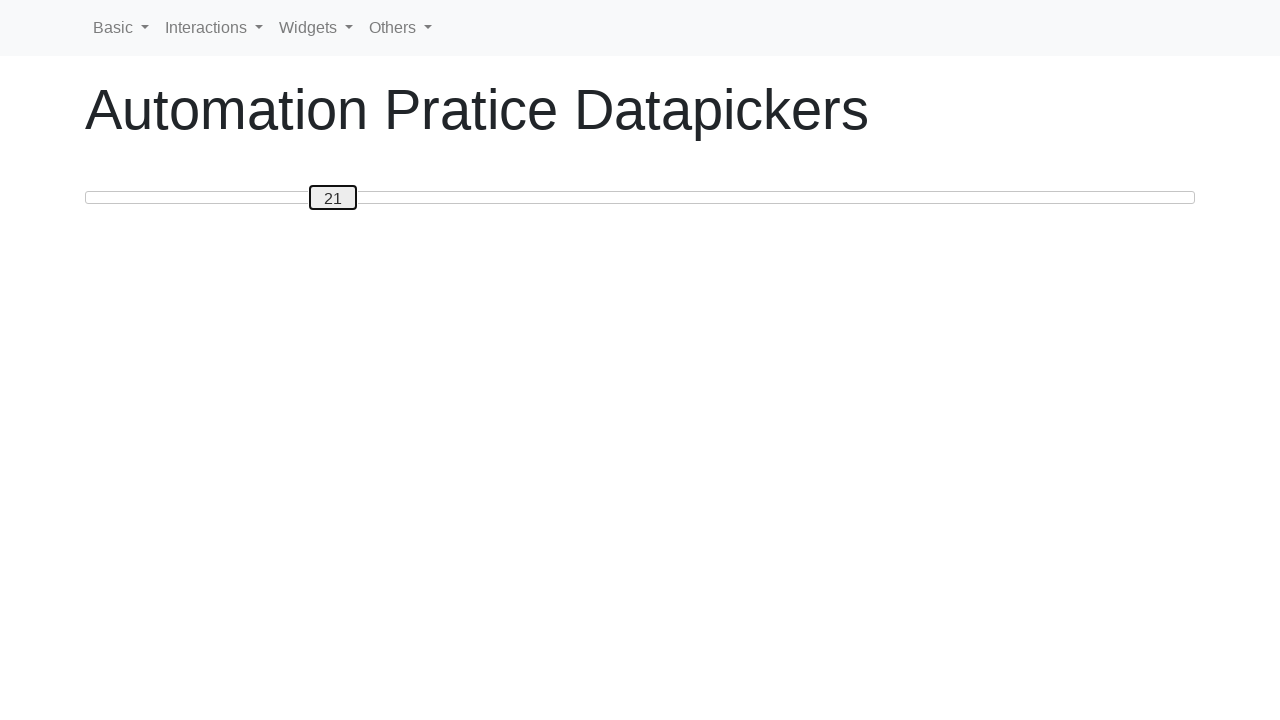

Updated current slider value to: 21
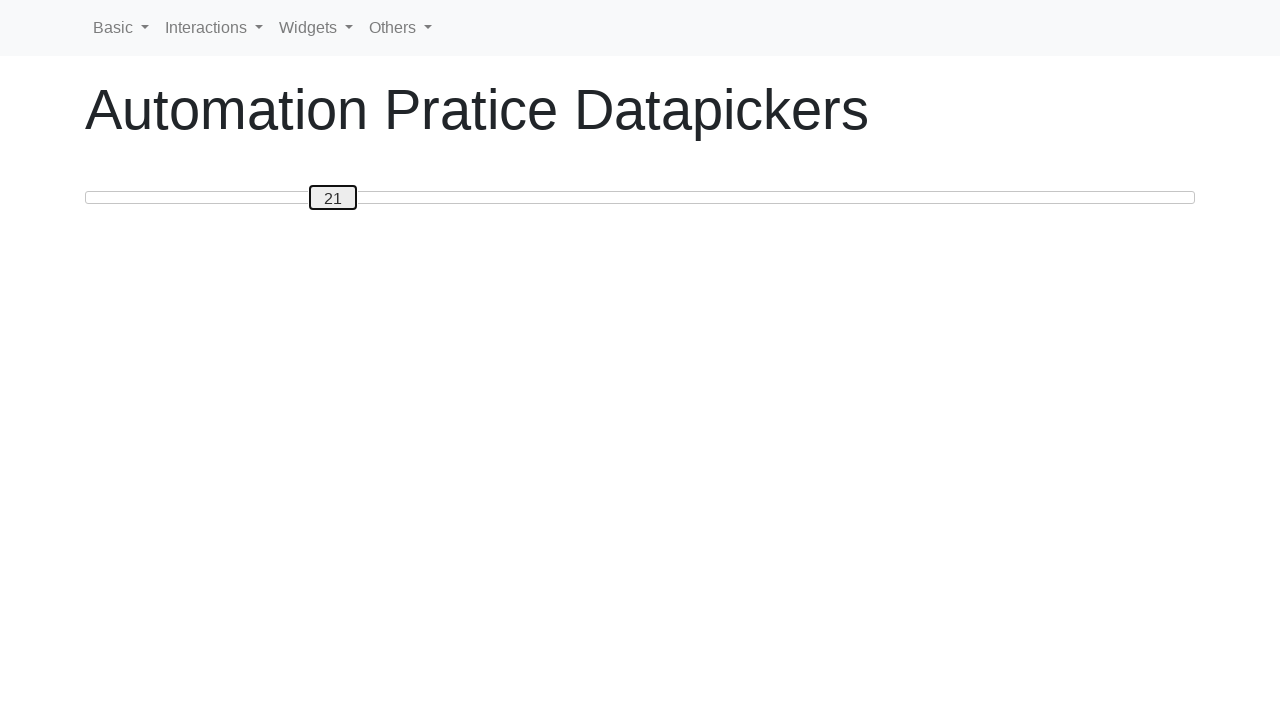

Pressed ArrowRight to increase slider value towards target 50 on #custom-handle
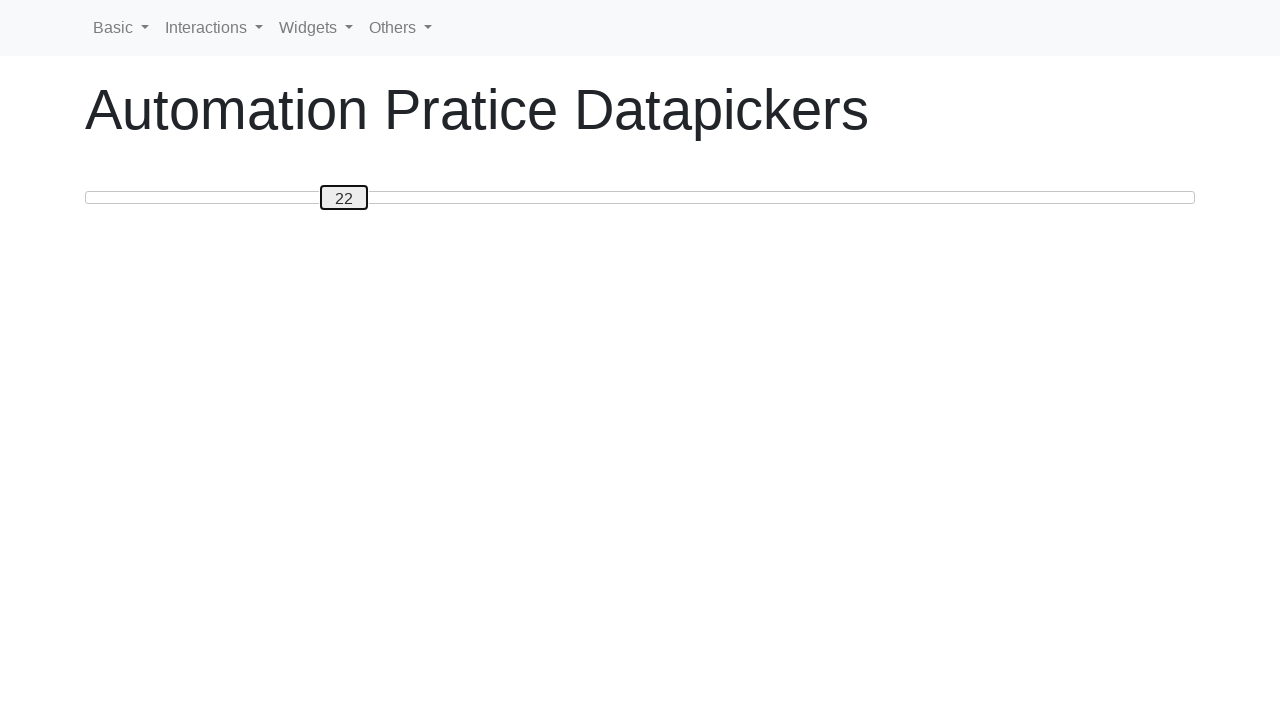

Updated current slider value to: 22
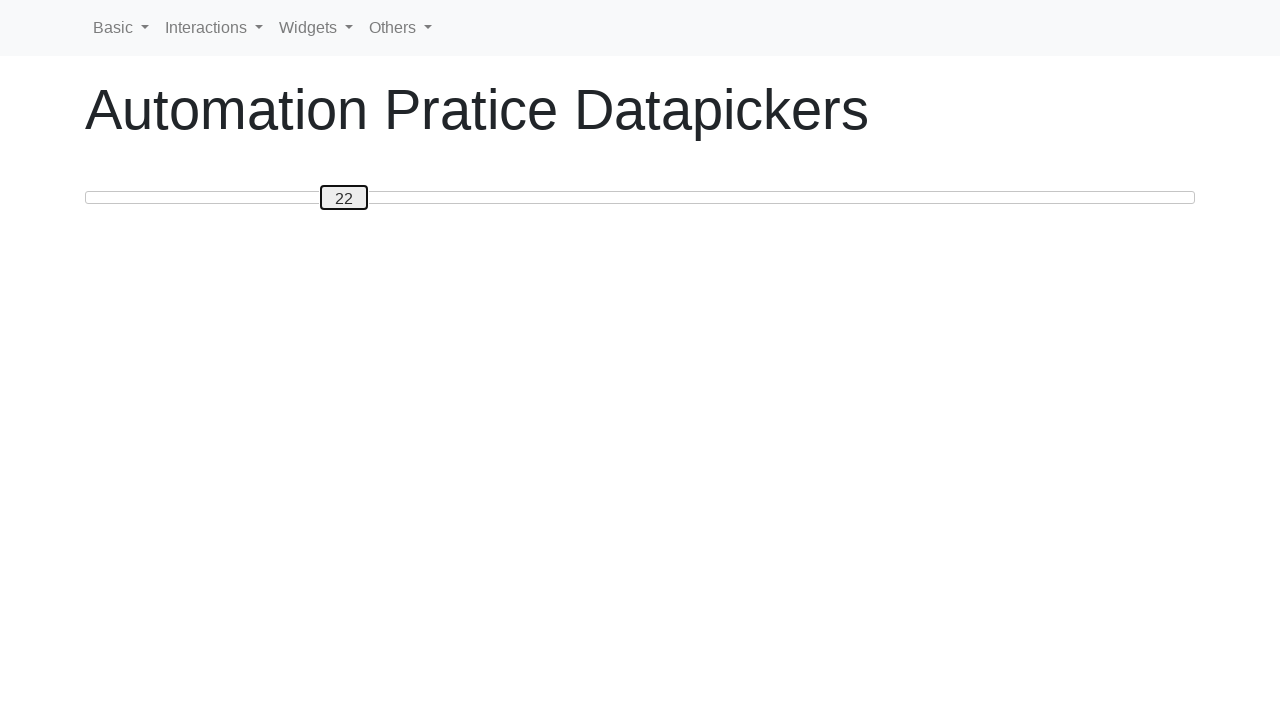

Pressed ArrowRight to increase slider value towards target 50 on #custom-handle
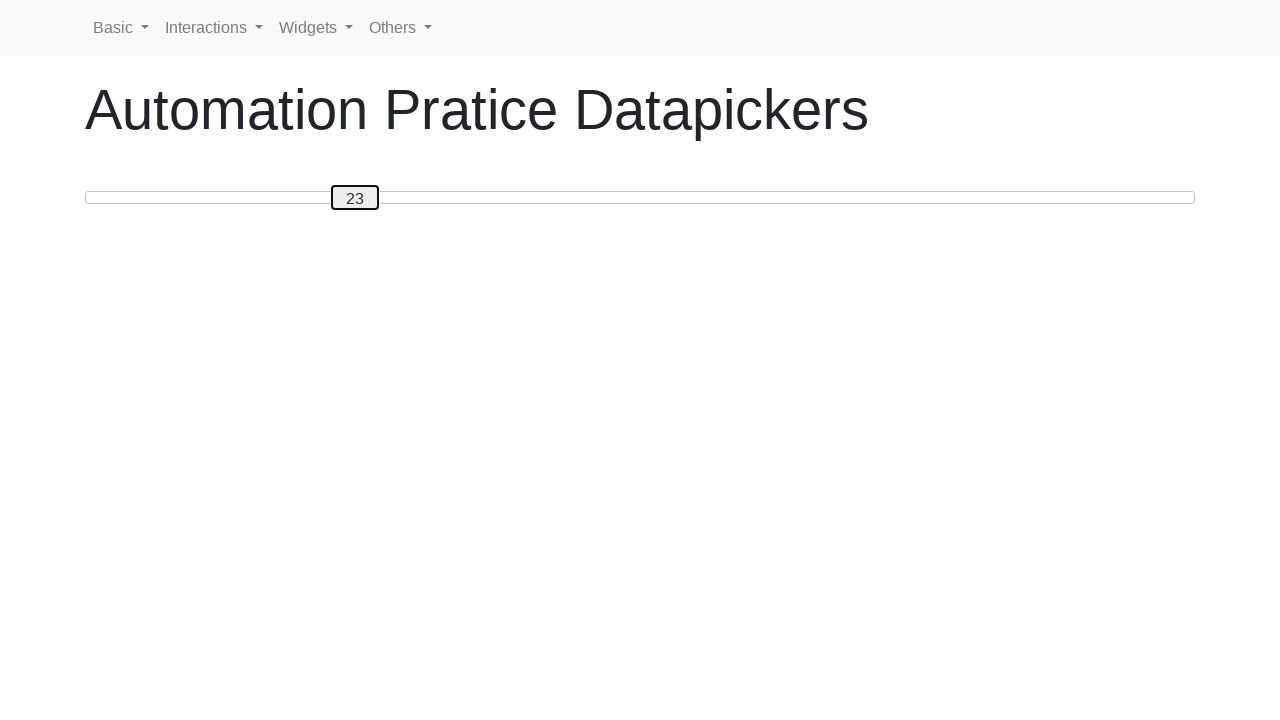

Updated current slider value to: 23
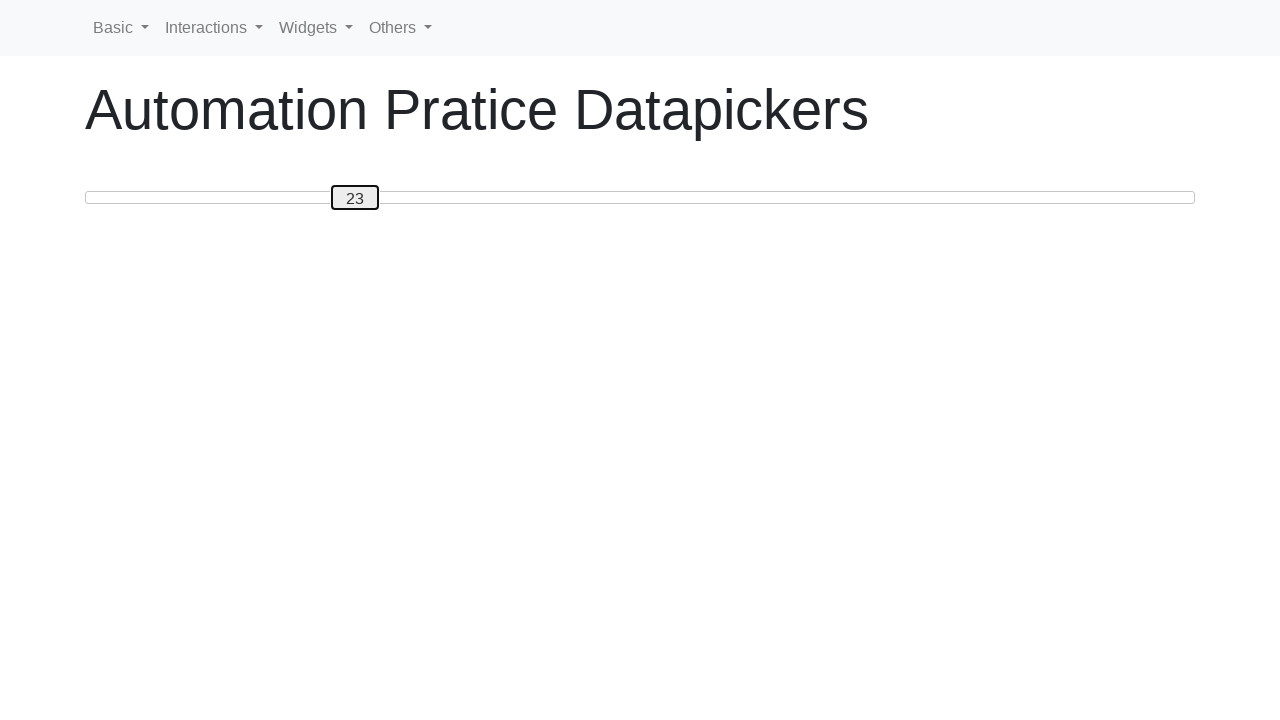

Pressed ArrowRight to increase slider value towards target 50 on #custom-handle
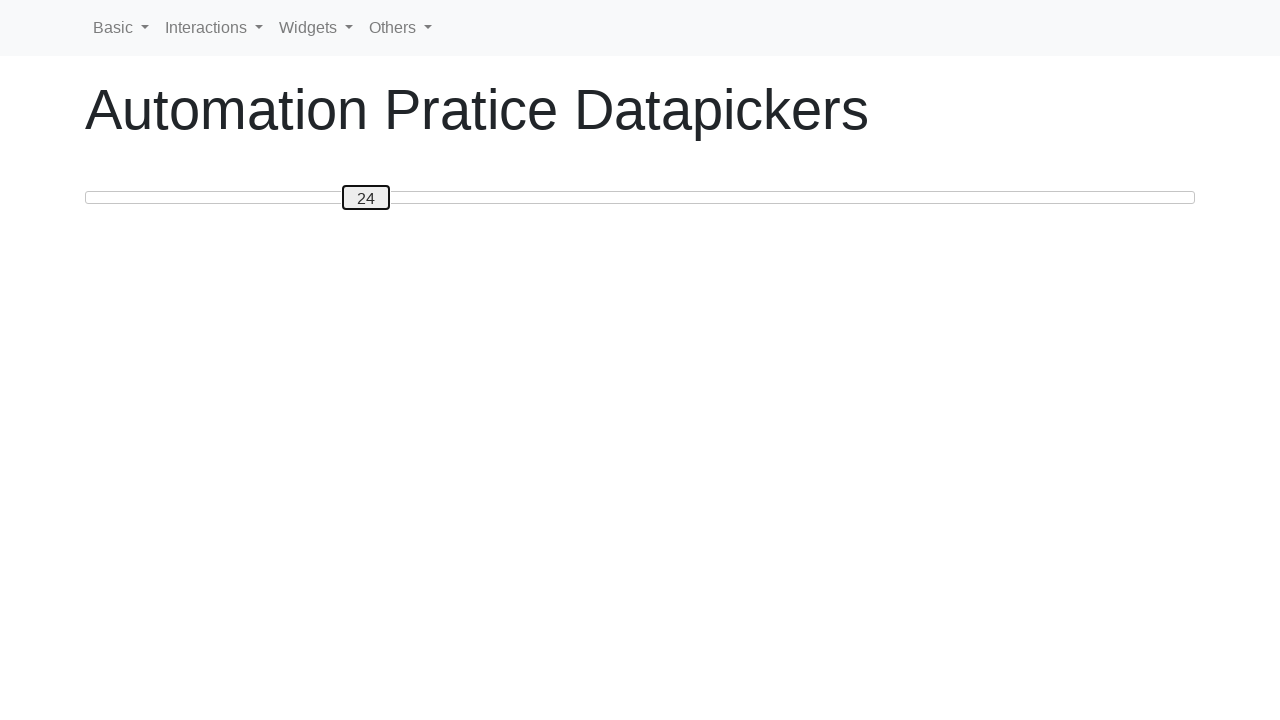

Updated current slider value to: 24
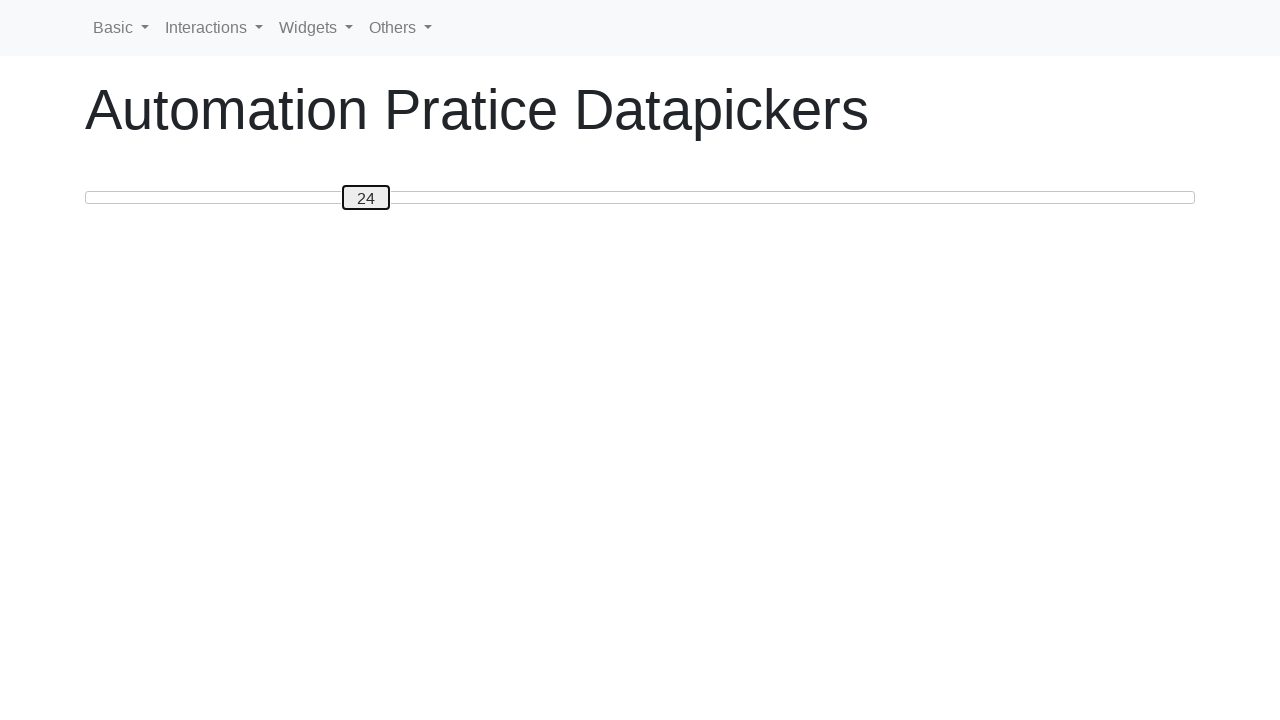

Pressed ArrowRight to increase slider value towards target 50 on #custom-handle
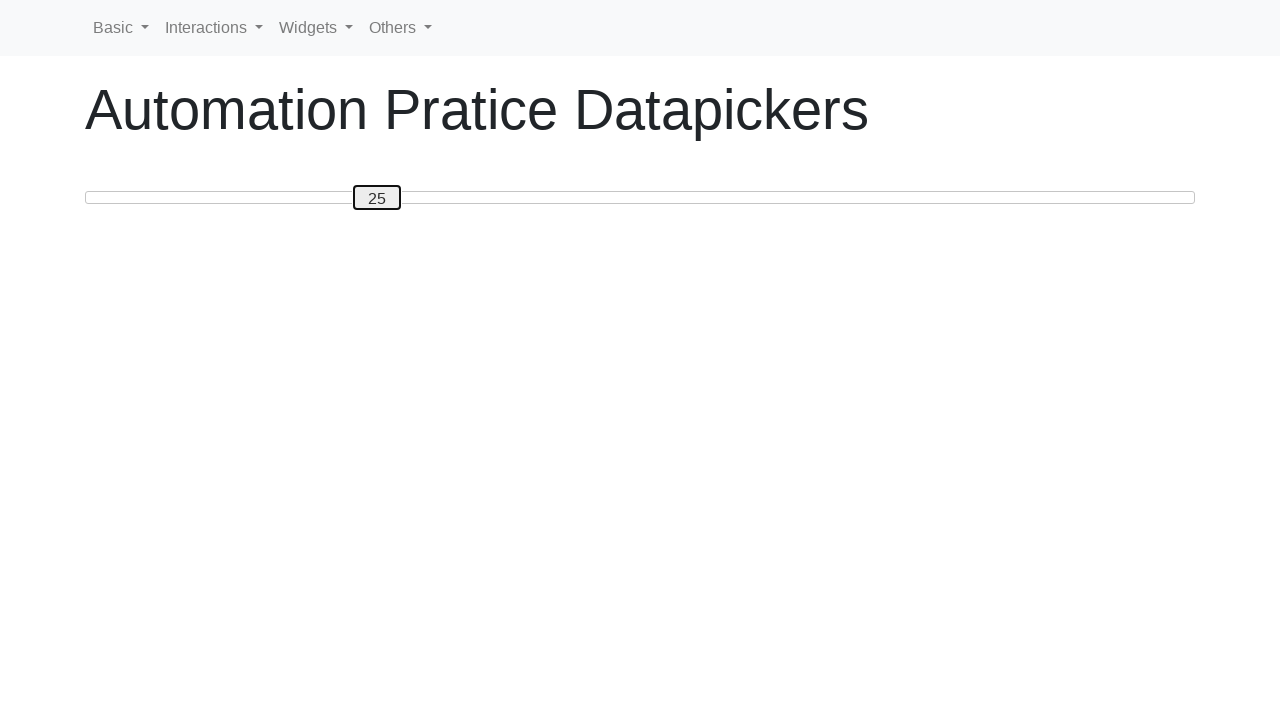

Updated current slider value to: 25
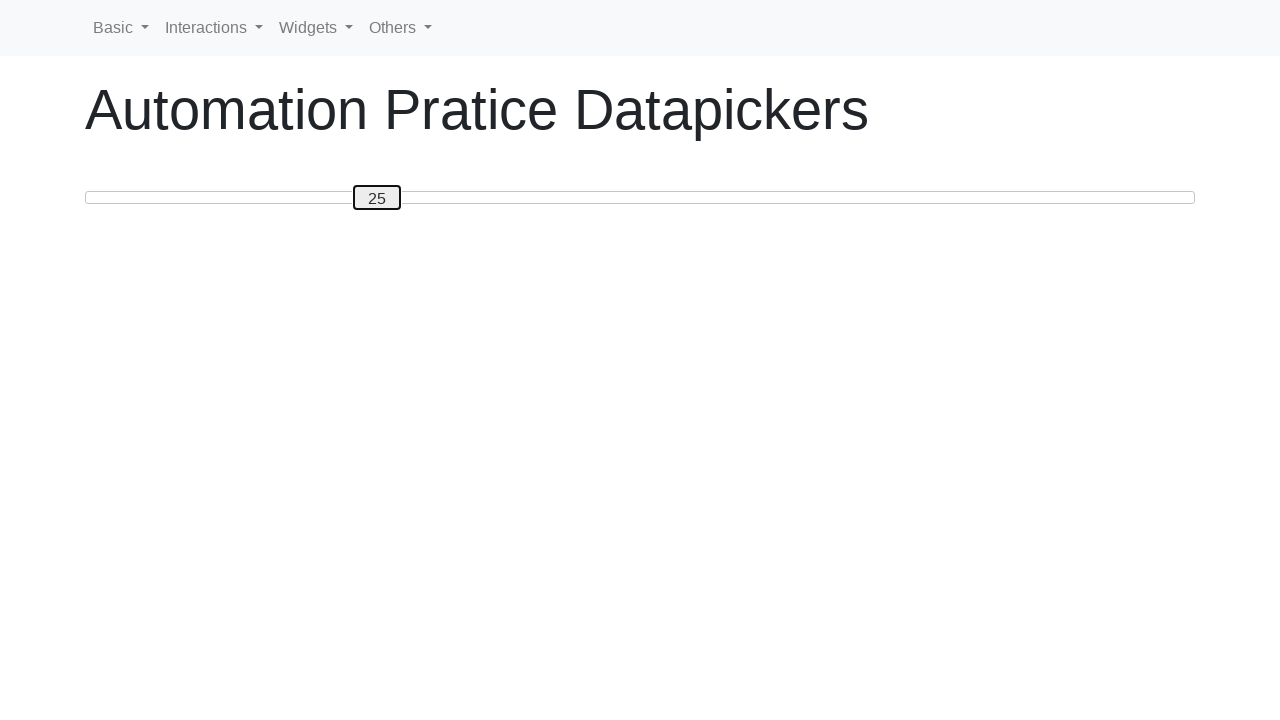

Pressed ArrowRight to increase slider value towards target 50 on #custom-handle
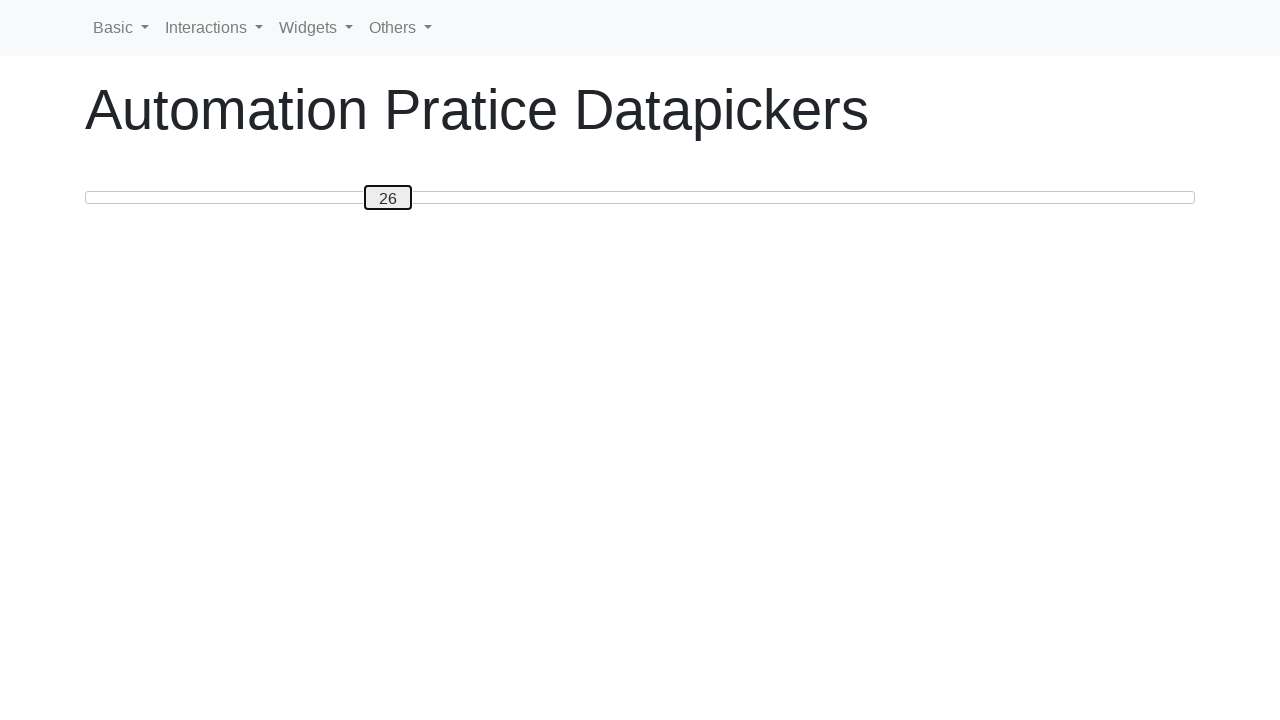

Updated current slider value to: 26
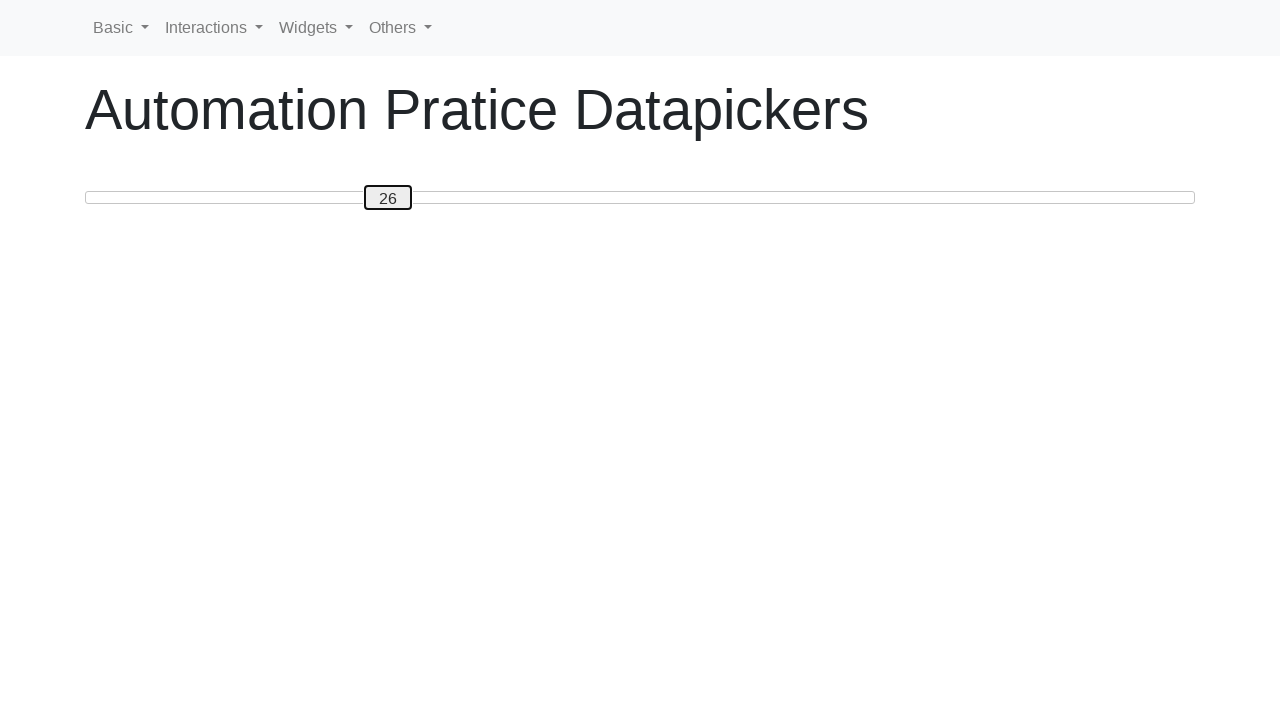

Pressed ArrowRight to increase slider value towards target 50 on #custom-handle
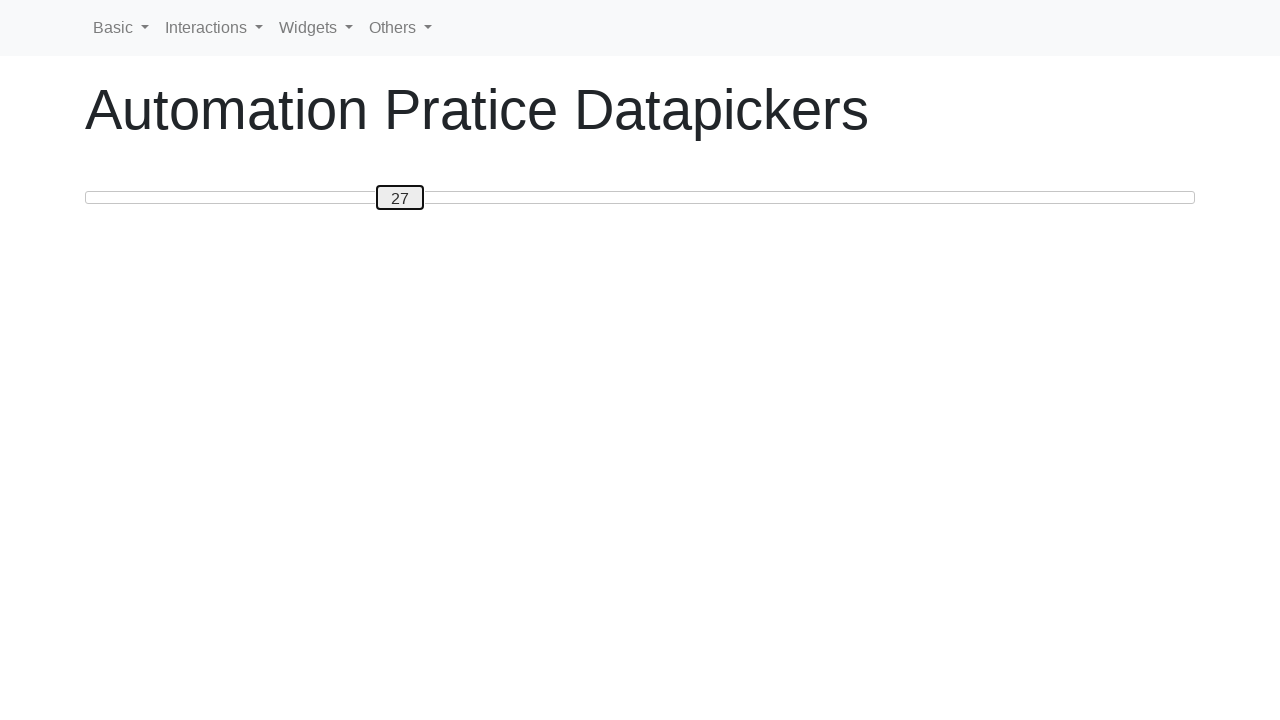

Updated current slider value to: 27
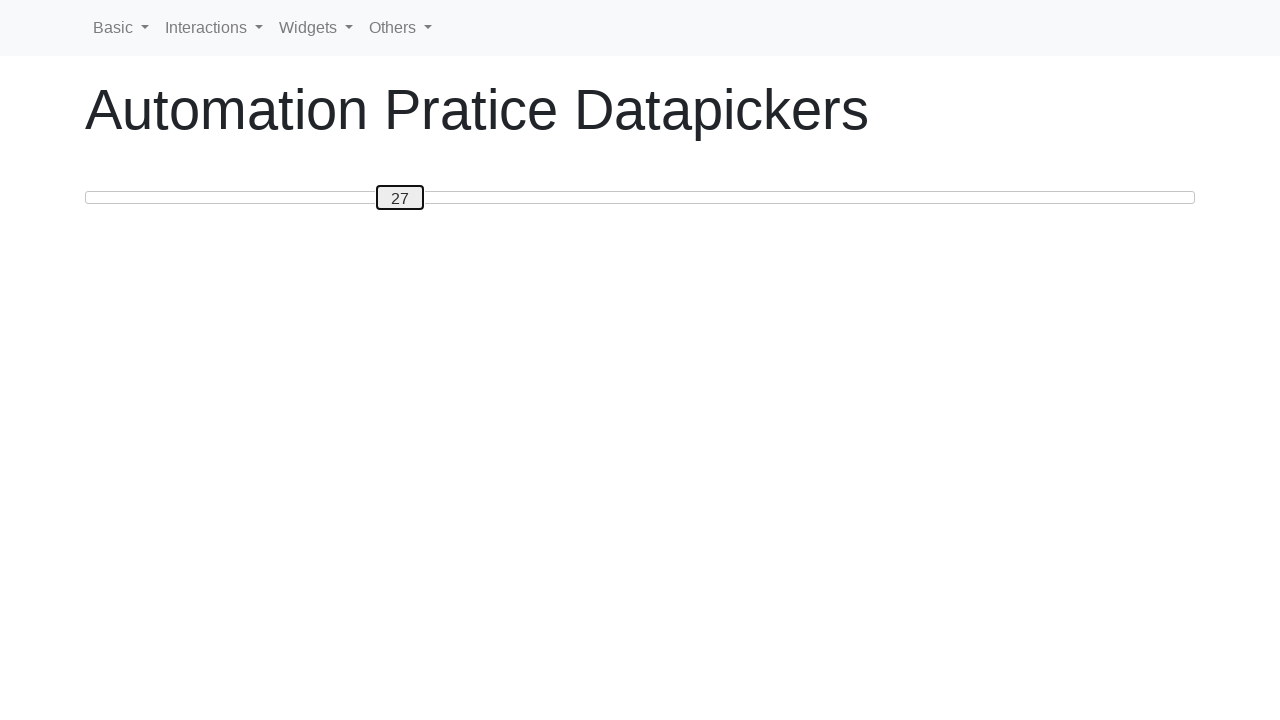

Pressed ArrowRight to increase slider value towards target 50 on #custom-handle
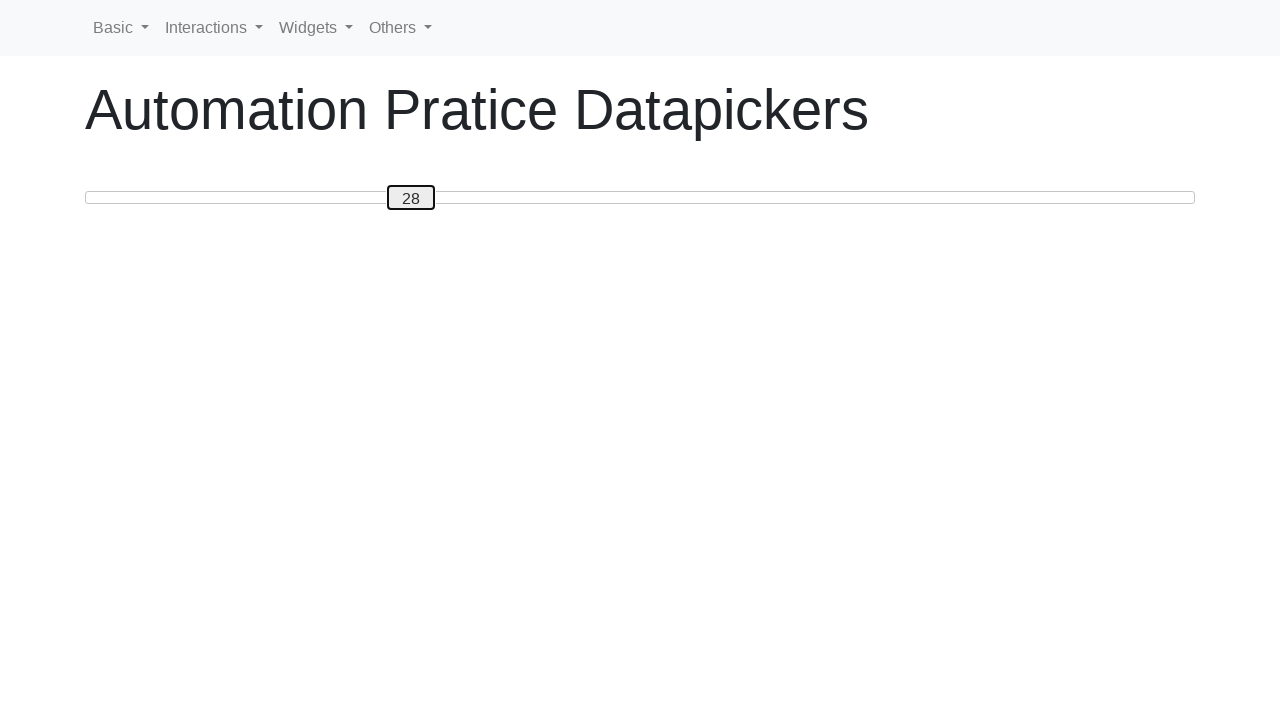

Updated current slider value to: 28
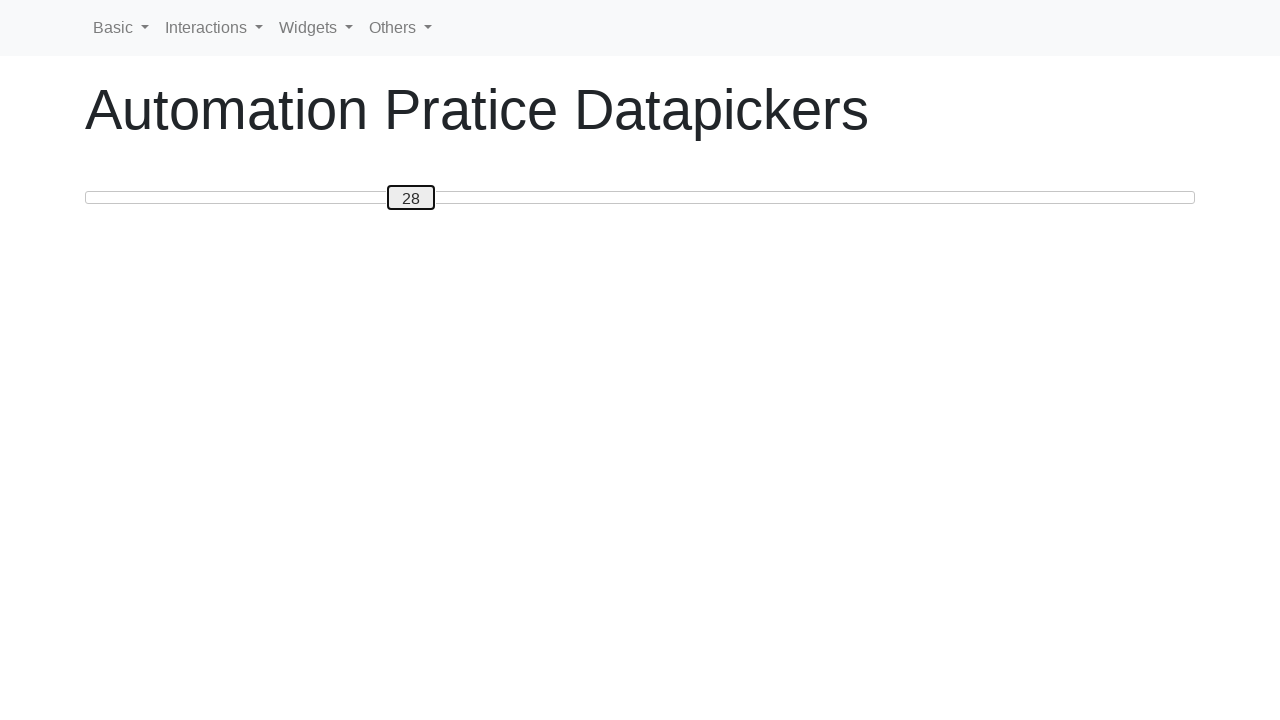

Pressed ArrowRight to increase slider value towards target 50 on #custom-handle
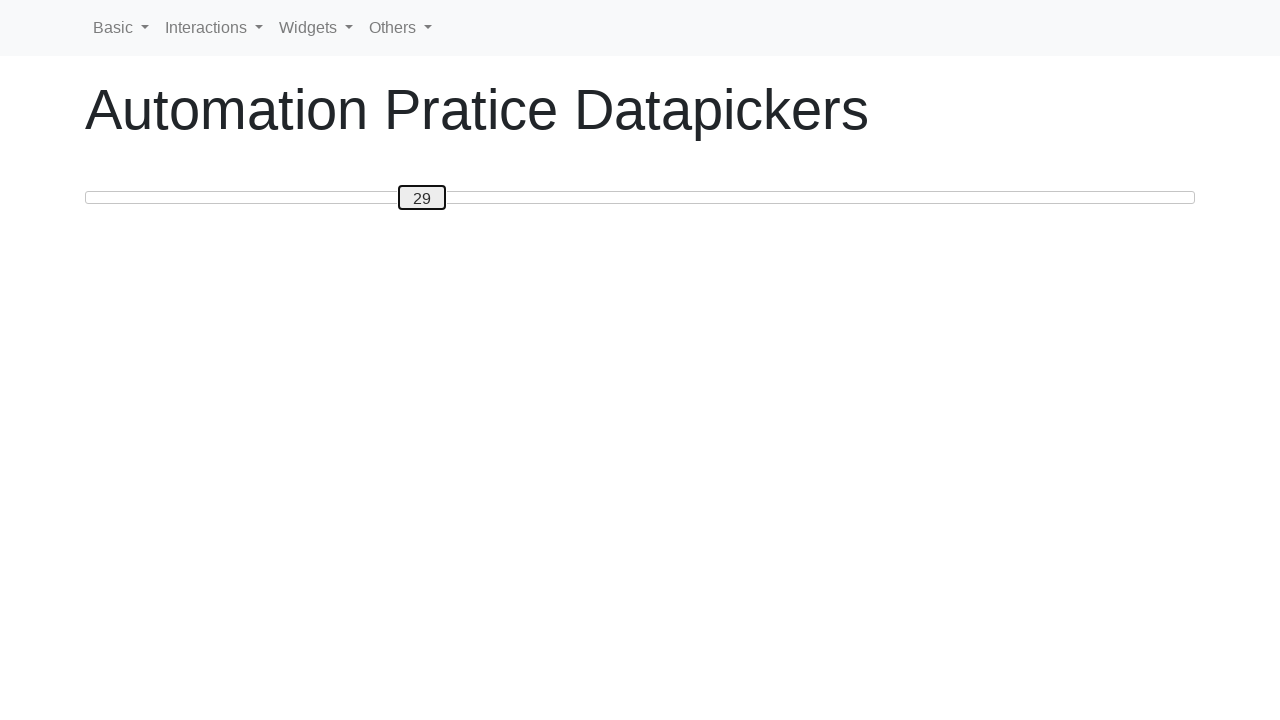

Updated current slider value to: 29
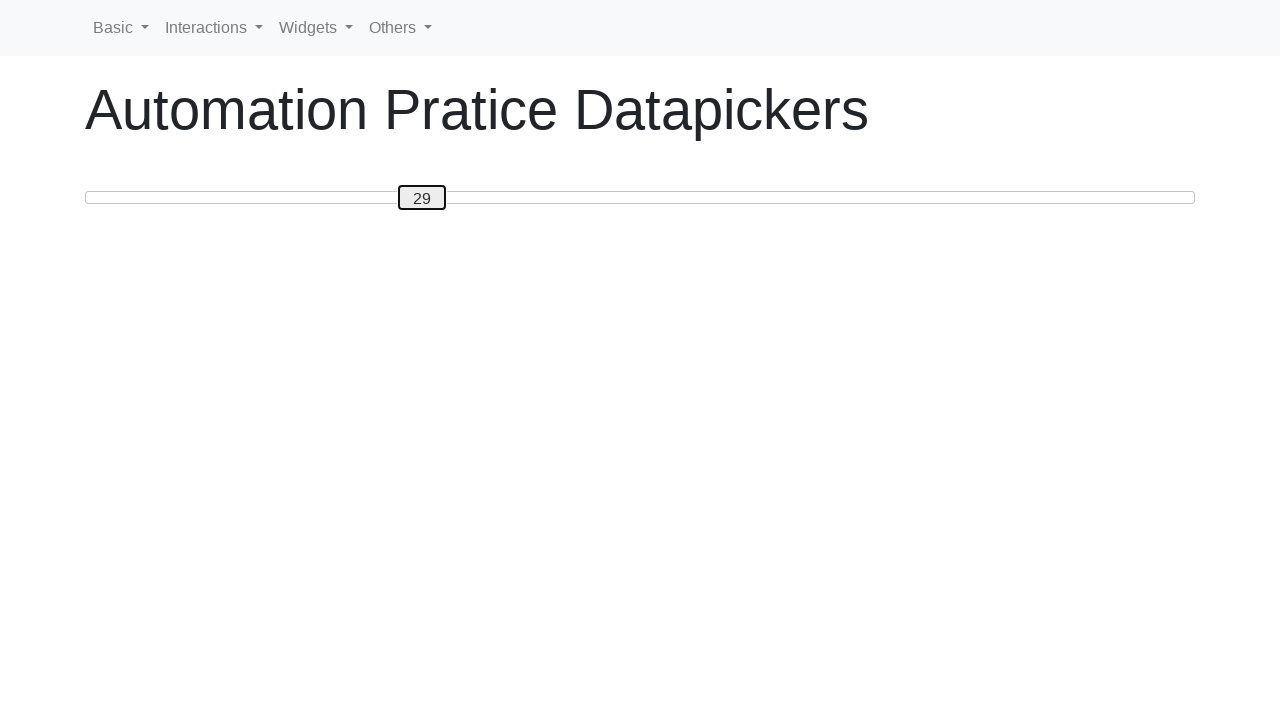

Pressed ArrowRight to increase slider value towards target 50 on #custom-handle
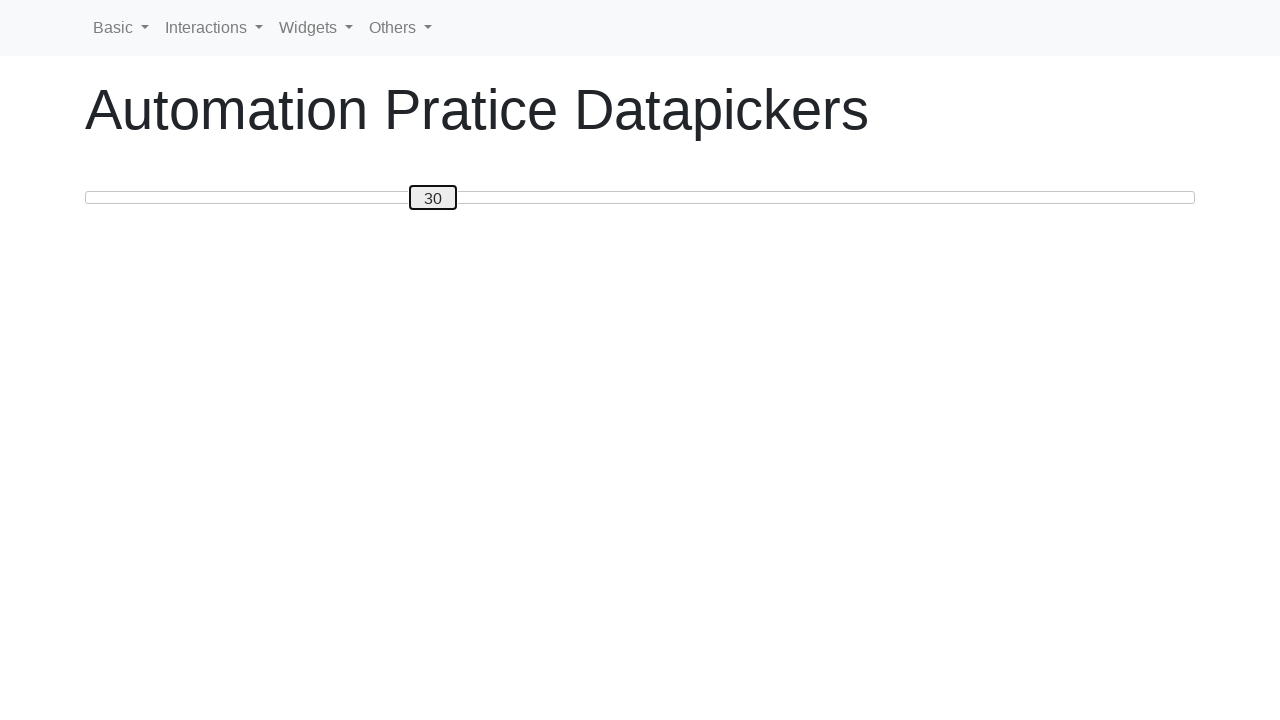

Updated current slider value to: 30
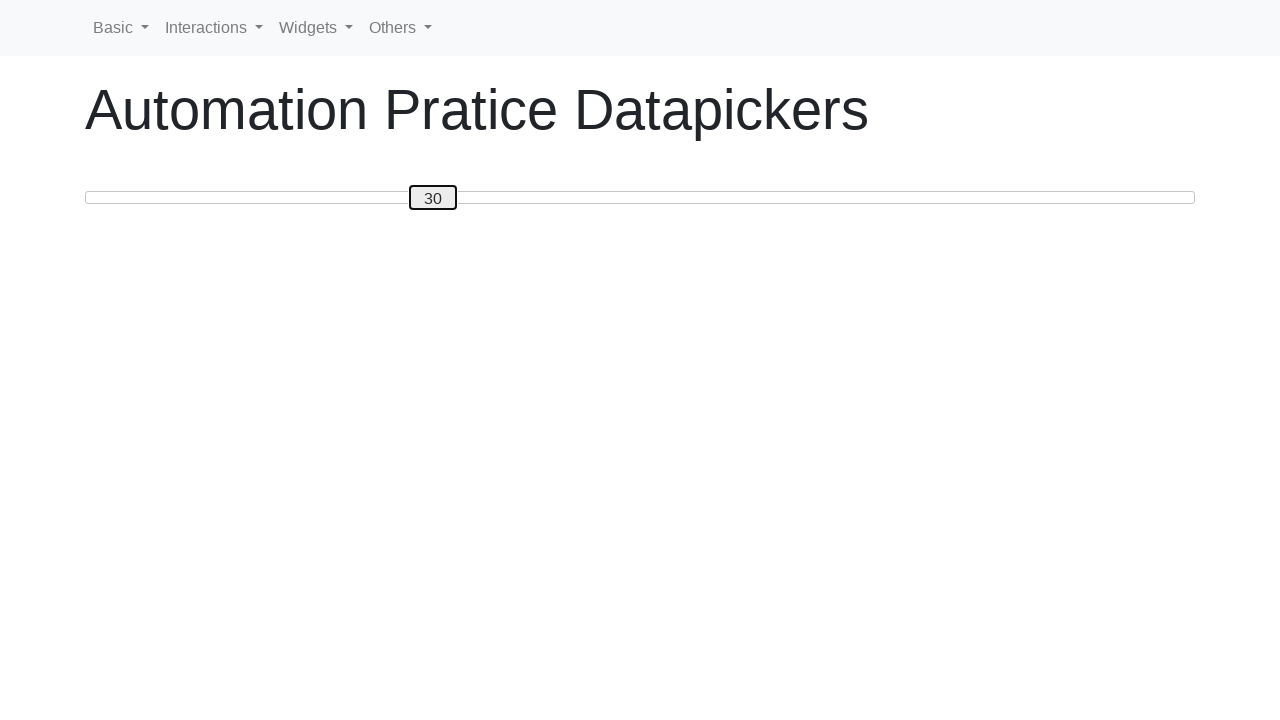

Pressed ArrowRight to increase slider value towards target 50 on #custom-handle
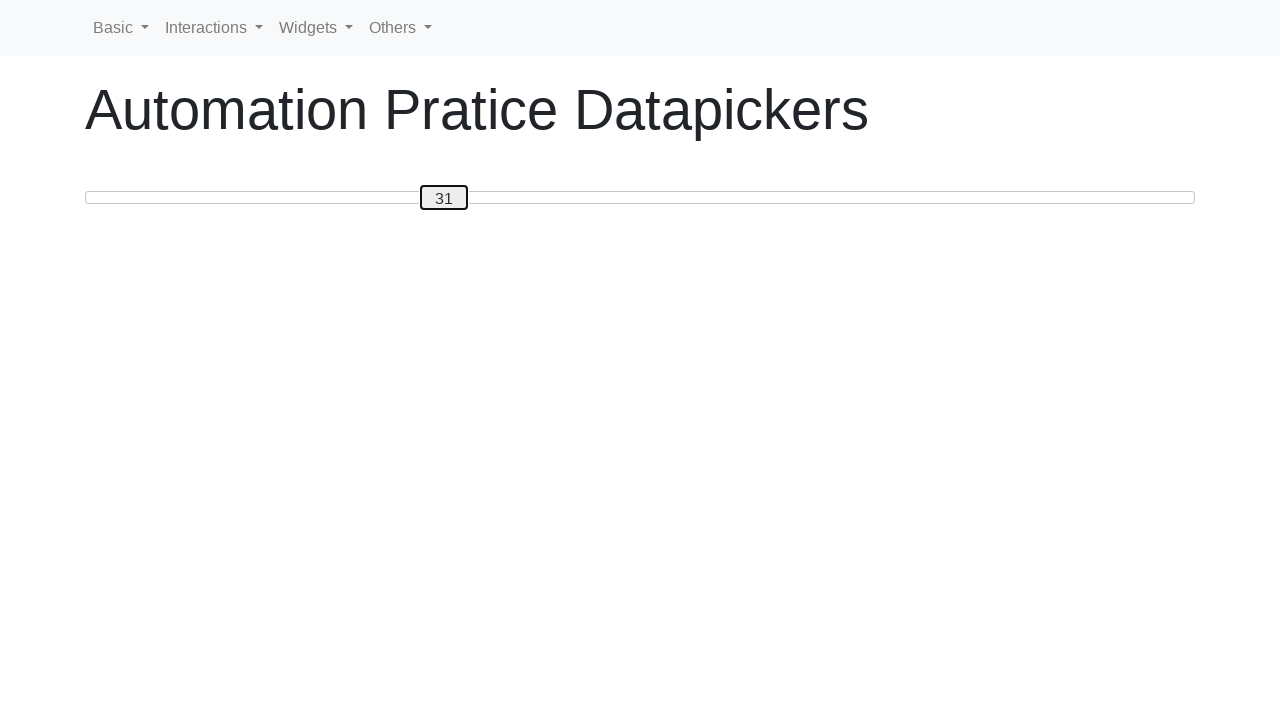

Updated current slider value to: 31
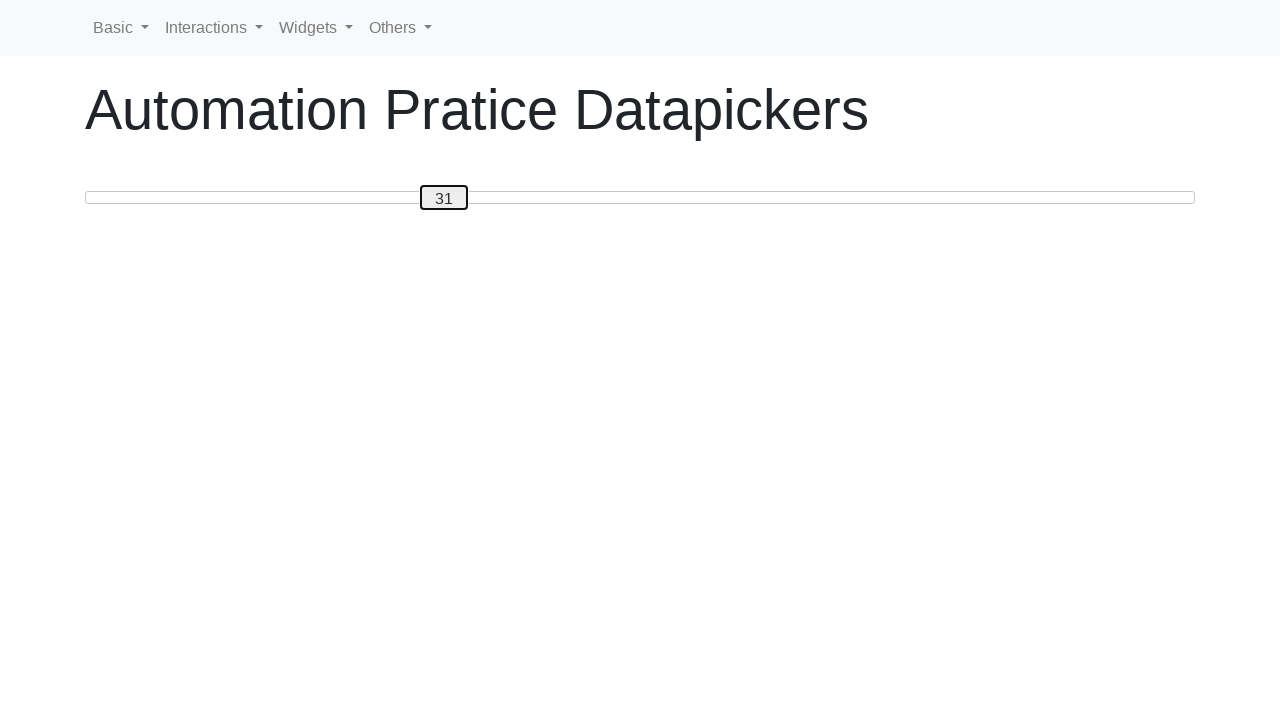

Pressed ArrowRight to increase slider value towards target 50 on #custom-handle
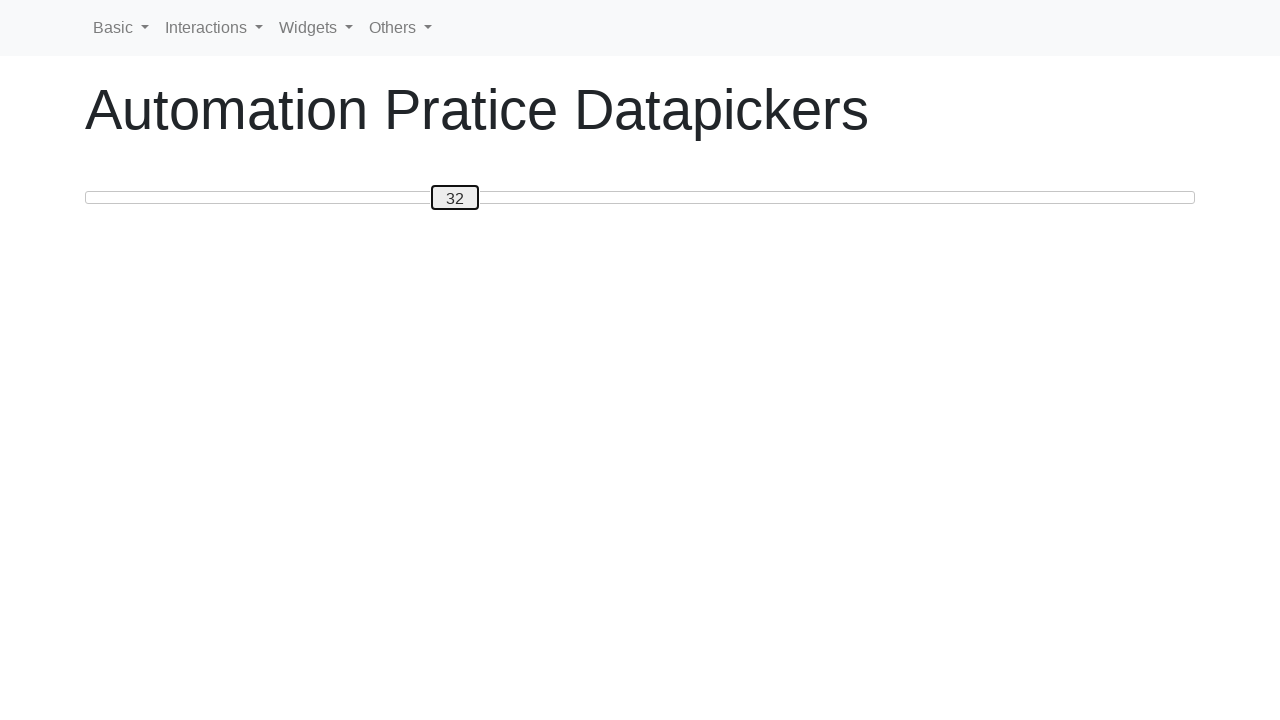

Updated current slider value to: 32
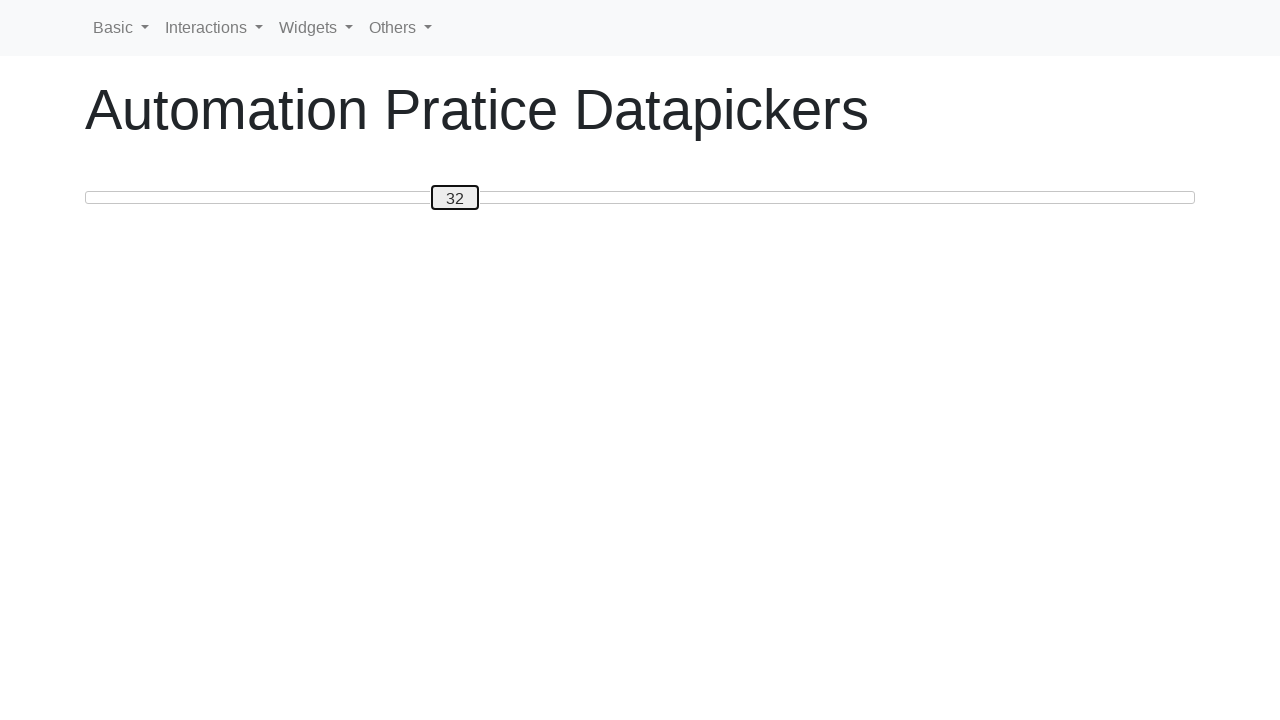

Pressed ArrowRight to increase slider value towards target 50 on #custom-handle
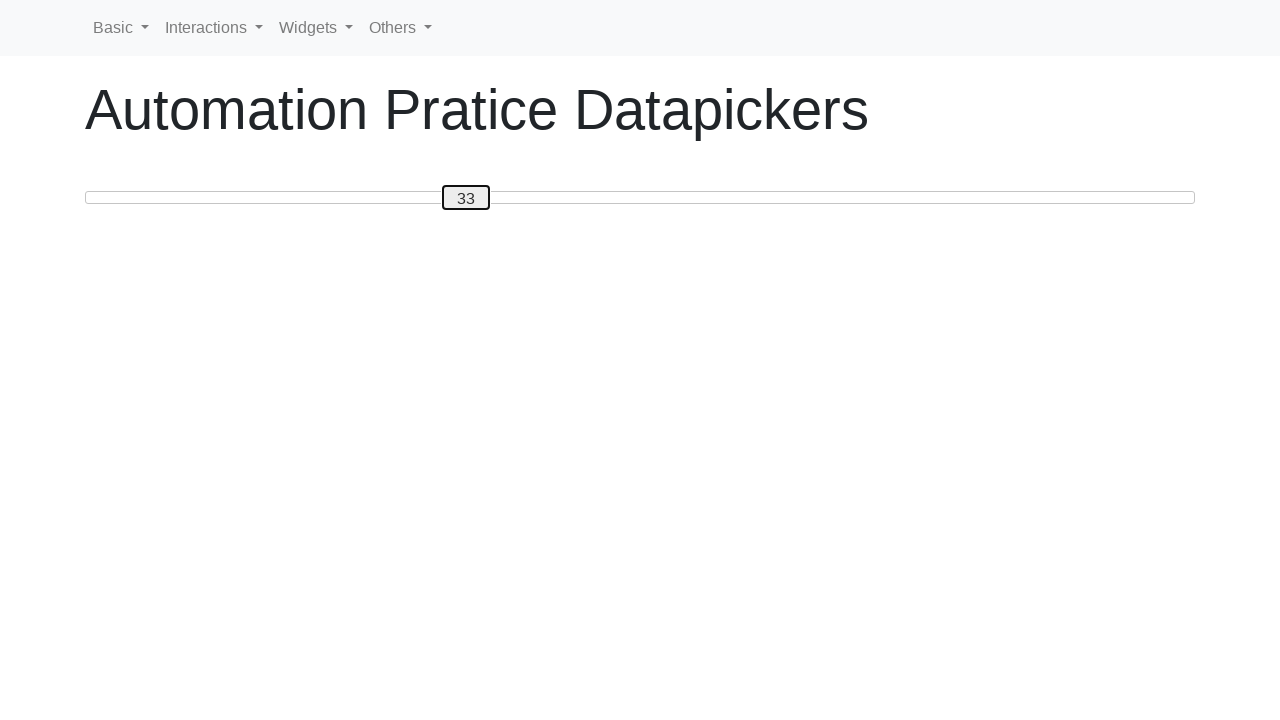

Updated current slider value to: 33
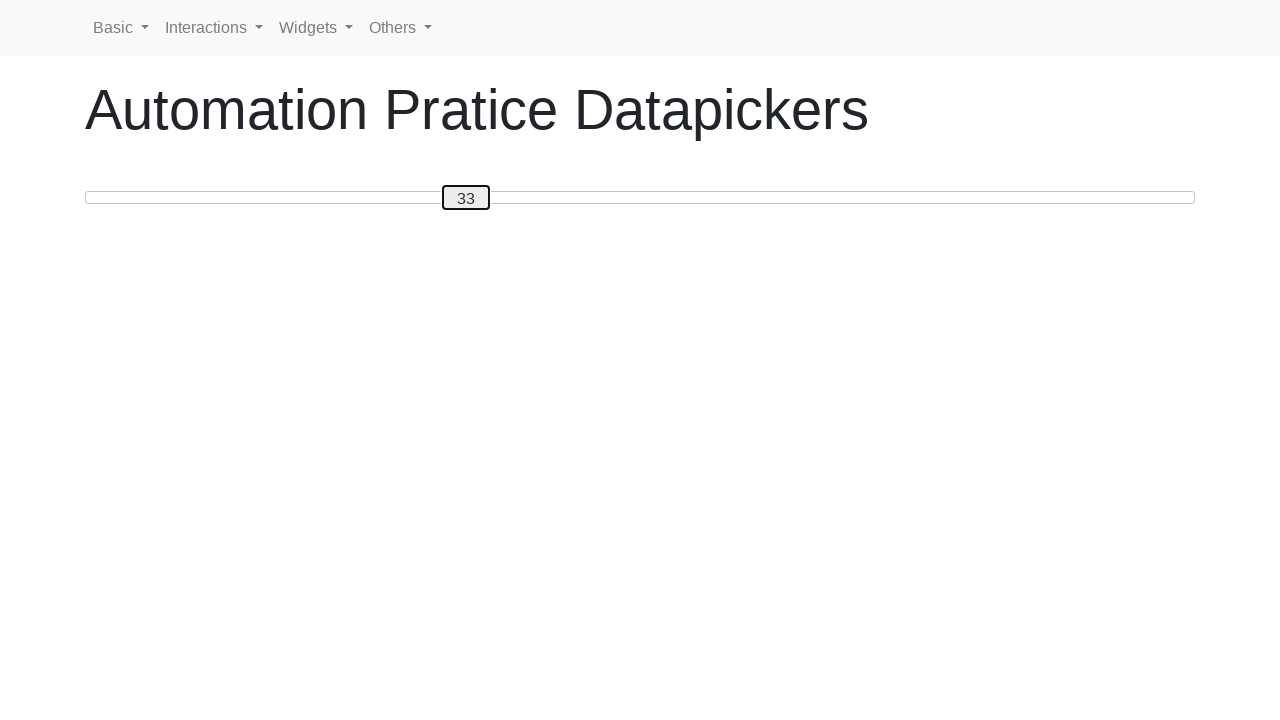

Pressed ArrowRight to increase slider value towards target 50 on #custom-handle
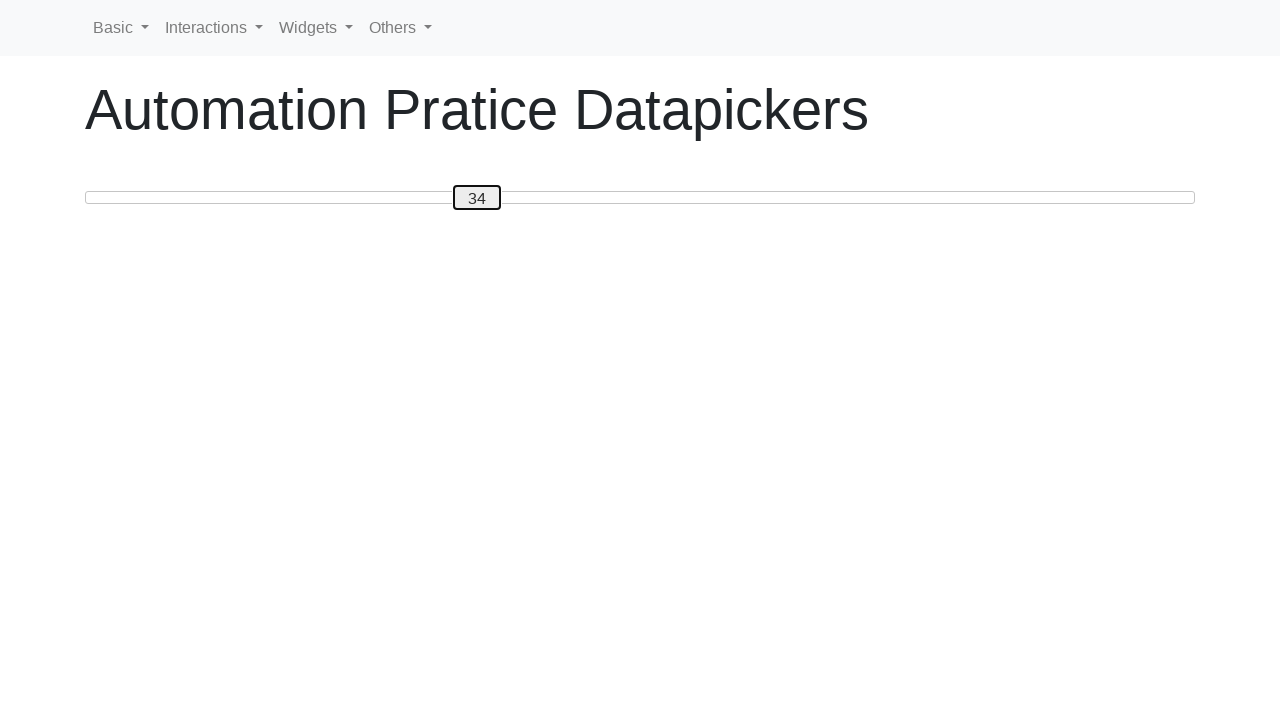

Updated current slider value to: 34
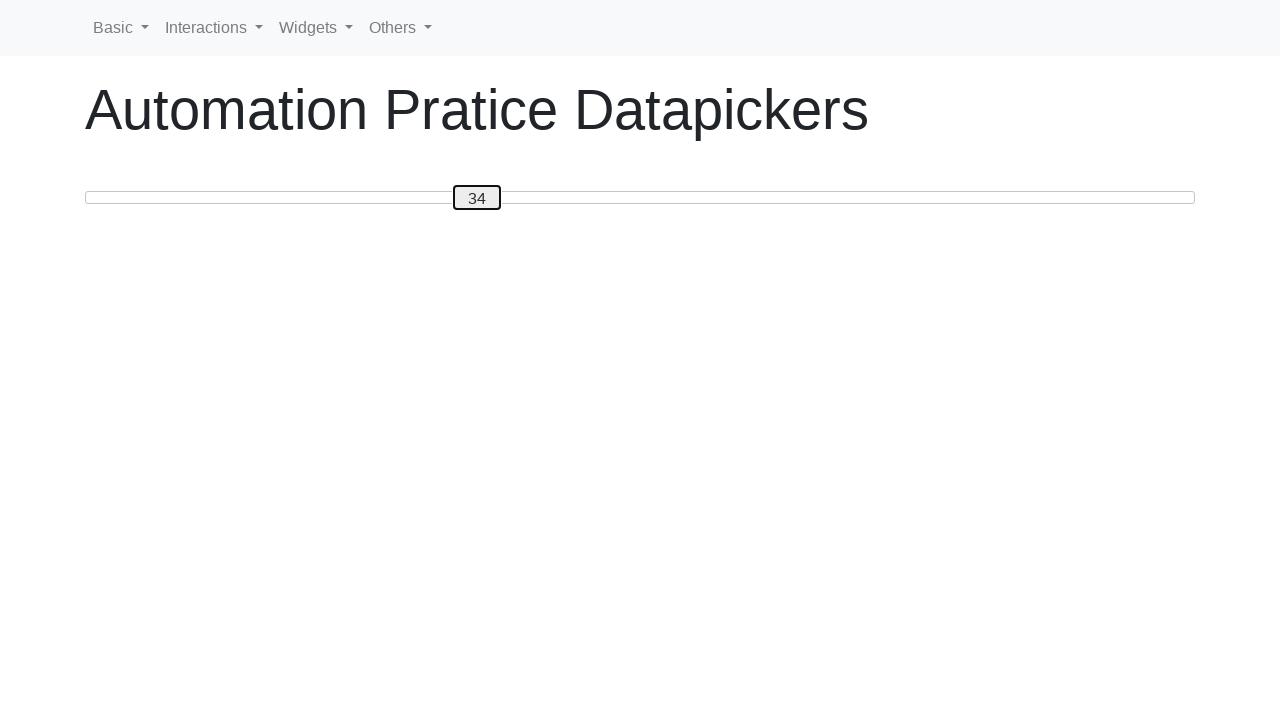

Pressed ArrowRight to increase slider value towards target 50 on #custom-handle
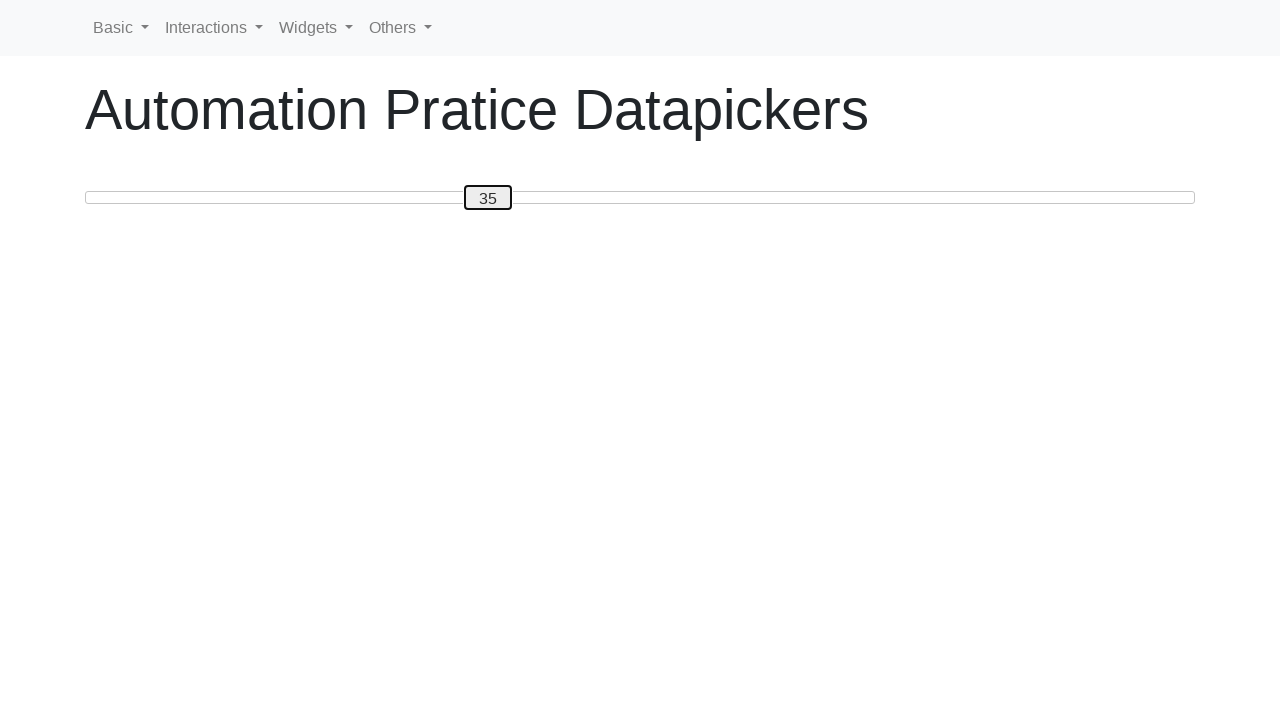

Updated current slider value to: 35
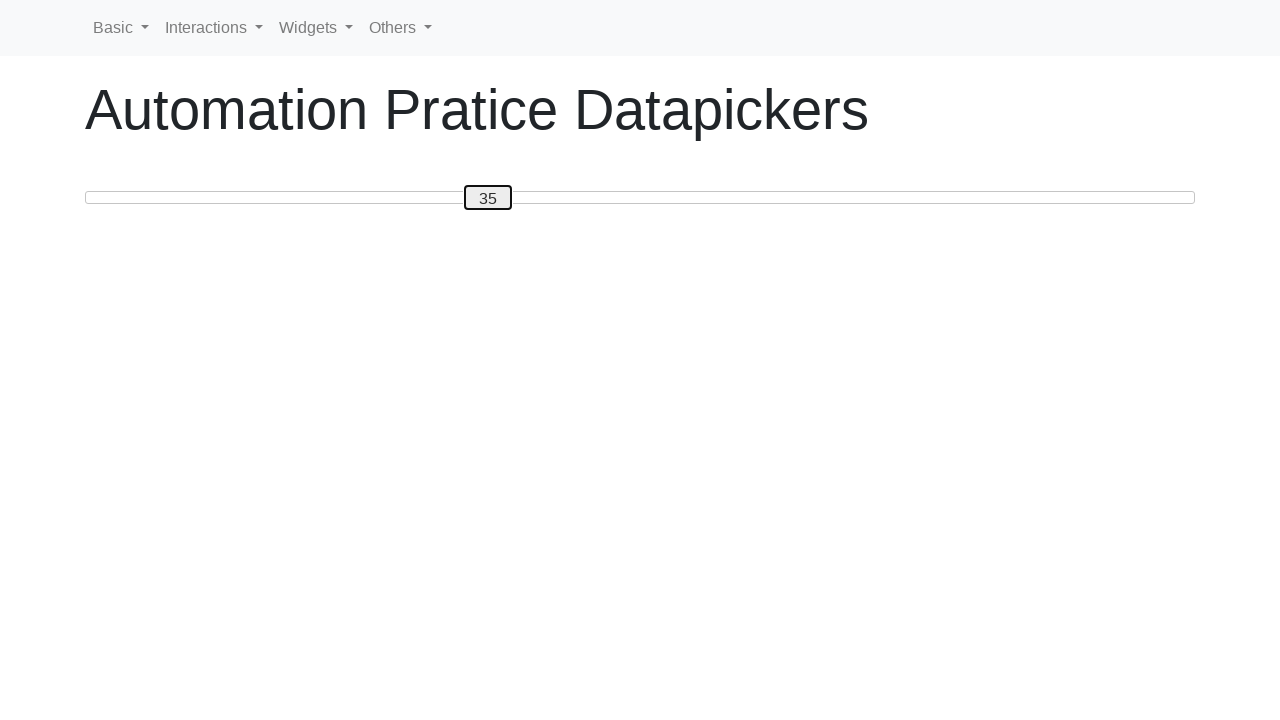

Pressed ArrowRight to increase slider value towards target 50 on #custom-handle
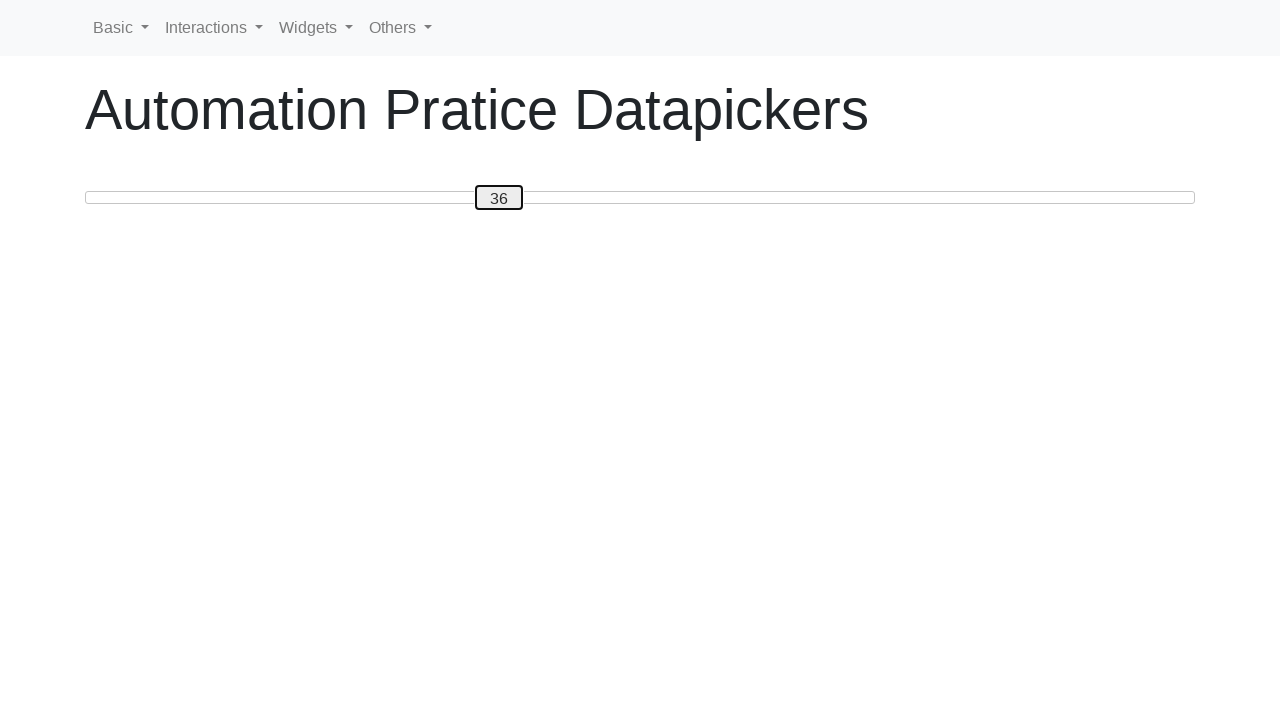

Updated current slider value to: 36
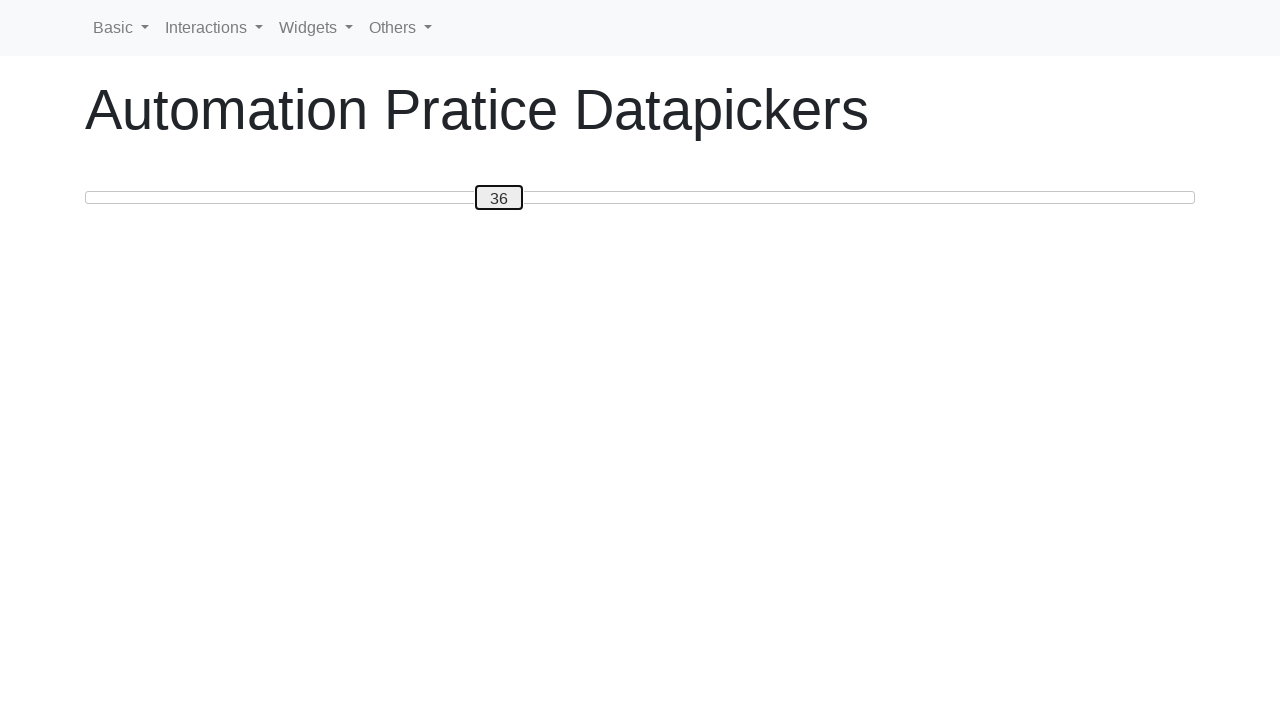

Pressed ArrowRight to increase slider value towards target 50 on #custom-handle
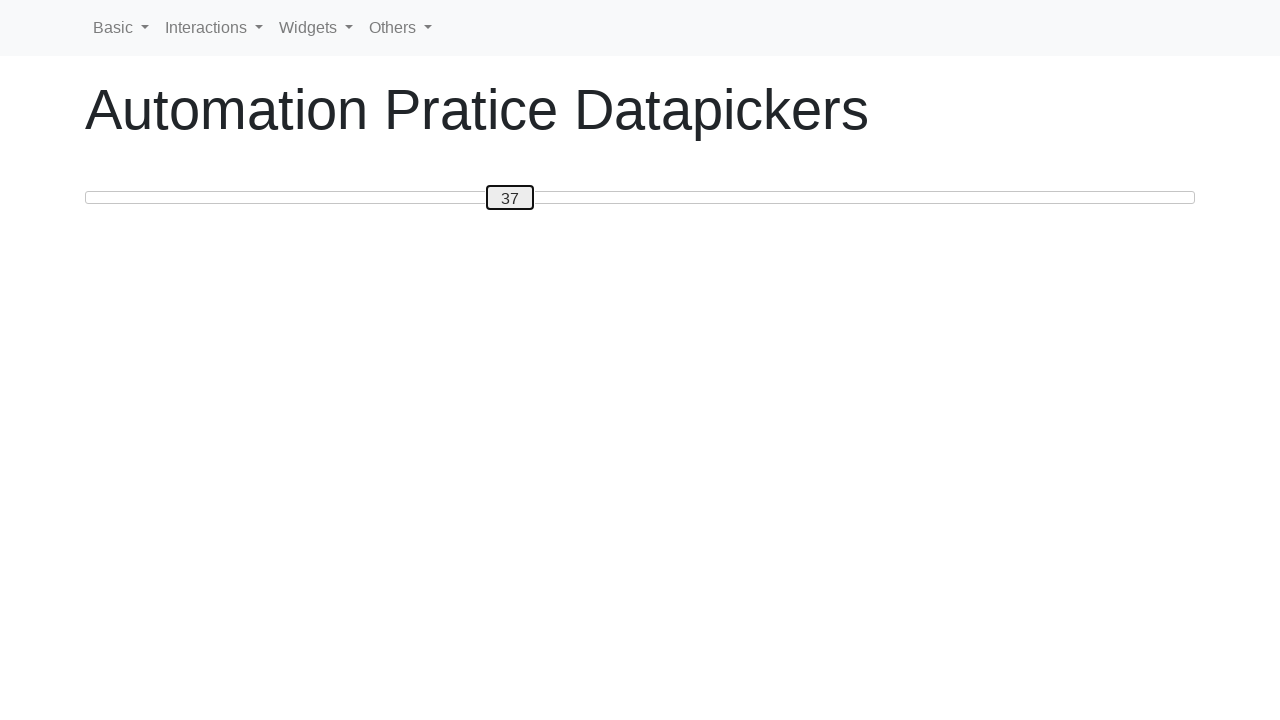

Updated current slider value to: 37
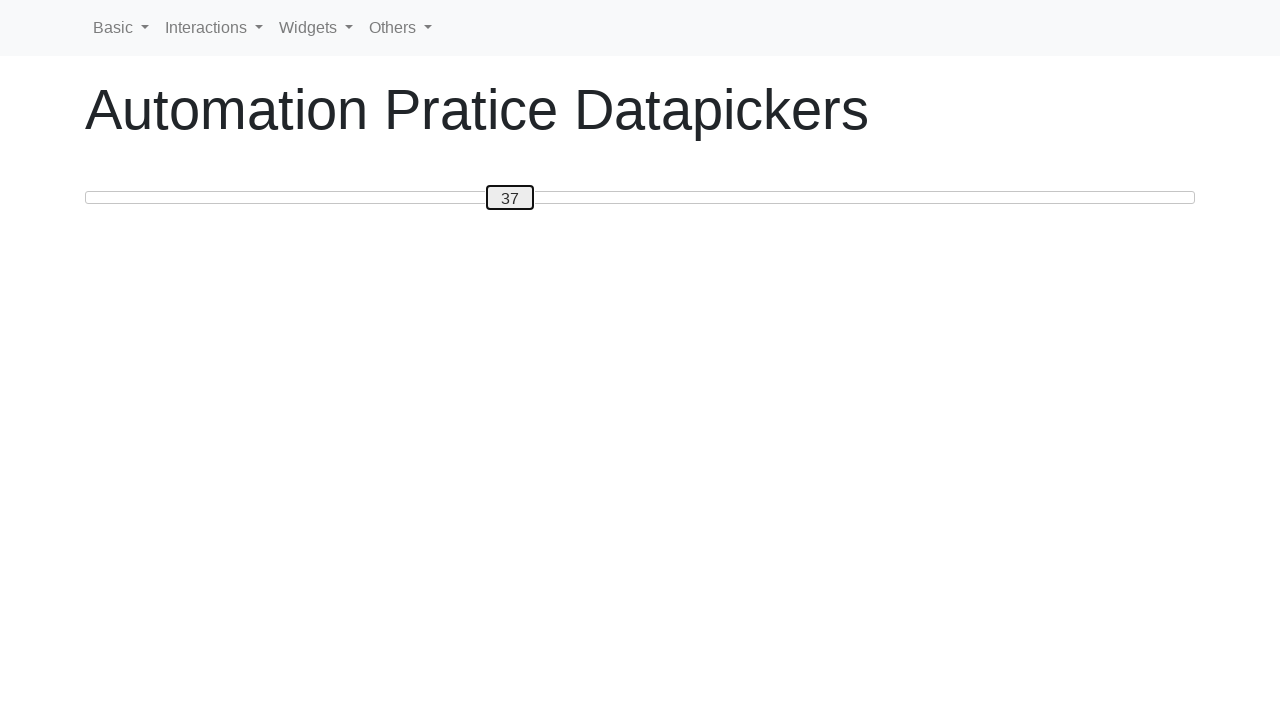

Pressed ArrowRight to increase slider value towards target 50 on #custom-handle
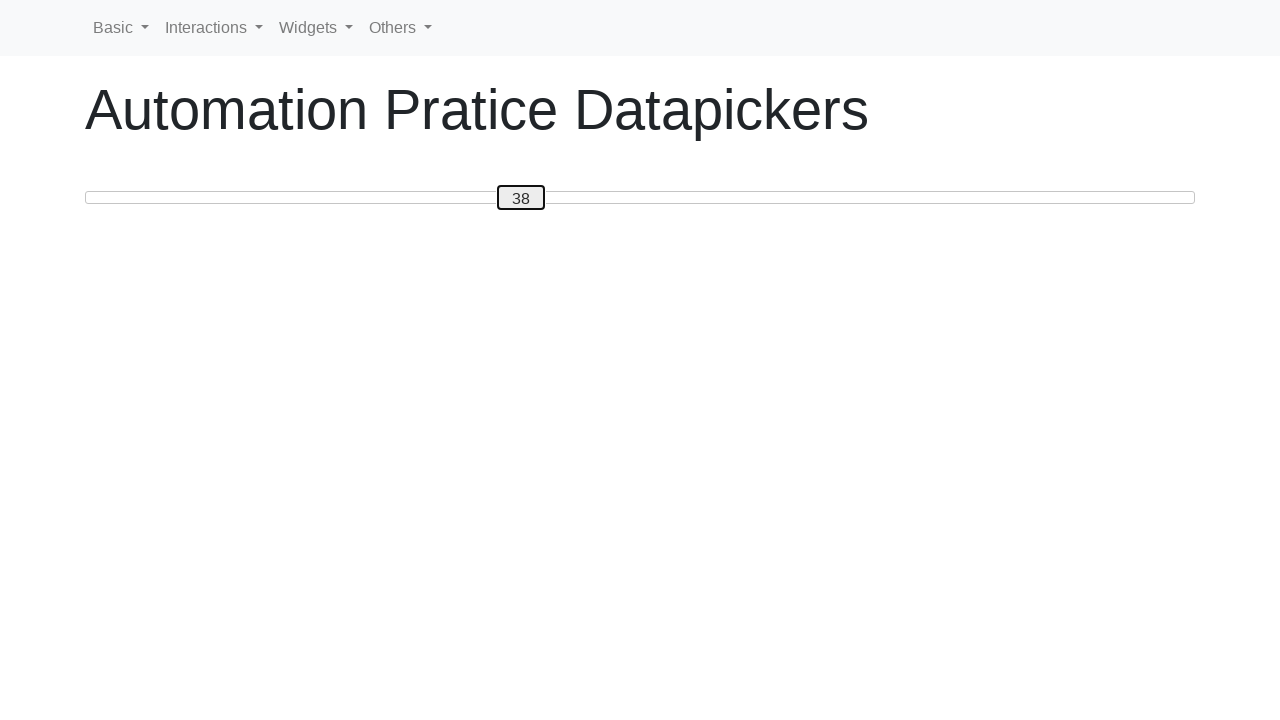

Updated current slider value to: 38
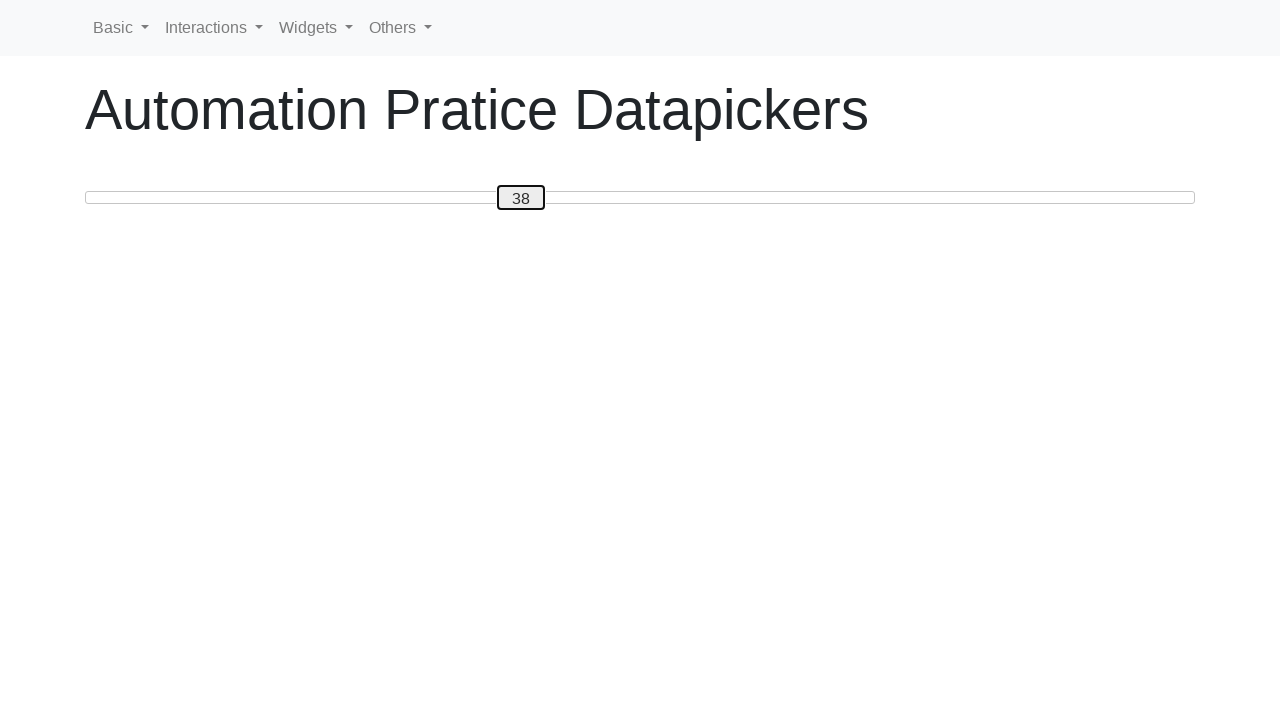

Pressed ArrowRight to increase slider value towards target 50 on #custom-handle
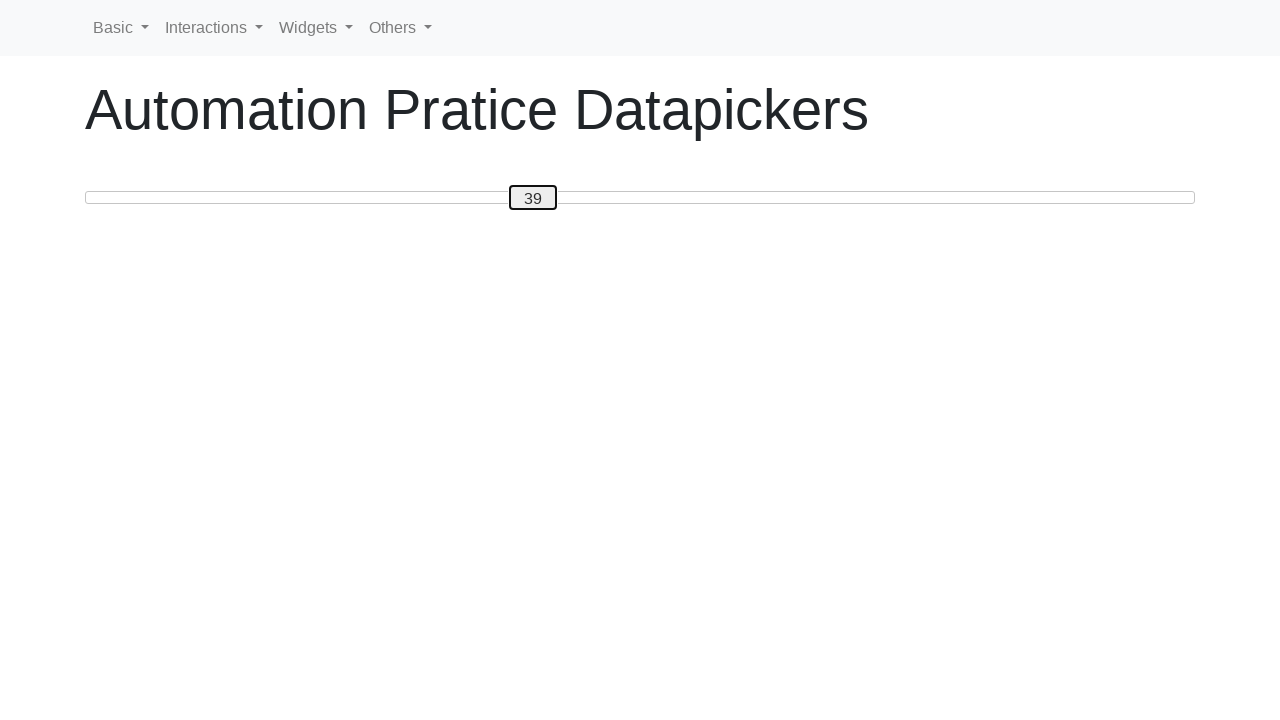

Updated current slider value to: 39
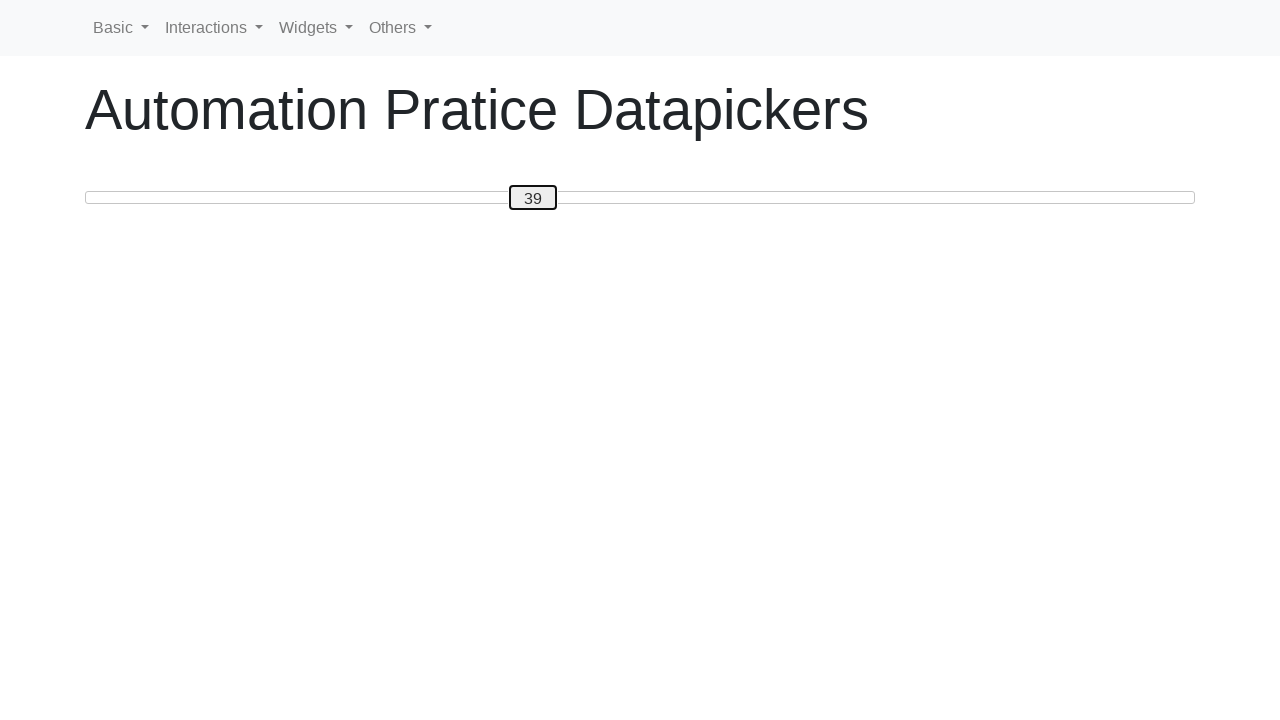

Pressed ArrowRight to increase slider value towards target 50 on #custom-handle
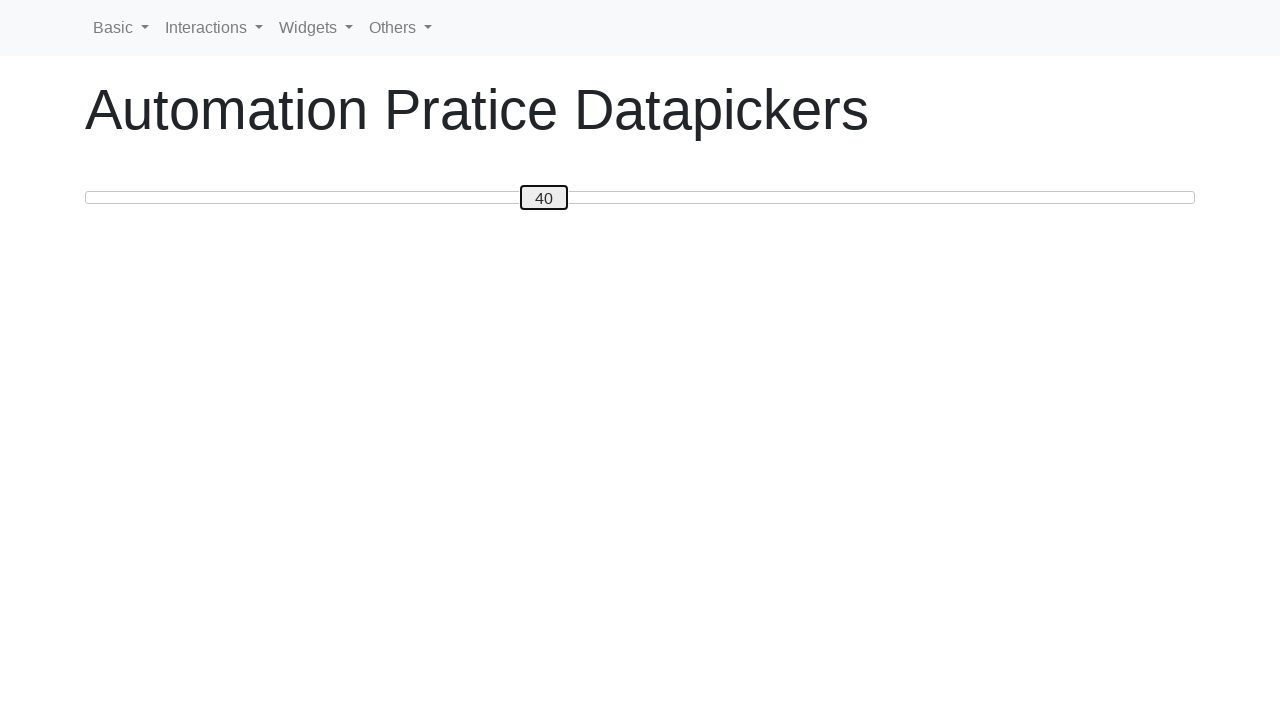

Updated current slider value to: 40
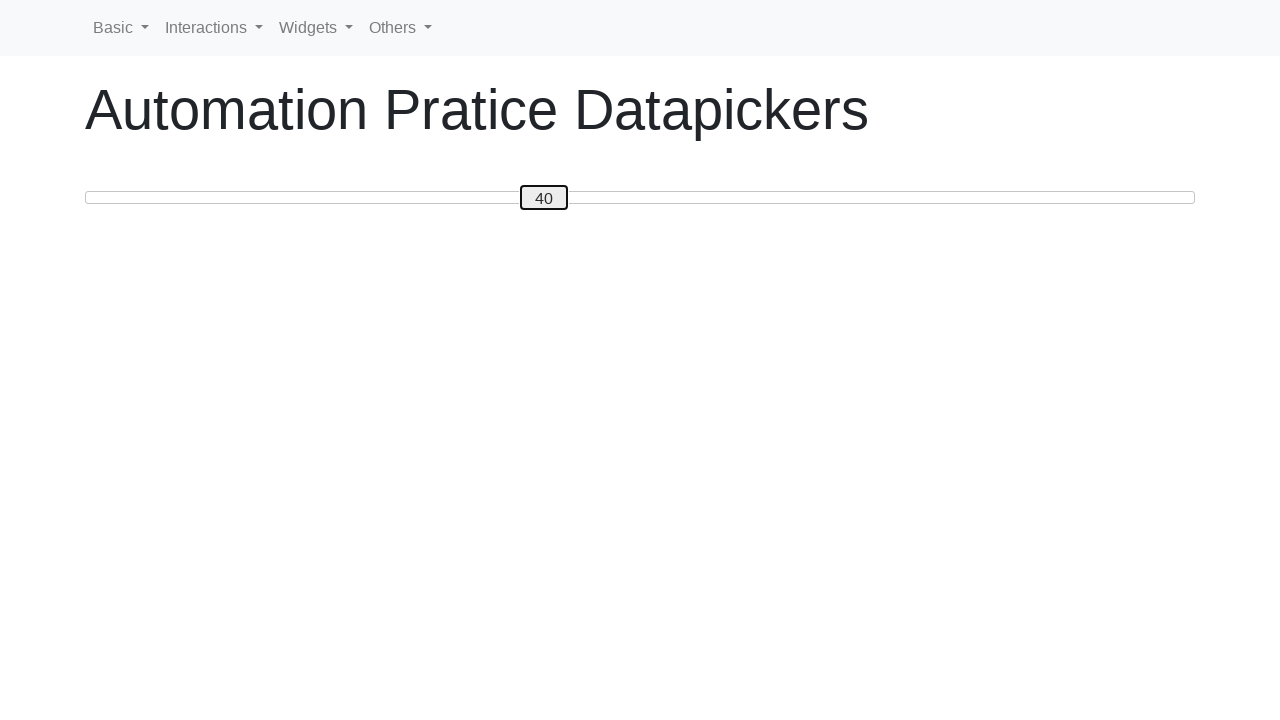

Pressed ArrowRight to increase slider value towards target 50 on #custom-handle
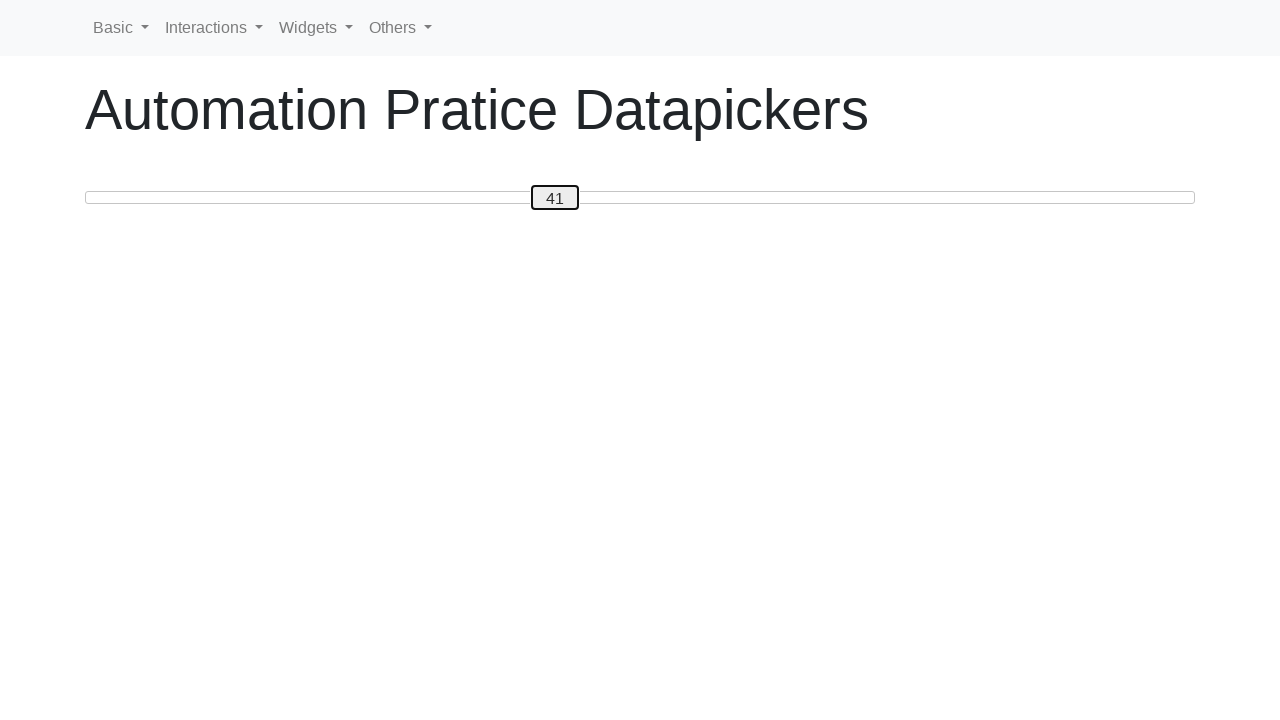

Updated current slider value to: 41
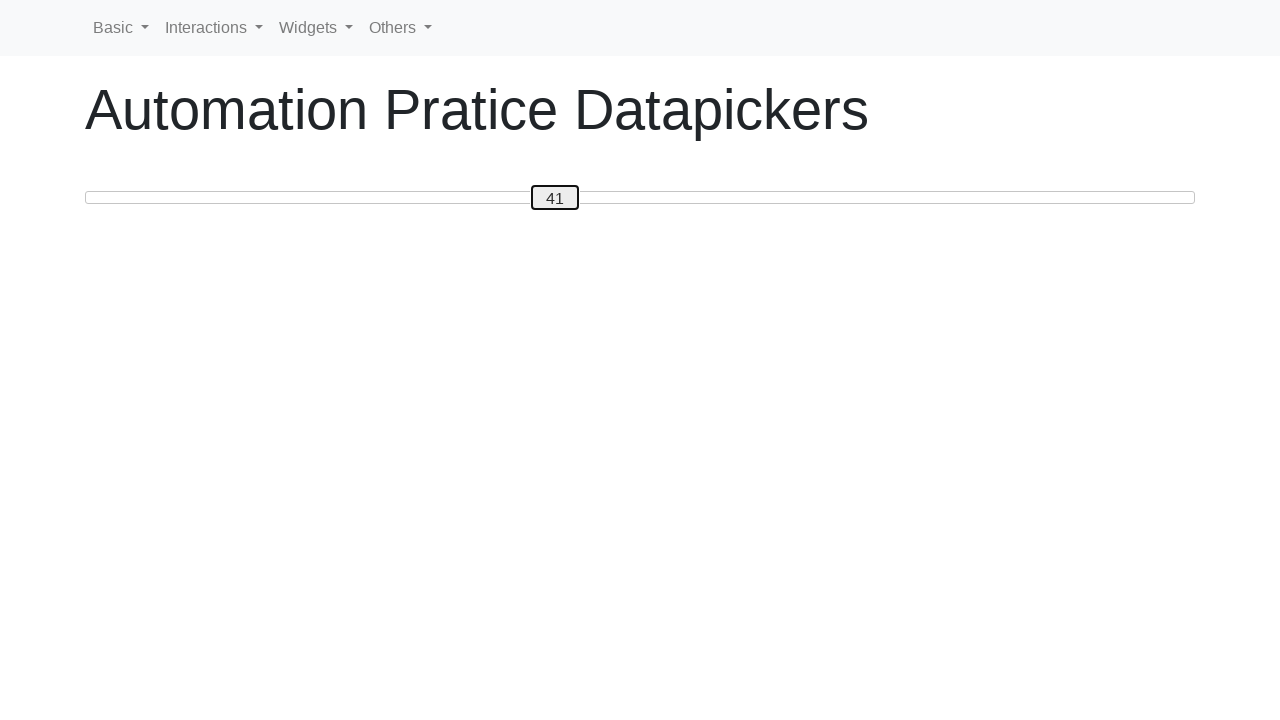

Pressed ArrowRight to increase slider value towards target 50 on #custom-handle
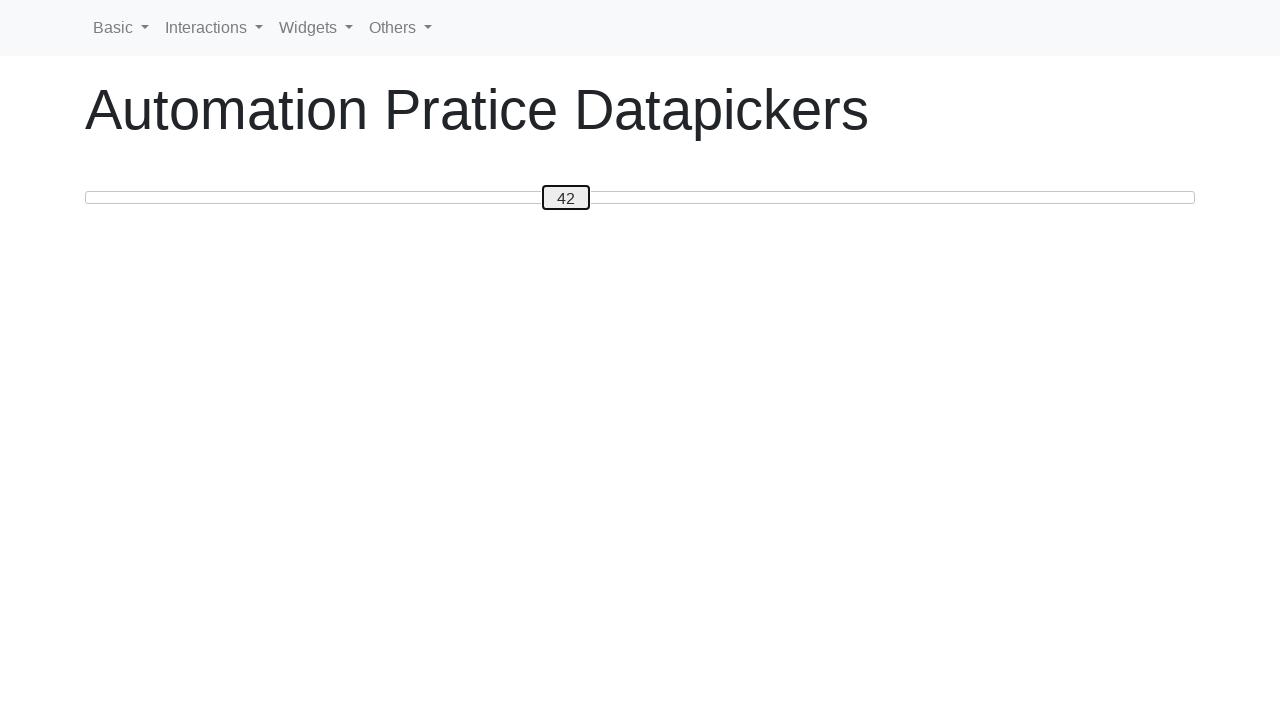

Updated current slider value to: 42
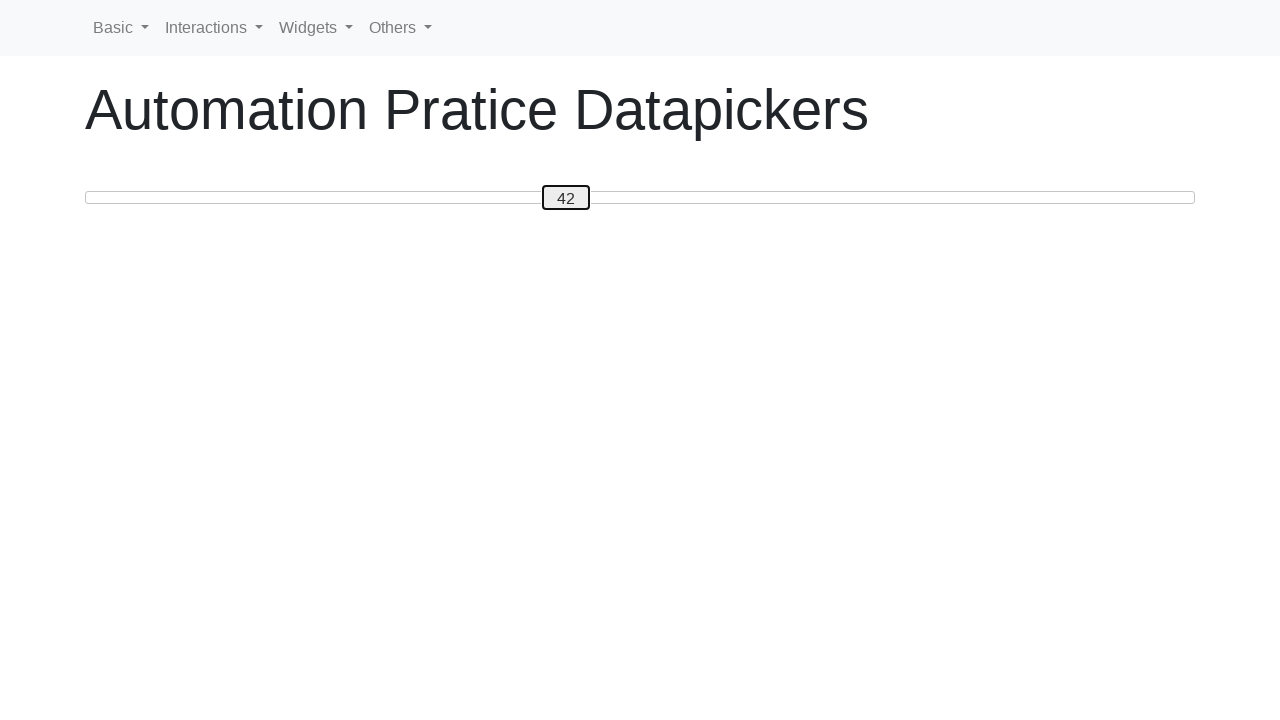

Pressed ArrowRight to increase slider value towards target 50 on #custom-handle
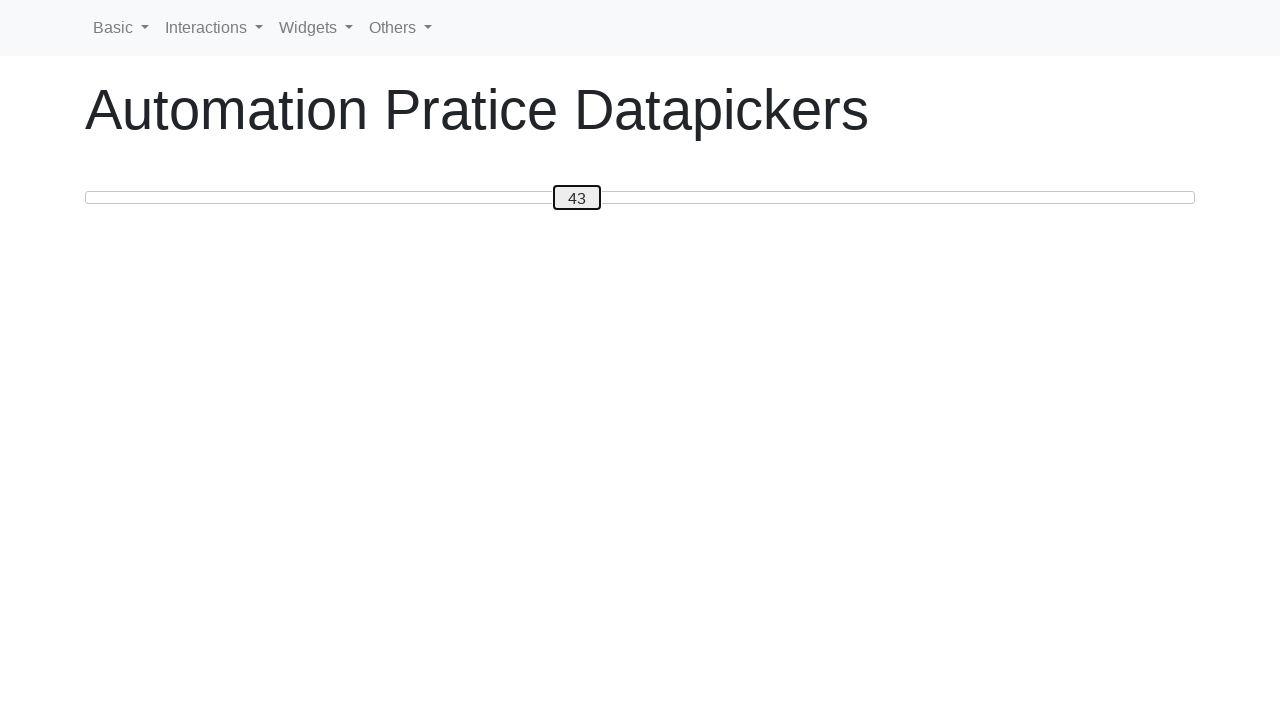

Updated current slider value to: 43
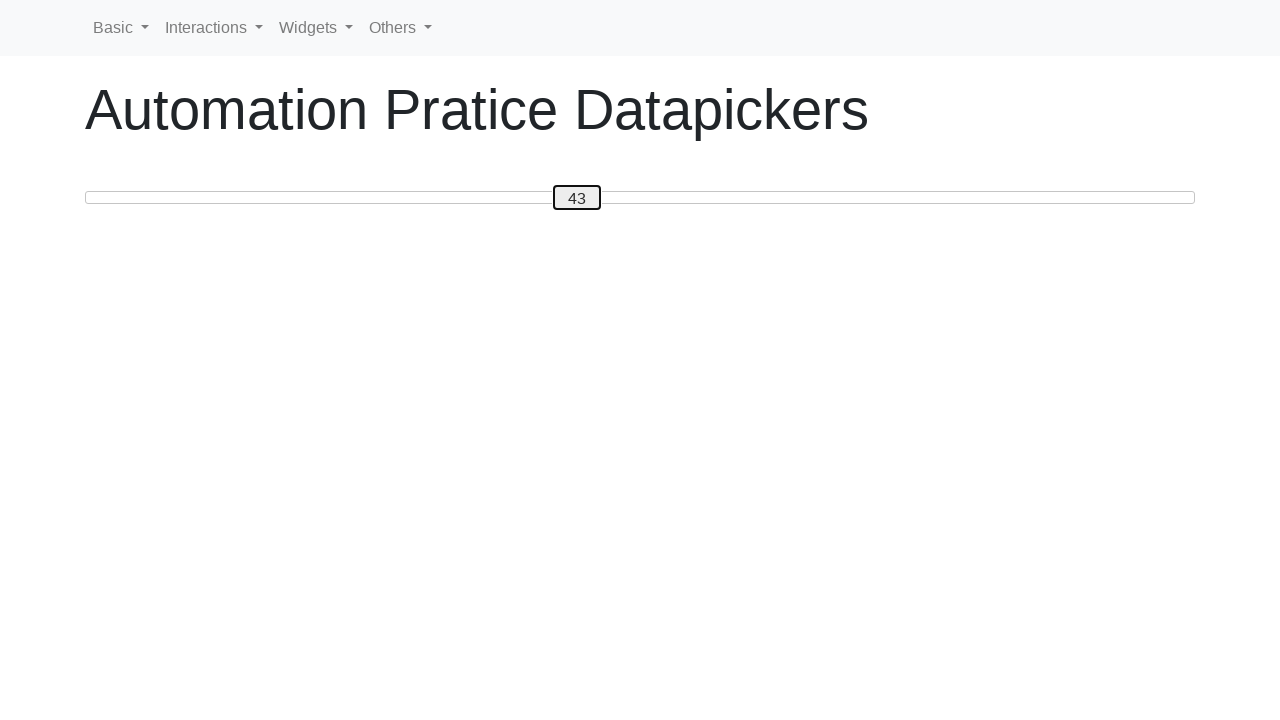

Pressed ArrowRight to increase slider value towards target 50 on #custom-handle
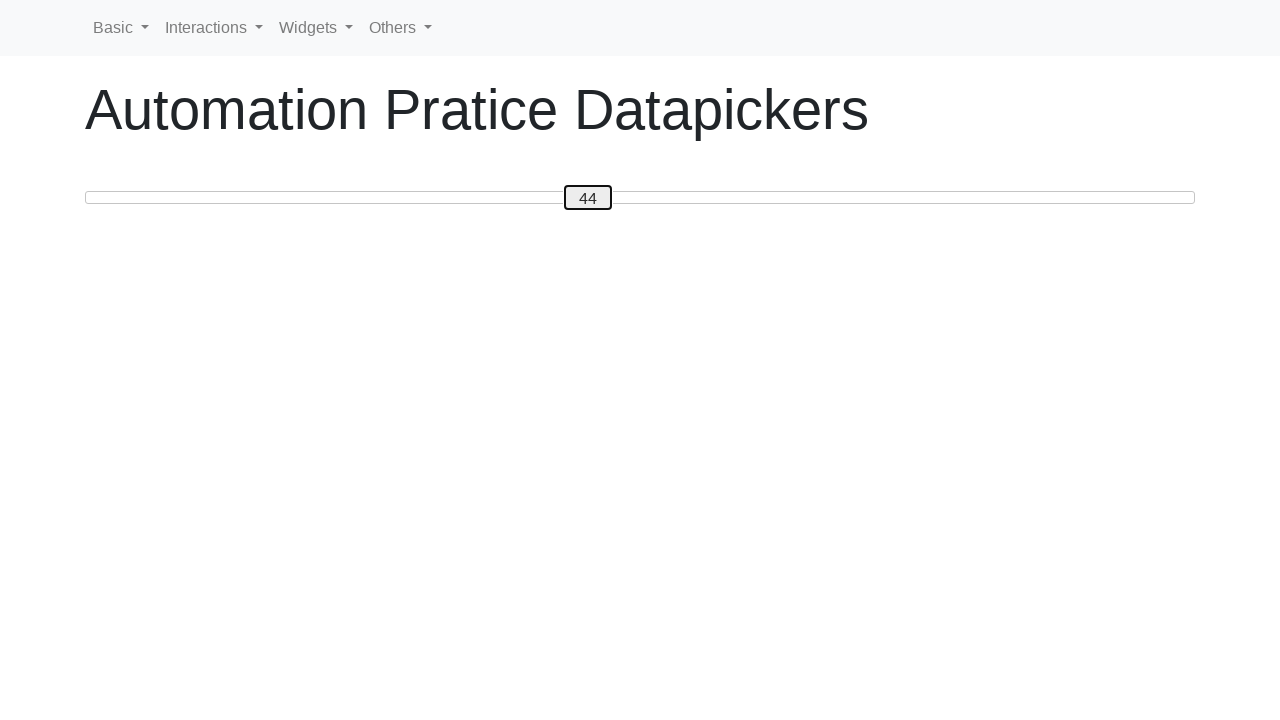

Updated current slider value to: 44
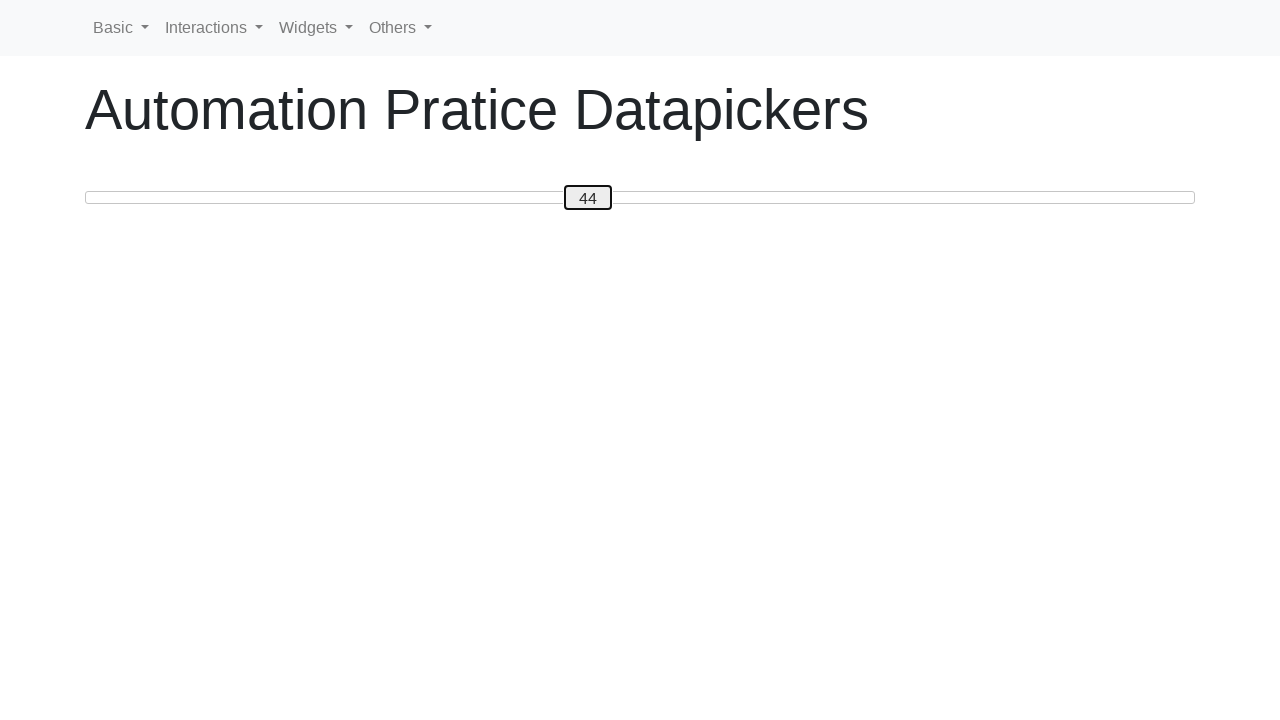

Pressed ArrowRight to increase slider value towards target 50 on #custom-handle
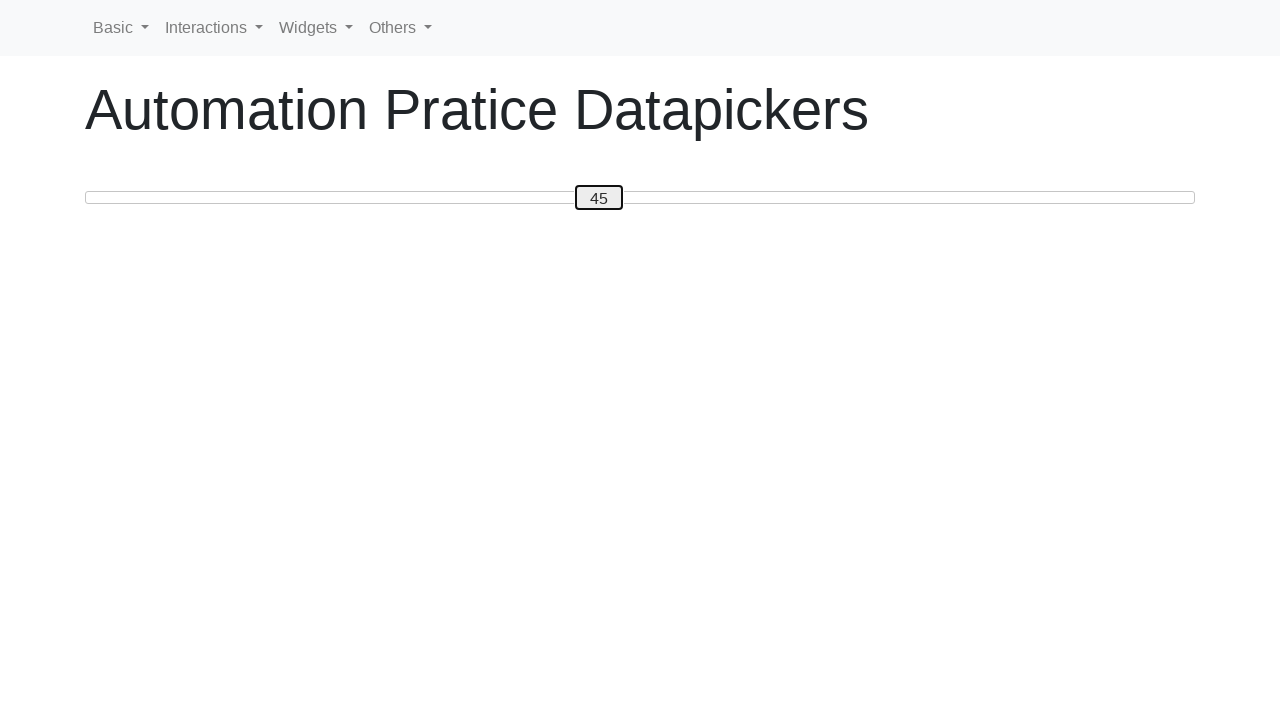

Updated current slider value to: 45
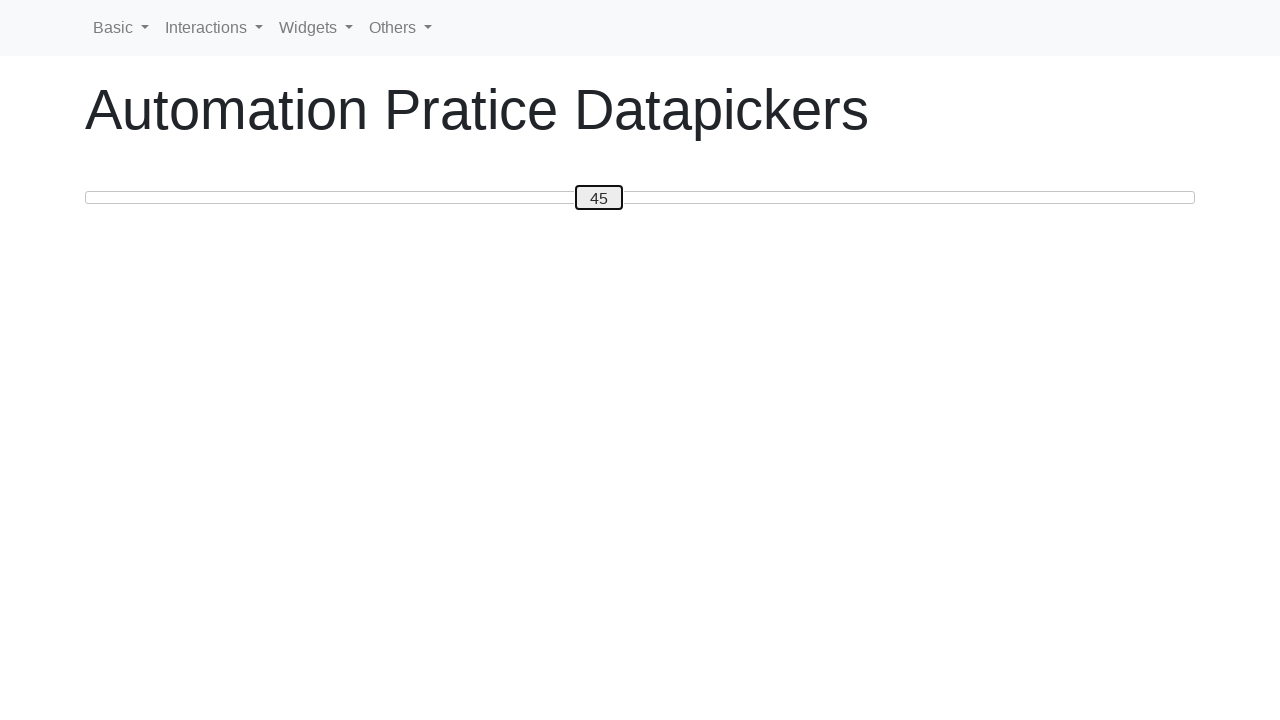

Pressed ArrowRight to increase slider value towards target 50 on #custom-handle
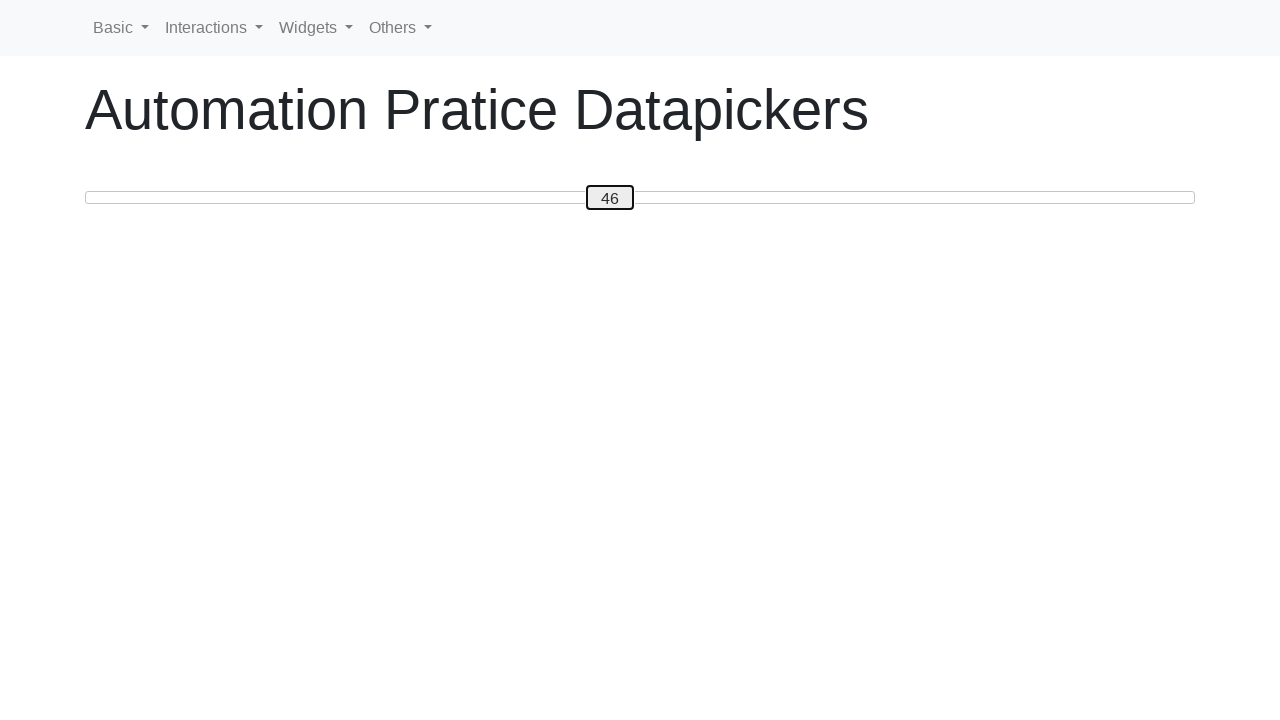

Updated current slider value to: 46
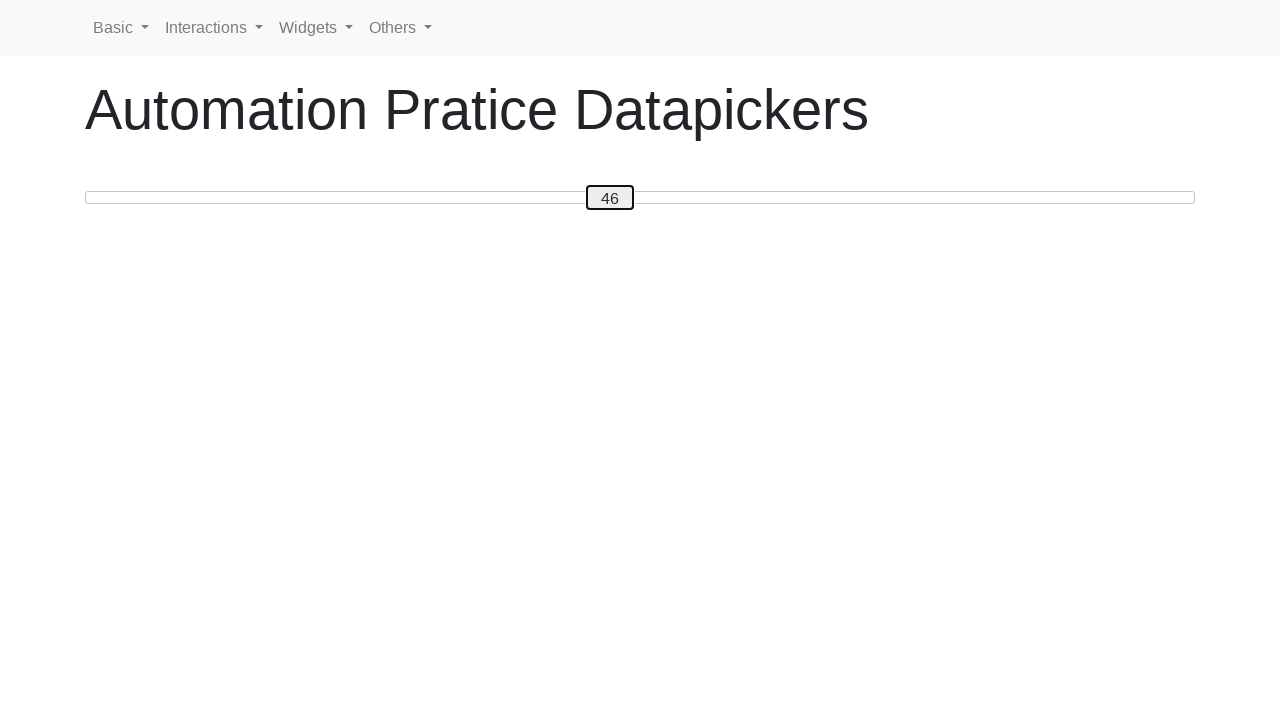

Pressed ArrowRight to increase slider value towards target 50 on #custom-handle
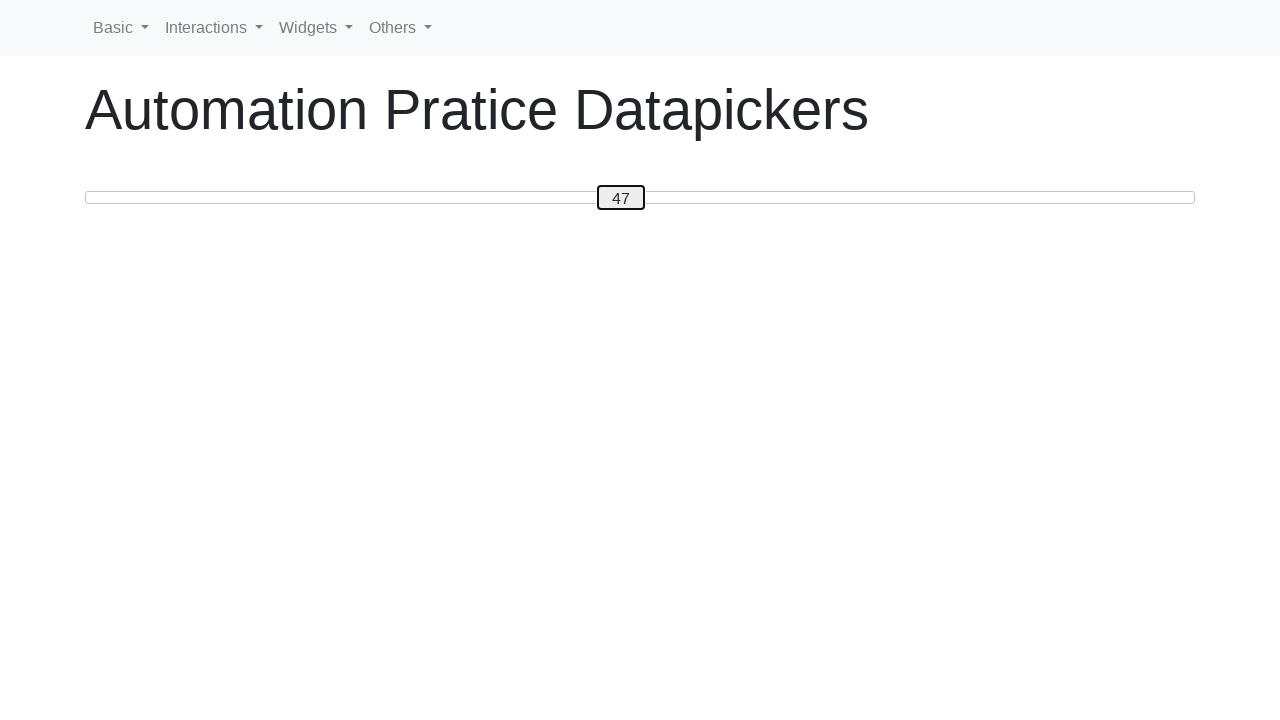

Updated current slider value to: 47
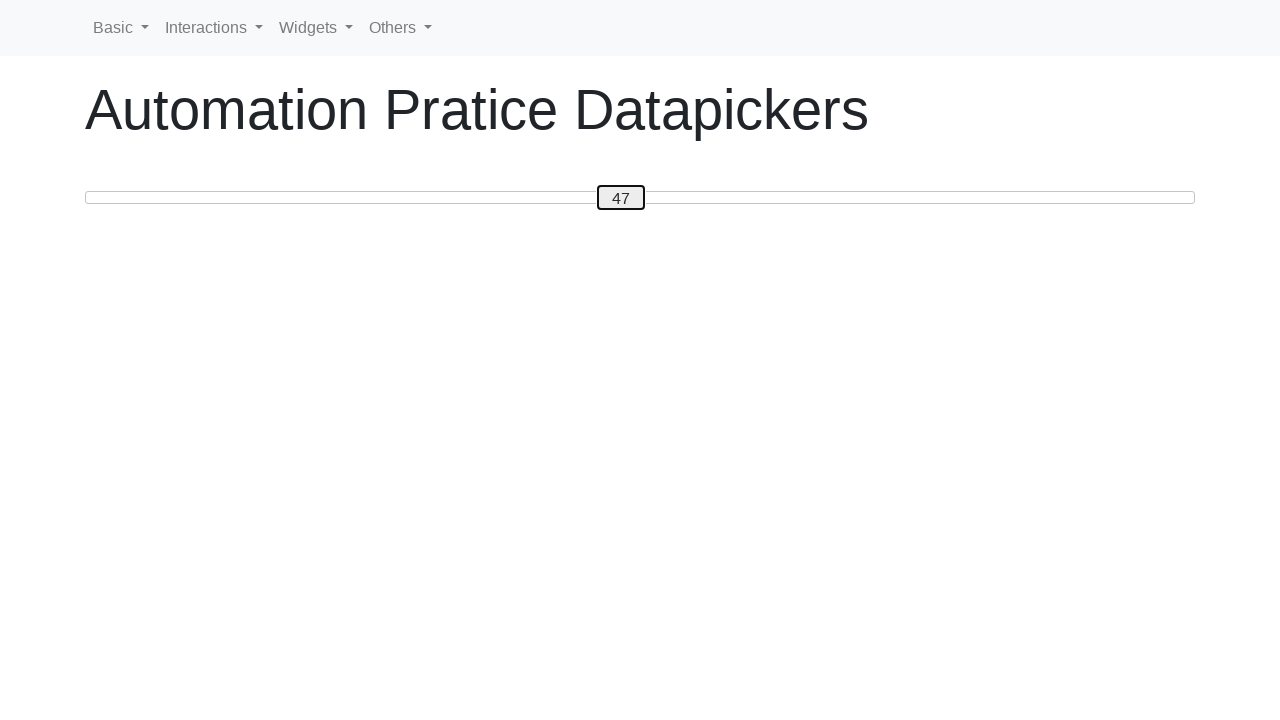

Pressed ArrowRight to increase slider value towards target 50 on #custom-handle
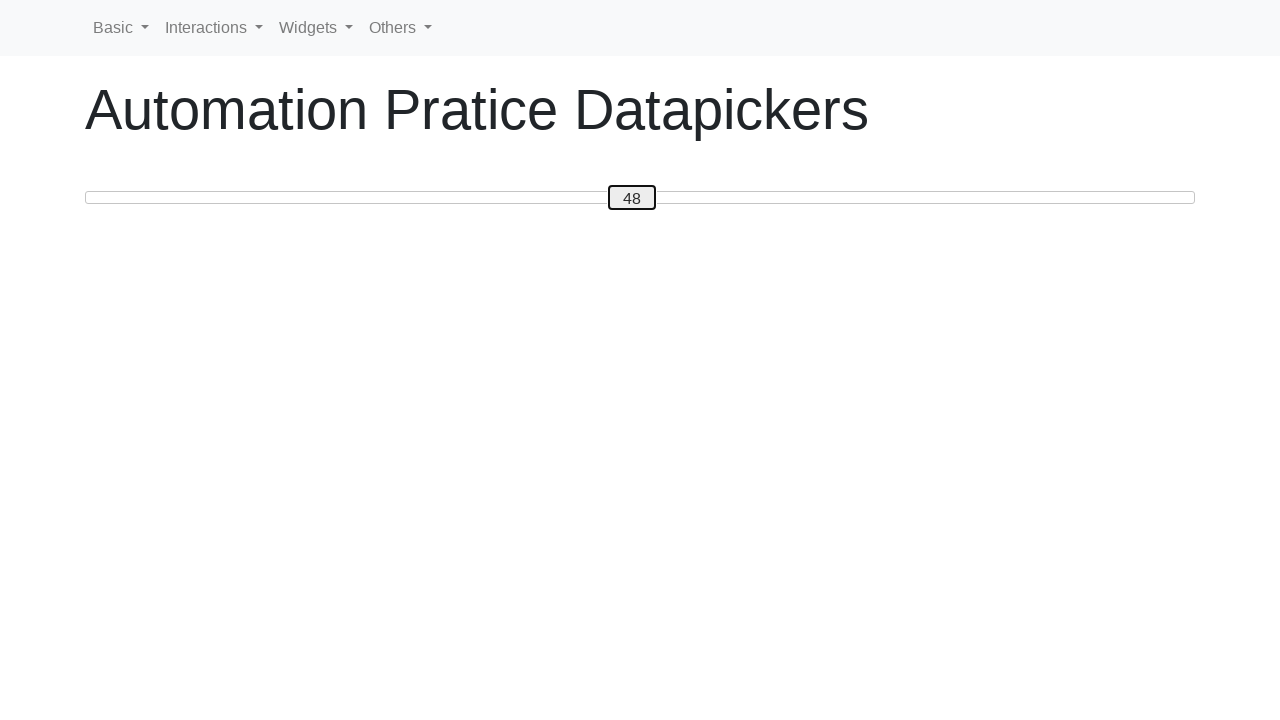

Updated current slider value to: 48
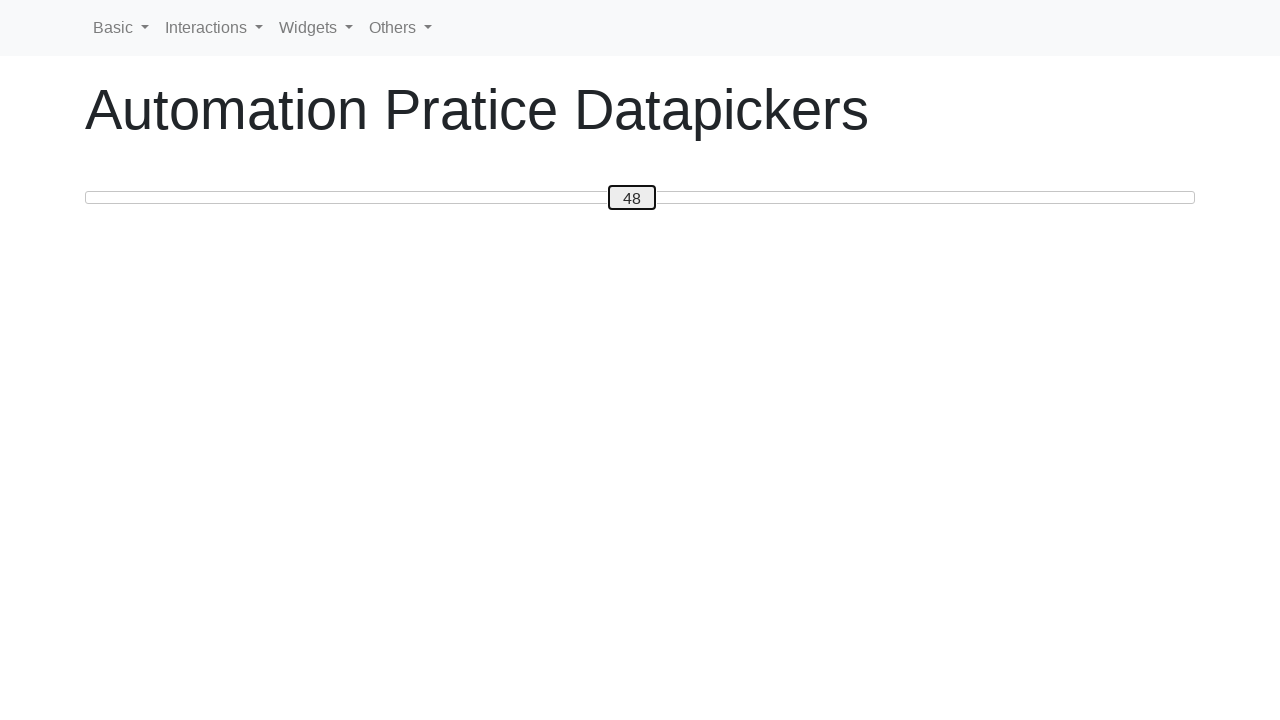

Pressed ArrowRight to increase slider value towards target 50 on #custom-handle
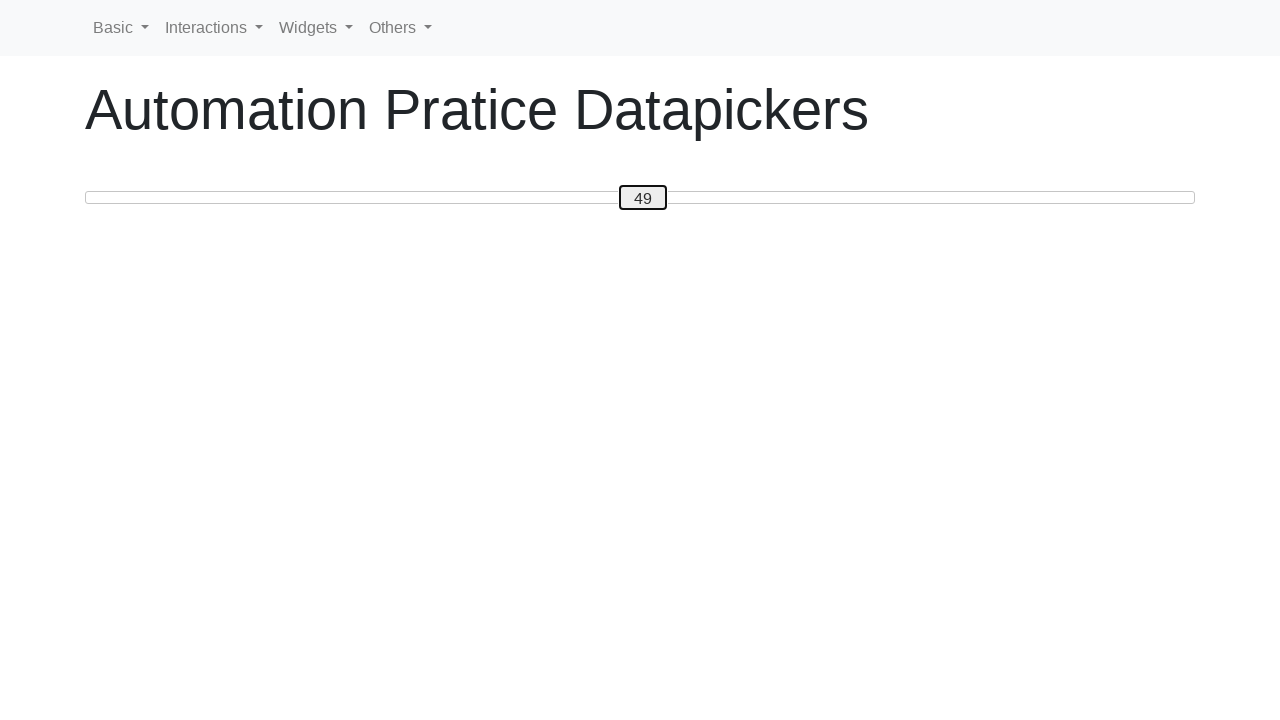

Updated current slider value to: 49
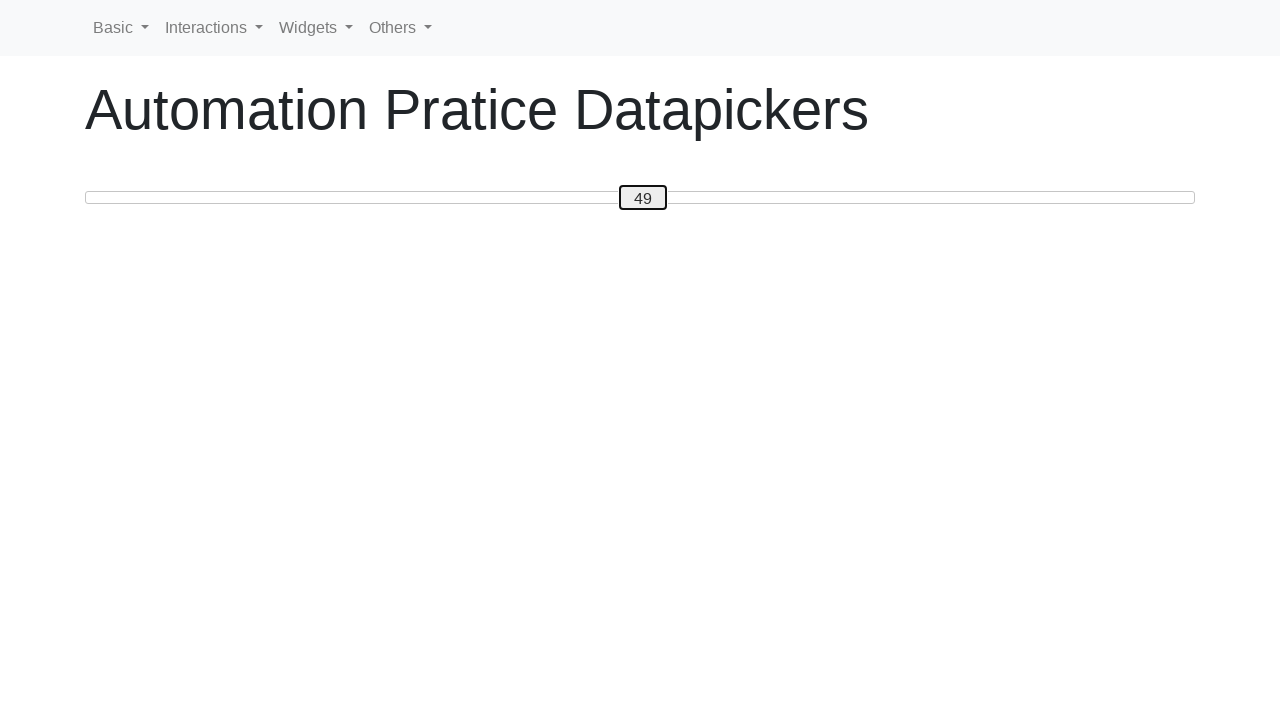

Pressed ArrowRight to increase slider value towards target 50 on #custom-handle
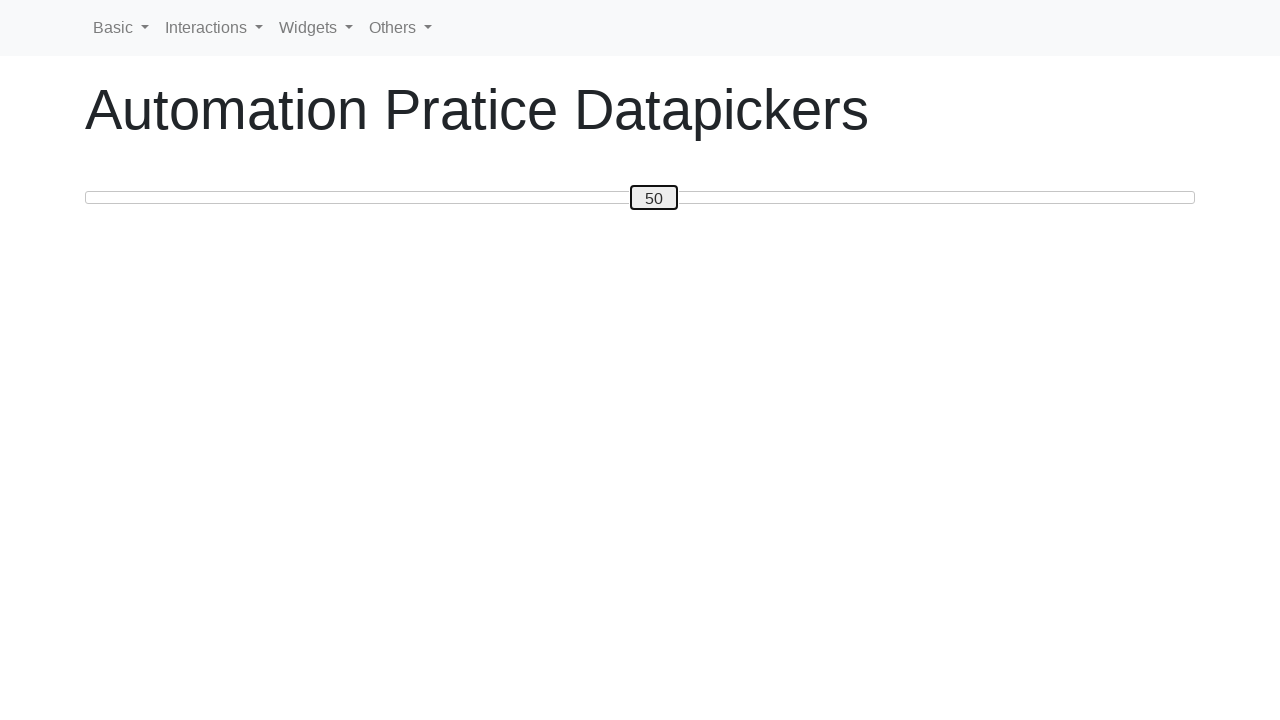

Updated current slider value to: 50
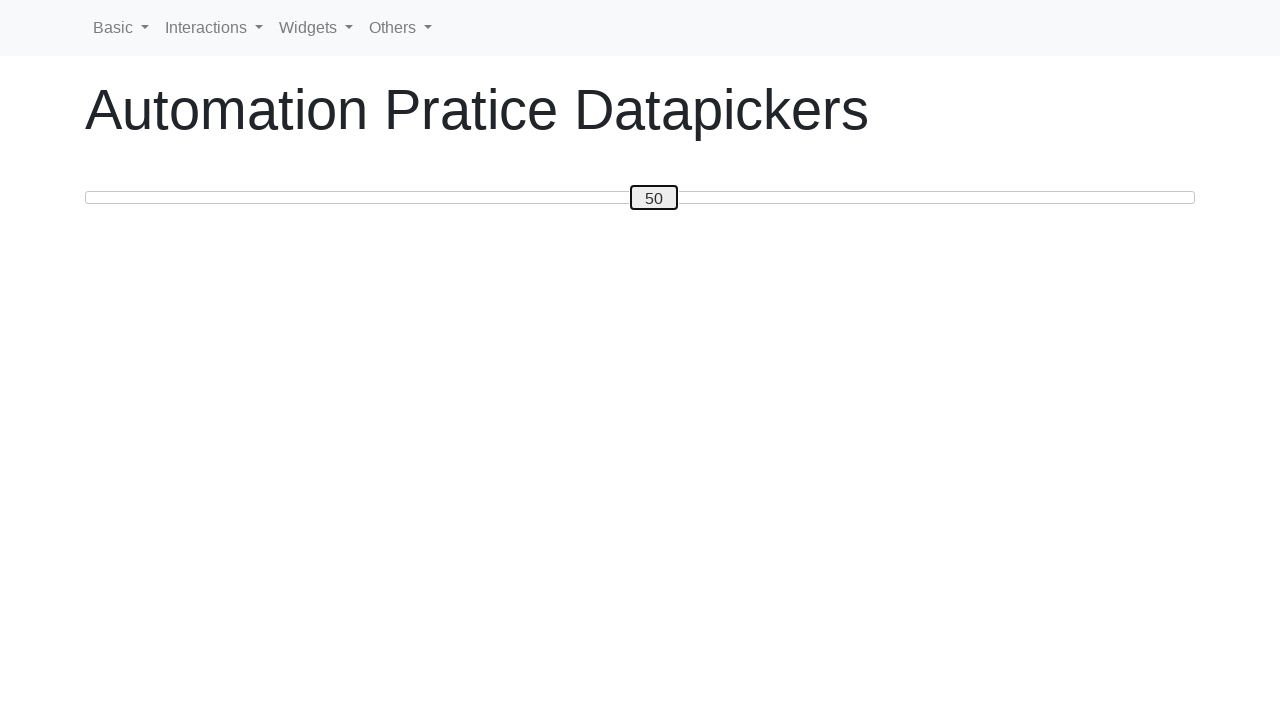

Verified slider reached target value: 50
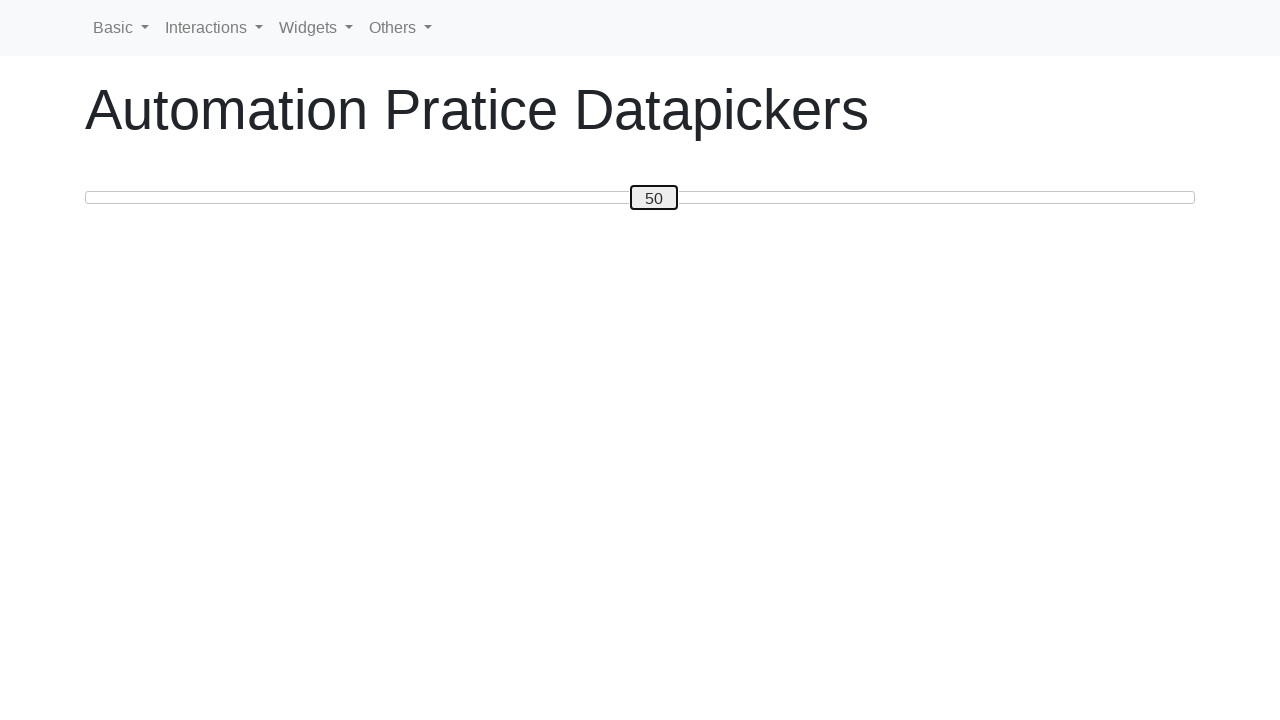

Retrieved current slider value: 50
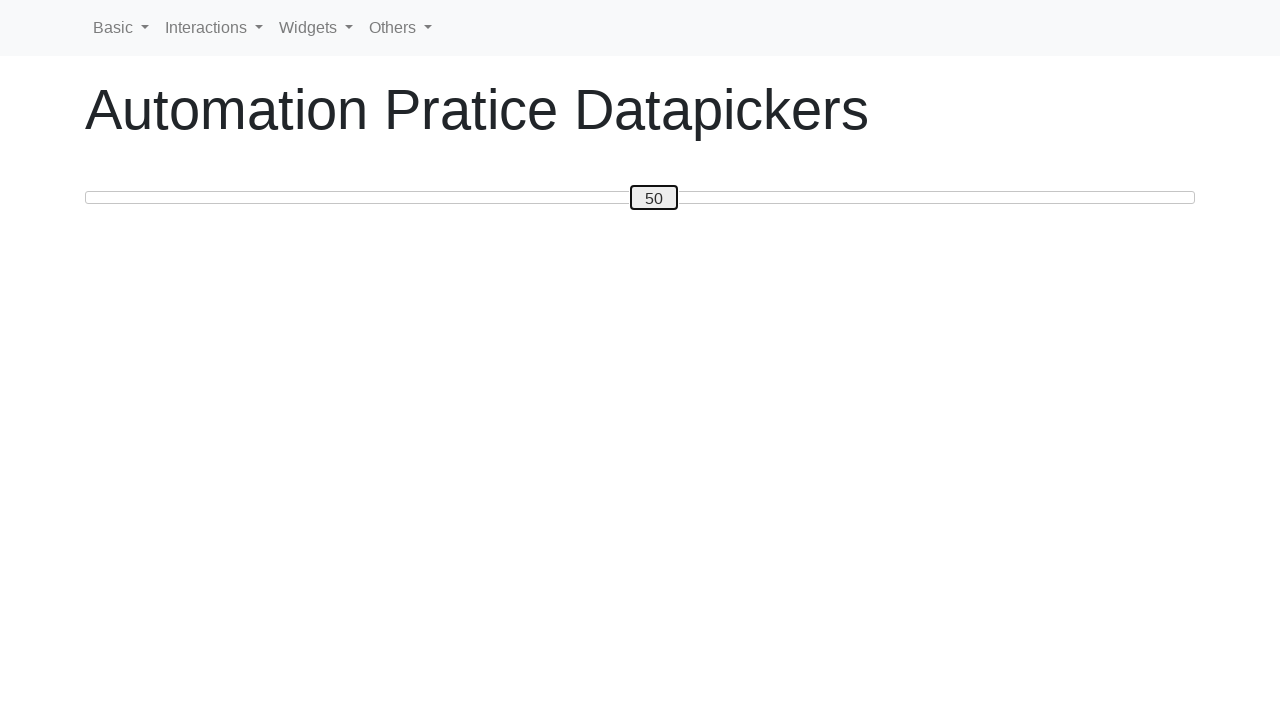

Pressed ArrowRight to increase slider value towards target 80 on #custom-handle
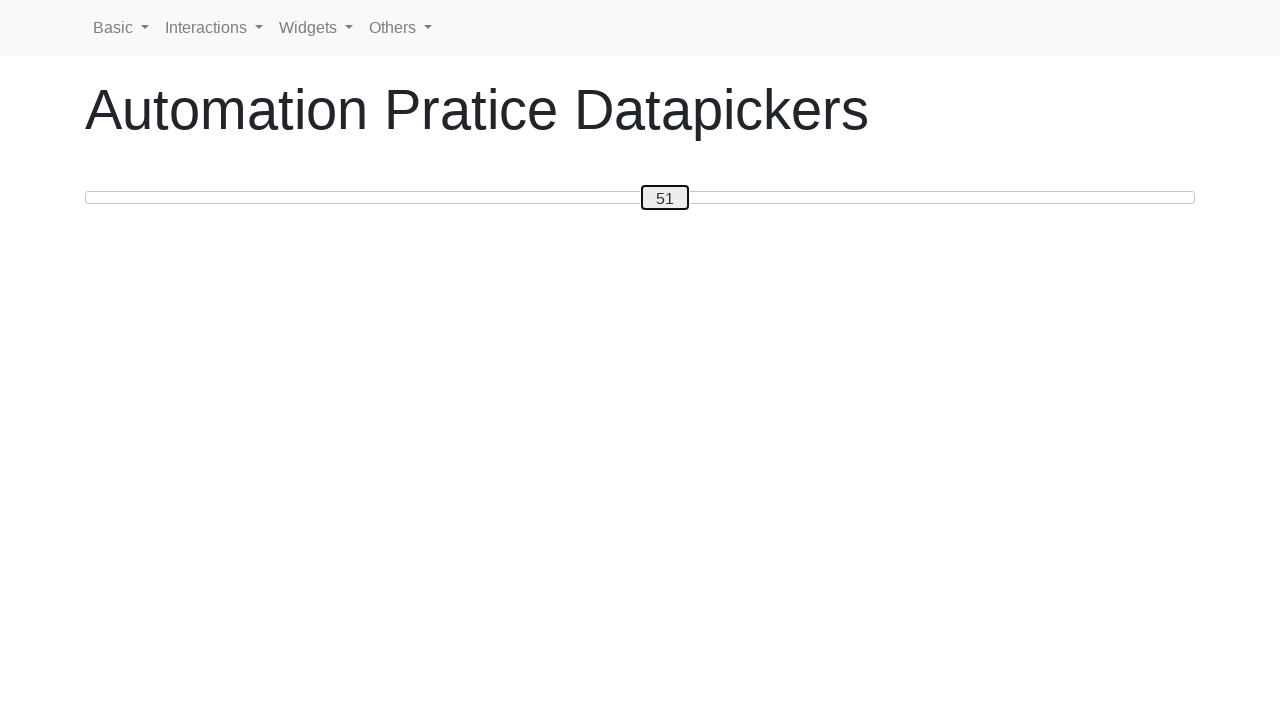

Updated current slider value to: 51
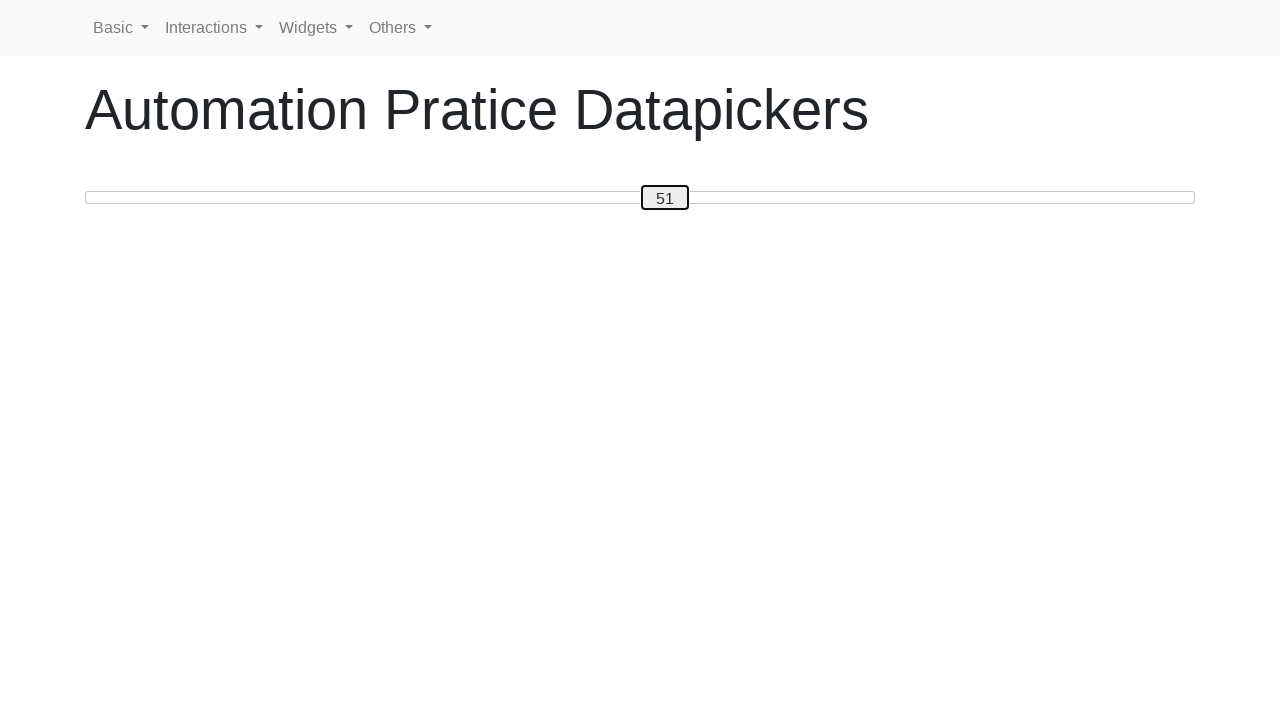

Pressed ArrowRight to increase slider value towards target 80 on #custom-handle
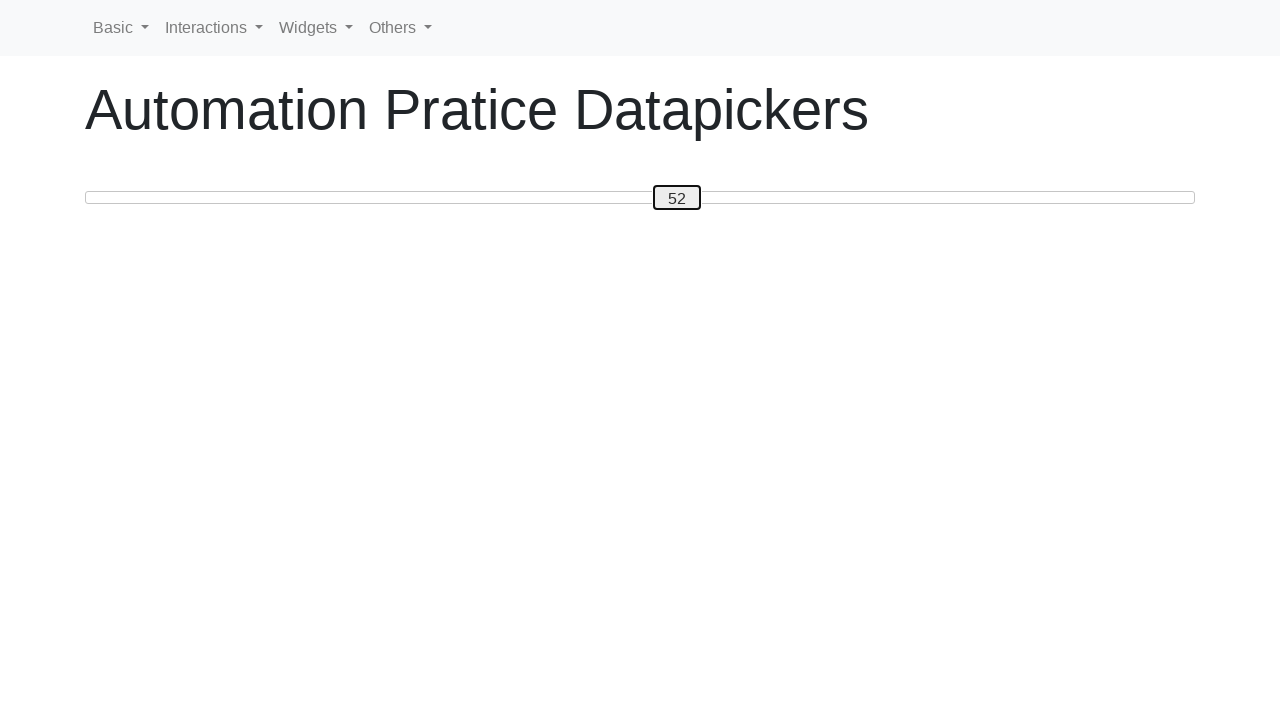

Updated current slider value to: 52
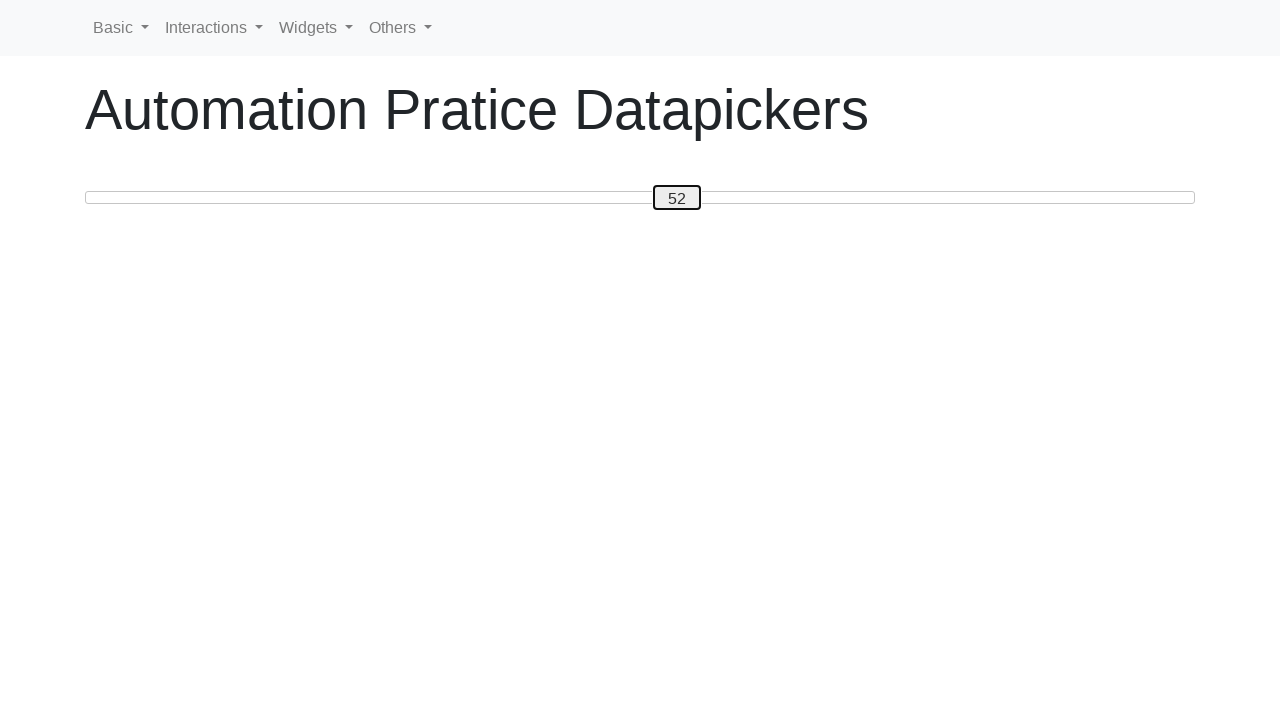

Pressed ArrowRight to increase slider value towards target 80 on #custom-handle
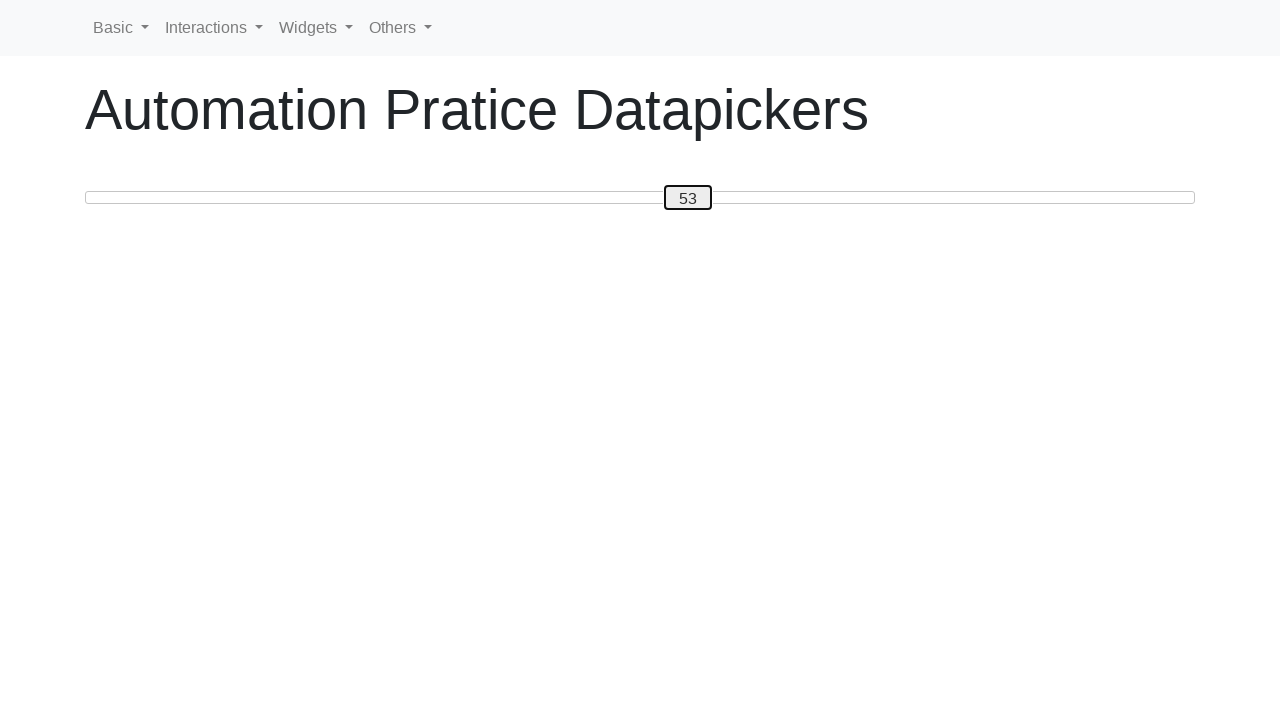

Updated current slider value to: 53
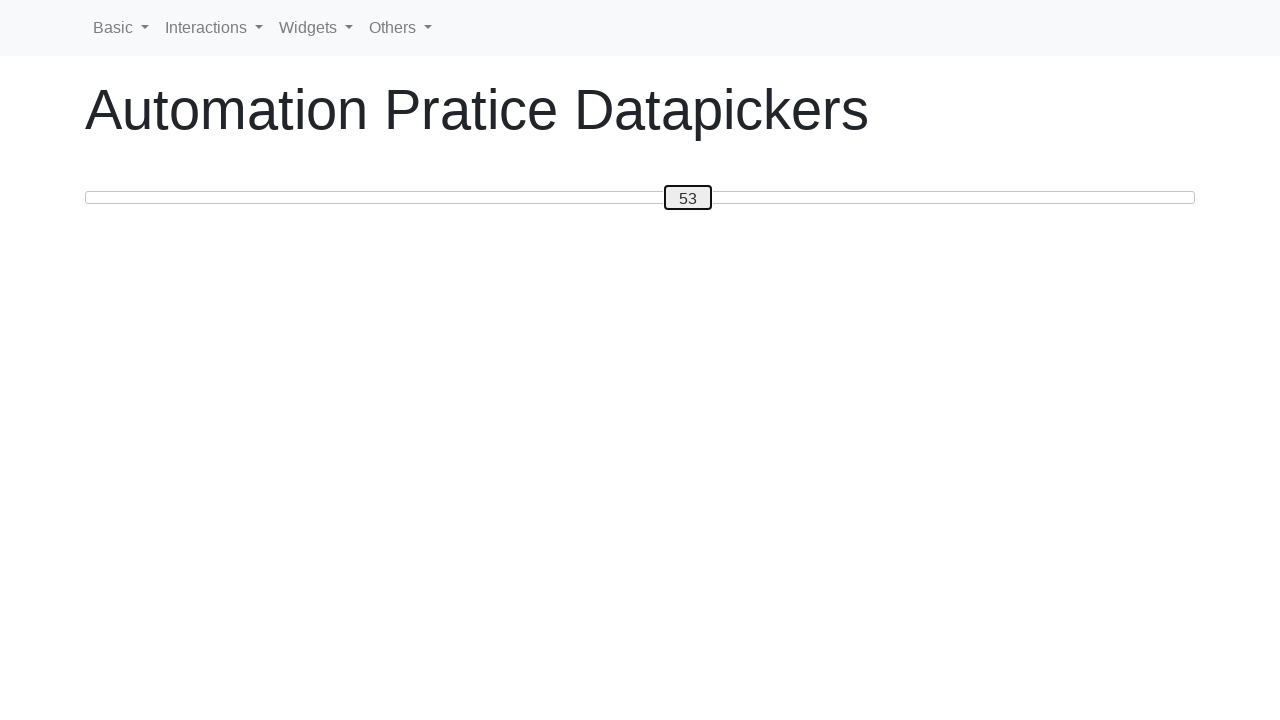

Pressed ArrowRight to increase slider value towards target 80 on #custom-handle
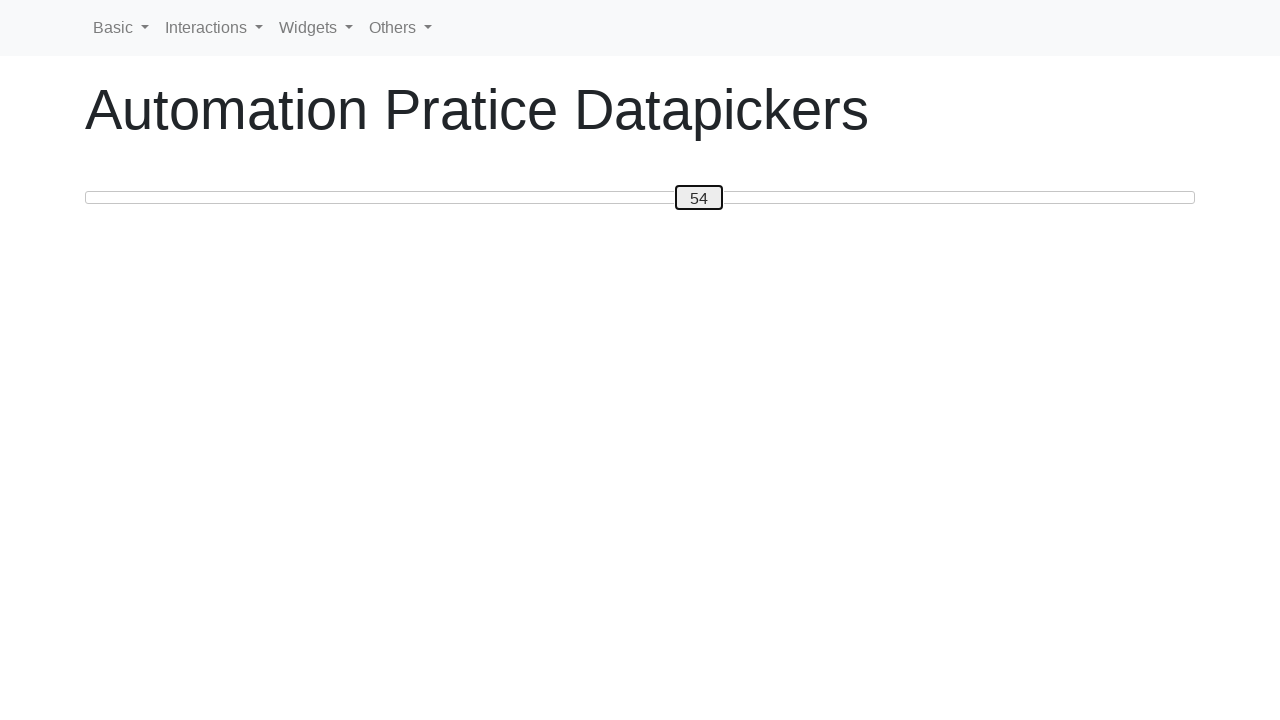

Updated current slider value to: 54
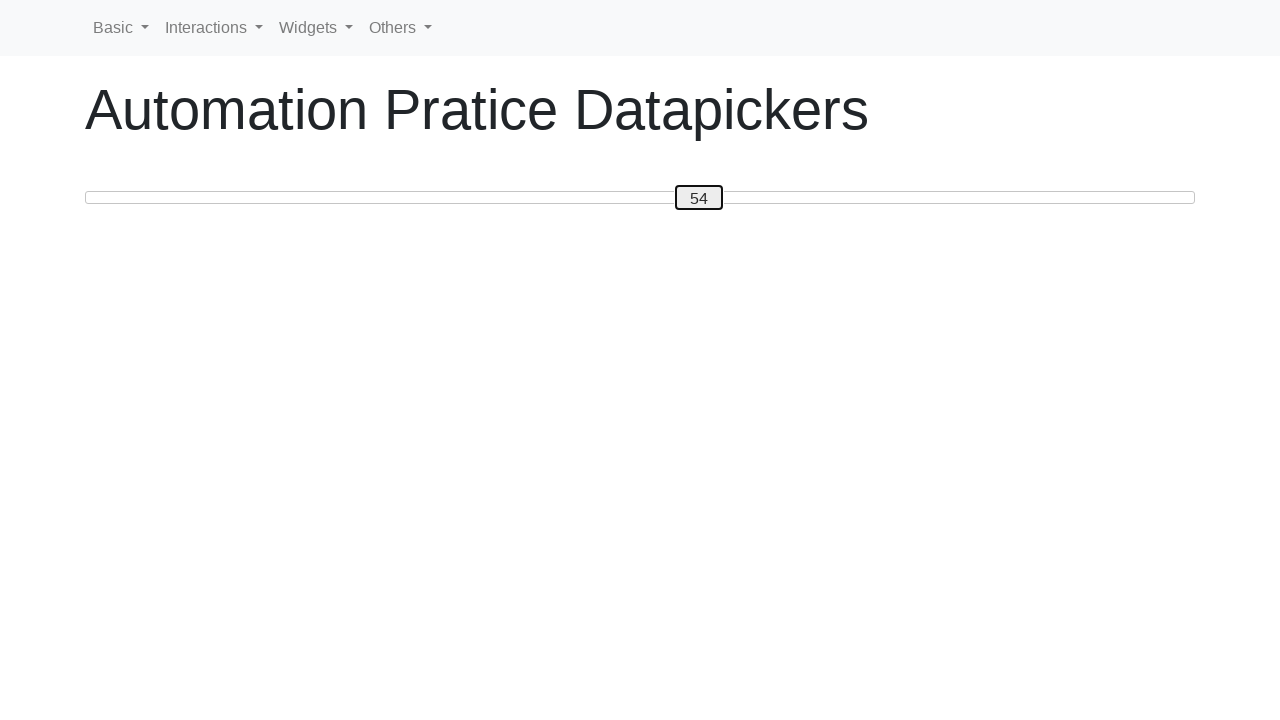

Pressed ArrowRight to increase slider value towards target 80 on #custom-handle
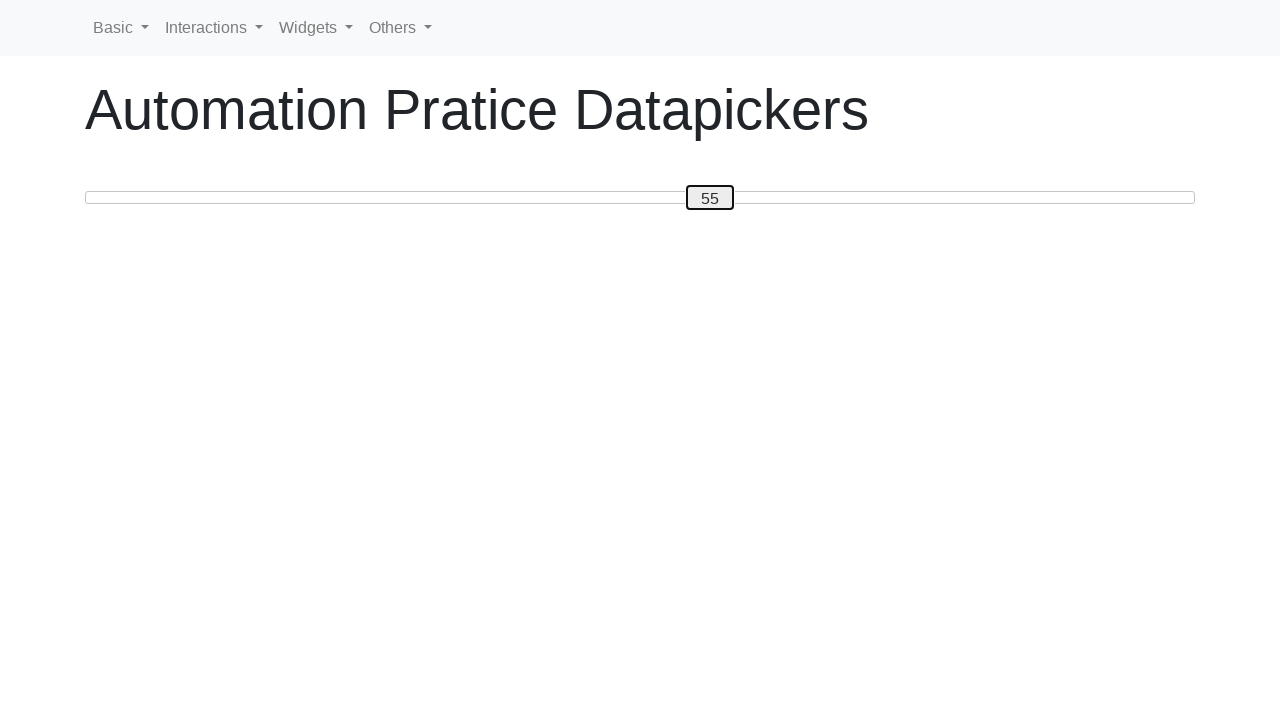

Updated current slider value to: 55
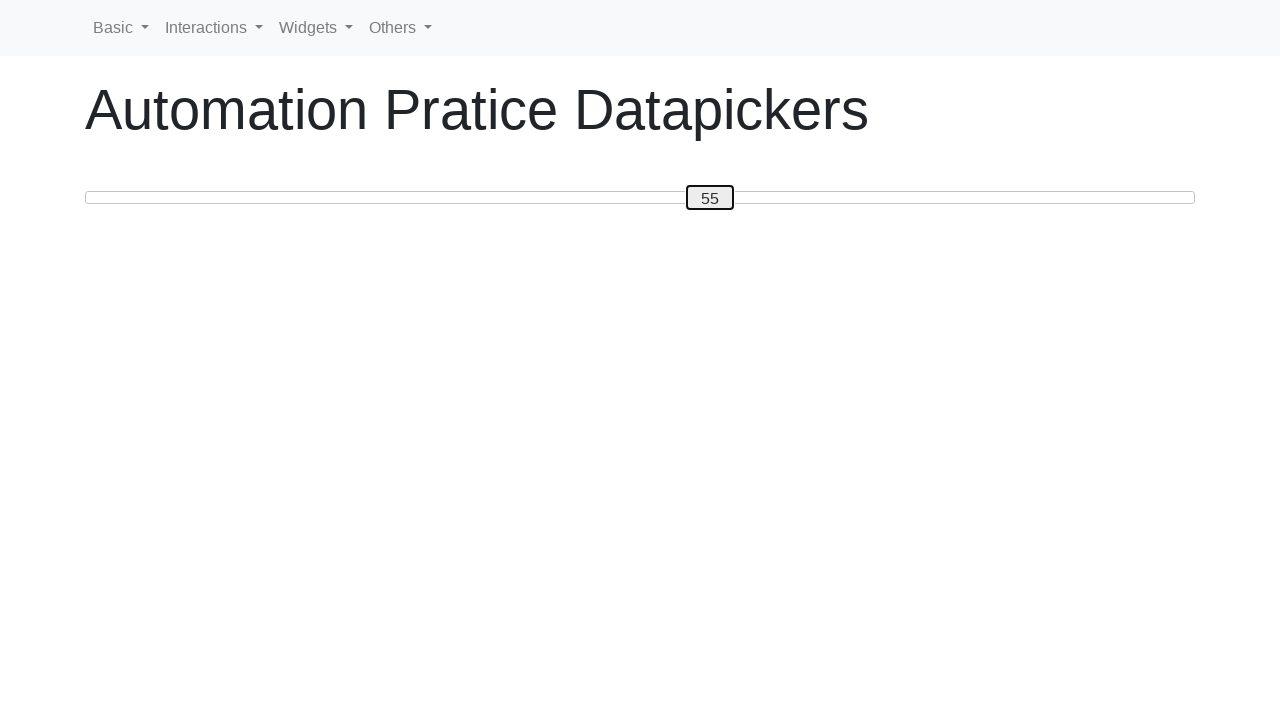

Pressed ArrowRight to increase slider value towards target 80 on #custom-handle
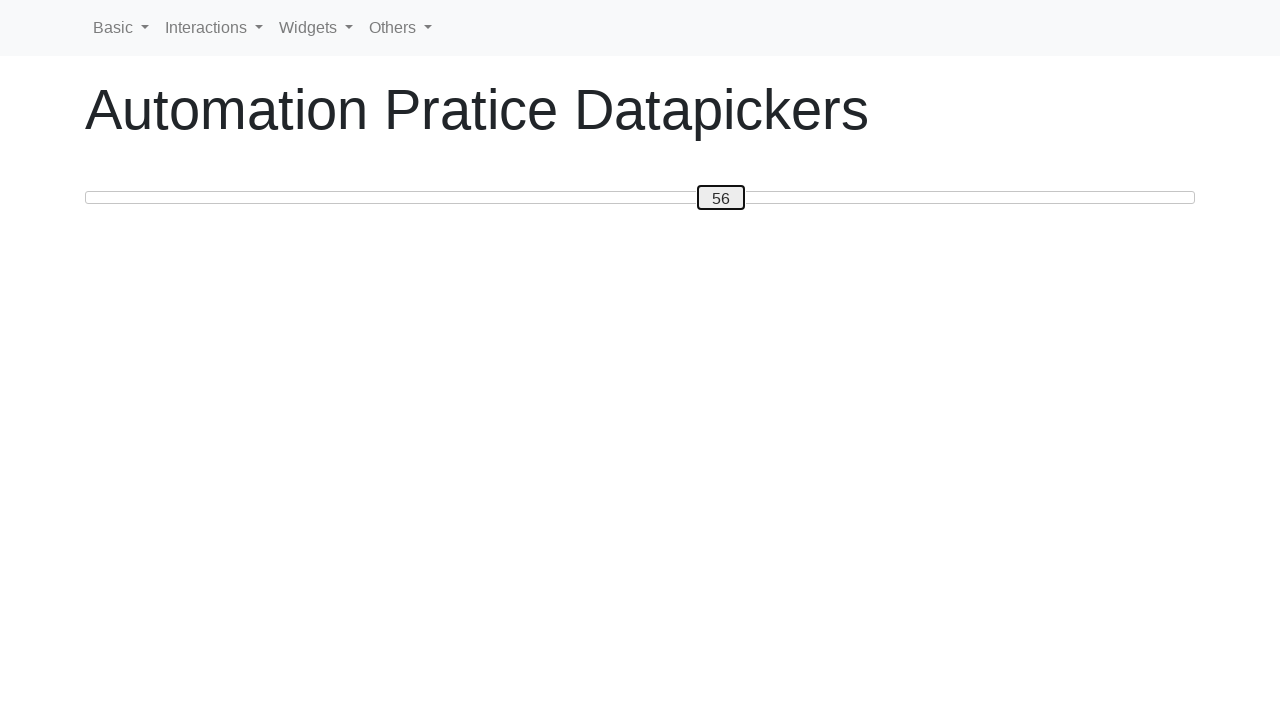

Updated current slider value to: 56
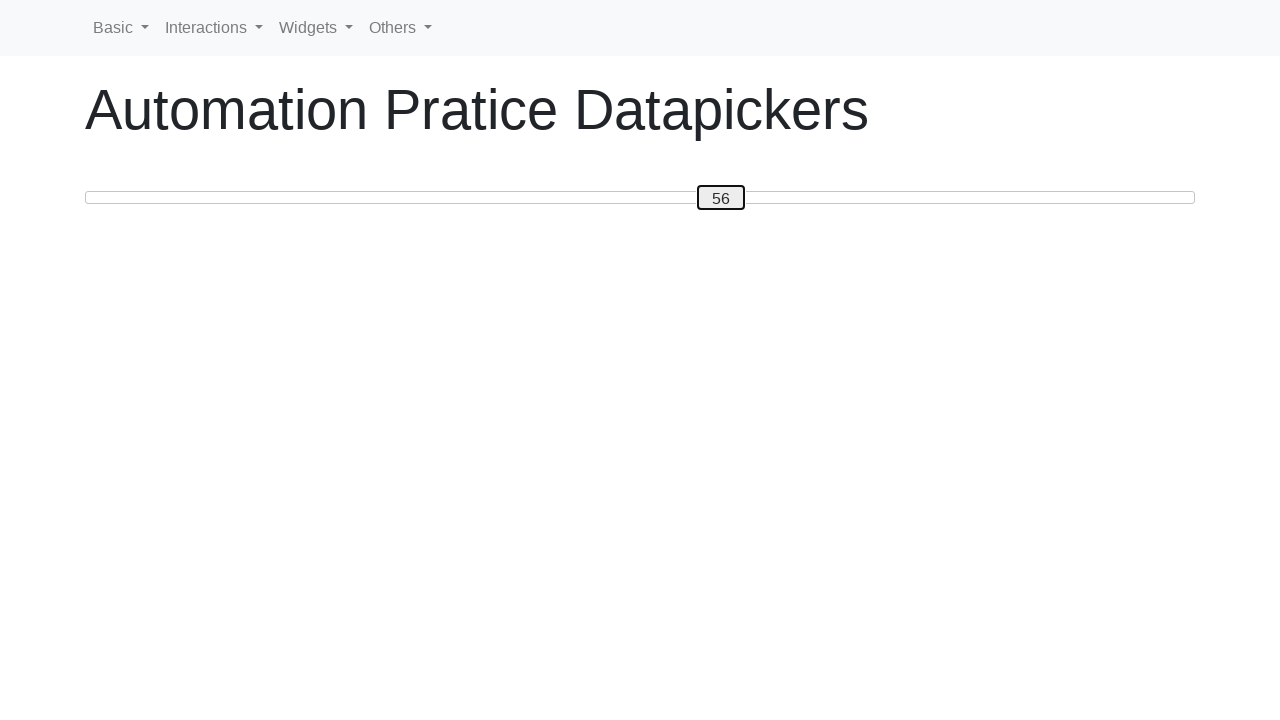

Pressed ArrowRight to increase slider value towards target 80 on #custom-handle
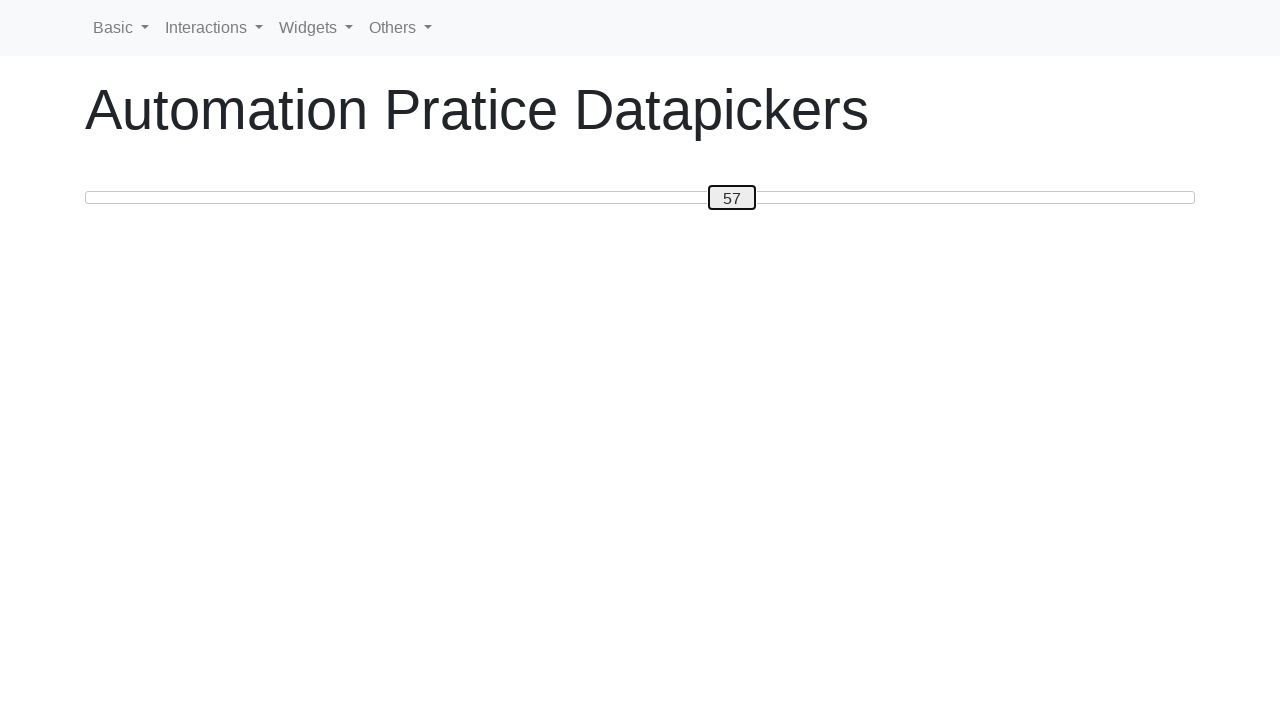

Updated current slider value to: 57
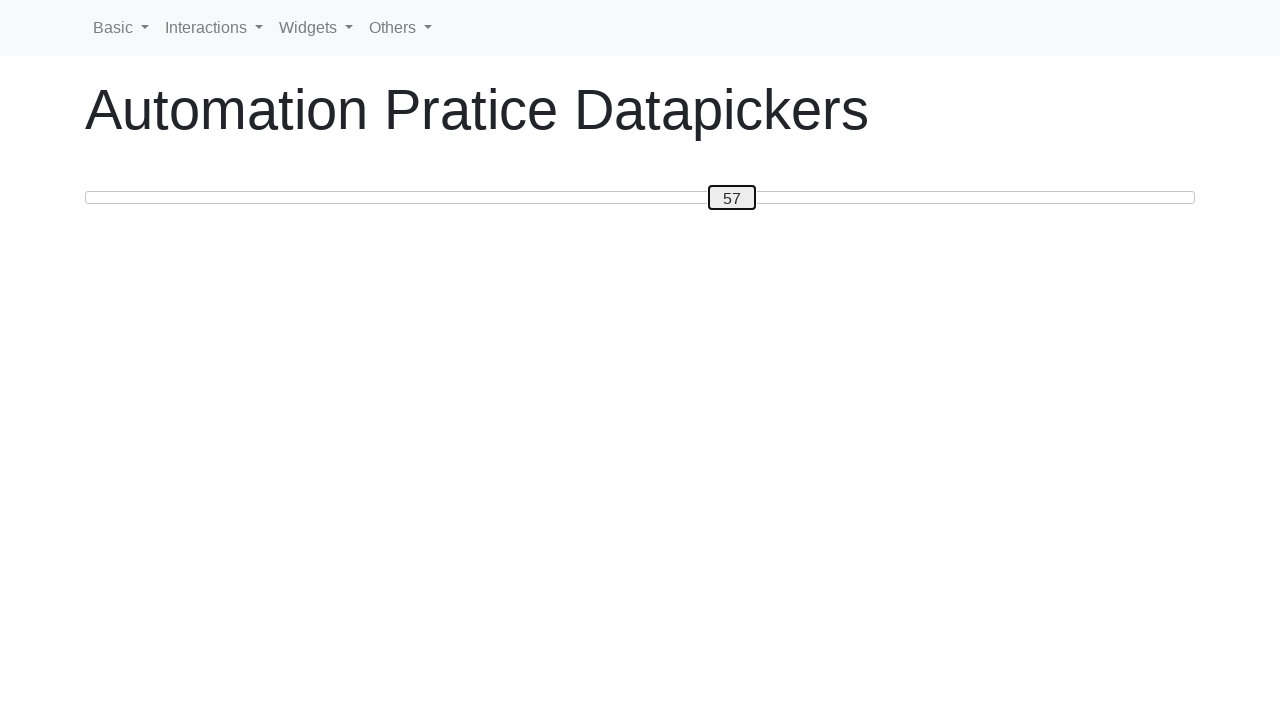

Pressed ArrowRight to increase slider value towards target 80 on #custom-handle
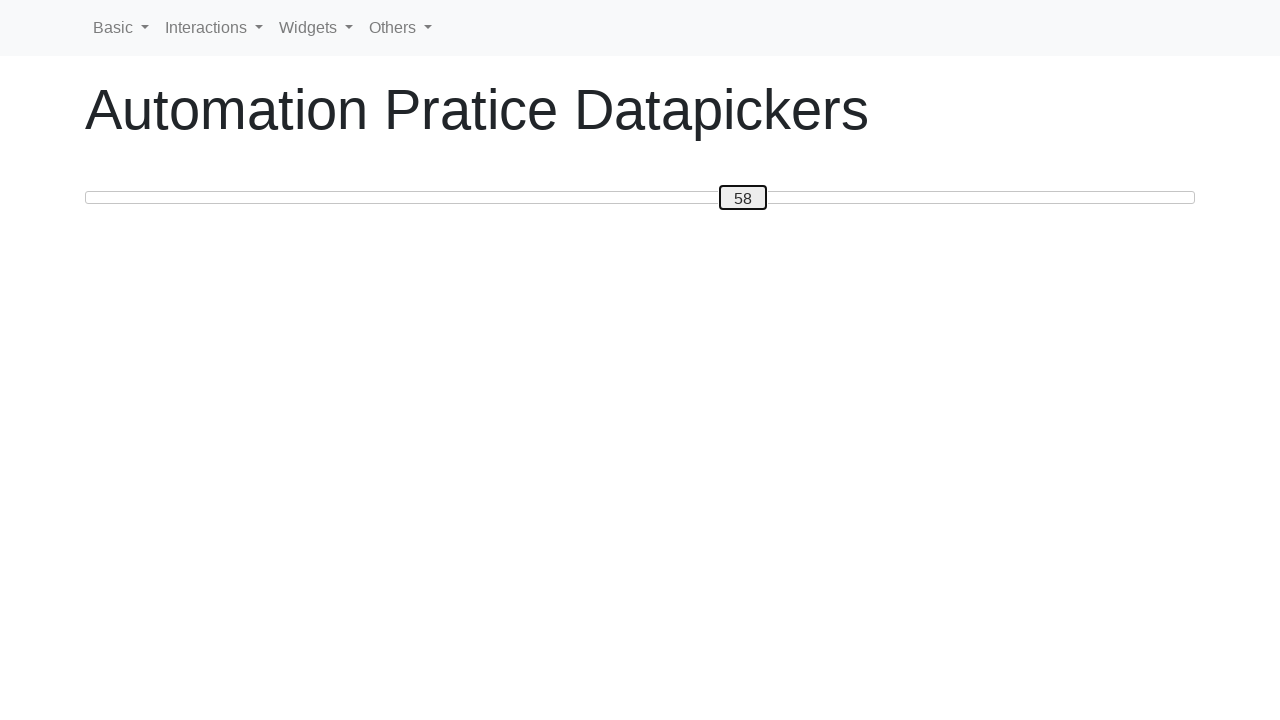

Updated current slider value to: 58
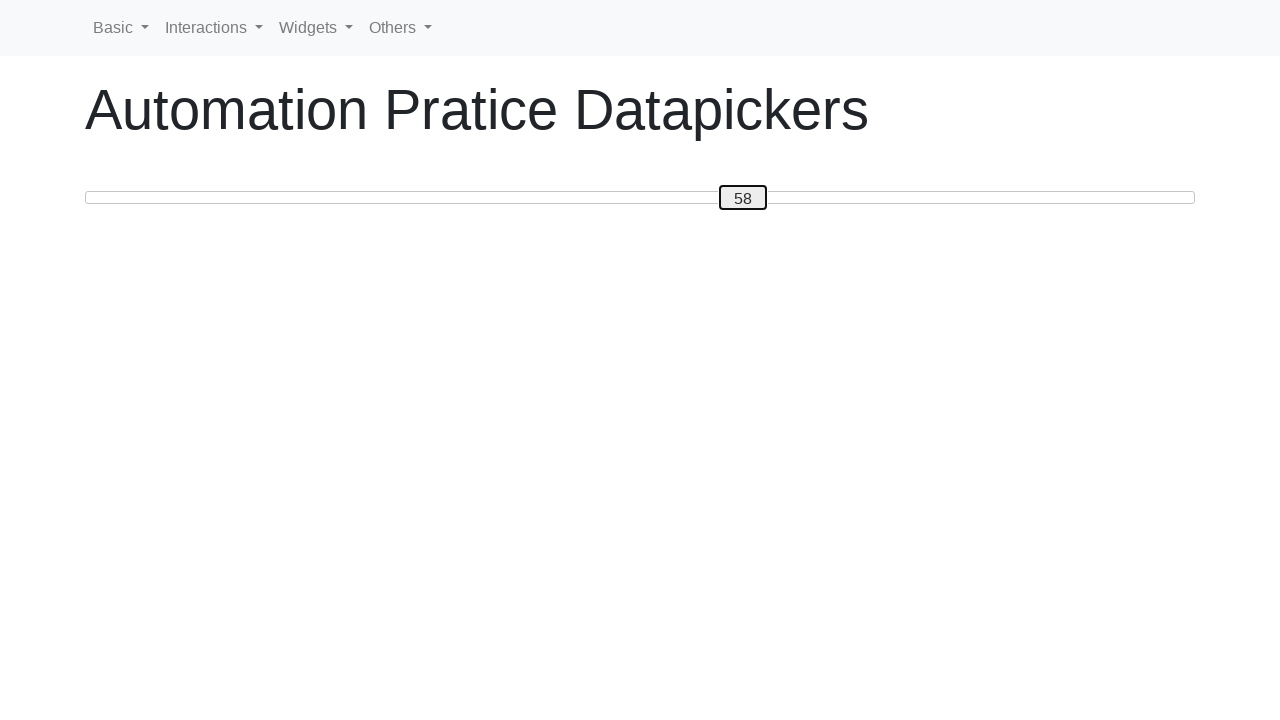

Pressed ArrowRight to increase slider value towards target 80 on #custom-handle
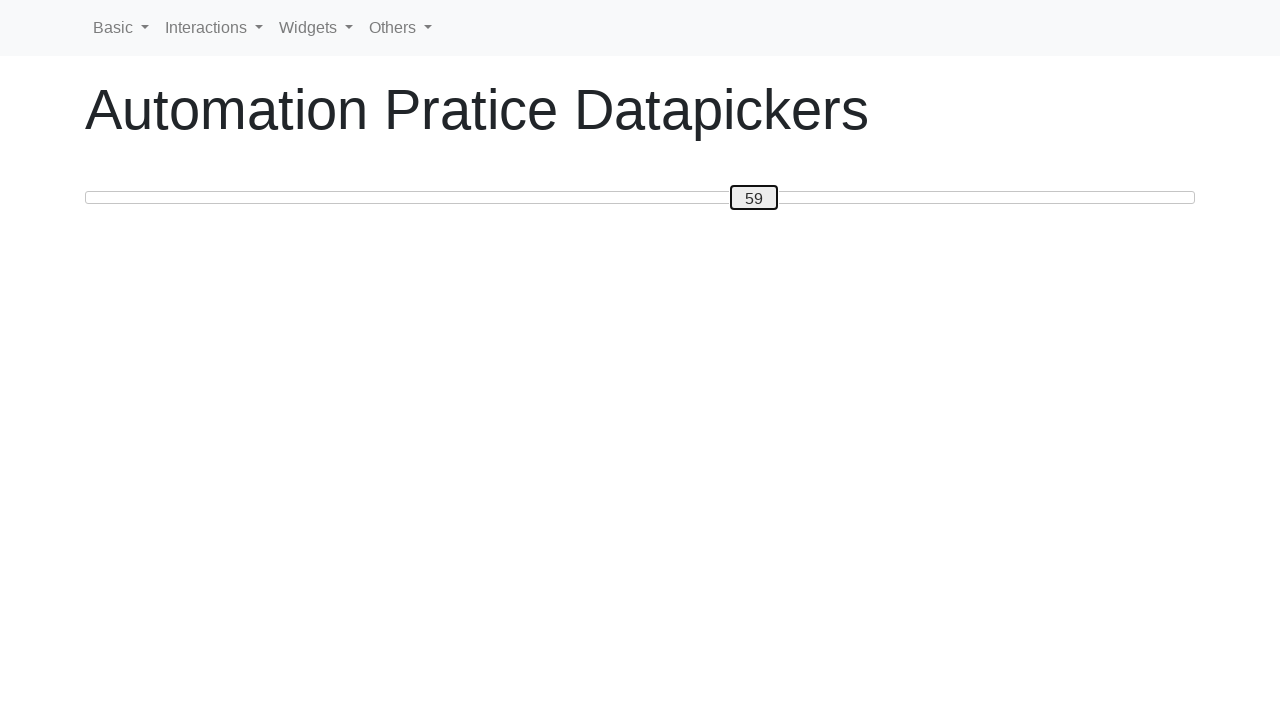

Updated current slider value to: 59
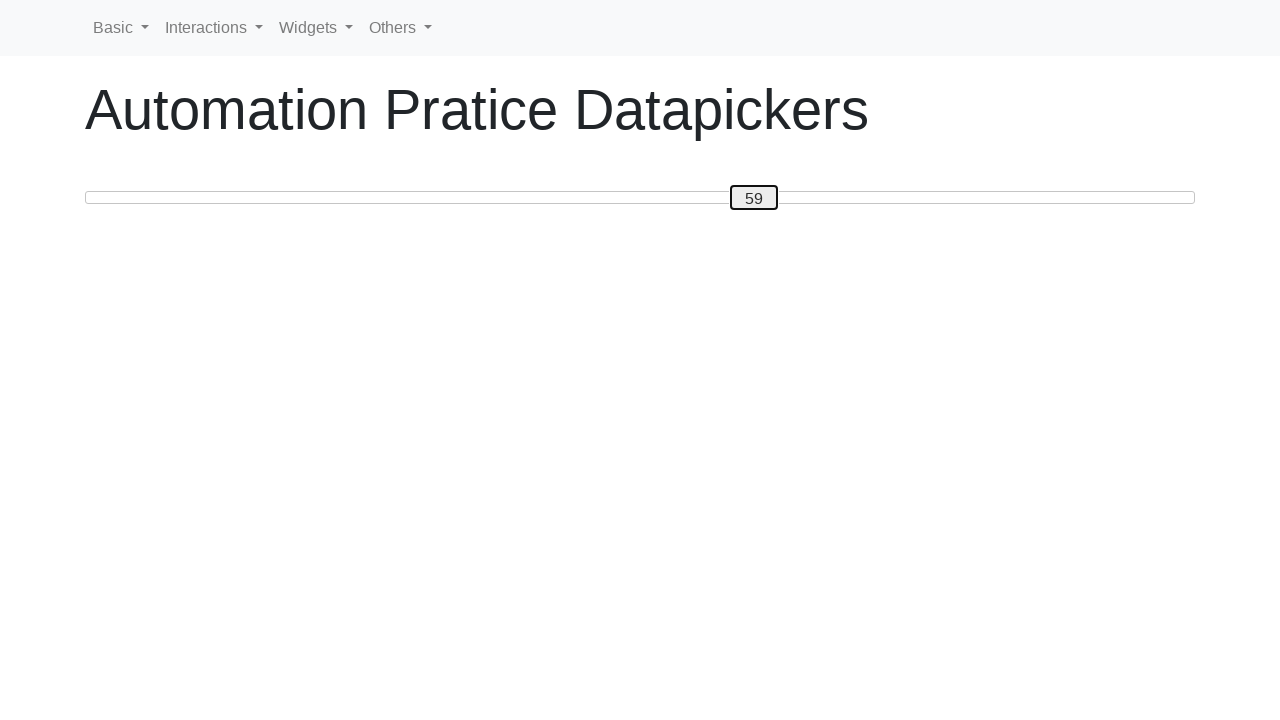

Pressed ArrowRight to increase slider value towards target 80 on #custom-handle
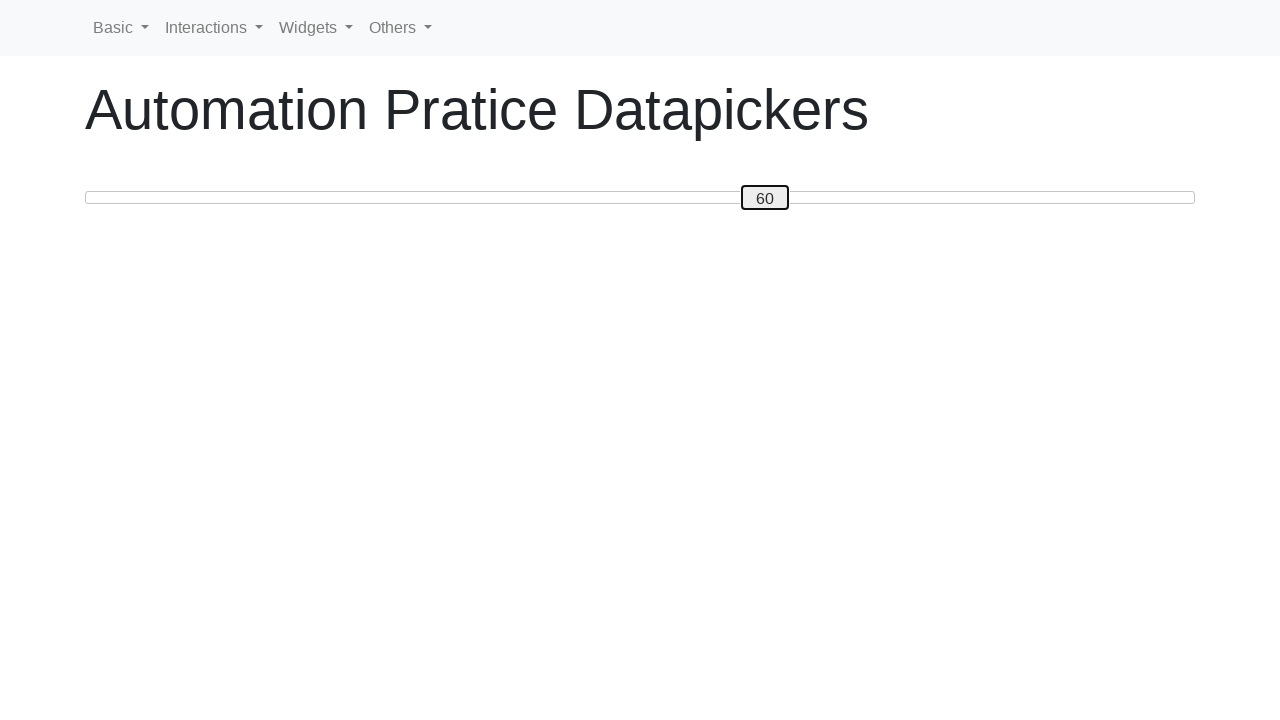

Updated current slider value to: 60
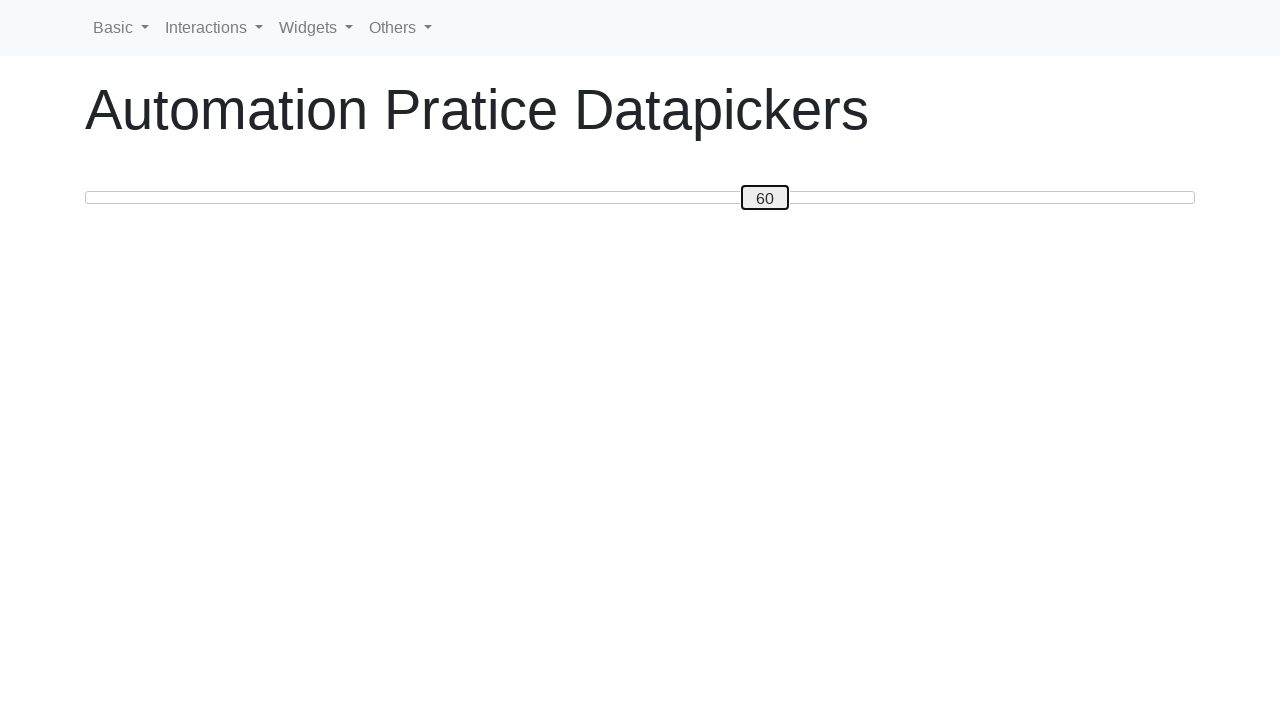

Pressed ArrowRight to increase slider value towards target 80 on #custom-handle
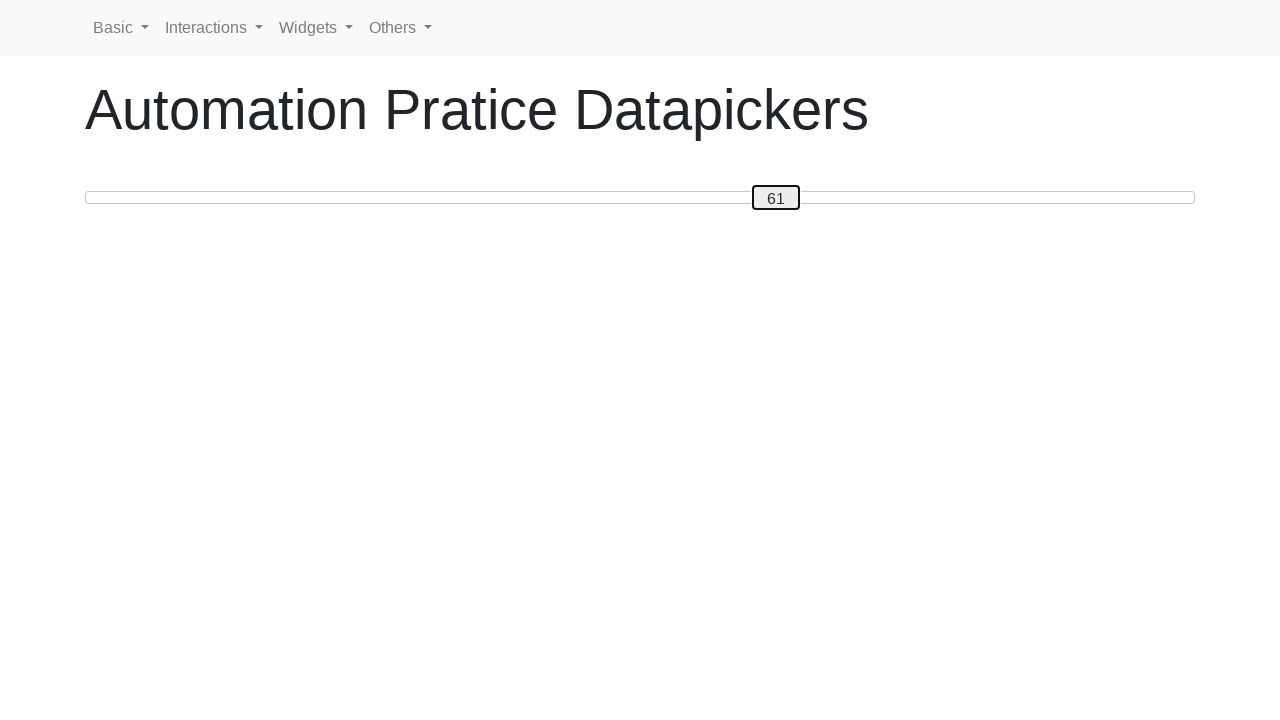

Updated current slider value to: 61
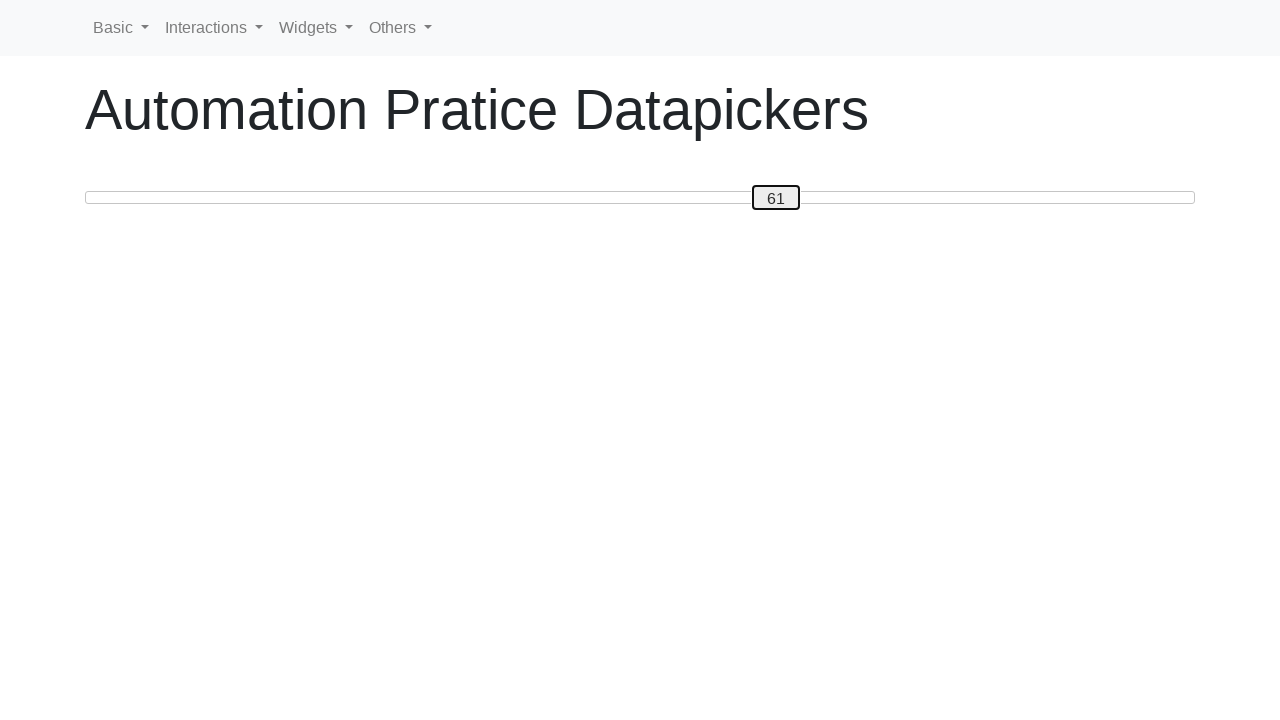

Pressed ArrowRight to increase slider value towards target 80 on #custom-handle
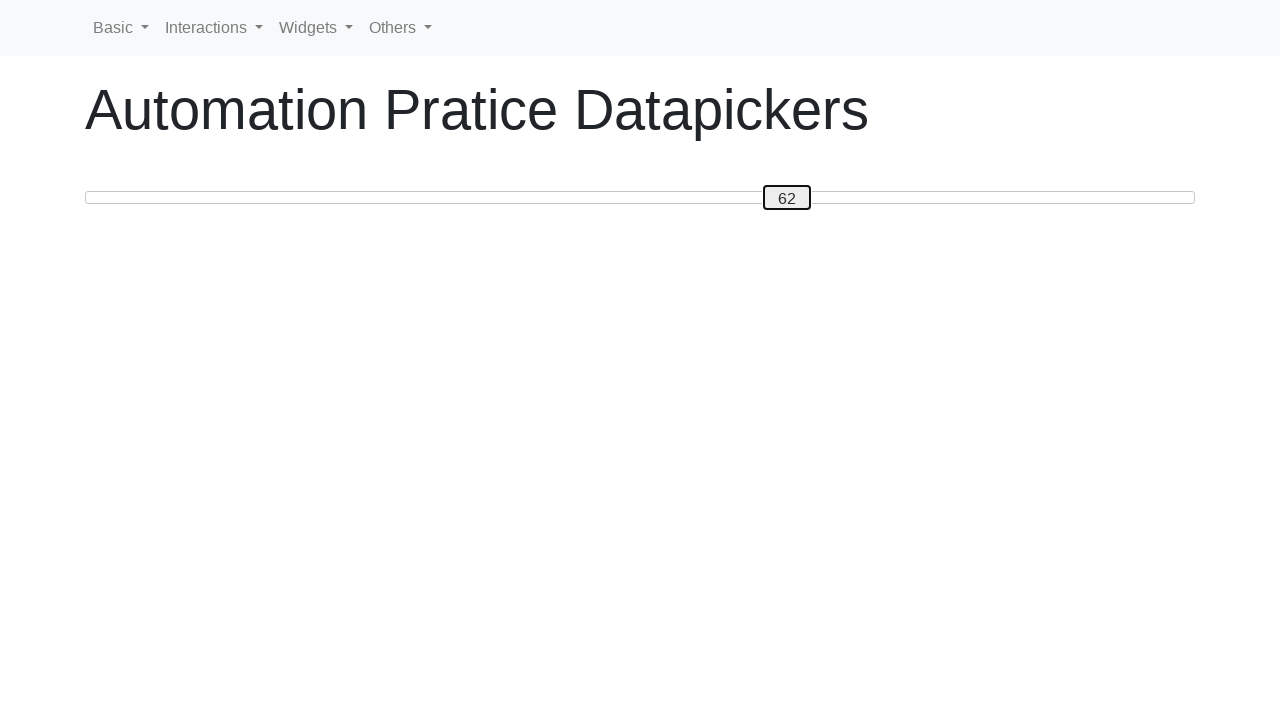

Updated current slider value to: 62
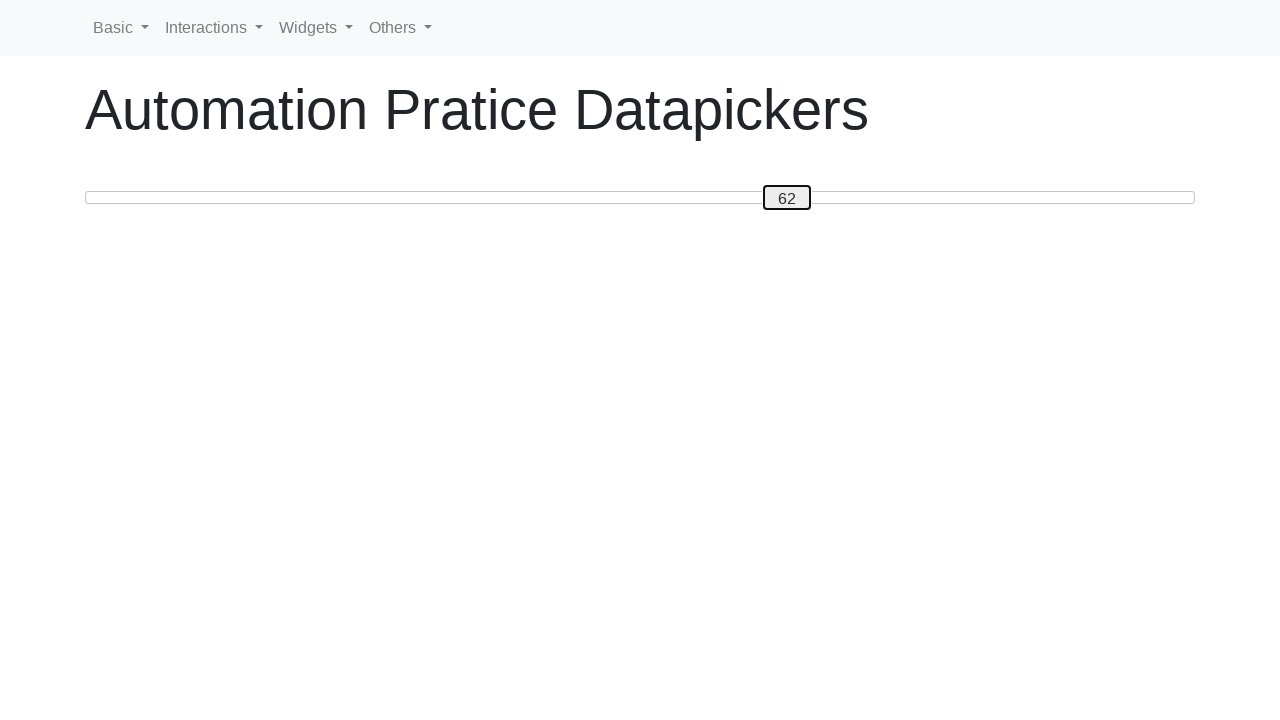

Pressed ArrowRight to increase slider value towards target 80 on #custom-handle
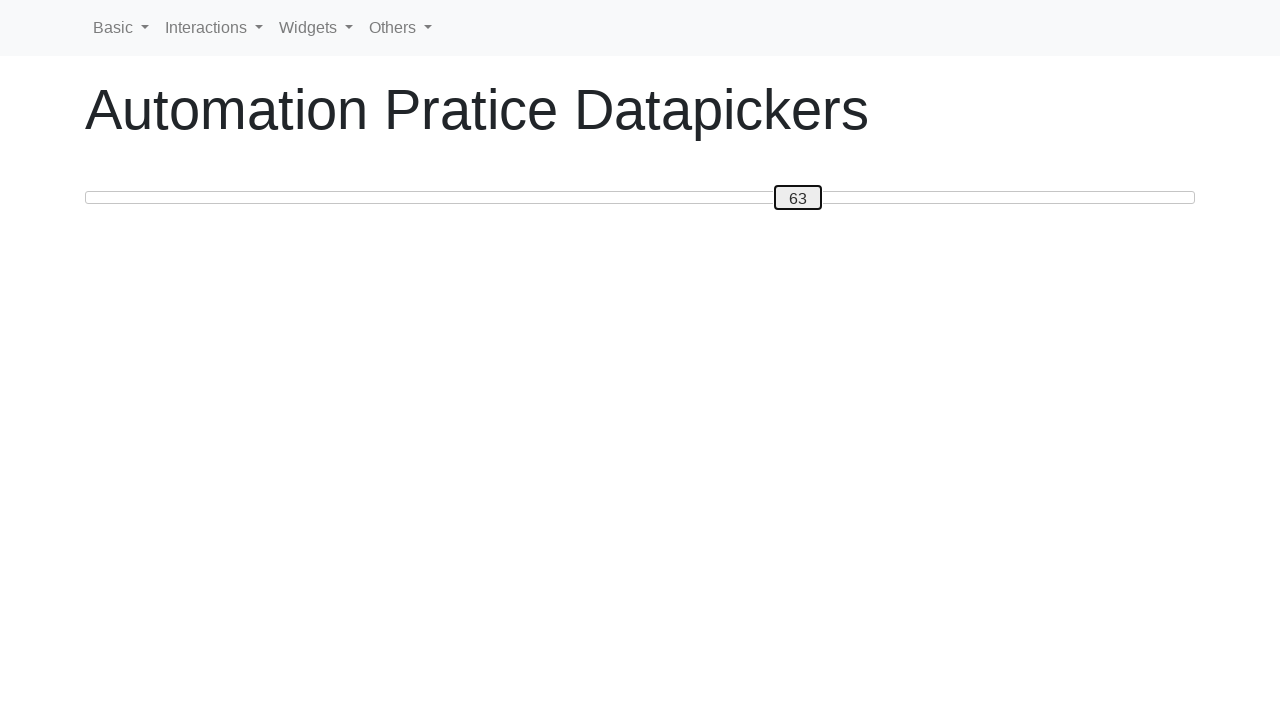

Updated current slider value to: 63
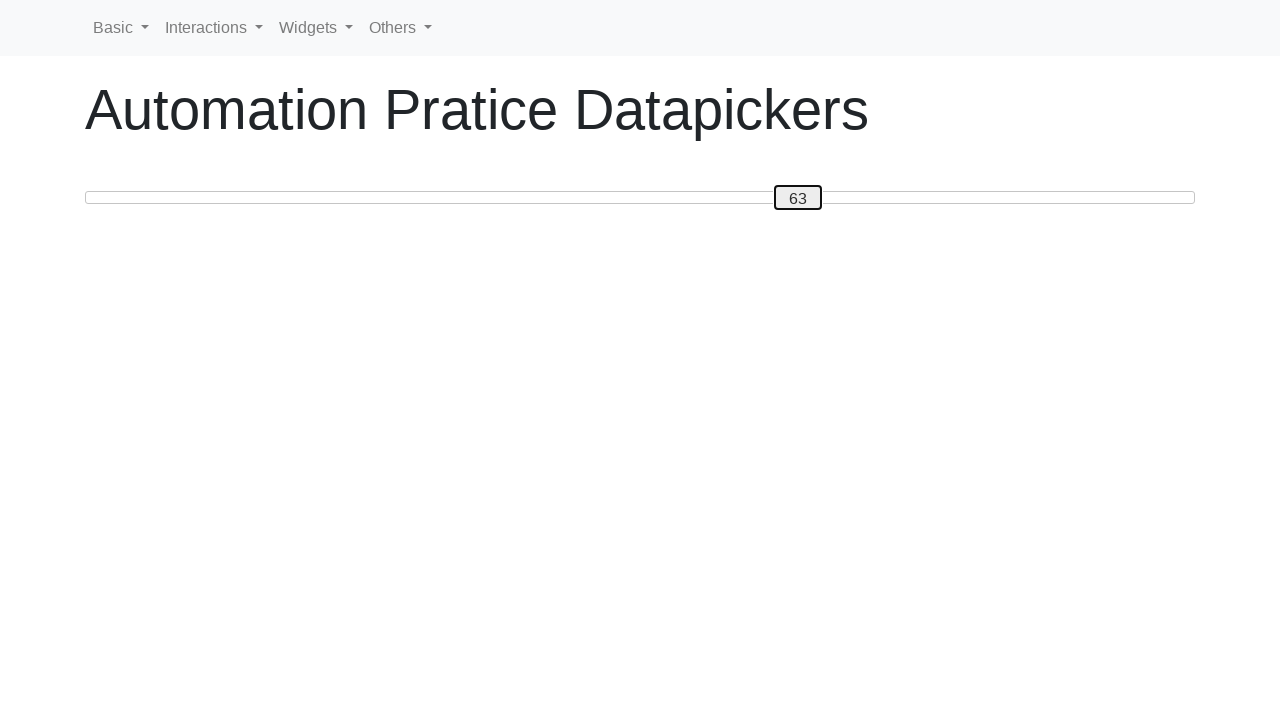

Pressed ArrowRight to increase slider value towards target 80 on #custom-handle
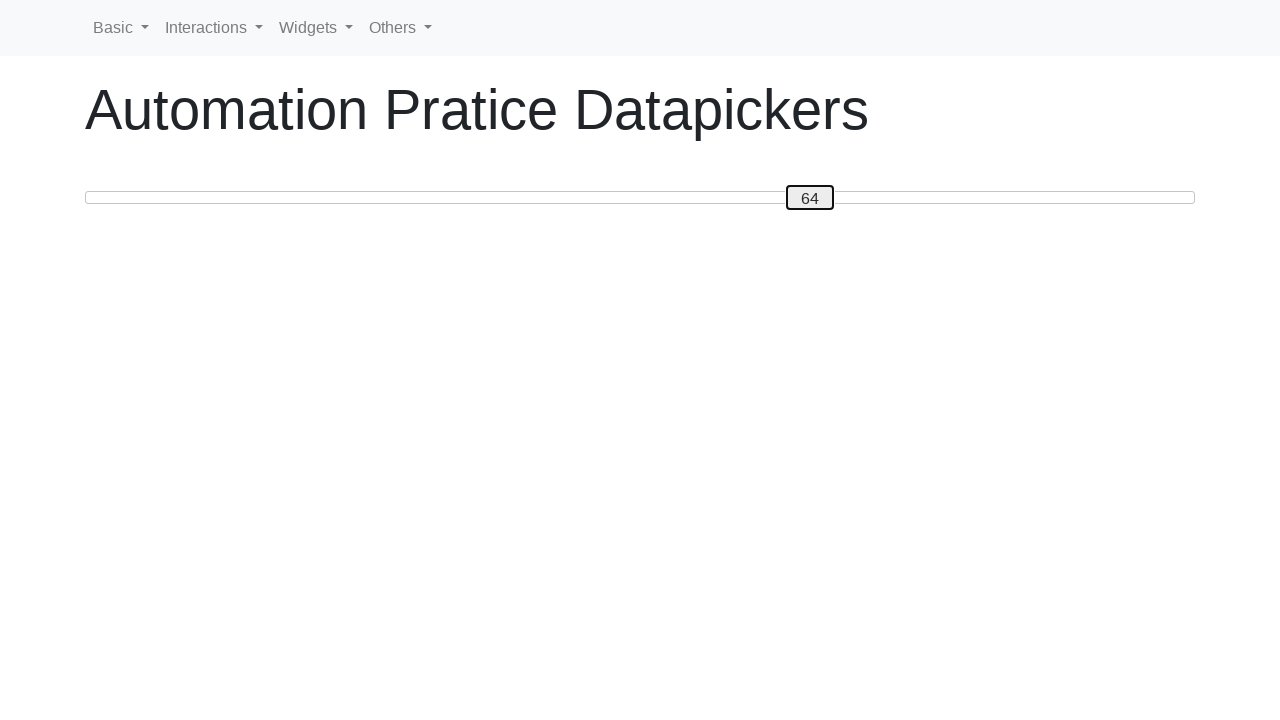

Updated current slider value to: 64
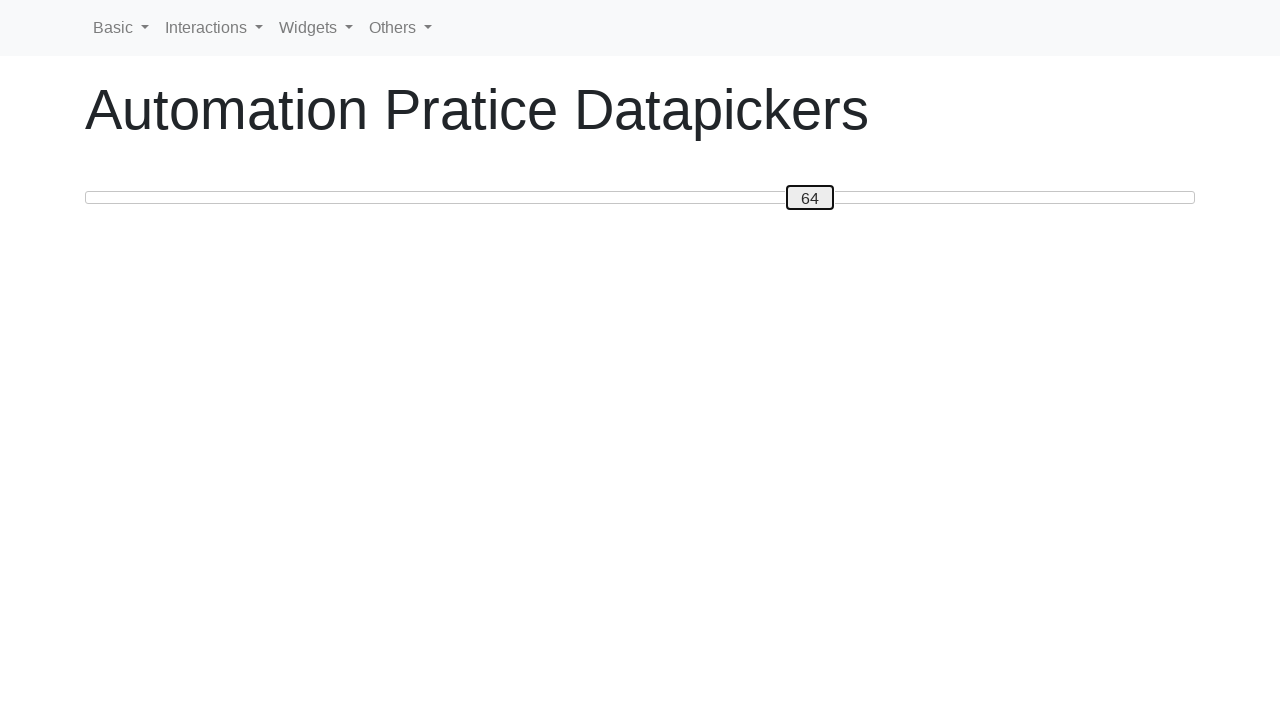

Pressed ArrowRight to increase slider value towards target 80 on #custom-handle
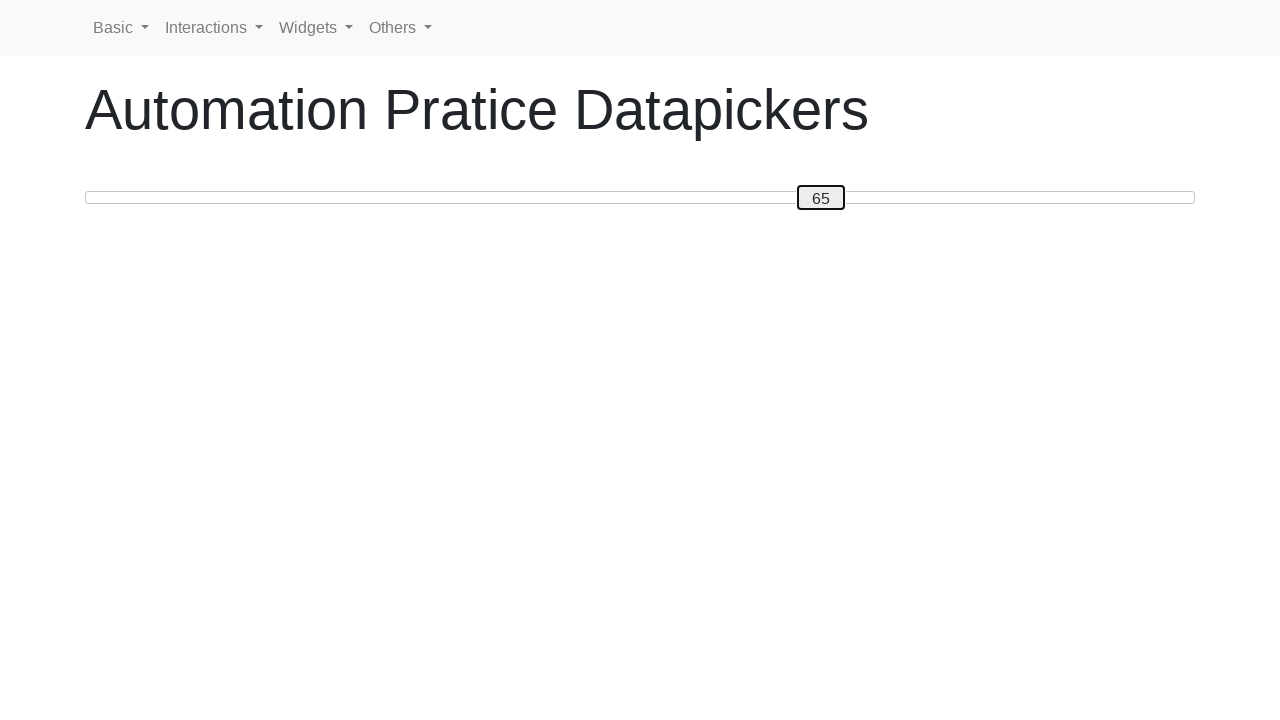

Updated current slider value to: 65
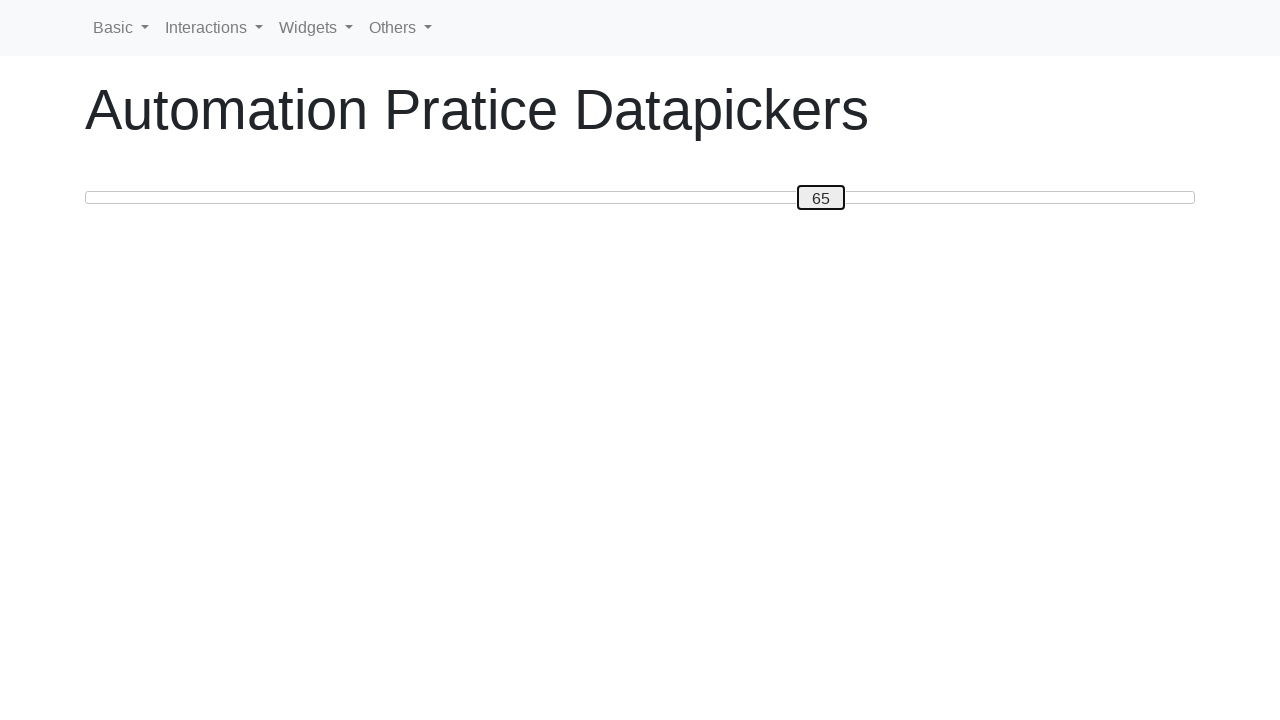

Pressed ArrowRight to increase slider value towards target 80 on #custom-handle
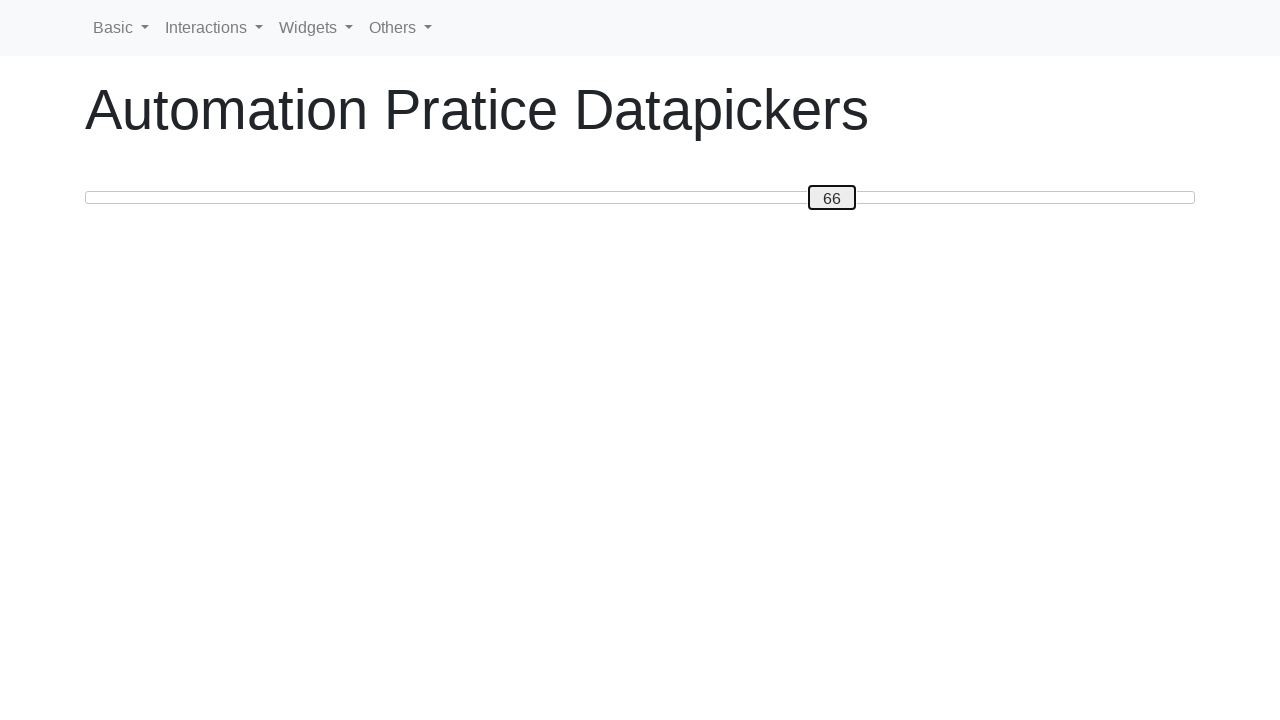

Updated current slider value to: 66
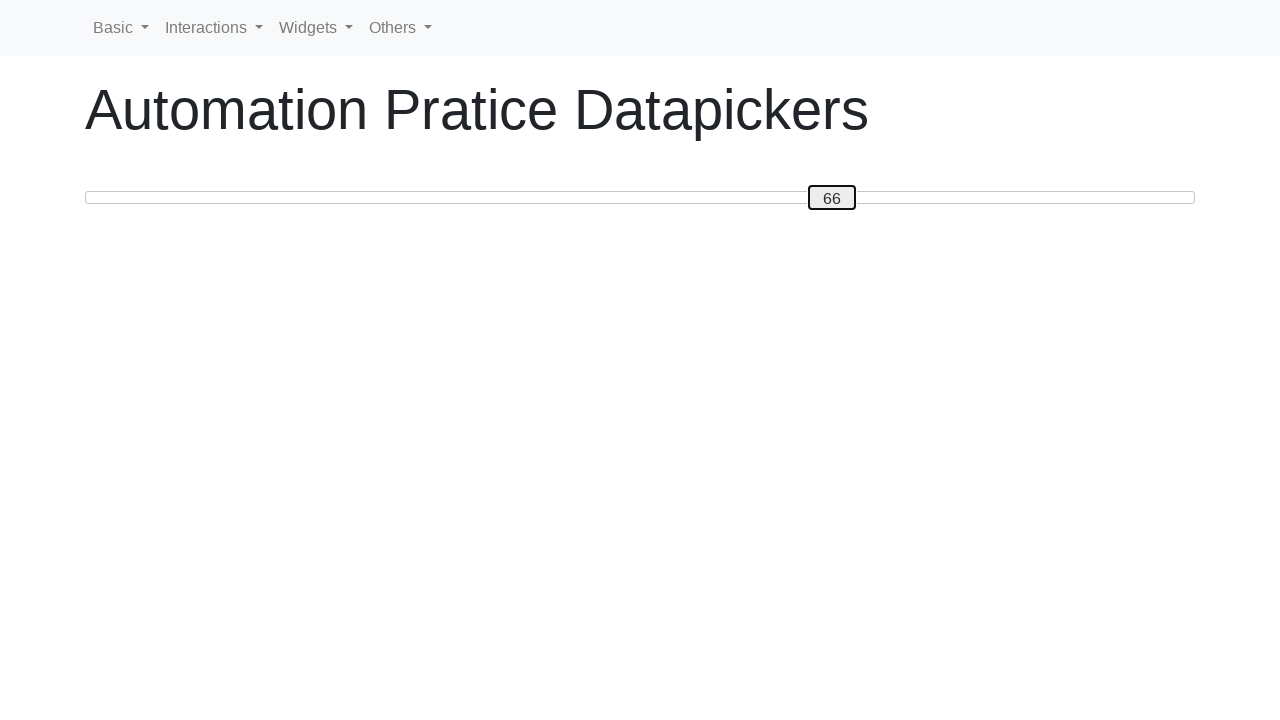

Pressed ArrowRight to increase slider value towards target 80 on #custom-handle
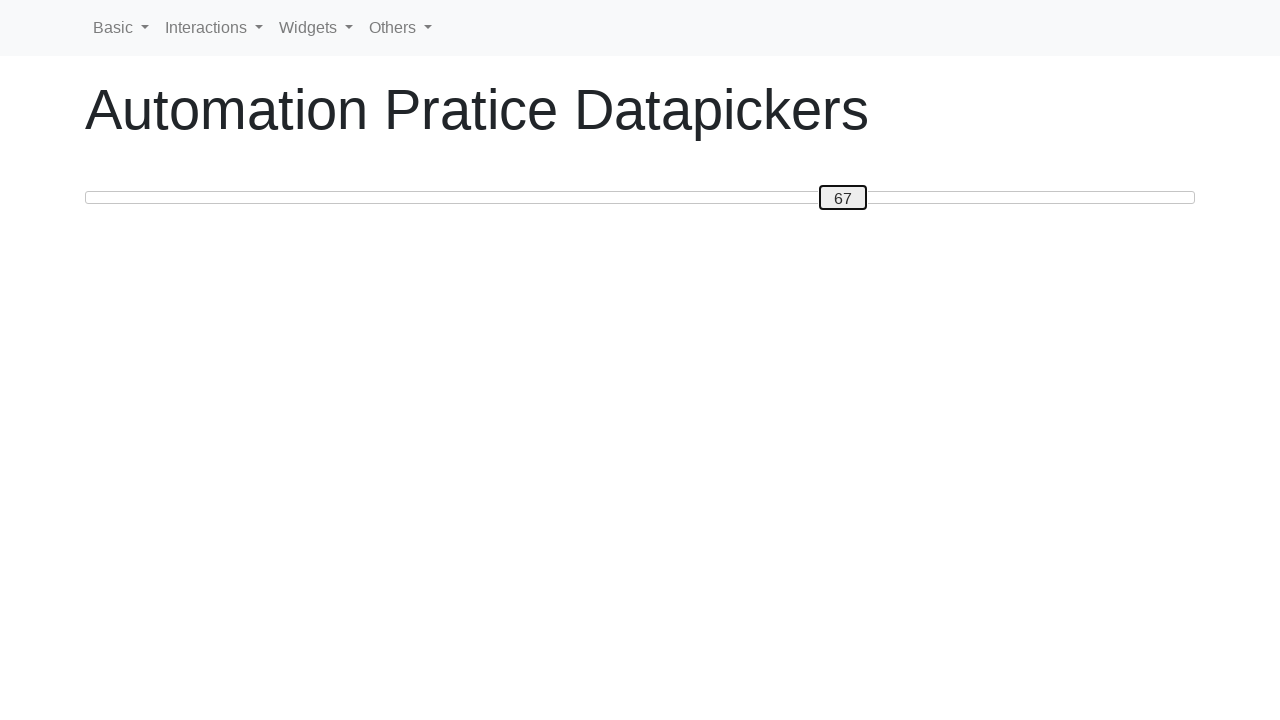

Updated current slider value to: 67
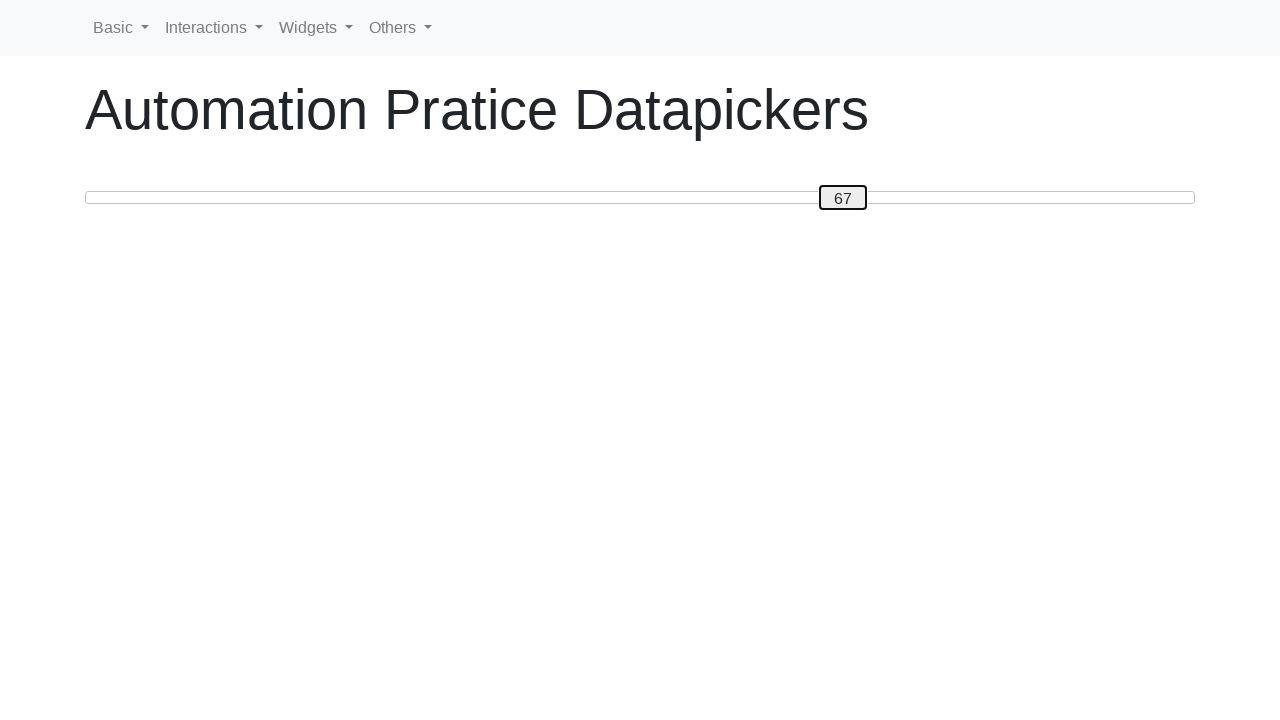

Pressed ArrowRight to increase slider value towards target 80 on #custom-handle
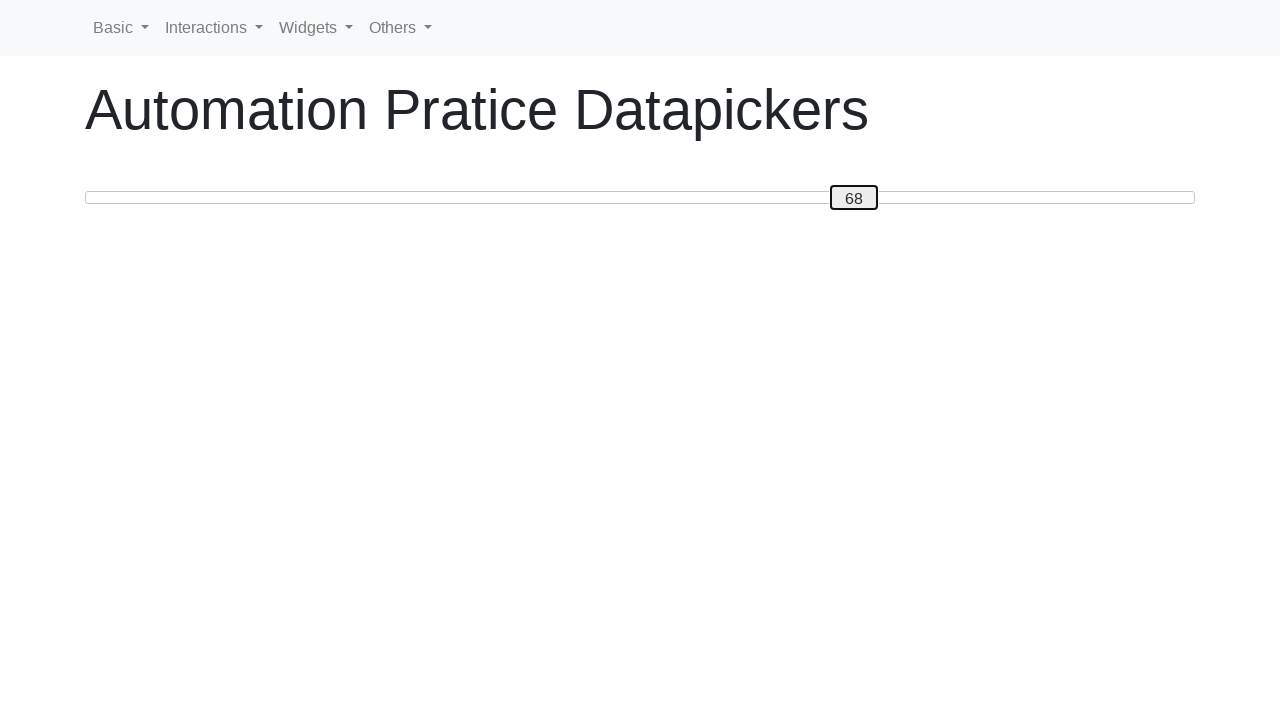

Updated current slider value to: 68
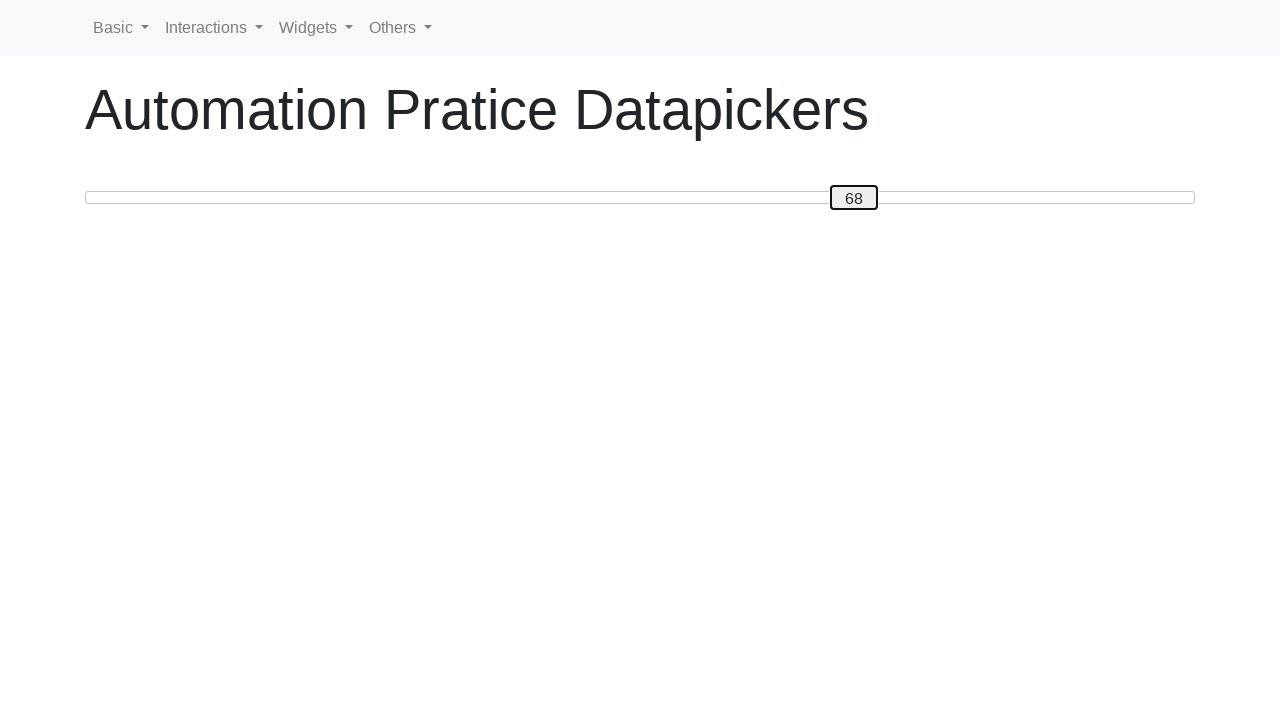

Pressed ArrowRight to increase slider value towards target 80 on #custom-handle
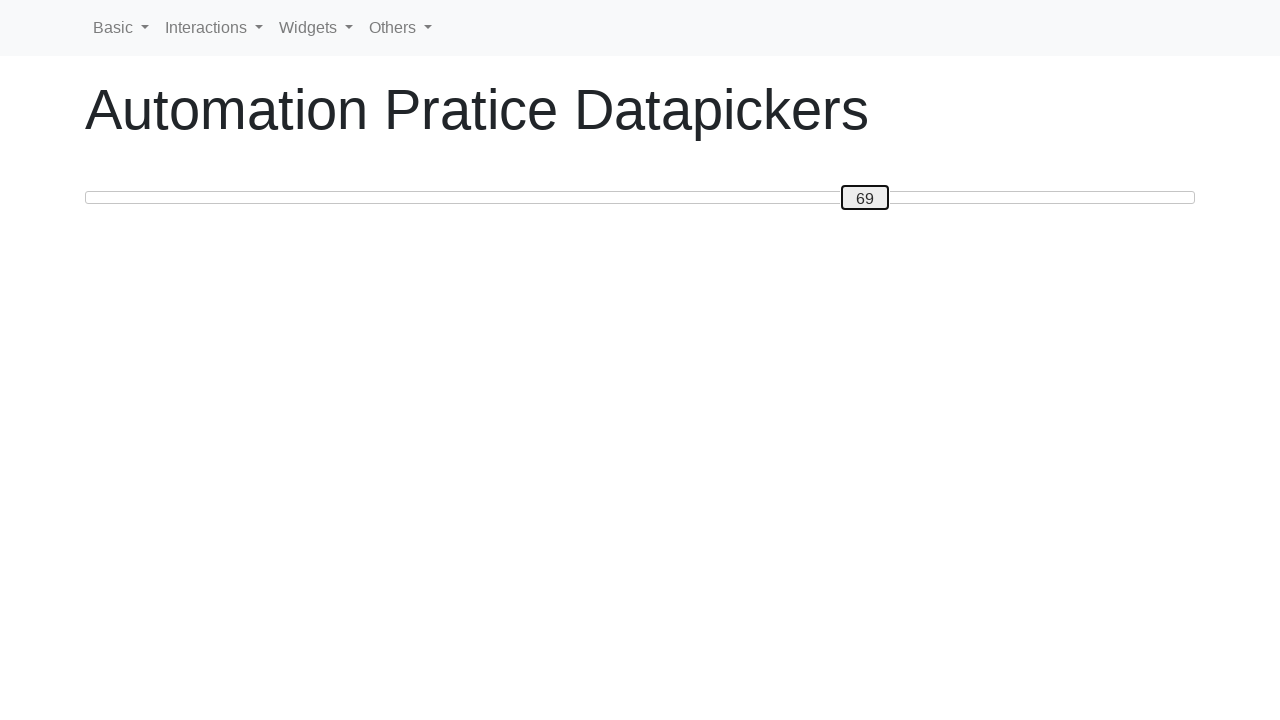

Updated current slider value to: 69
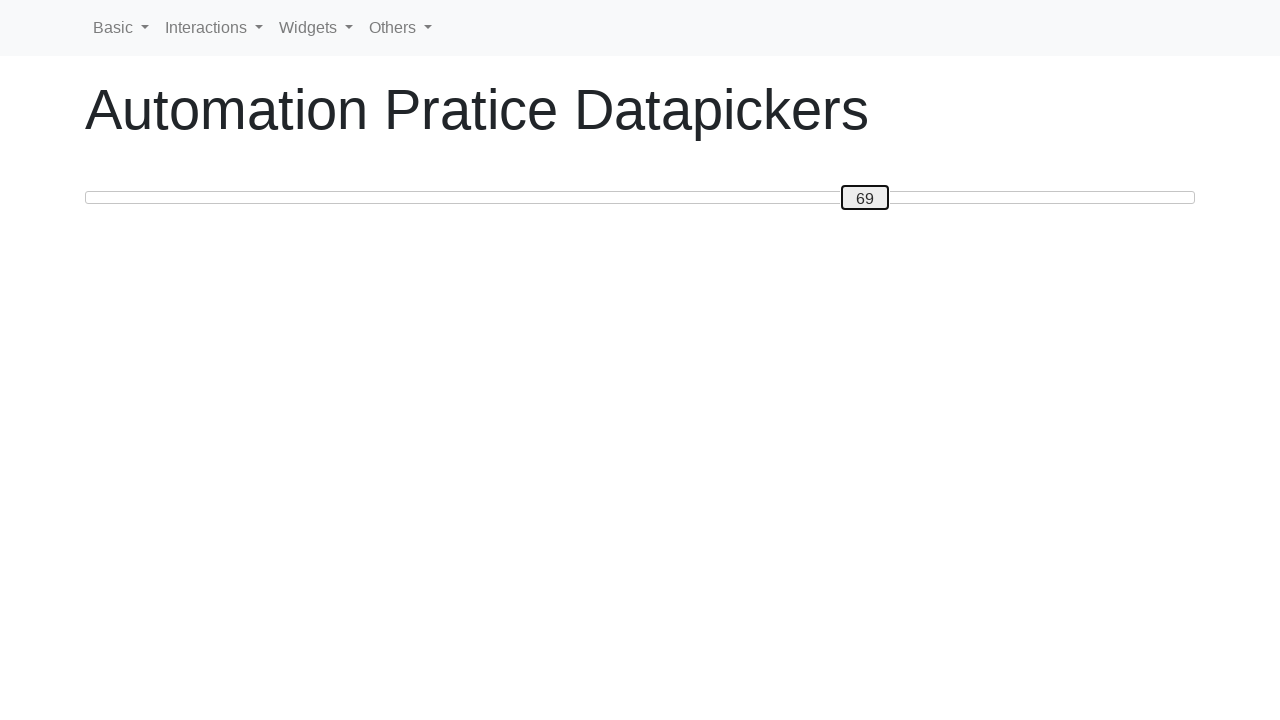

Pressed ArrowRight to increase slider value towards target 80 on #custom-handle
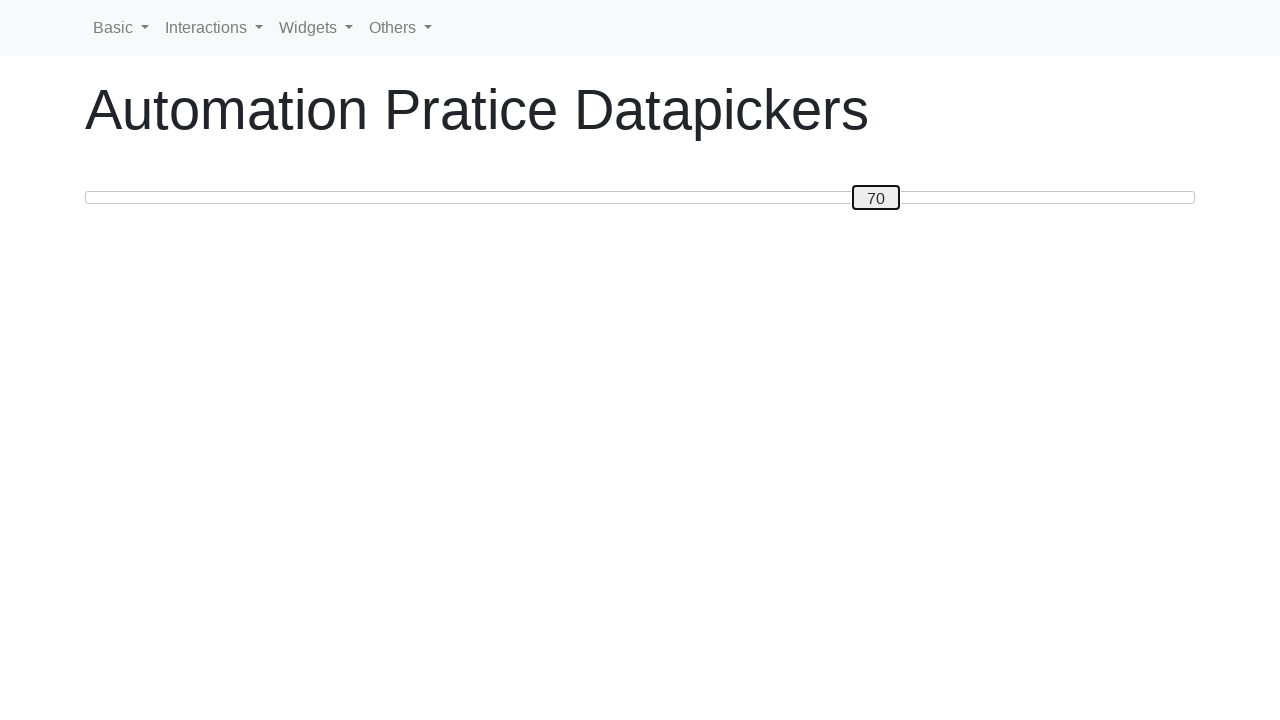

Updated current slider value to: 70
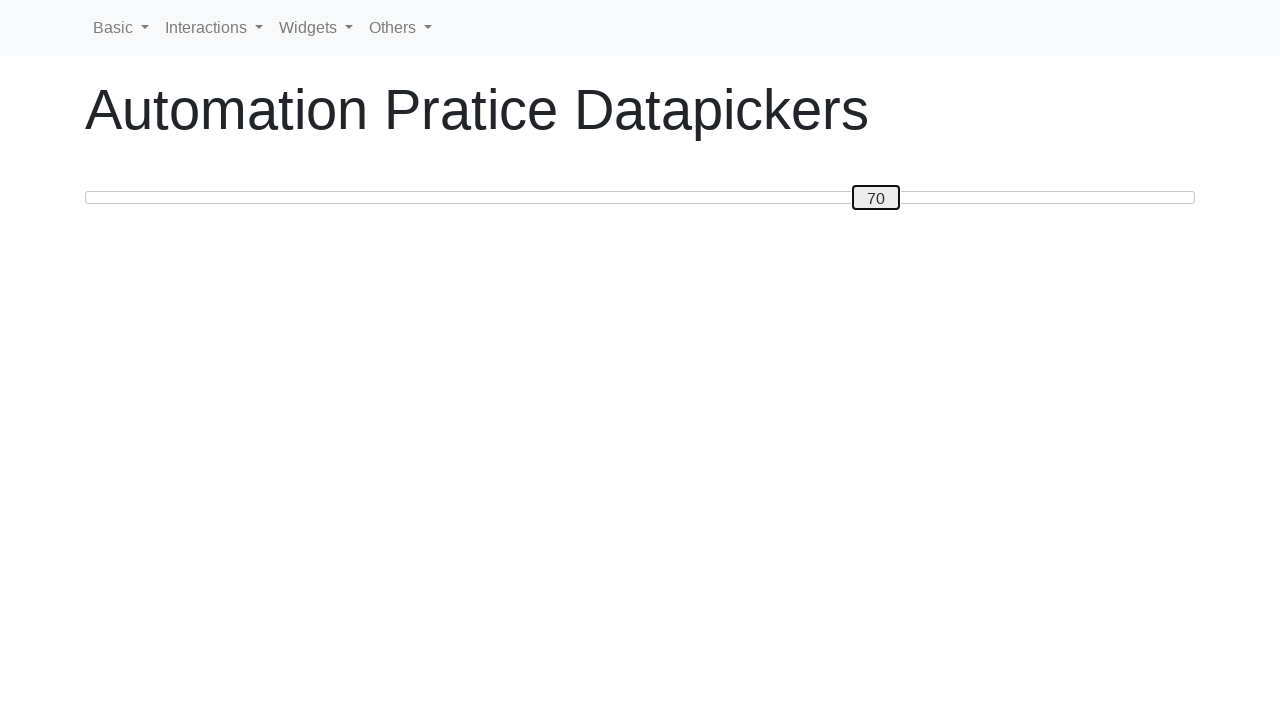

Pressed ArrowRight to increase slider value towards target 80 on #custom-handle
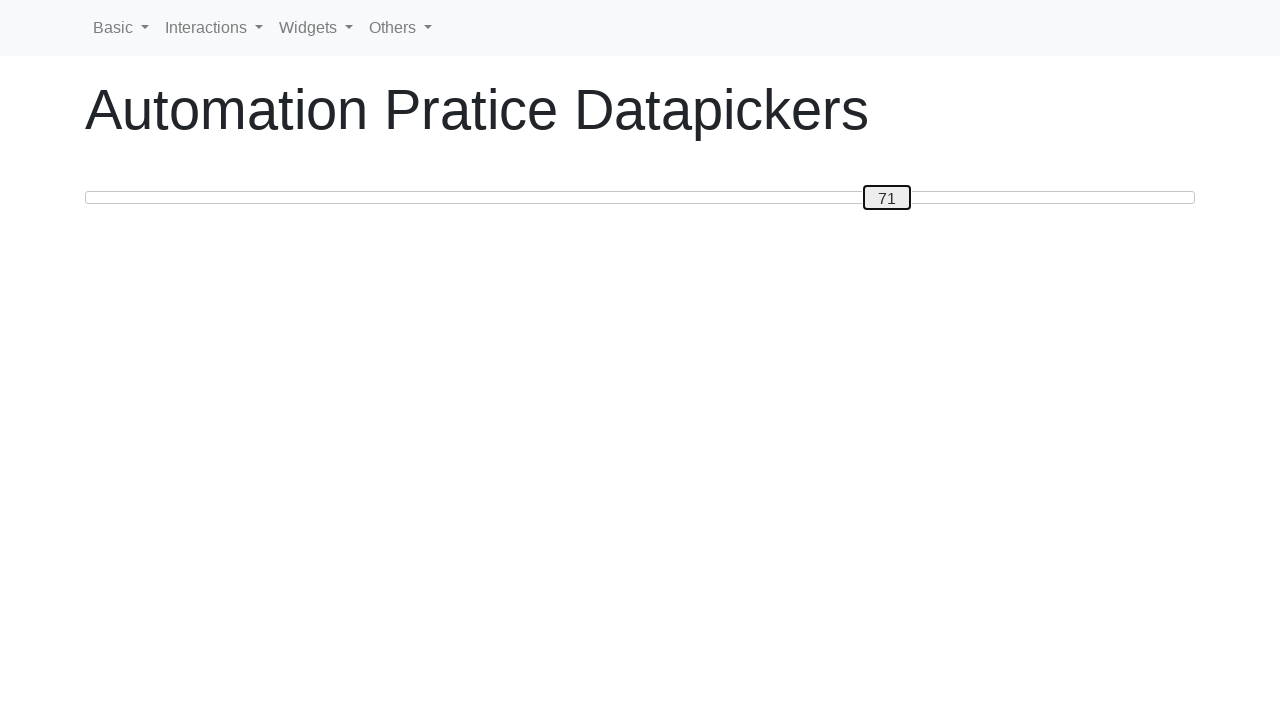

Updated current slider value to: 71
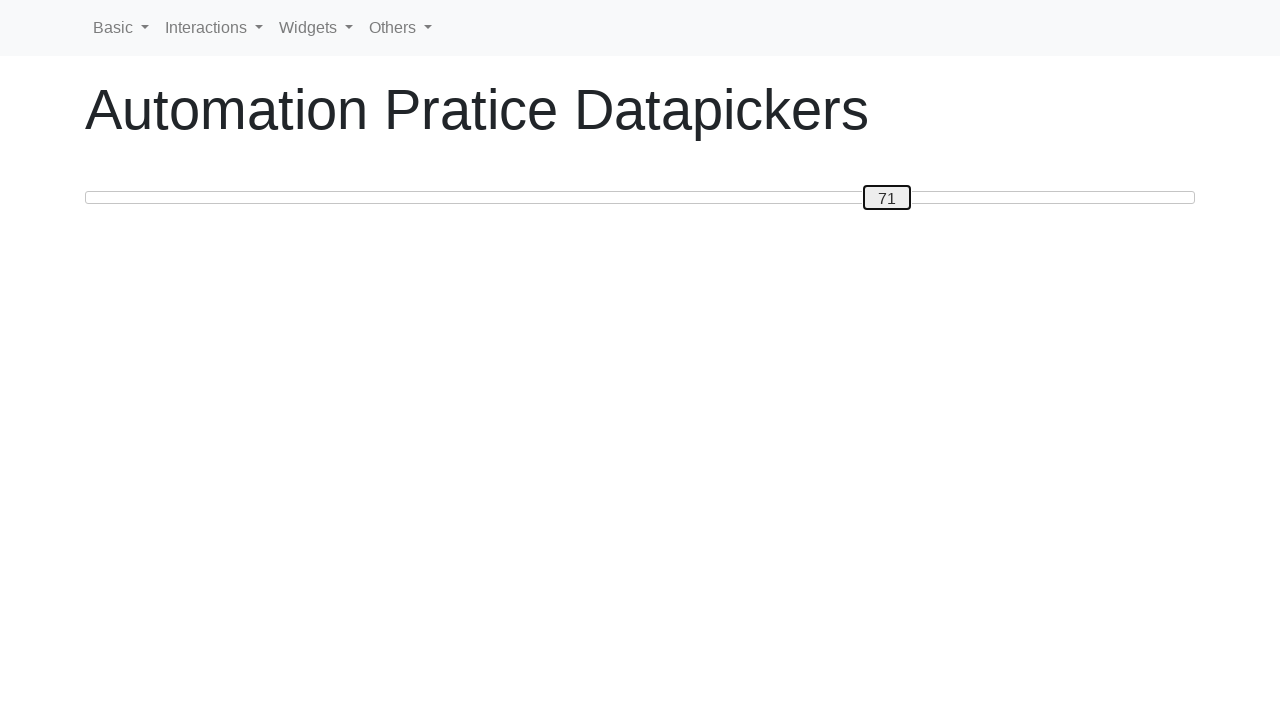

Pressed ArrowRight to increase slider value towards target 80 on #custom-handle
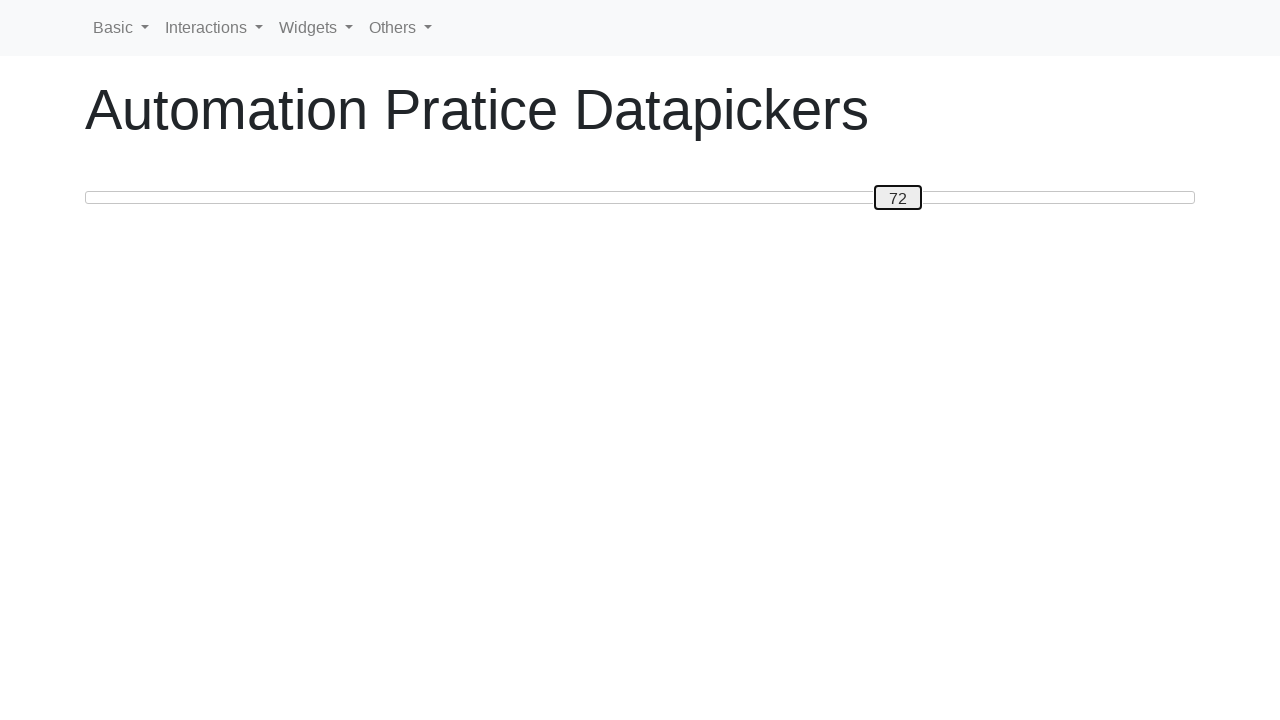

Updated current slider value to: 72
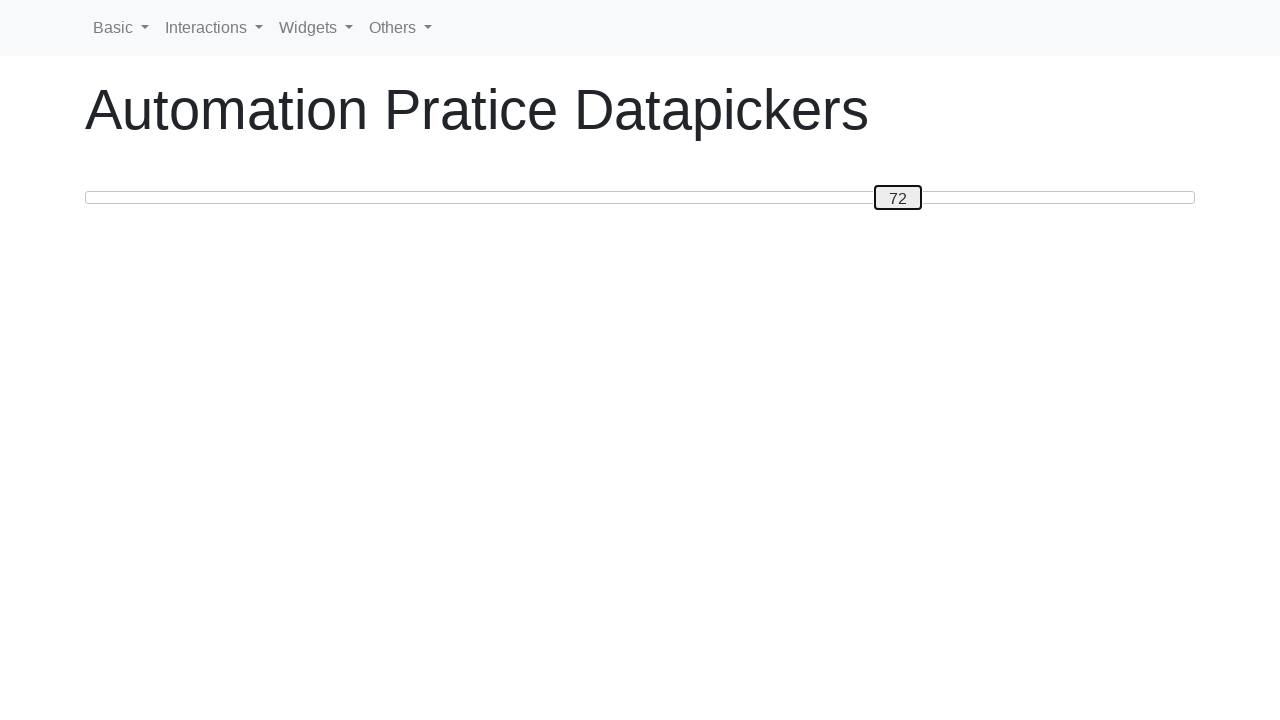

Pressed ArrowRight to increase slider value towards target 80 on #custom-handle
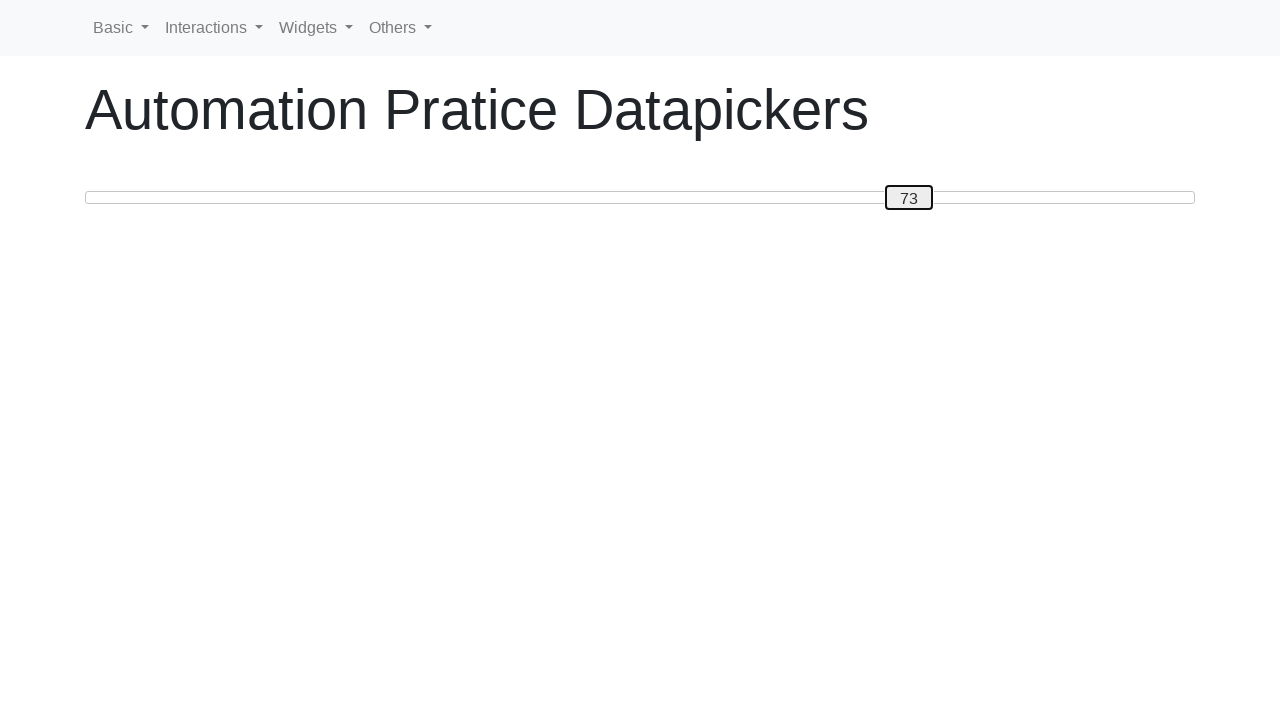

Updated current slider value to: 73
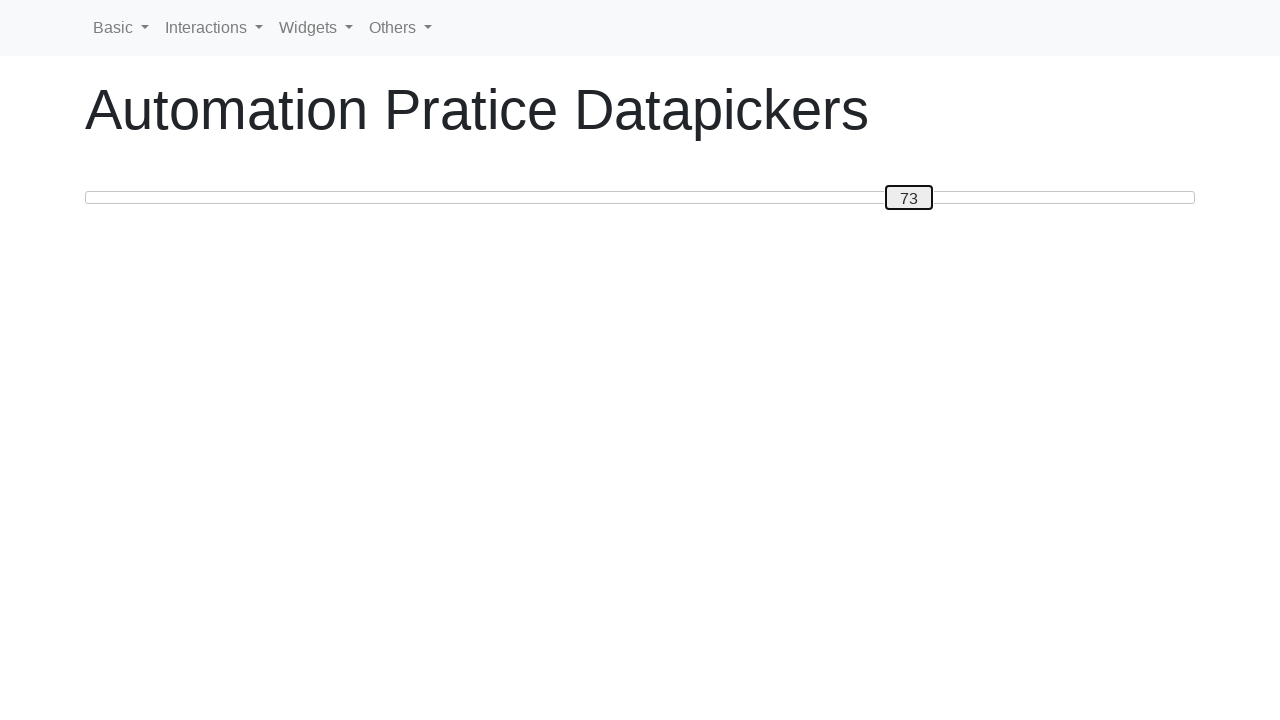

Pressed ArrowRight to increase slider value towards target 80 on #custom-handle
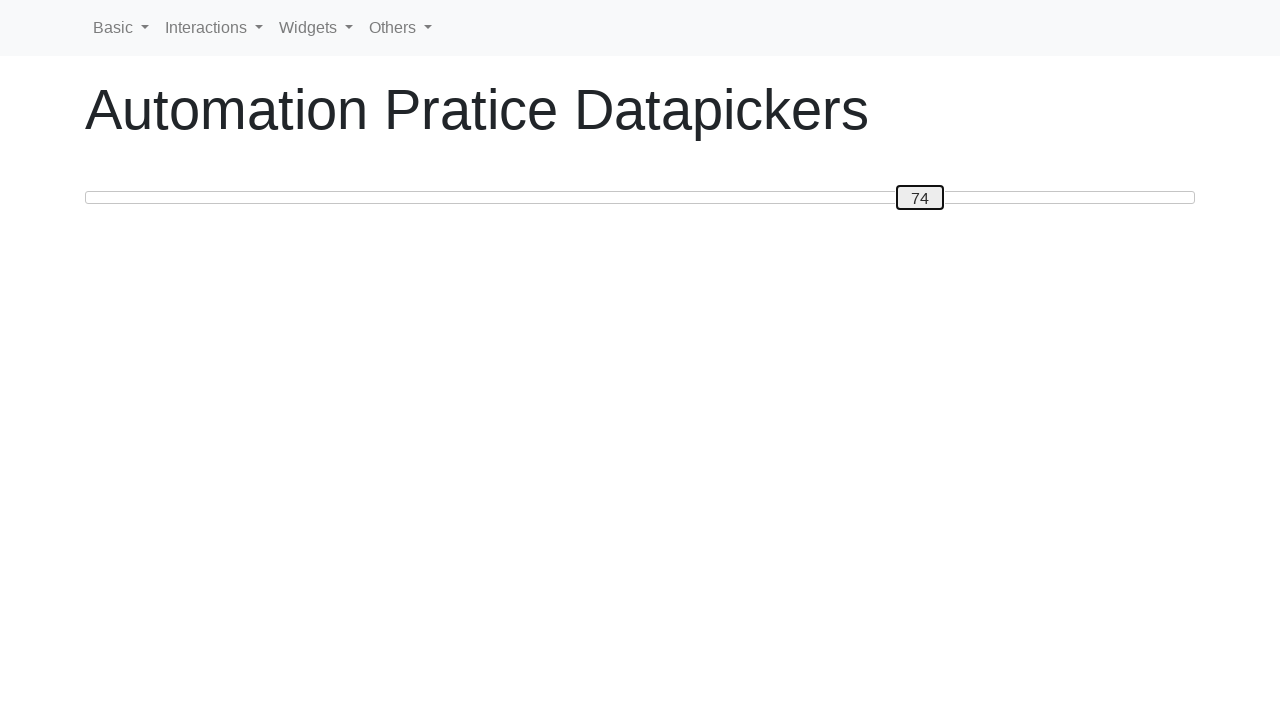

Updated current slider value to: 74
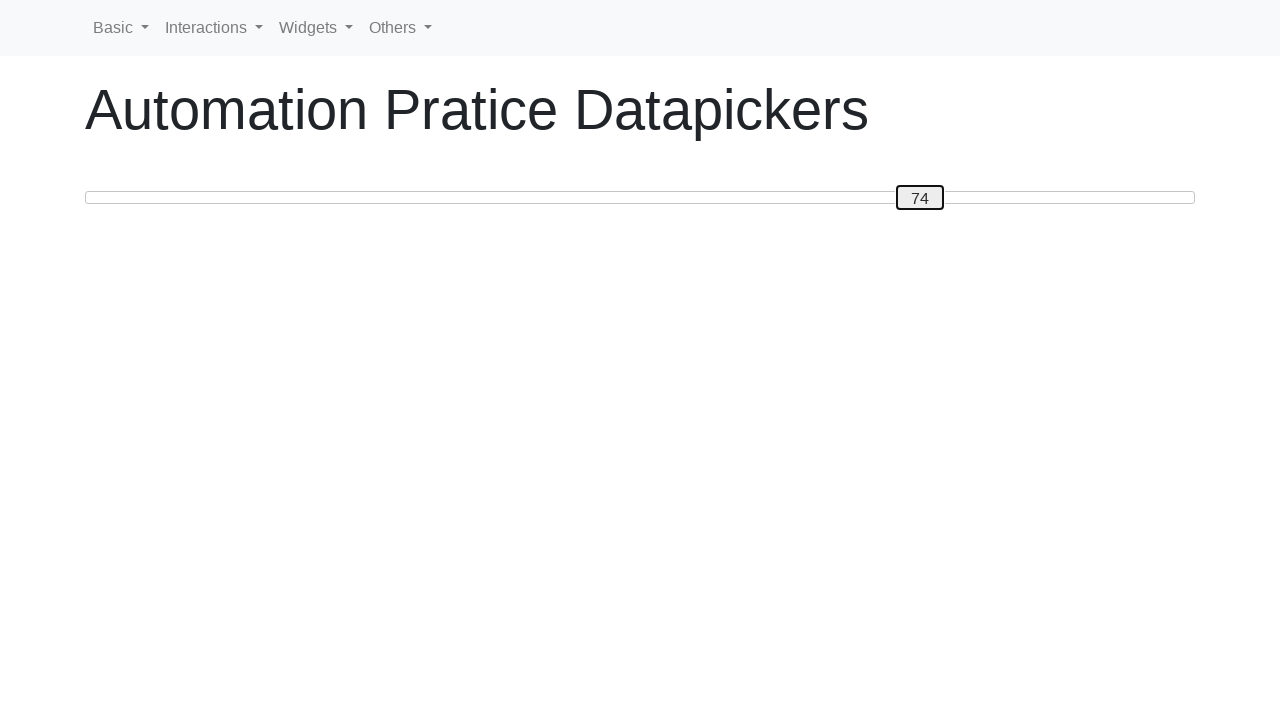

Pressed ArrowRight to increase slider value towards target 80 on #custom-handle
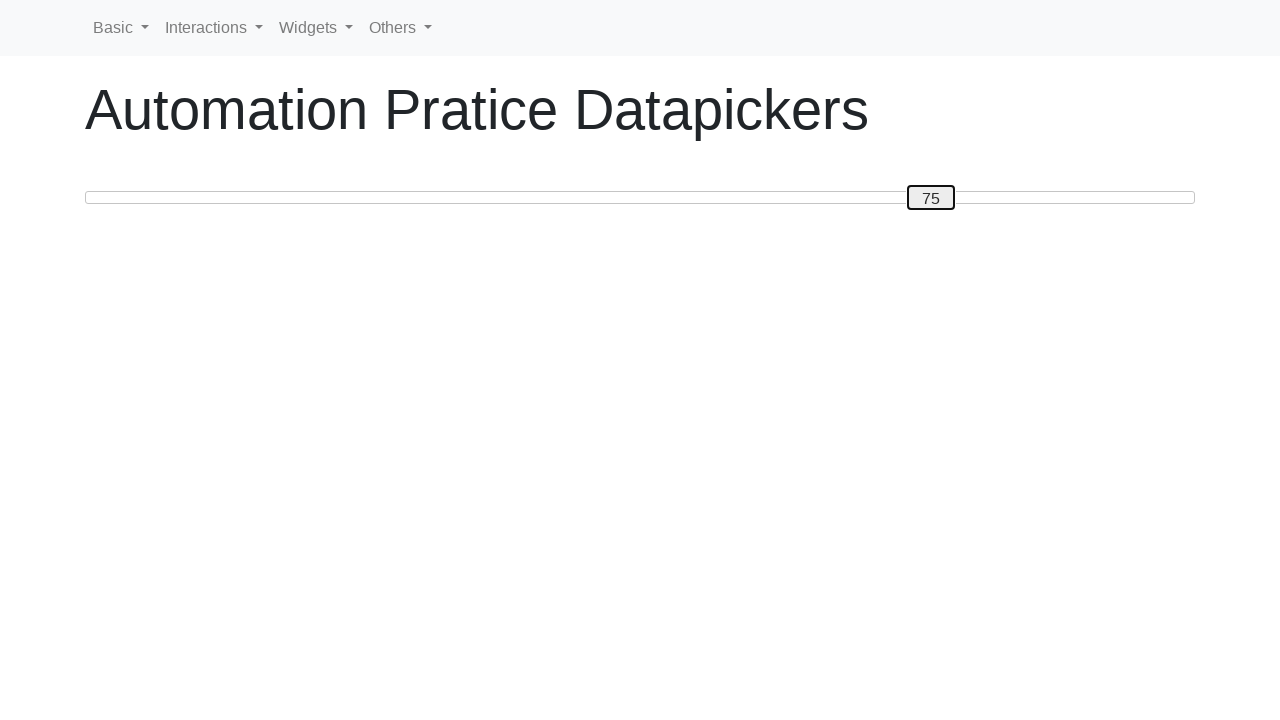

Updated current slider value to: 75
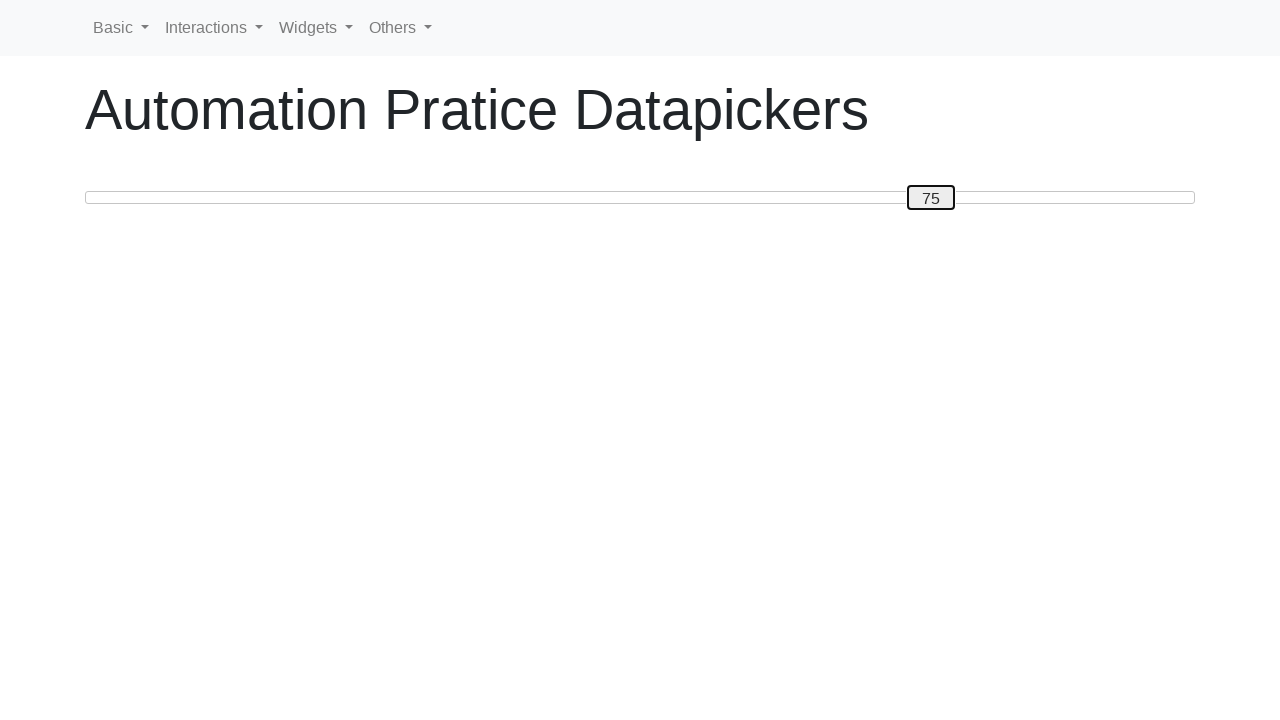

Pressed ArrowRight to increase slider value towards target 80 on #custom-handle
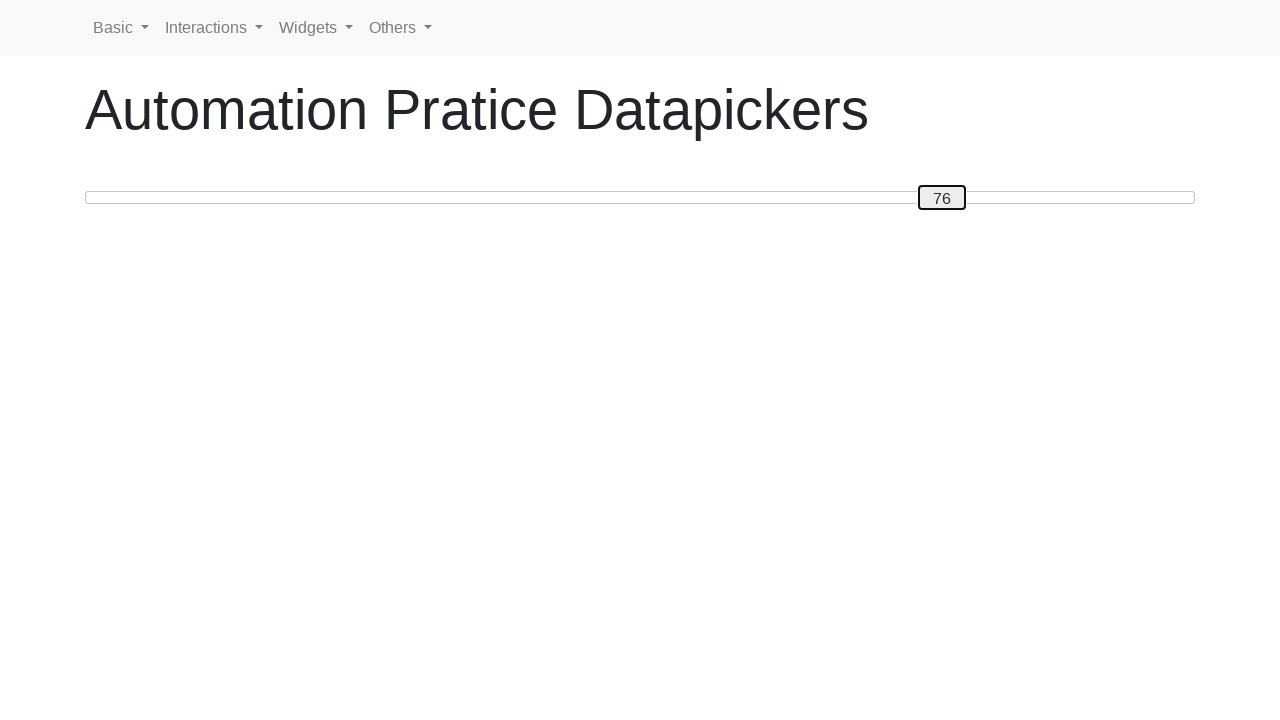

Updated current slider value to: 76
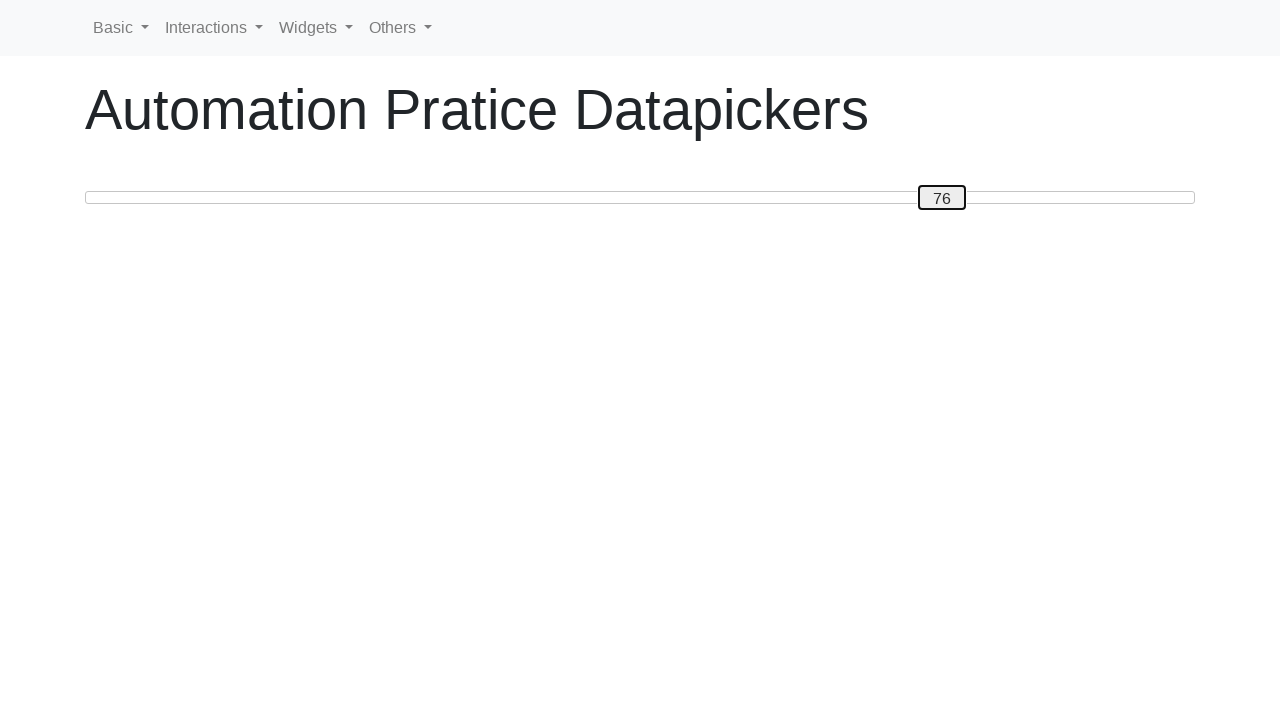

Pressed ArrowRight to increase slider value towards target 80 on #custom-handle
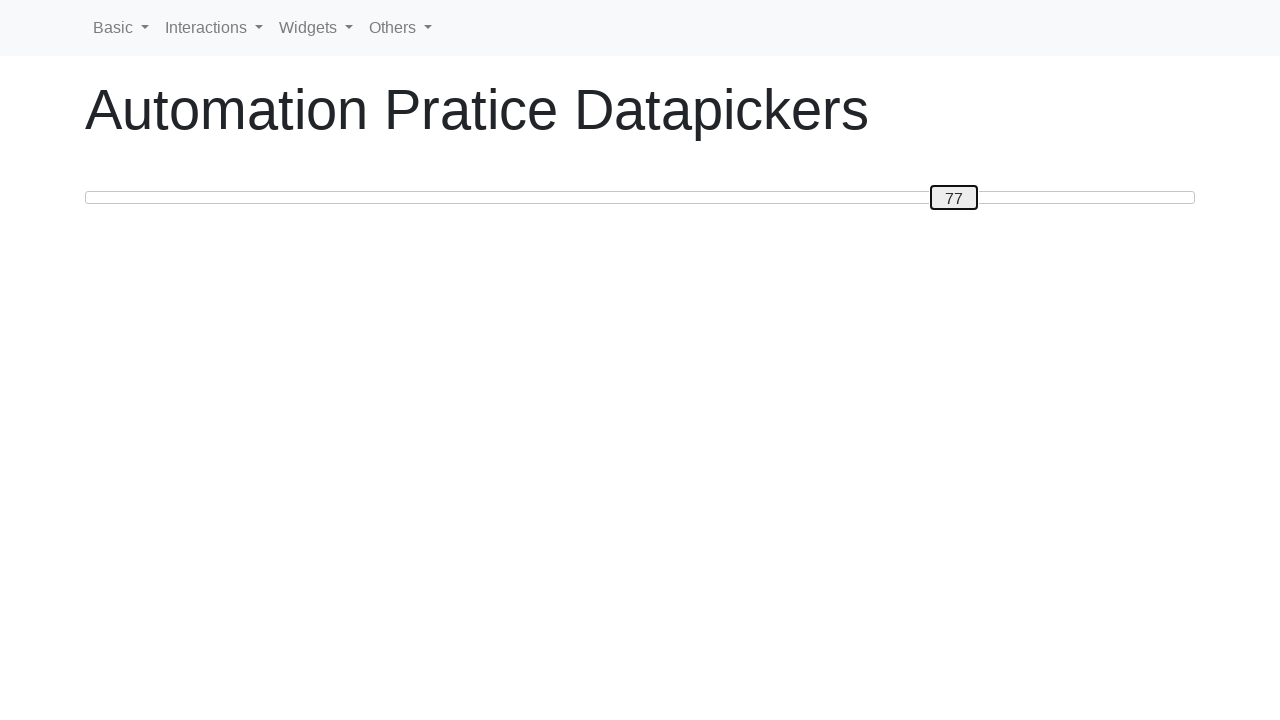

Updated current slider value to: 77
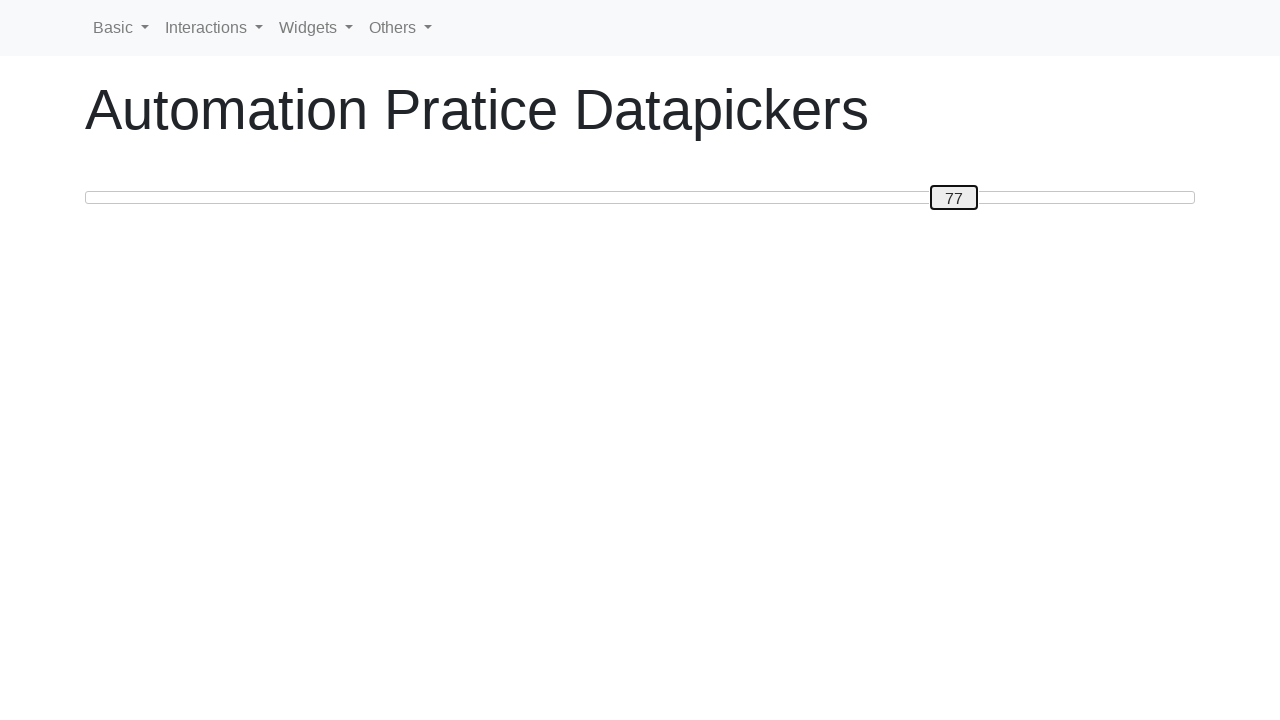

Pressed ArrowRight to increase slider value towards target 80 on #custom-handle
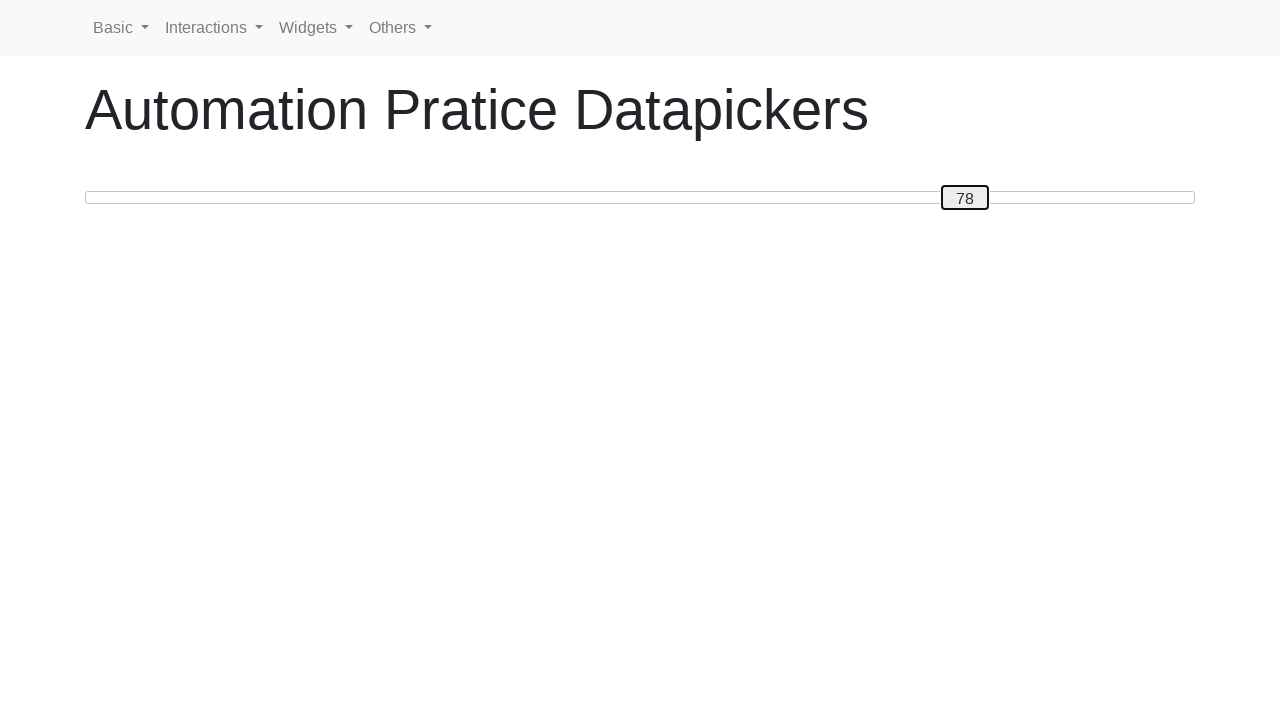

Updated current slider value to: 78
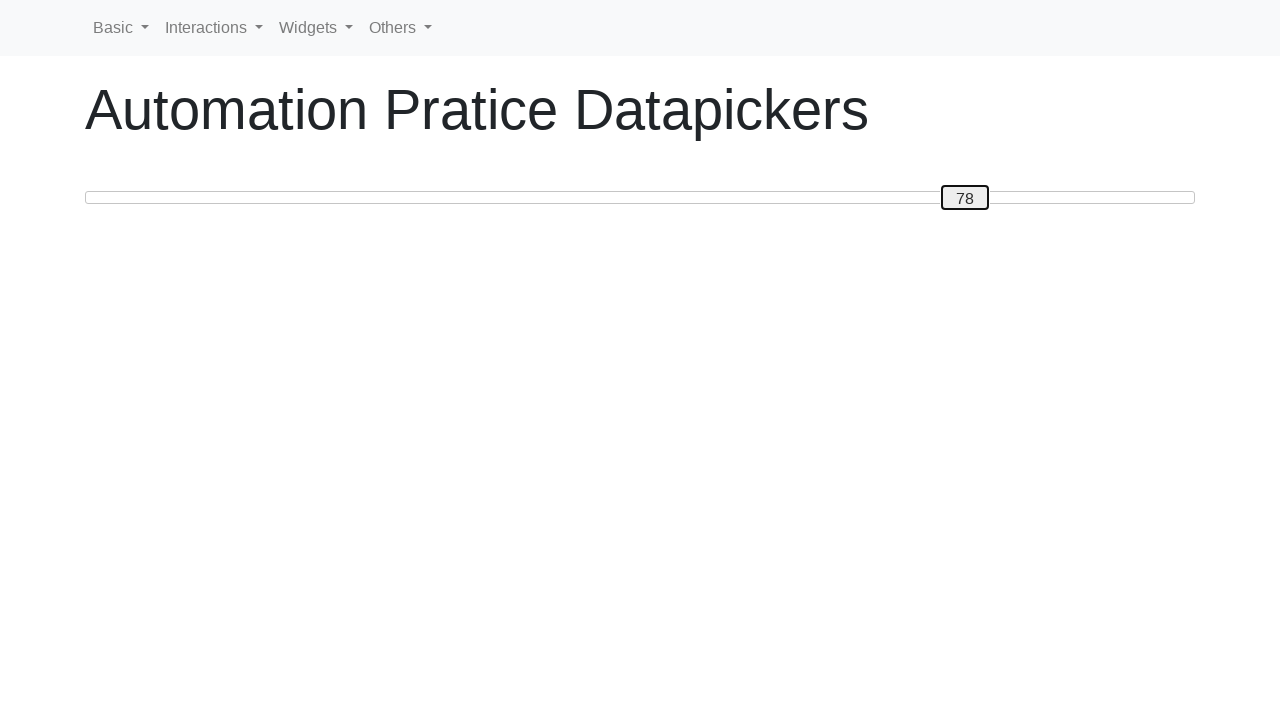

Pressed ArrowRight to increase slider value towards target 80 on #custom-handle
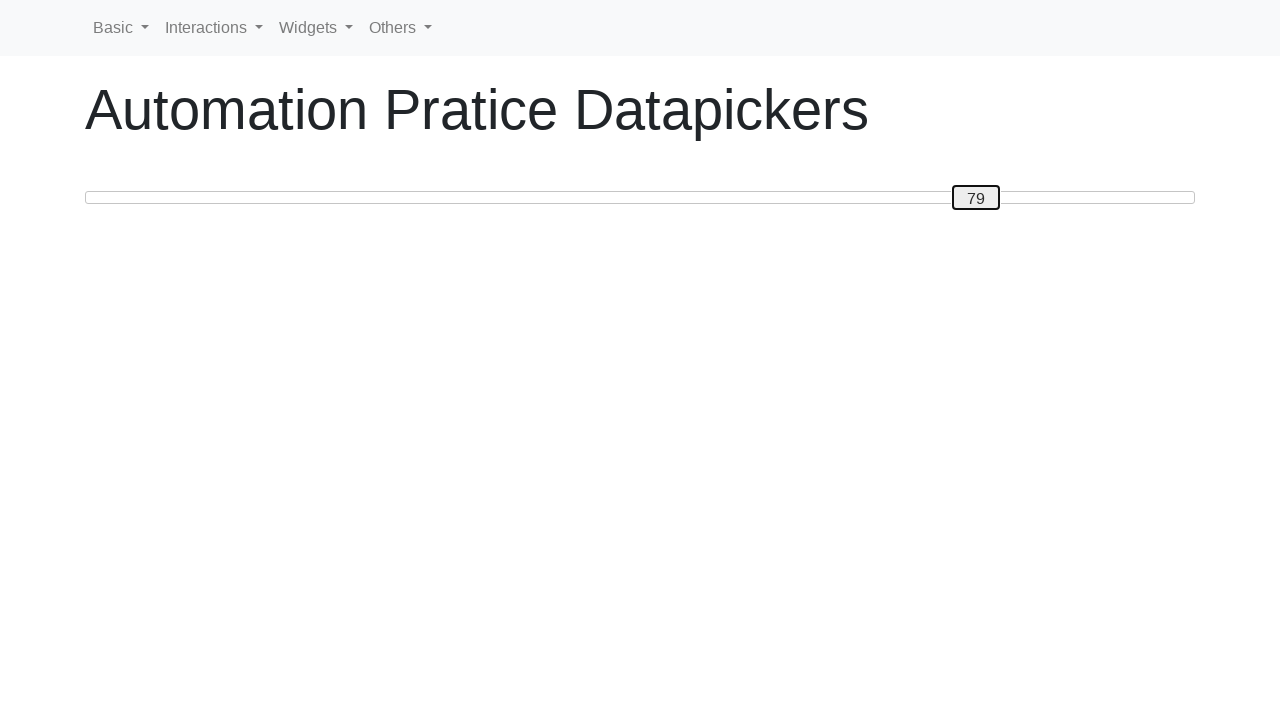

Updated current slider value to: 79
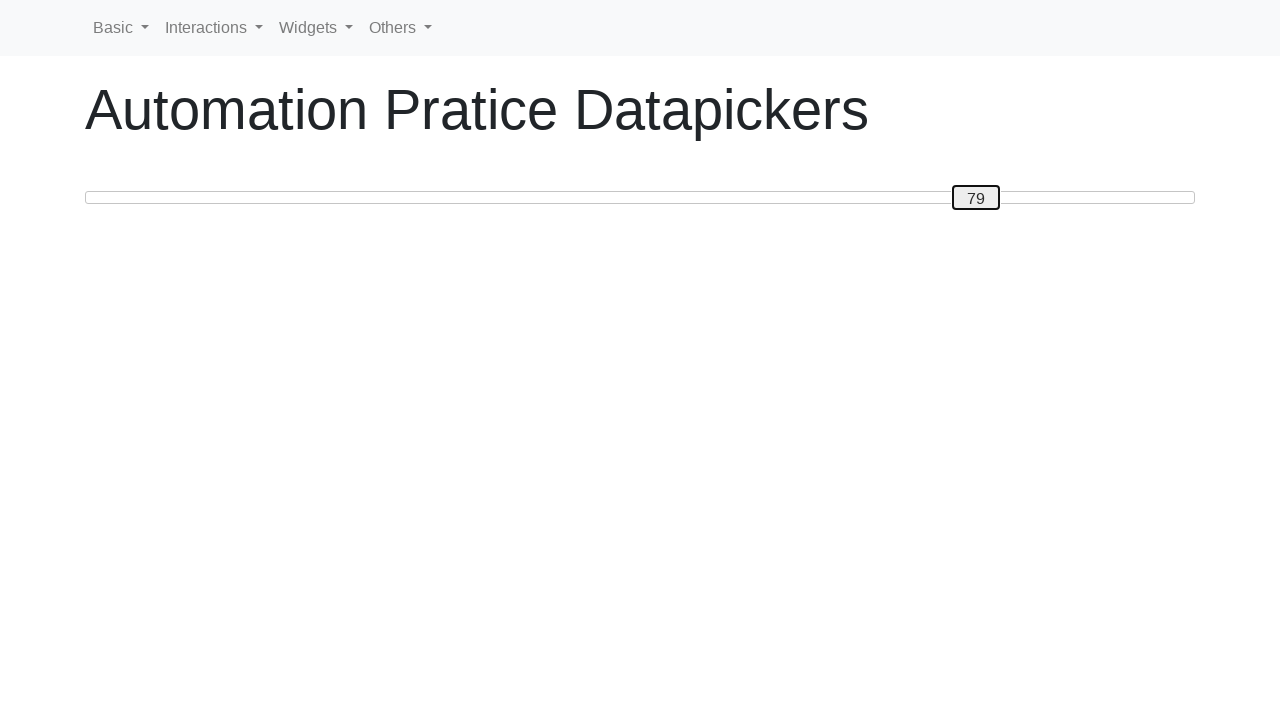

Pressed ArrowRight to increase slider value towards target 80 on #custom-handle
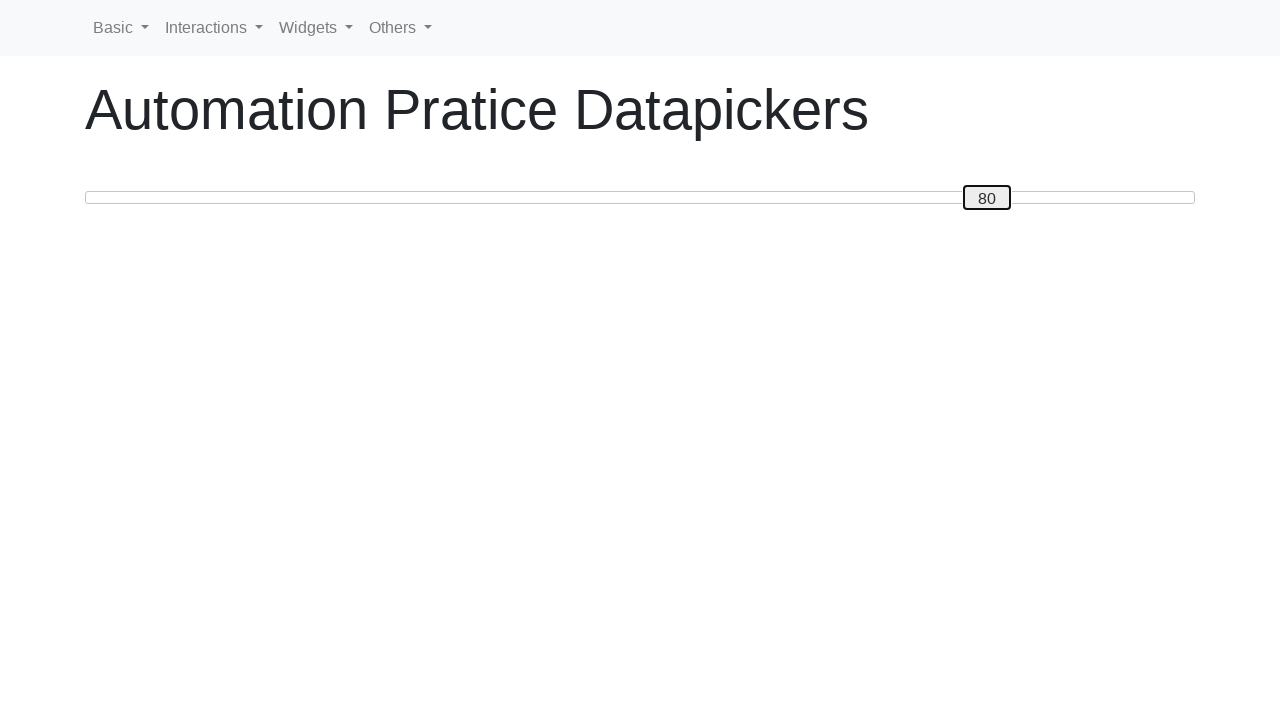

Updated current slider value to: 80
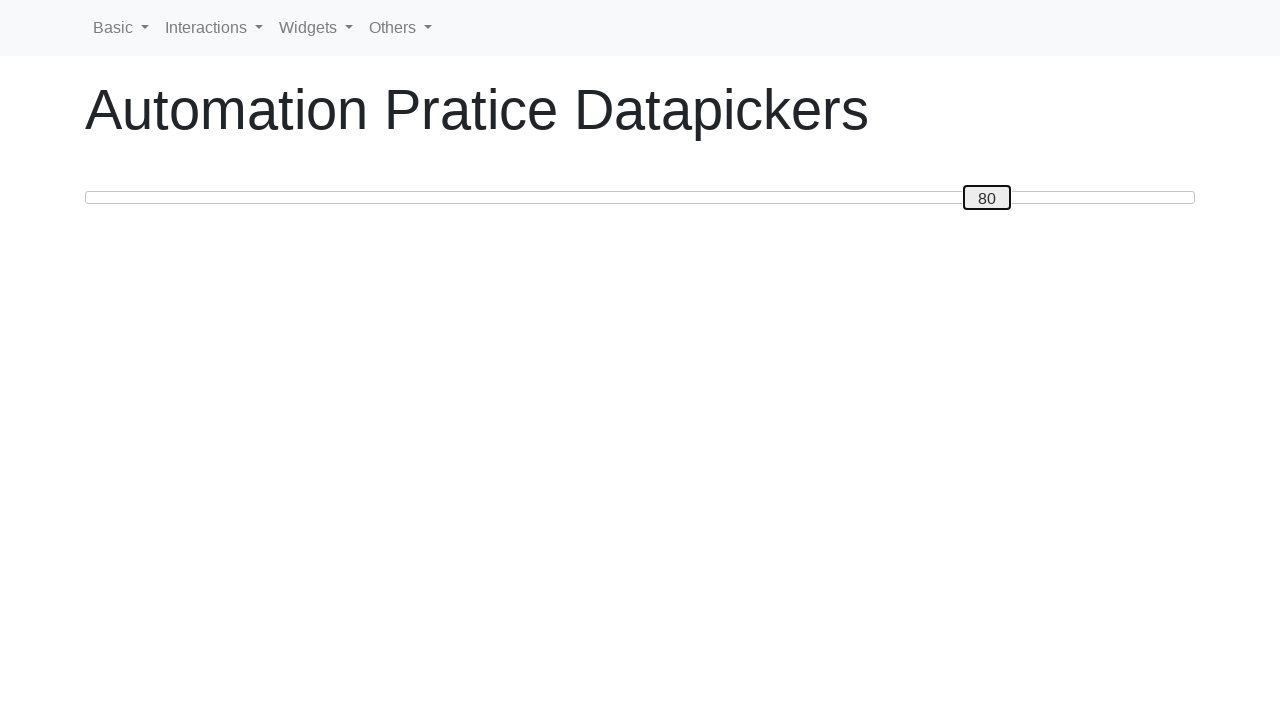

Verified slider reached target value: 80
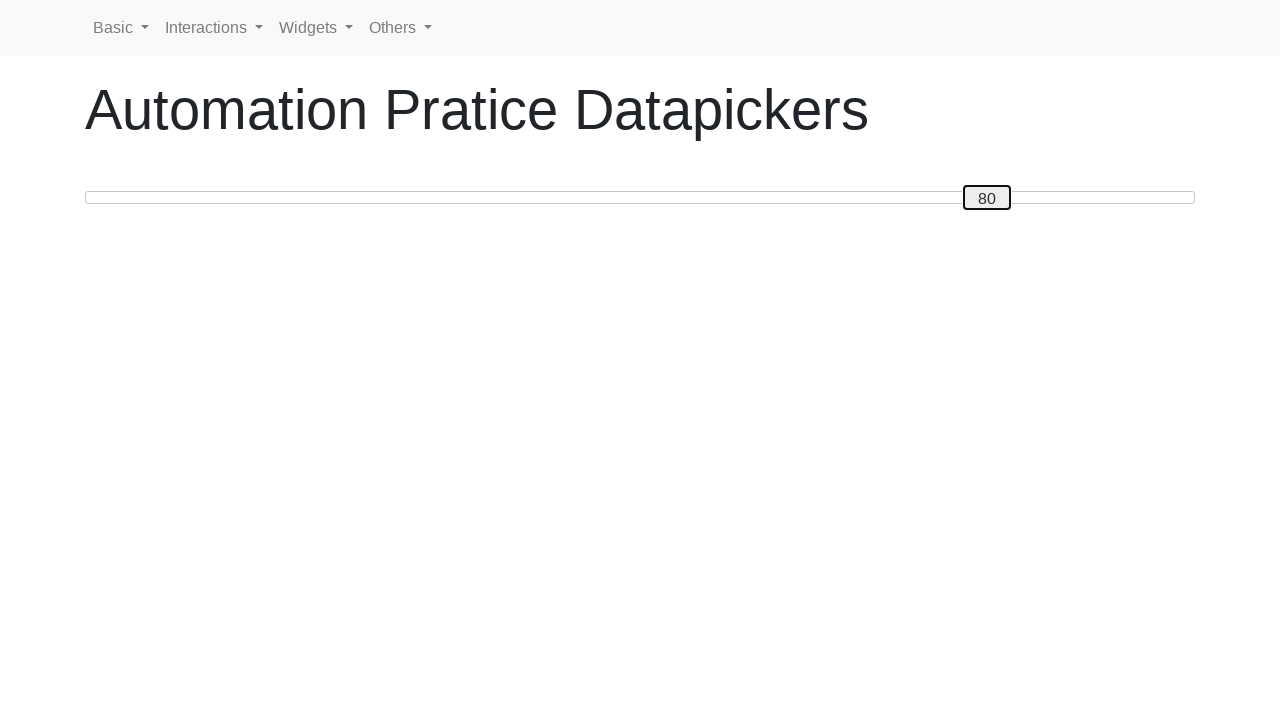

Retrieved current slider value: 80
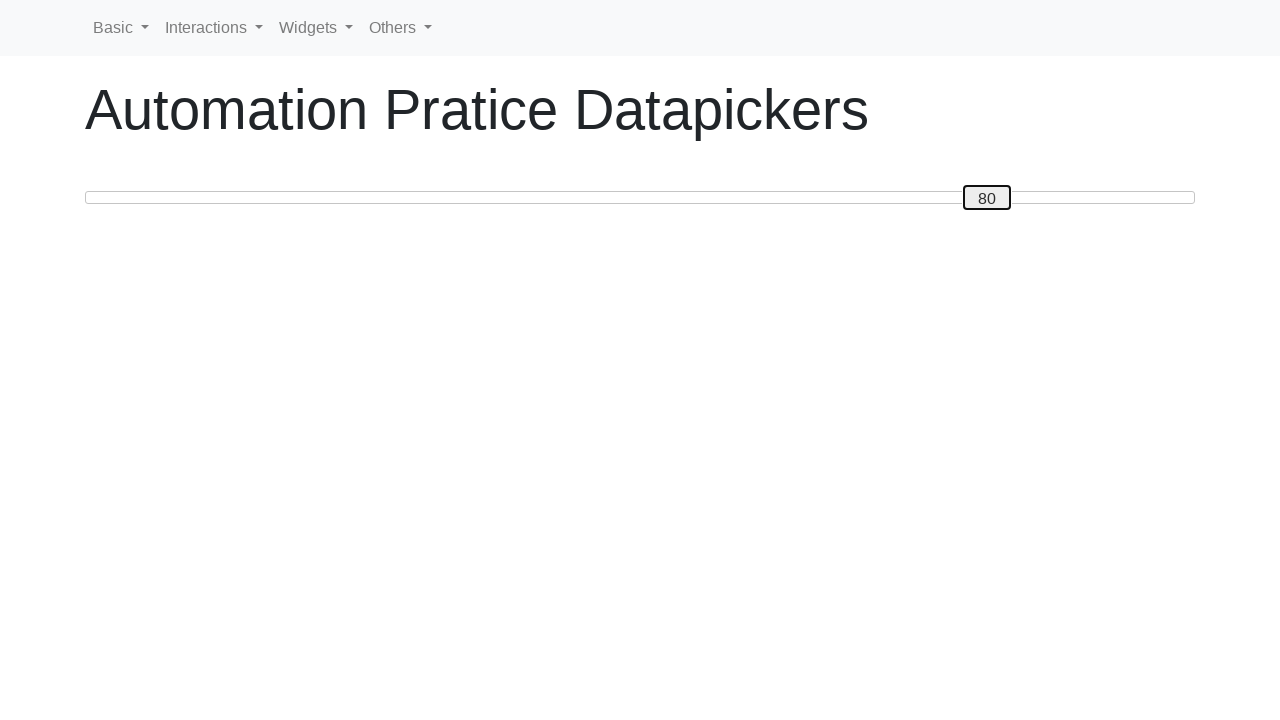

Verified slider reached target value: 80
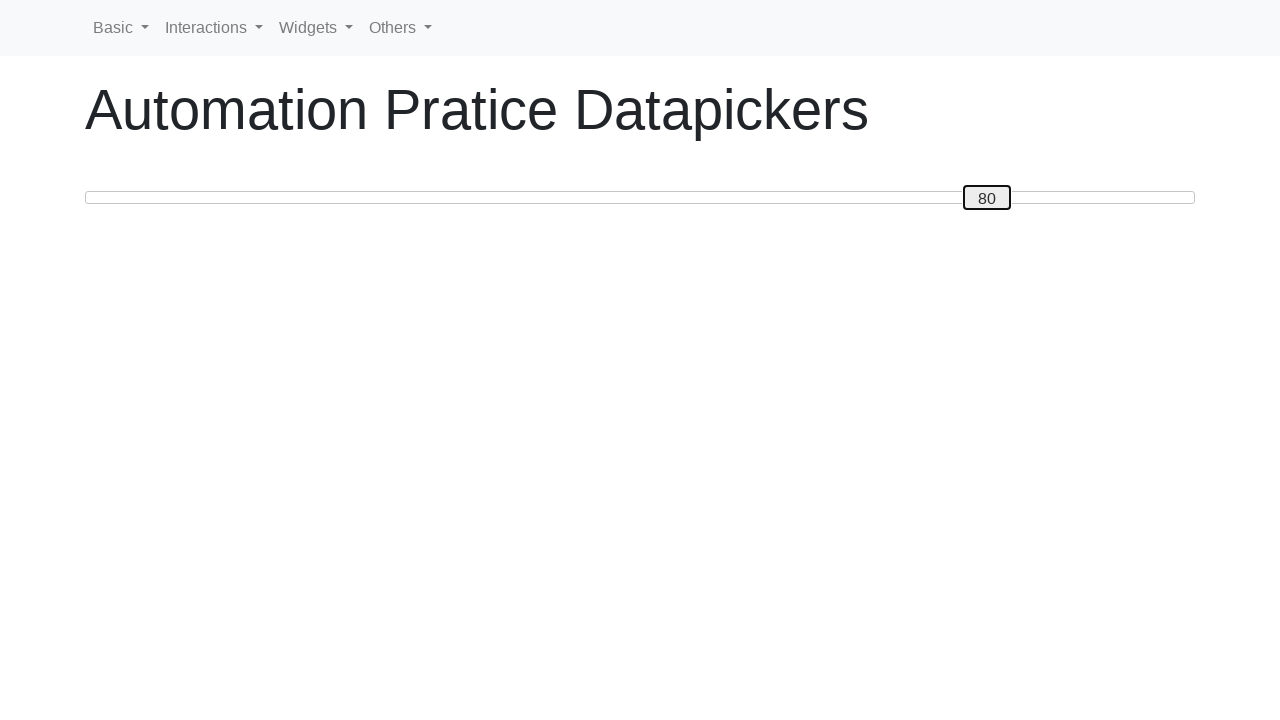

Retrieved current slider value: 80
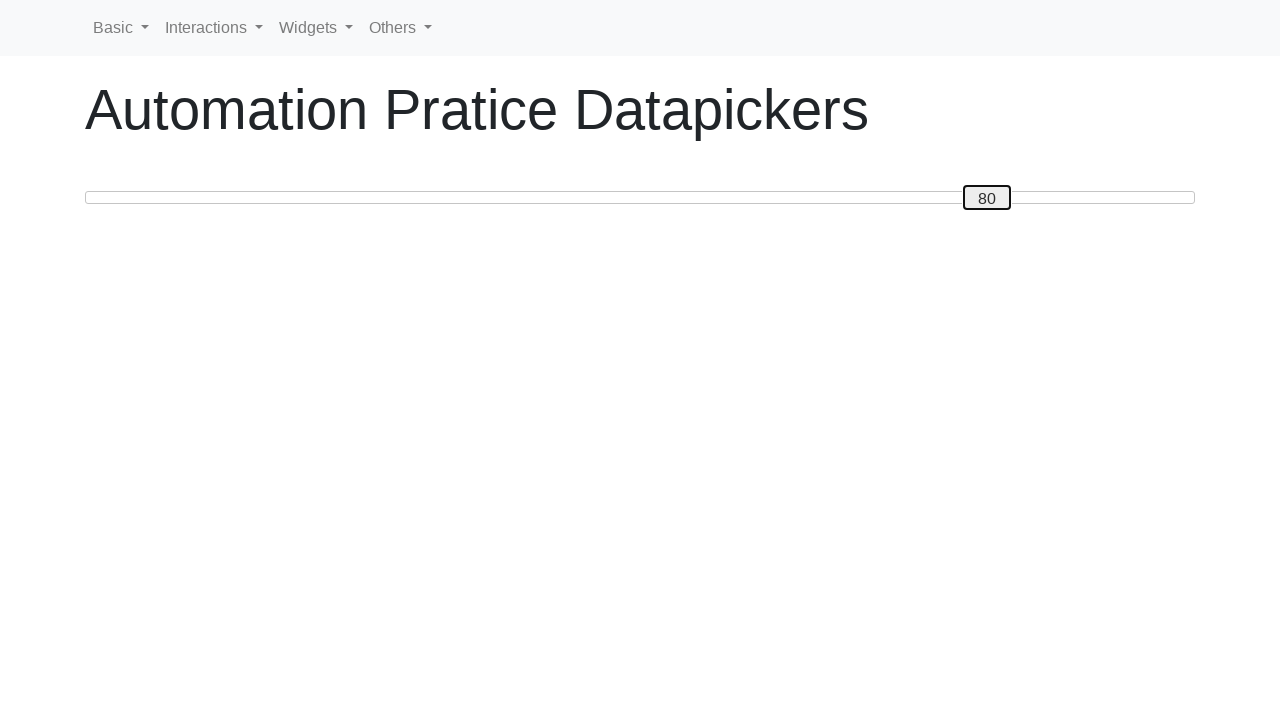

Pressed ArrowLeft to decrease slider value towards target 20 on #custom-handle
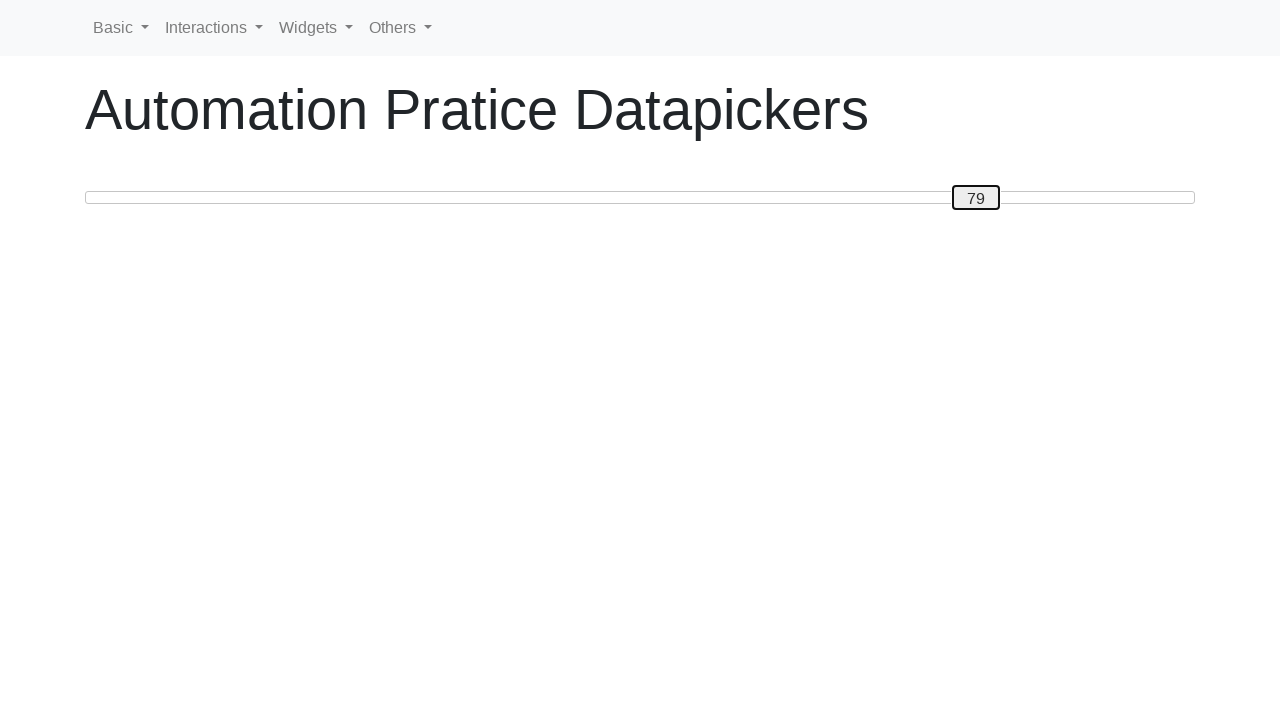

Updated current slider value to: 79
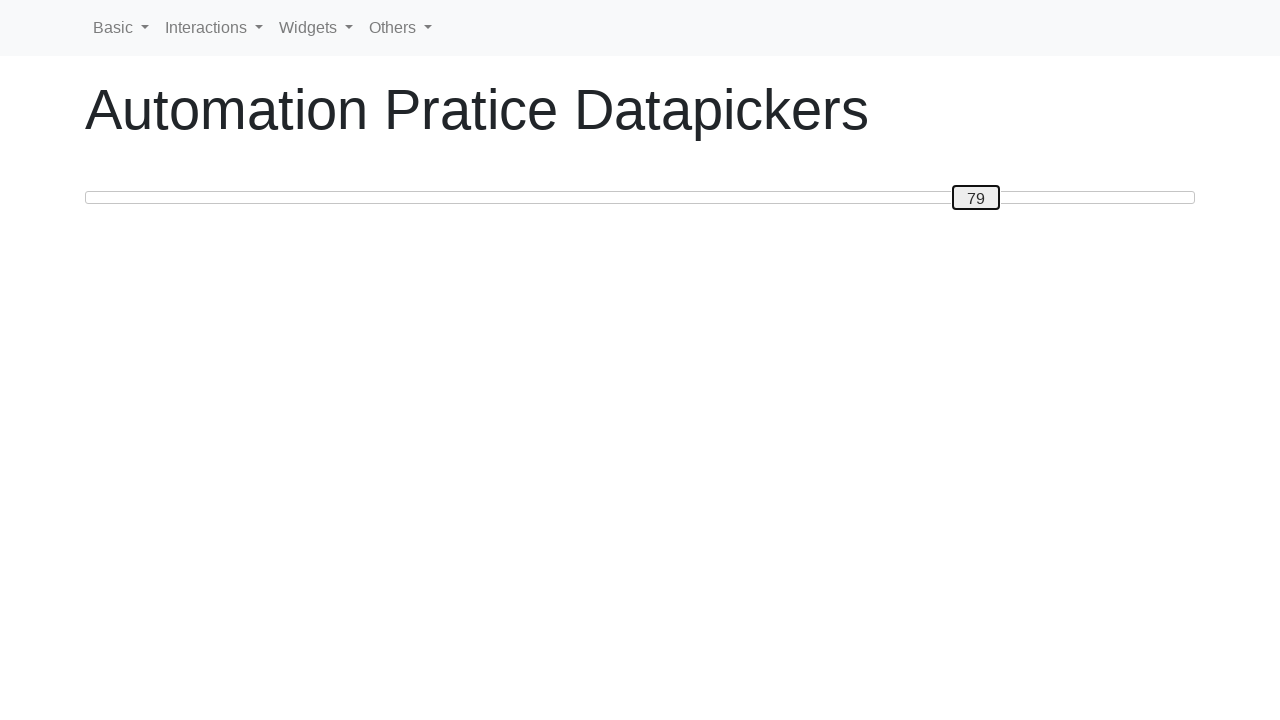

Pressed ArrowLeft to decrease slider value towards target 20 on #custom-handle
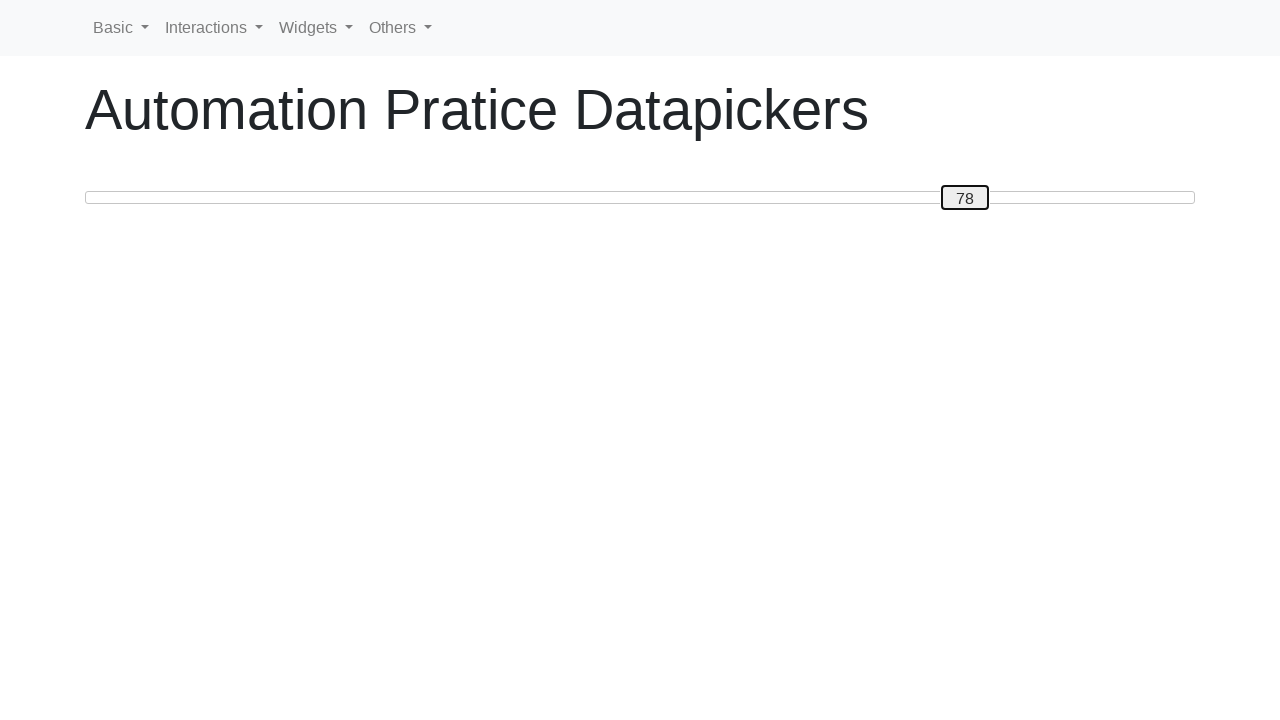

Updated current slider value to: 78
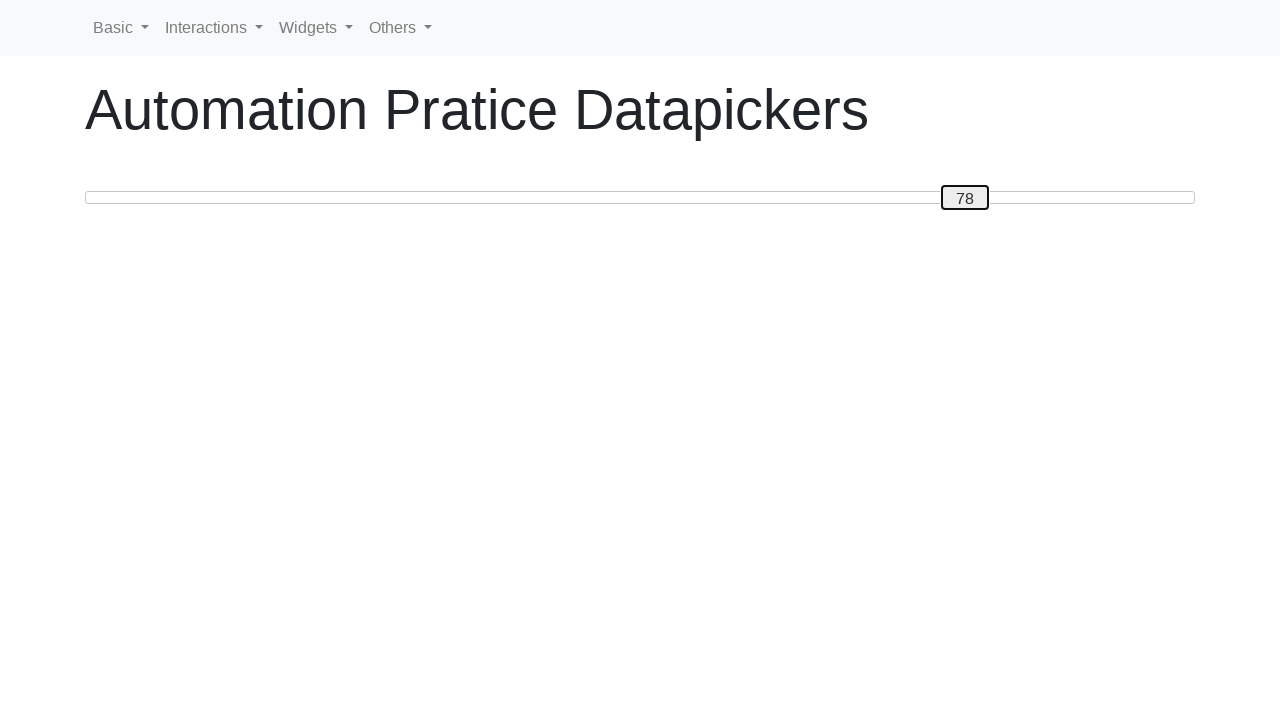

Pressed ArrowLeft to decrease slider value towards target 20 on #custom-handle
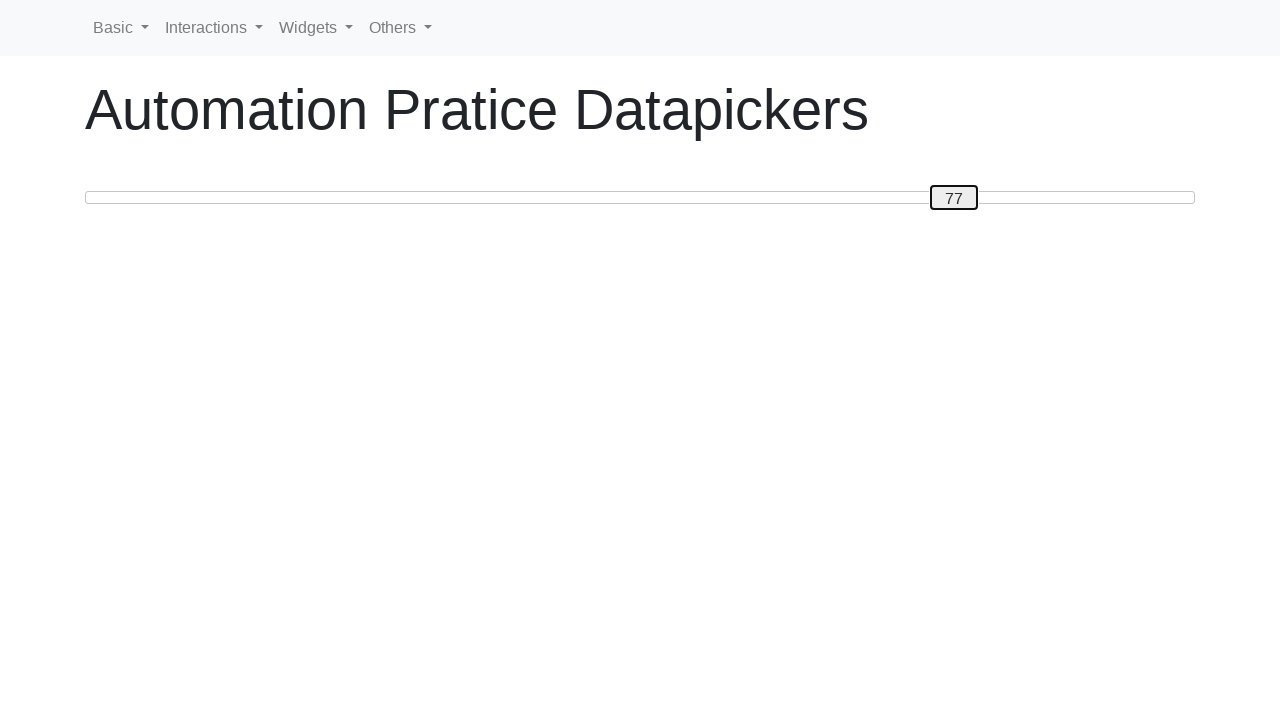

Updated current slider value to: 77
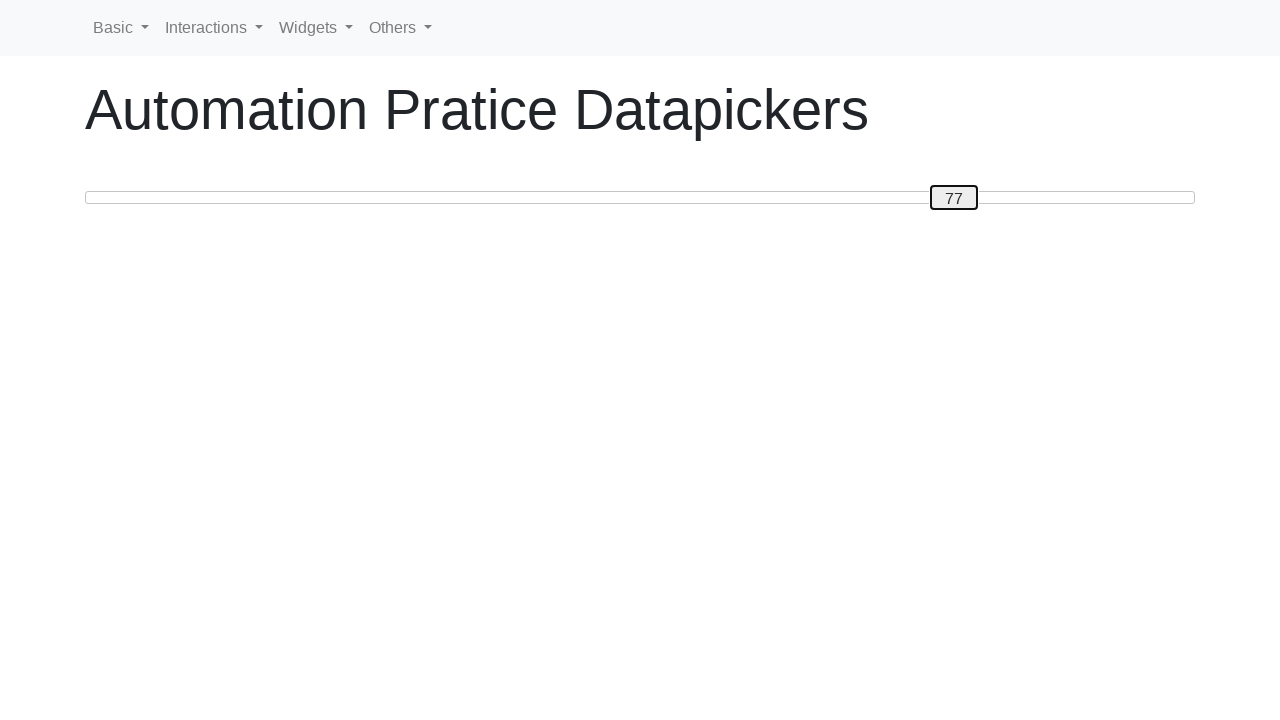

Pressed ArrowLeft to decrease slider value towards target 20 on #custom-handle
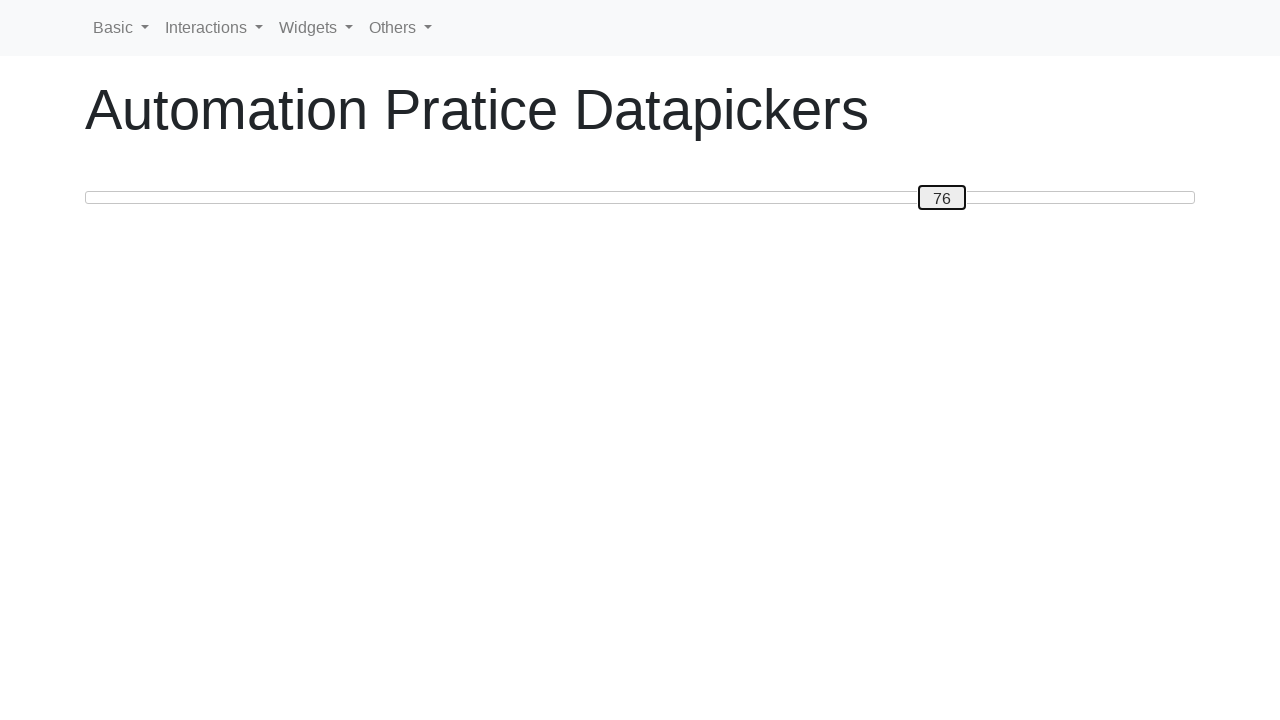

Updated current slider value to: 76
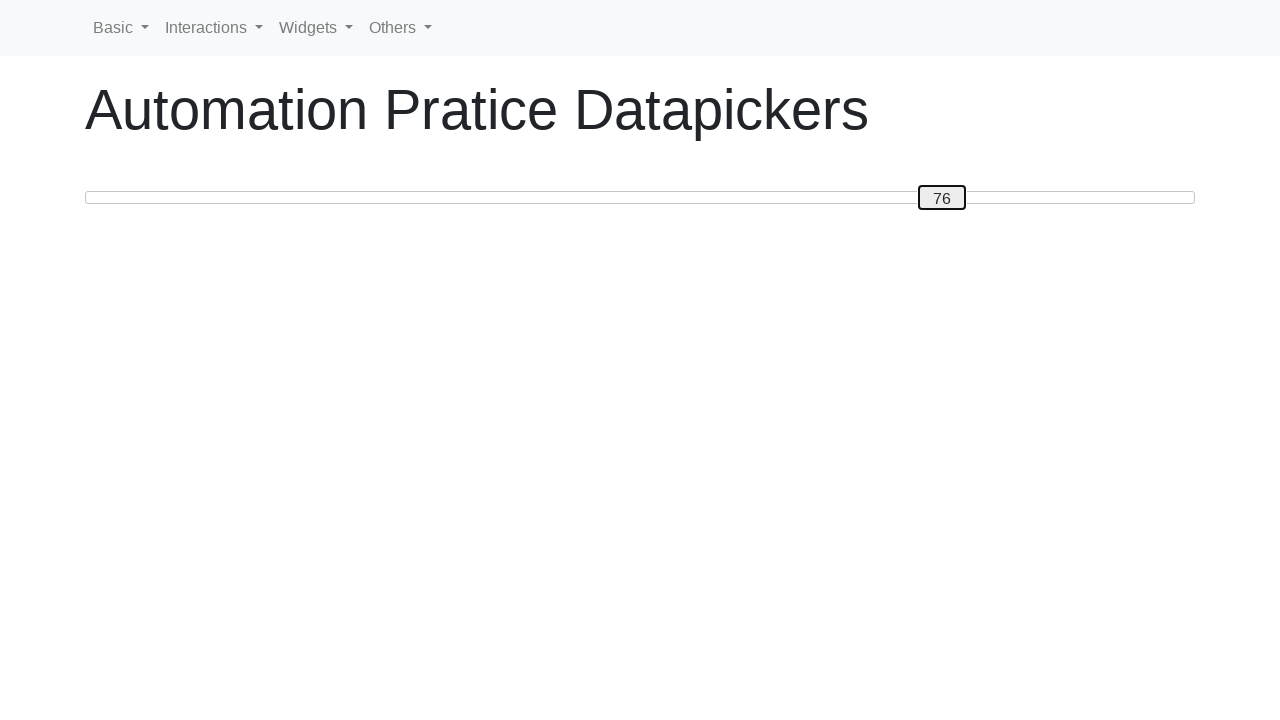

Pressed ArrowLeft to decrease slider value towards target 20 on #custom-handle
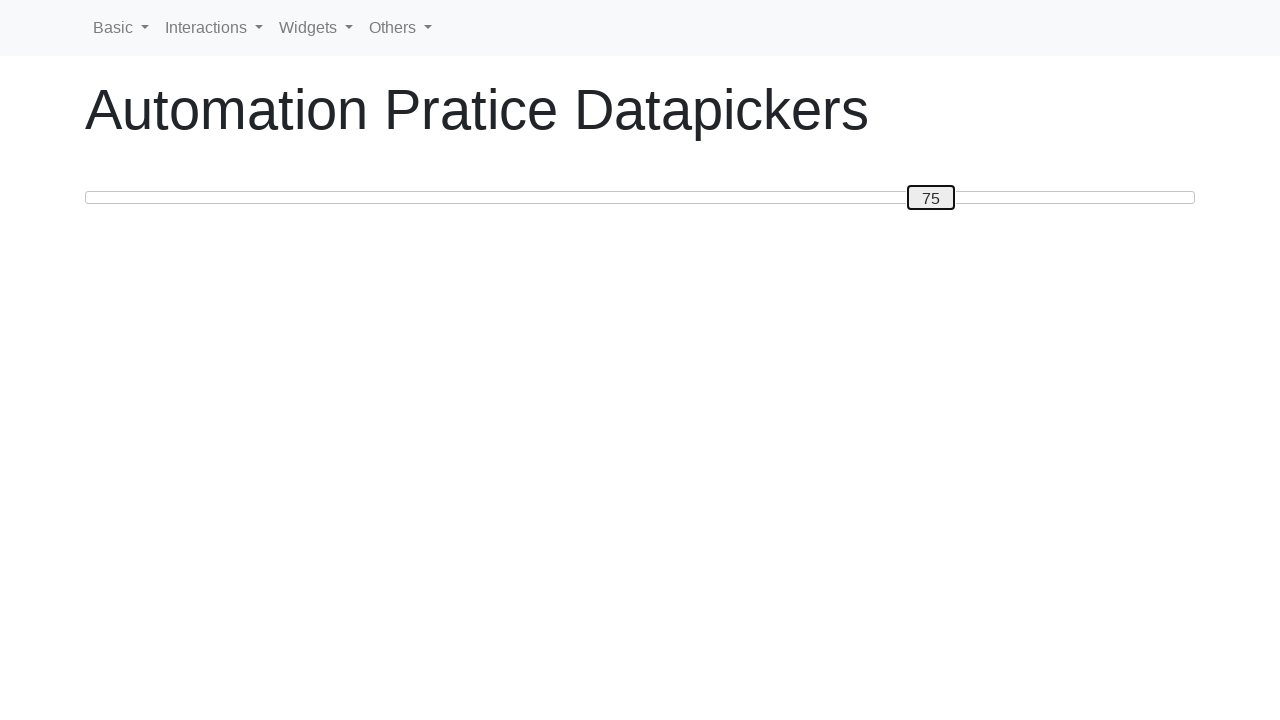

Updated current slider value to: 75
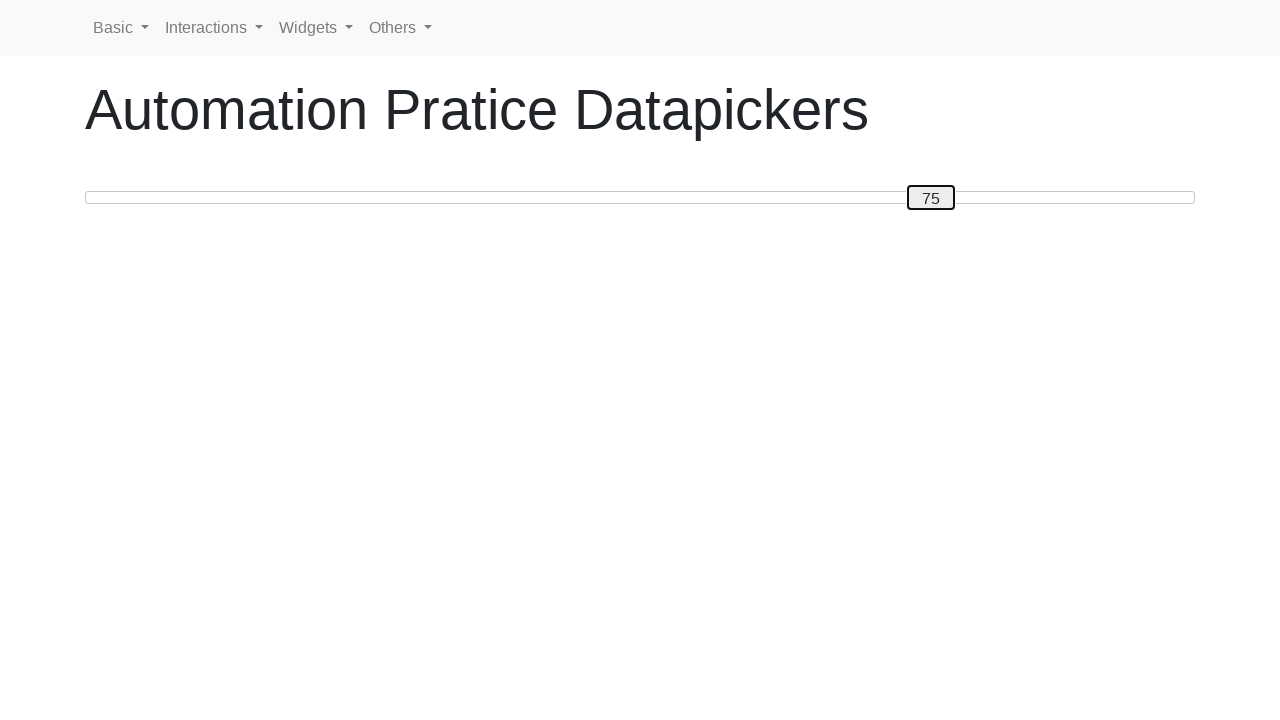

Pressed ArrowLeft to decrease slider value towards target 20 on #custom-handle
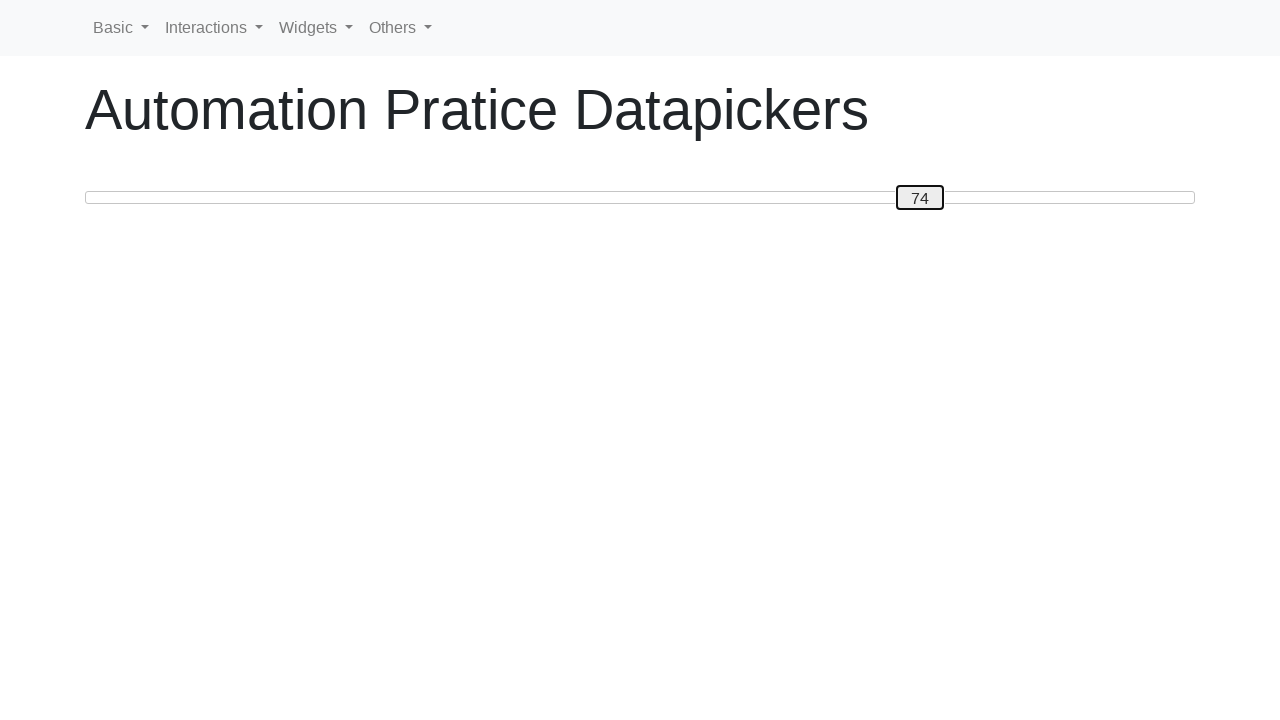

Updated current slider value to: 74
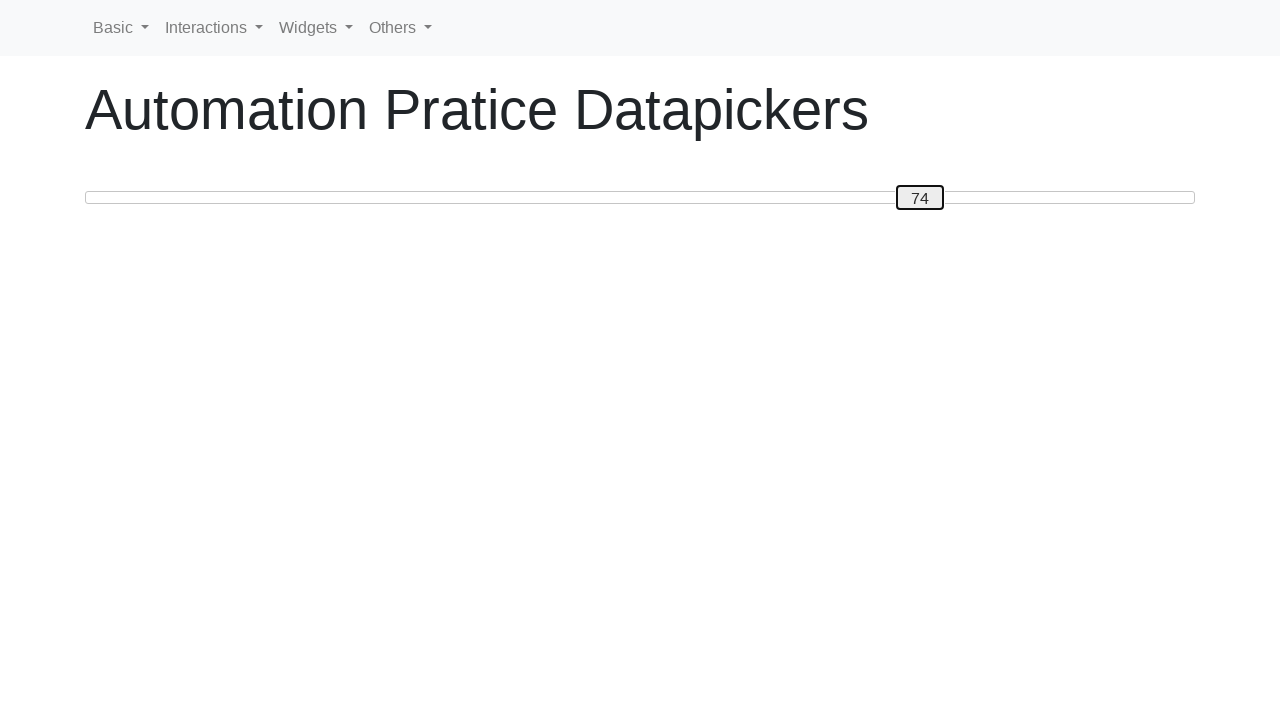

Pressed ArrowLeft to decrease slider value towards target 20 on #custom-handle
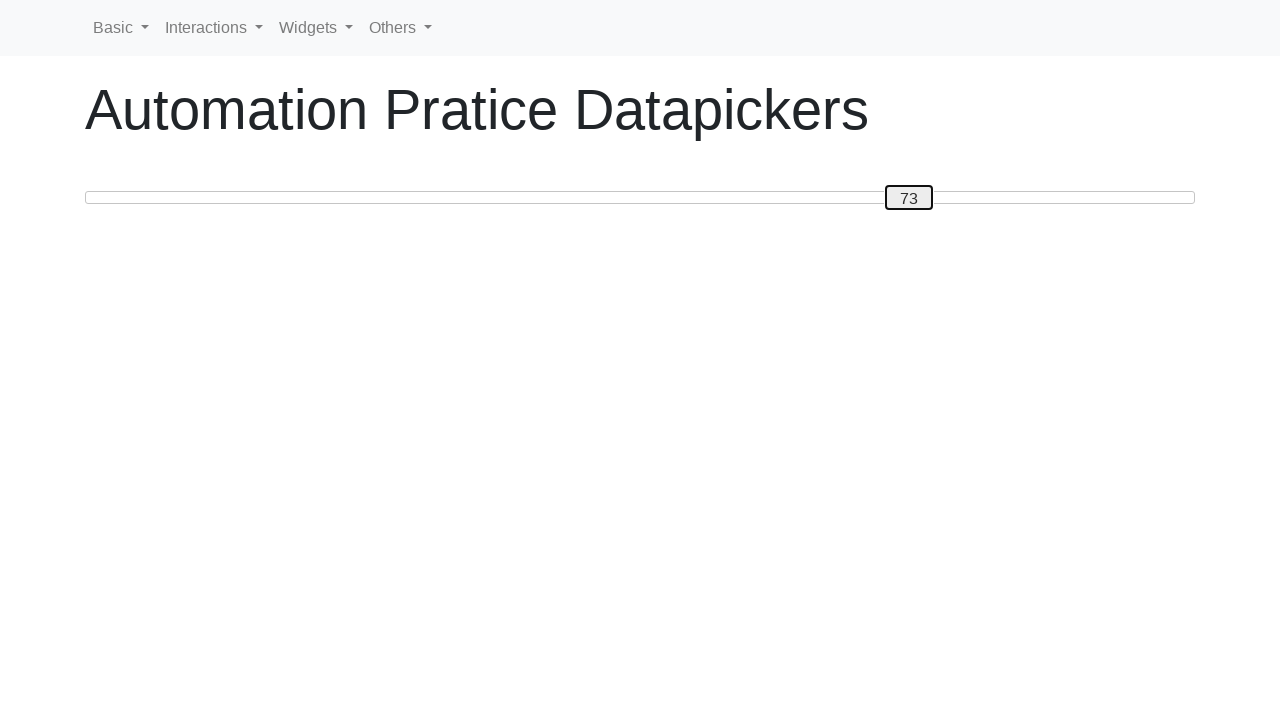

Updated current slider value to: 73
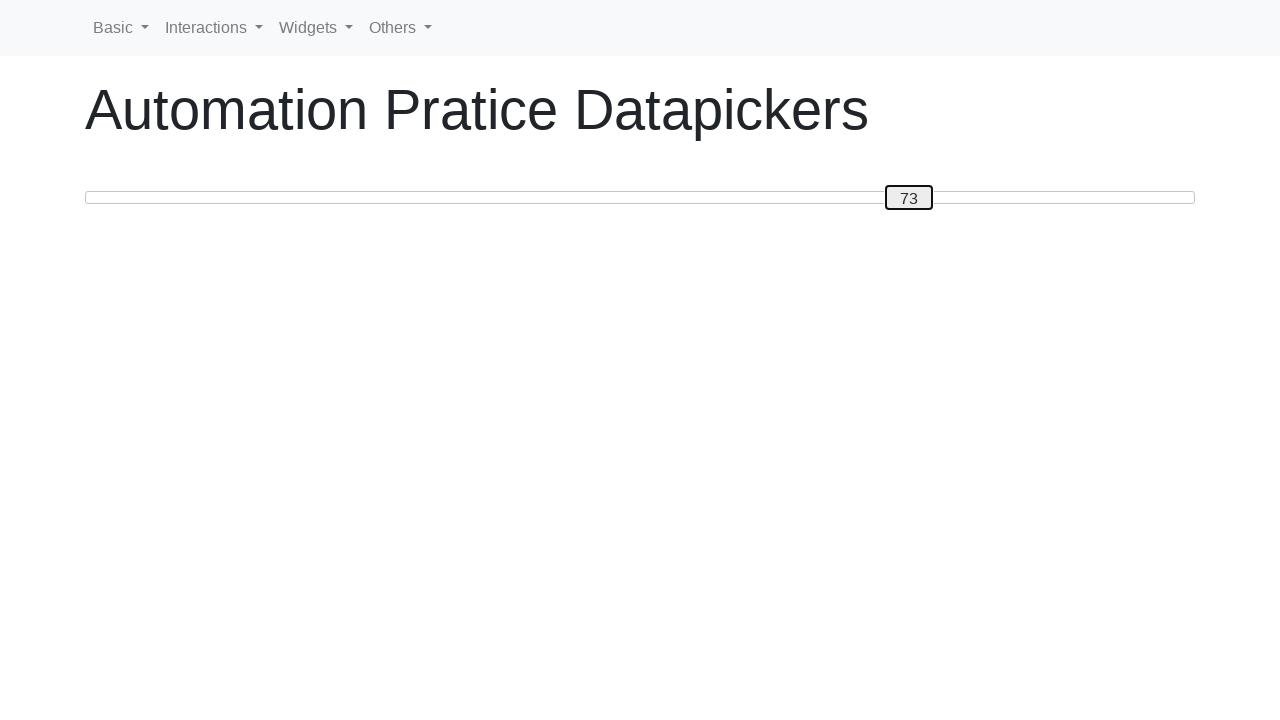

Pressed ArrowLeft to decrease slider value towards target 20 on #custom-handle
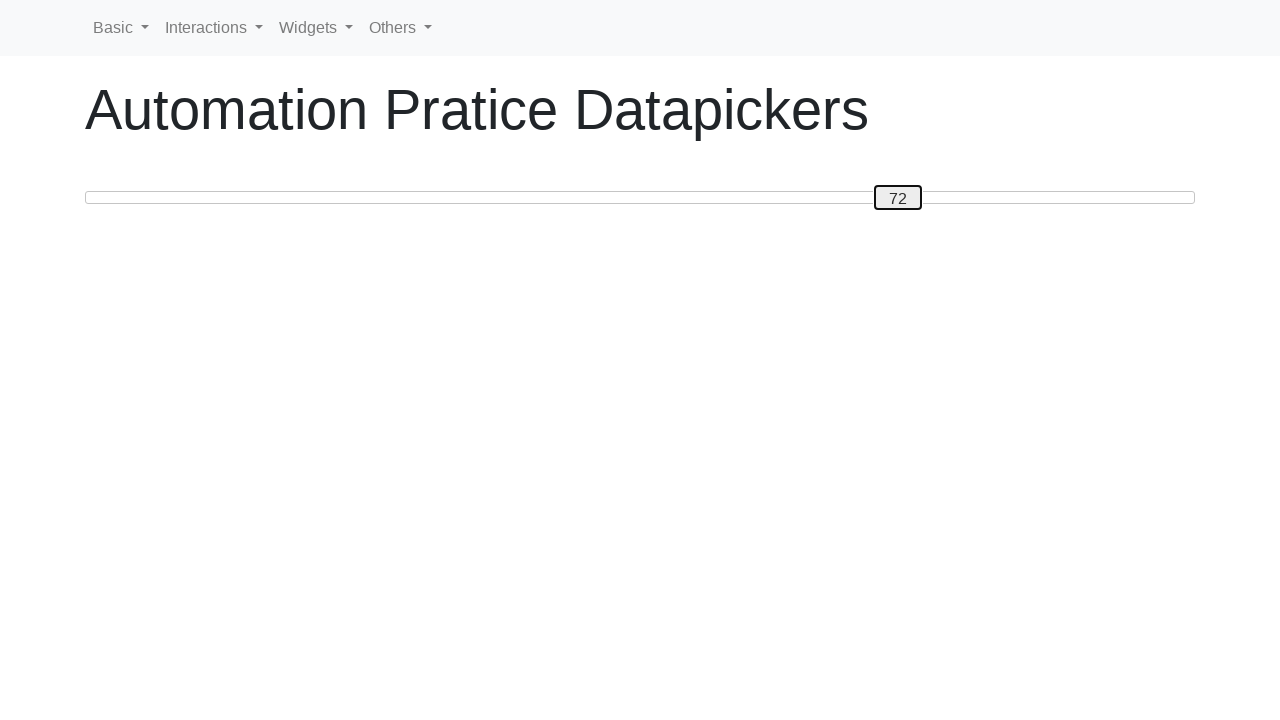

Updated current slider value to: 72
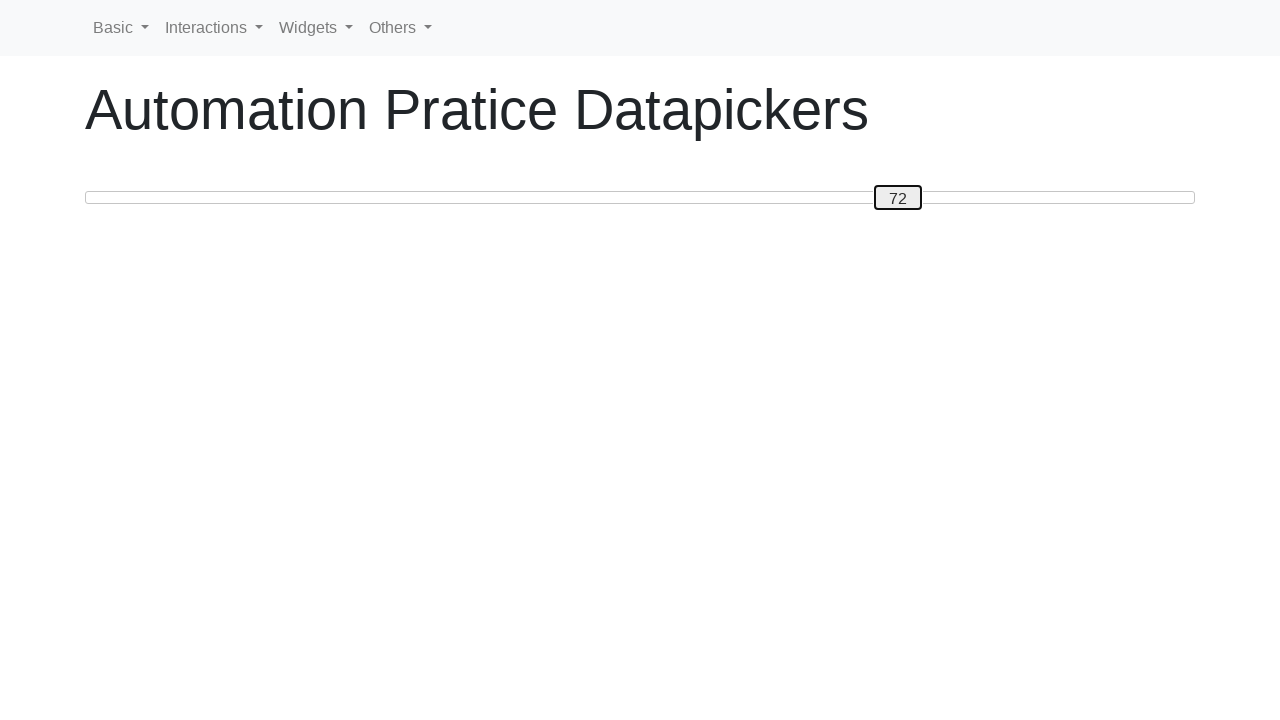

Pressed ArrowLeft to decrease slider value towards target 20 on #custom-handle
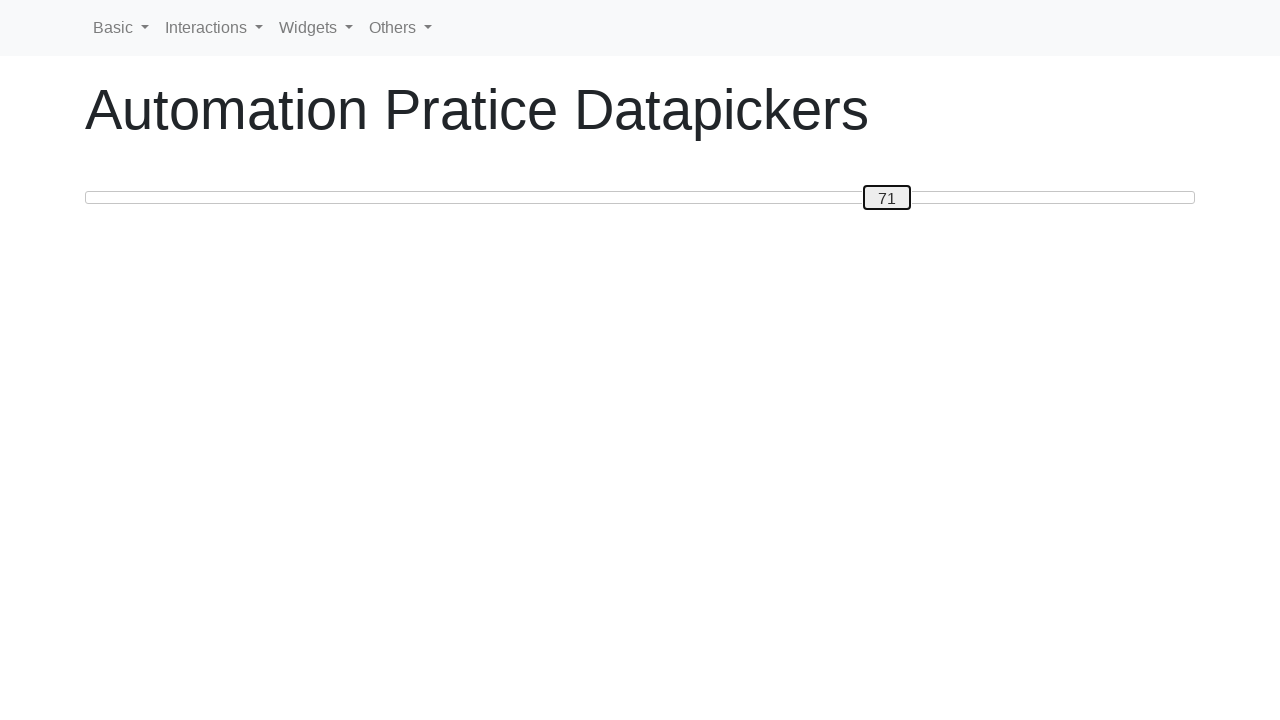

Updated current slider value to: 71
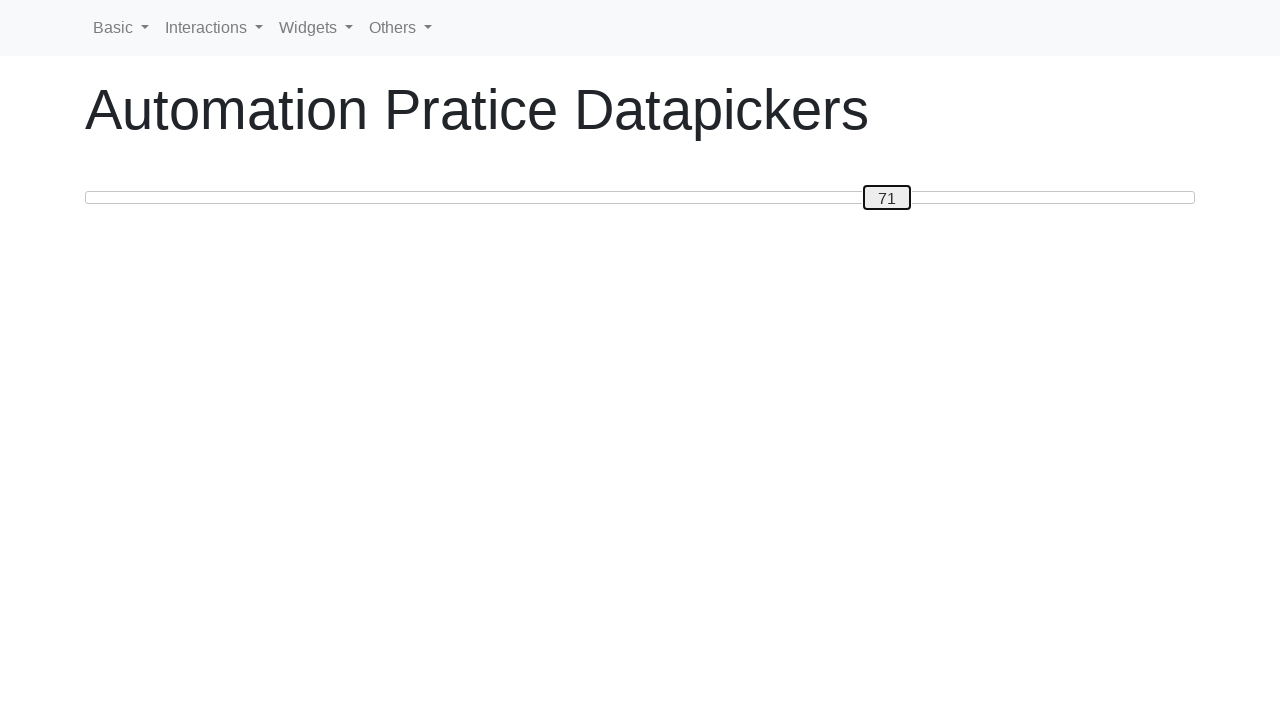

Pressed ArrowLeft to decrease slider value towards target 20 on #custom-handle
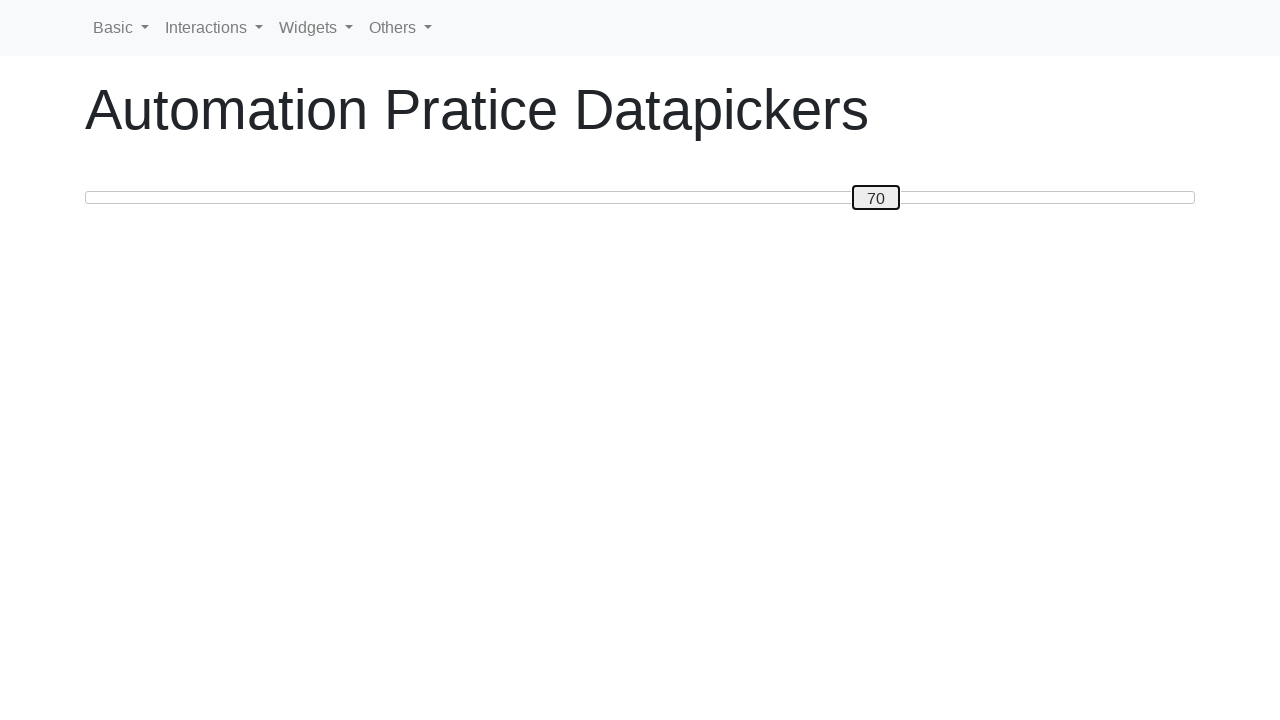

Updated current slider value to: 70
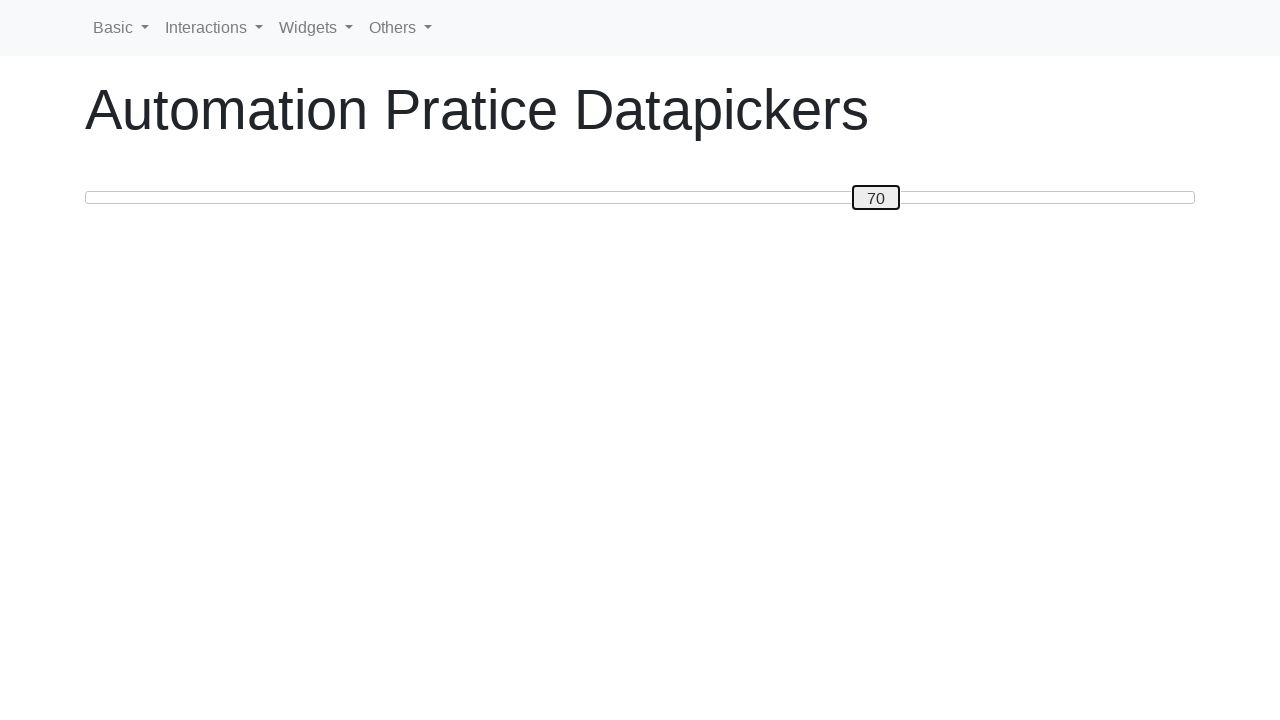

Pressed ArrowLeft to decrease slider value towards target 20 on #custom-handle
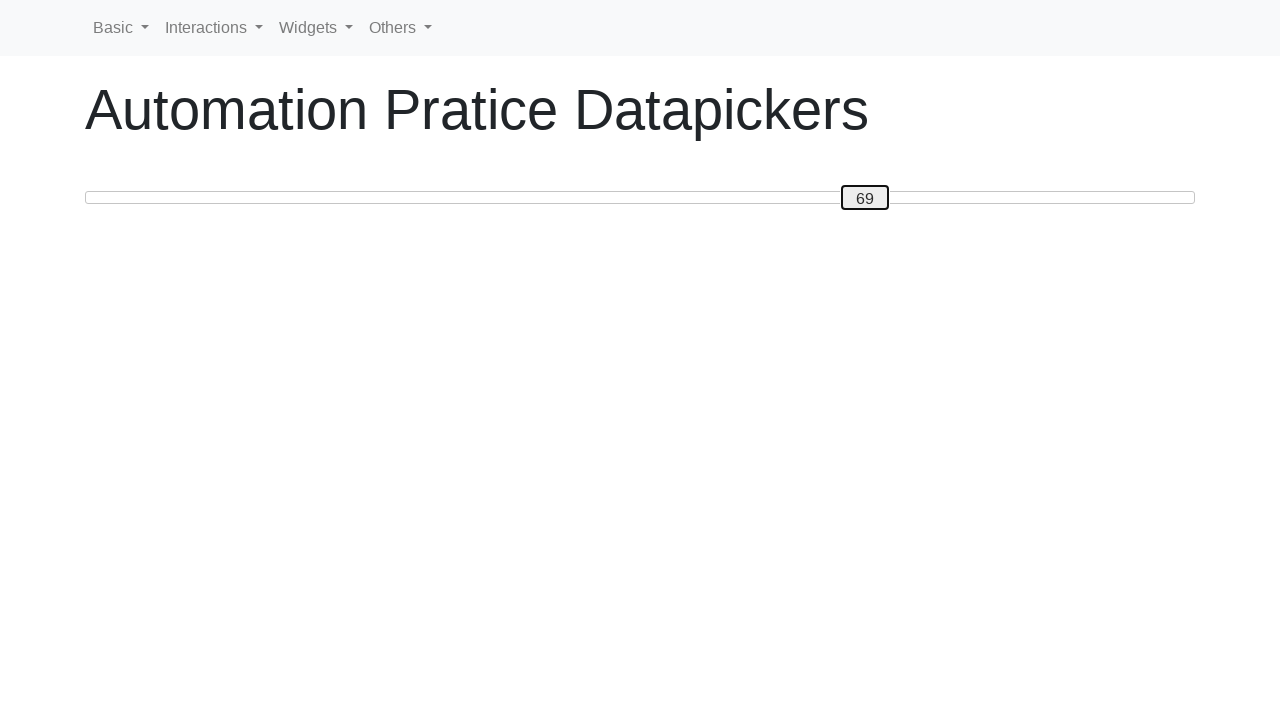

Updated current slider value to: 69
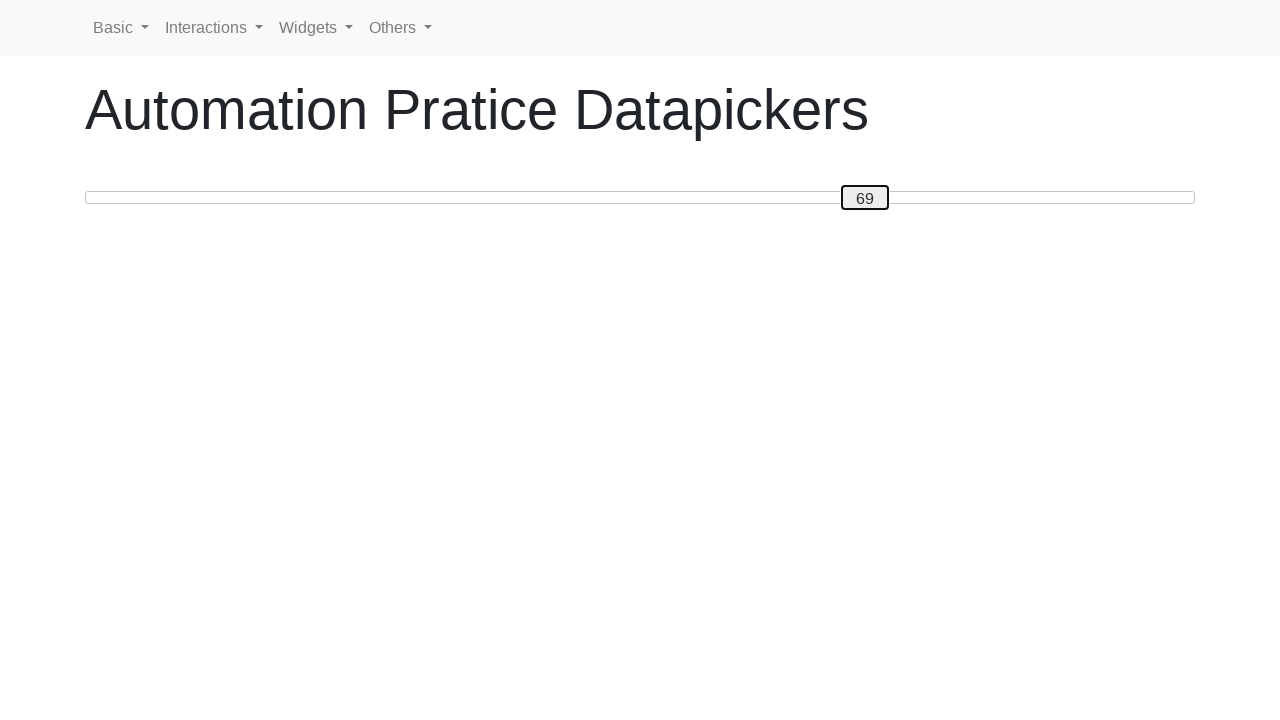

Pressed ArrowLeft to decrease slider value towards target 20 on #custom-handle
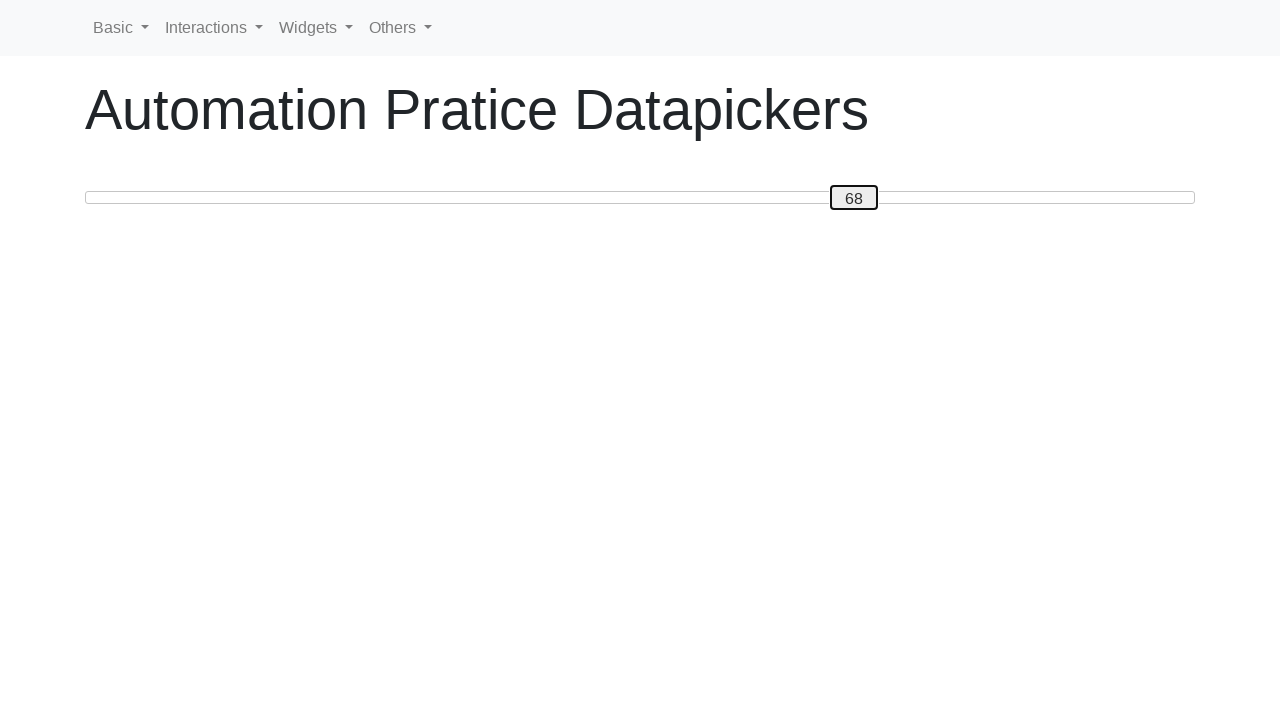

Updated current slider value to: 68
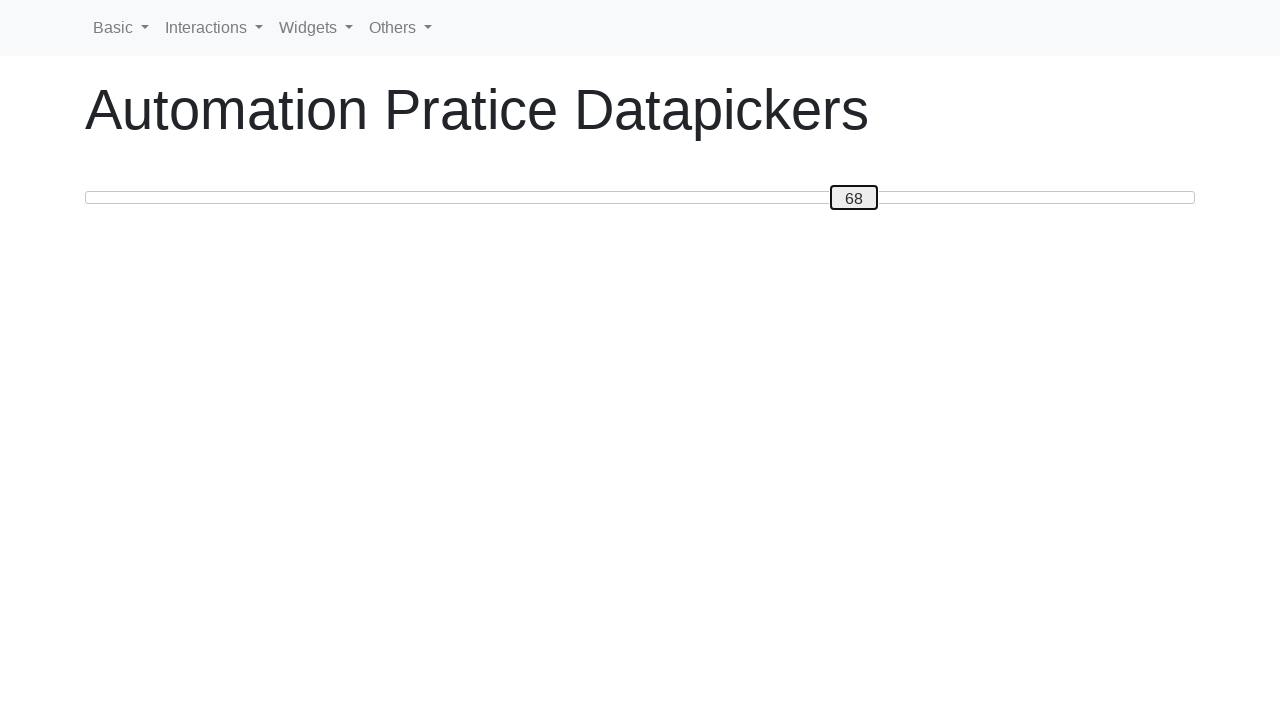

Pressed ArrowLeft to decrease slider value towards target 20 on #custom-handle
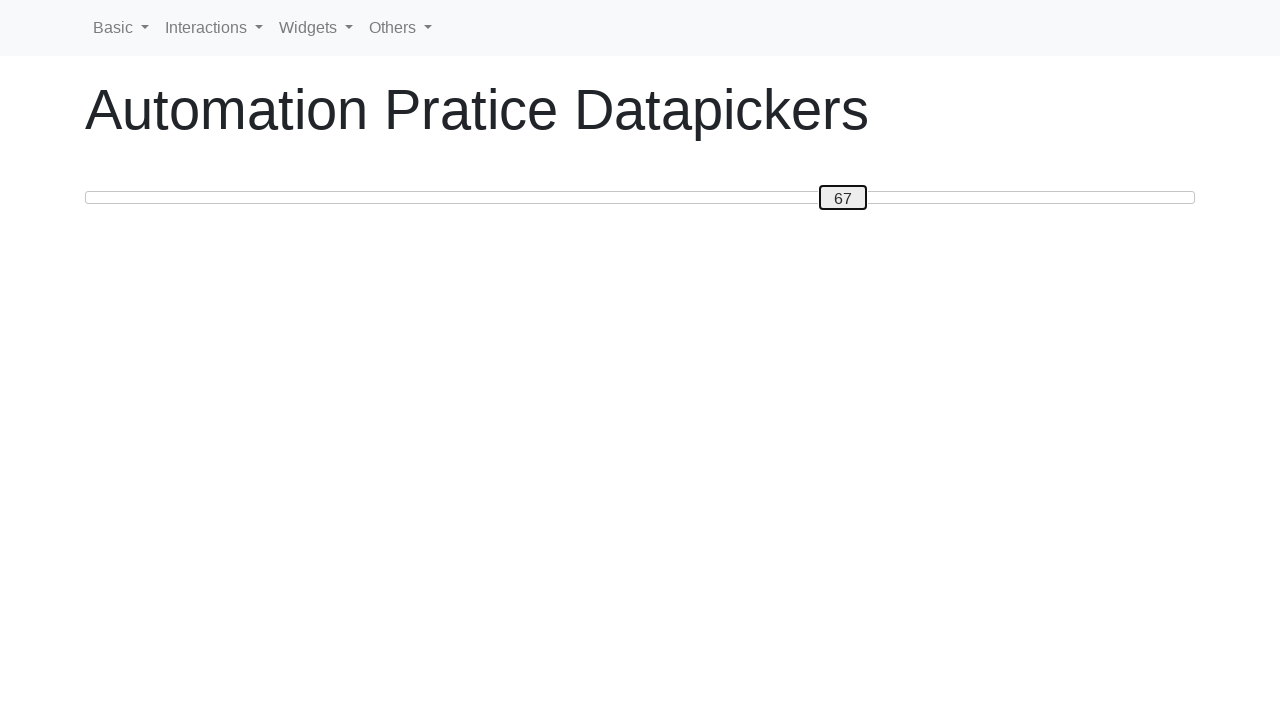

Updated current slider value to: 67
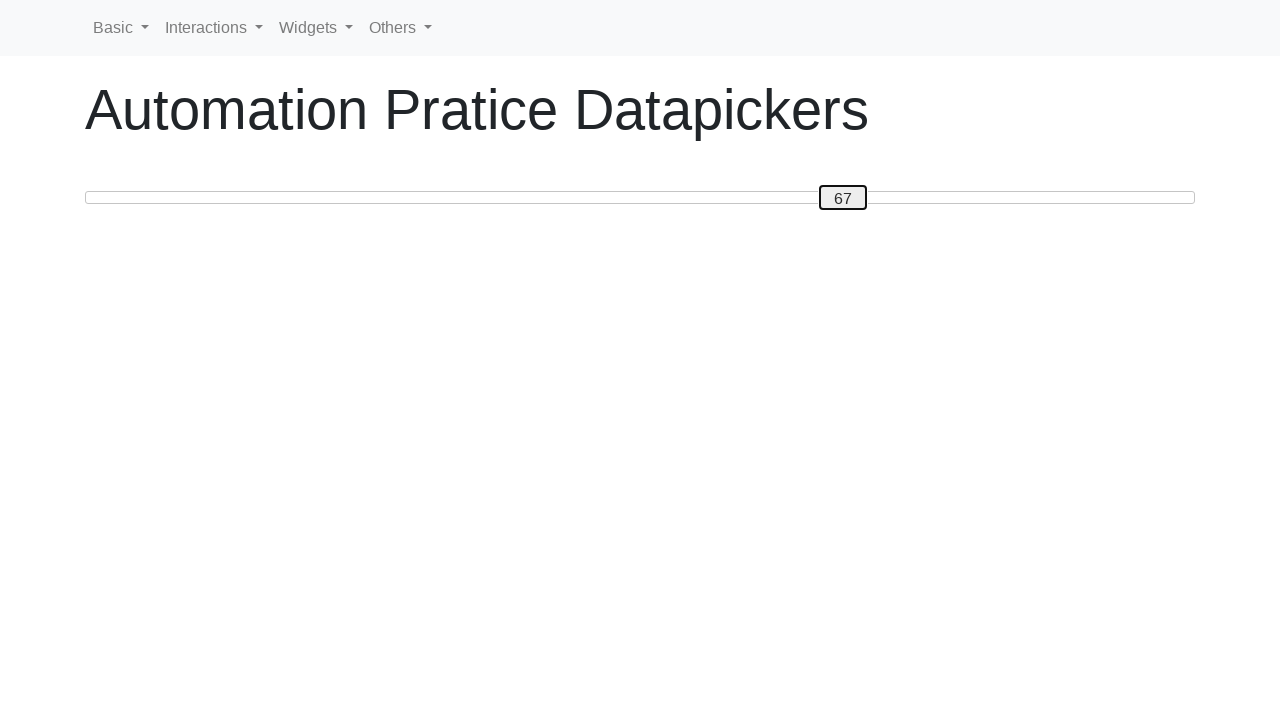

Pressed ArrowLeft to decrease slider value towards target 20 on #custom-handle
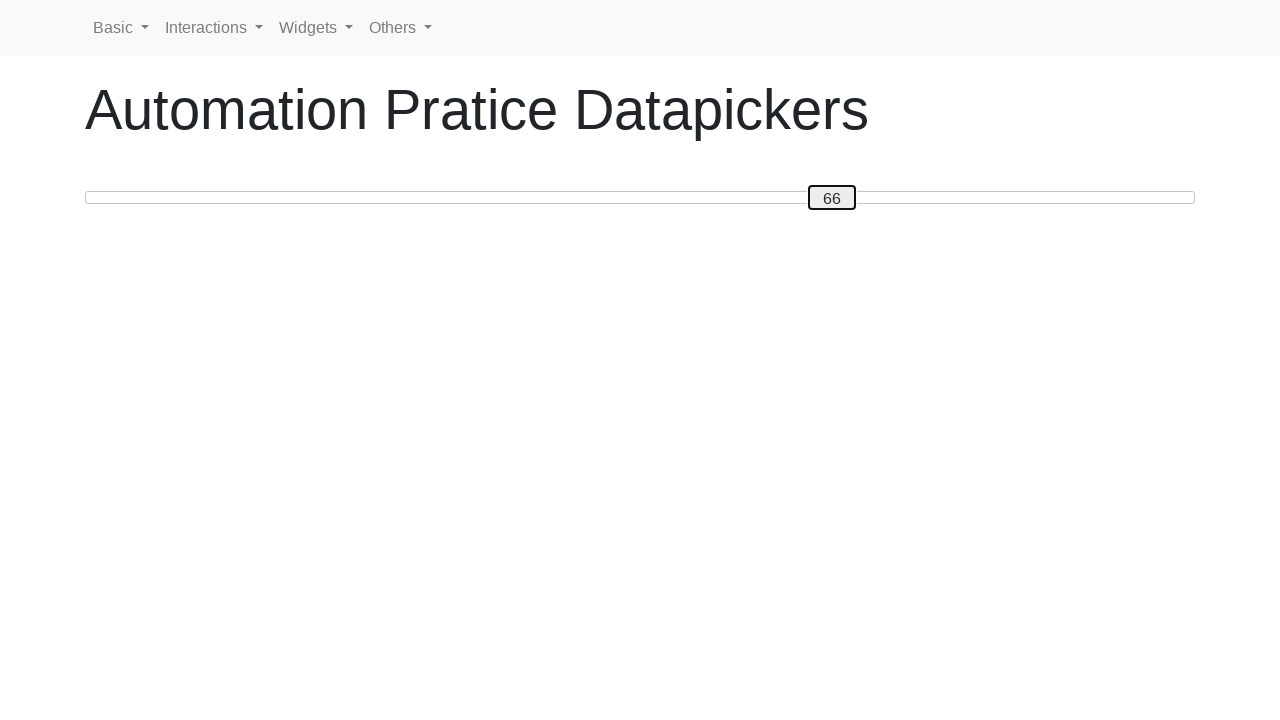

Updated current slider value to: 66
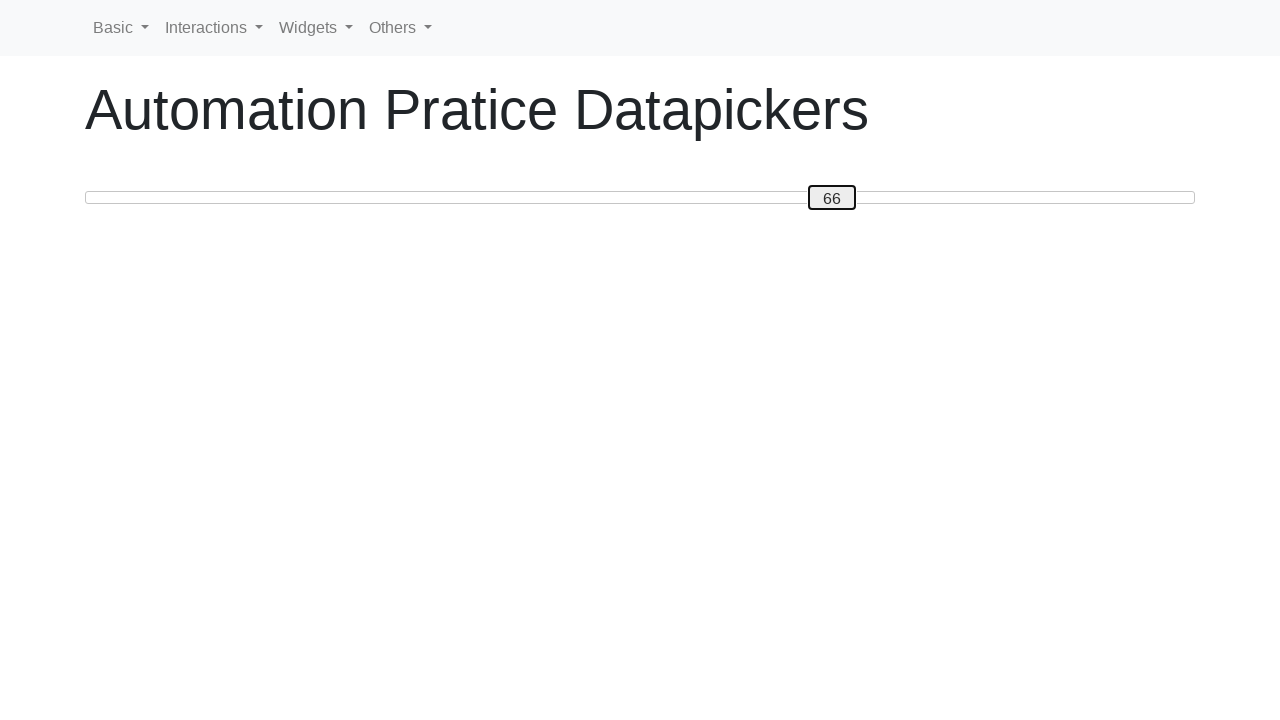

Pressed ArrowLeft to decrease slider value towards target 20 on #custom-handle
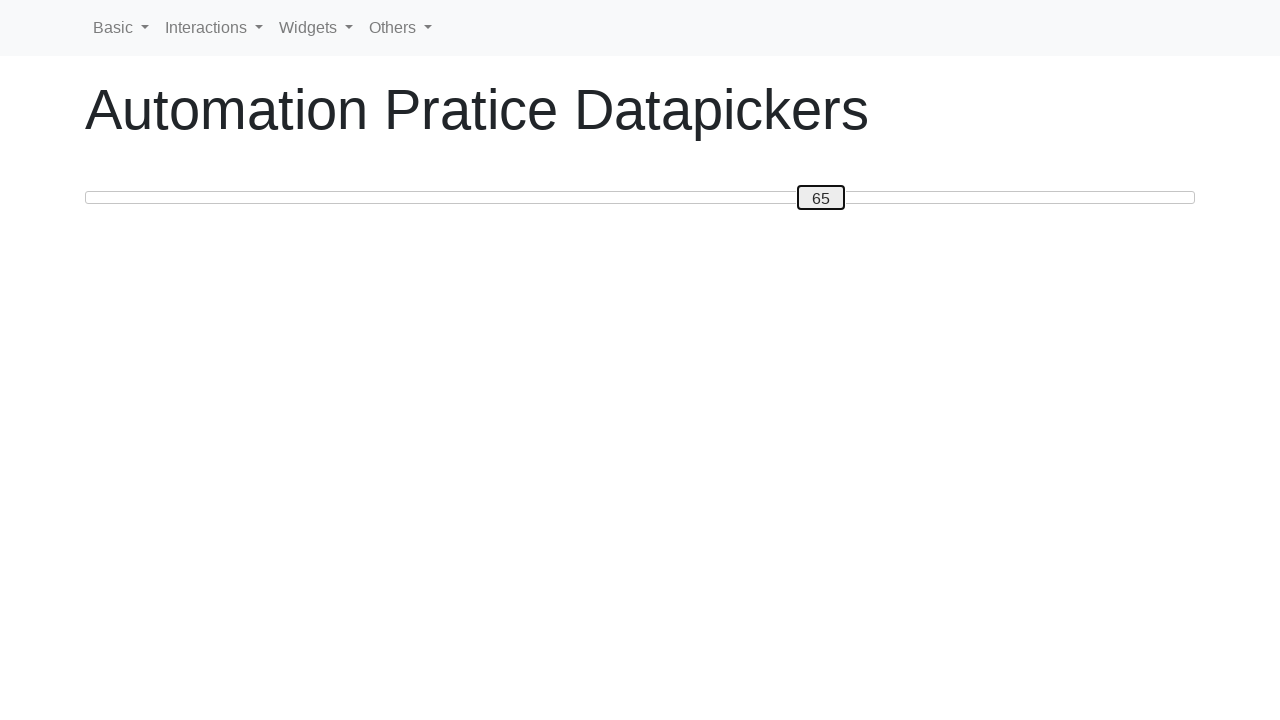

Updated current slider value to: 65
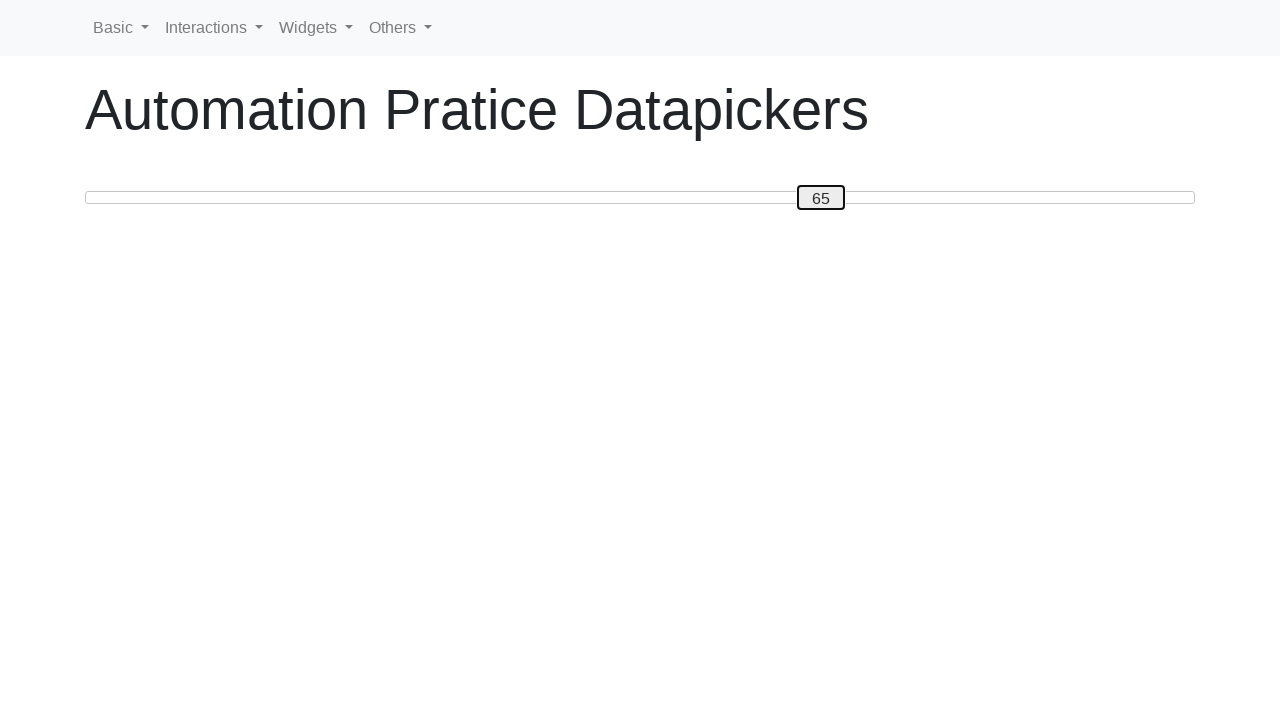

Pressed ArrowLeft to decrease slider value towards target 20 on #custom-handle
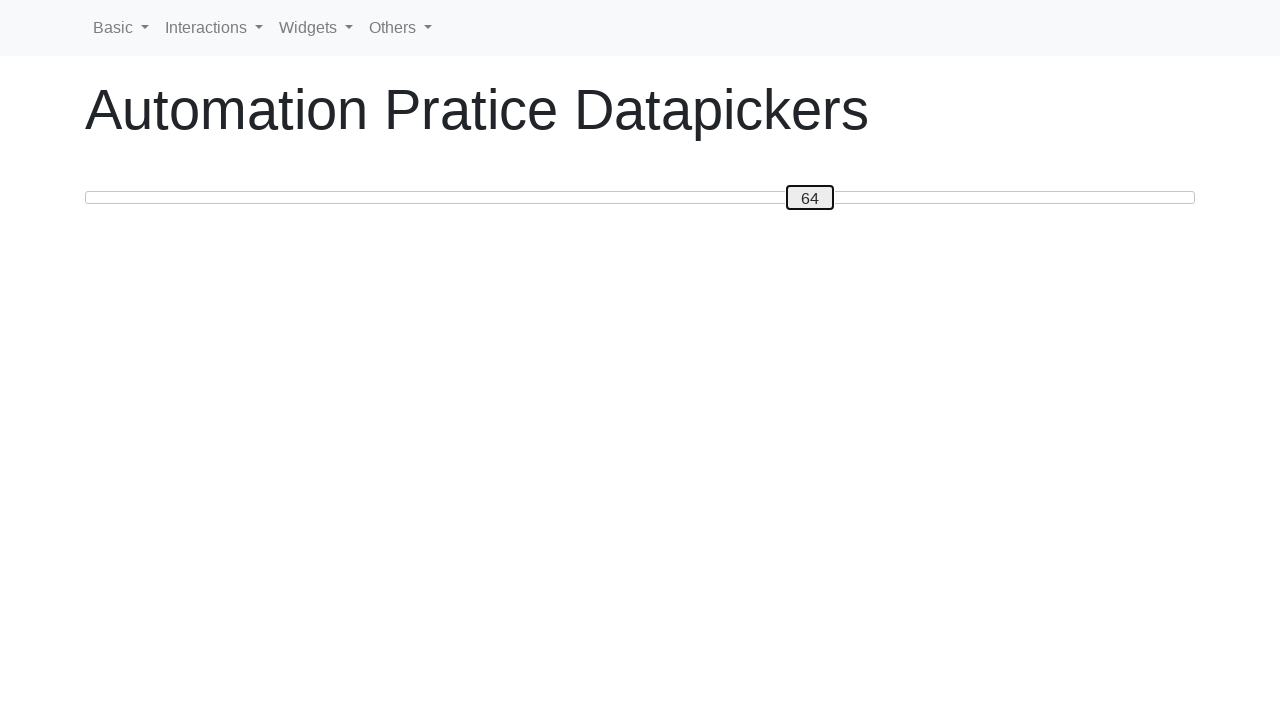

Updated current slider value to: 64
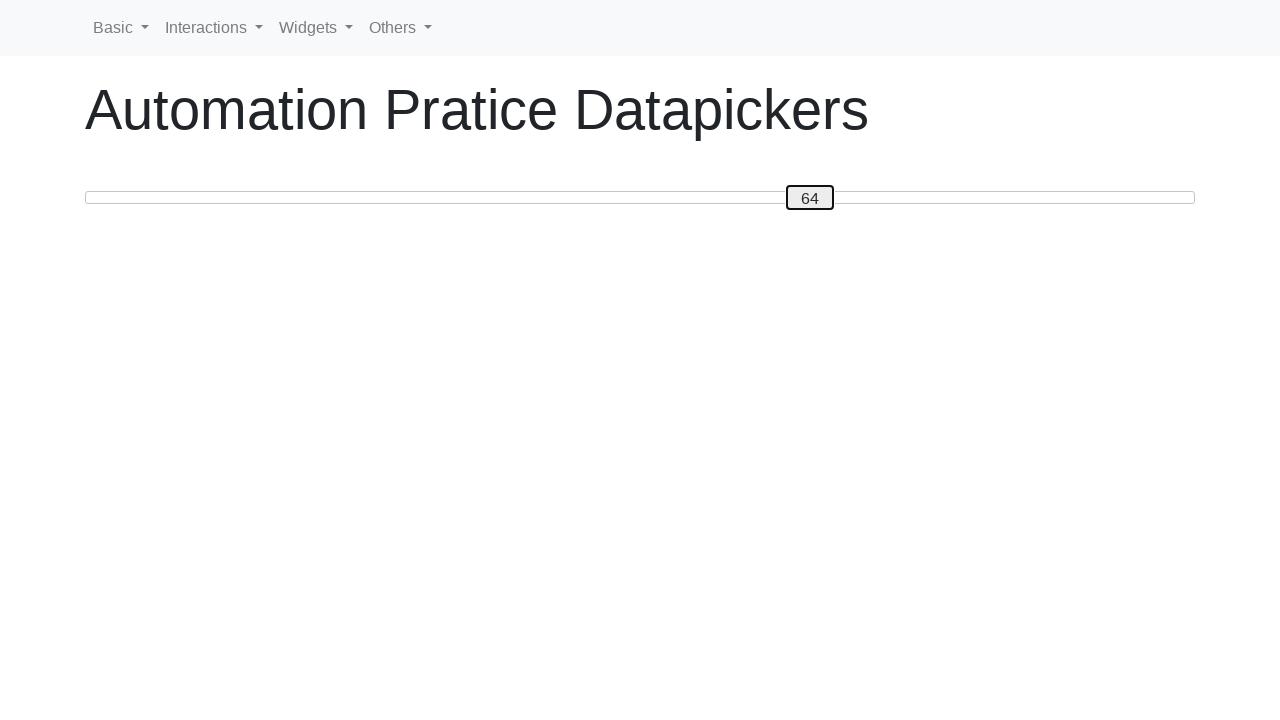

Pressed ArrowLeft to decrease slider value towards target 20 on #custom-handle
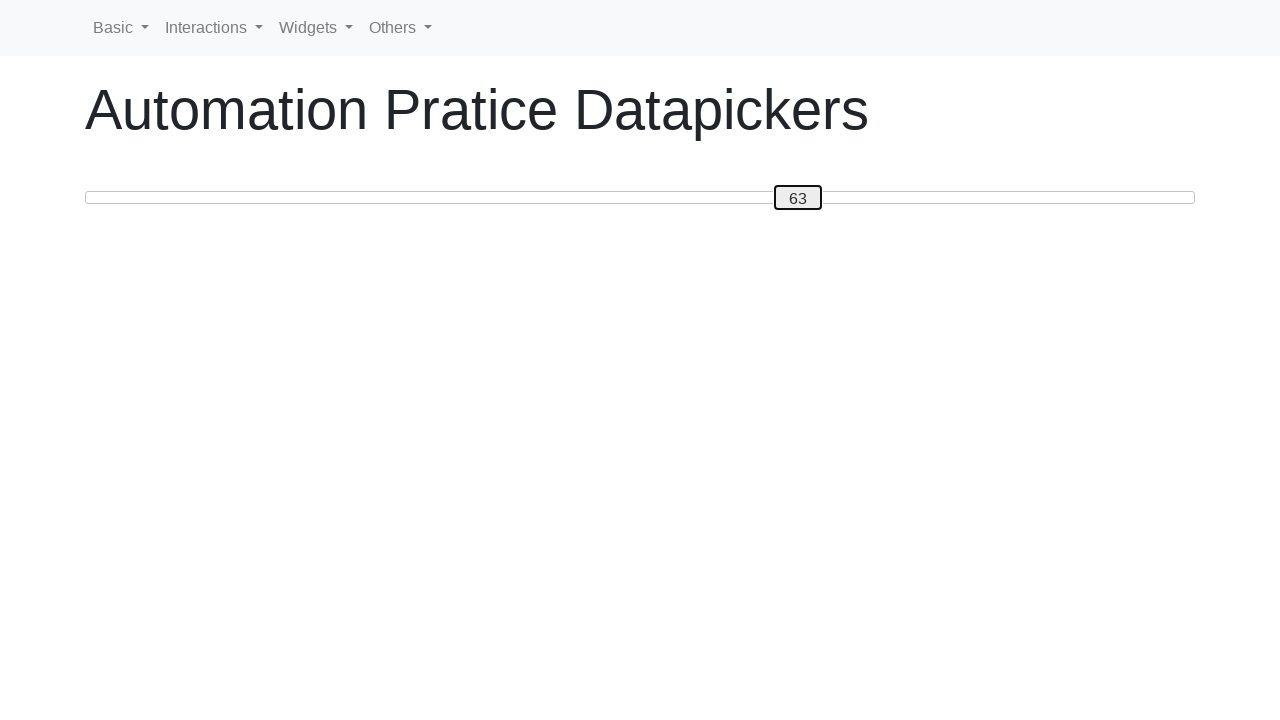

Updated current slider value to: 63
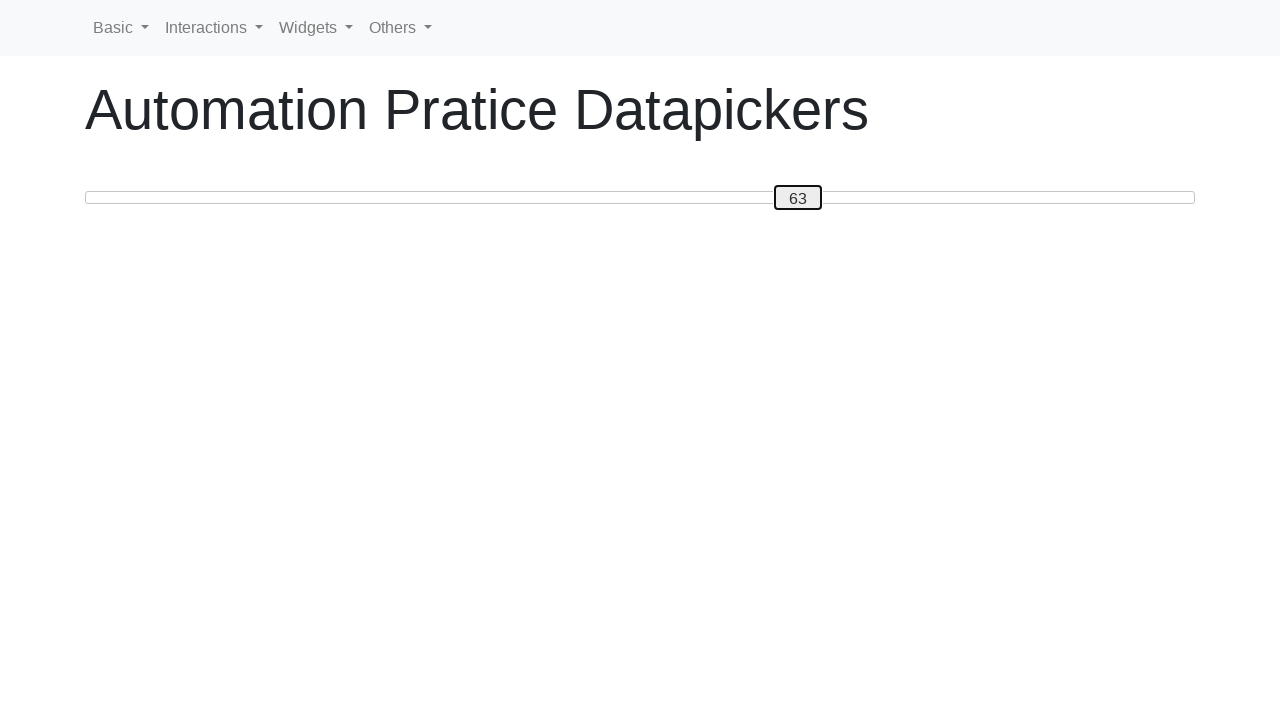

Pressed ArrowLeft to decrease slider value towards target 20 on #custom-handle
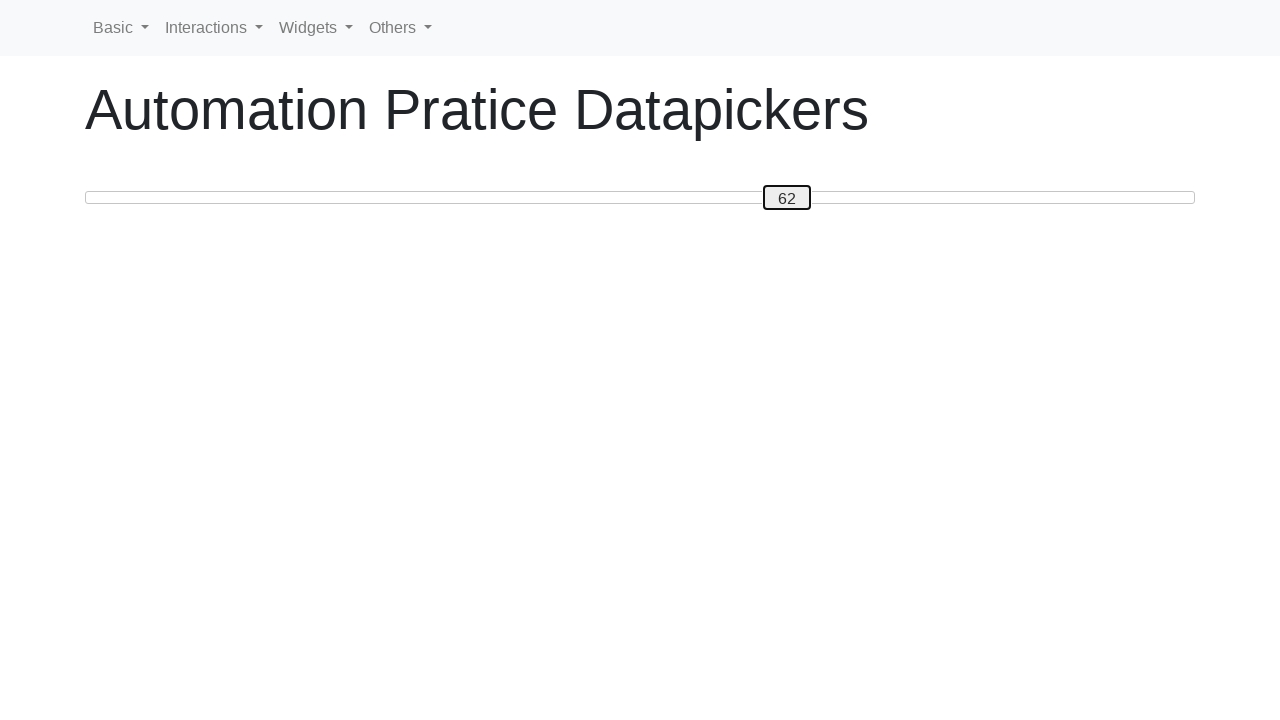

Updated current slider value to: 62
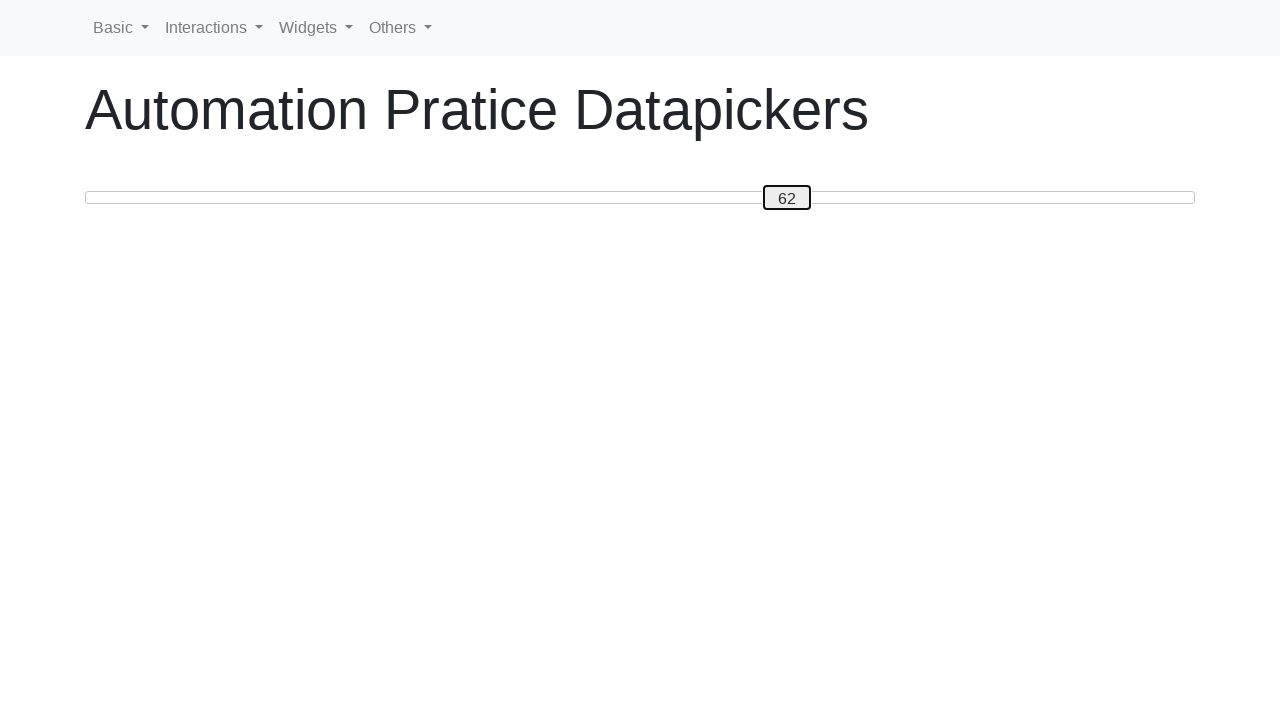

Pressed ArrowLeft to decrease slider value towards target 20 on #custom-handle
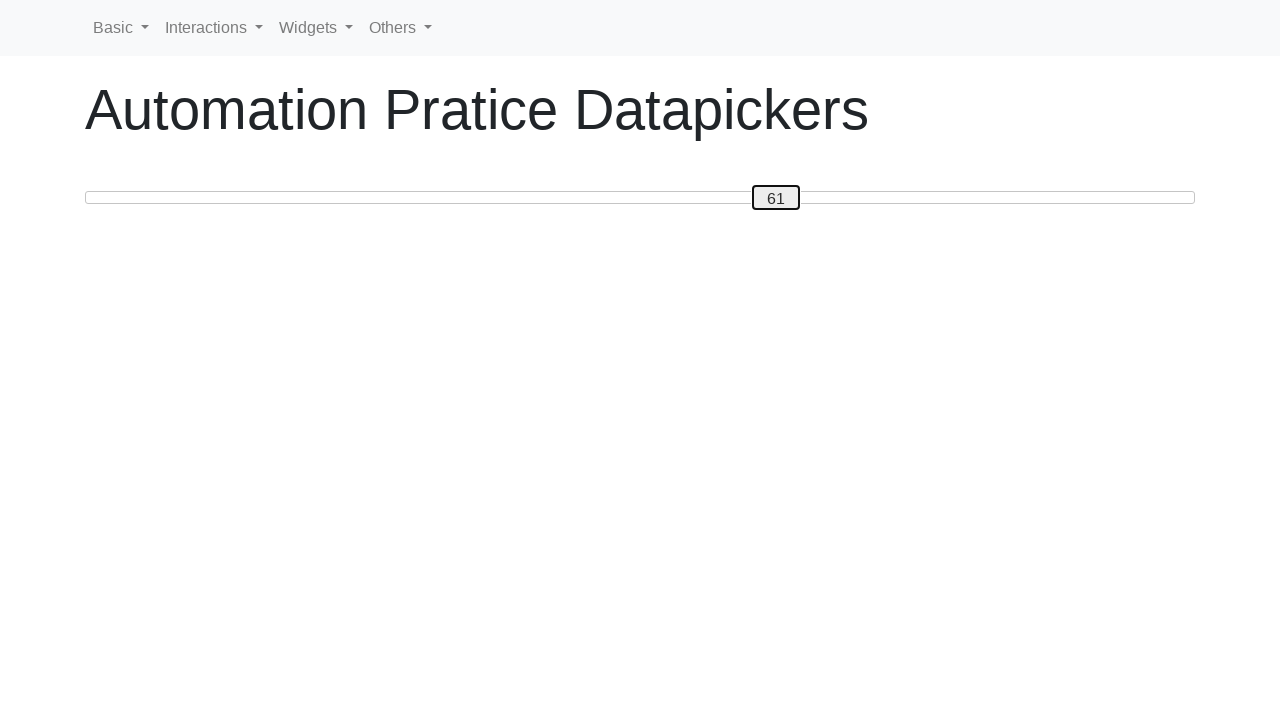

Updated current slider value to: 61
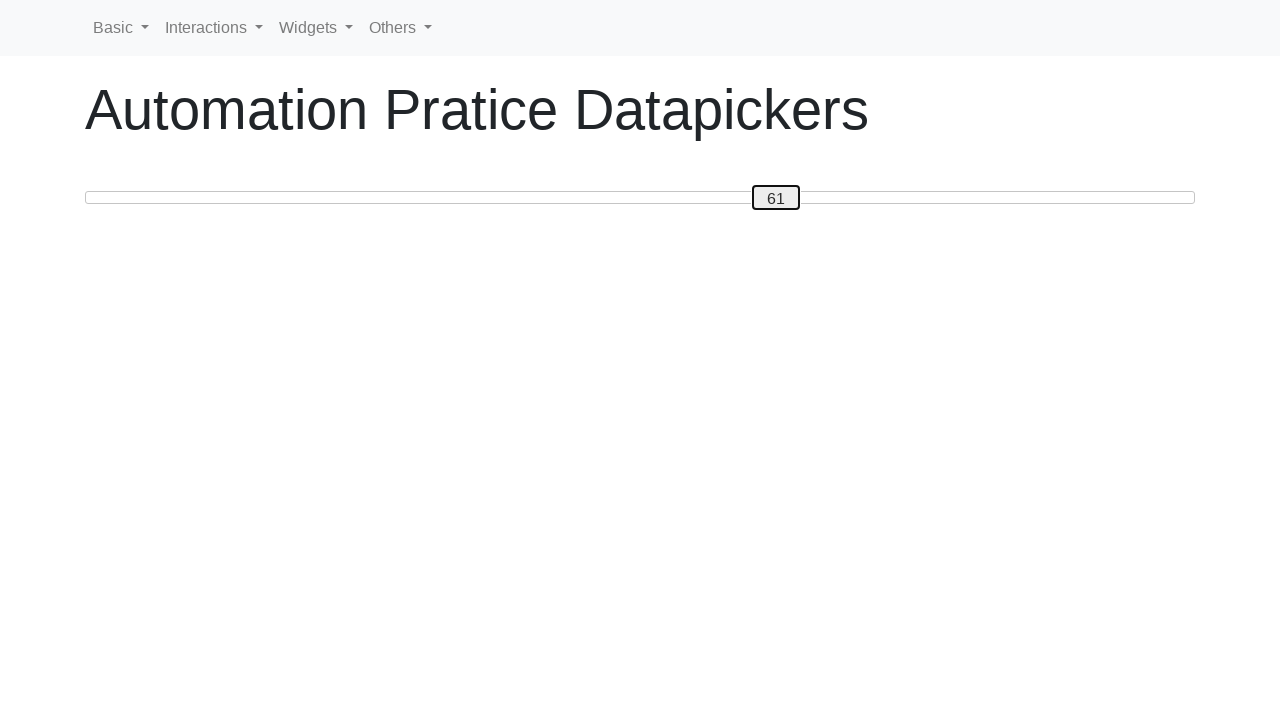

Pressed ArrowLeft to decrease slider value towards target 20 on #custom-handle
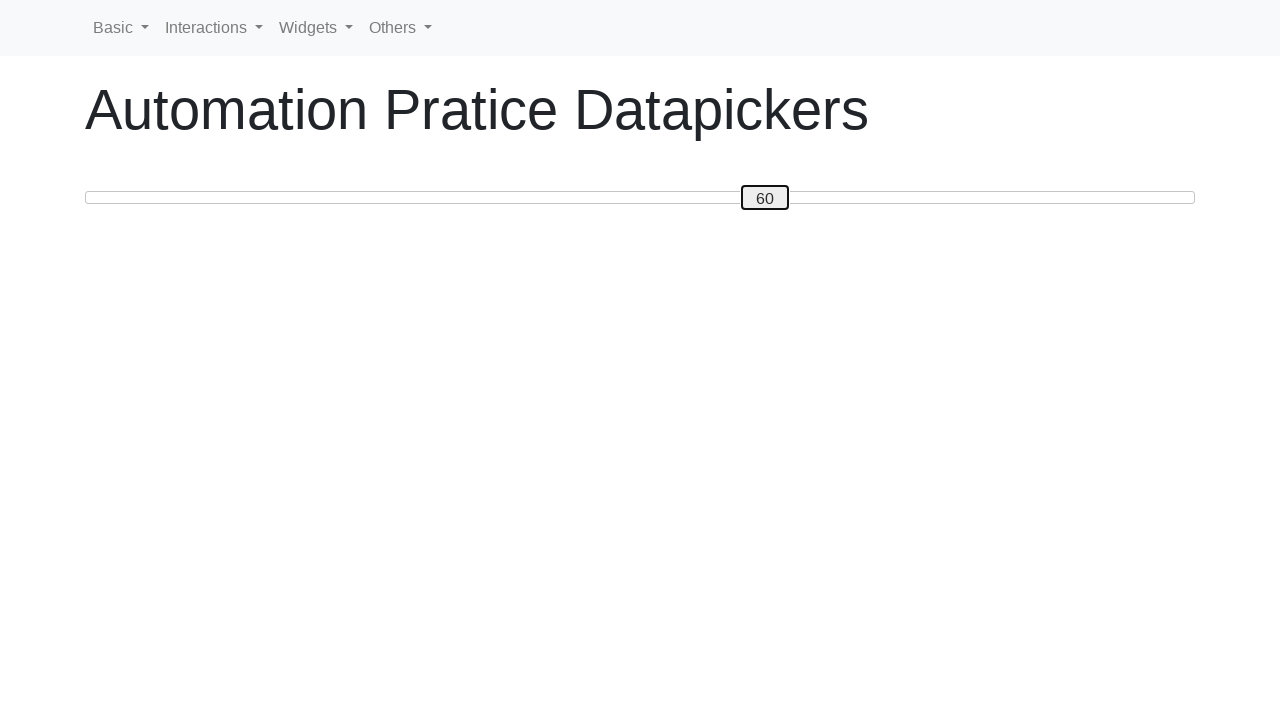

Updated current slider value to: 60
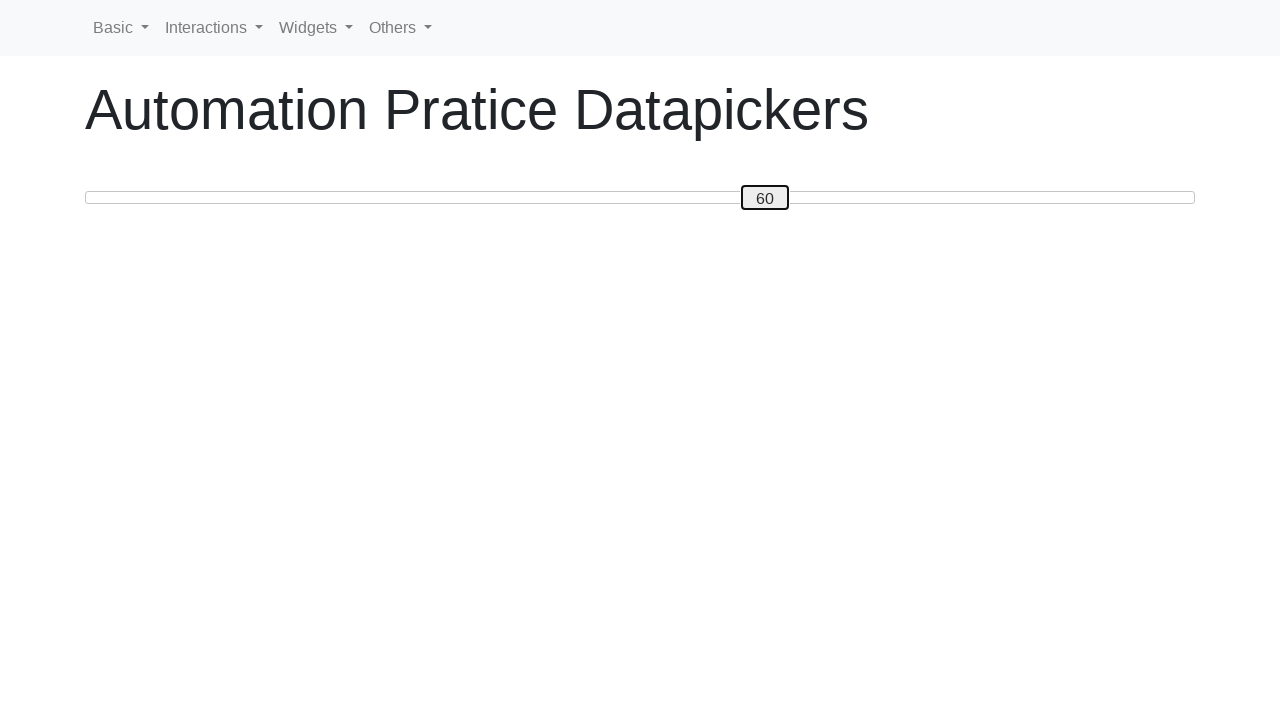

Pressed ArrowLeft to decrease slider value towards target 20 on #custom-handle
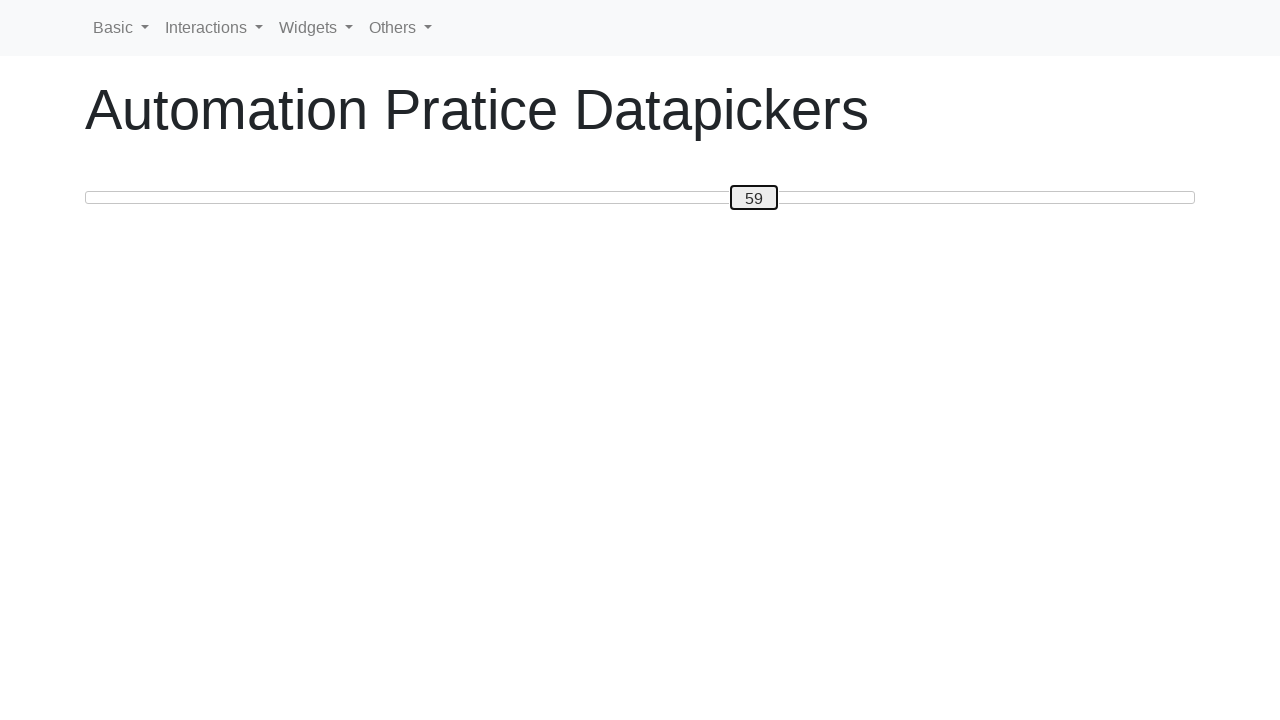

Updated current slider value to: 59
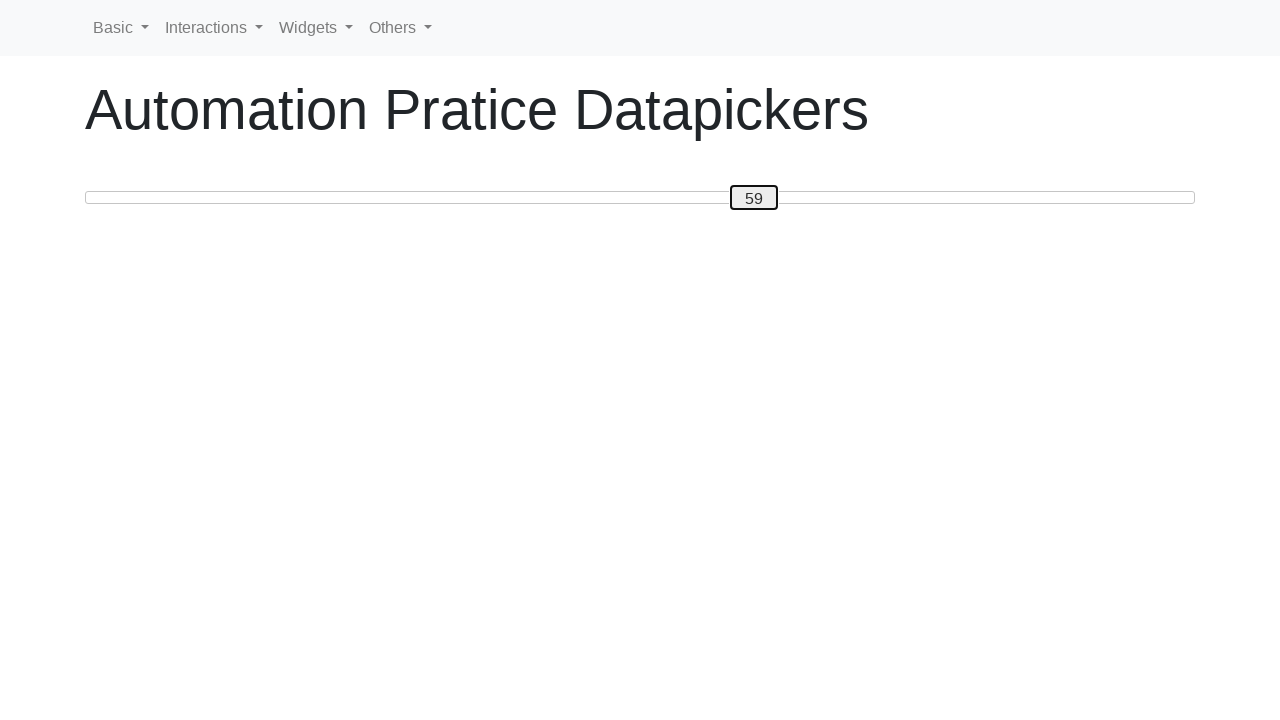

Pressed ArrowLeft to decrease slider value towards target 20 on #custom-handle
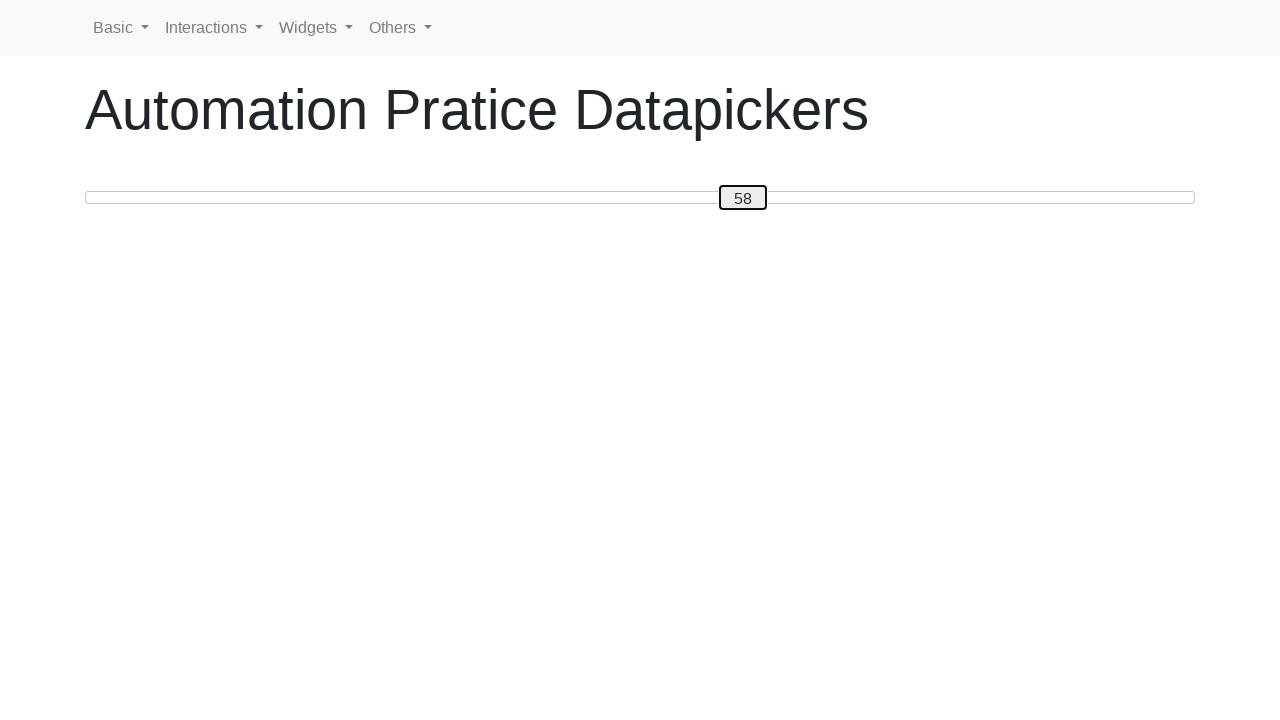

Updated current slider value to: 58
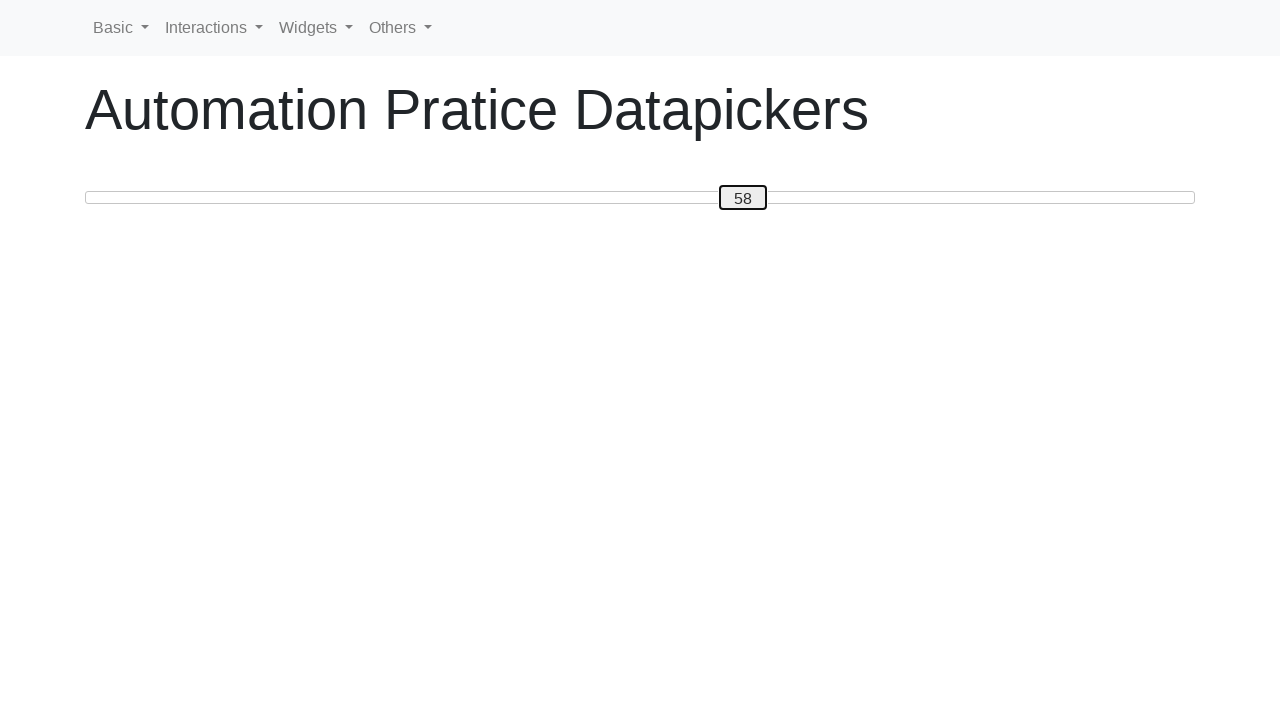

Pressed ArrowLeft to decrease slider value towards target 20 on #custom-handle
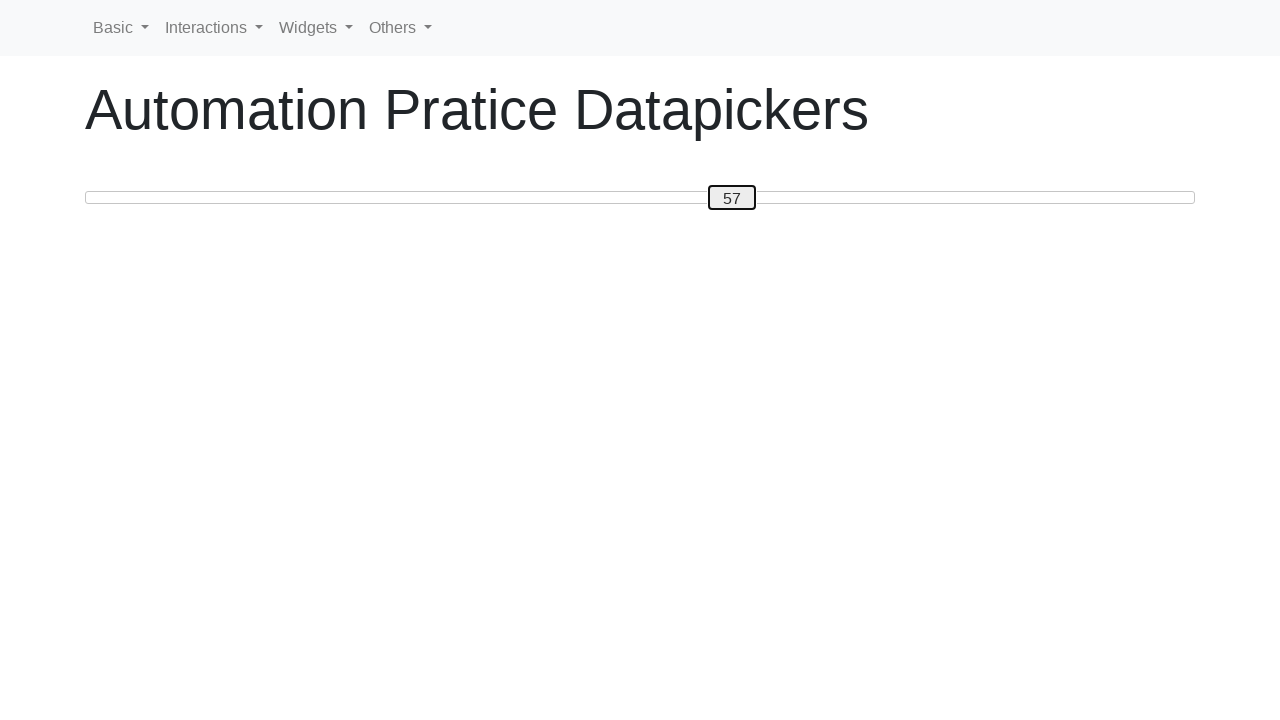

Updated current slider value to: 57
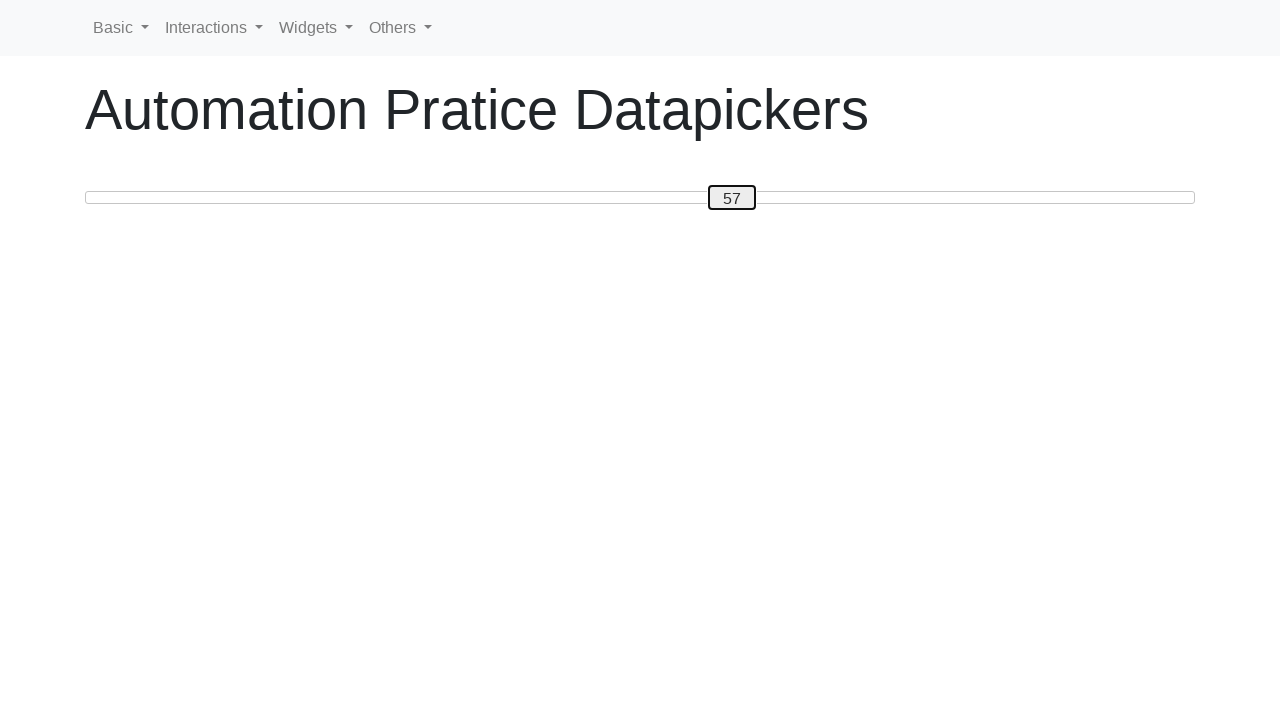

Pressed ArrowLeft to decrease slider value towards target 20 on #custom-handle
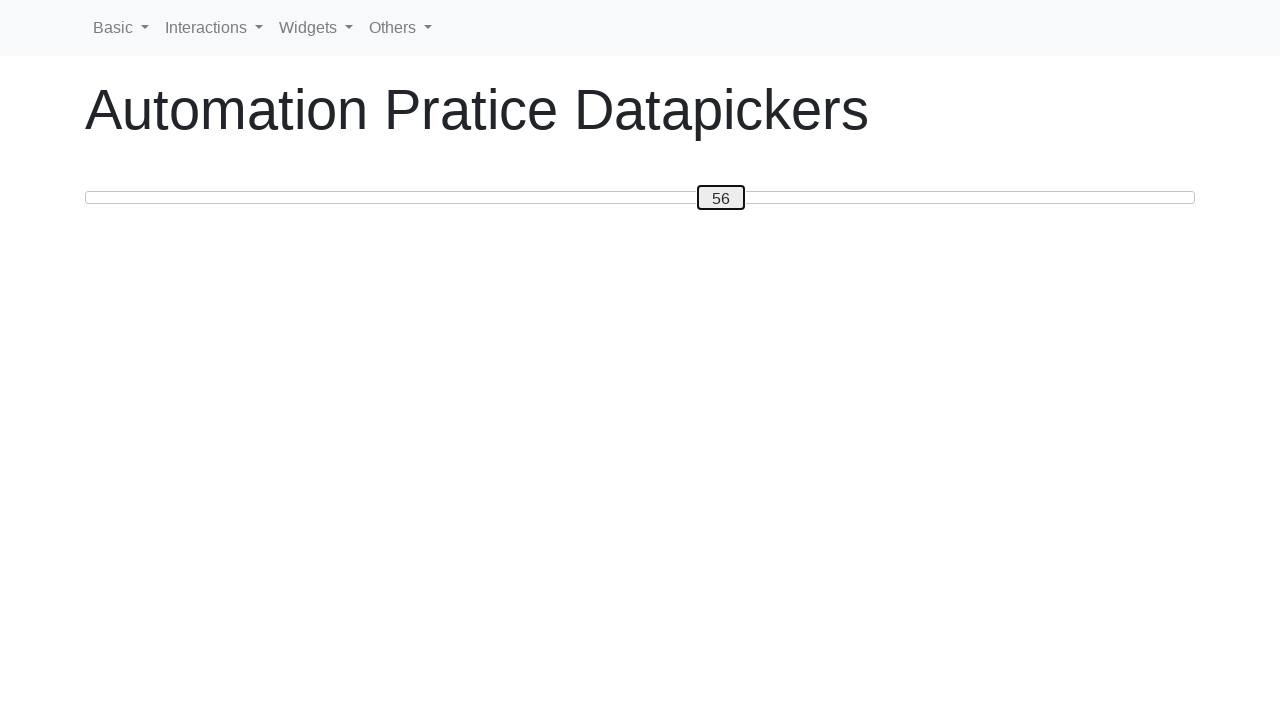

Updated current slider value to: 56
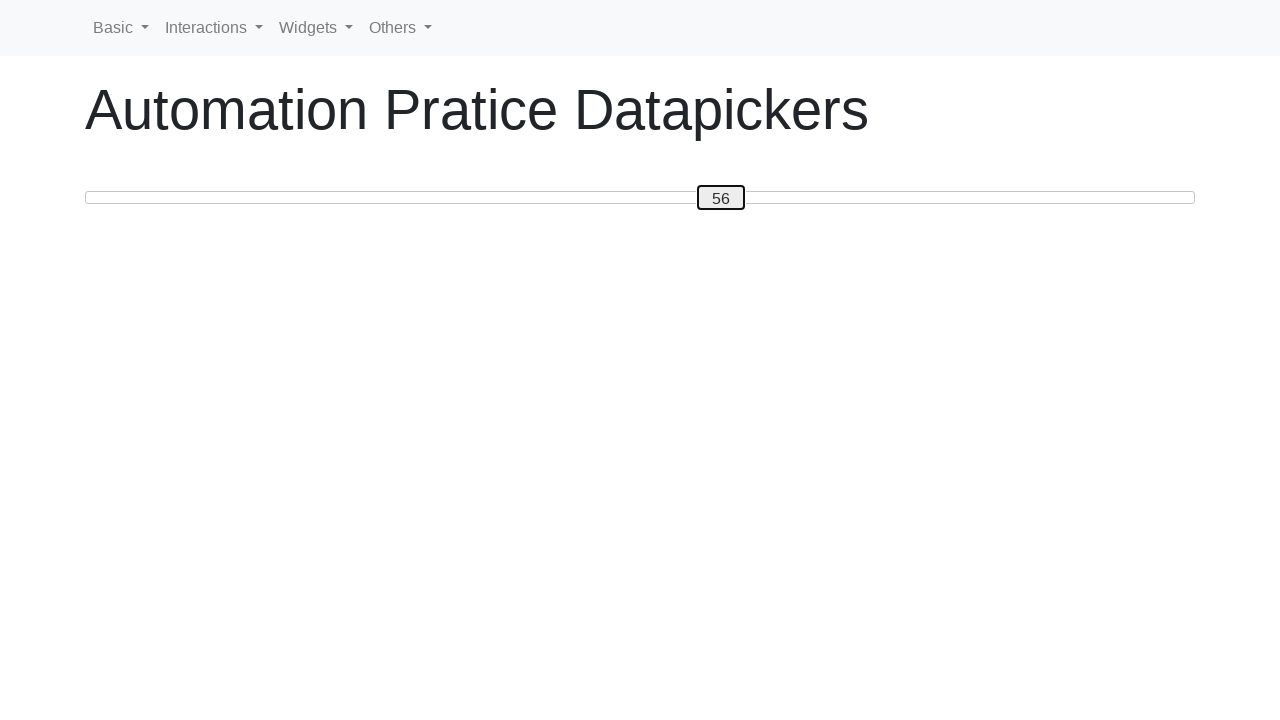

Pressed ArrowLeft to decrease slider value towards target 20 on #custom-handle
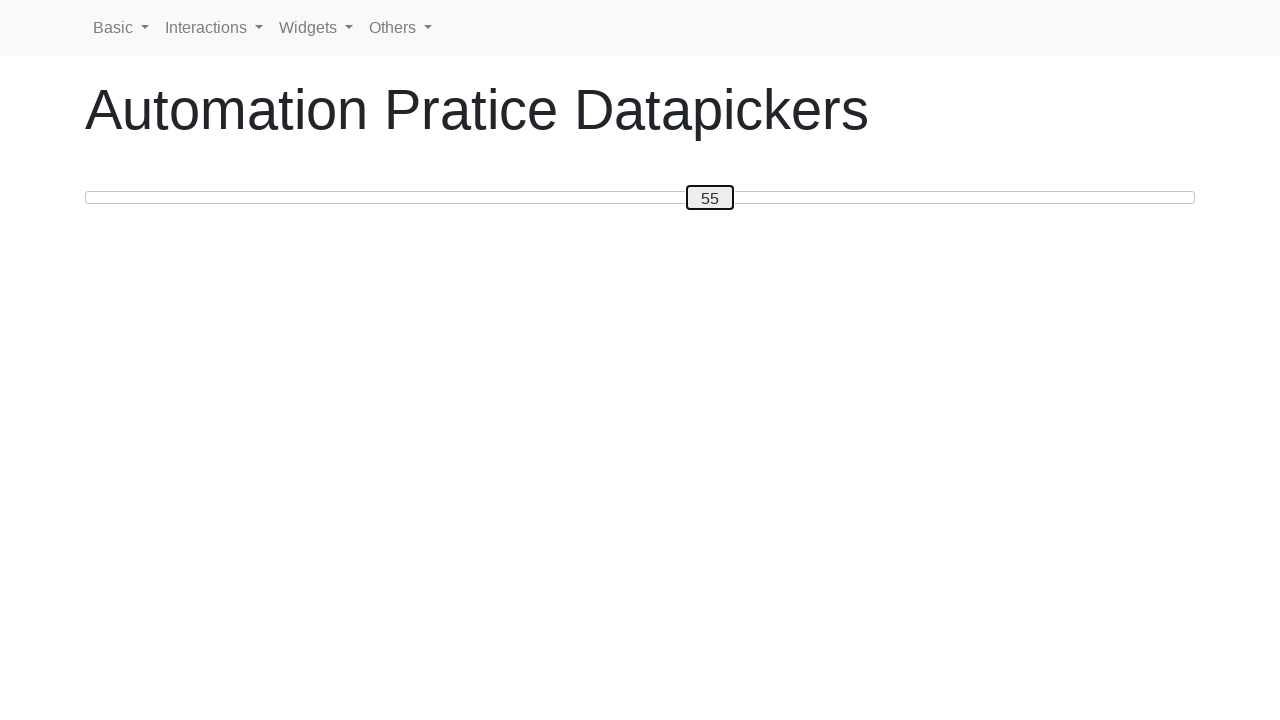

Updated current slider value to: 55
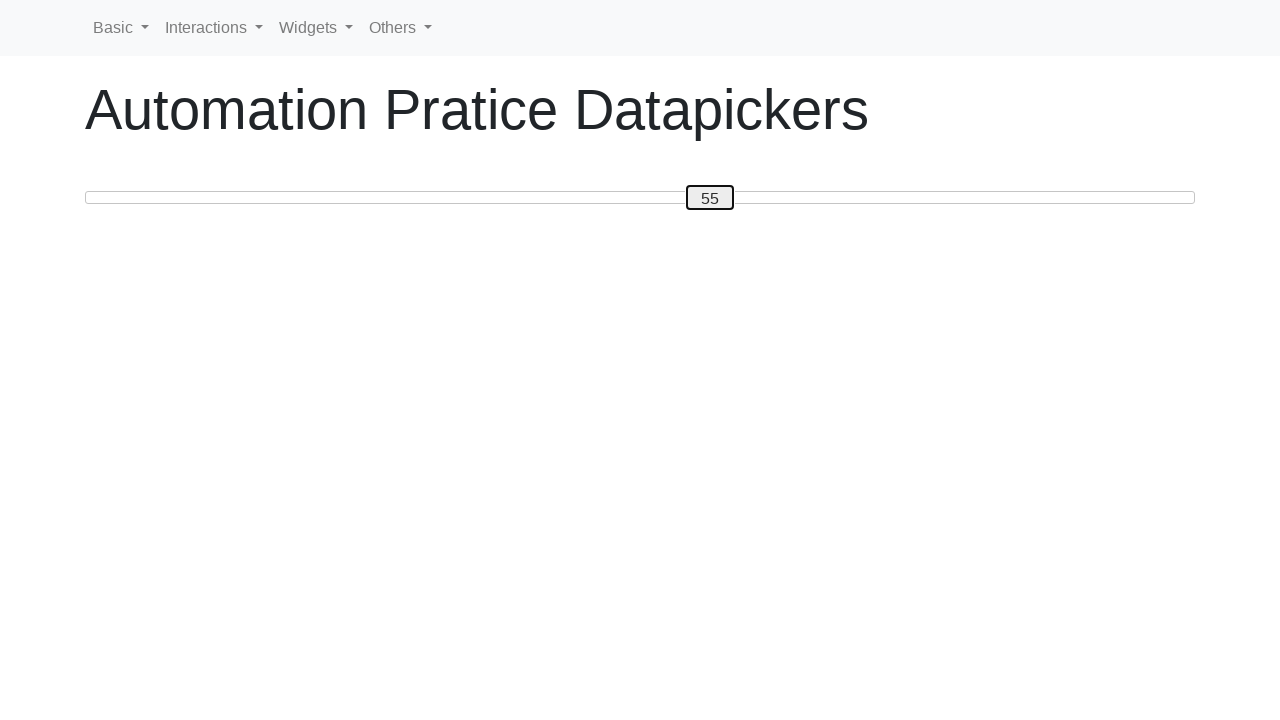

Pressed ArrowLeft to decrease slider value towards target 20 on #custom-handle
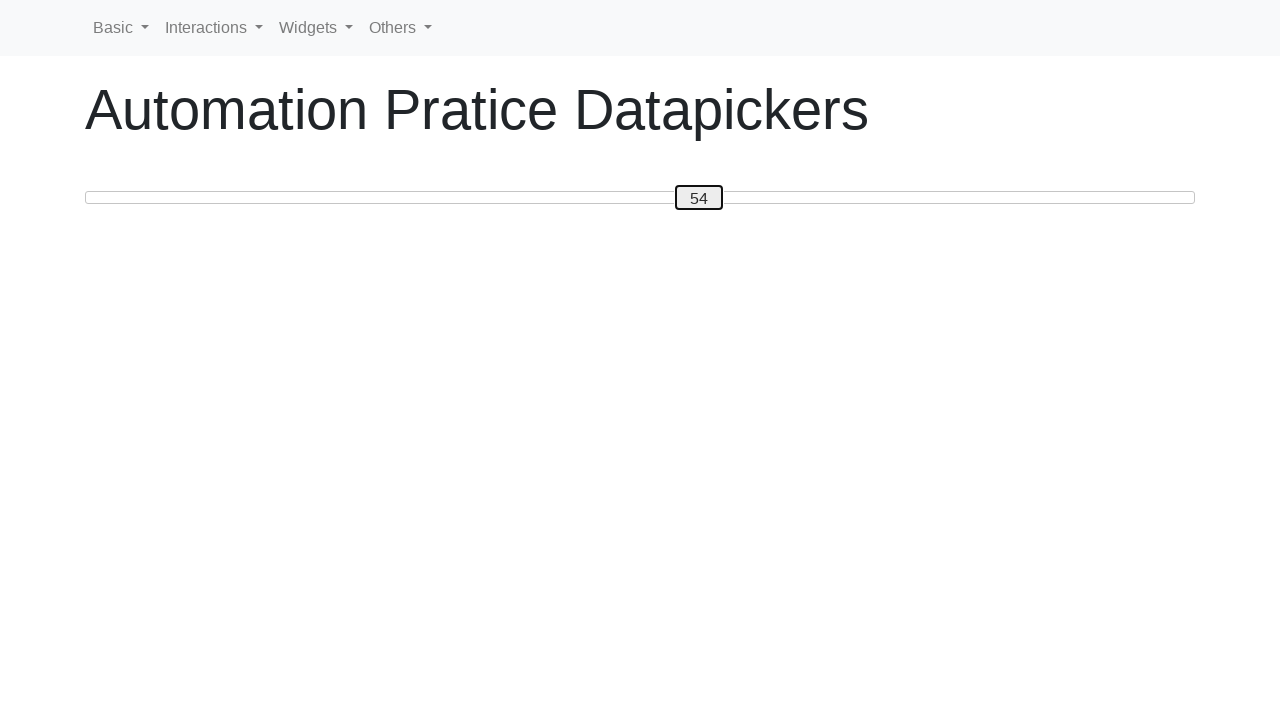

Updated current slider value to: 54
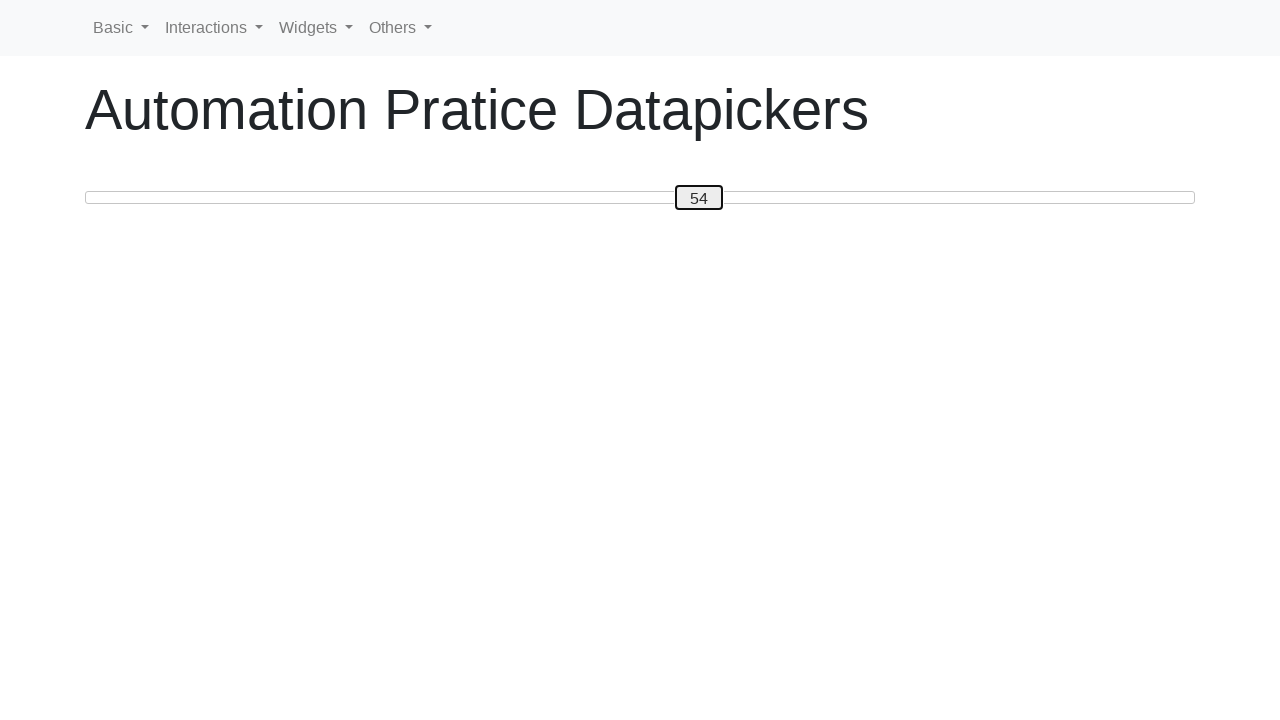

Pressed ArrowLeft to decrease slider value towards target 20 on #custom-handle
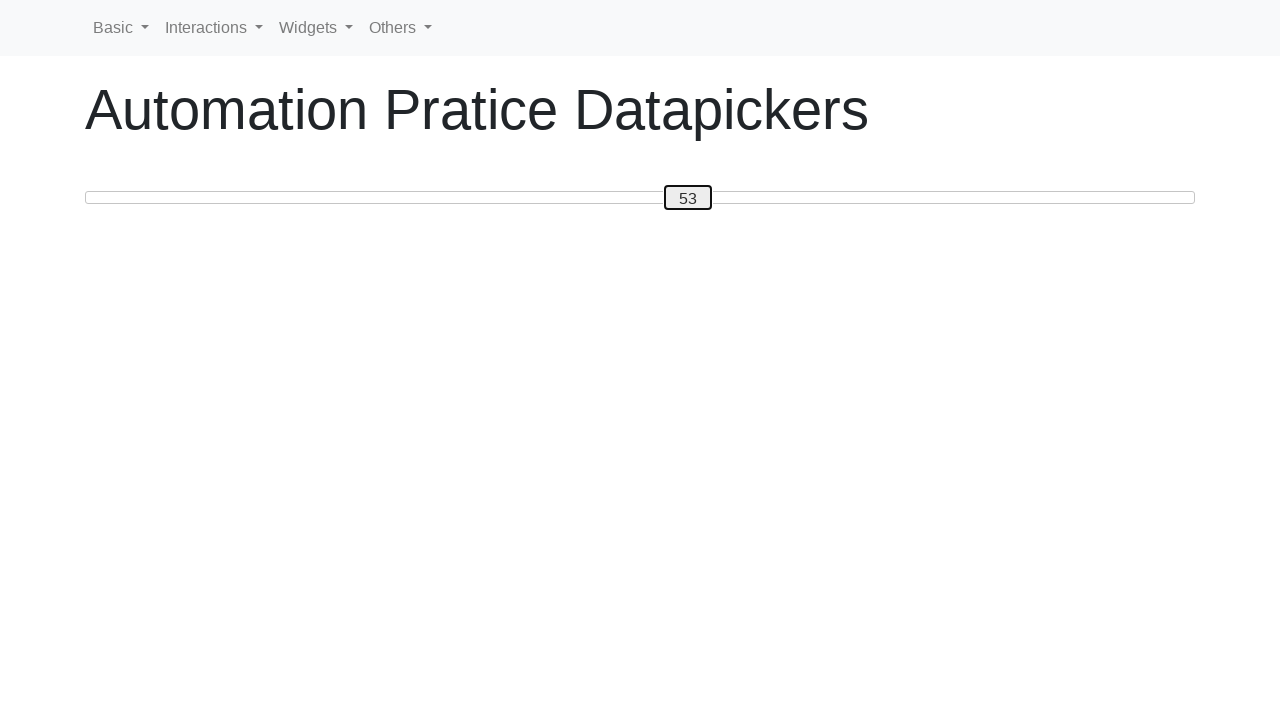

Updated current slider value to: 53
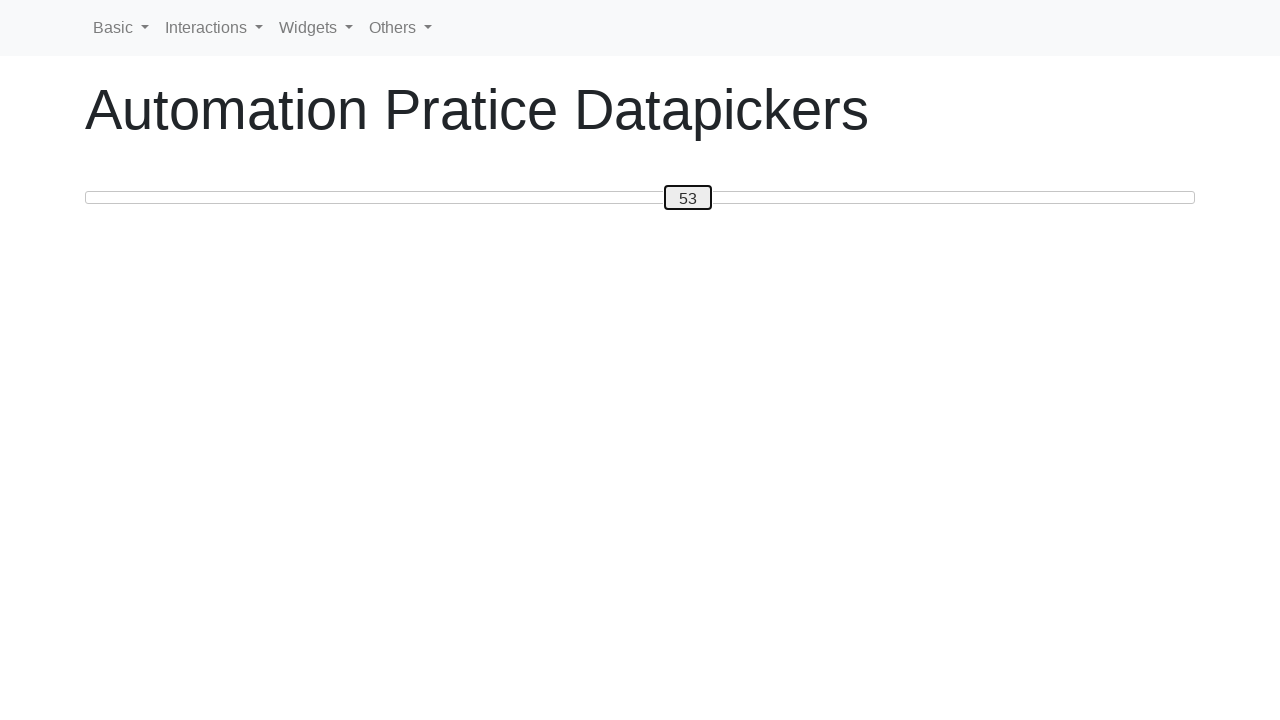

Pressed ArrowLeft to decrease slider value towards target 20 on #custom-handle
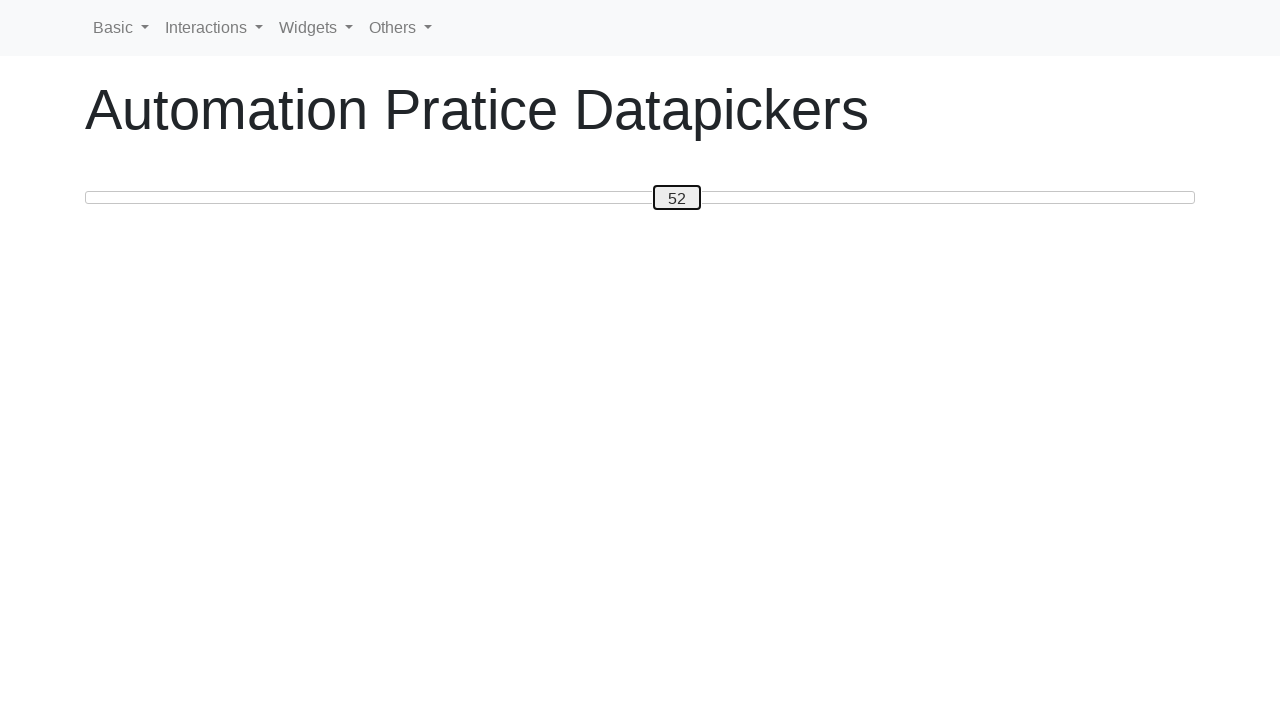

Updated current slider value to: 52
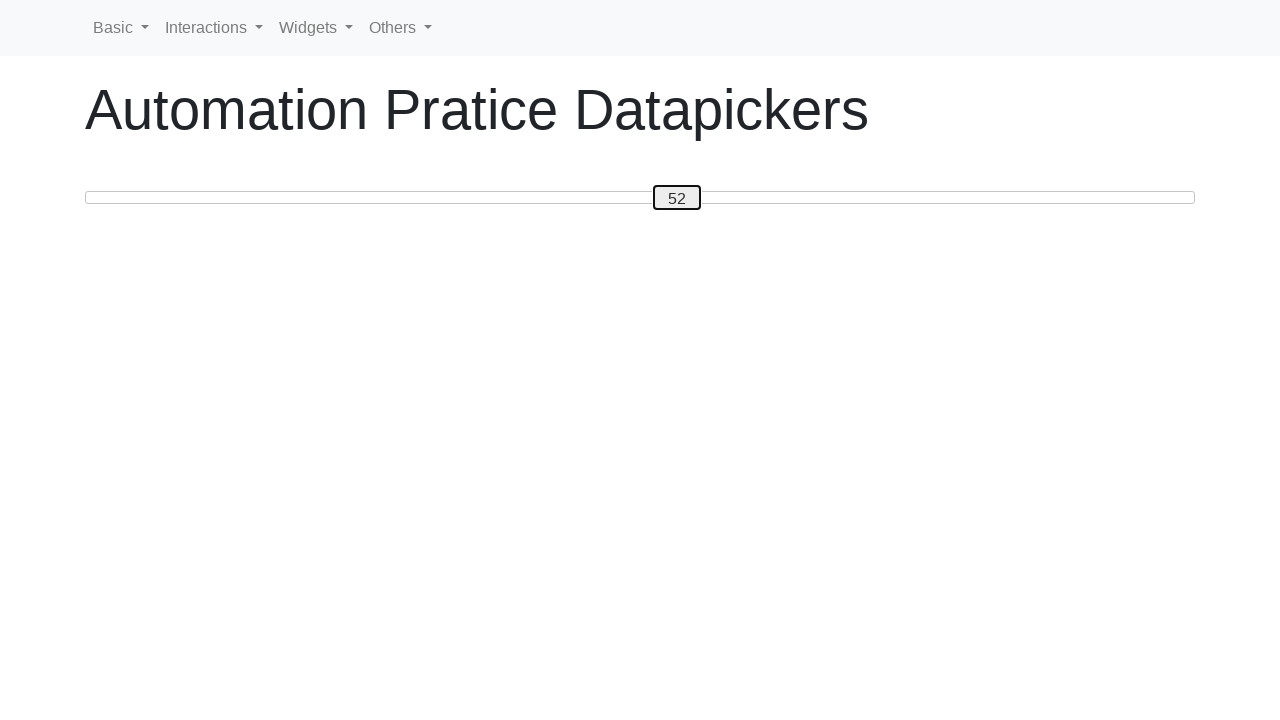

Pressed ArrowLeft to decrease slider value towards target 20 on #custom-handle
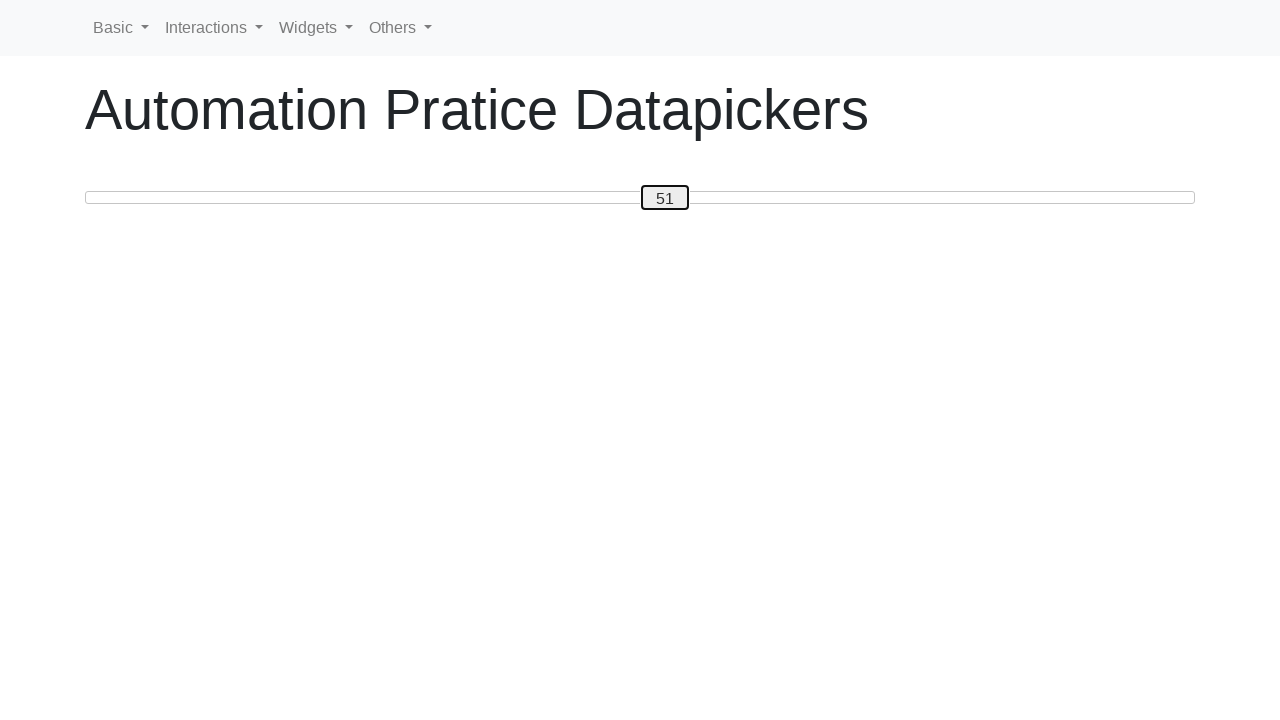

Updated current slider value to: 51
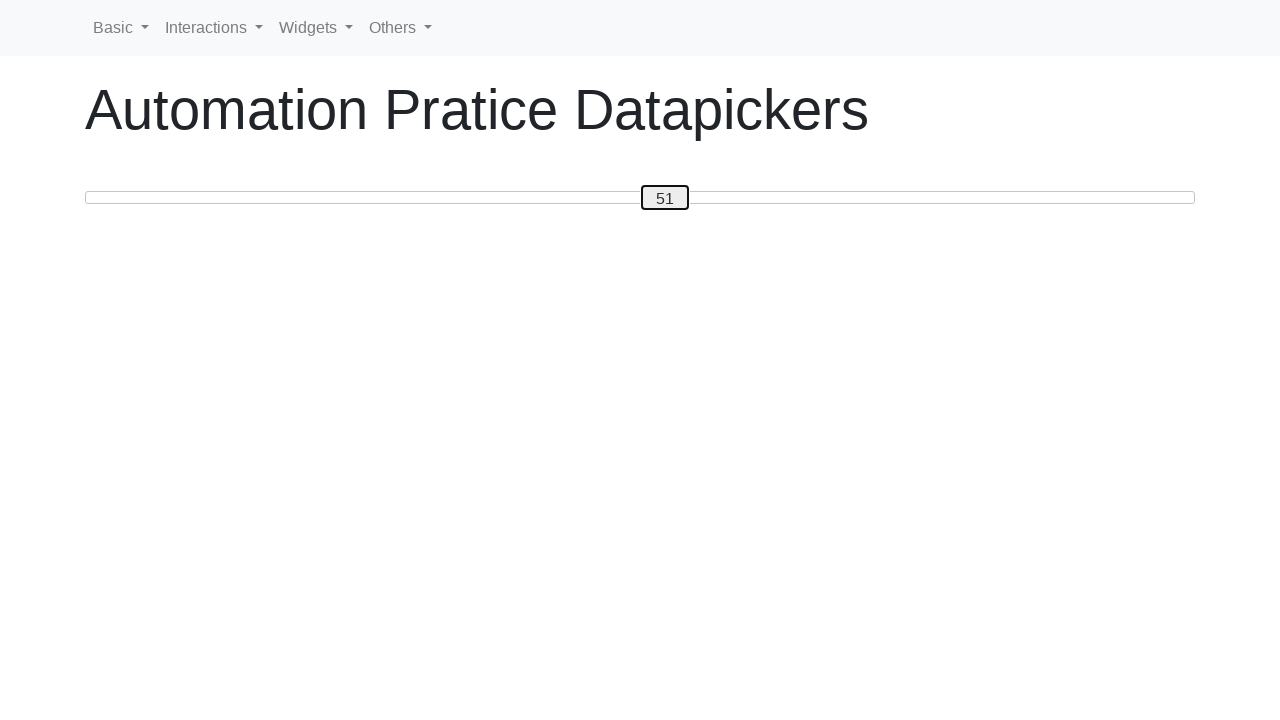

Pressed ArrowLeft to decrease slider value towards target 20 on #custom-handle
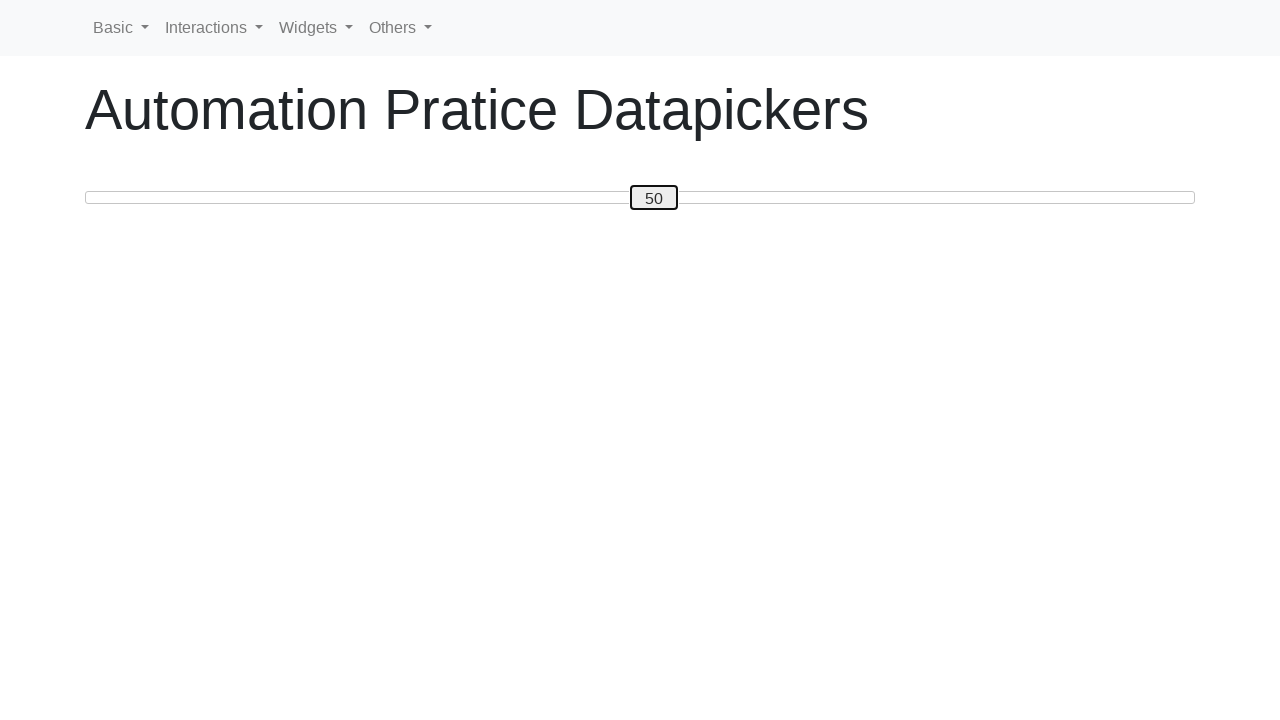

Updated current slider value to: 50
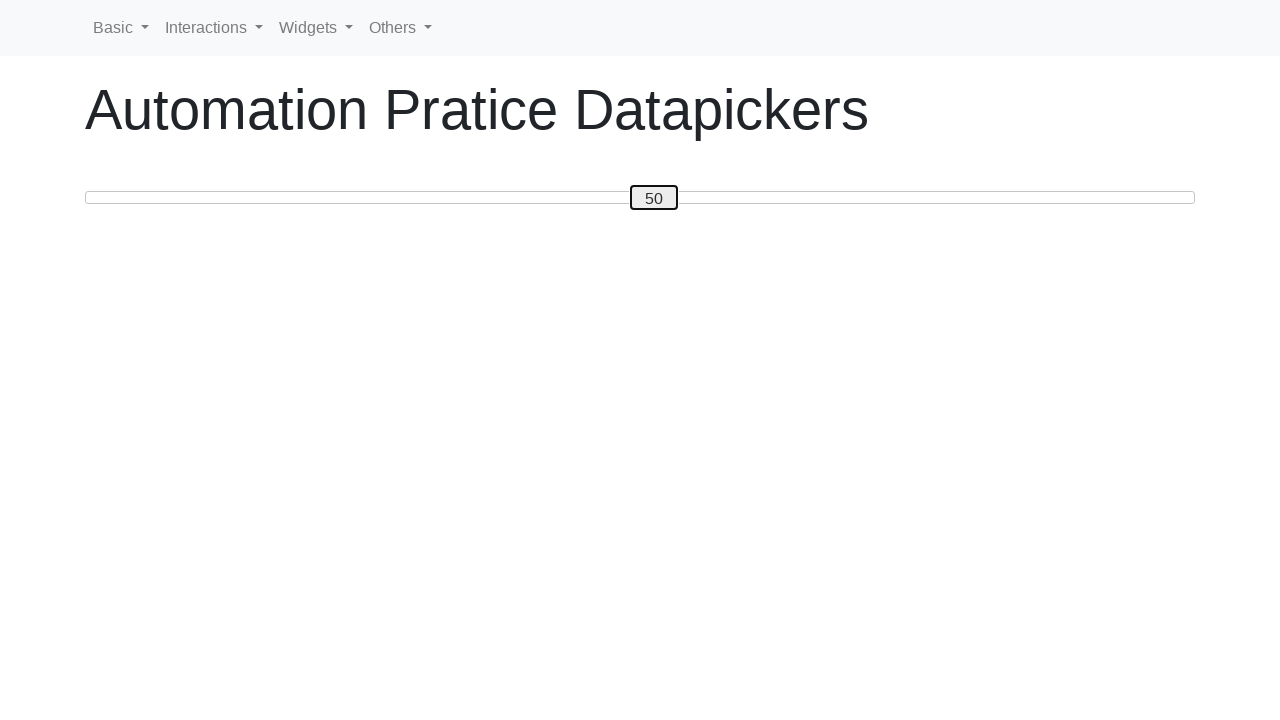

Pressed ArrowLeft to decrease slider value towards target 20 on #custom-handle
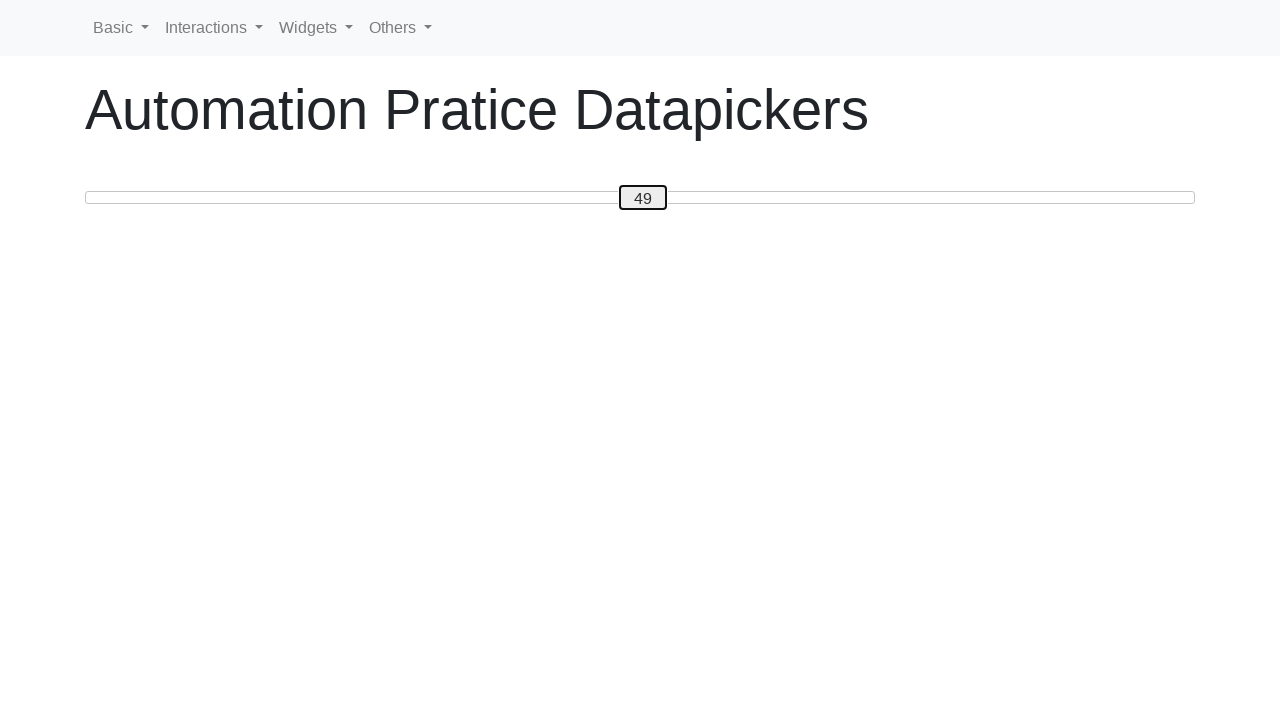

Updated current slider value to: 49
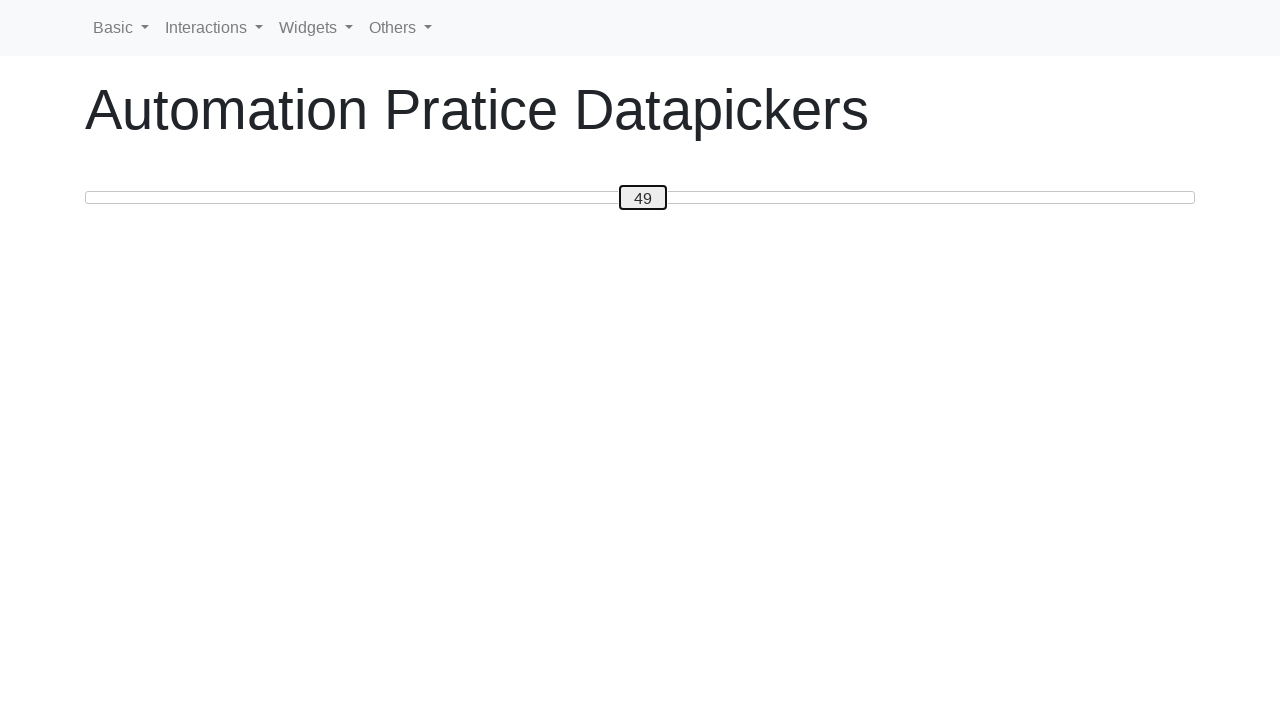

Pressed ArrowLeft to decrease slider value towards target 20 on #custom-handle
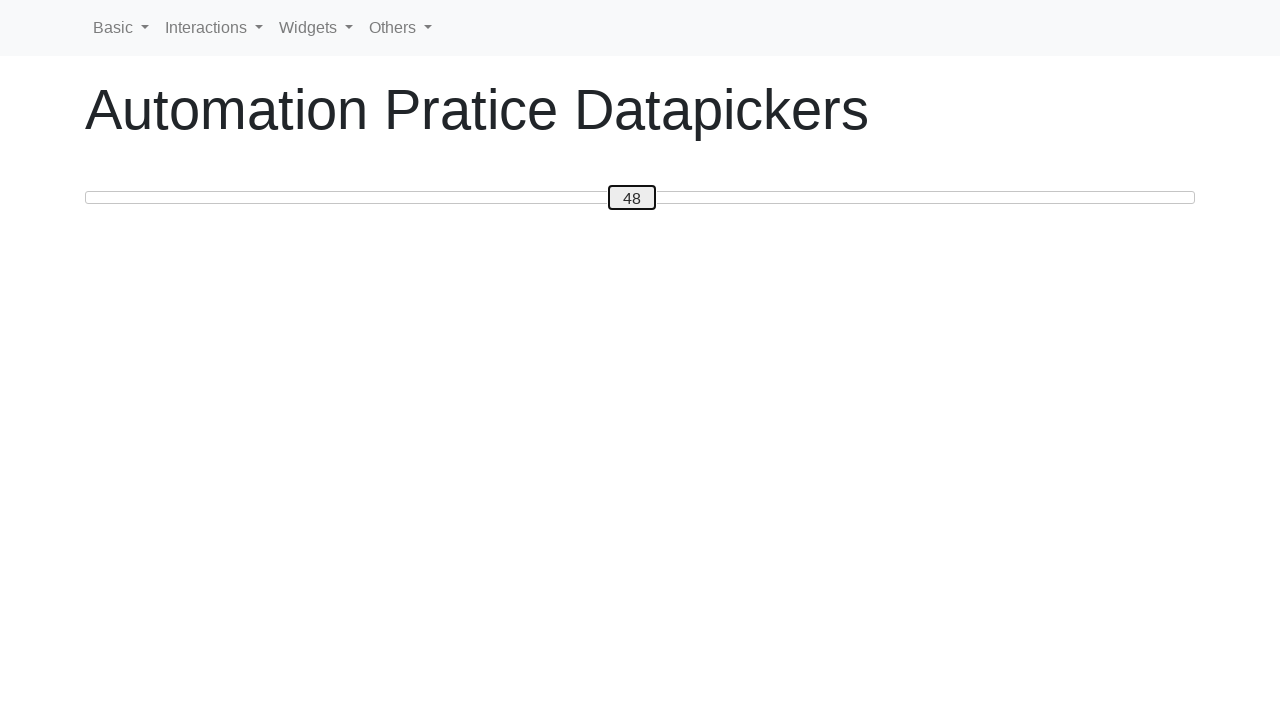

Updated current slider value to: 48
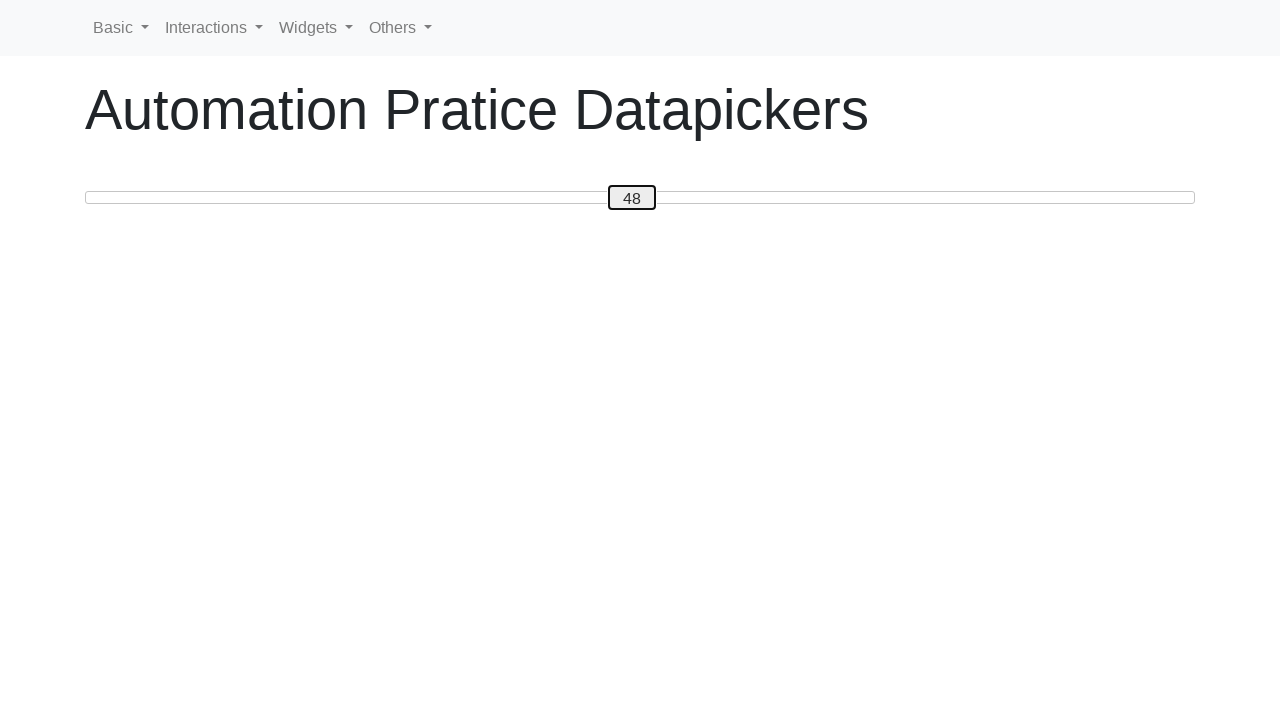

Pressed ArrowLeft to decrease slider value towards target 20 on #custom-handle
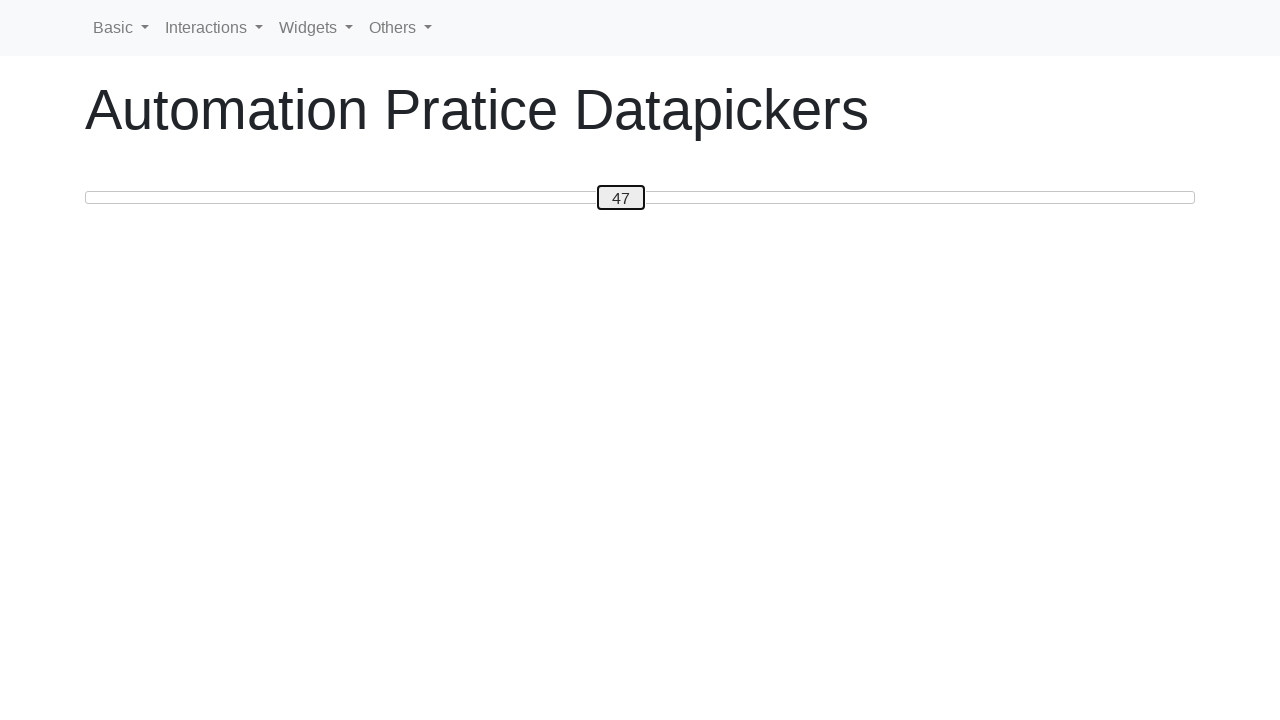

Updated current slider value to: 47
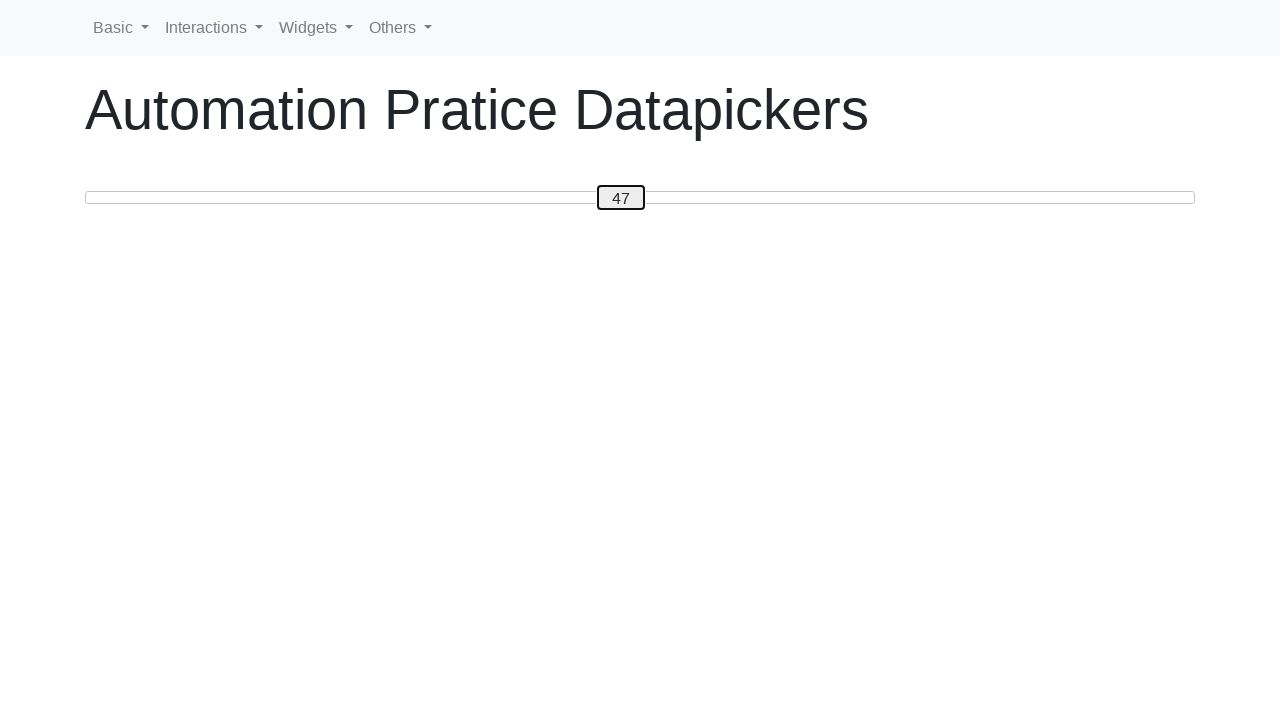

Pressed ArrowLeft to decrease slider value towards target 20 on #custom-handle
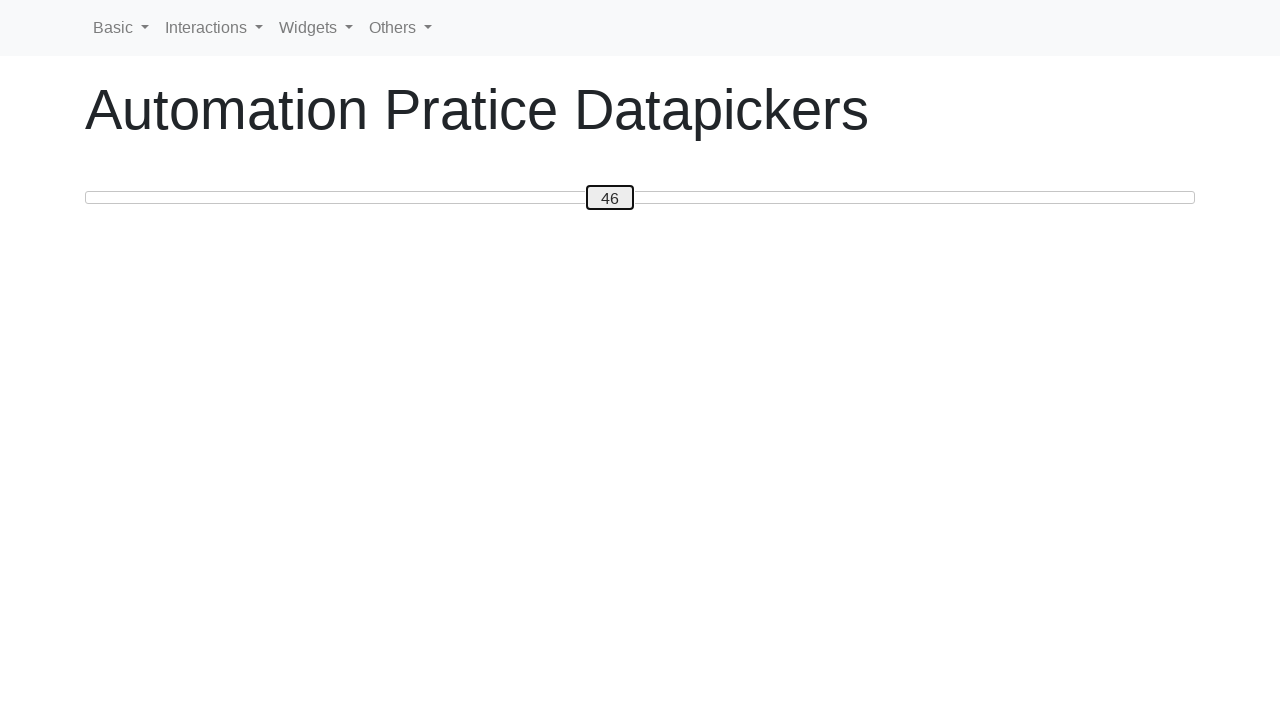

Updated current slider value to: 46
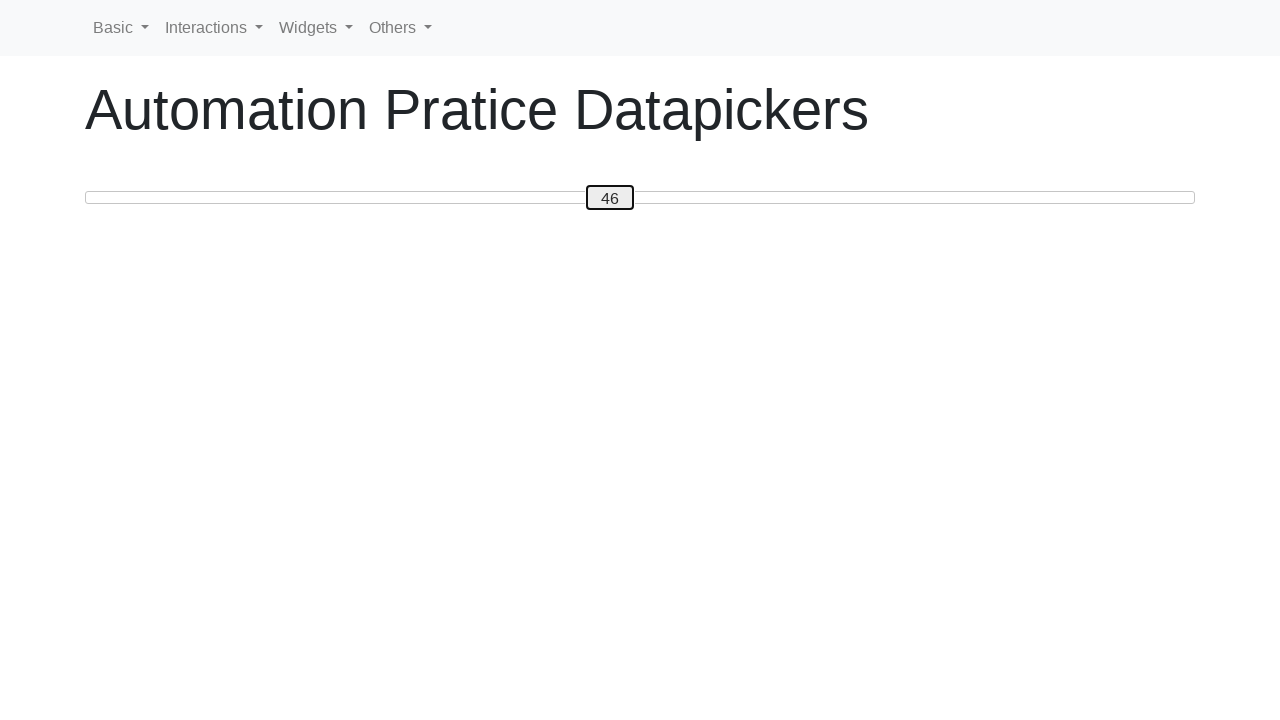

Pressed ArrowLeft to decrease slider value towards target 20 on #custom-handle
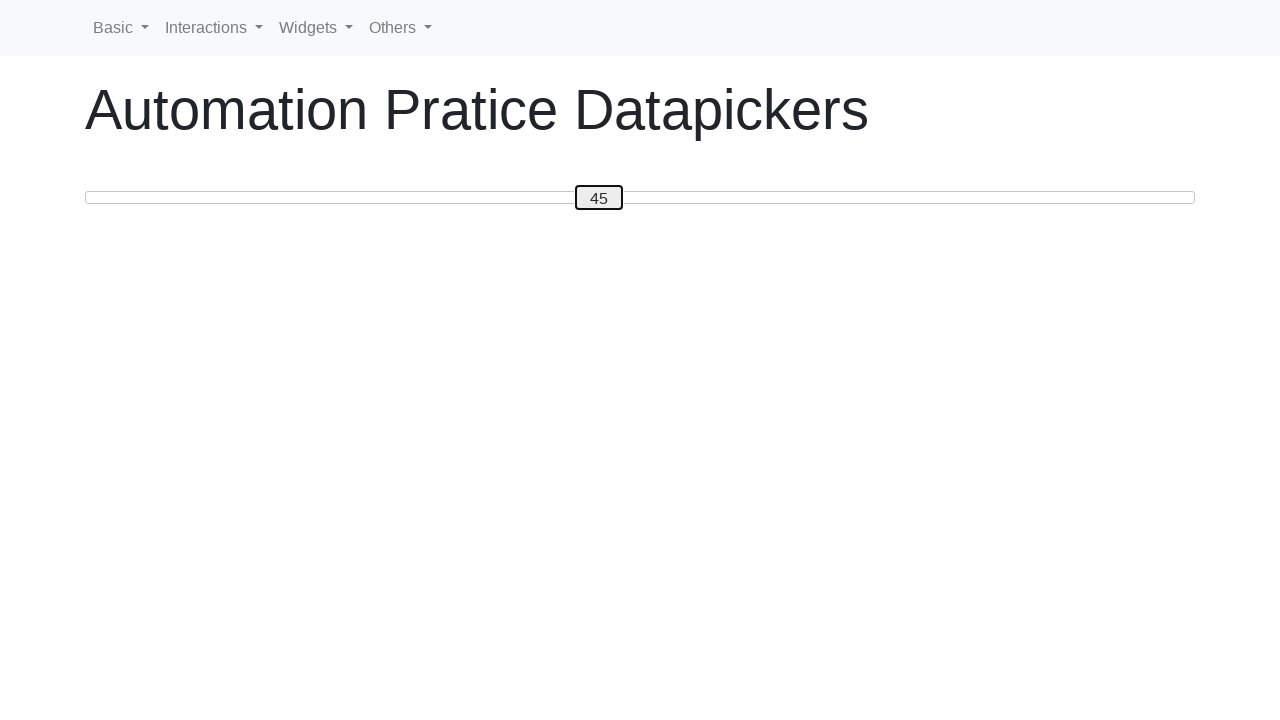

Updated current slider value to: 45
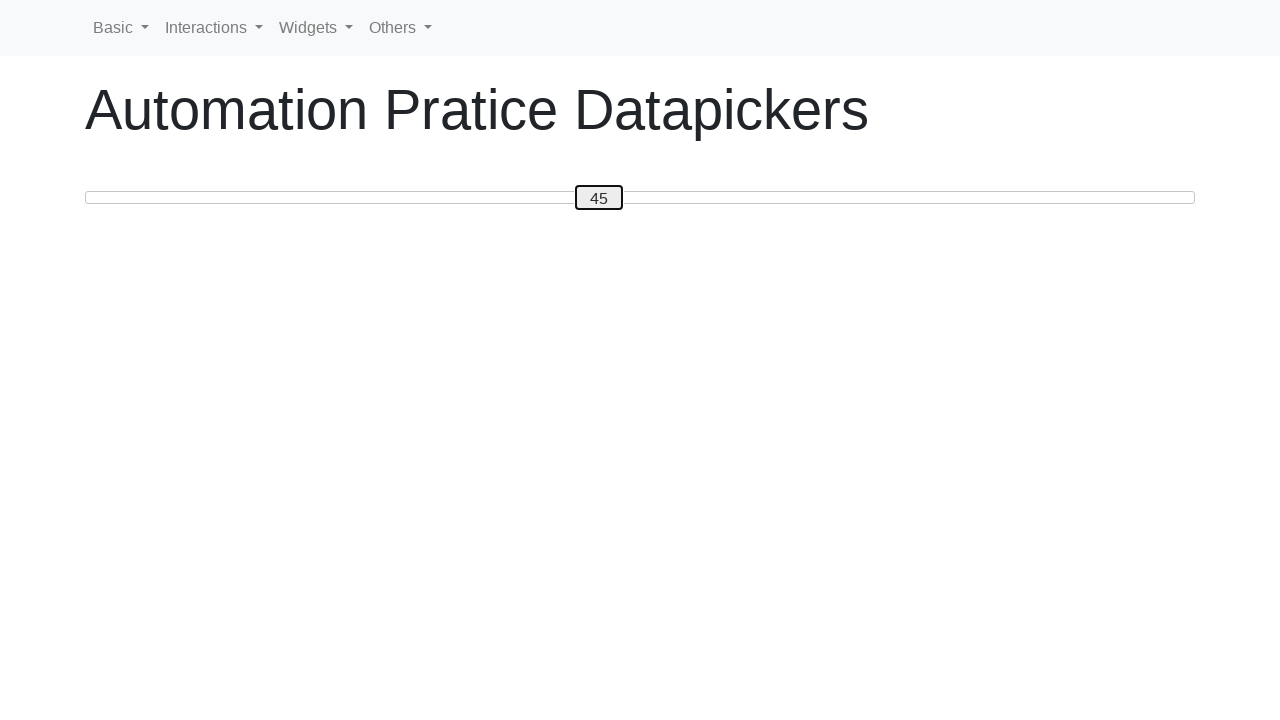

Pressed ArrowLeft to decrease slider value towards target 20 on #custom-handle
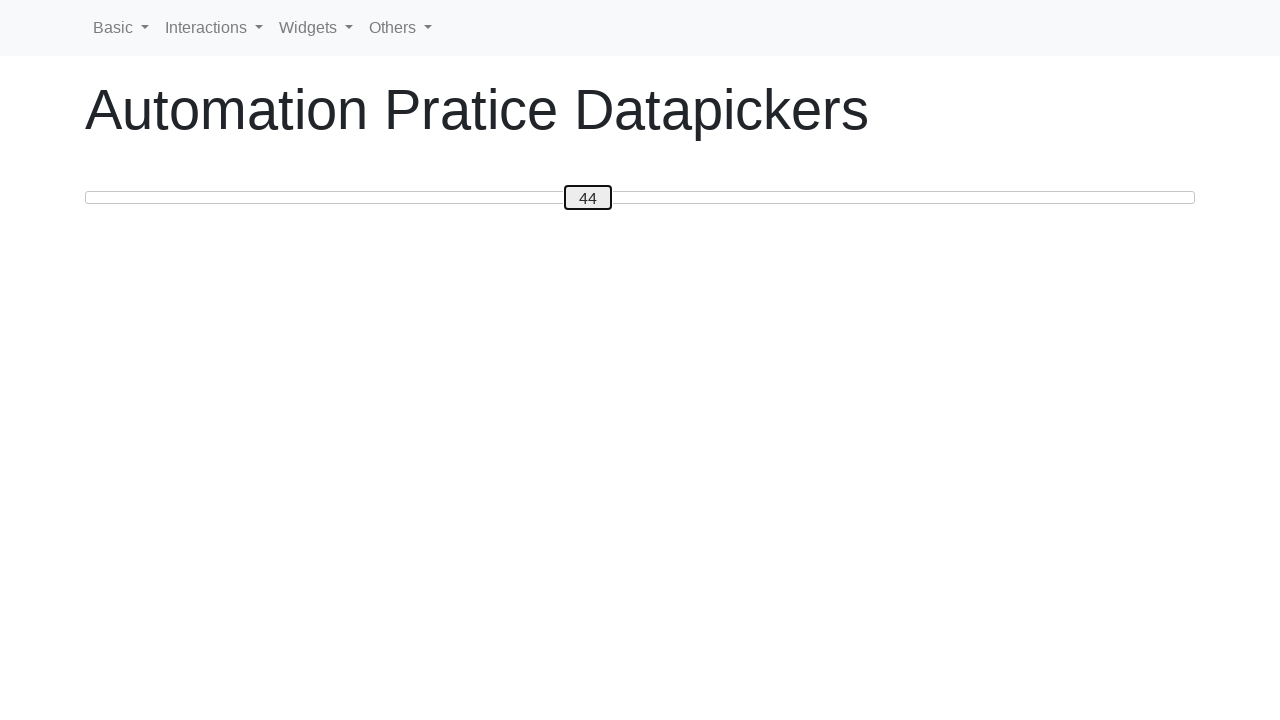

Updated current slider value to: 44
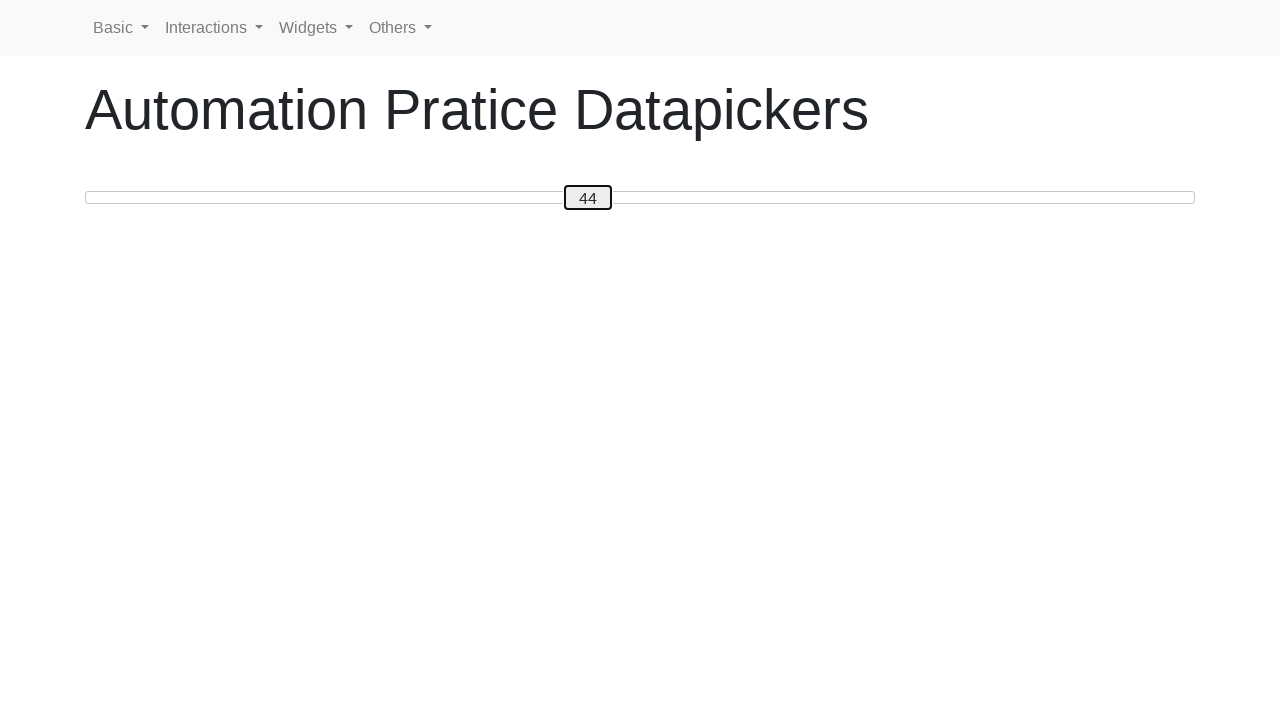

Pressed ArrowLeft to decrease slider value towards target 20 on #custom-handle
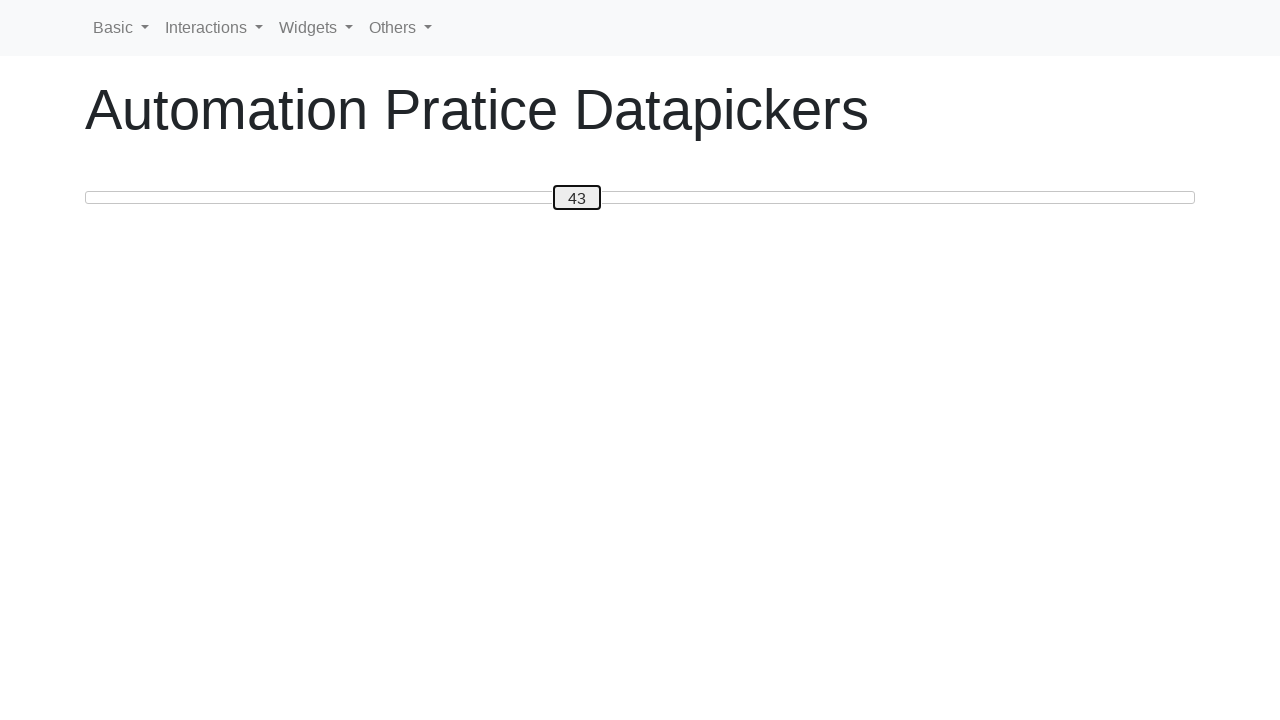

Updated current slider value to: 43
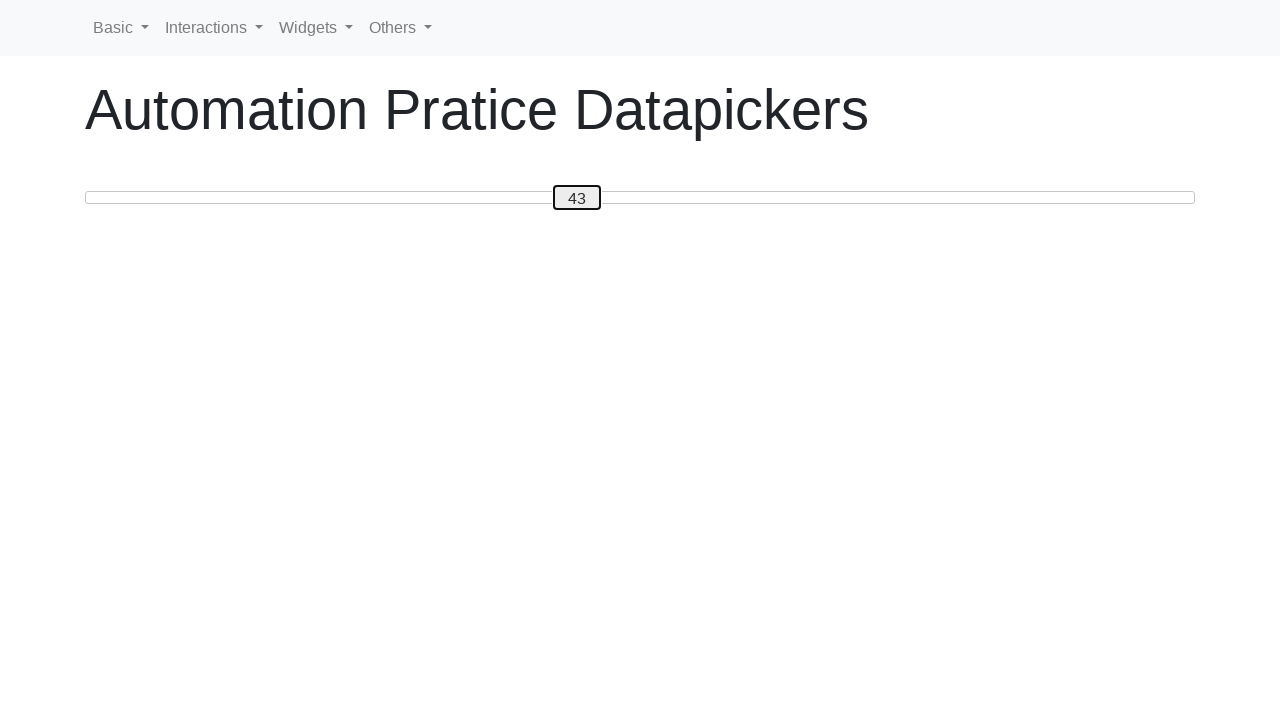

Pressed ArrowLeft to decrease slider value towards target 20 on #custom-handle
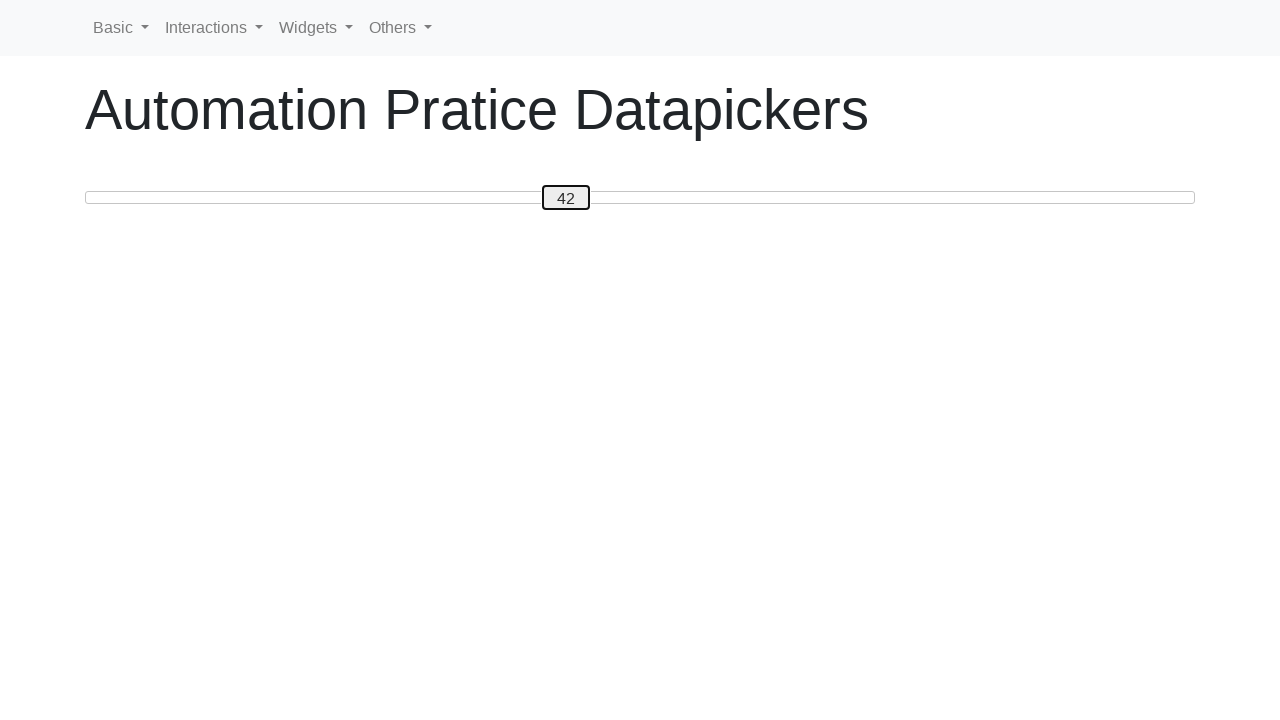

Updated current slider value to: 42
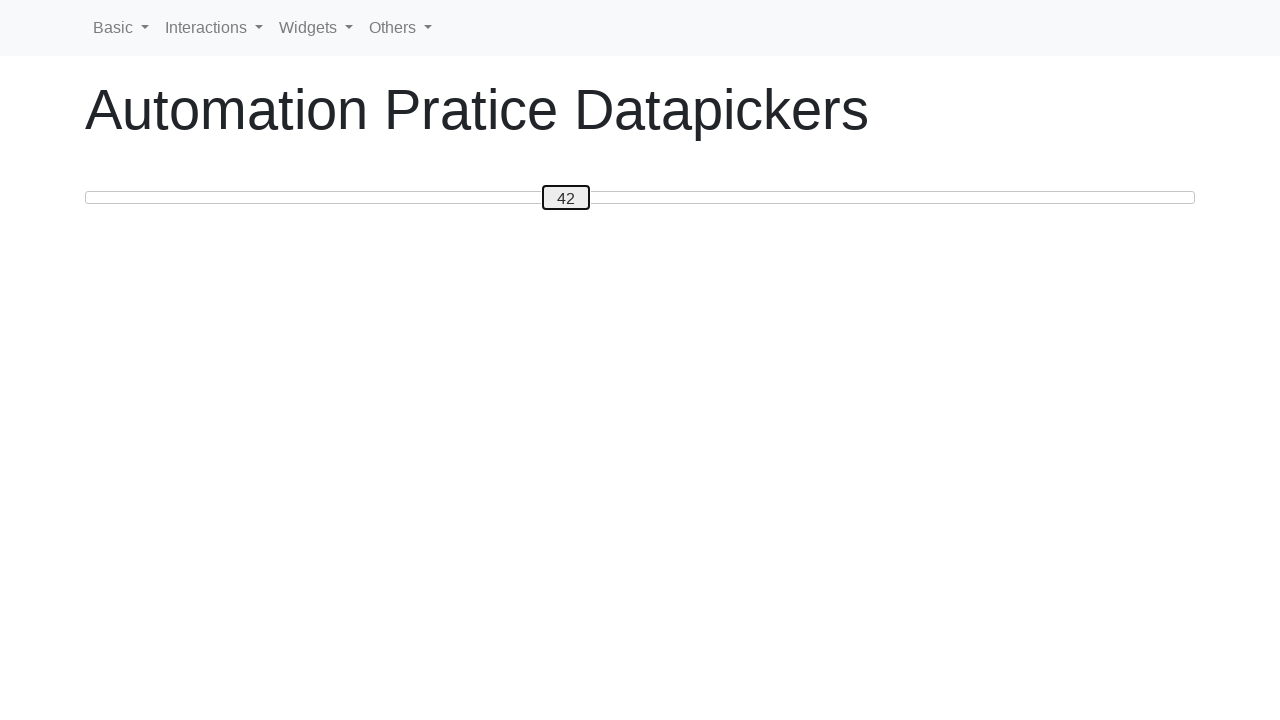

Pressed ArrowLeft to decrease slider value towards target 20 on #custom-handle
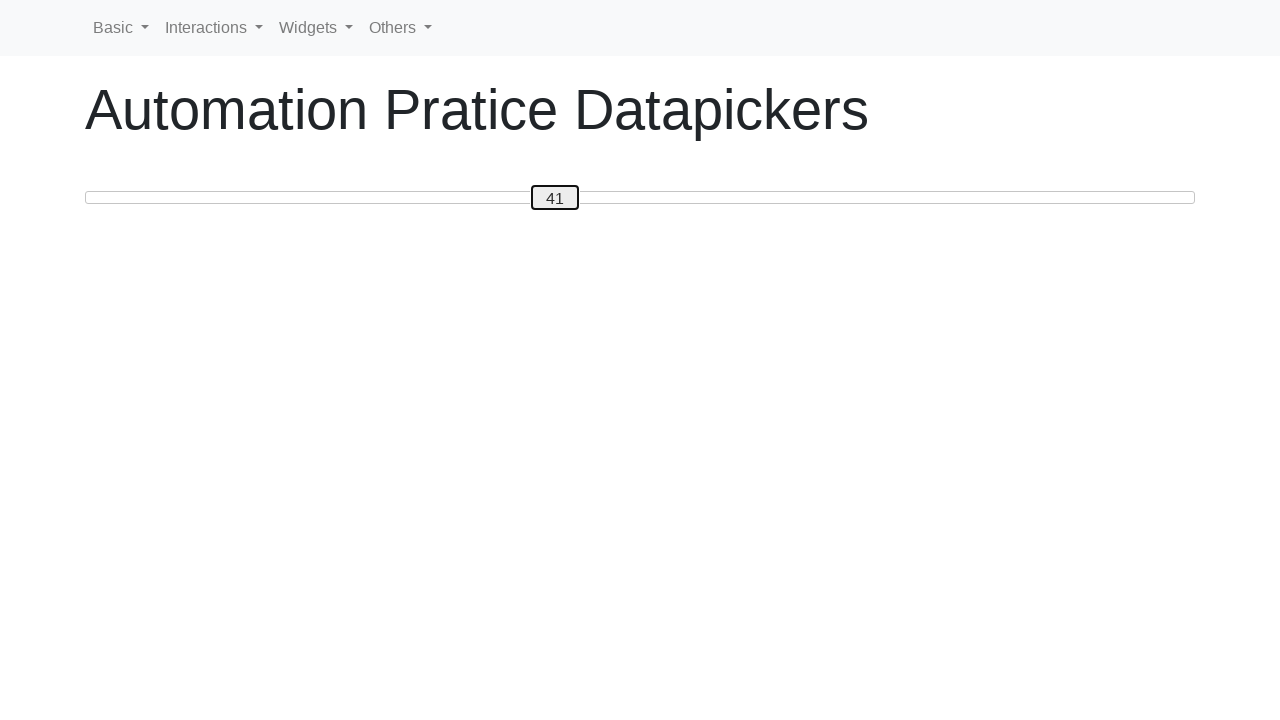

Updated current slider value to: 41
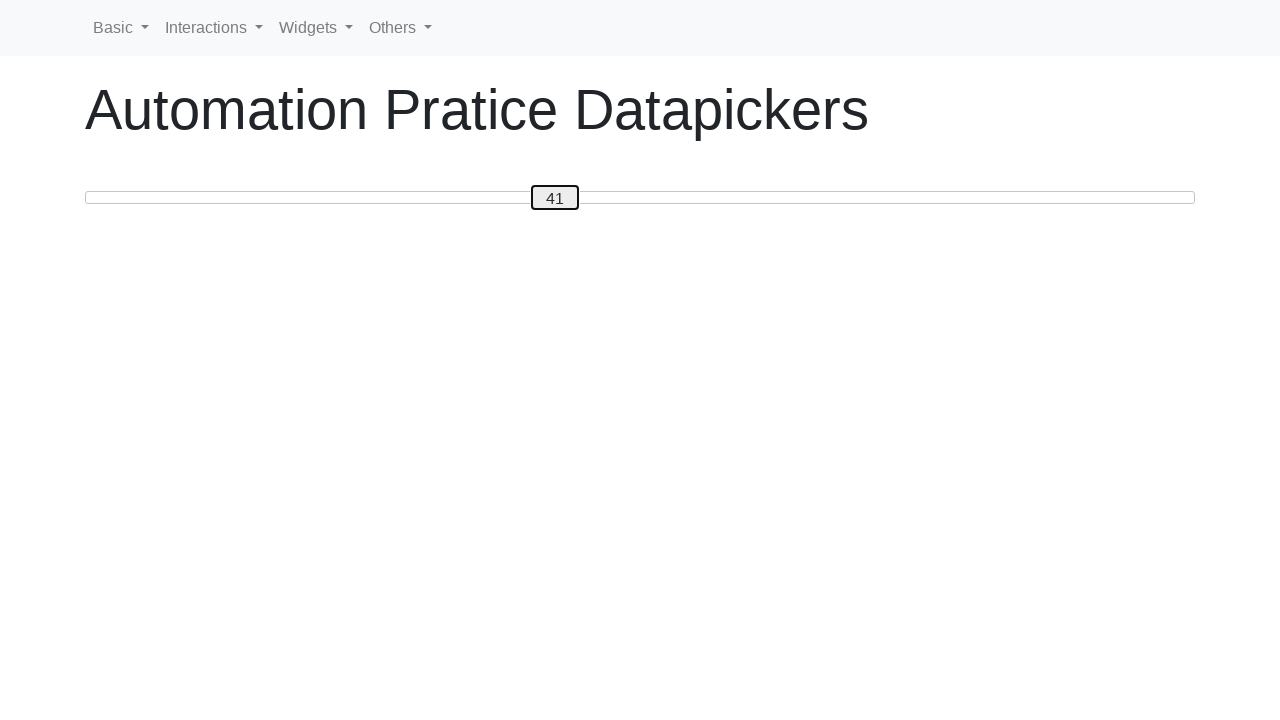

Pressed ArrowLeft to decrease slider value towards target 20 on #custom-handle
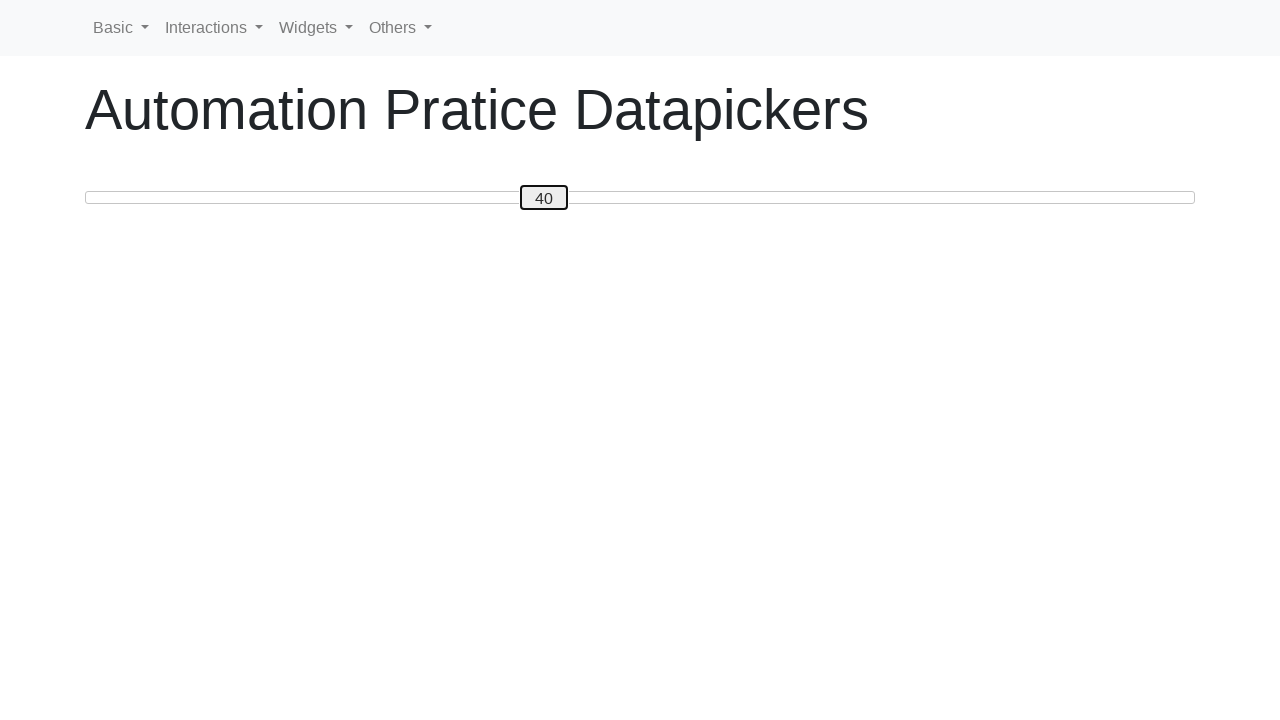

Updated current slider value to: 40
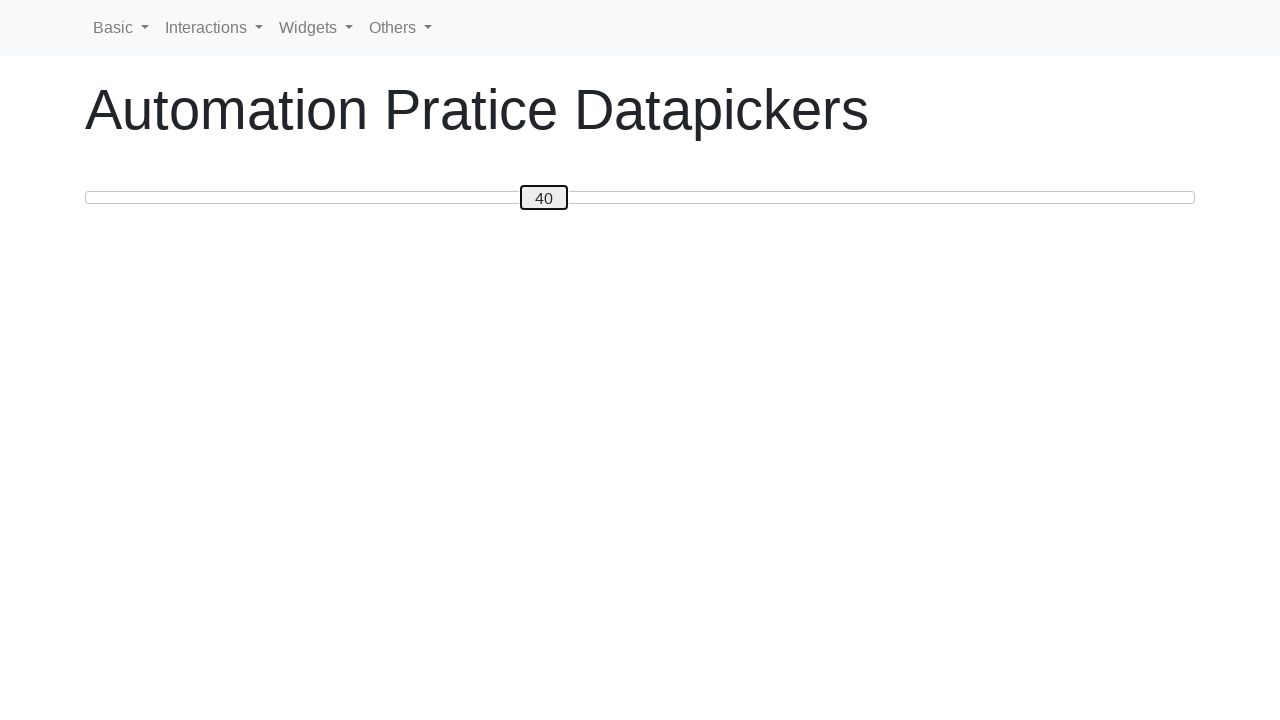

Pressed ArrowLeft to decrease slider value towards target 20 on #custom-handle
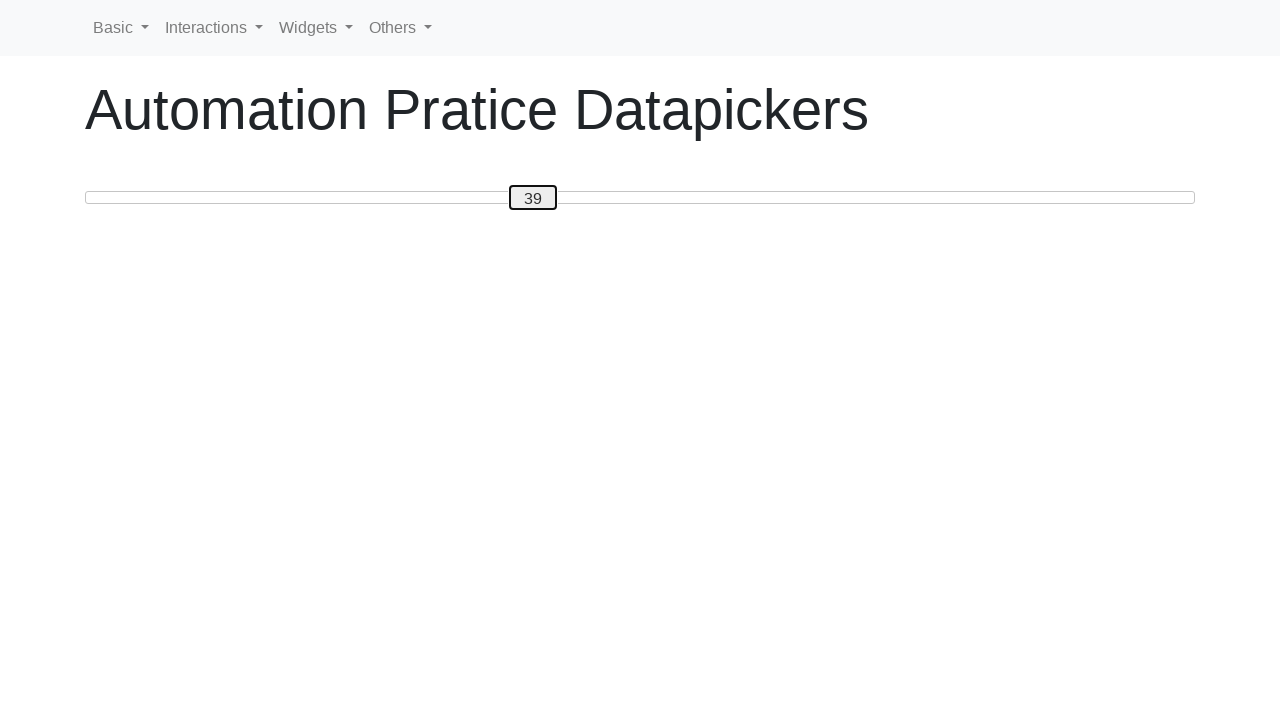

Updated current slider value to: 39
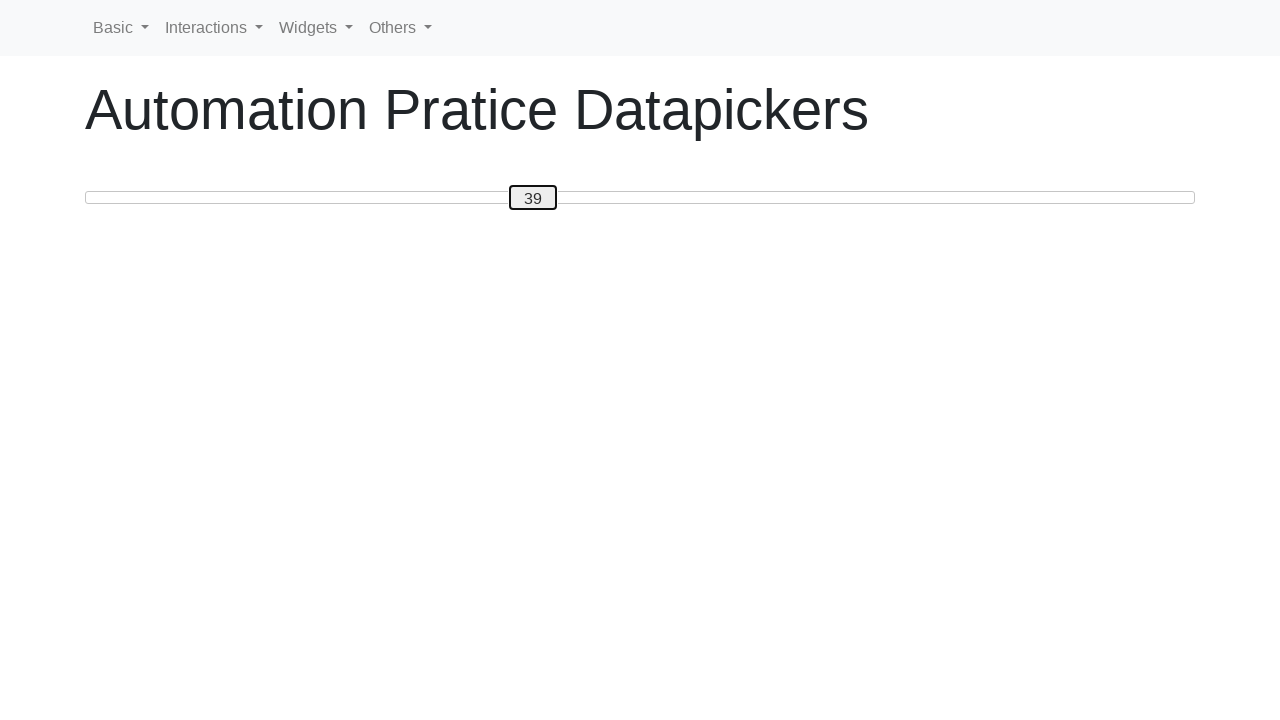

Pressed ArrowLeft to decrease slider value towards target 20 on #custom-handle
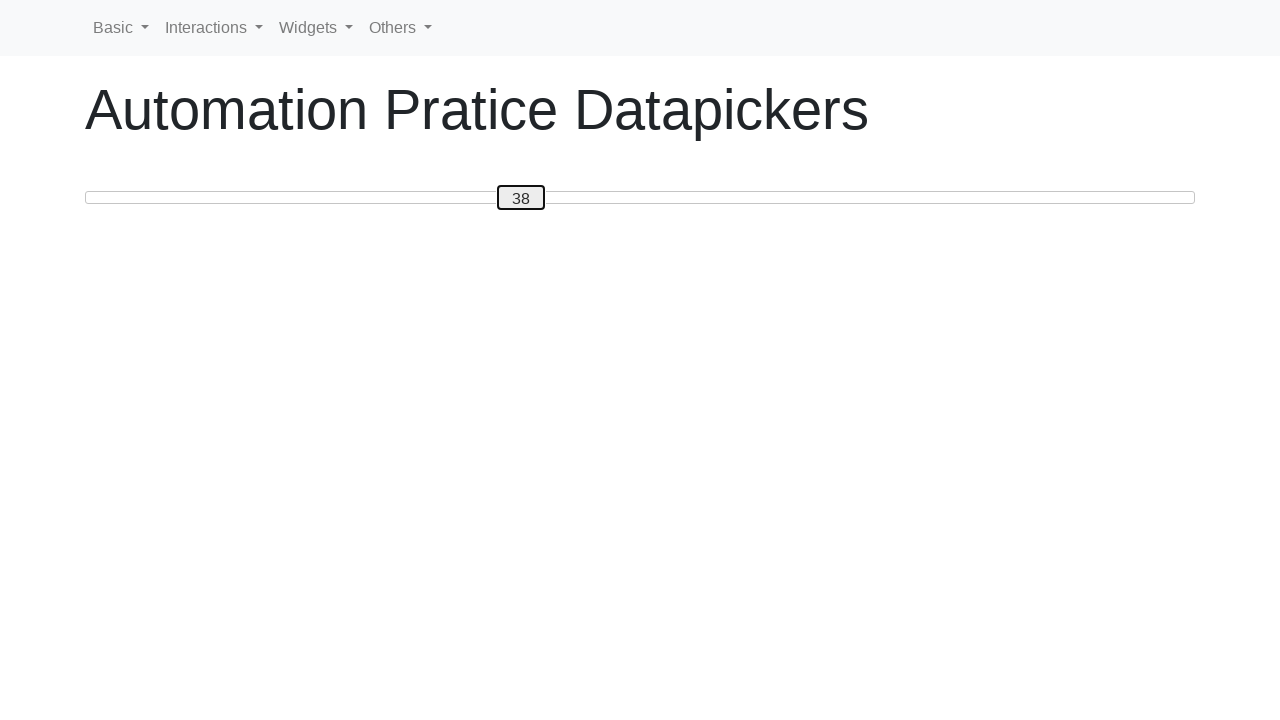

Updated current slider value to: 38
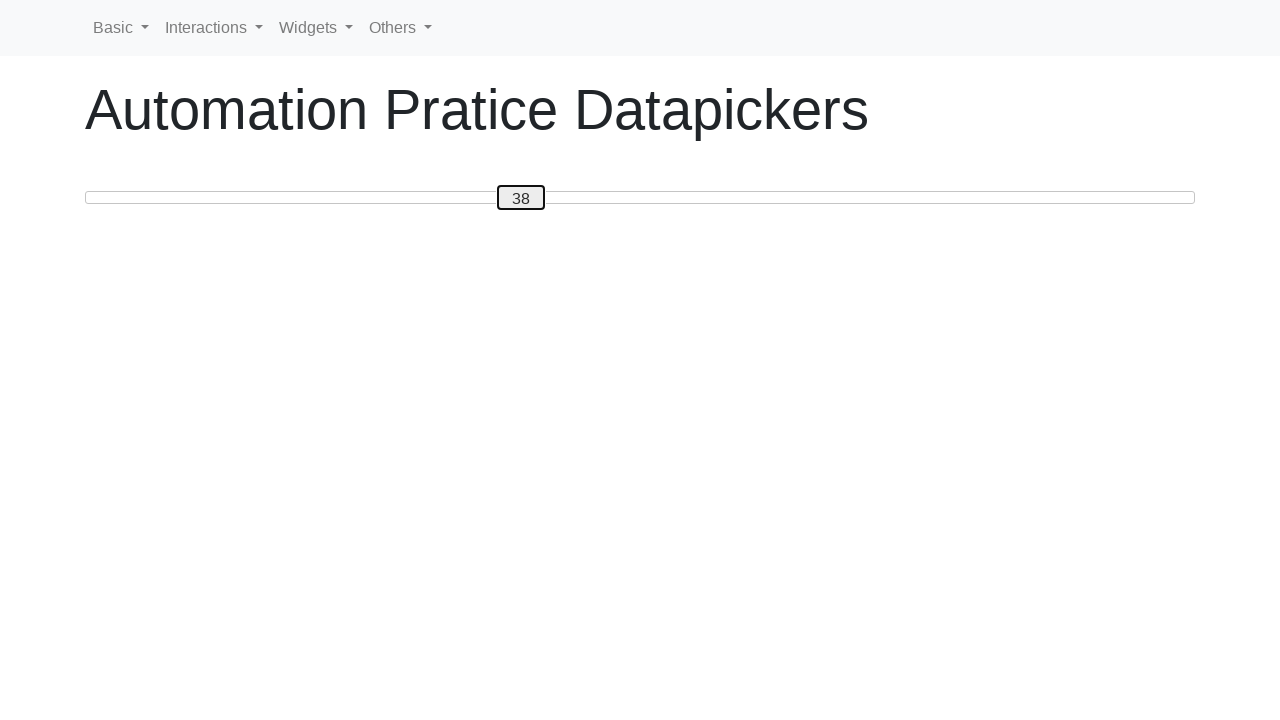

Pressed ArrowLeft to decrease slider value towards target 20 on #custom-handle
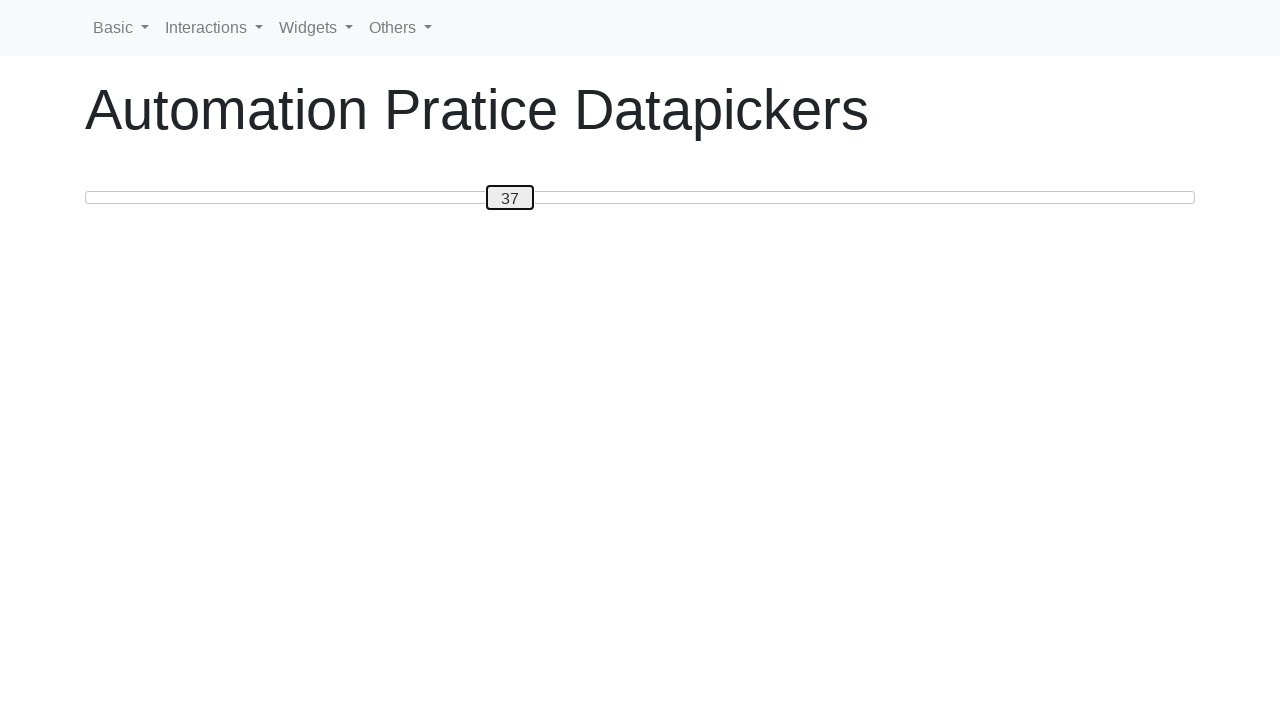

Updated current slider value to: 37
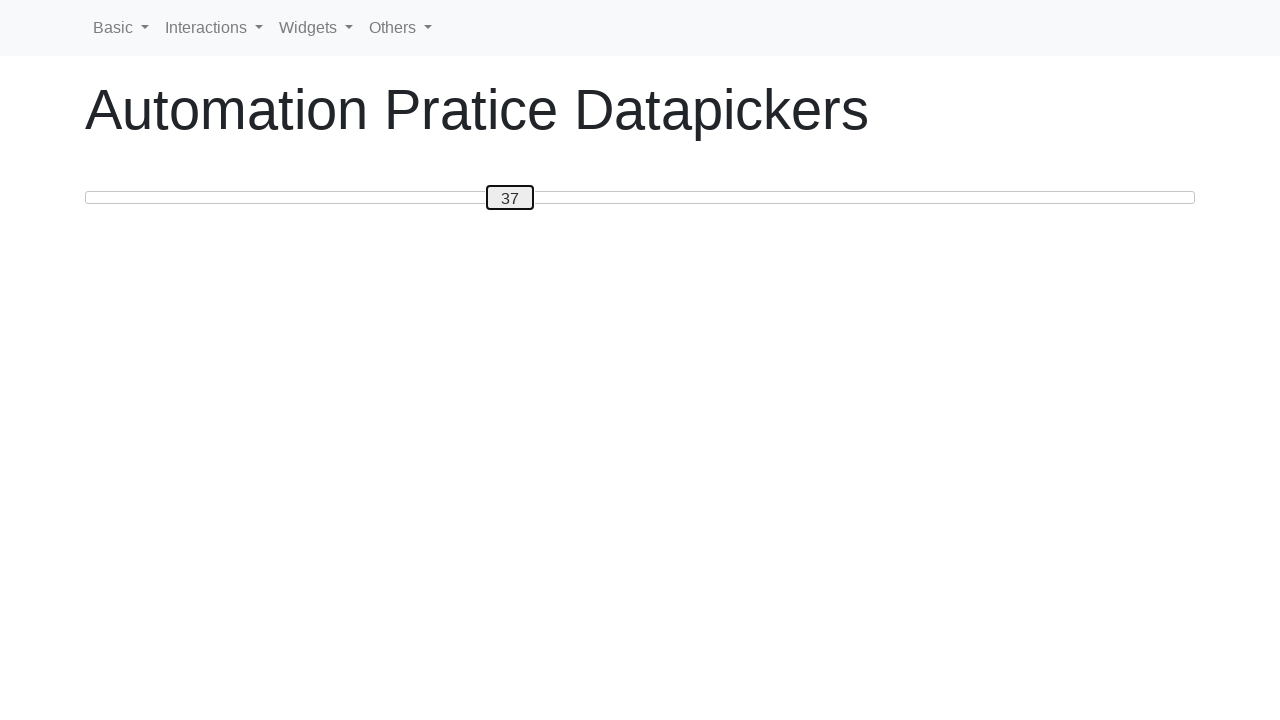

Pressed ArrowLeft to decrease slider value towards target 20 on #custom-handle
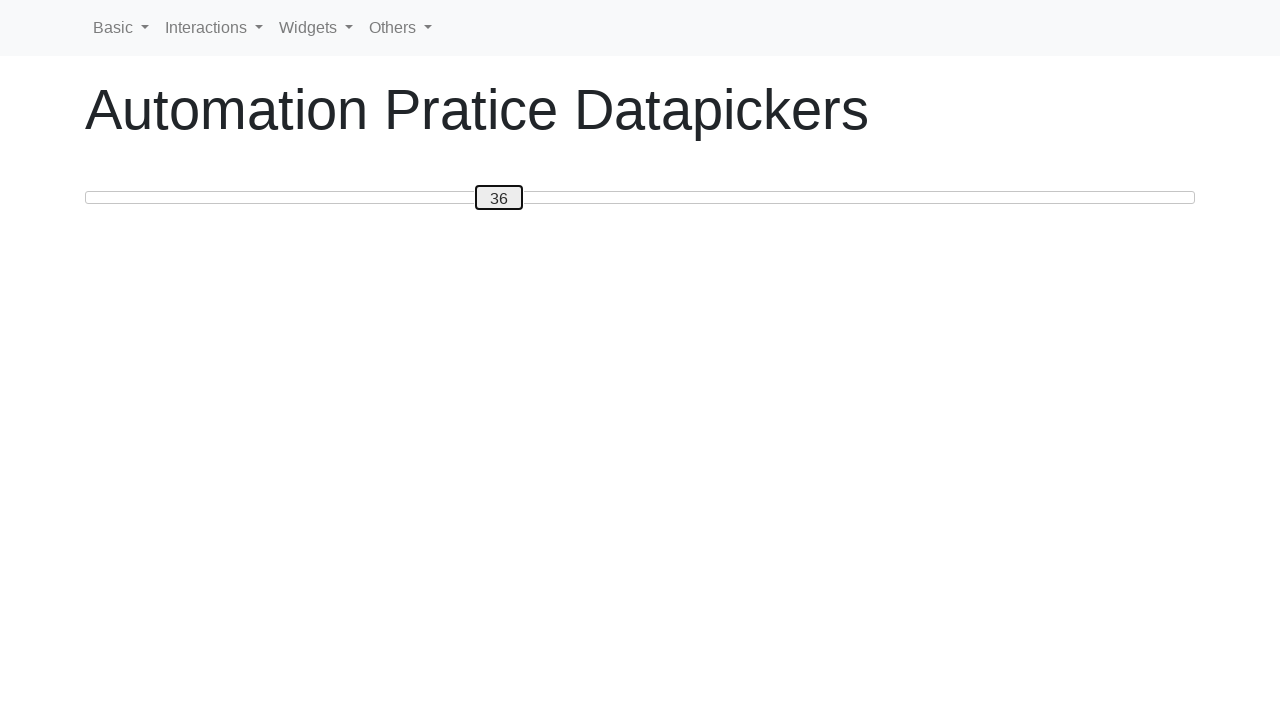

Updated current slider value to: 36
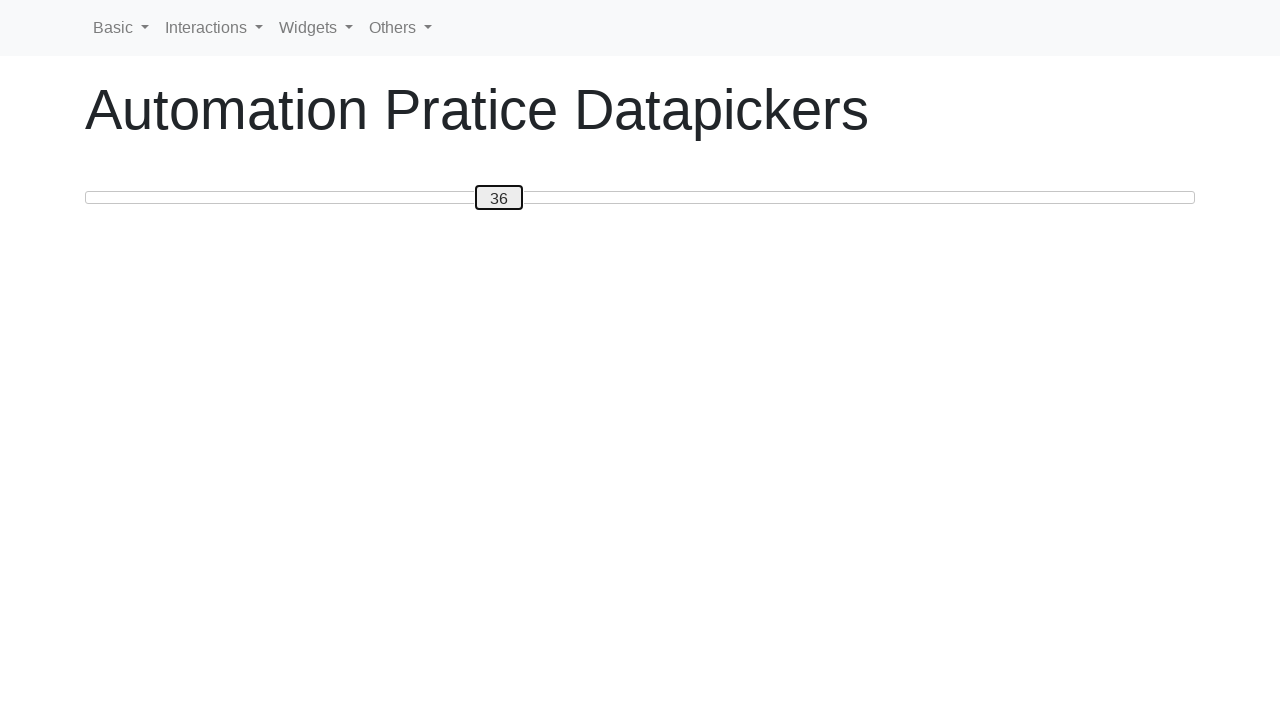

Pressed ArrowLeft to decrease slider value towards target 20 on #custom-handle
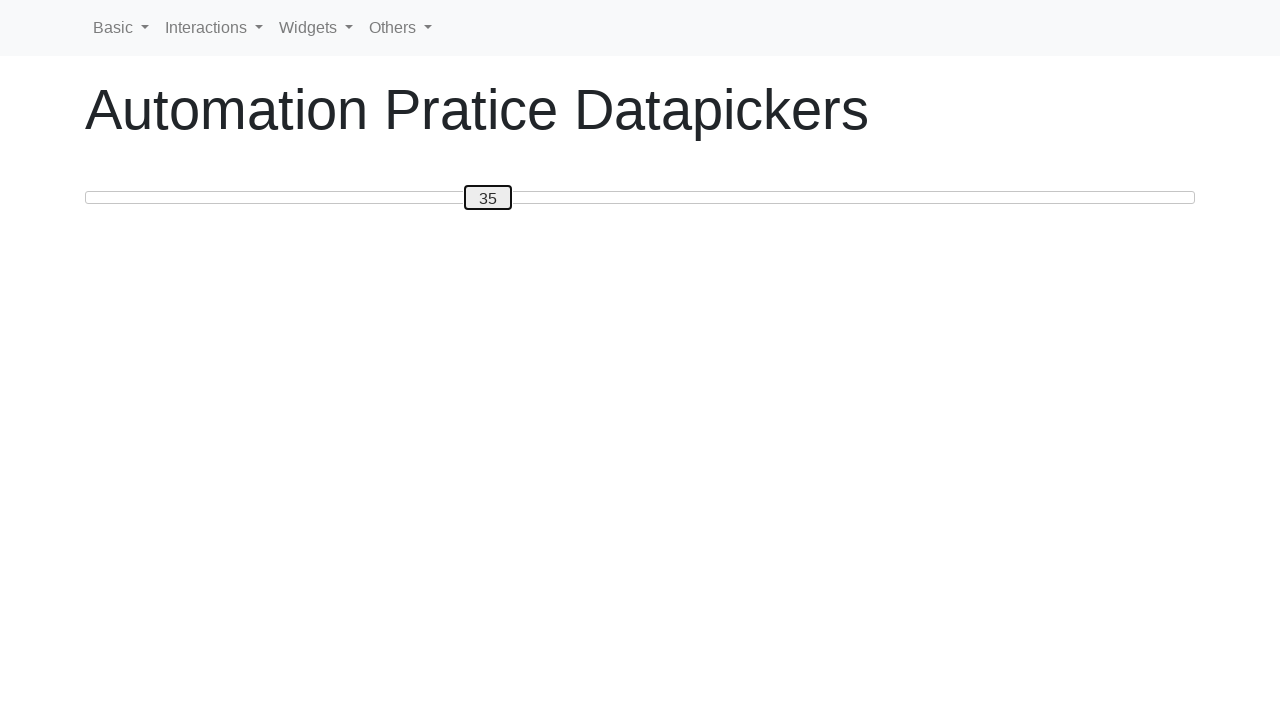

Updated current slider value to: 35
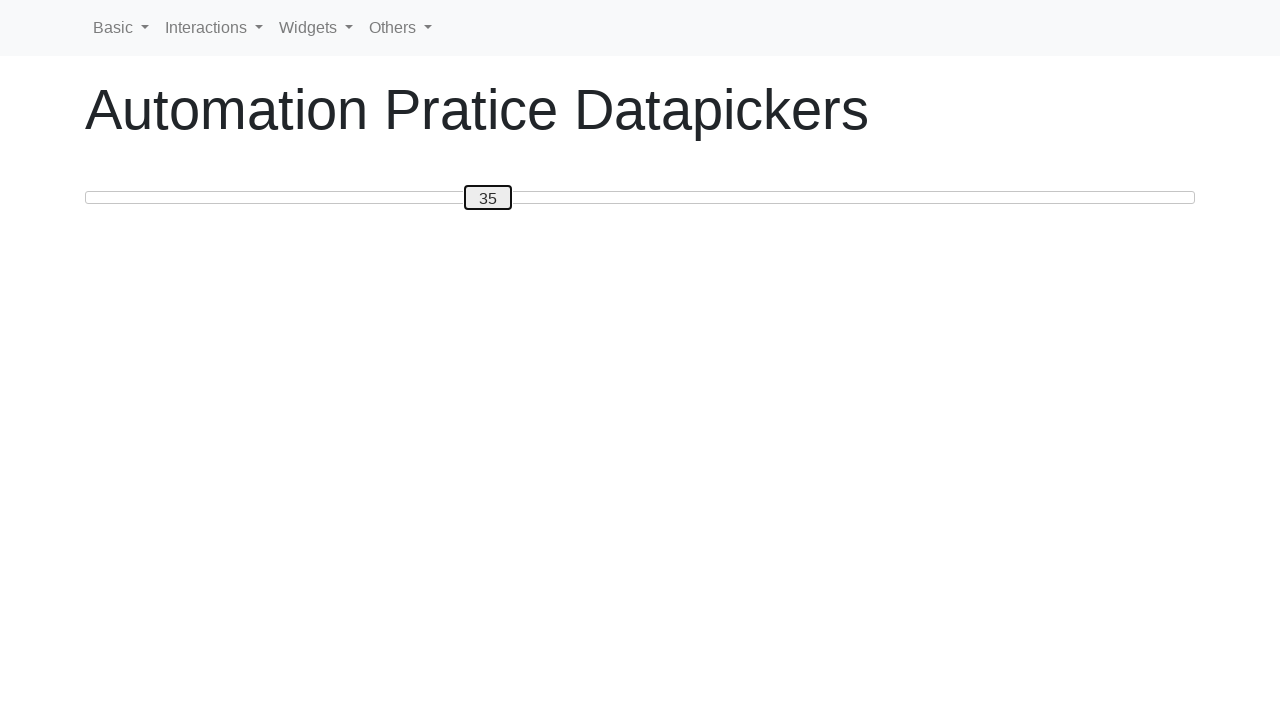

Pressed ArrowLeft to decrease slider value towards target 20 on #custom-handle
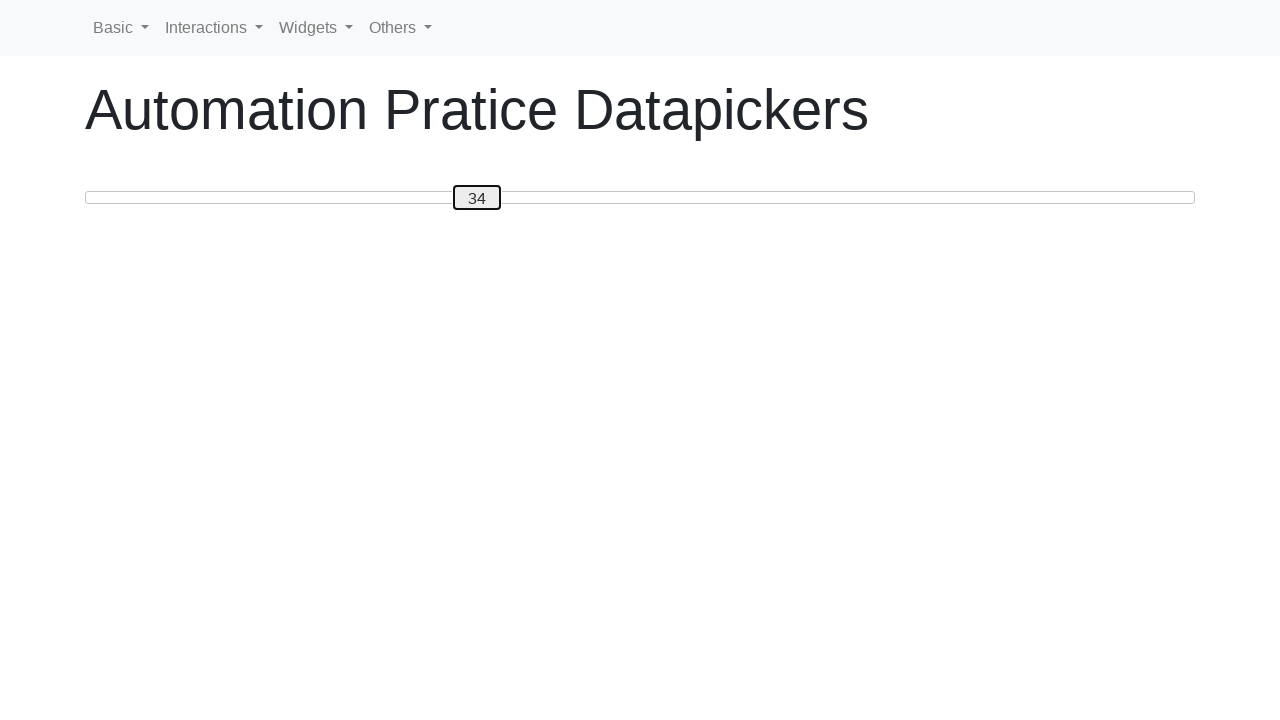

Updated current slider value to: 34
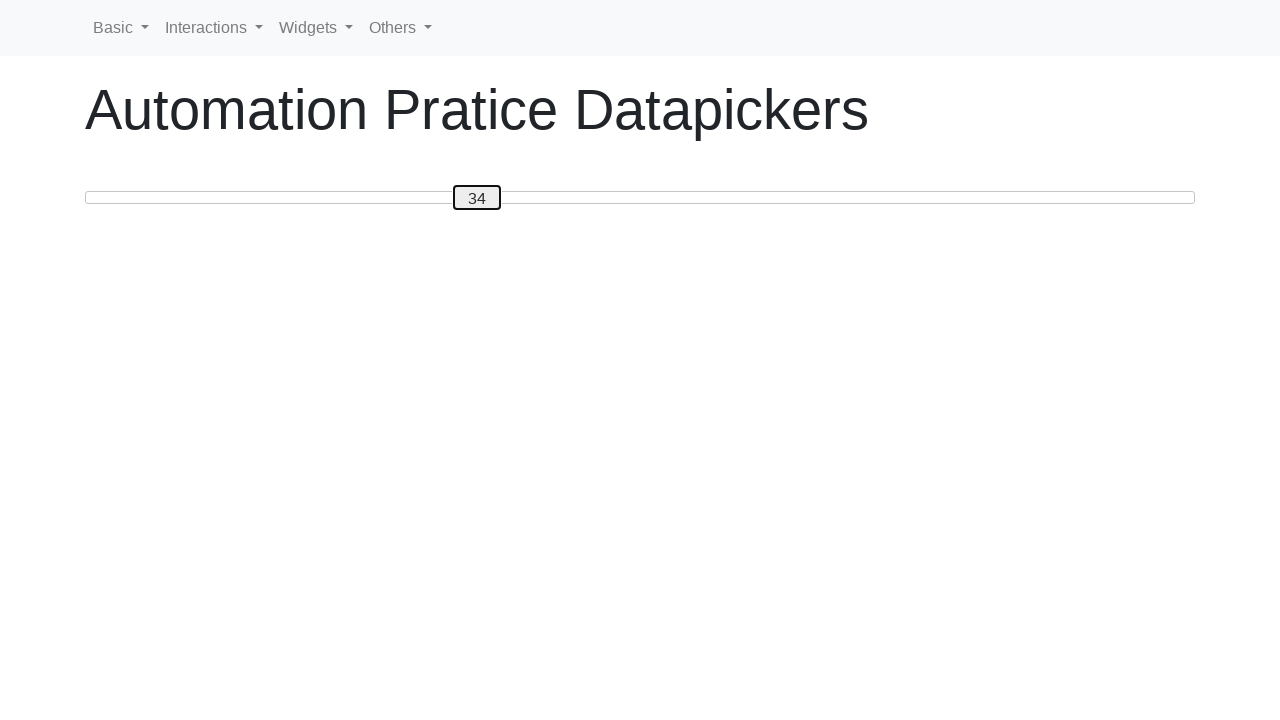

Pressed ArrowLeft to decrease slider value towards target 20 on #custom-handle
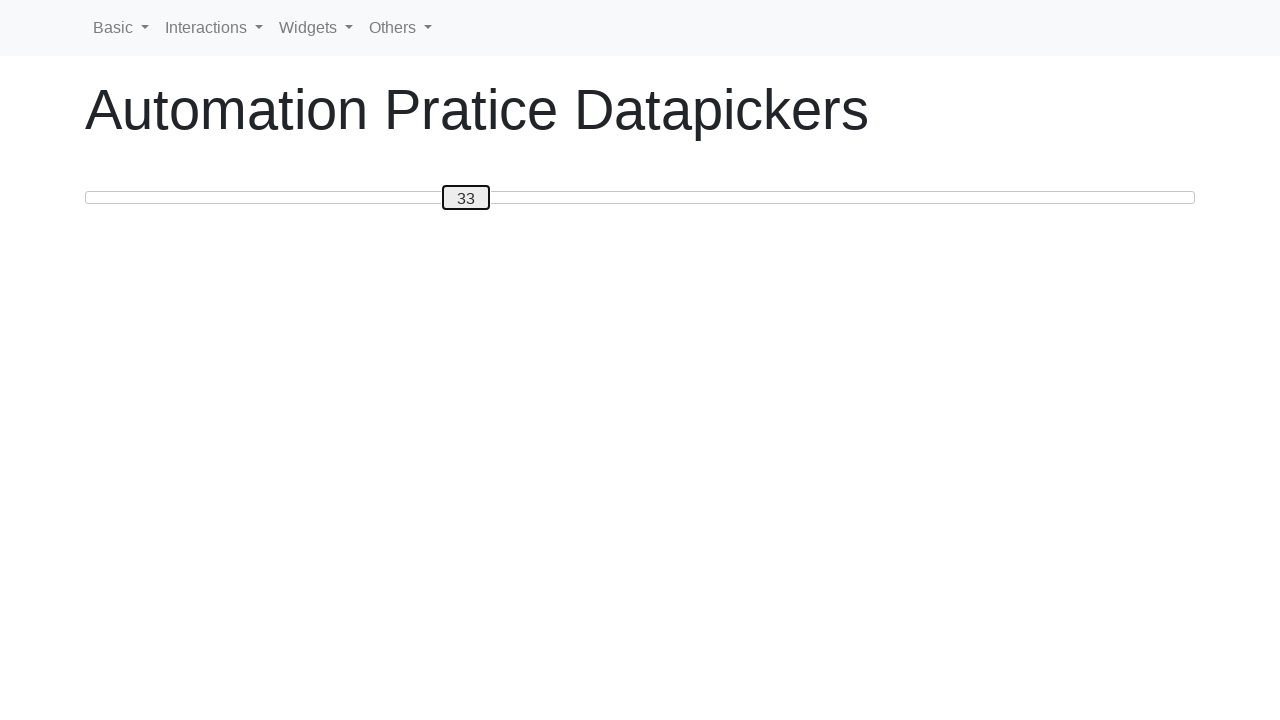

Updated current slider value to: 33
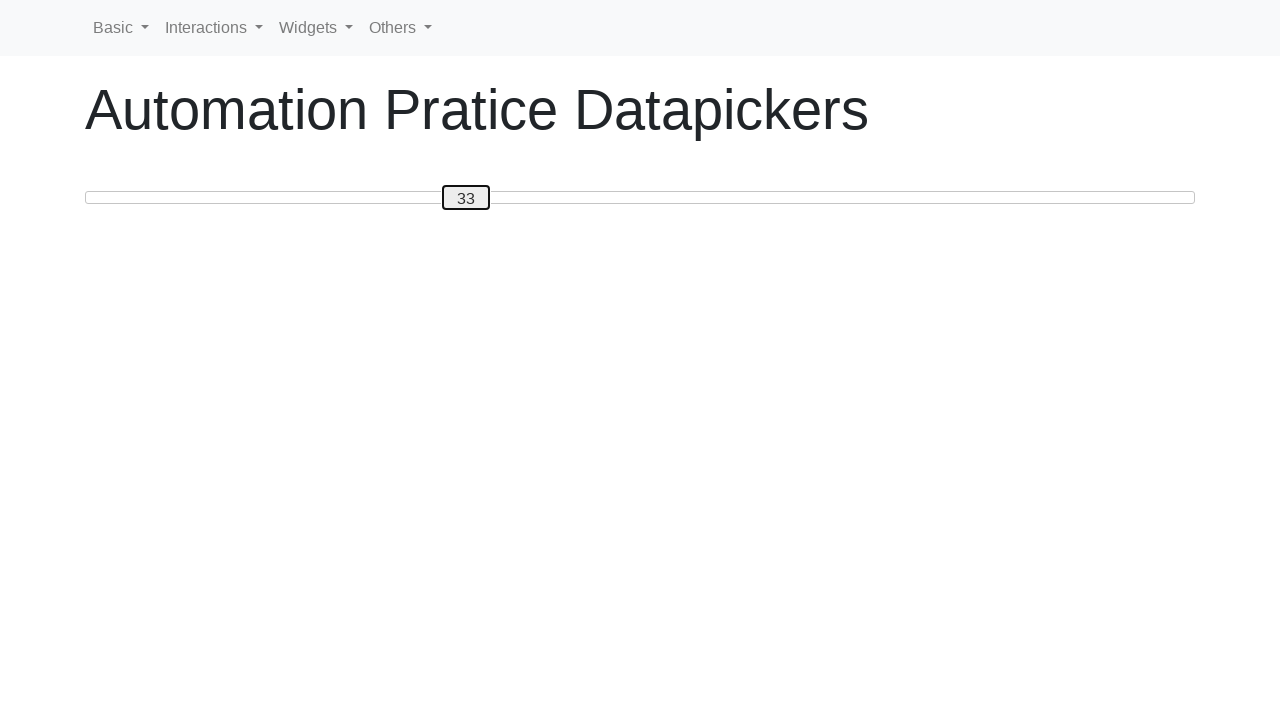

Pressed ArrowLeft to decrease slider value towards target 20 on #custom-handle
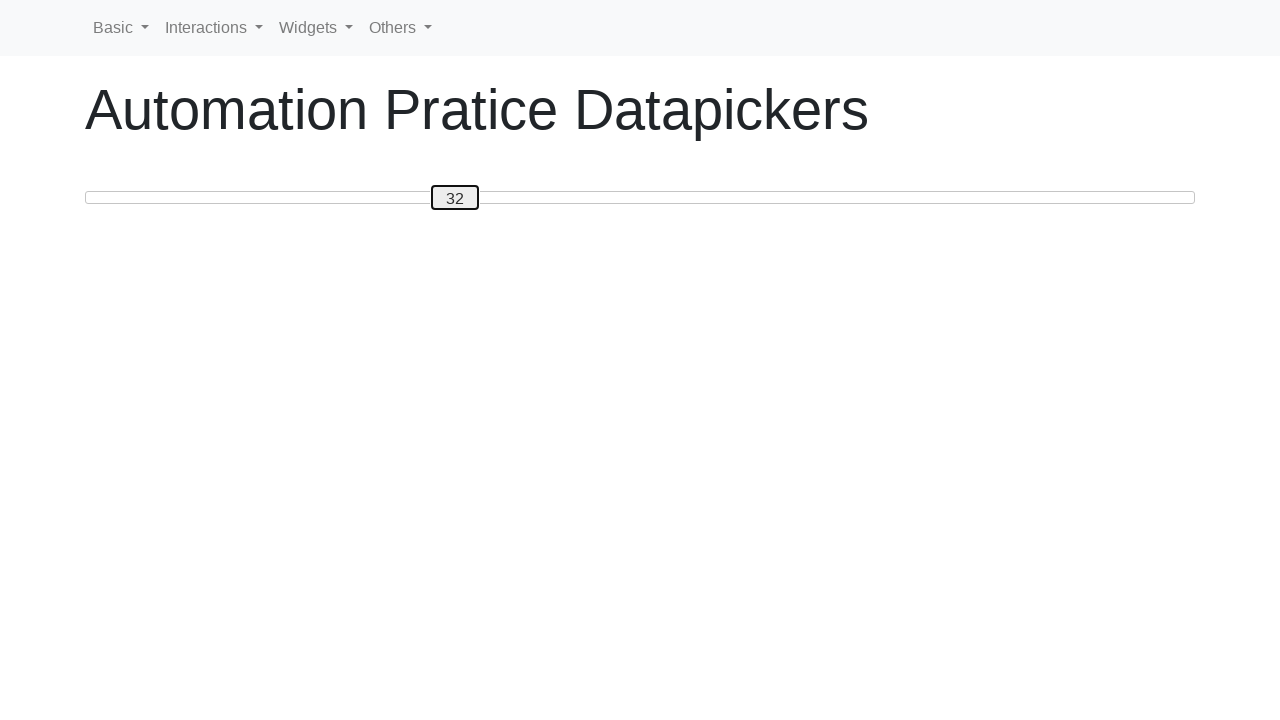

Updated current slider value to: 32
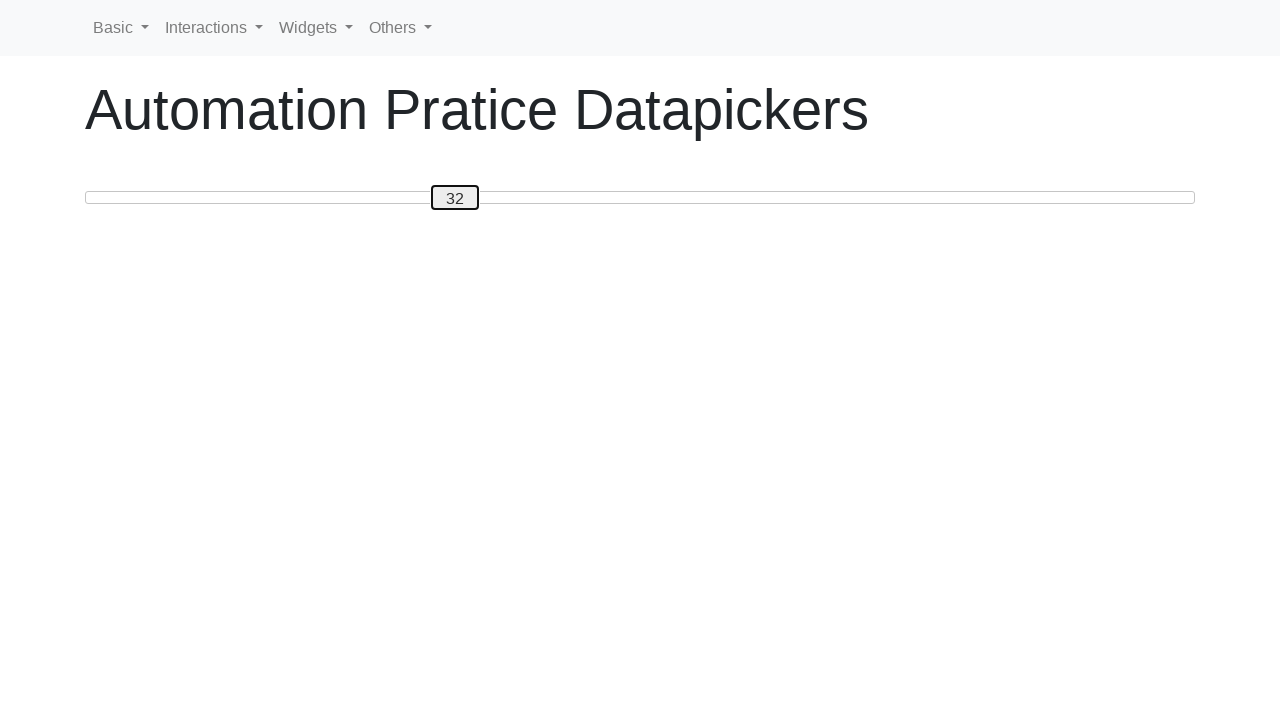

Pressed ArrowLeft to decrease slider value towards target 20 on #custom-handle
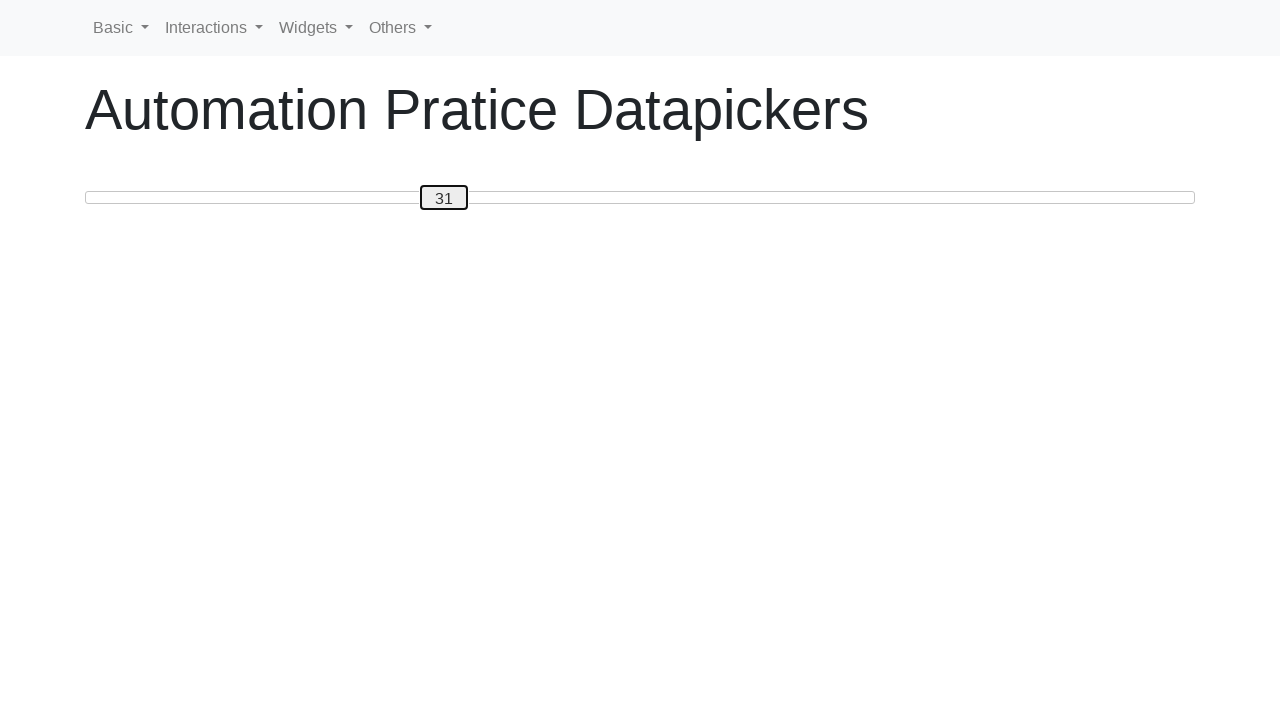

Updated current slider value to: 31
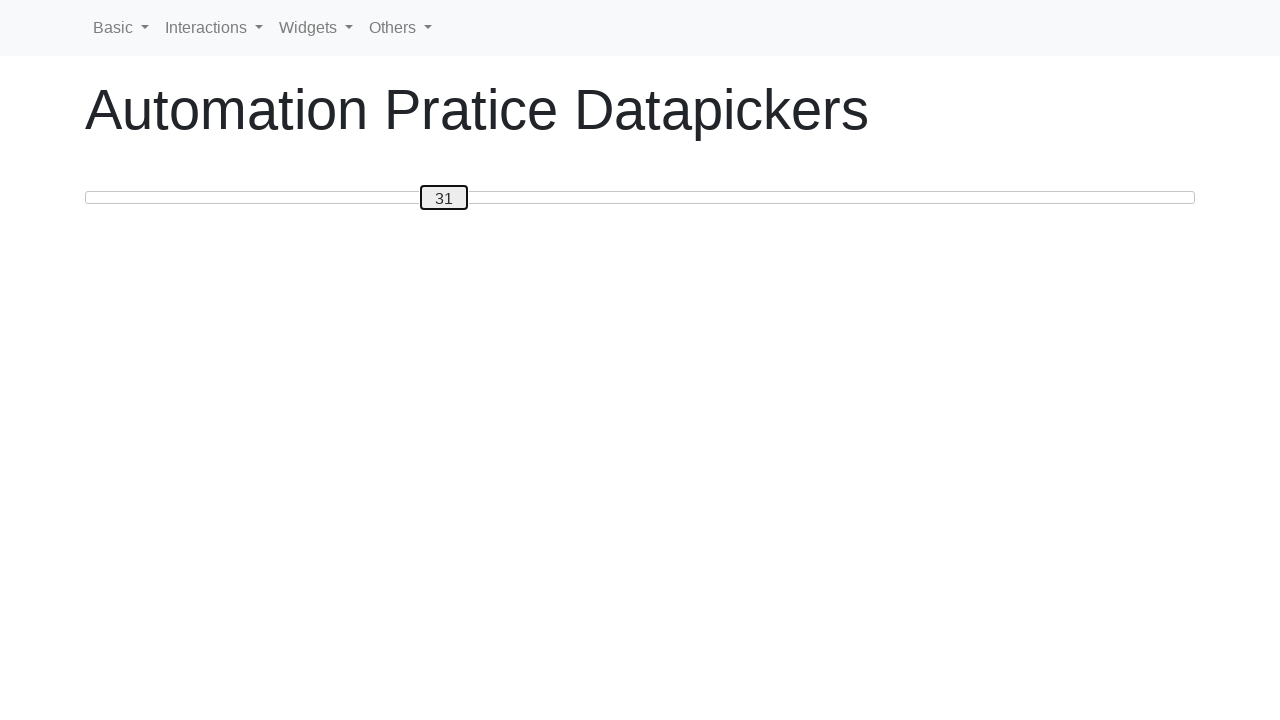

Pressed ArrowLeft to decrease slider value towards target 20 on #custom-handle
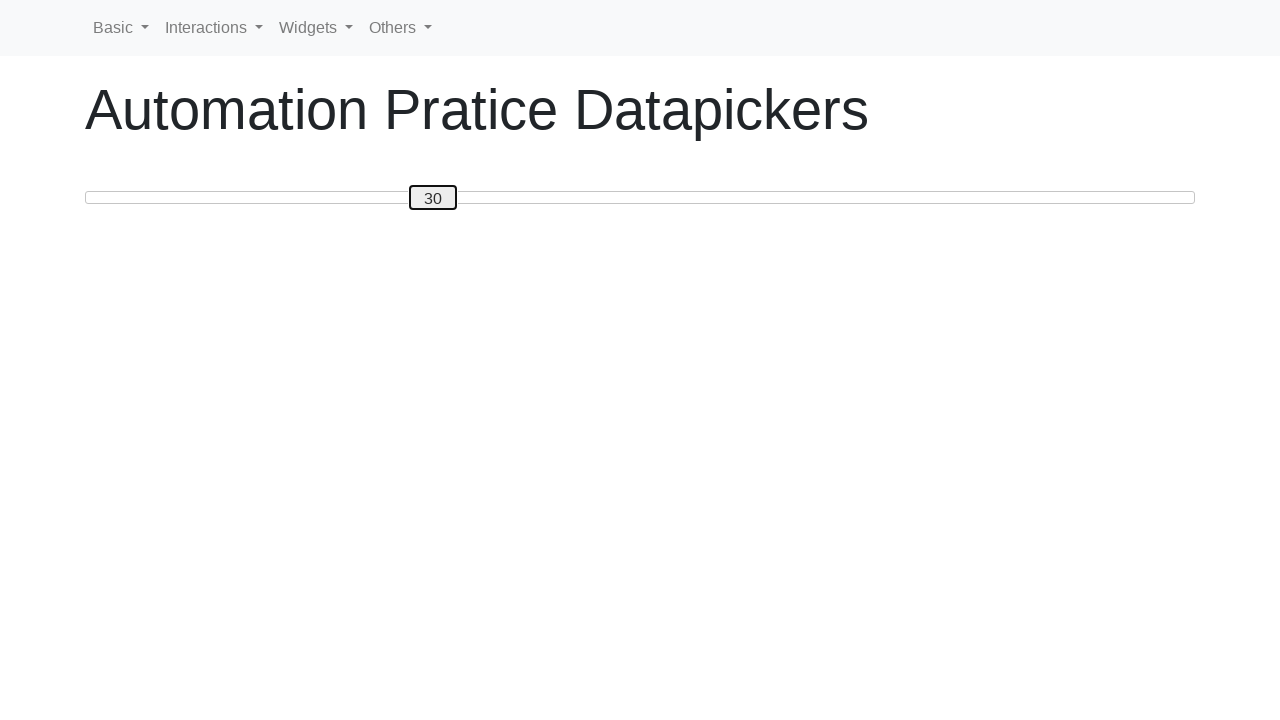

Updated current slider value to: 30
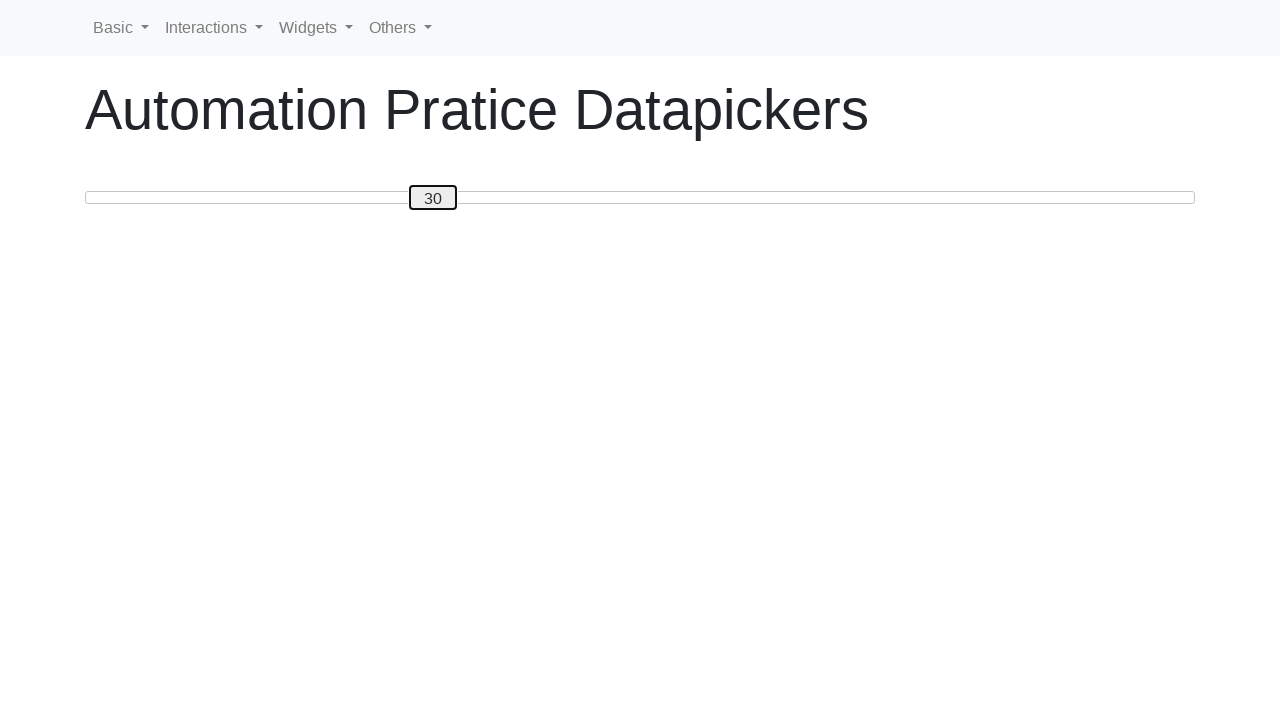

Pressed ArrowLeft to decrease slider value towards target 20 on #custom-handle
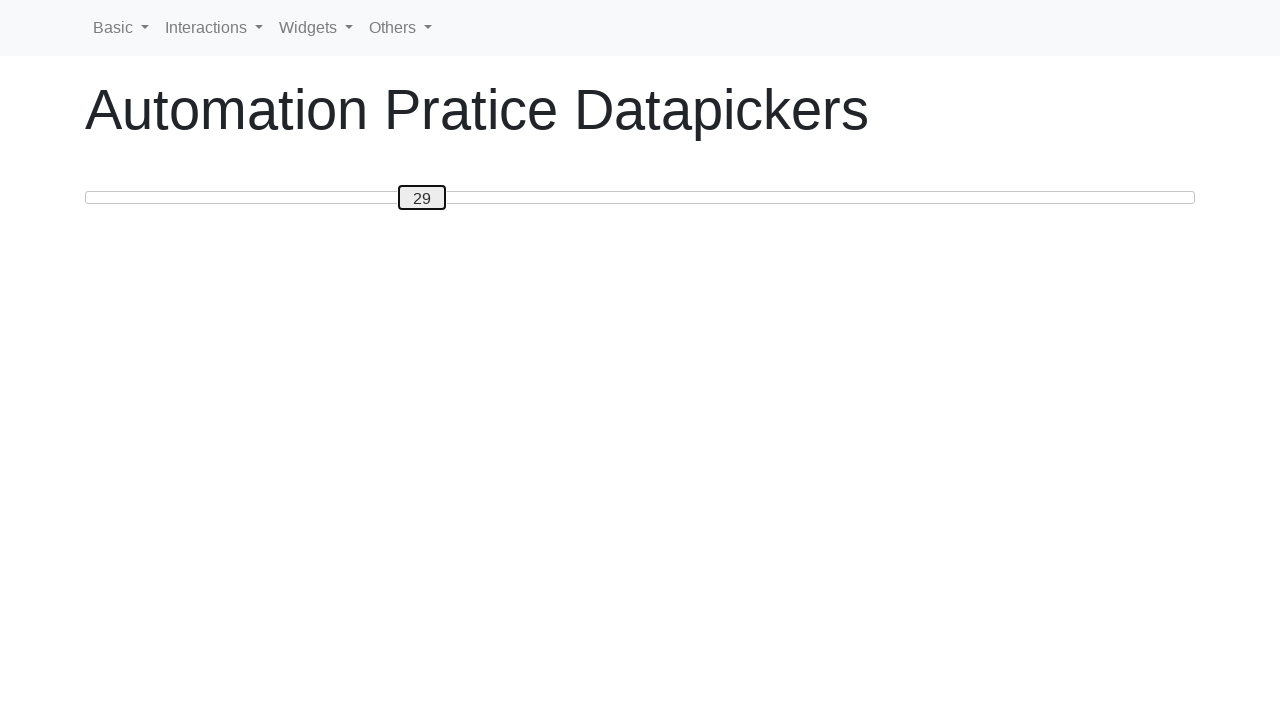

Updated current slider value to: 29
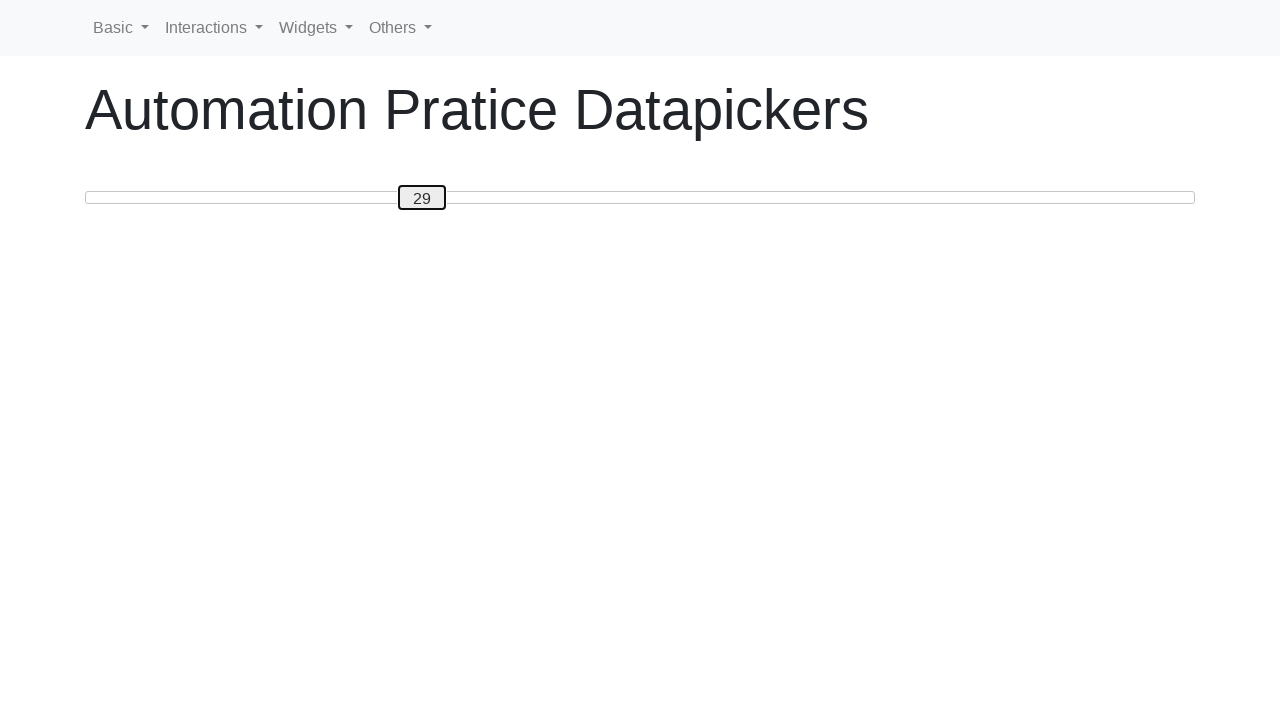

Pressed ArrowLeft to decrease slider value towards target 20 on #custom-handle
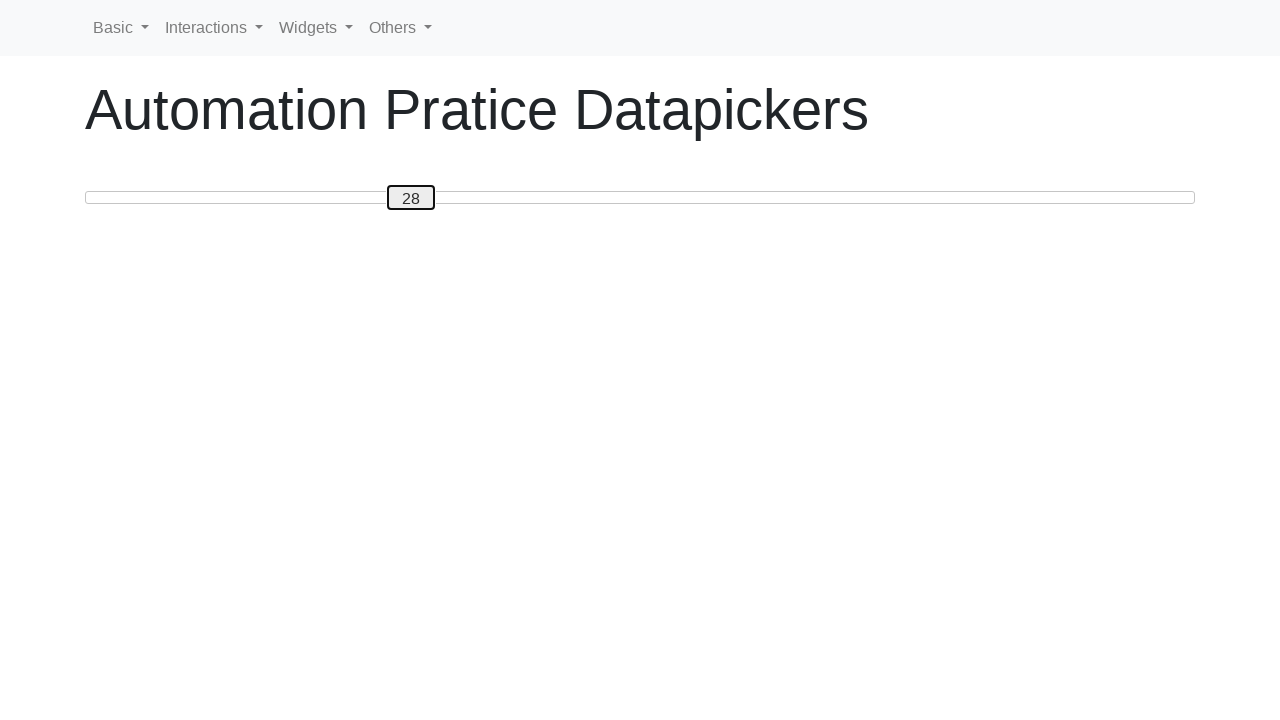

Updated current slider value to: 28
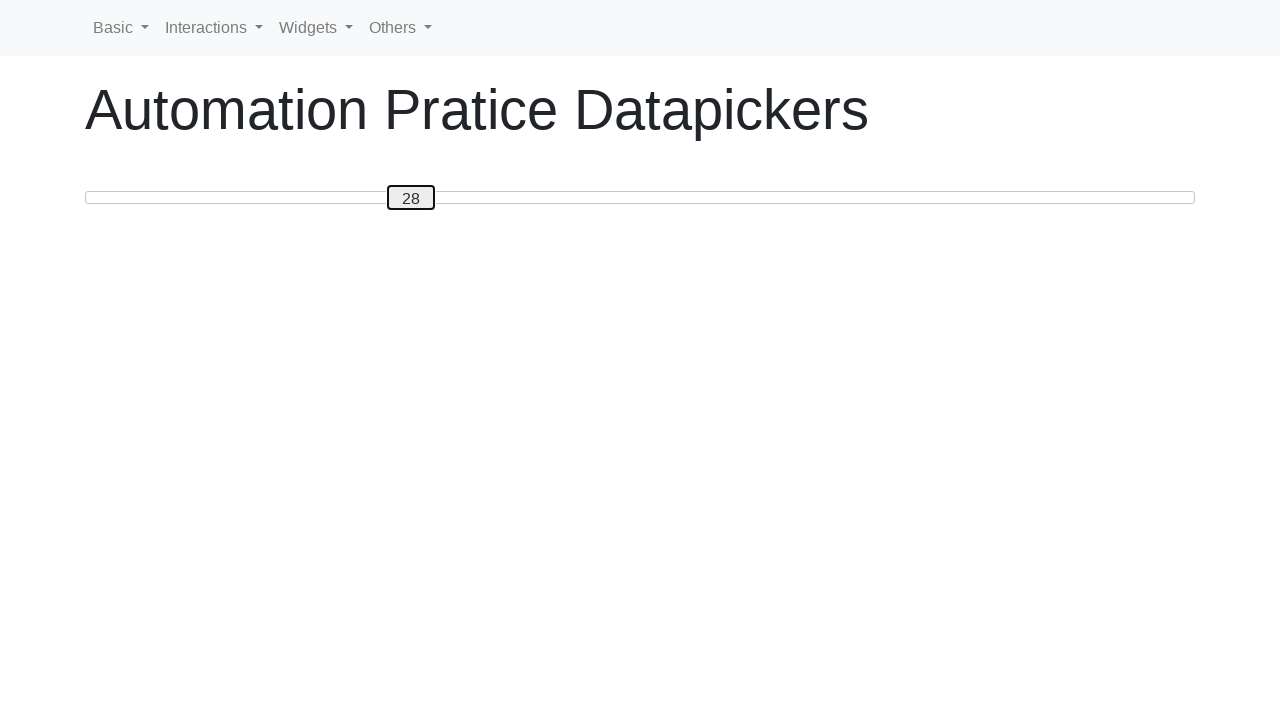

Pressed ArrowLeft to decrease slider value towards target 20 on #custom-handle
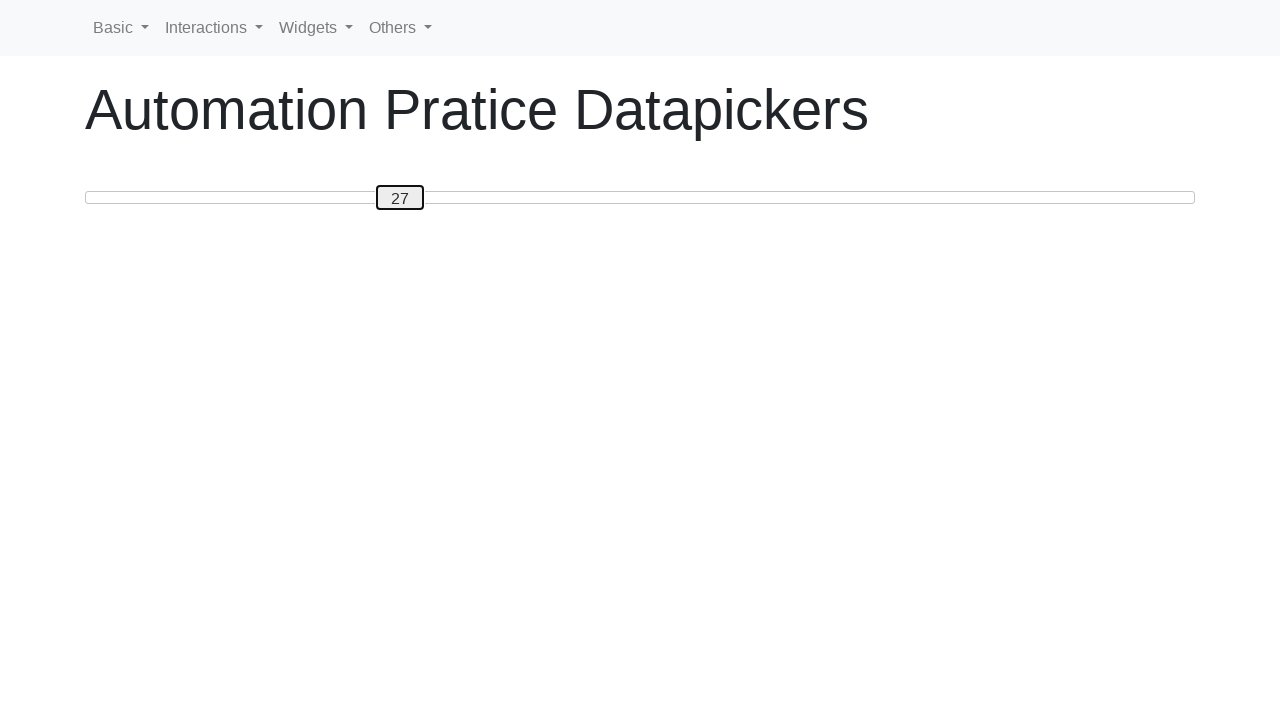

Updated current slider value to: 27
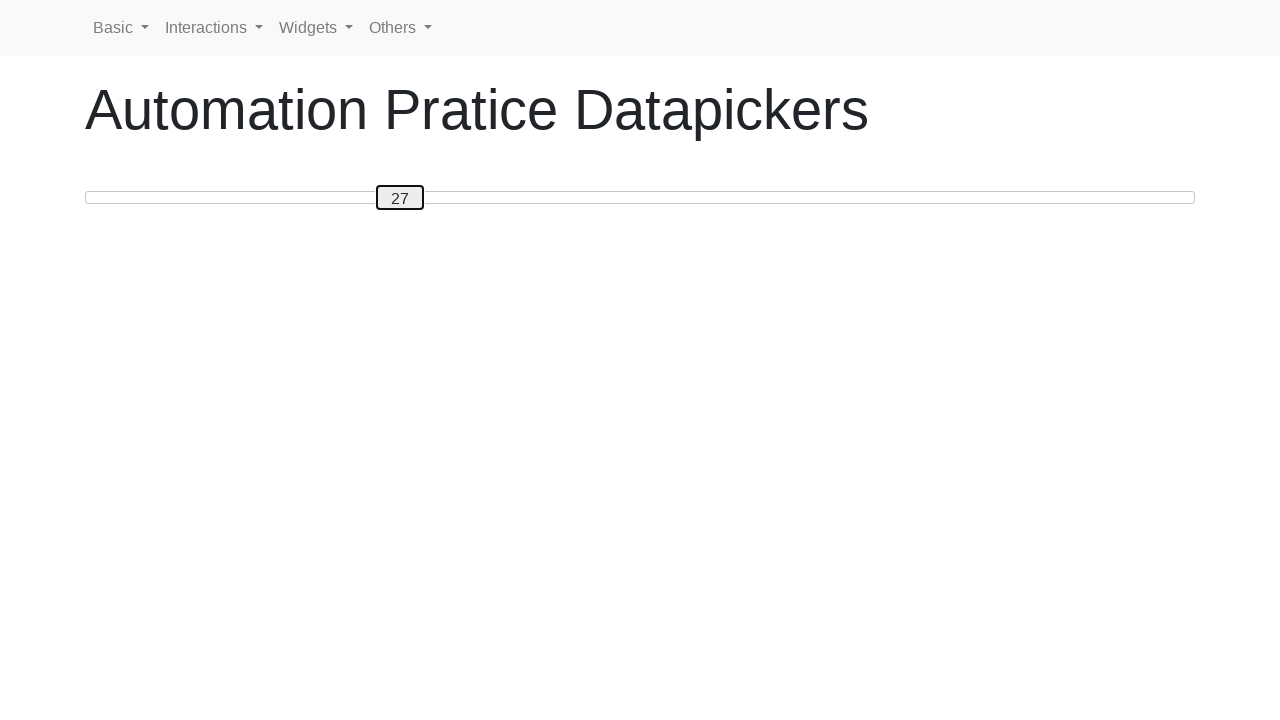

Pressed ArrowLeft to decrease slider value towards target 20 on #custom-handle
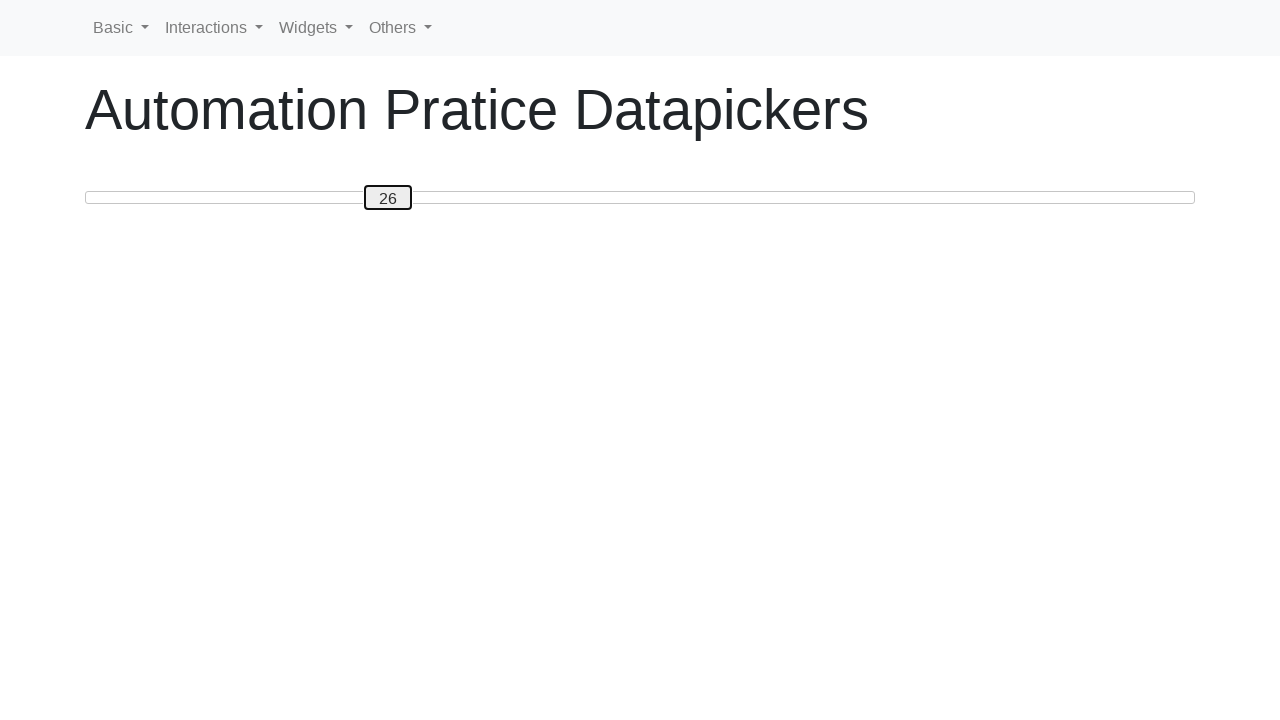

Updated current slider value to: 26
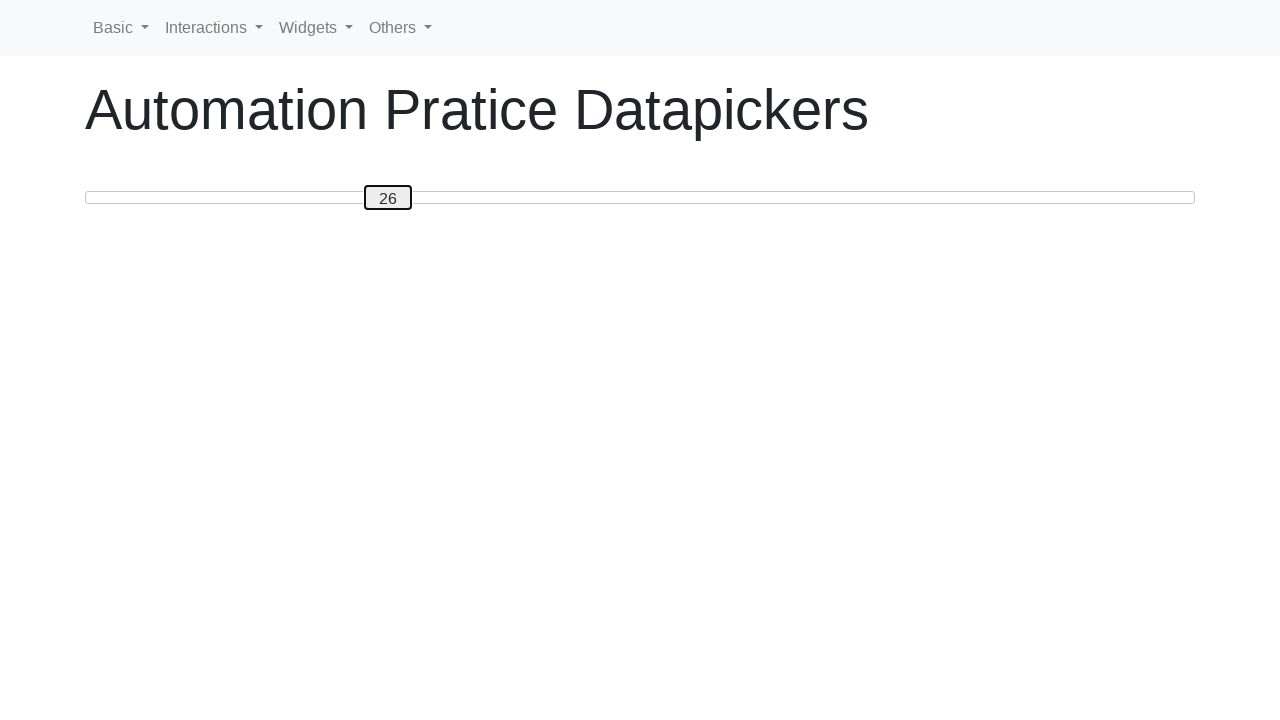

Pressed ArrowLeft to decrease slider value towards target 20 on #custom-handle
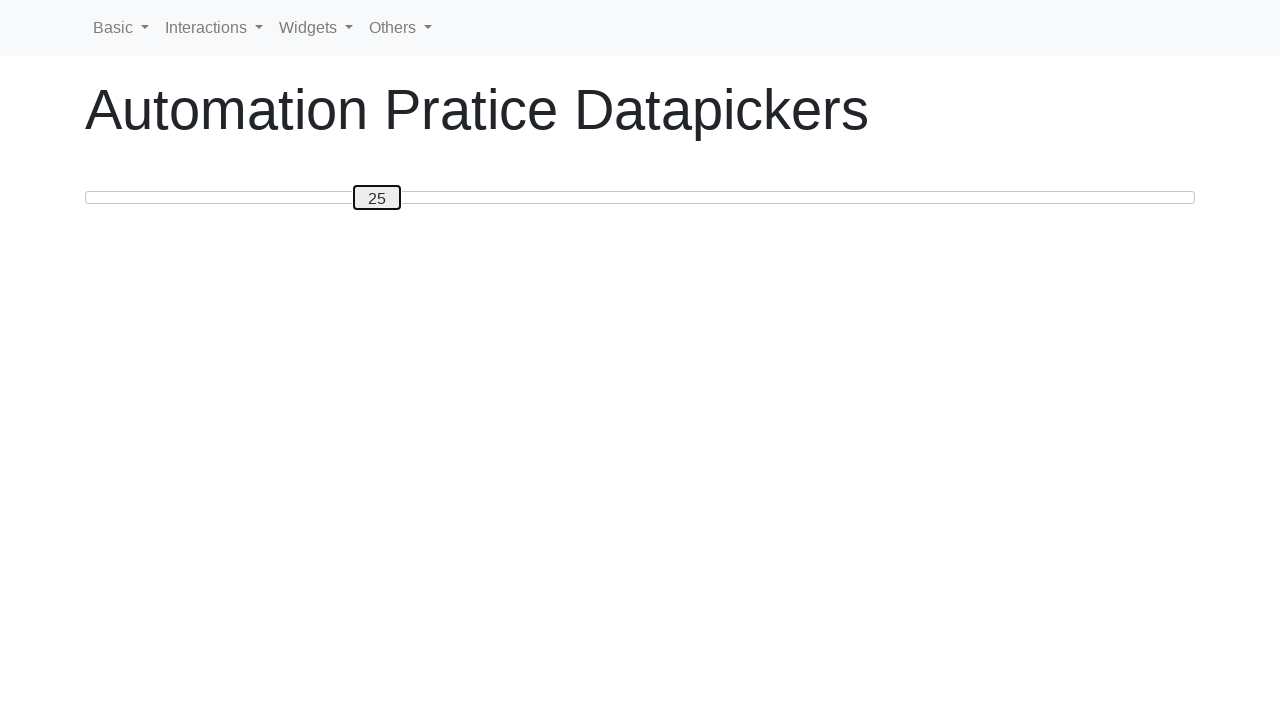

Updated current slider value to: 25
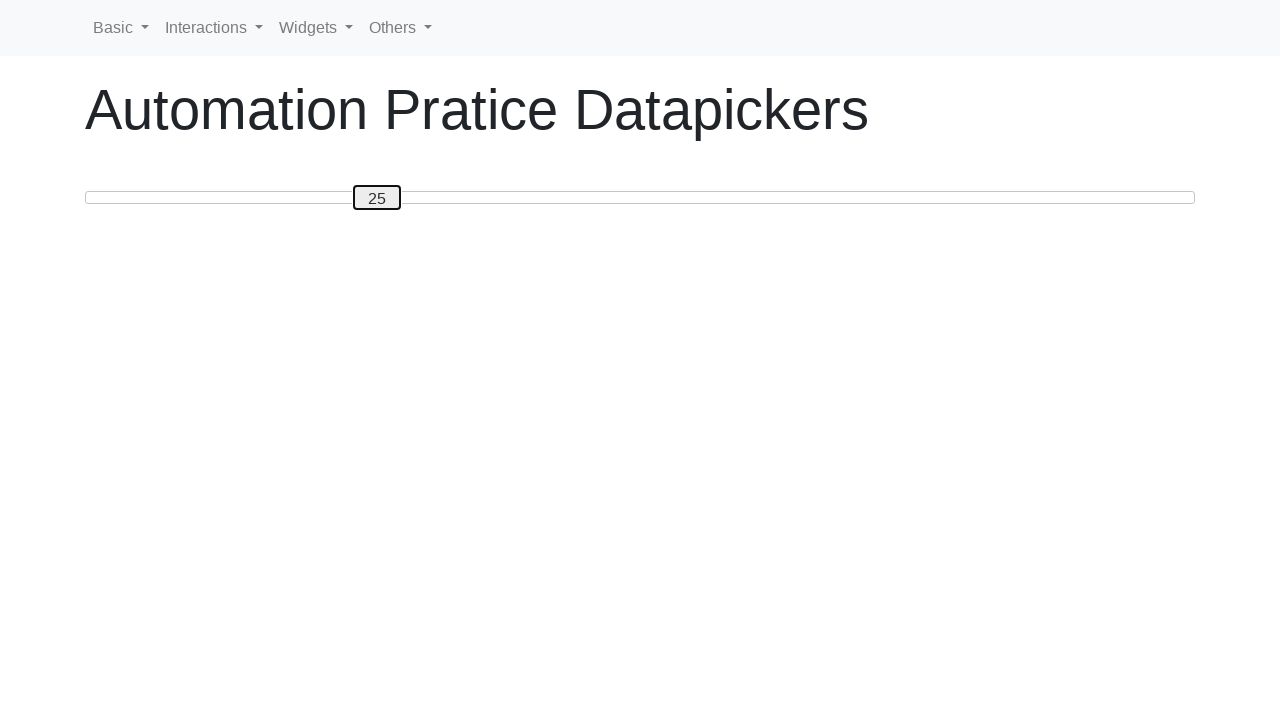

Pressed ArrowLeft to decrease slider value towards target 20 on #custom-handle
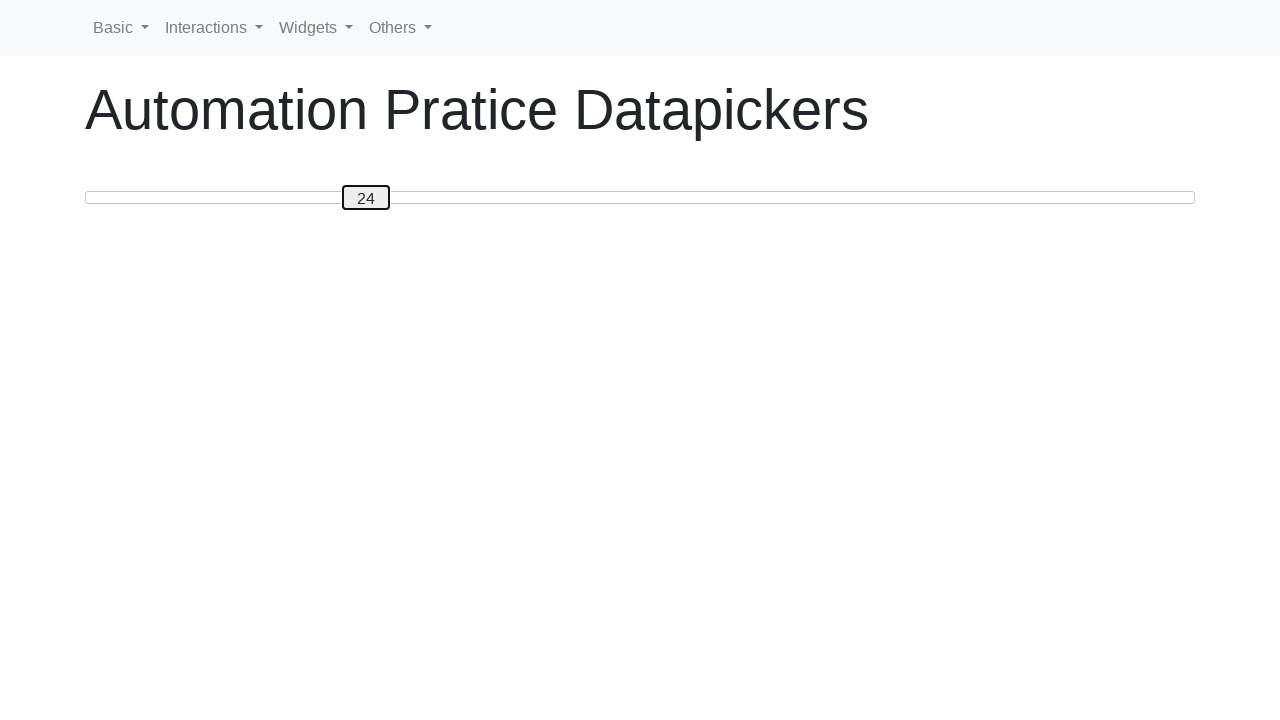

Updated current slider value to: 24
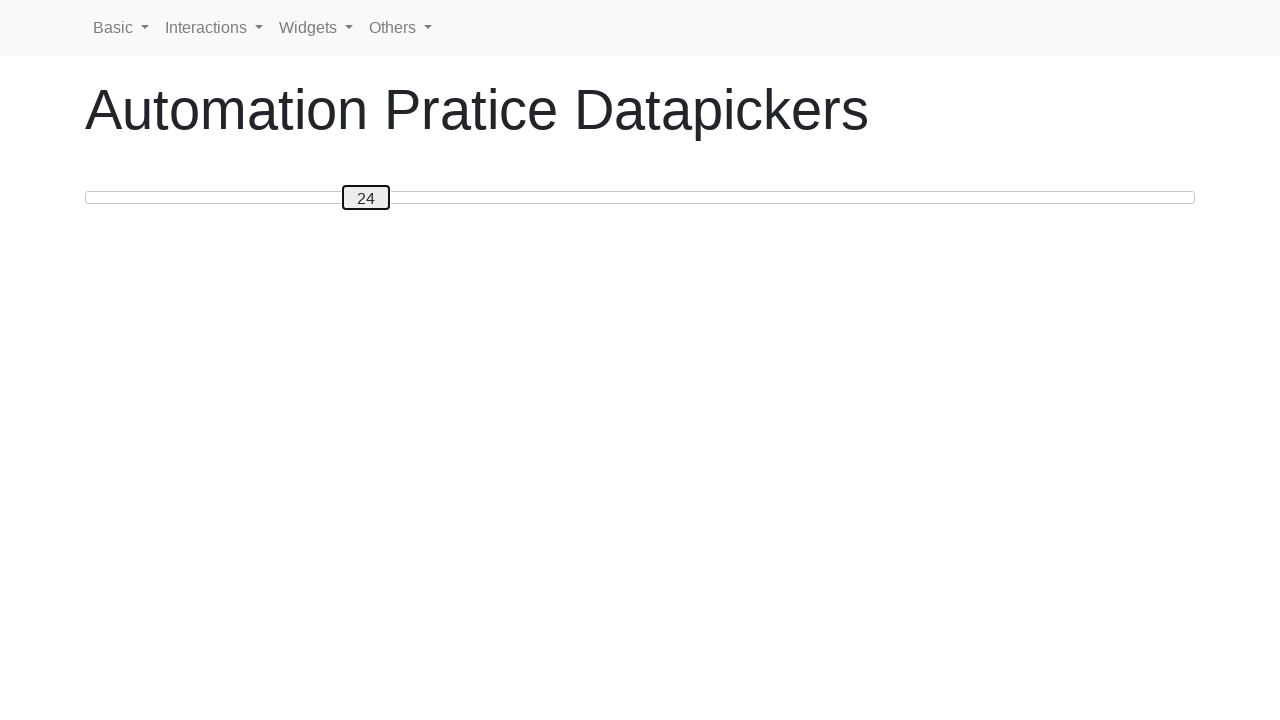

Pressed ArrowLeft to decrease slider value towards target 20 on #custom-handle
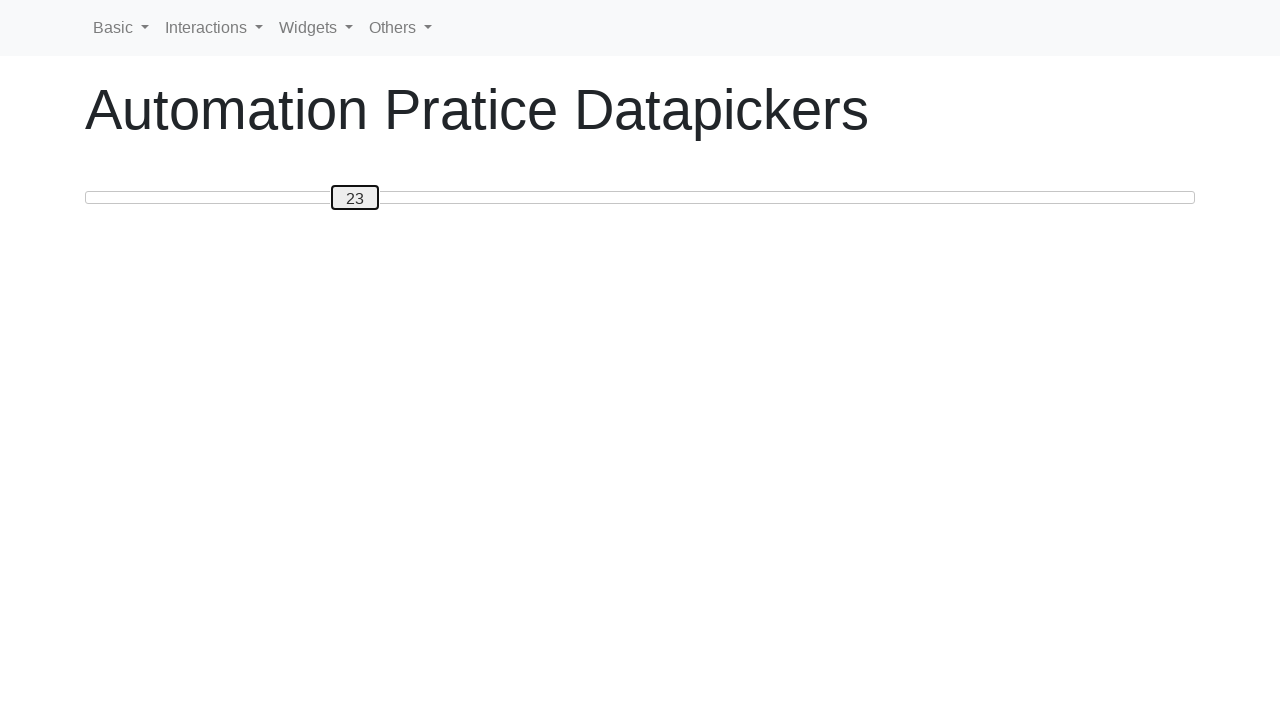

Updated current slider value to: 23
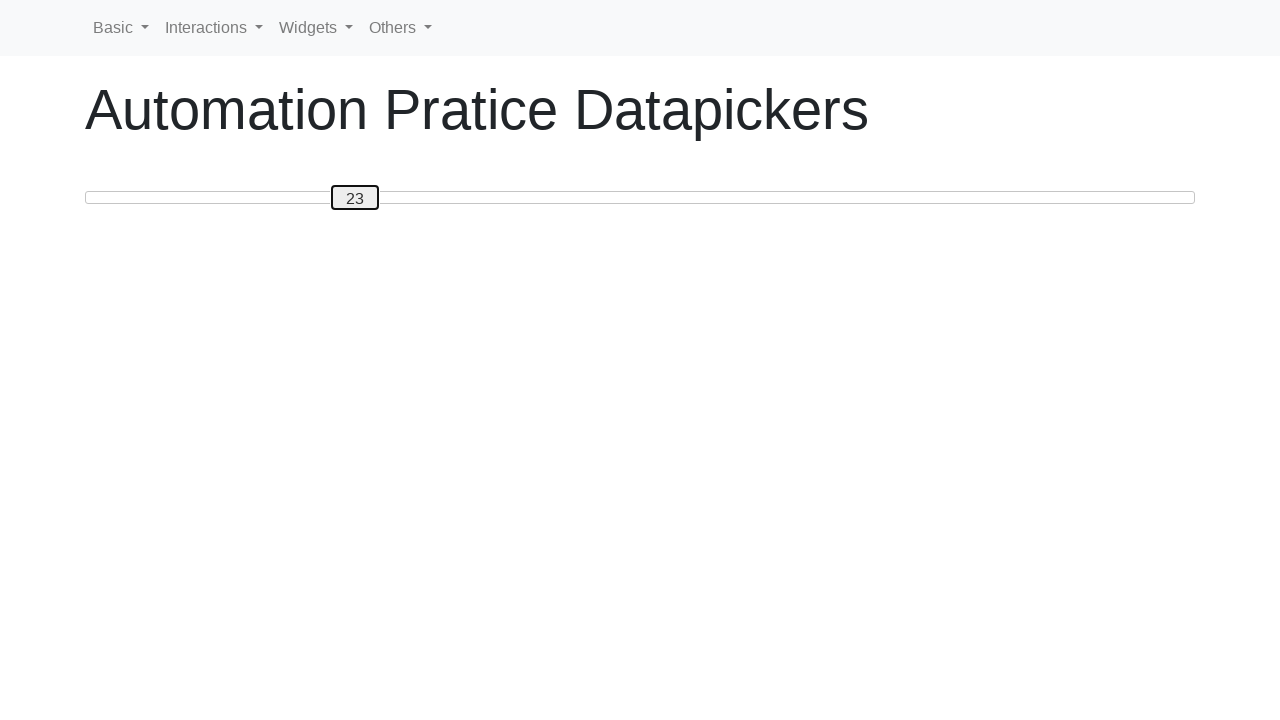

Pressed ArrowLeft to decrease slider value towards target 20 on #custom-handle
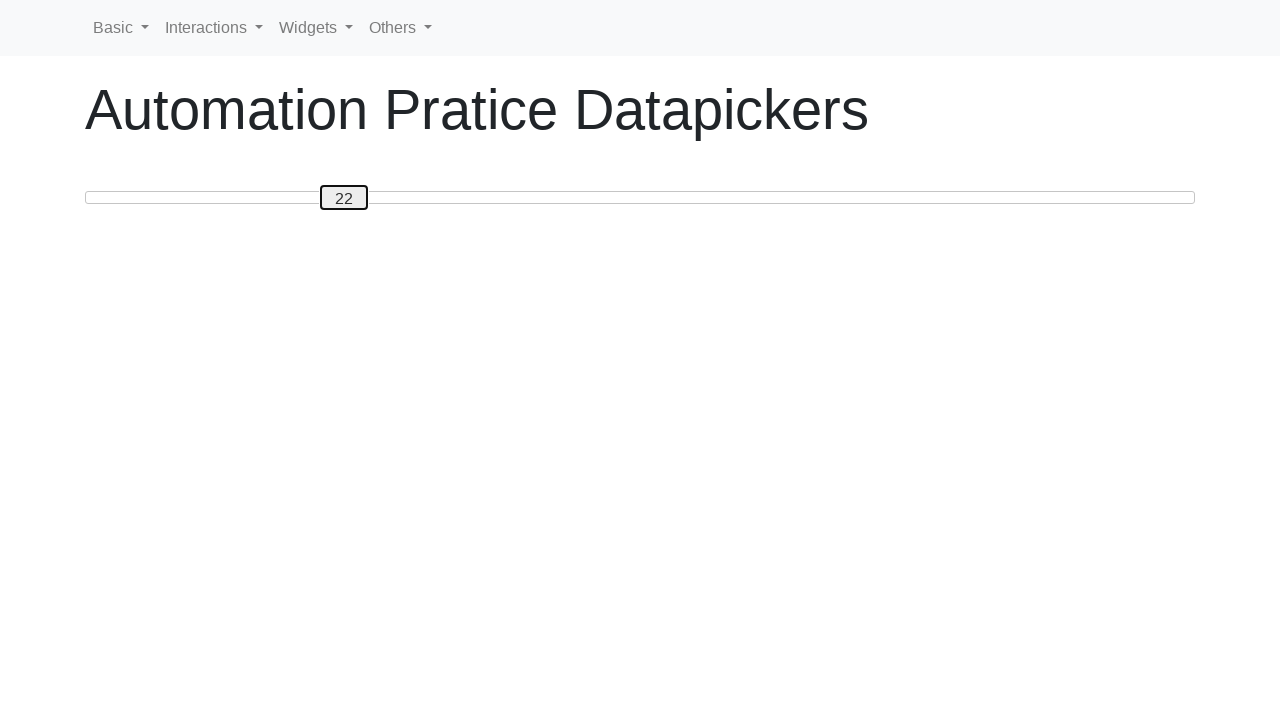

Updated current slider value to: 22
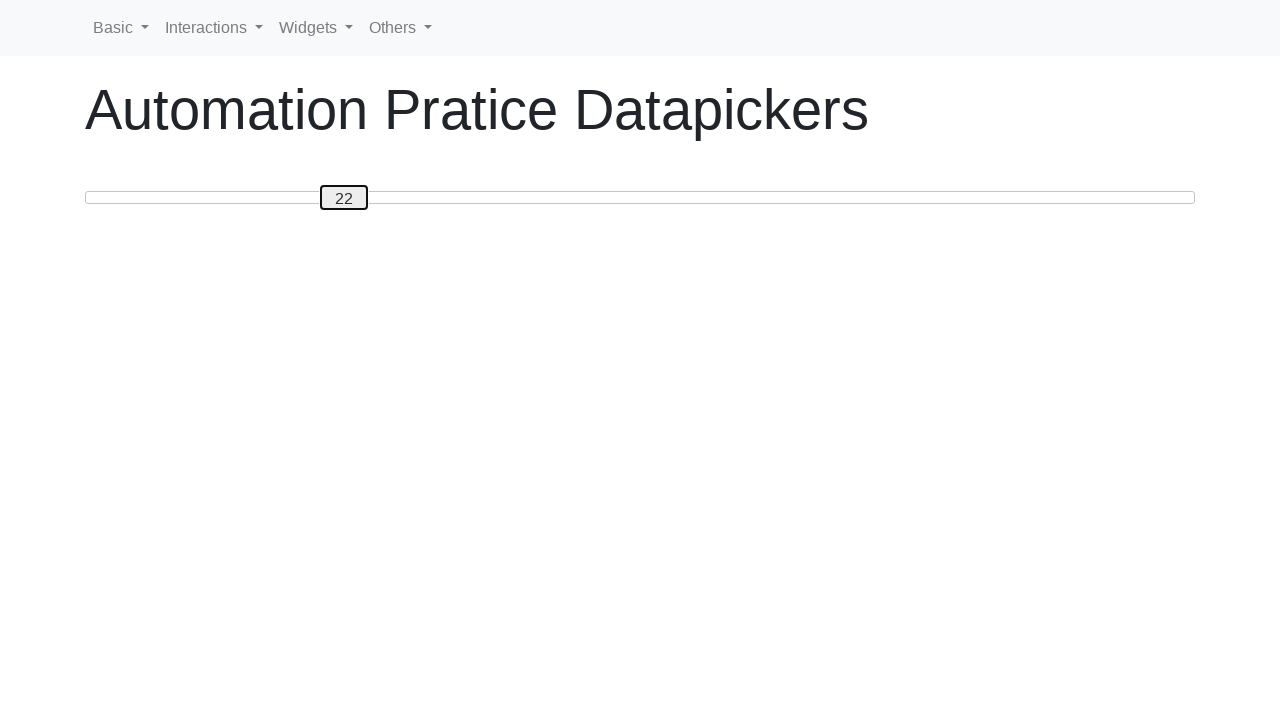

Pressed ArrowLeft to decrease slider value towards target 20 on #custom-handle
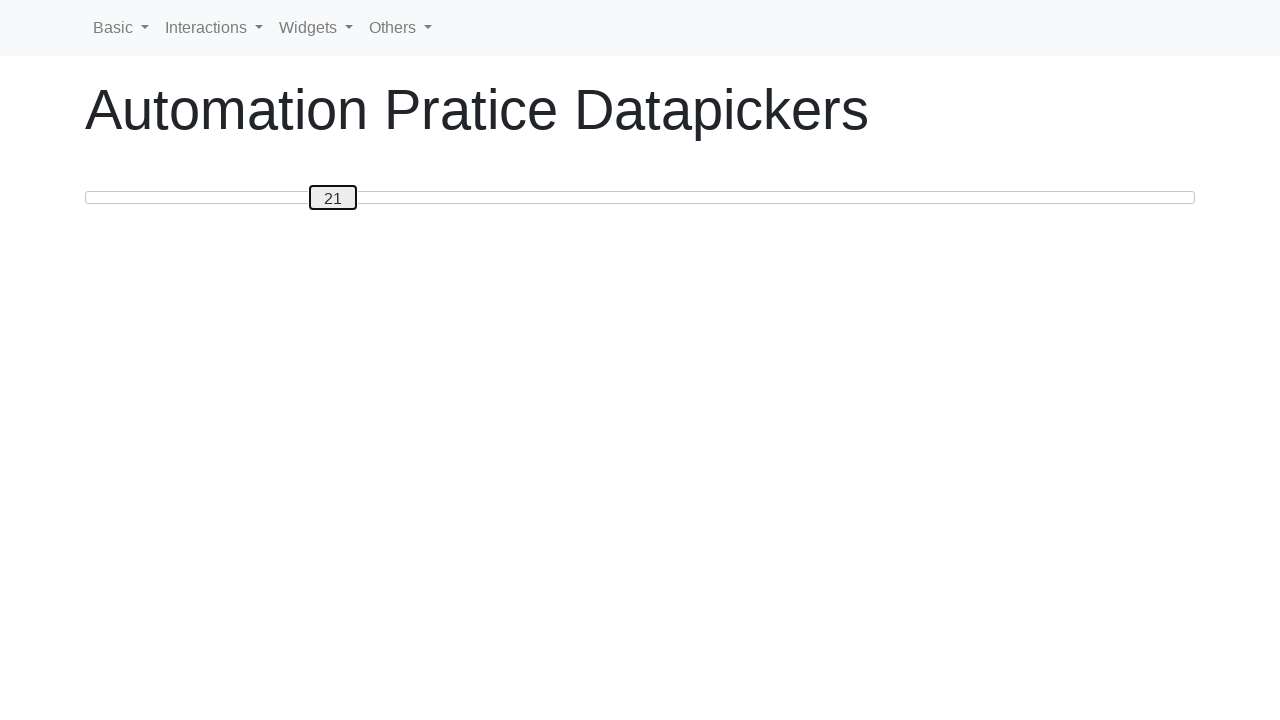

Updated current slider value to: 21
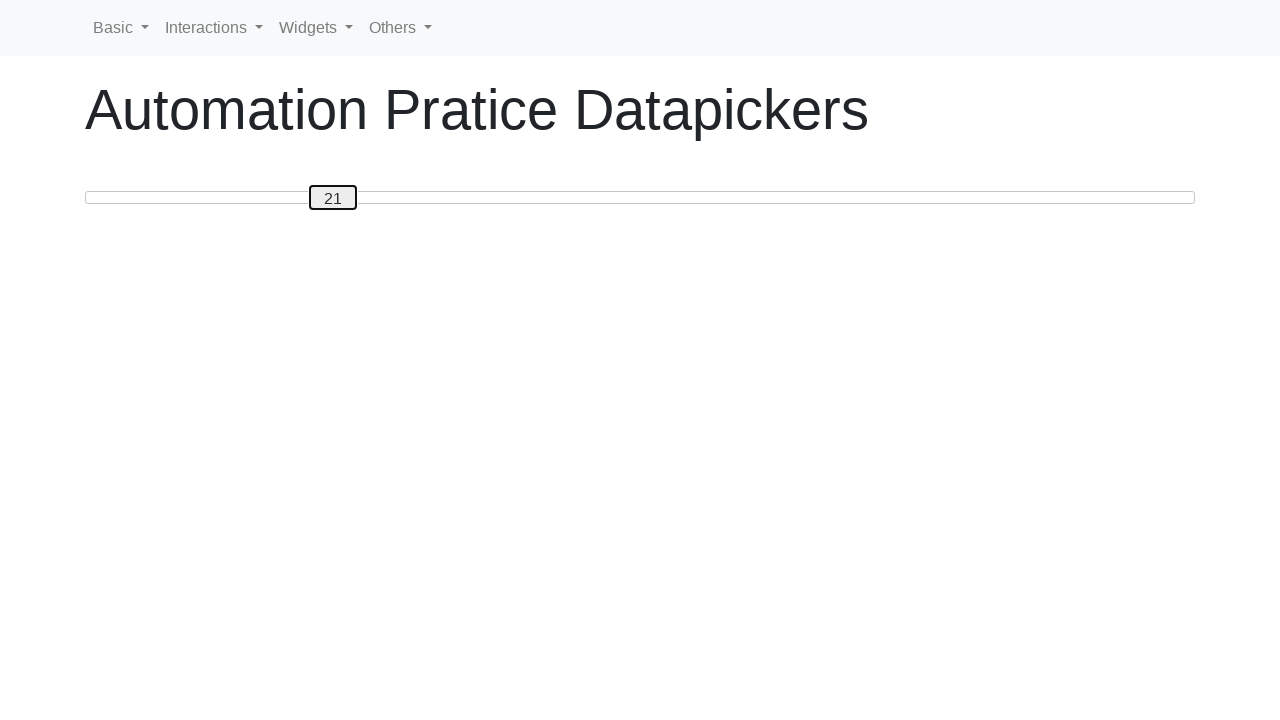

Pressed ArrowLeft to decrease slider value towards target 20 on #custom-handle
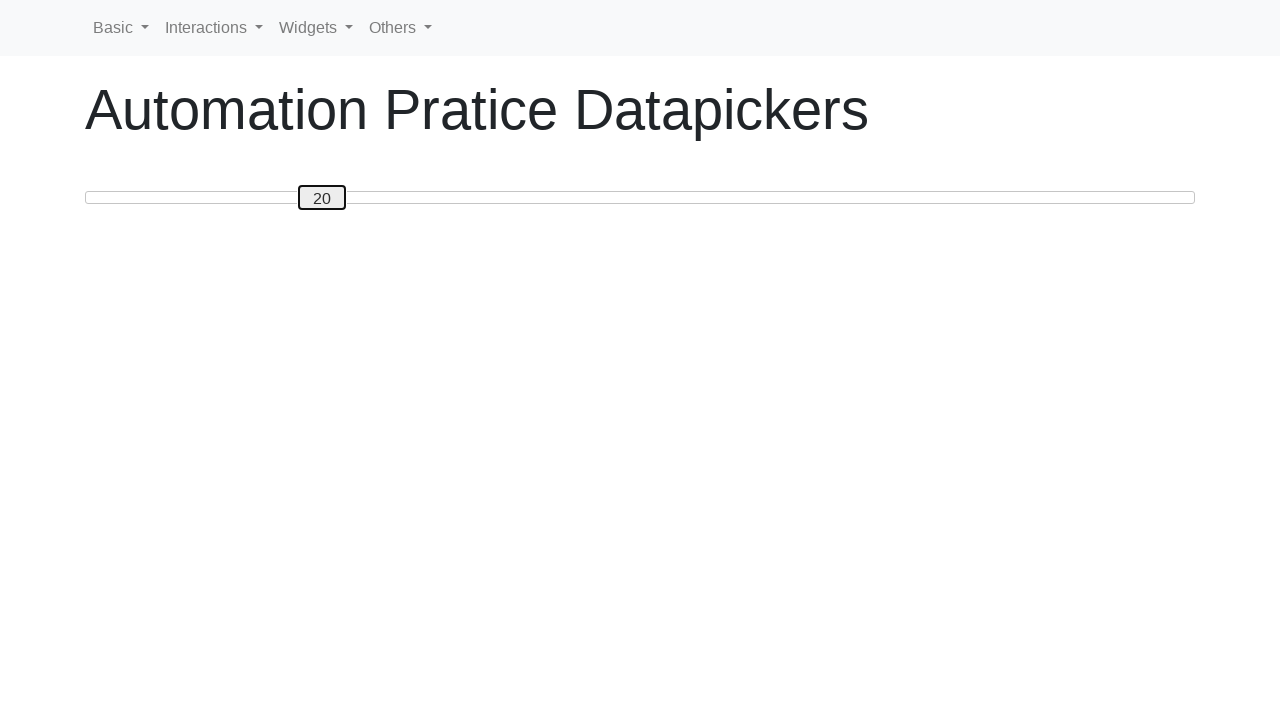

Updated current slider value to: 20
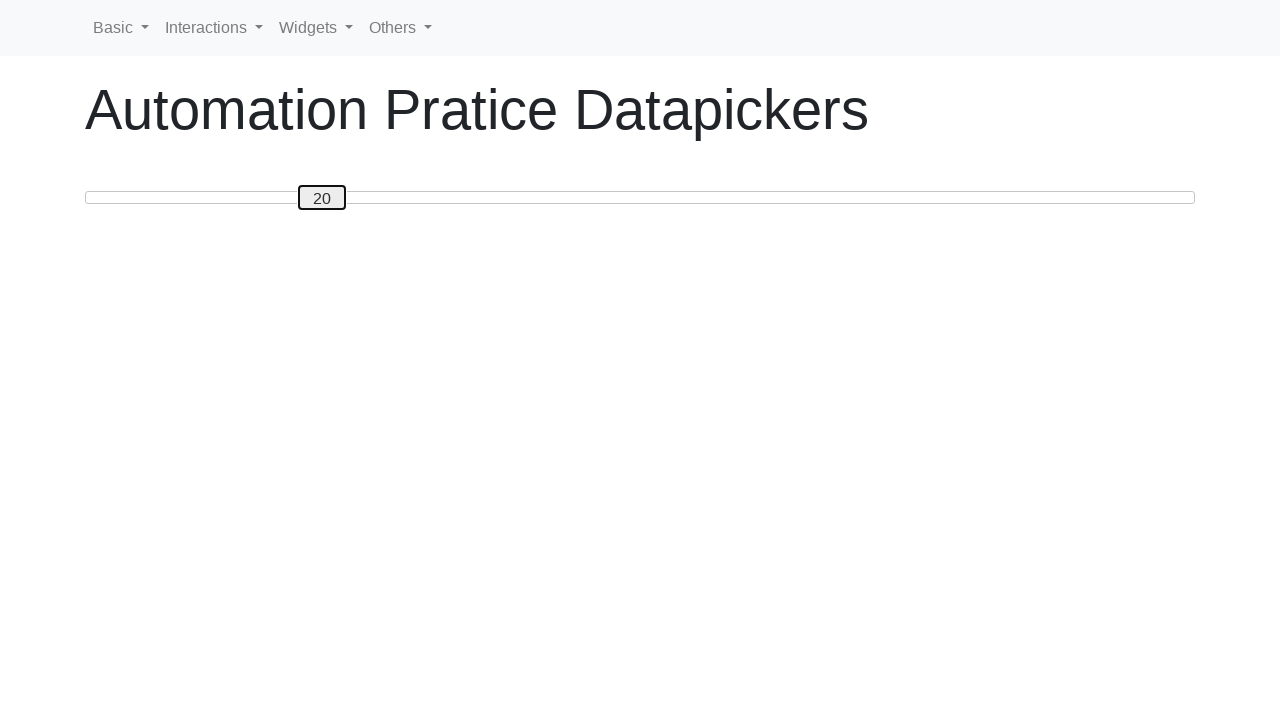

Verified slider reached target value: 20
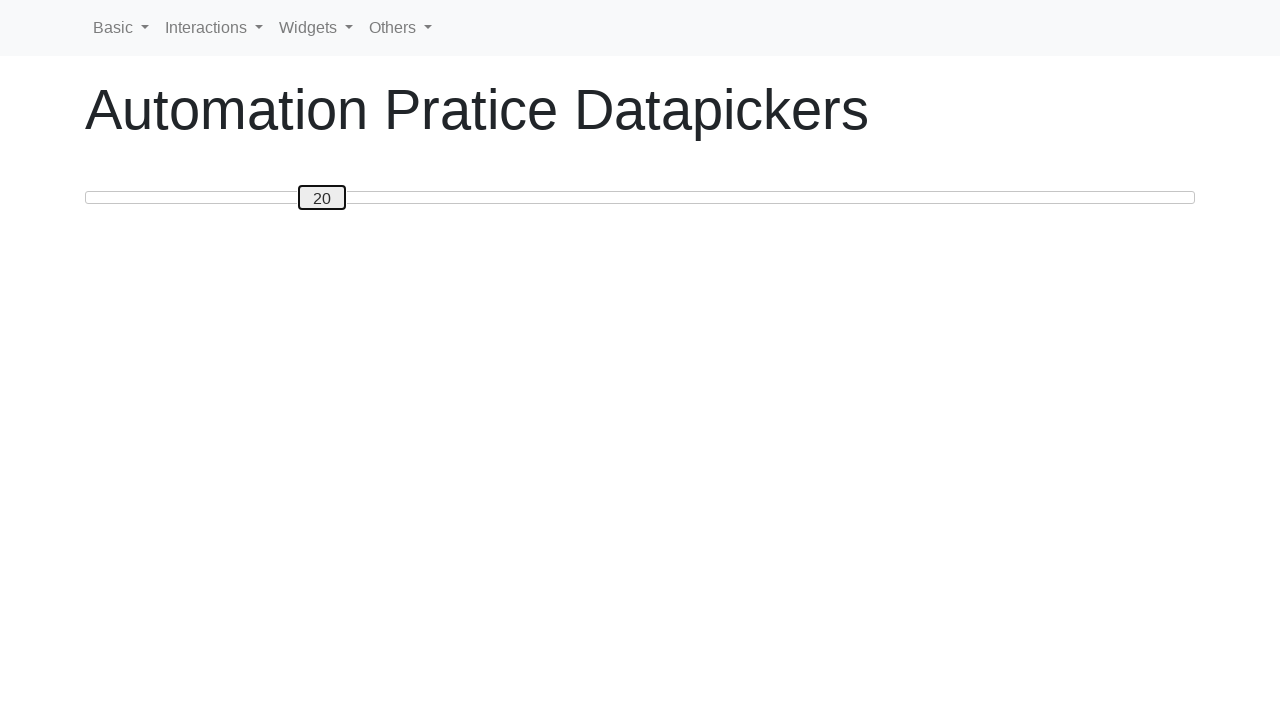

Retrieved current slider value: 20
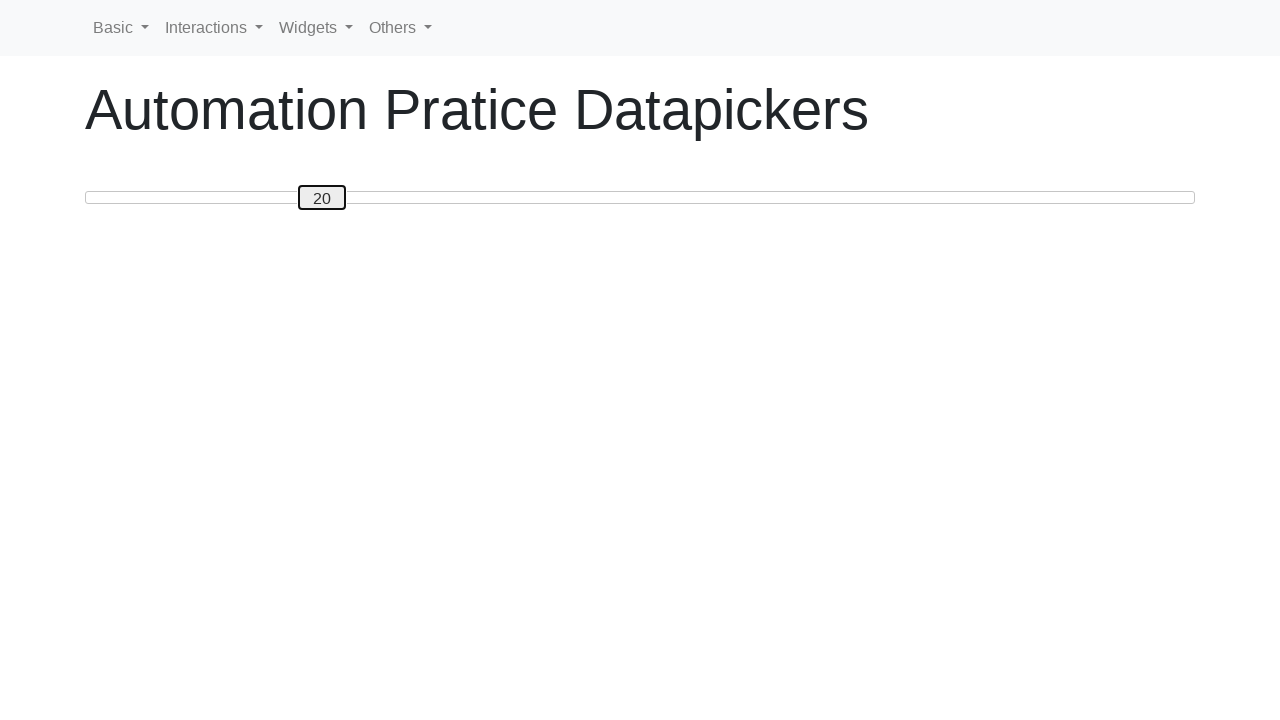

Pressed ArrowLeft to decrease slider value towards target 0 on #custom-handle
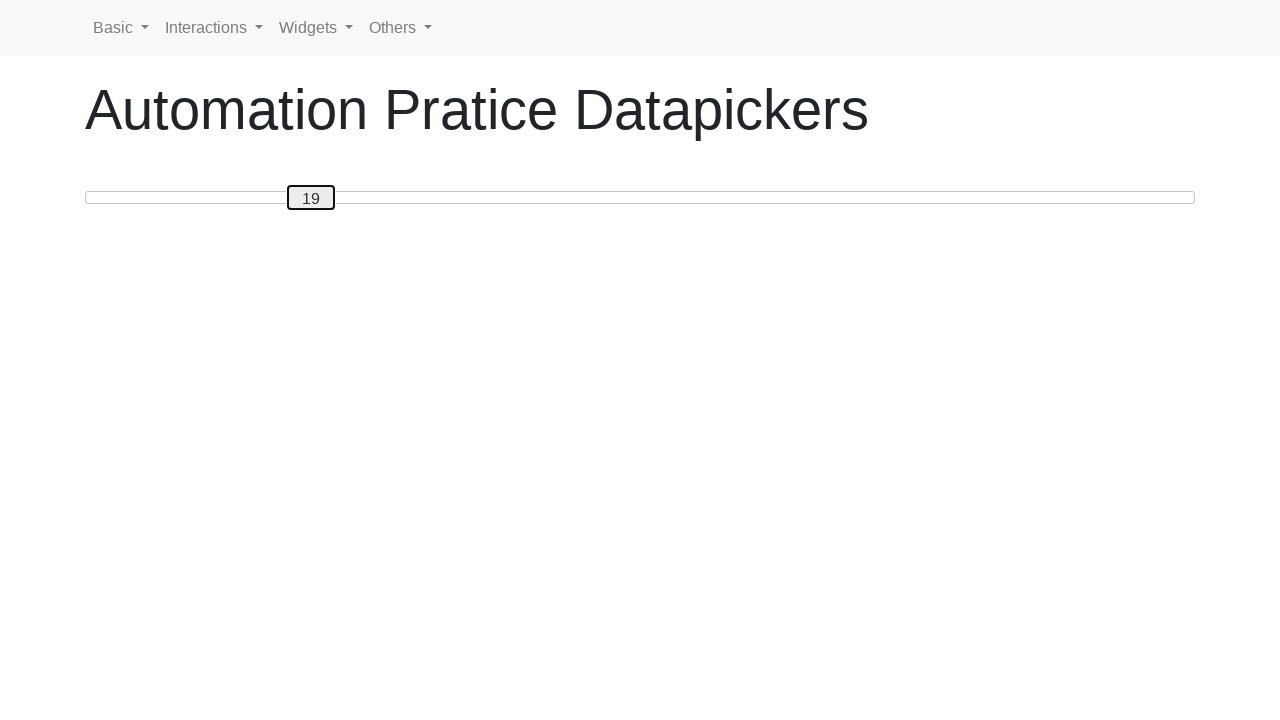

Updated current slider value to: 19
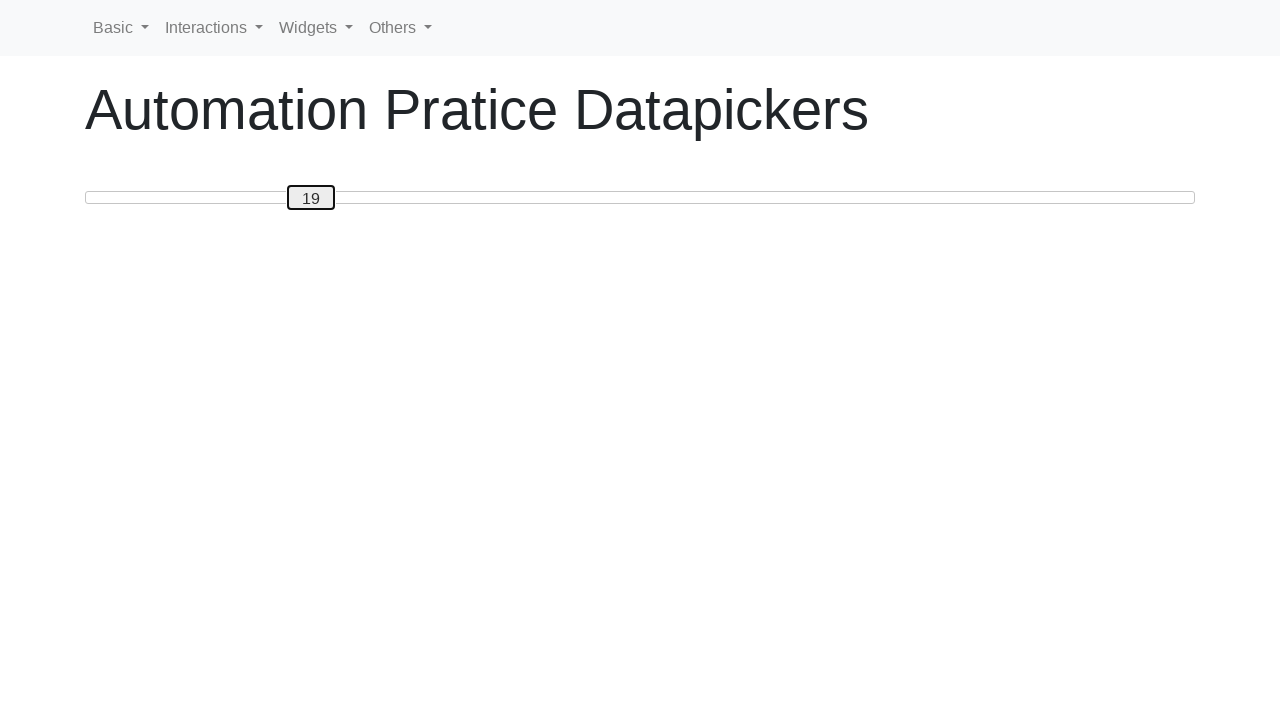

Pressed ArrowLeft to decrease slider value towards target 0 on #custom-handle
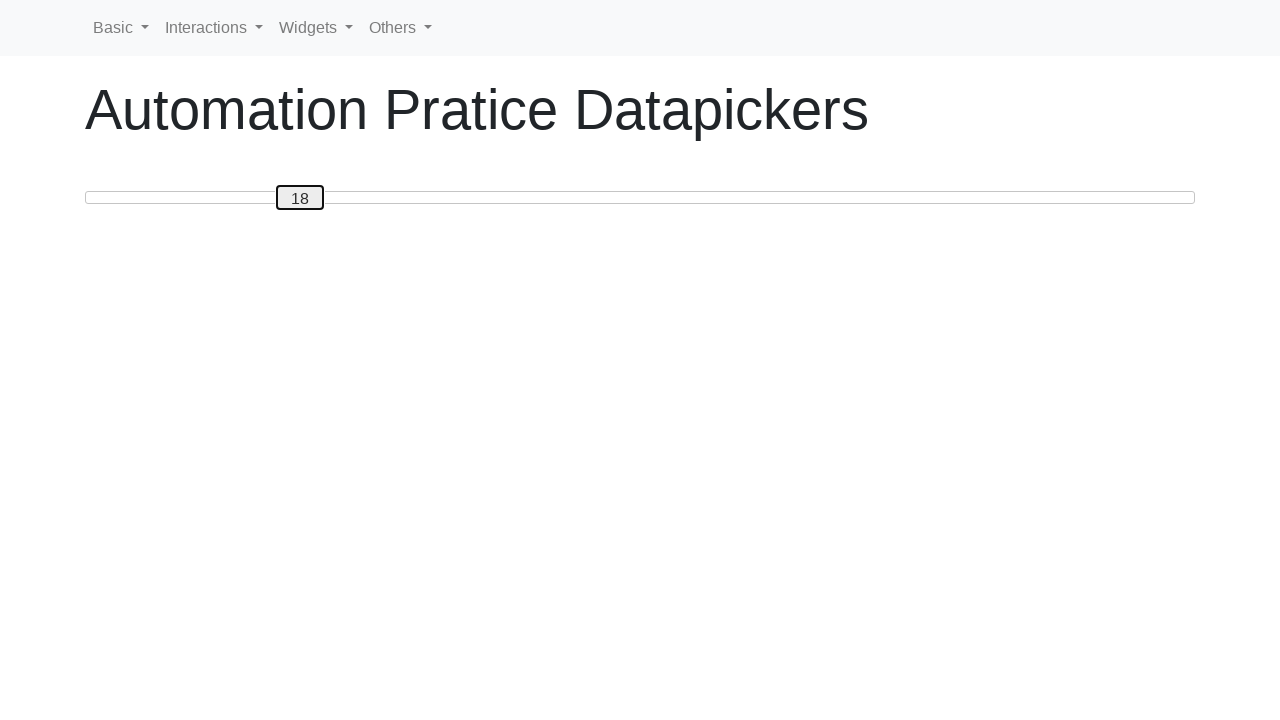

Updated current slider value to: 18
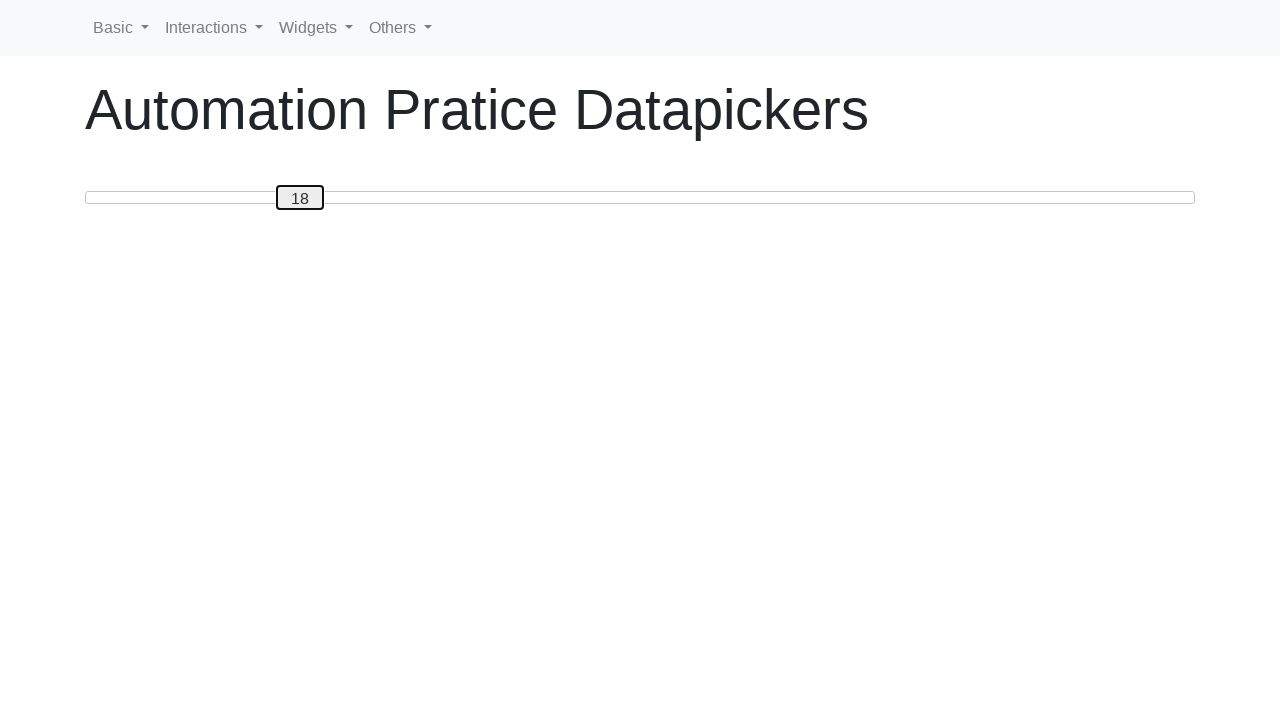

Pressed ArrowLeft to decrease slider value towards target 0 on #custom-handle
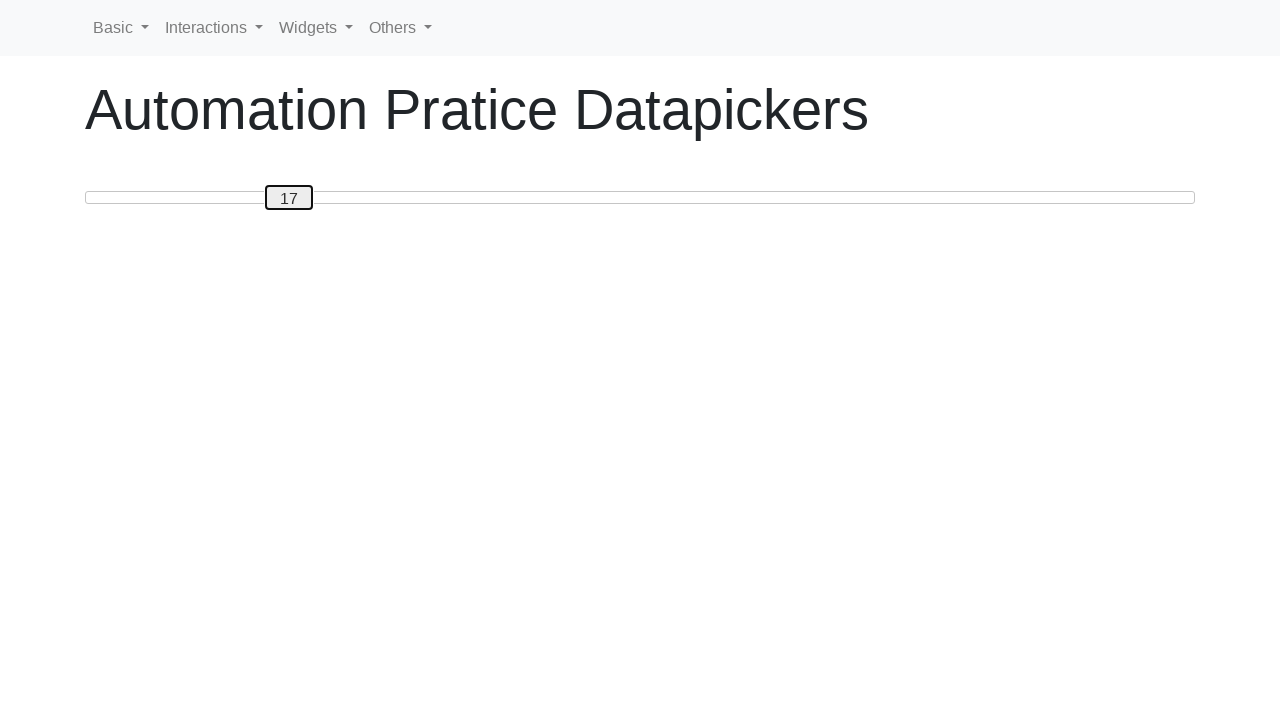

Updated current slider value to: 17
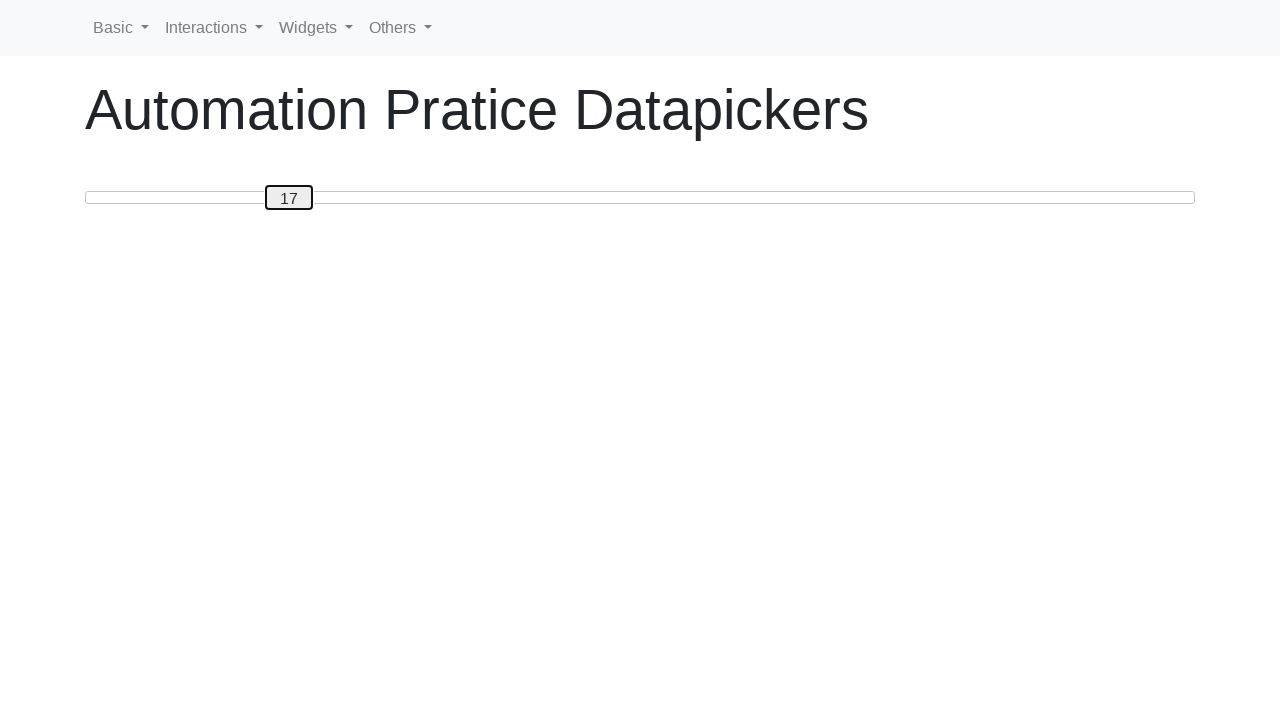

Pressed ArrowLeft to decrease slider value towards target 0 on #custom-handle
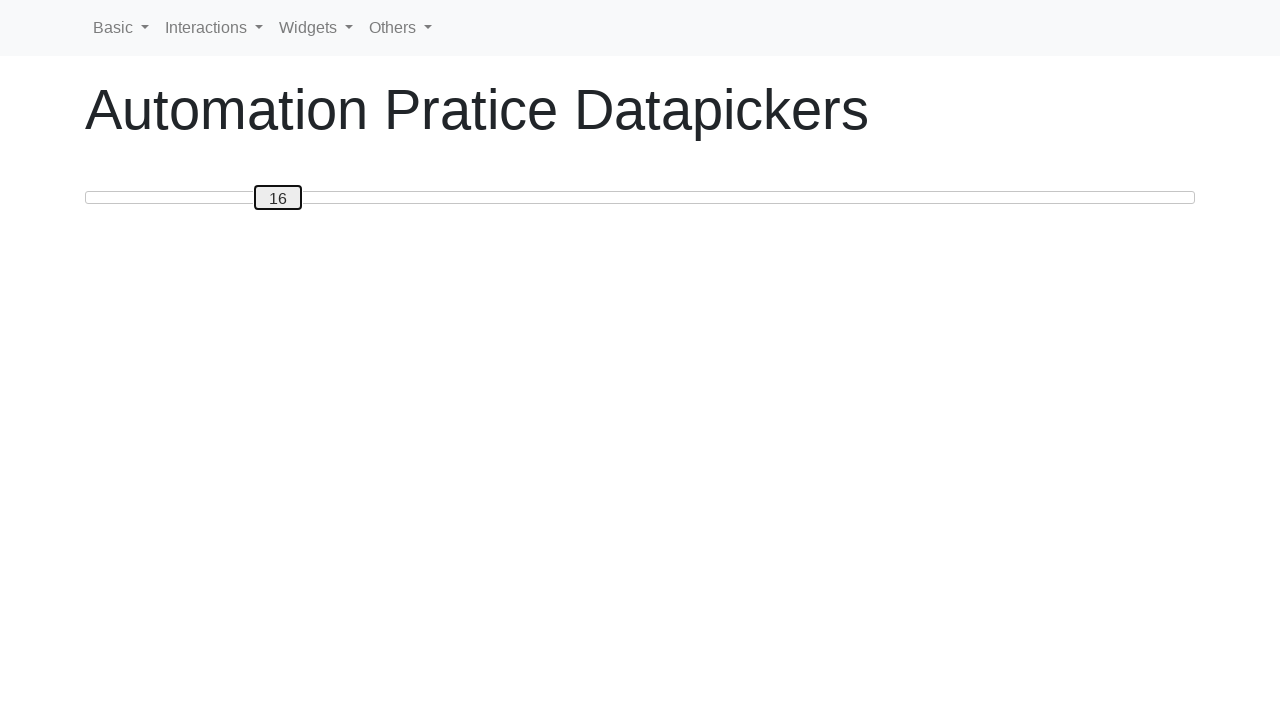

Updated current slider value to: 16
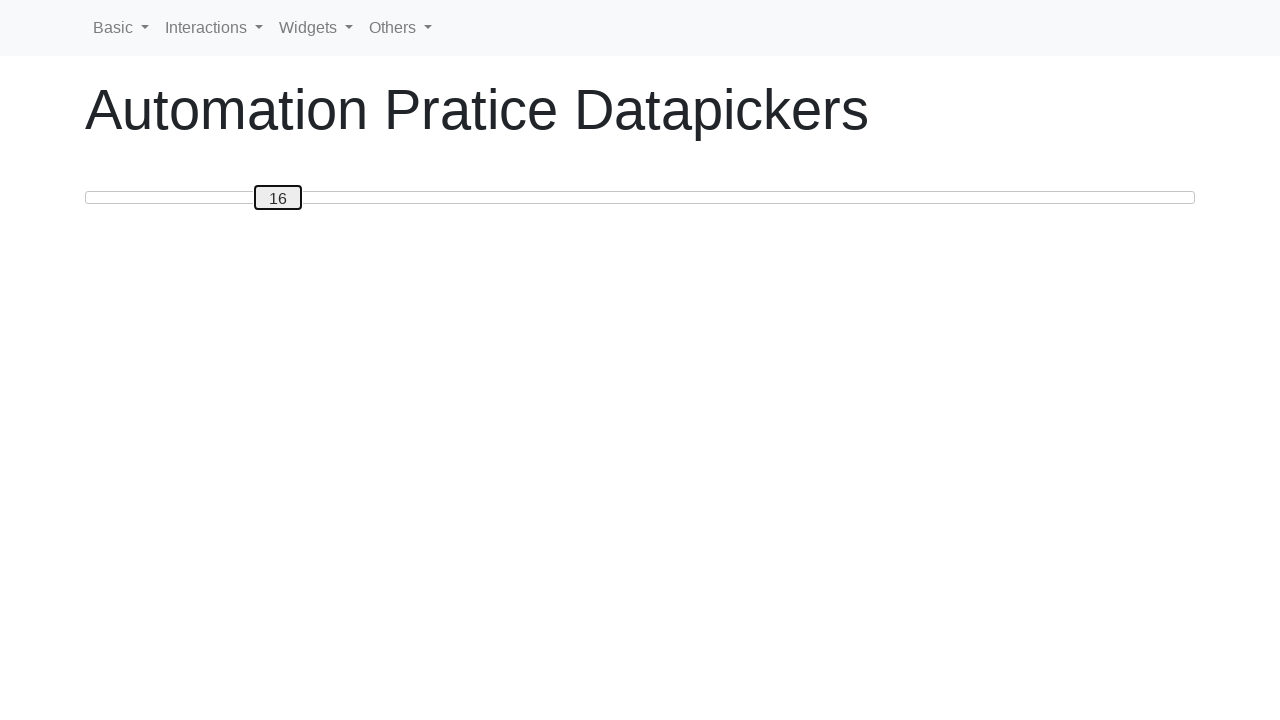

Pressed ArrowLeft to decrease slider value towards target 0 on #custom-handle
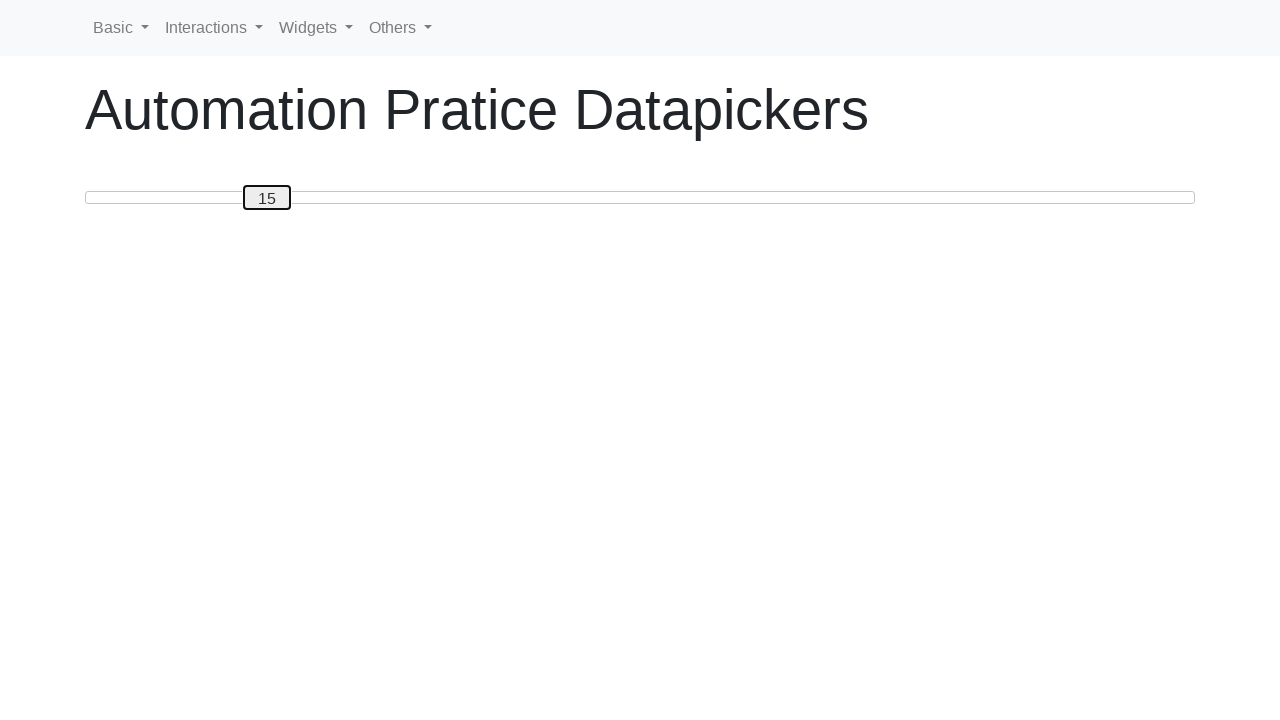

Updated current slider value to: 15
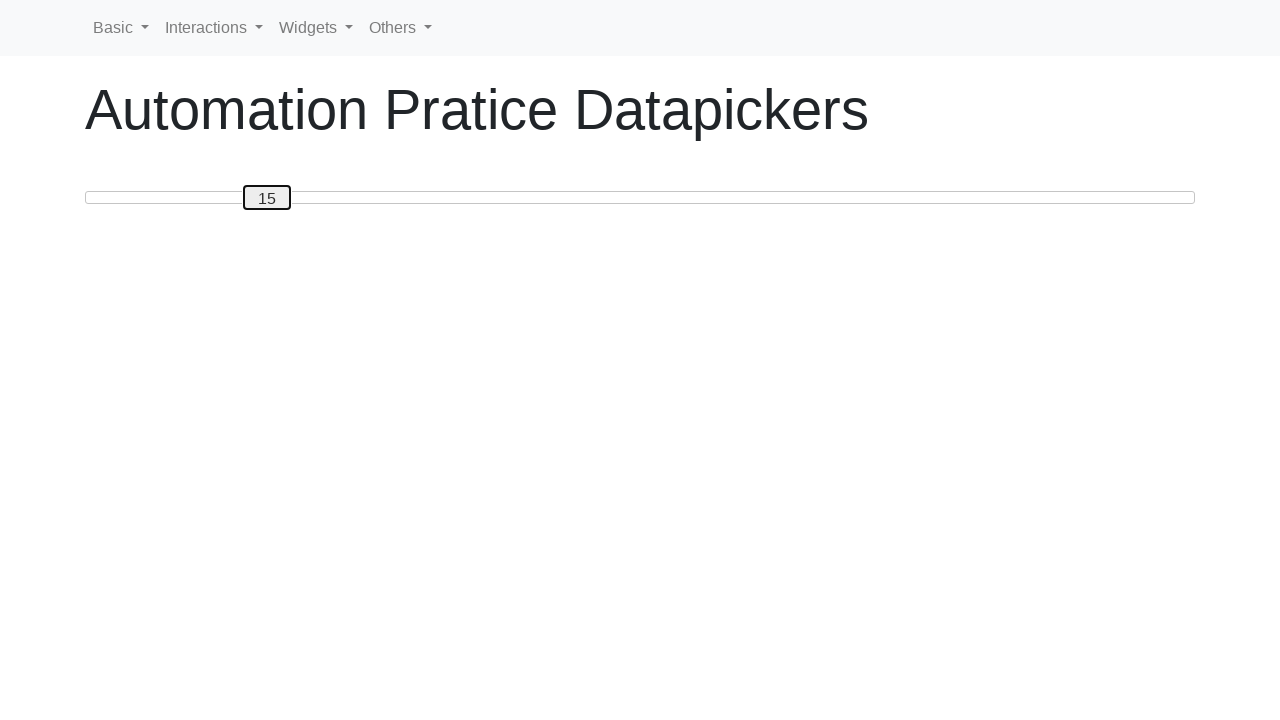

Pressed ArrowLeft to decrease slider value towards target 0 on #custom-handle
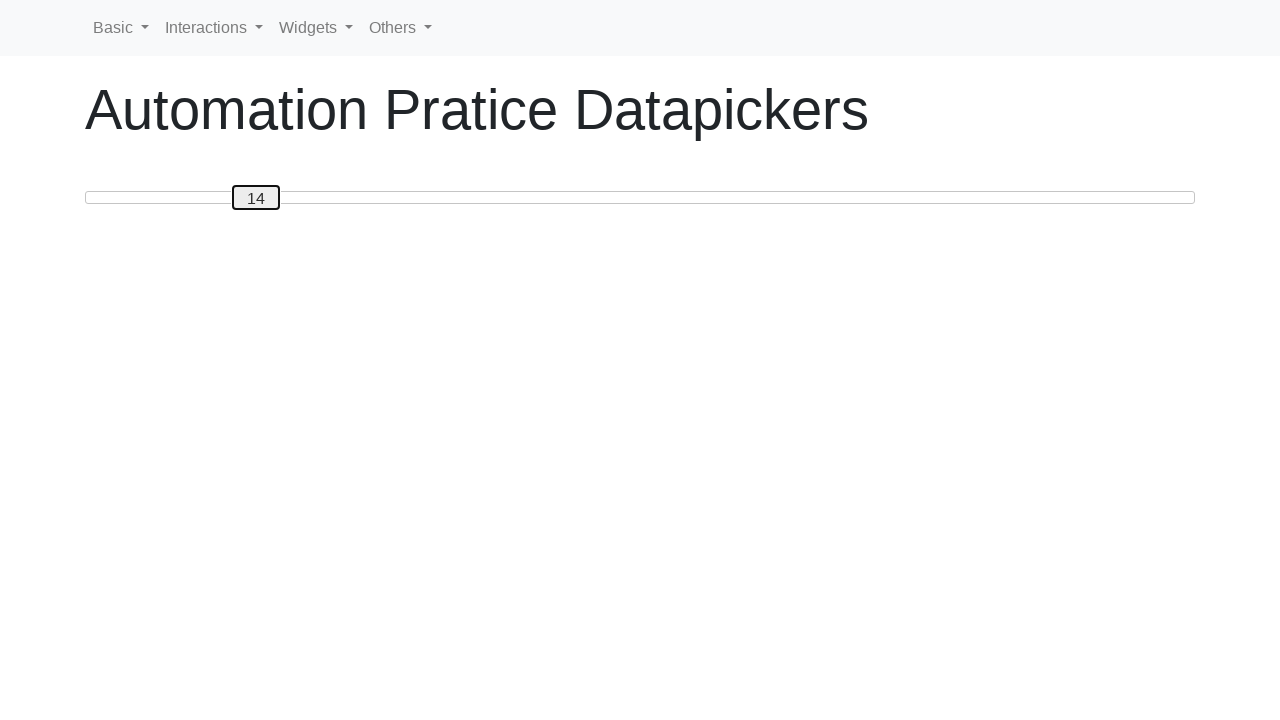

Updated current slider value to: 14
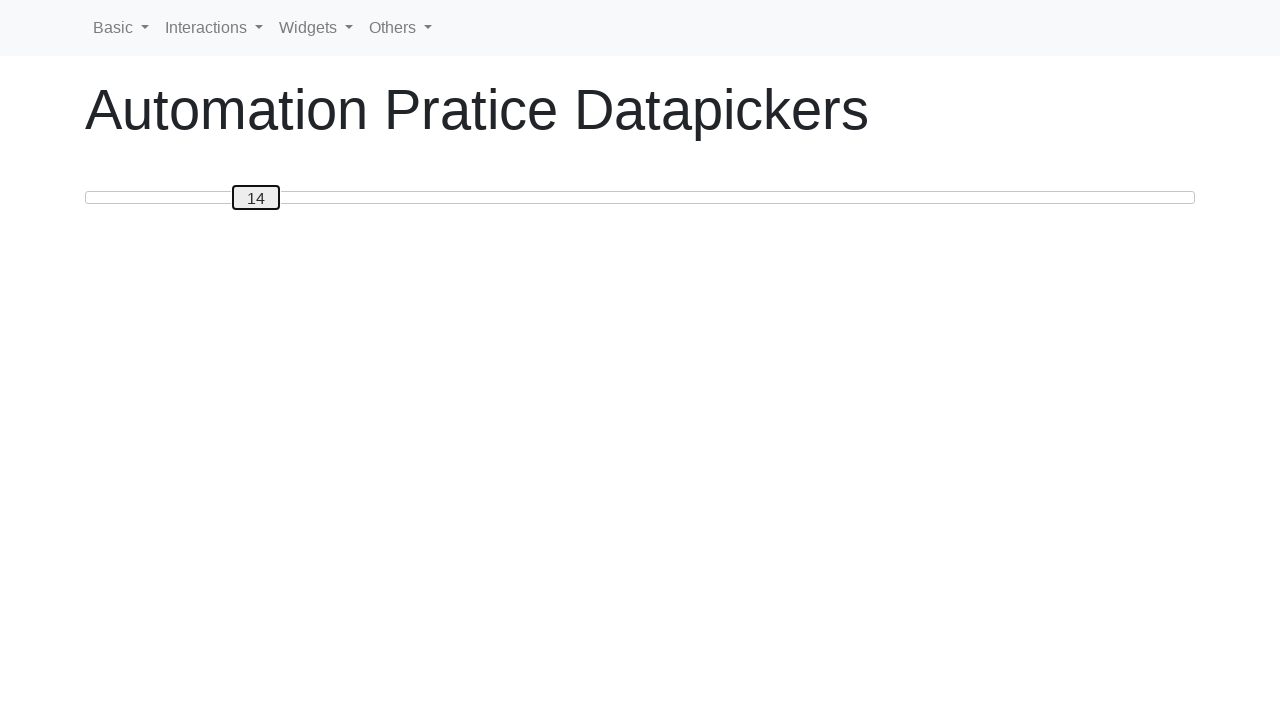

Pressed ArrowLeft to decrease slider value towards target 0 on #custom-handle
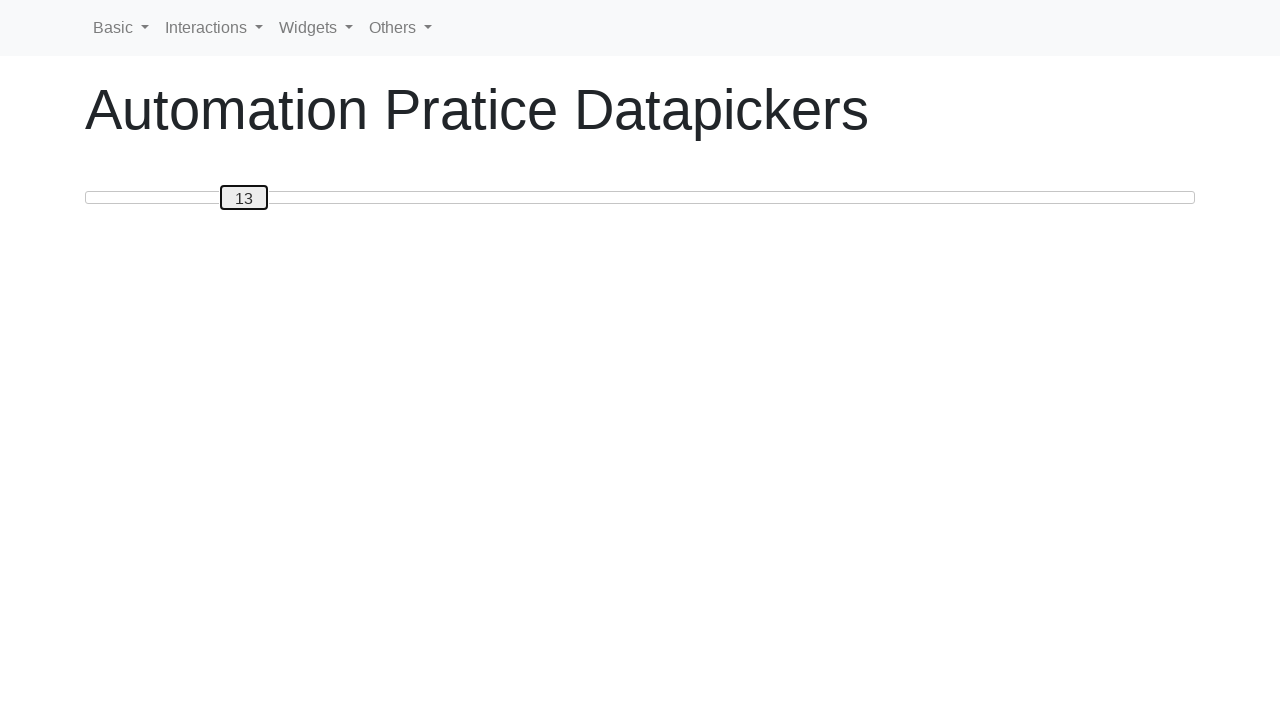

Updated current slider value to: 13
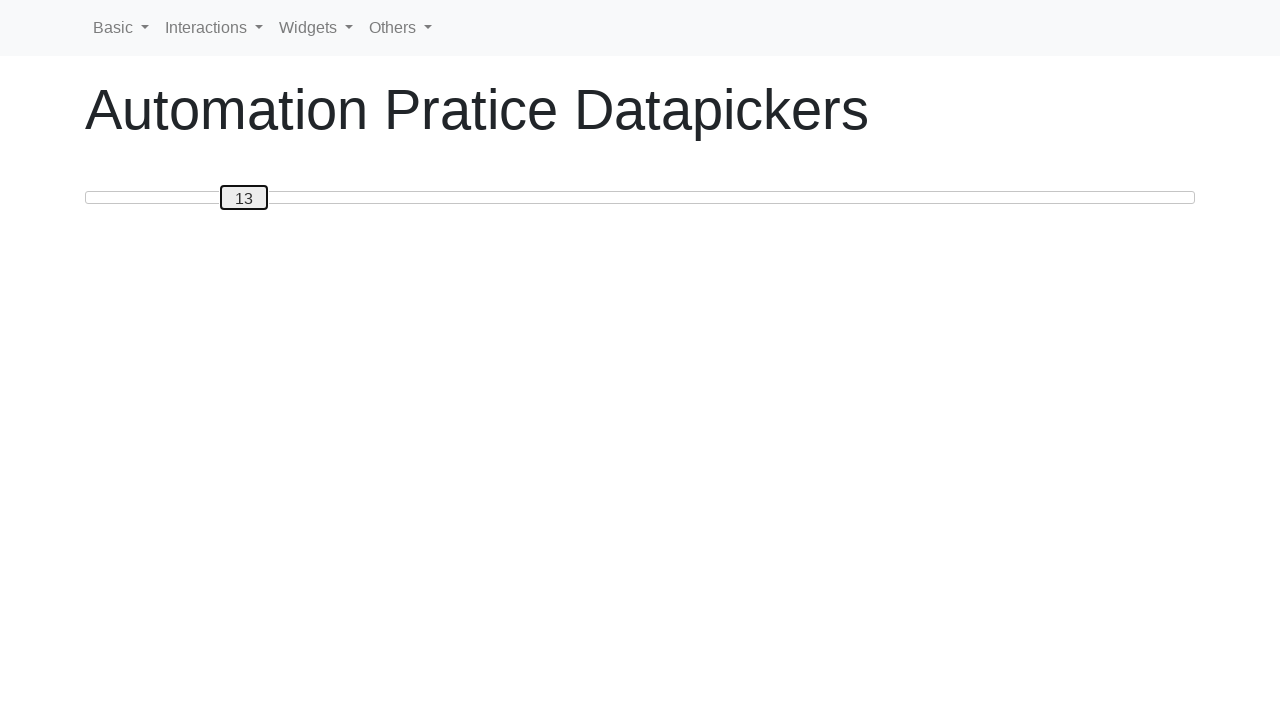

Pressed ArrowLeft to decrease slider value towards target 0 on #custom-handle
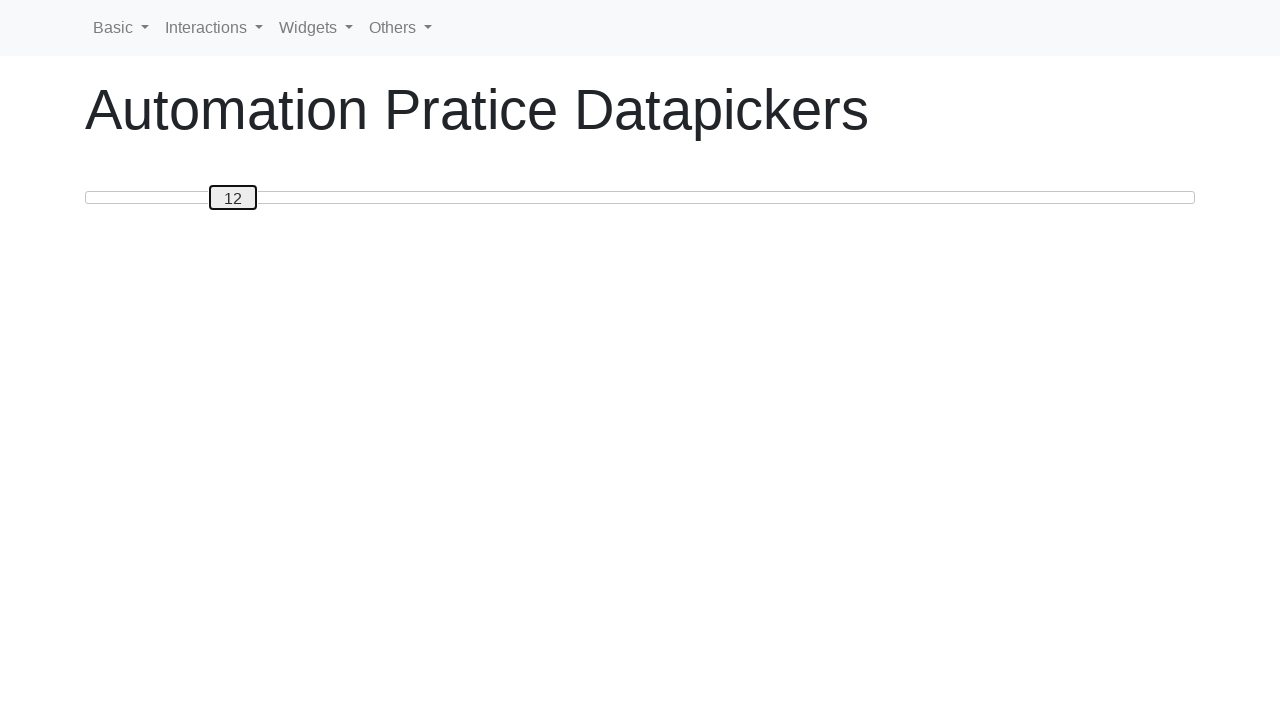

Updated current slider value to: 12
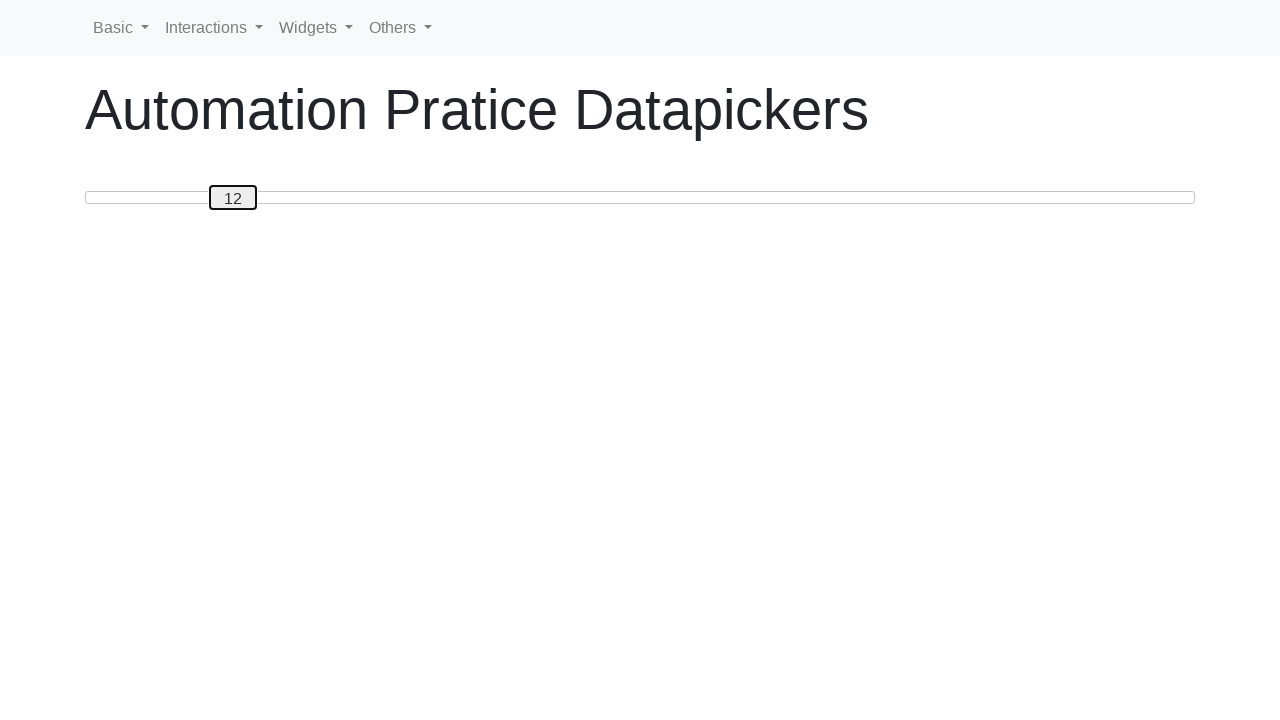

Pressed ArrowLeft to decrease slider value towards target 0 on #custom-handle
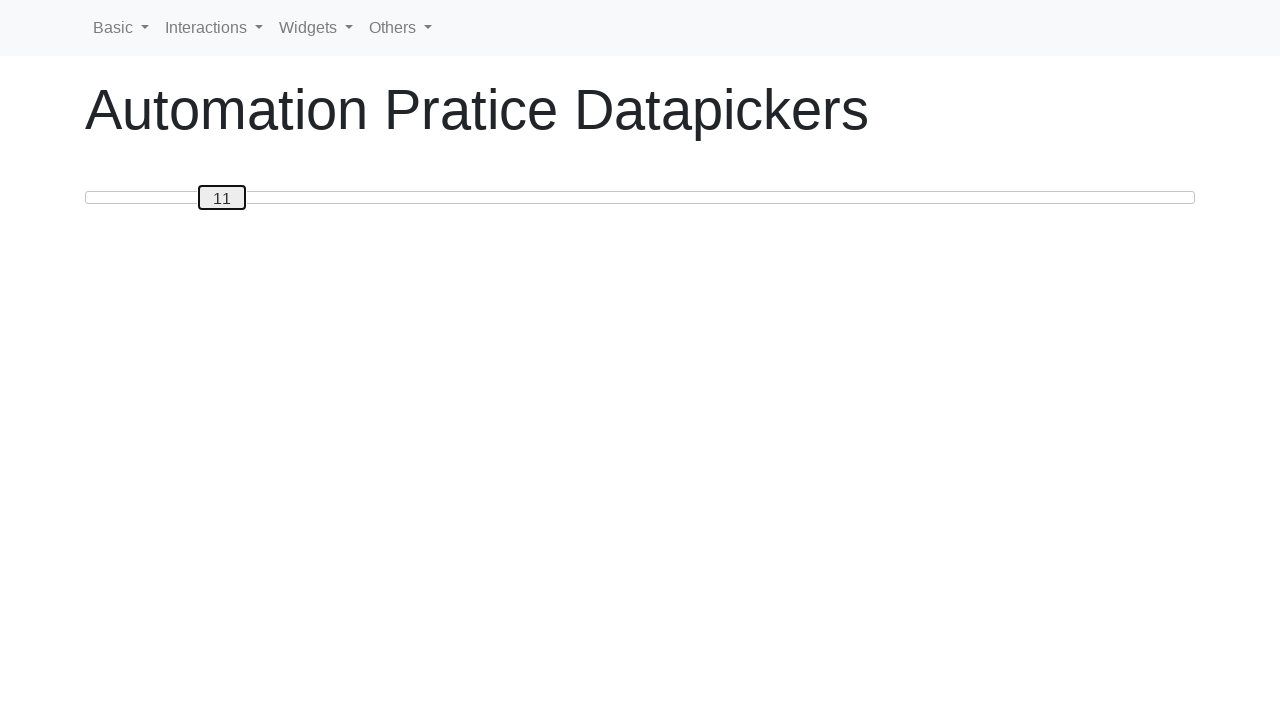

Updated current slider value to: 11
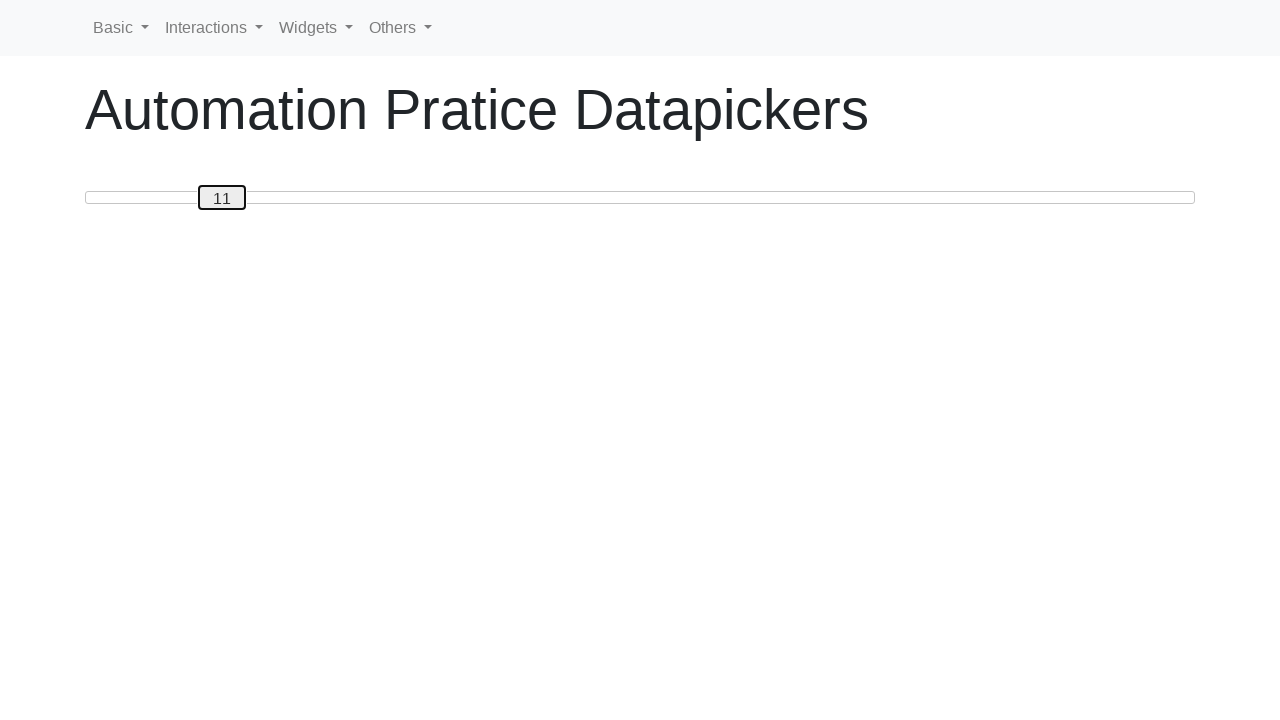

Pressed ArrowLeft to decrease slider value towards target 0 on #custom-handle
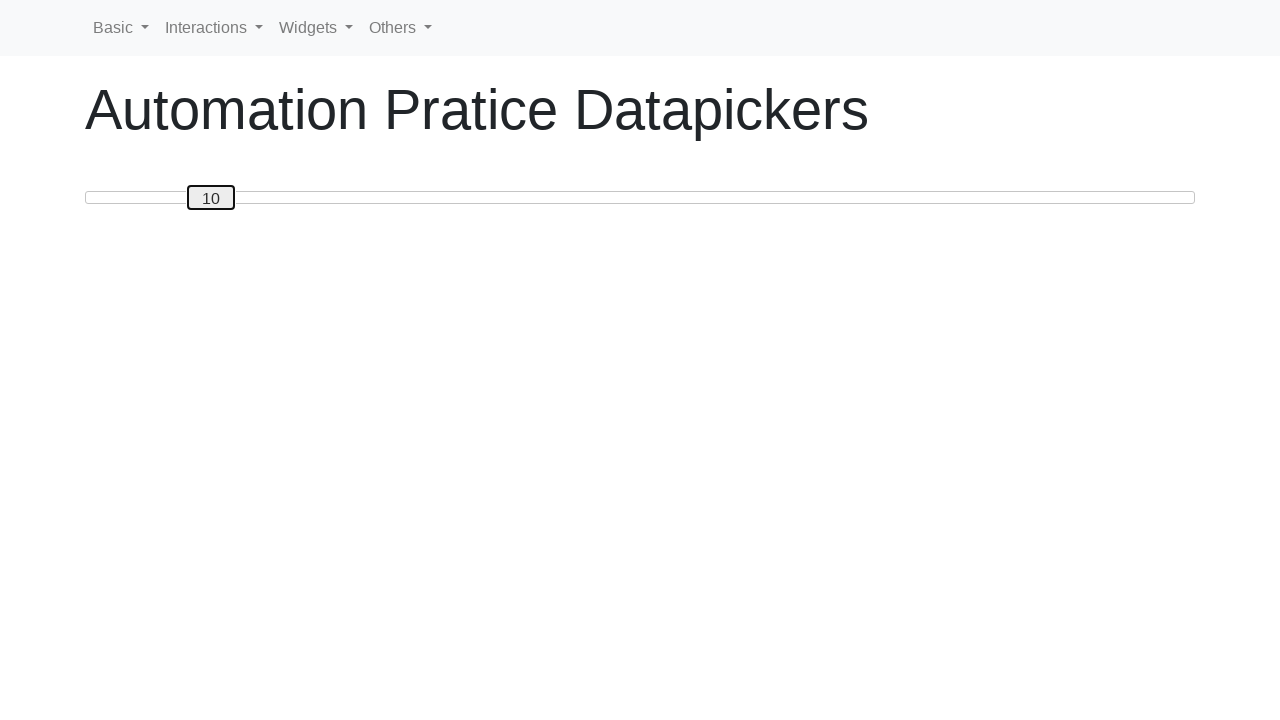

Updated current slider value to: 10
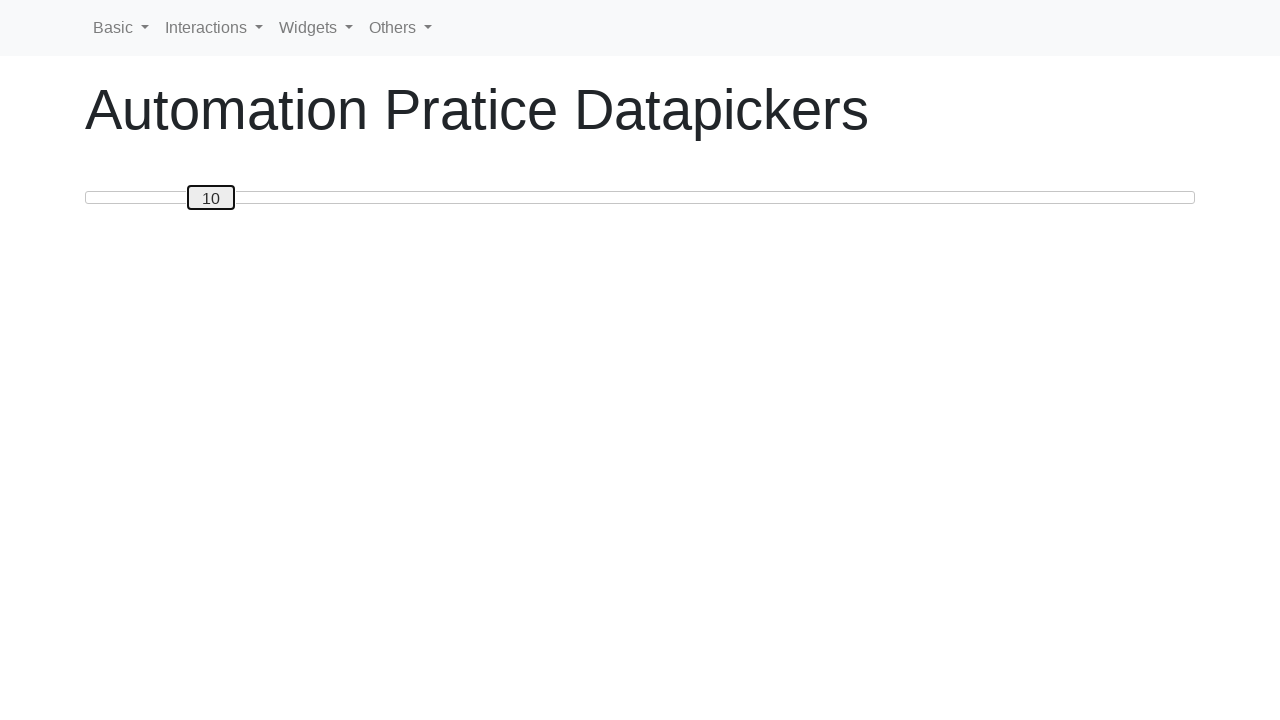

Pressed ArrowLeft to decrease slider value towards target 0 on #custom-handle
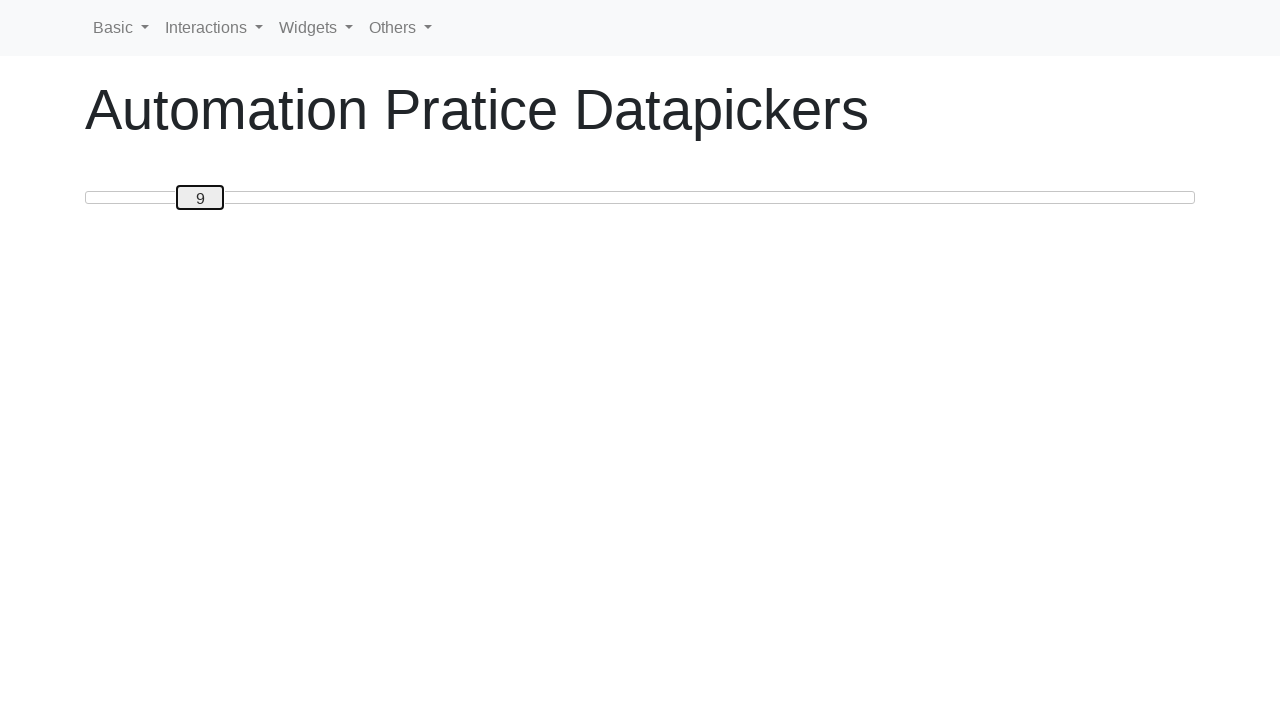

Updated current slider value to: 9
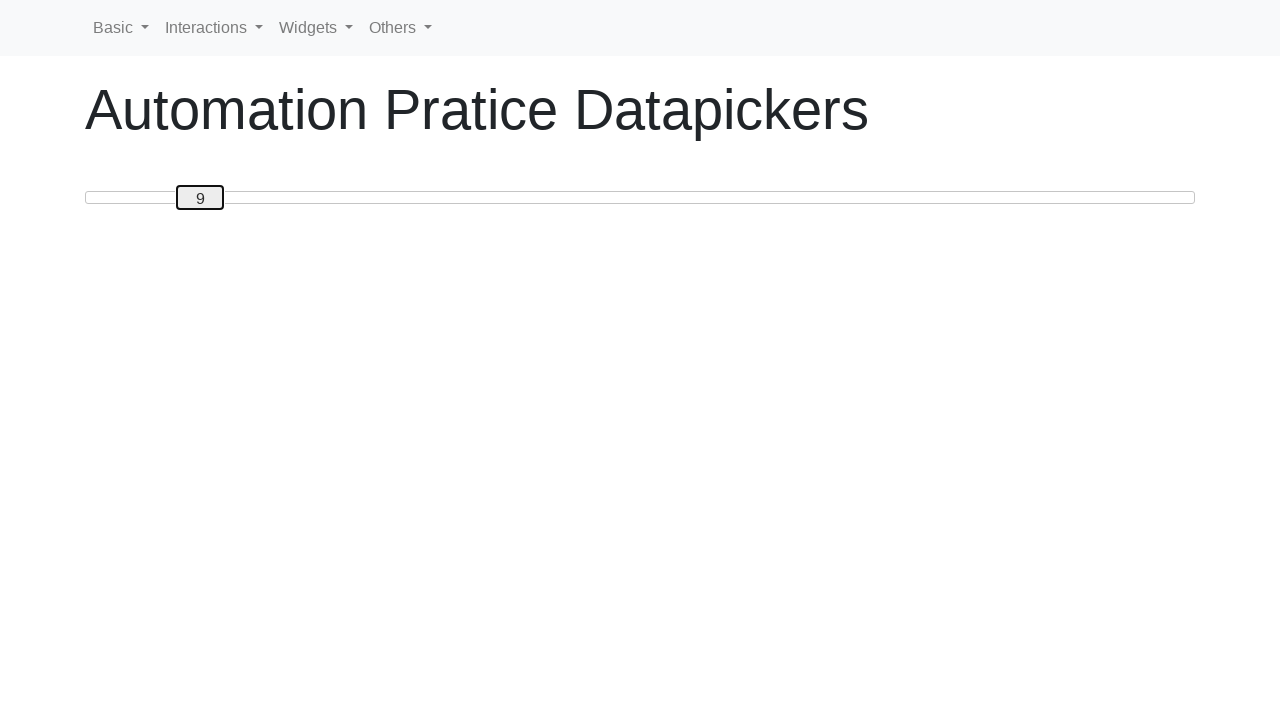

Pressed ArrowLeft to decrease slider value towards target 0 on #custom-handle
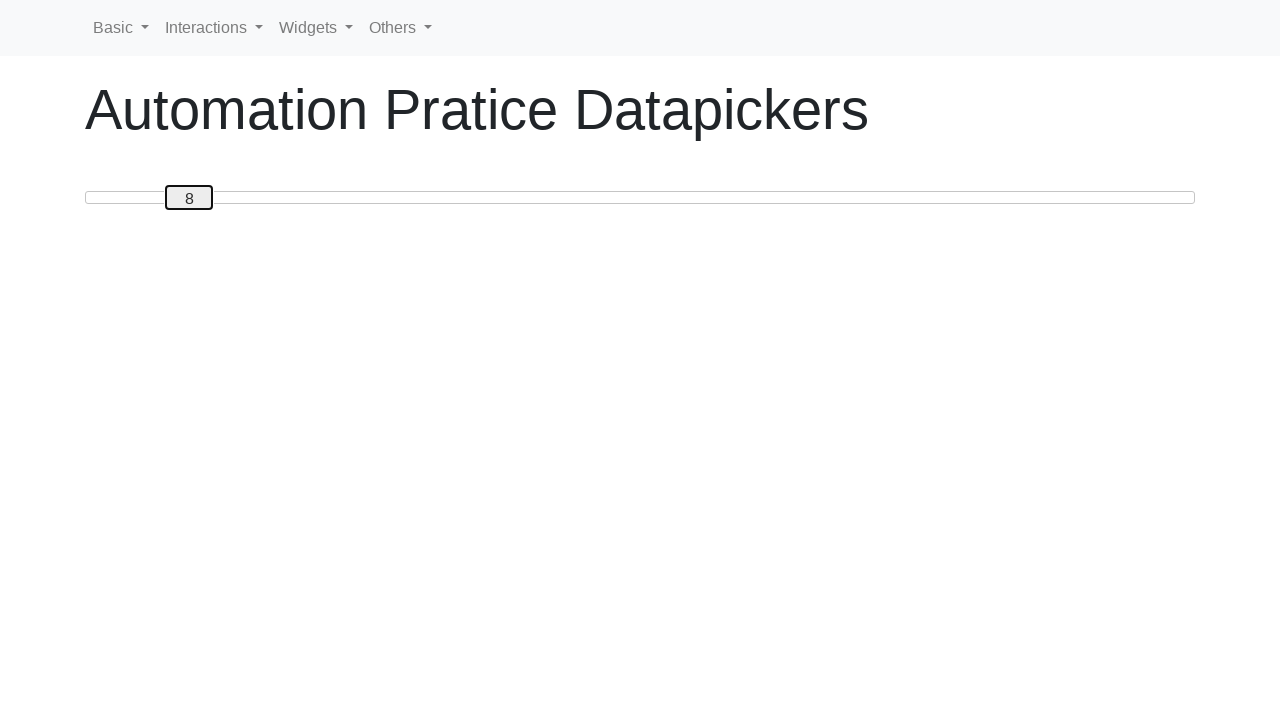

Updated current slider value to: 8
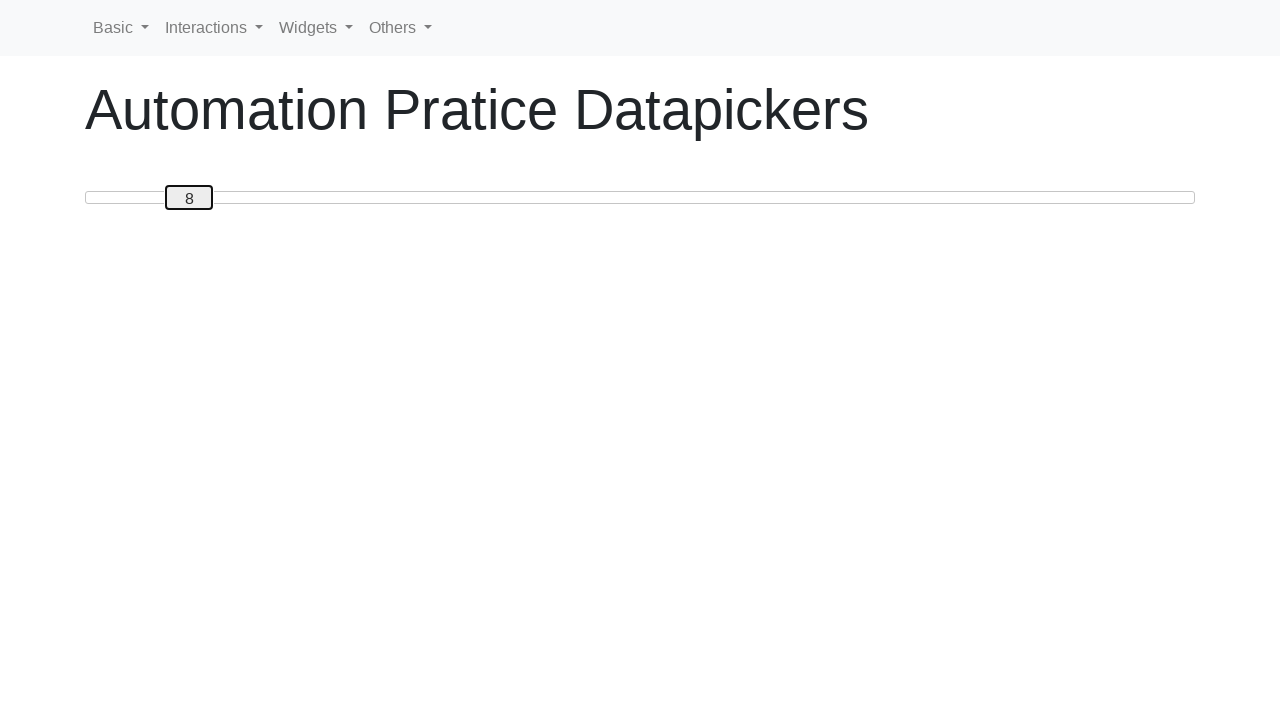

Pressed ArrowLeft to decrease slider value towards target 0 on #custom-handle
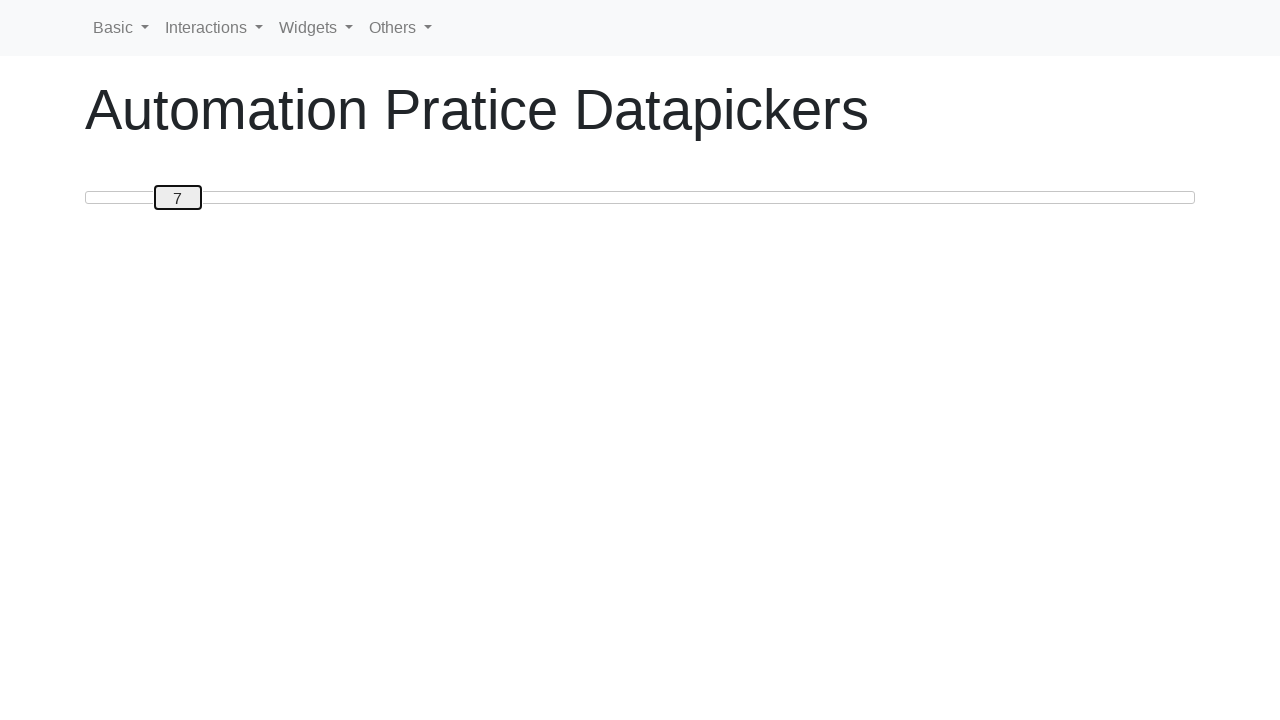

Updated current slider value to: 7
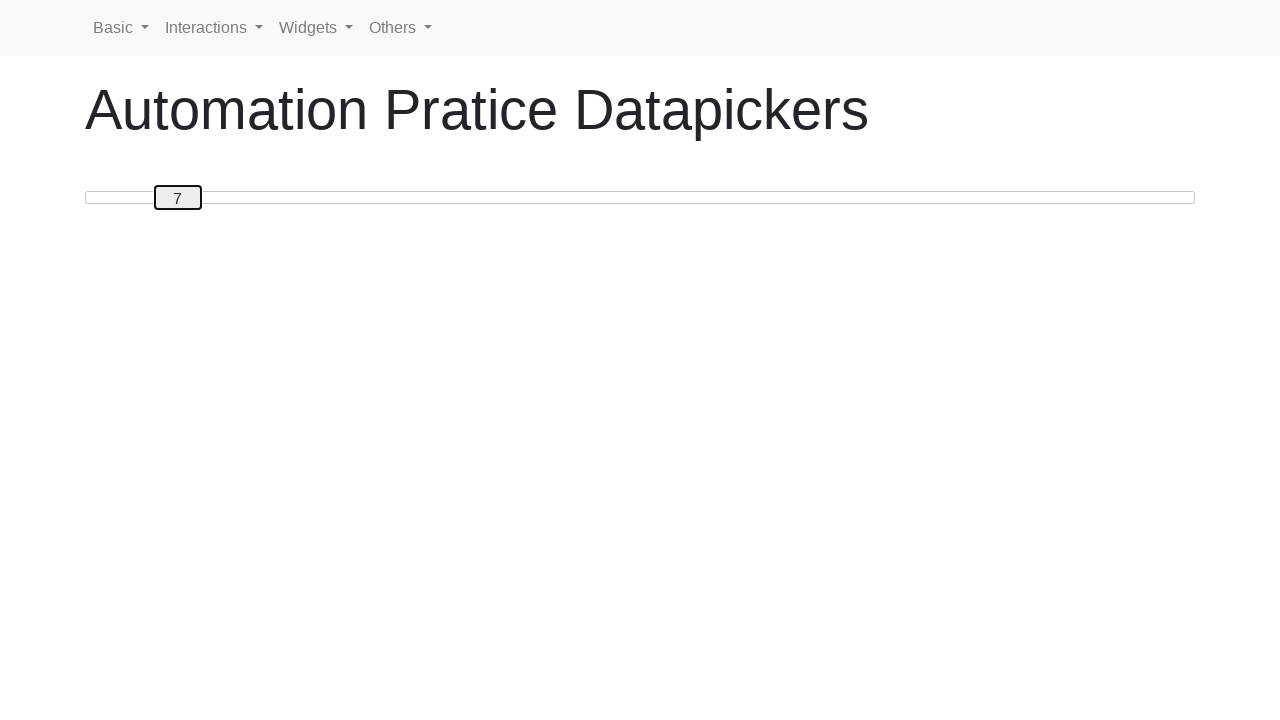

Pressed ArrowLeft to decrease slider value towards target 0 on #custom-handle
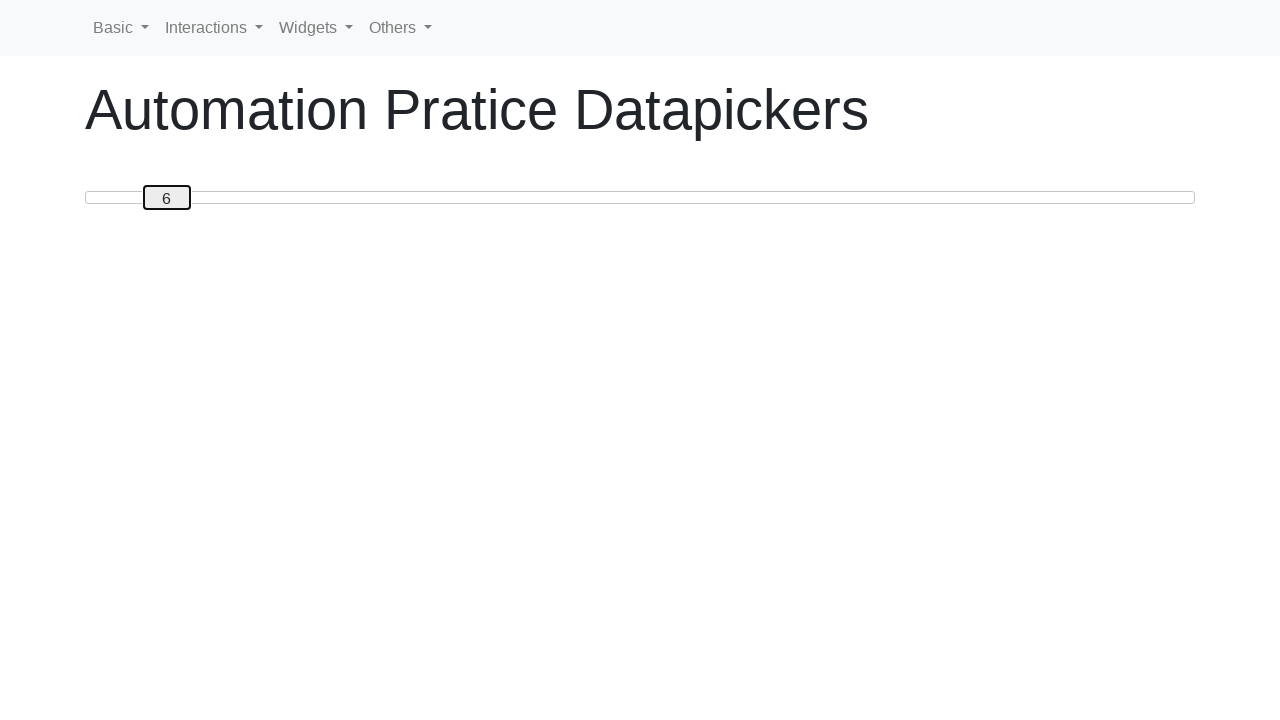

Updated current slider value to: 6
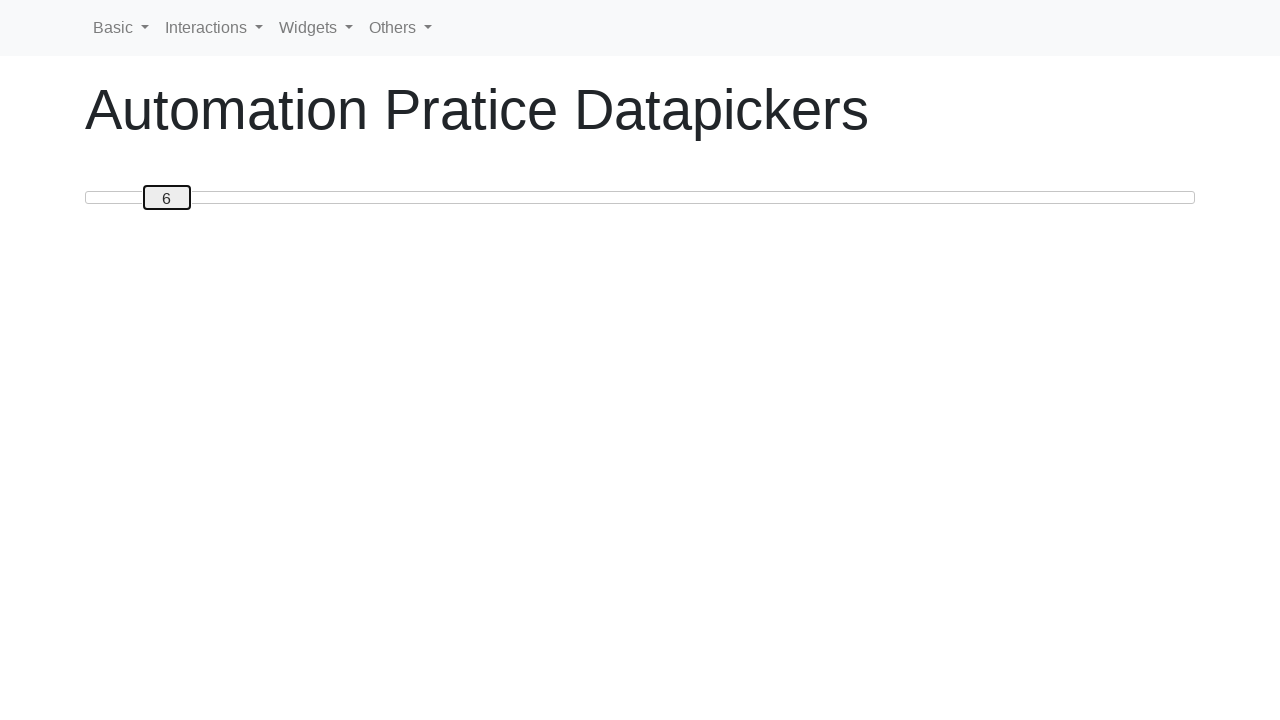

Pressed ArrowLeft to decrease slider value towards target 0 on #custom-handle
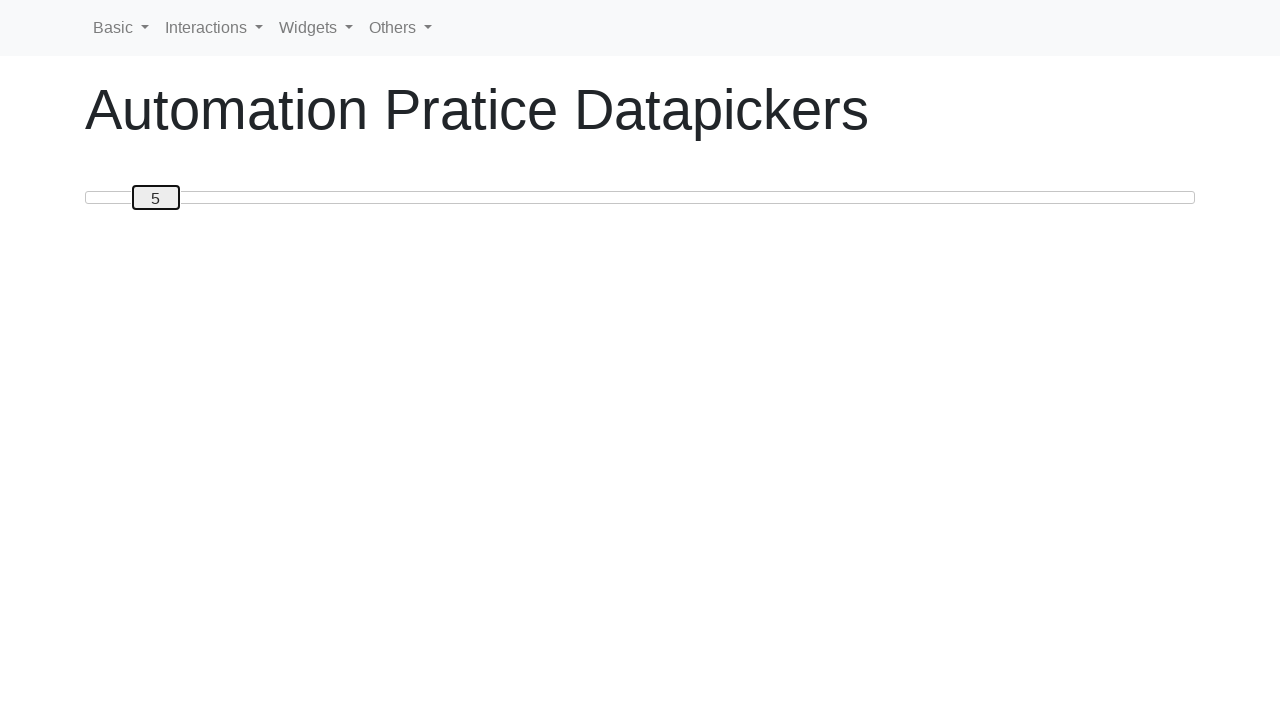

Updated current slider value to: 5
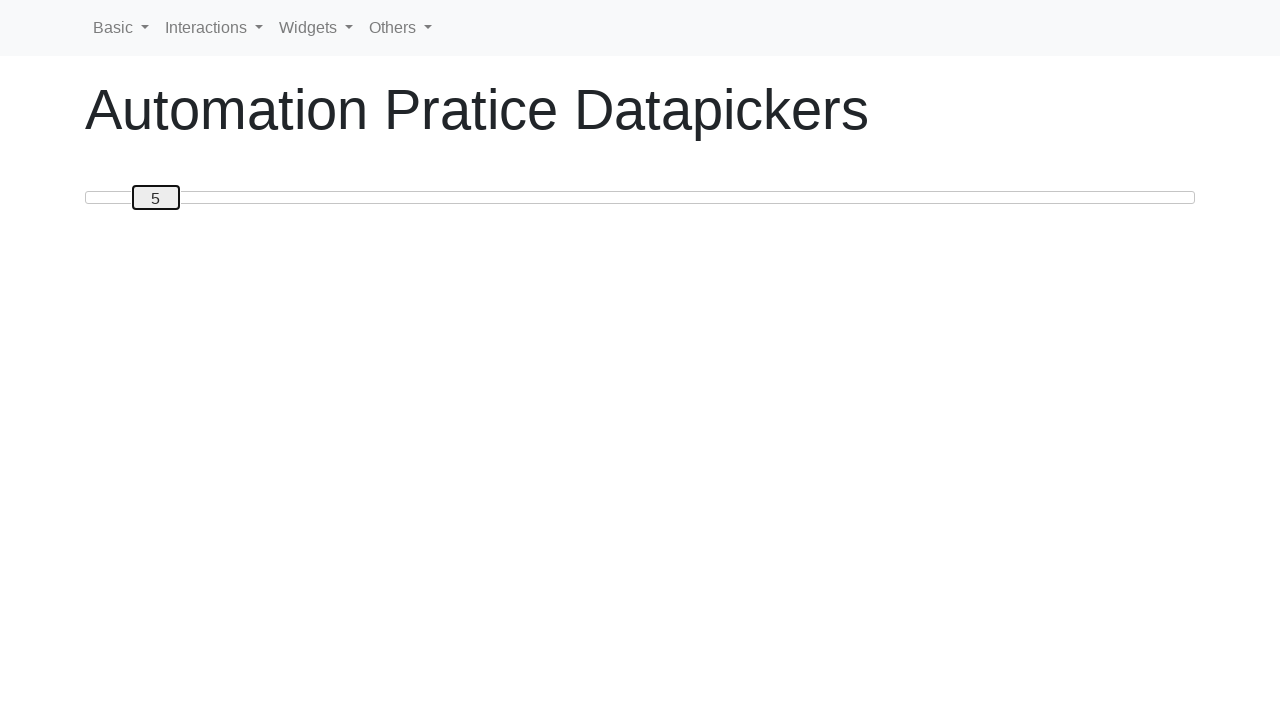

Pressed ArrowLeft to decrease slider value towards target 0 on #custom-handle
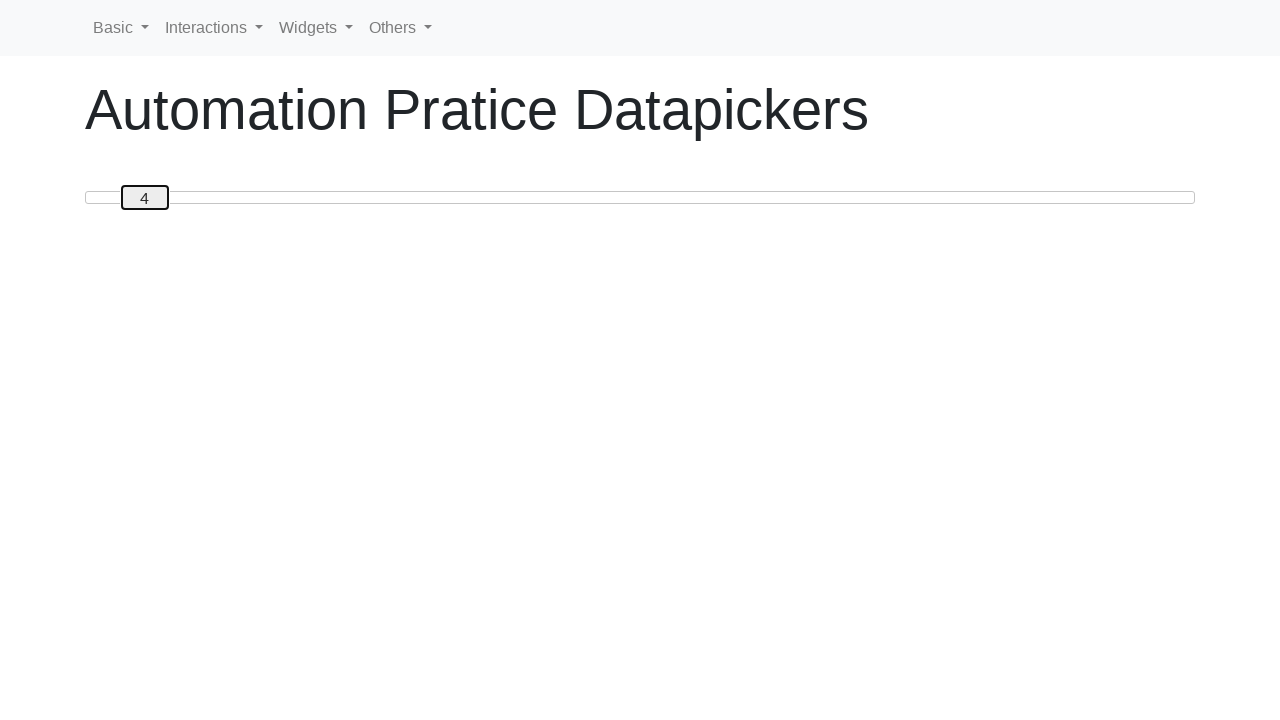

Updated current slider value to: 4
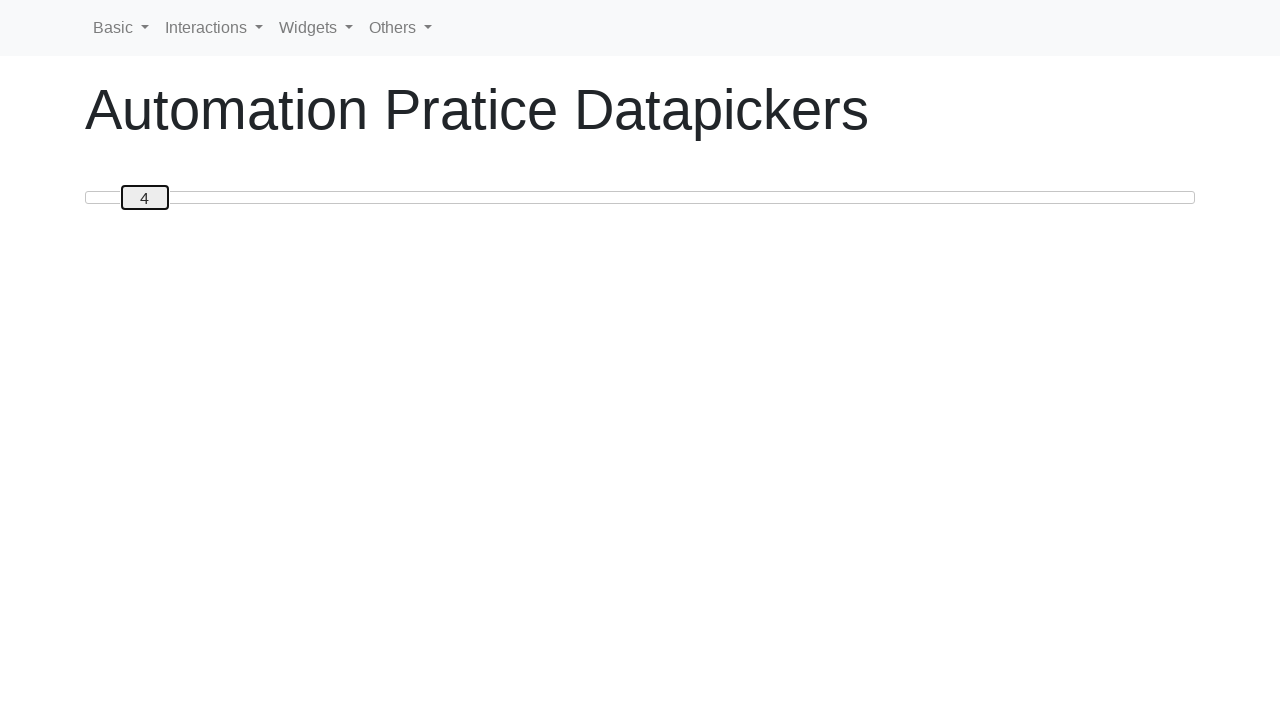

Pressed ArrowLeft to decrease slider value towards target 0 on #custom-handle
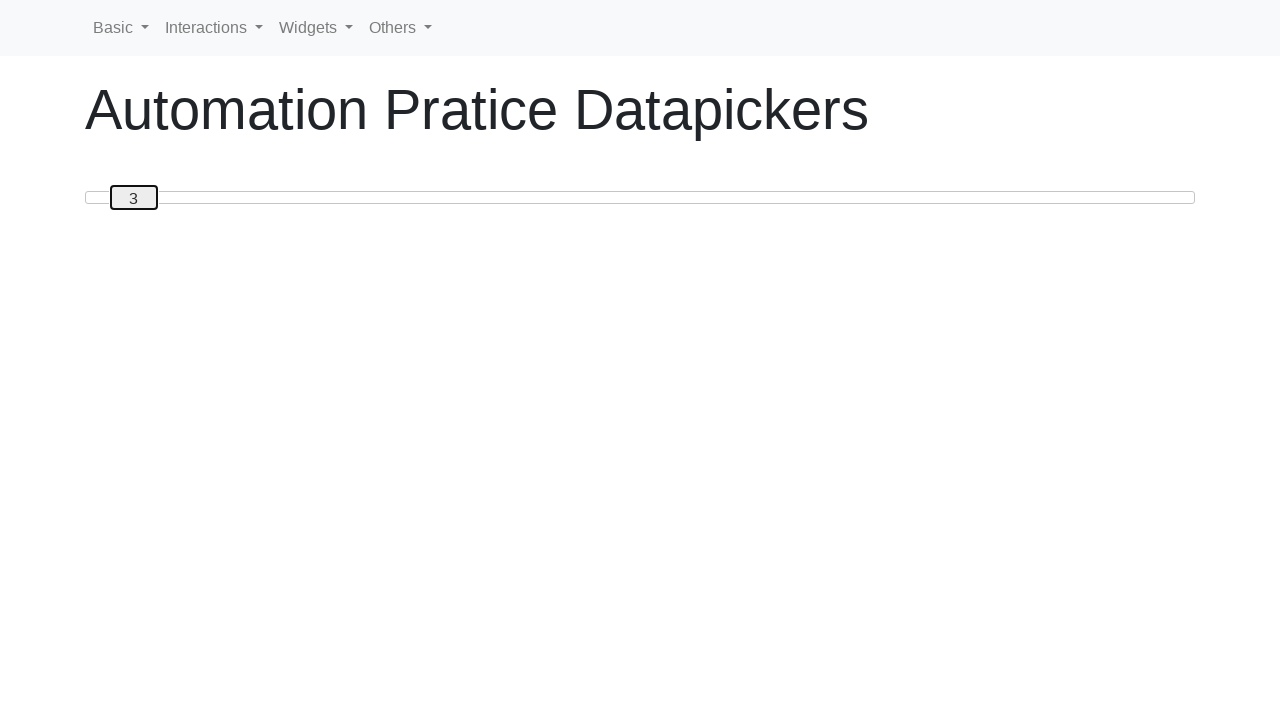

Updated current slider value to: 3
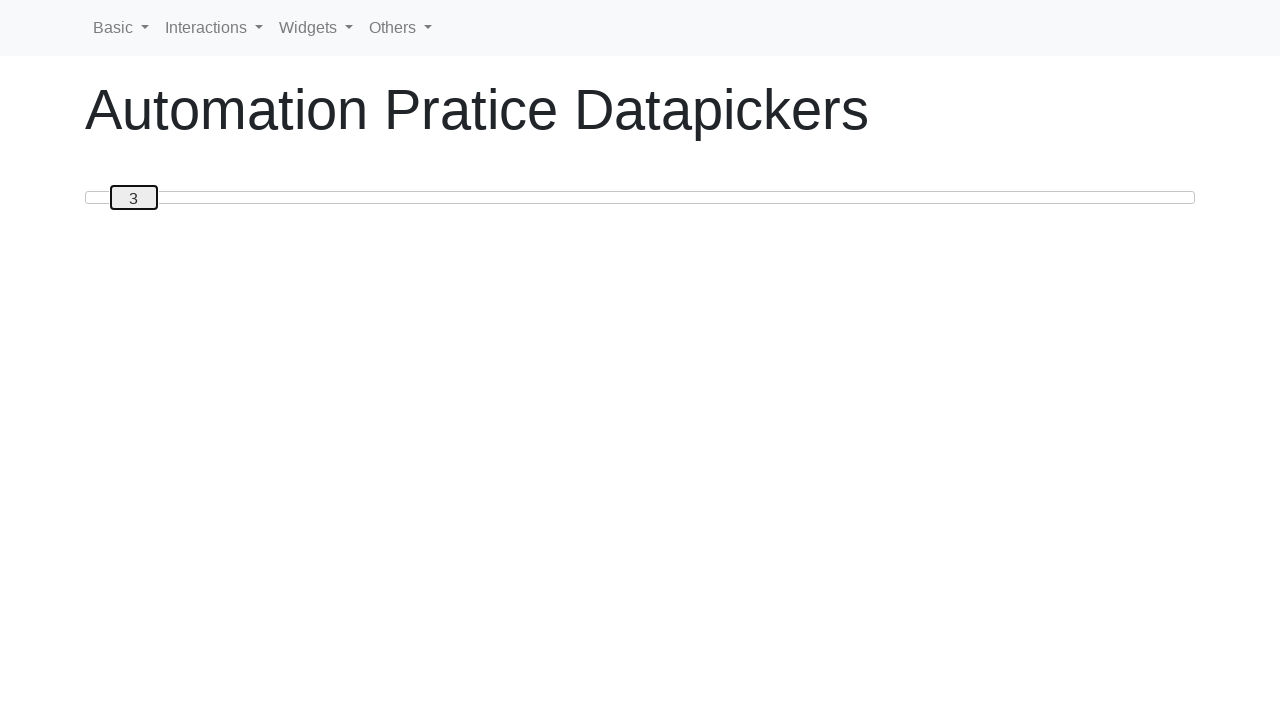

Pressed ArrowLeft to decrease slider value towards target 0 on #custom-handle
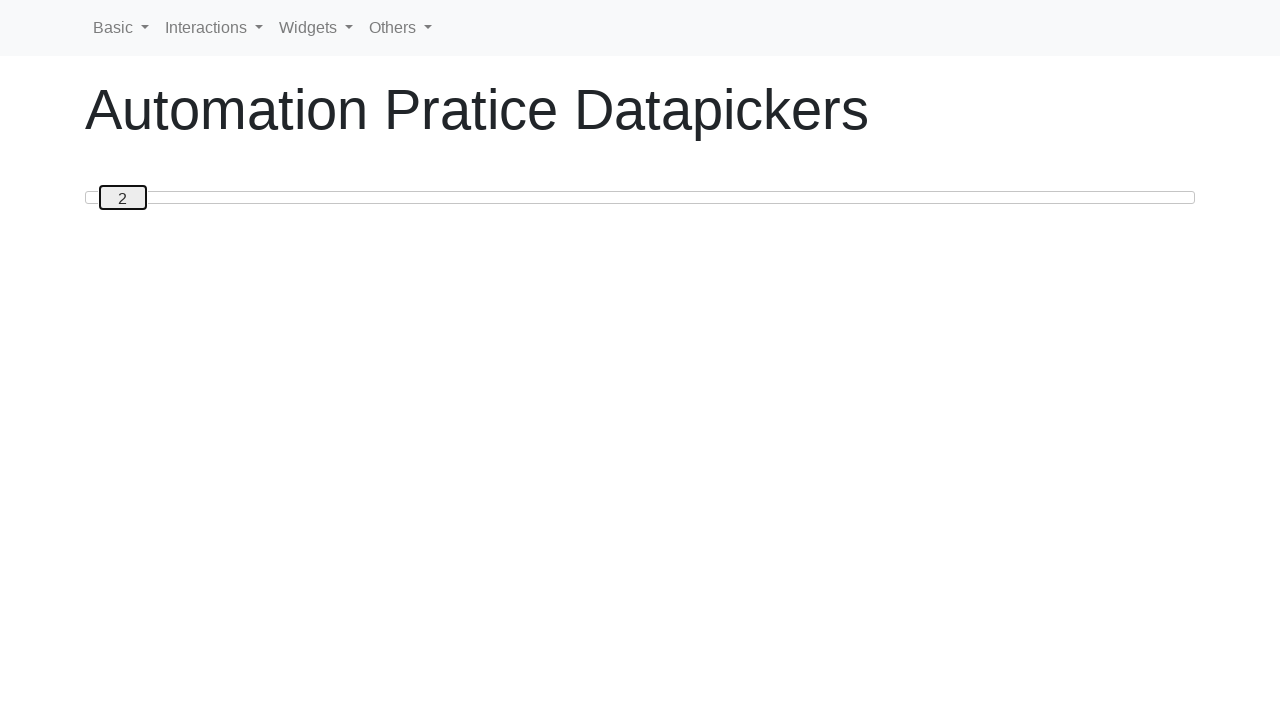

Updated current slider value to: 2
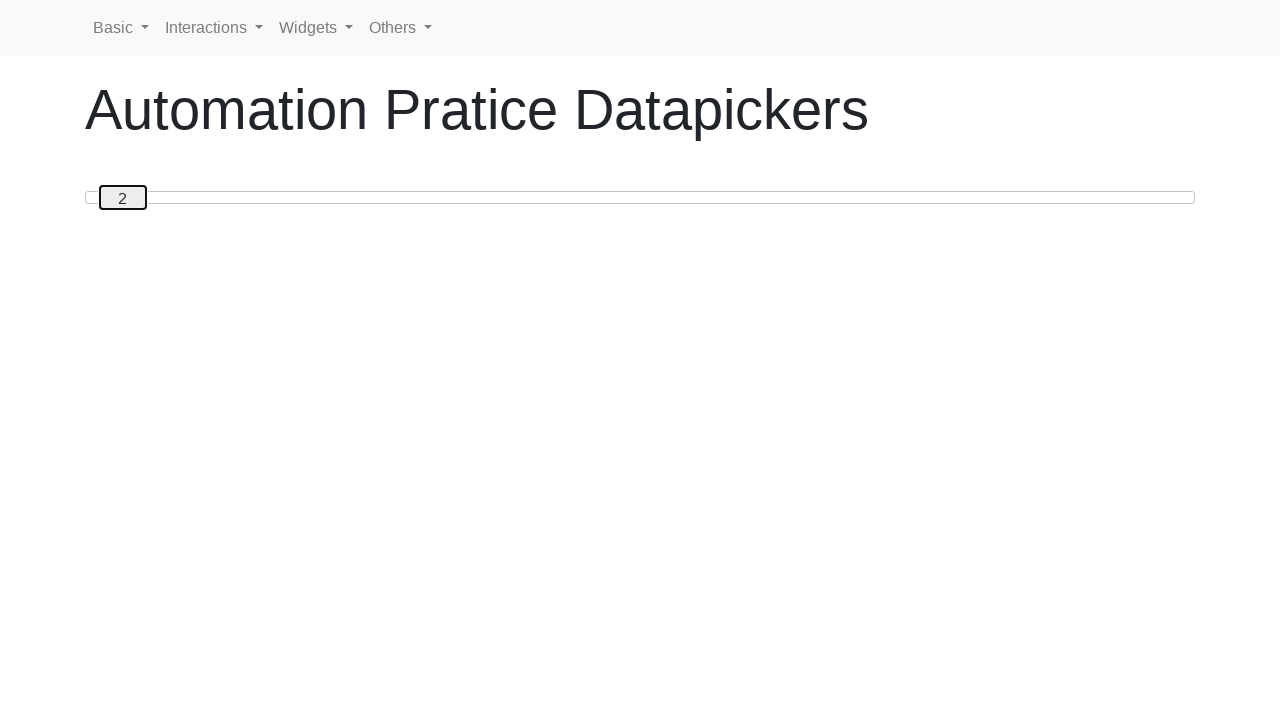

Pressed ArrowLeft to decrease slider value towards target 0 on #custom-handle
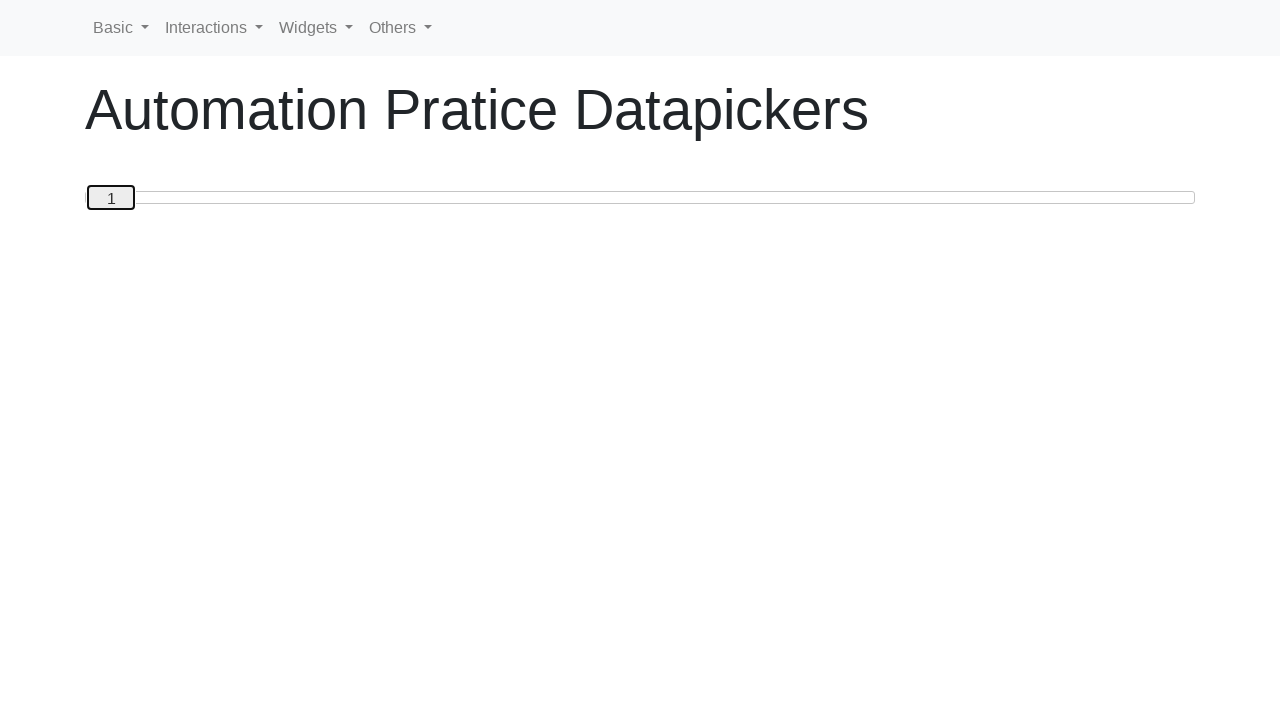

Updated current slider value to: 1
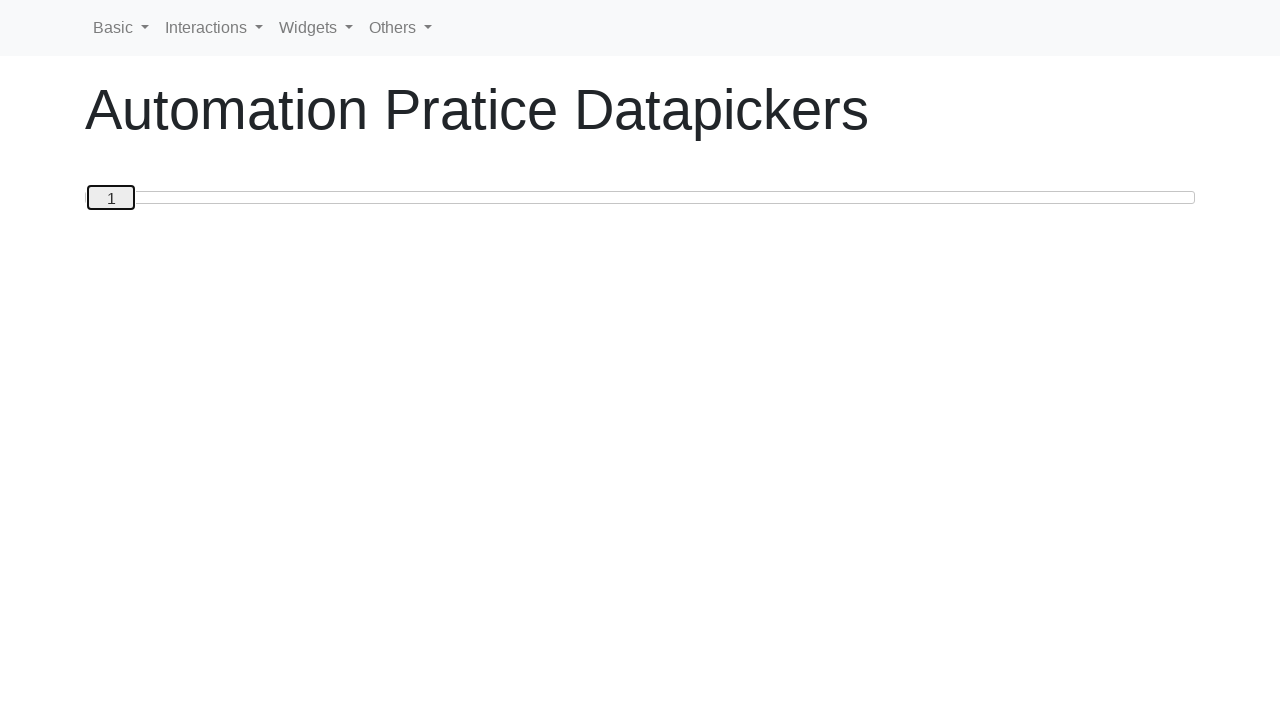

Pressed ArrowLeft to decrease slider value towards target 0 on #custom-handle
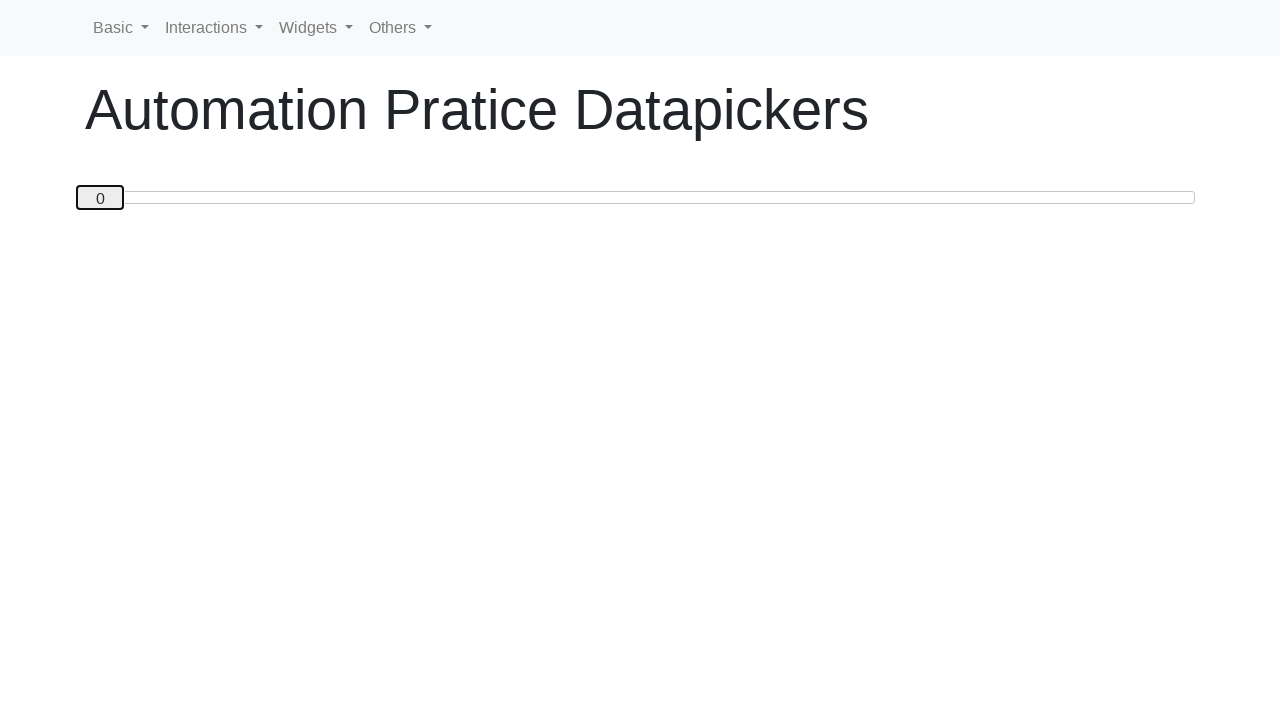

Updated current slider value to: 0
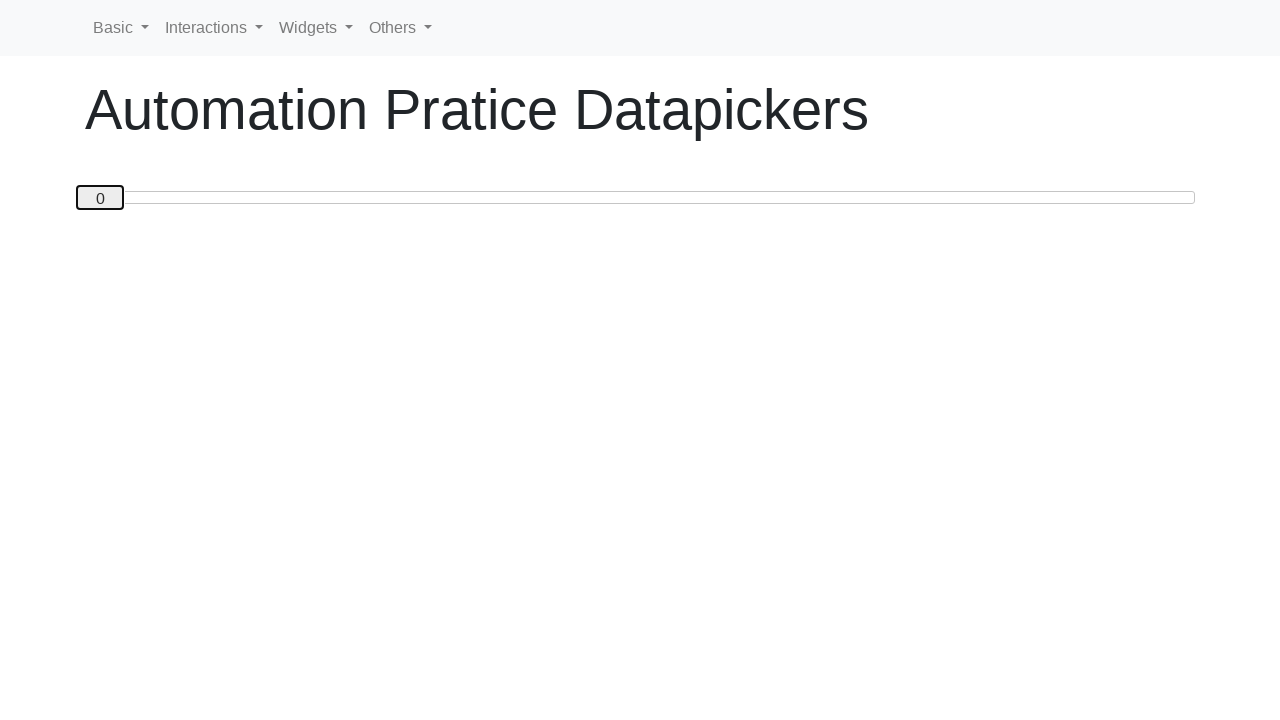

Verified slider reached target value: 0
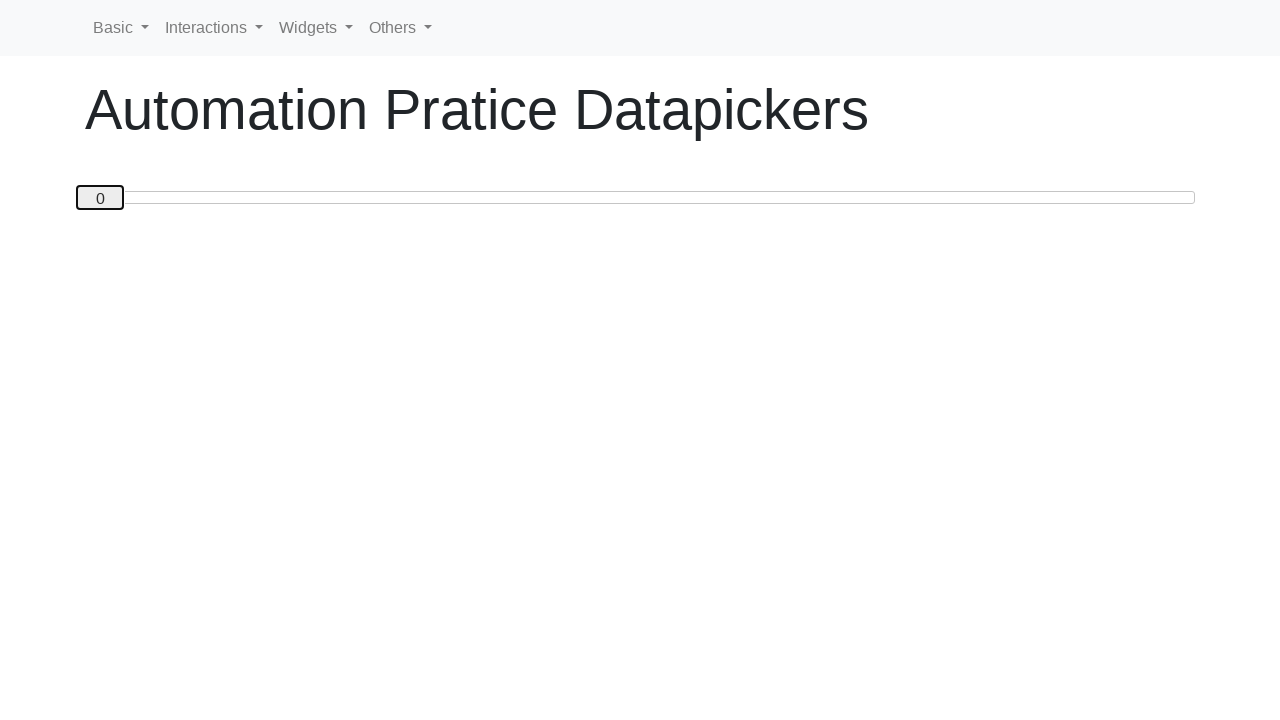

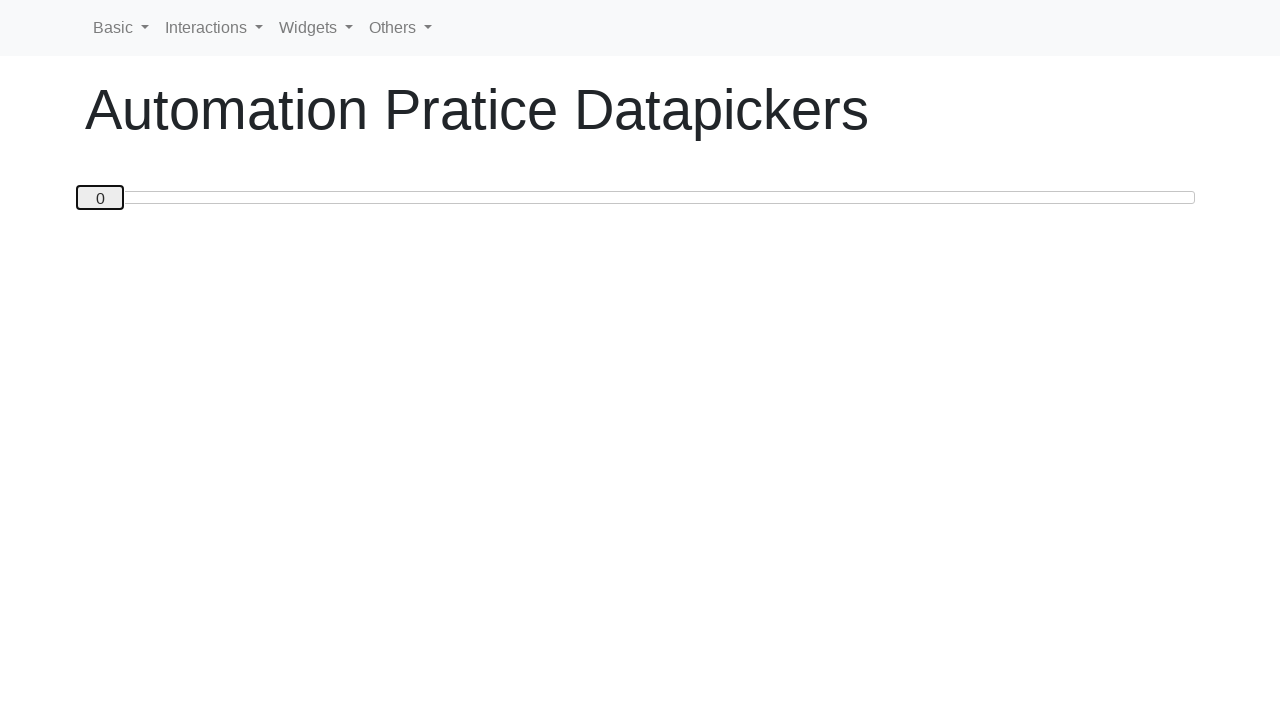